Plays a math battle game by clicking the start button, then reading math problems, calculating the correct answer, and clicking either the correct or wrong button based on whether the displayed result matches the calculated result.

Starting URL: https://tbot.xyz/math/#eyJ1IjozNjIzNDEzNjMsIm4iOiJOYXNyICIsImciOiJNYXRoQmF0dGxlIiwiY2kiOiItNjMyMzM1MjIyMDY5ODIxMTE0NSIsImkiOiJCQUFBQUtyMl9fOElxZGVfQnRGYU1abFF1TlUifTNlMjAzY2QzNTUyNjU4YTkyMGJiNzNhZTA1MDc2M2Fl?tgShareScoreUrl=tgb%3A%2F%2Fshare_game_score%3Fhash%3DOCvYILqhCiIugJkmnFKw

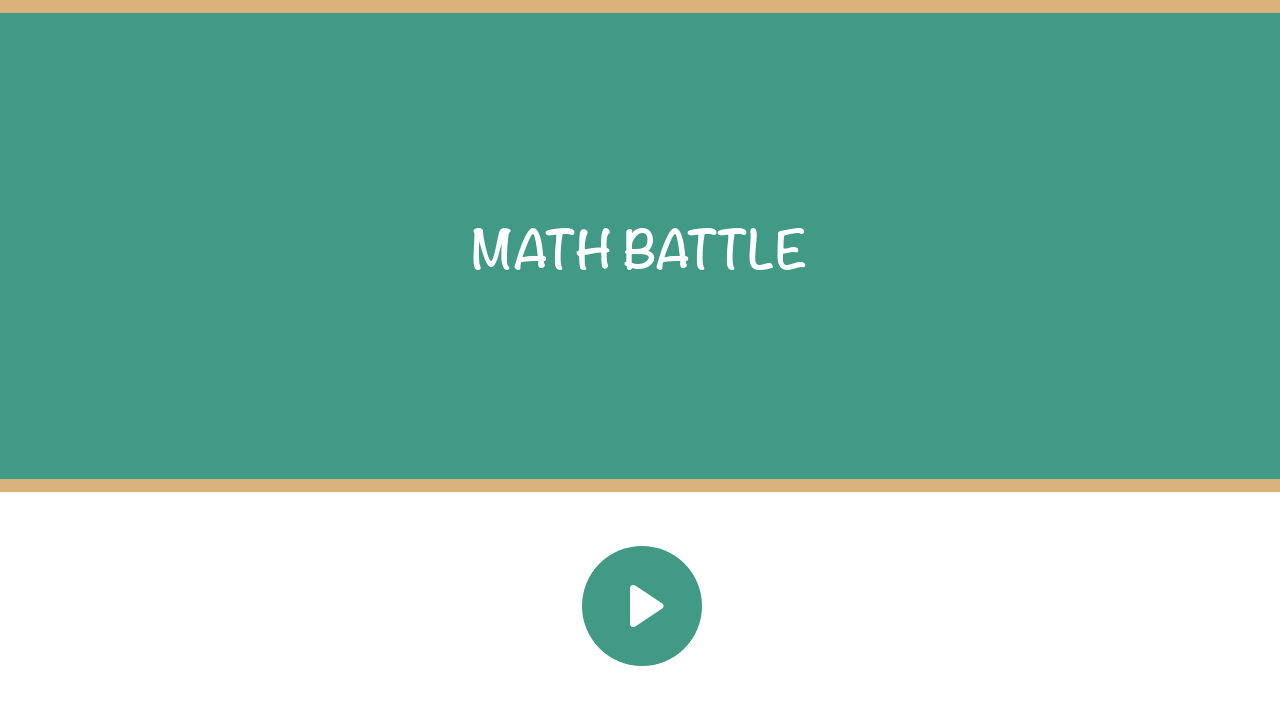

Clicked start button to begin math battle game at (642, 606) on #button_correct
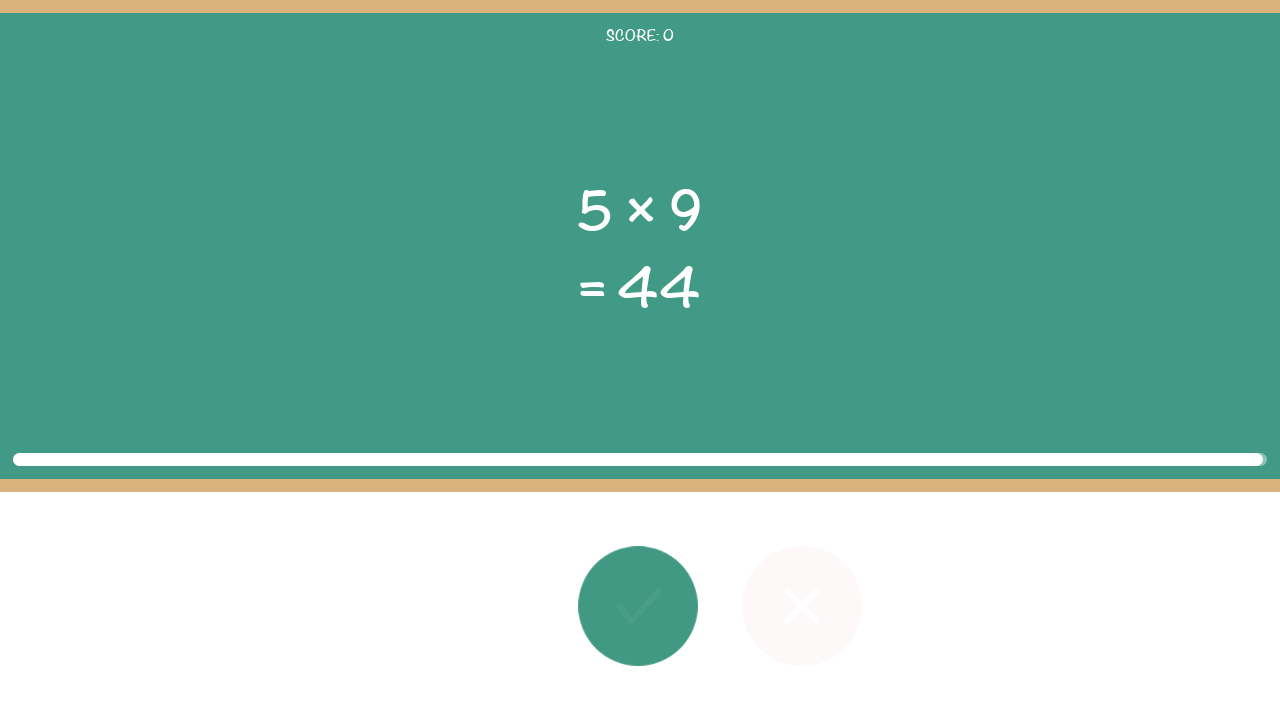

Math problem elements loaded
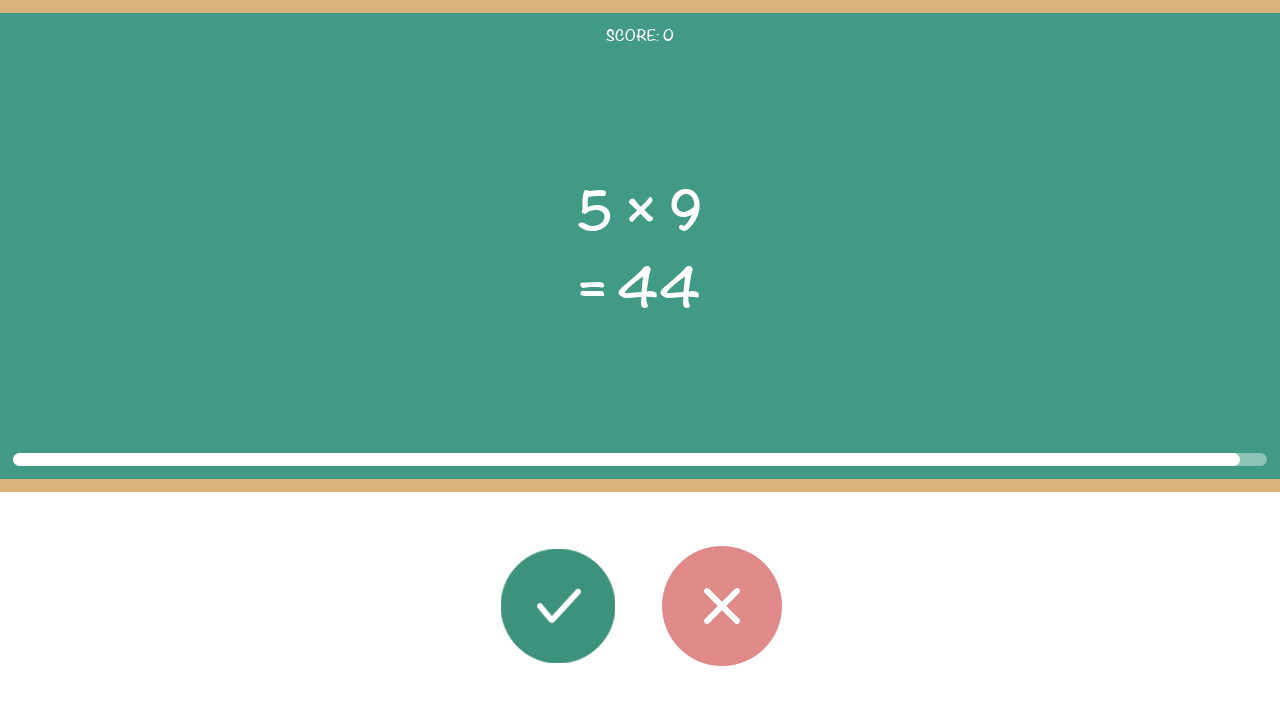

Read math problem: 5 × 9 = 44
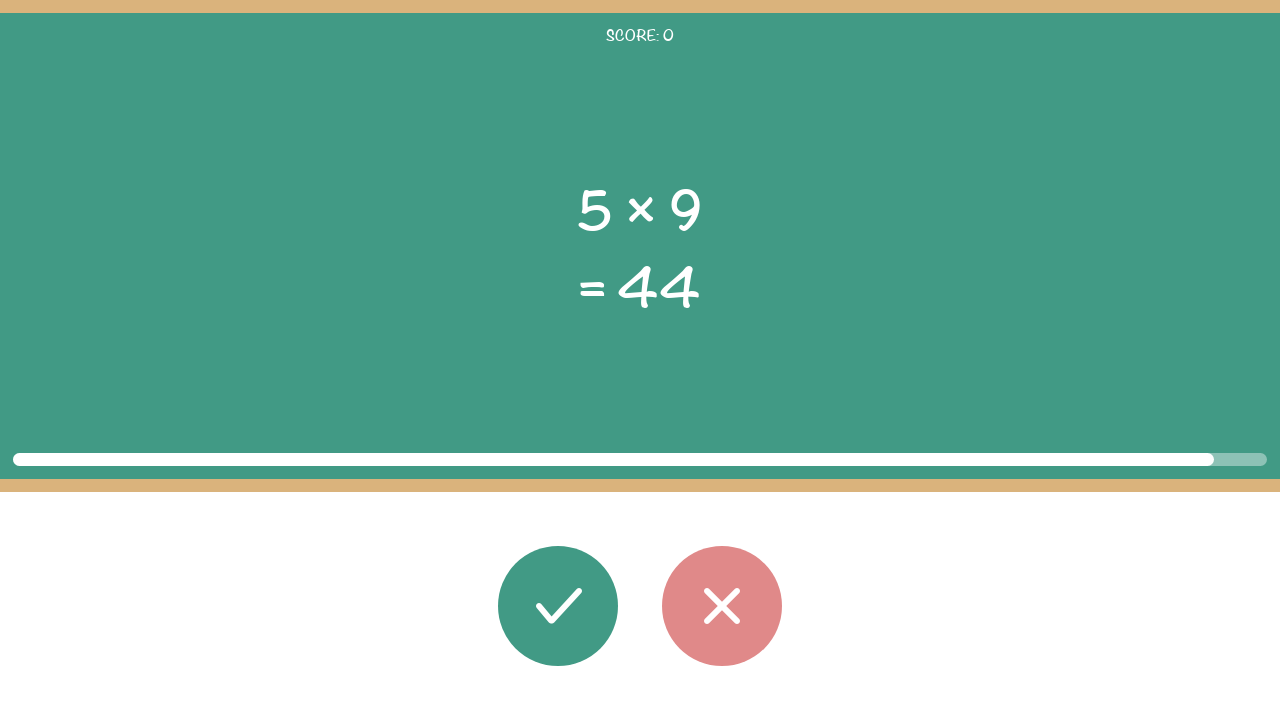

Calculated correct answer: 45
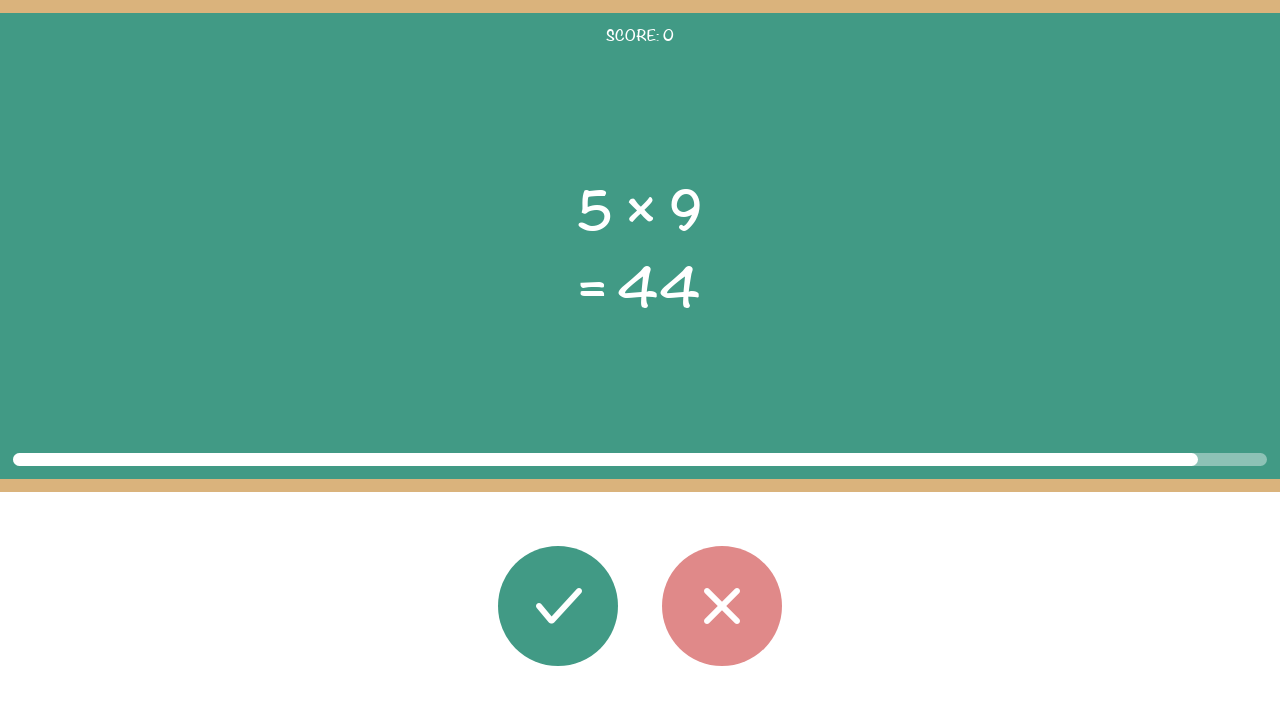

Clicked wrong button (answer 45 does not match displayed 44) at (722, 606) on #button_wrong
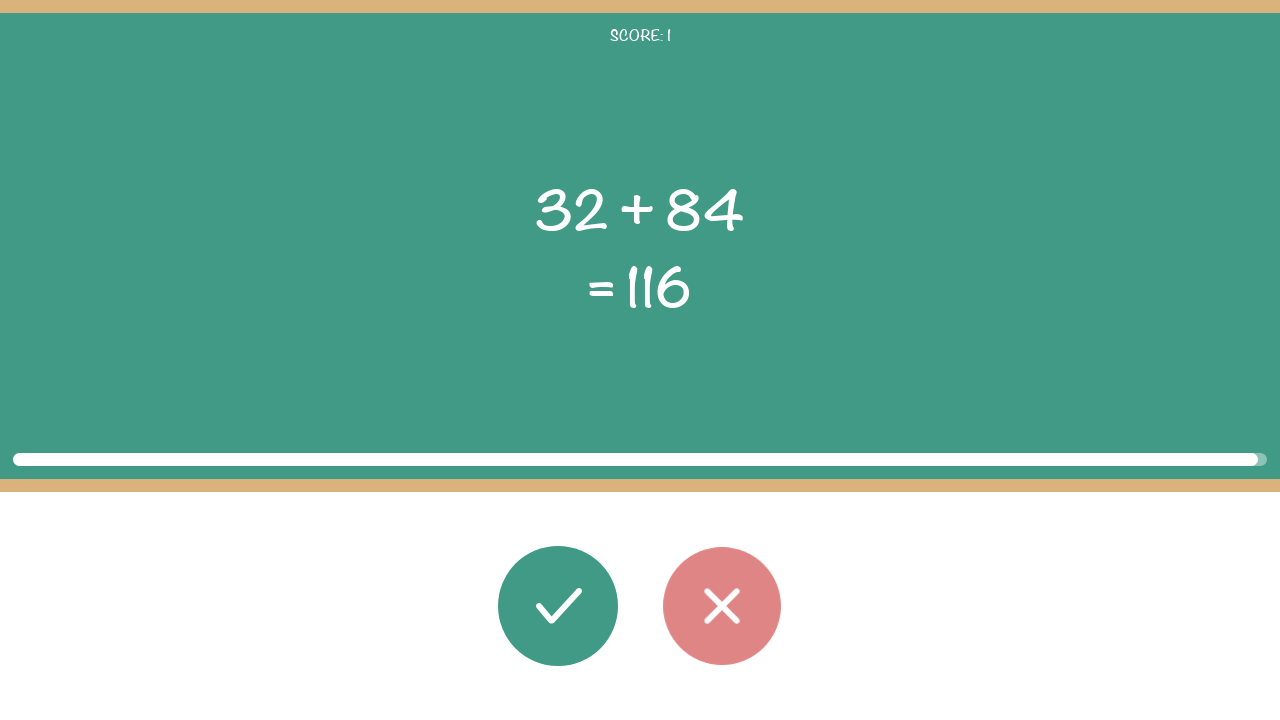

Brief pause between rounds
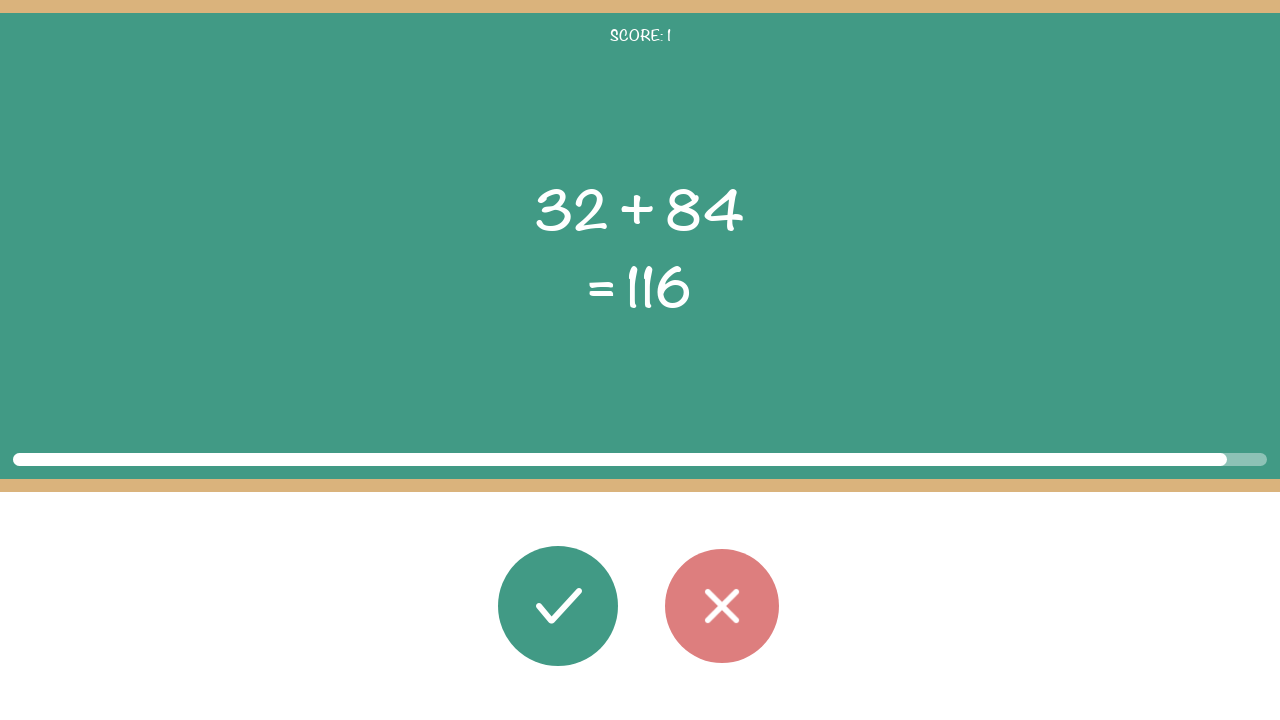

Math problem elements loaded
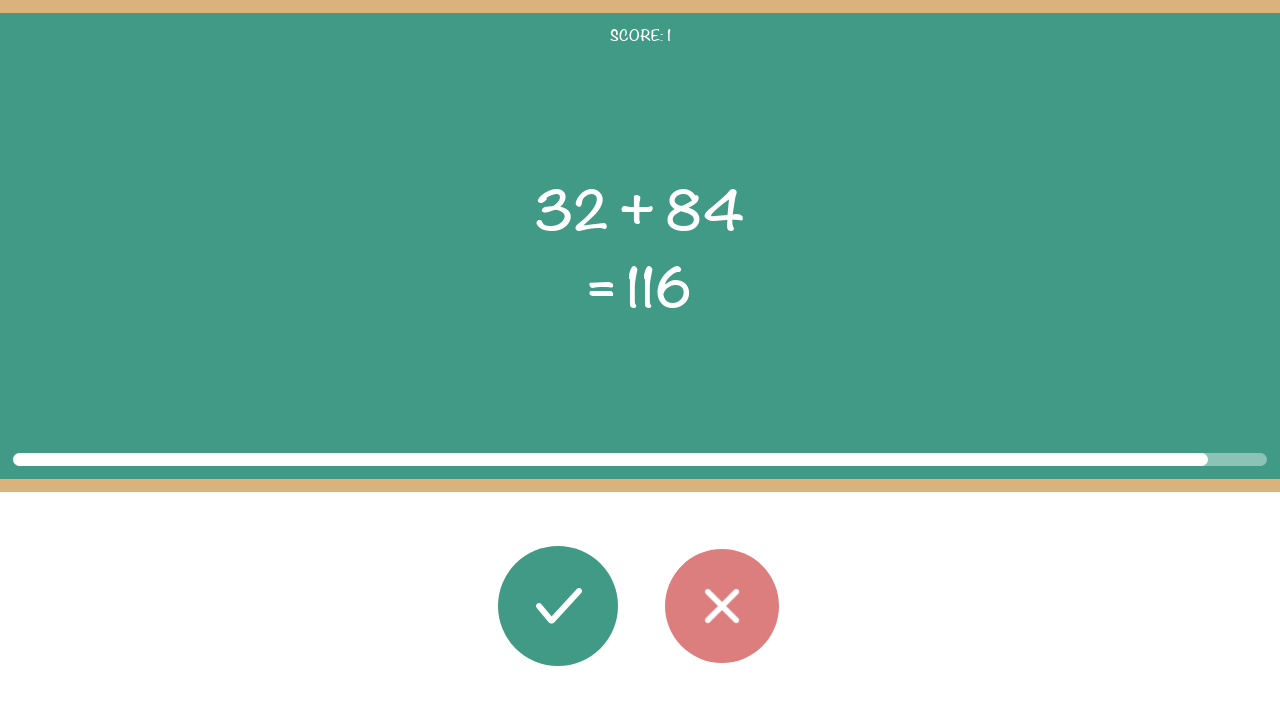

Read math problem: 32 + 84 = 116
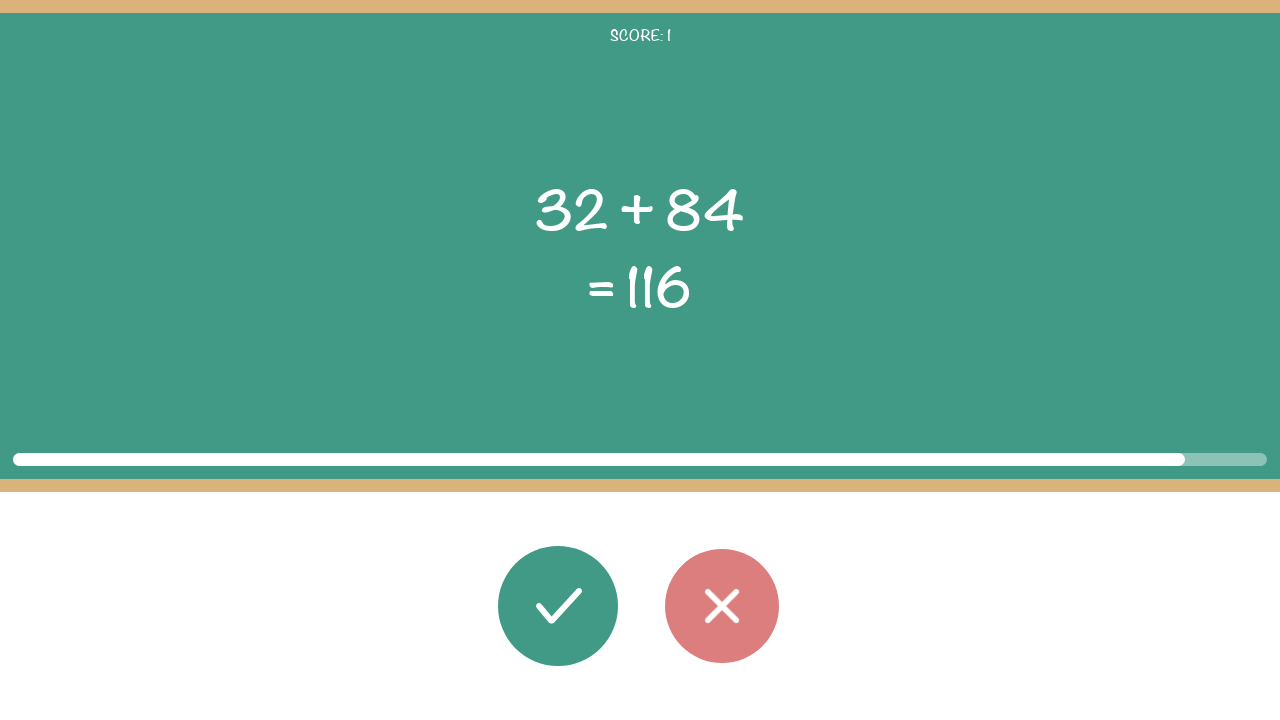

Calculated correct answer: 116
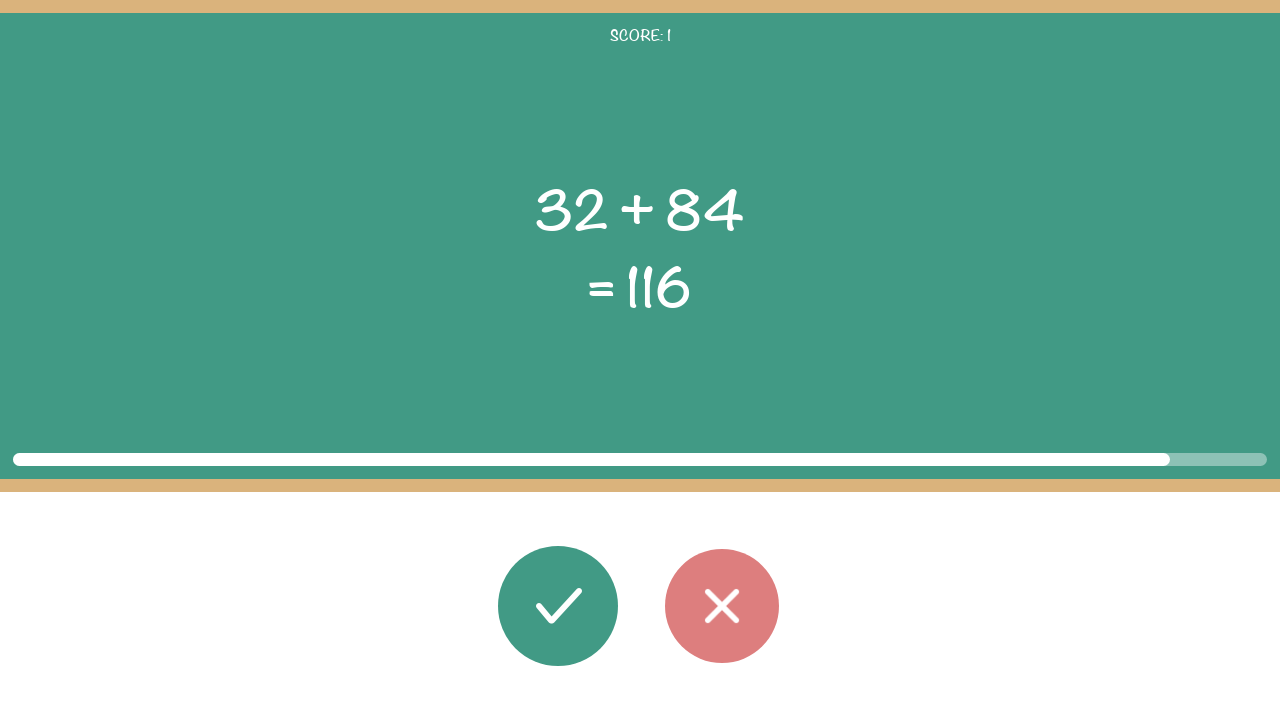

Clicked correct button (answer 116 matches displayed 116) at (558, 606) on #button_correct
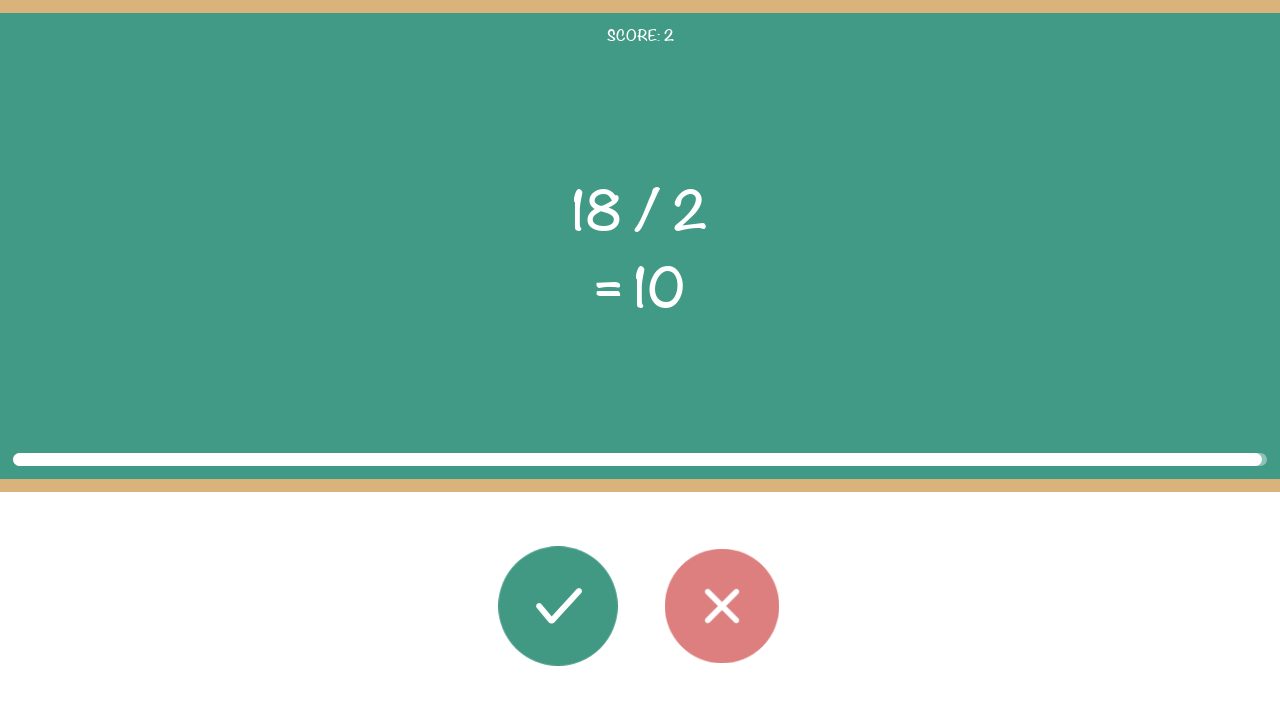

Brief pause between rounds
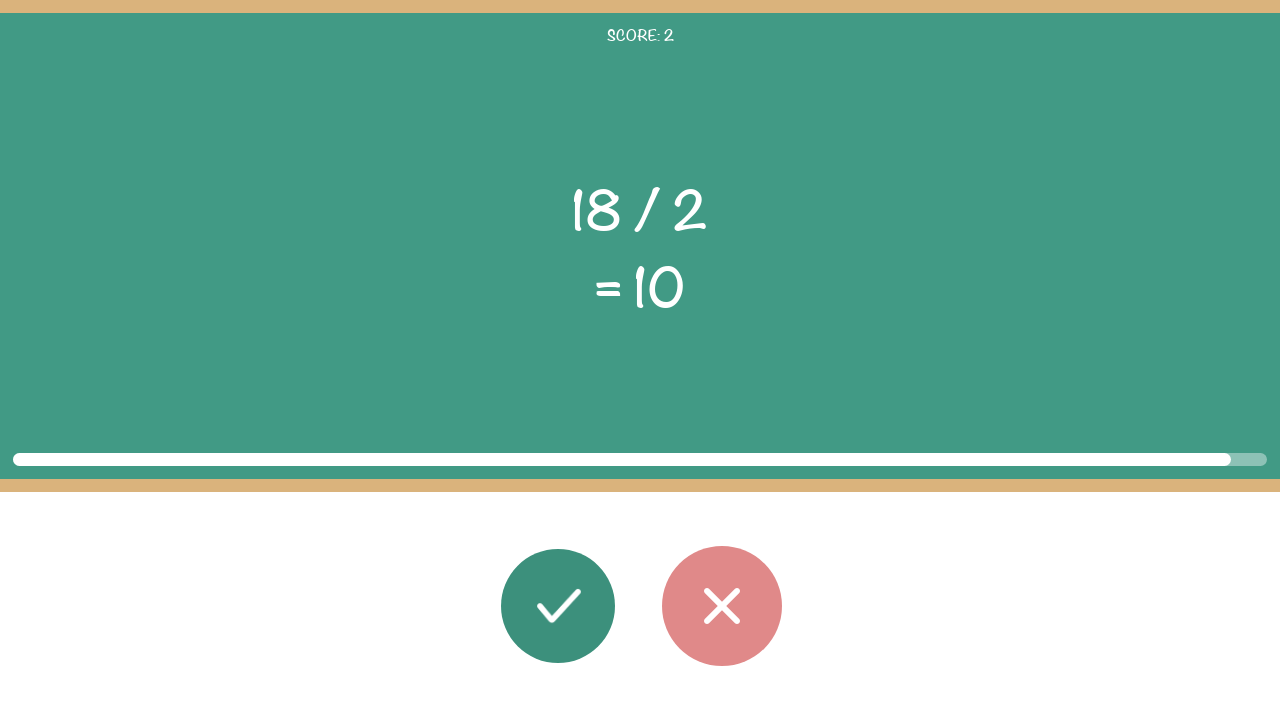

Math problem elements loaded
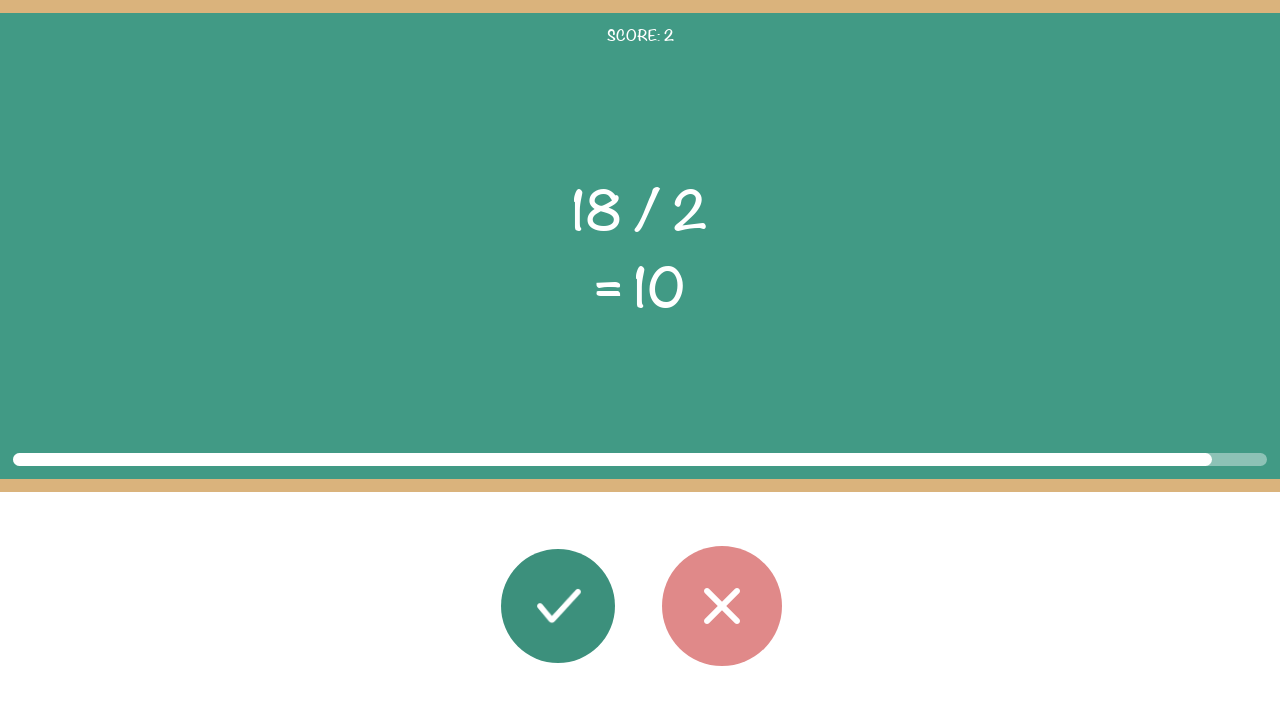

Read math problem: 18 / 2 = 10
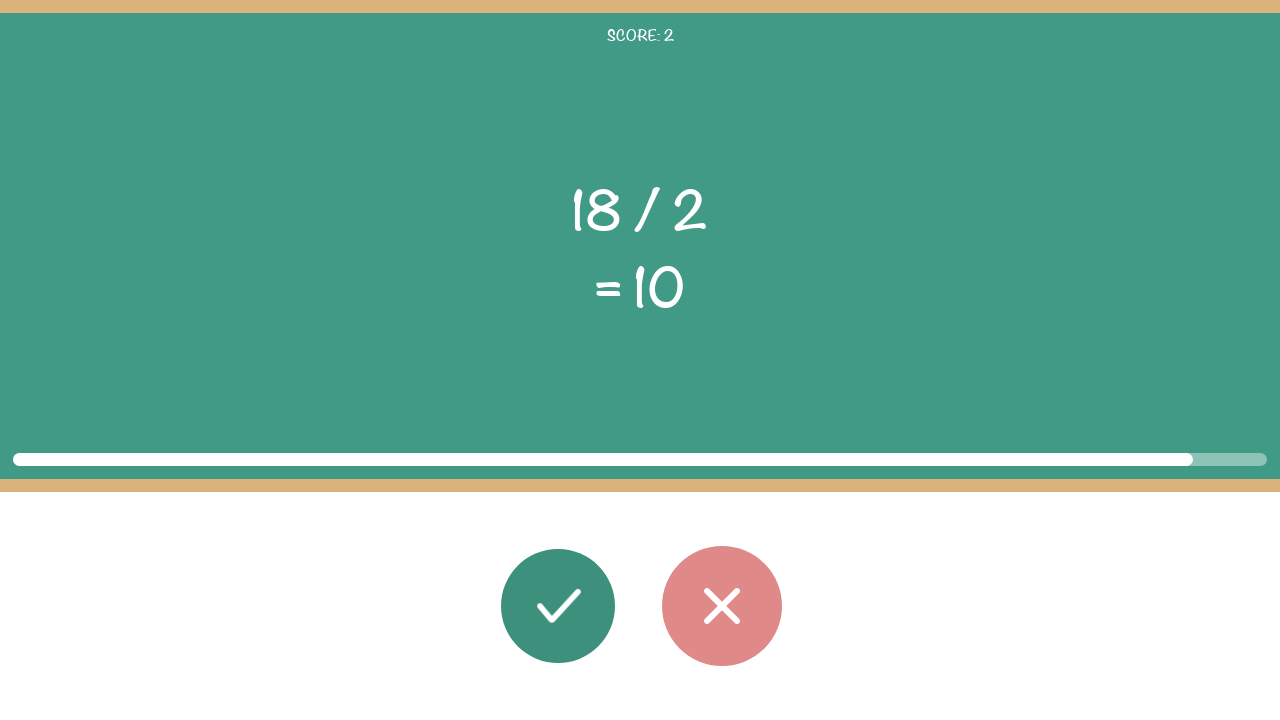

Calculated correct answer: 9
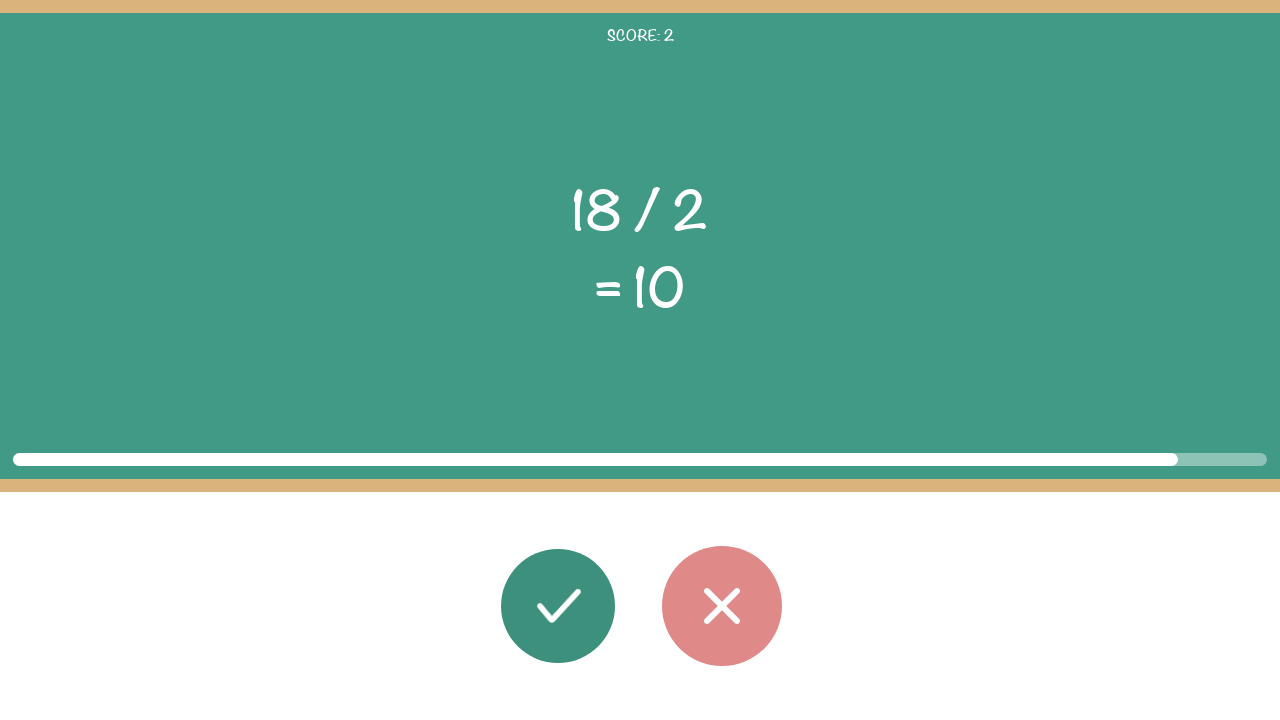

Clicked wrong button (answer 9 does not match displayed 10) at (722, 606) on #button_wrong
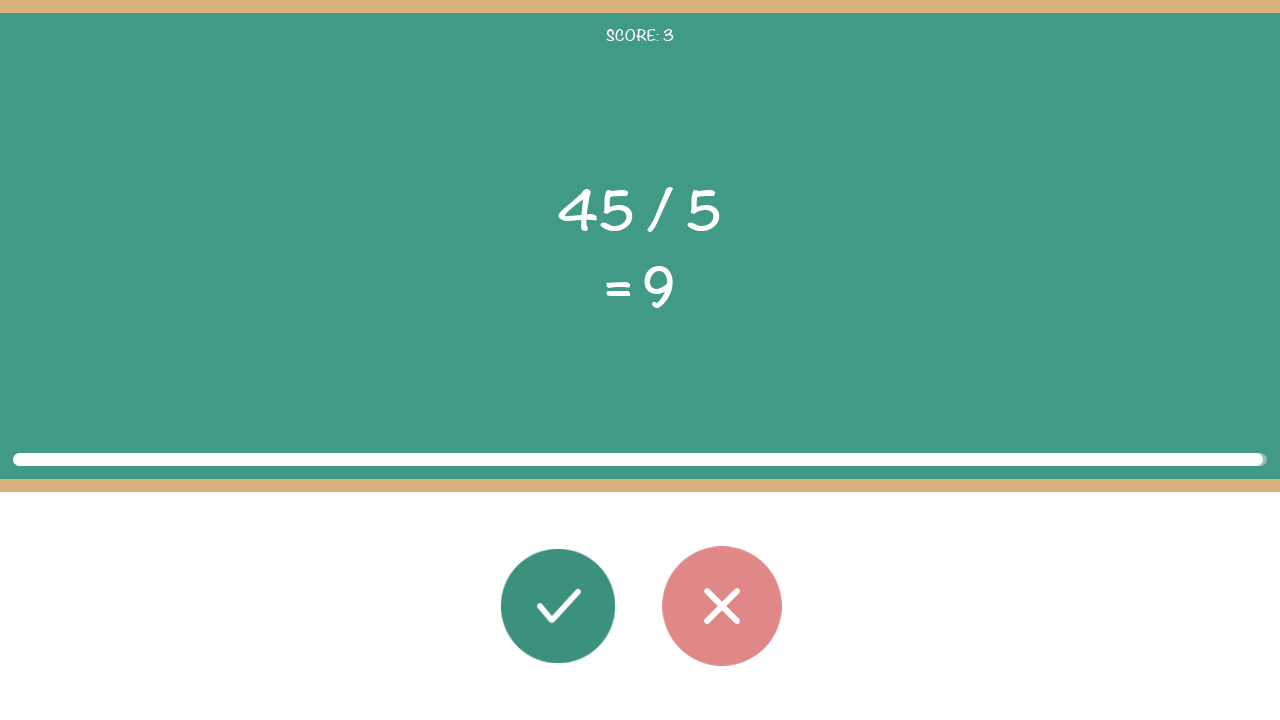

Brief pause between rounds
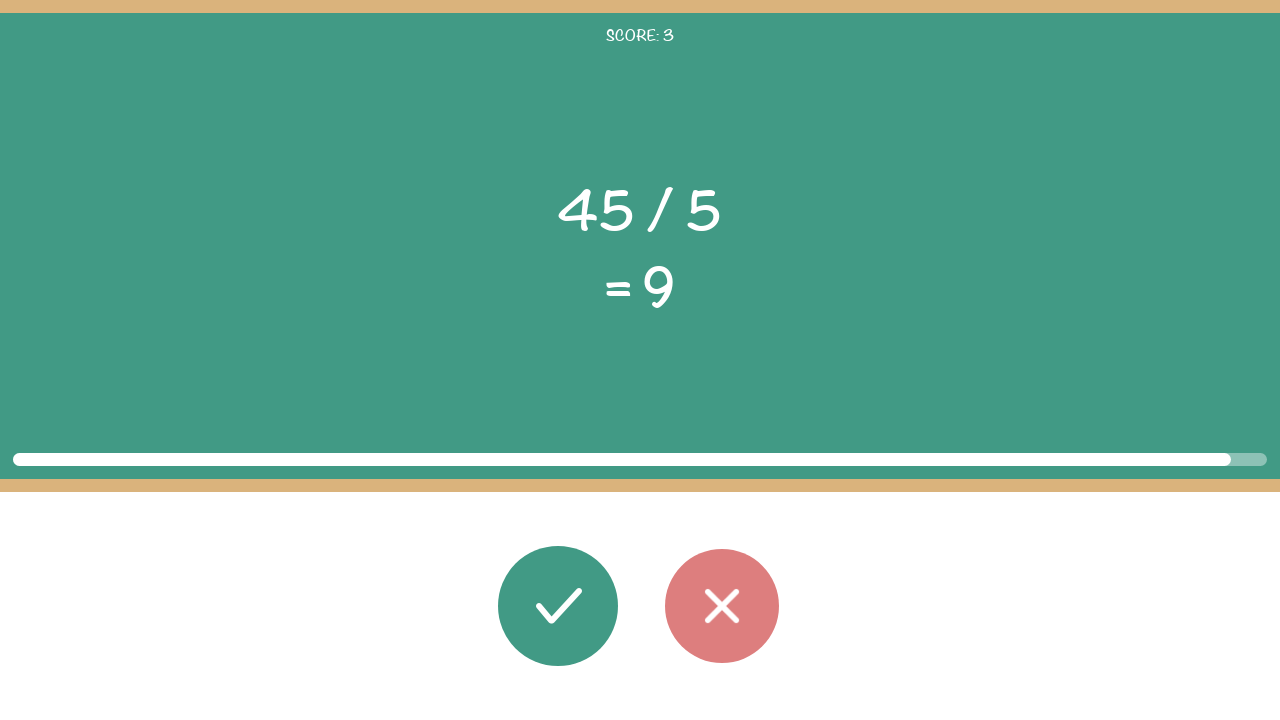

Math problem elements loaded
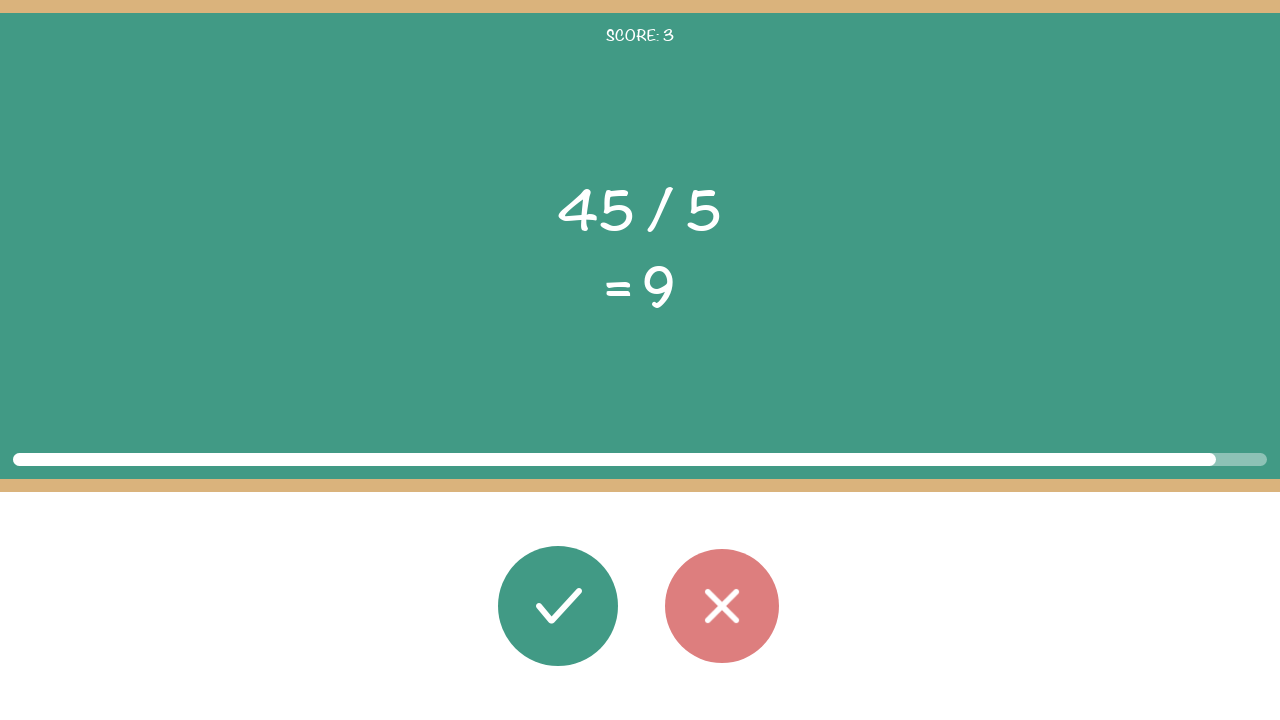

Read math problem: 45 / 5 = 9
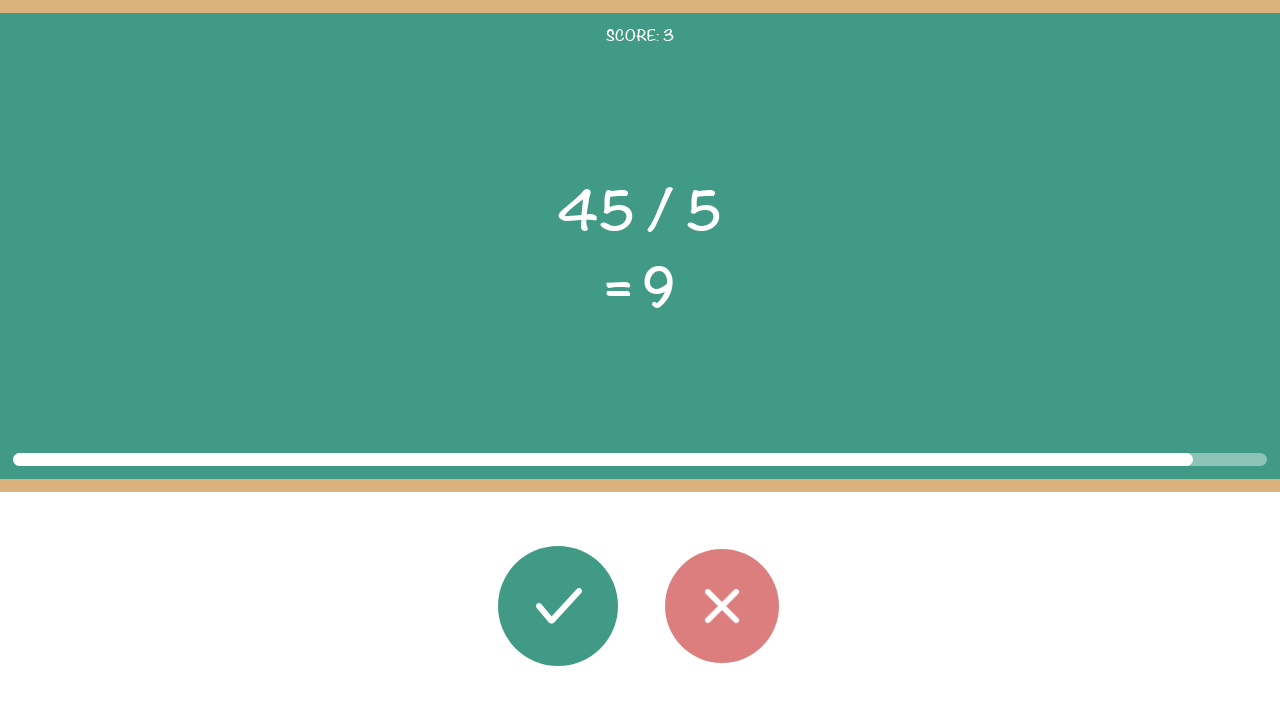

Calculated correct answer: 9
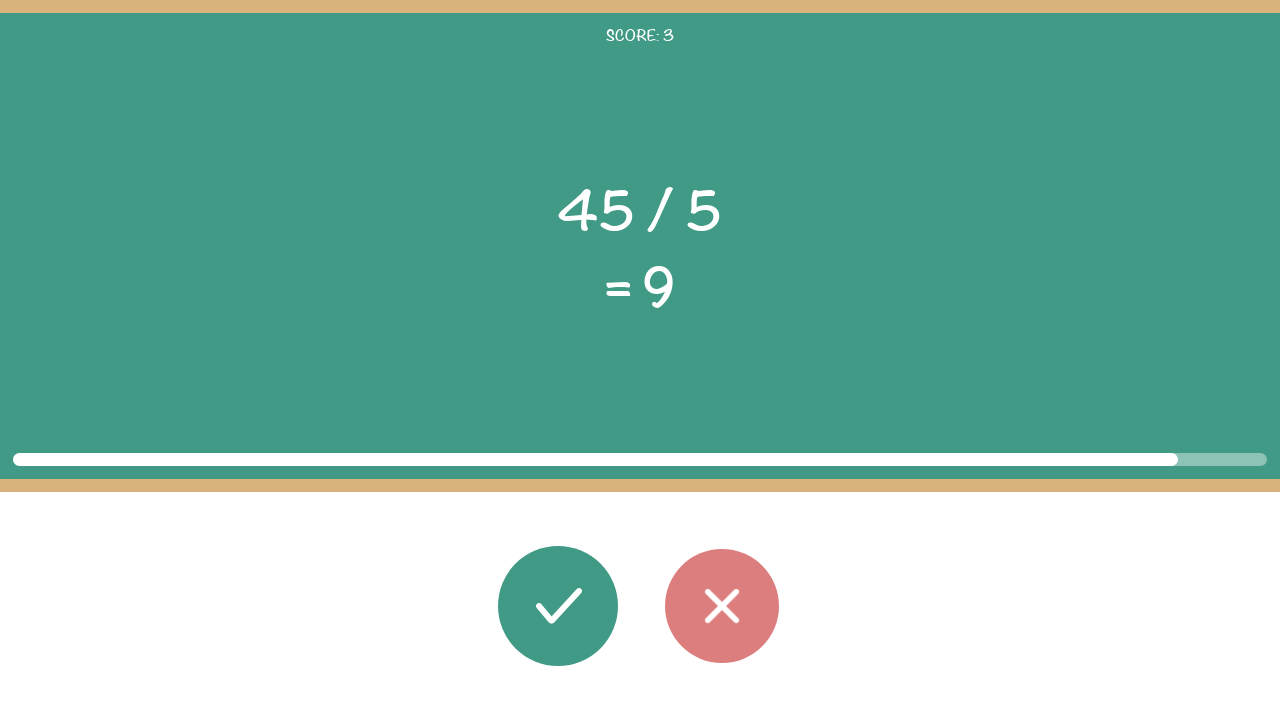

Clicked correct button (answer 9 matches displayed 9) at (558, 606) on #button_correct
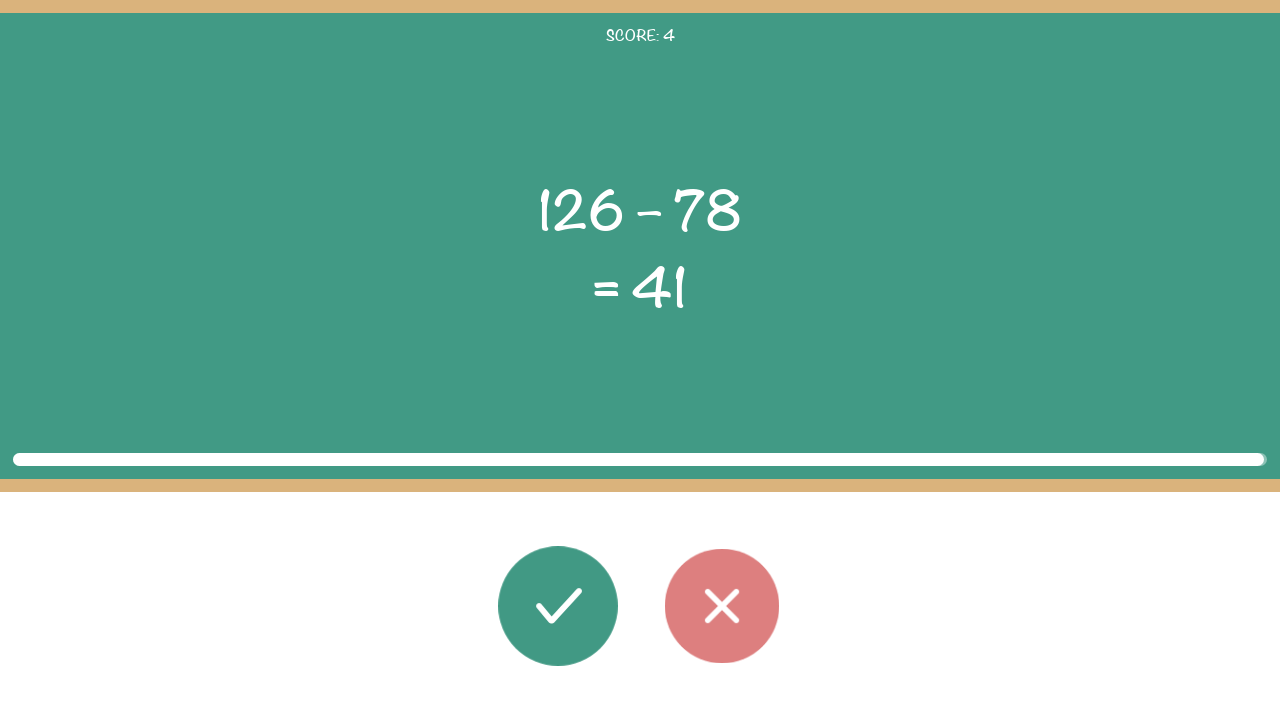

Brief pause between rounds
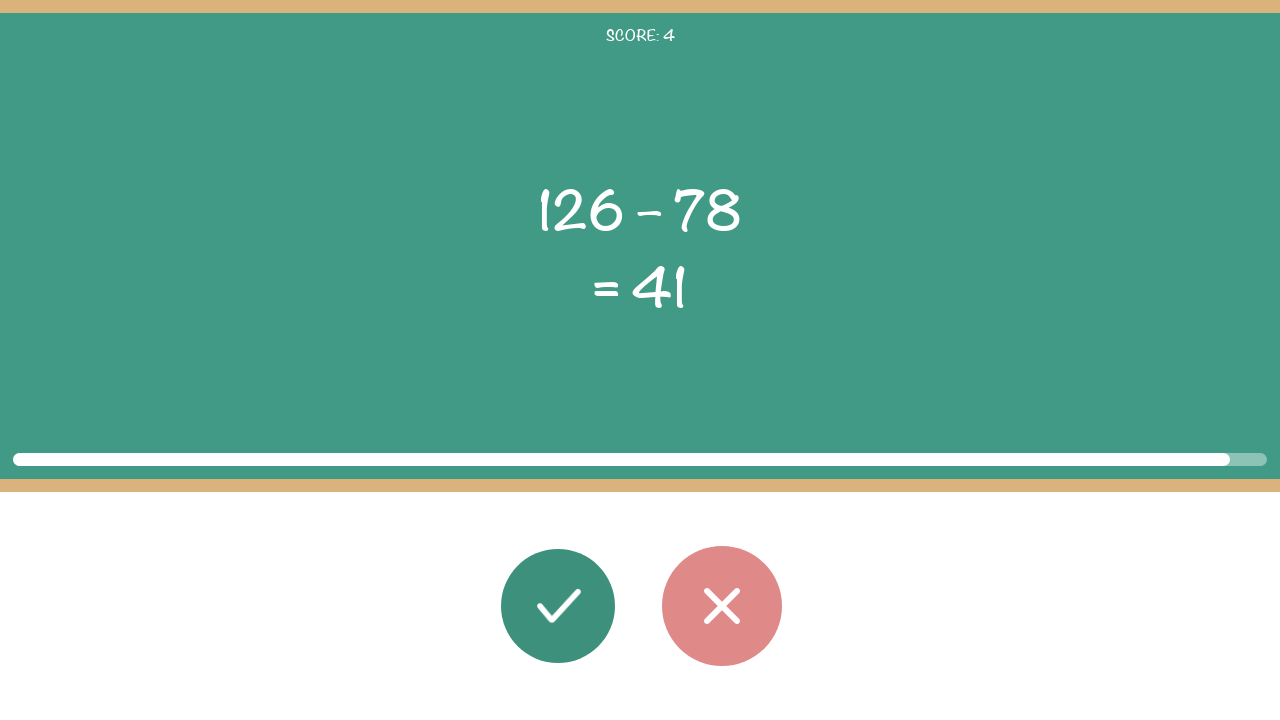

Math problem elements loaded
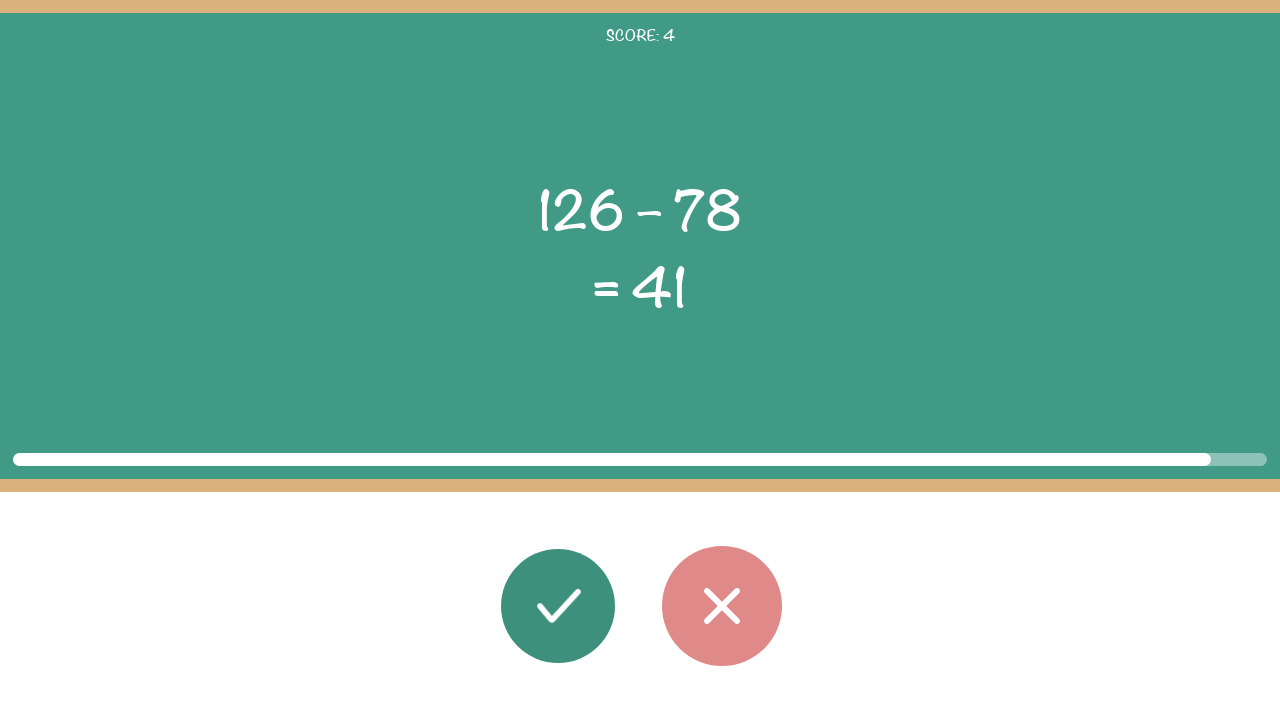

Read math problem: 126 – 78 = 41
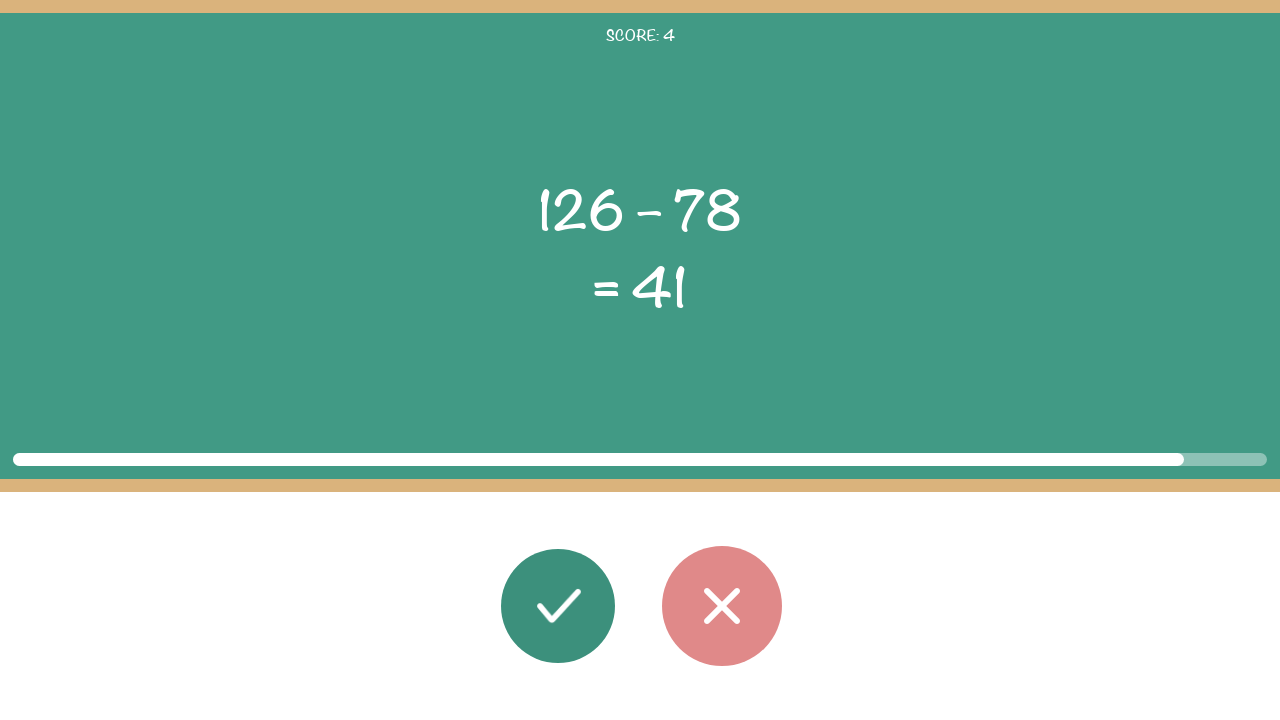

Calculated correct answer: 48
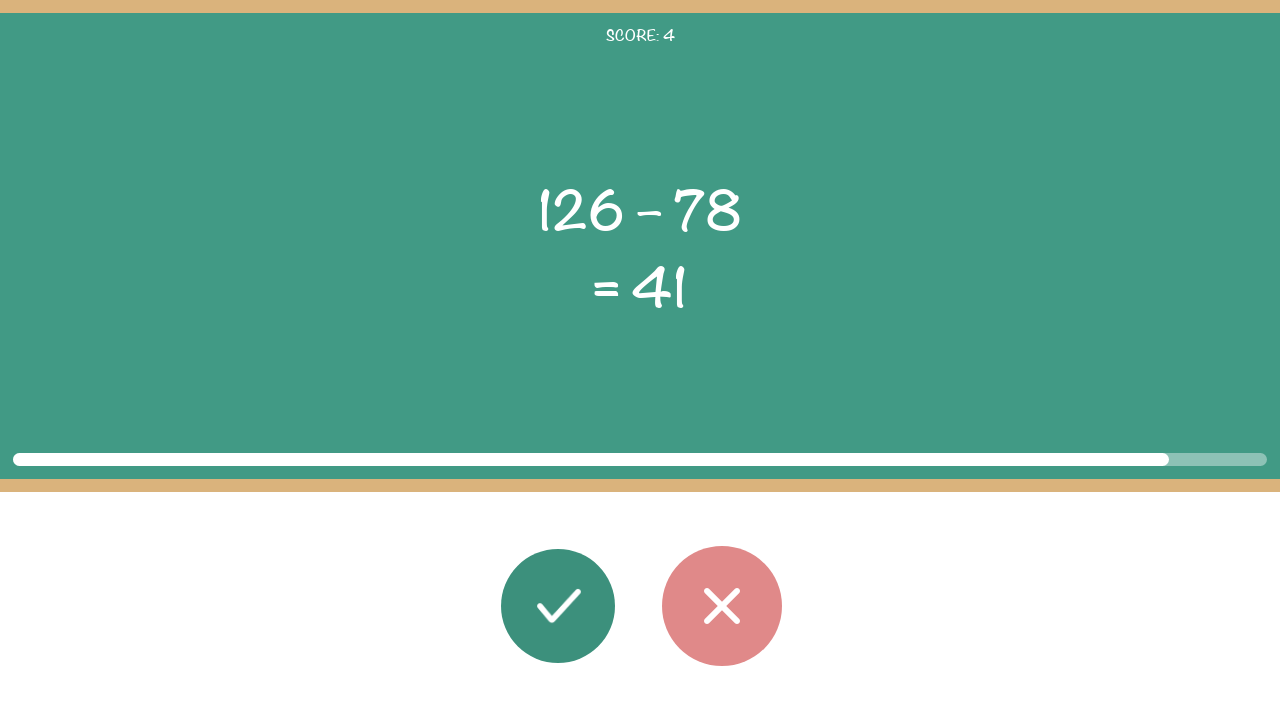

Clicked wrong button (answer 48 does not match displayed 41) at (722, 606) on #button_wrong
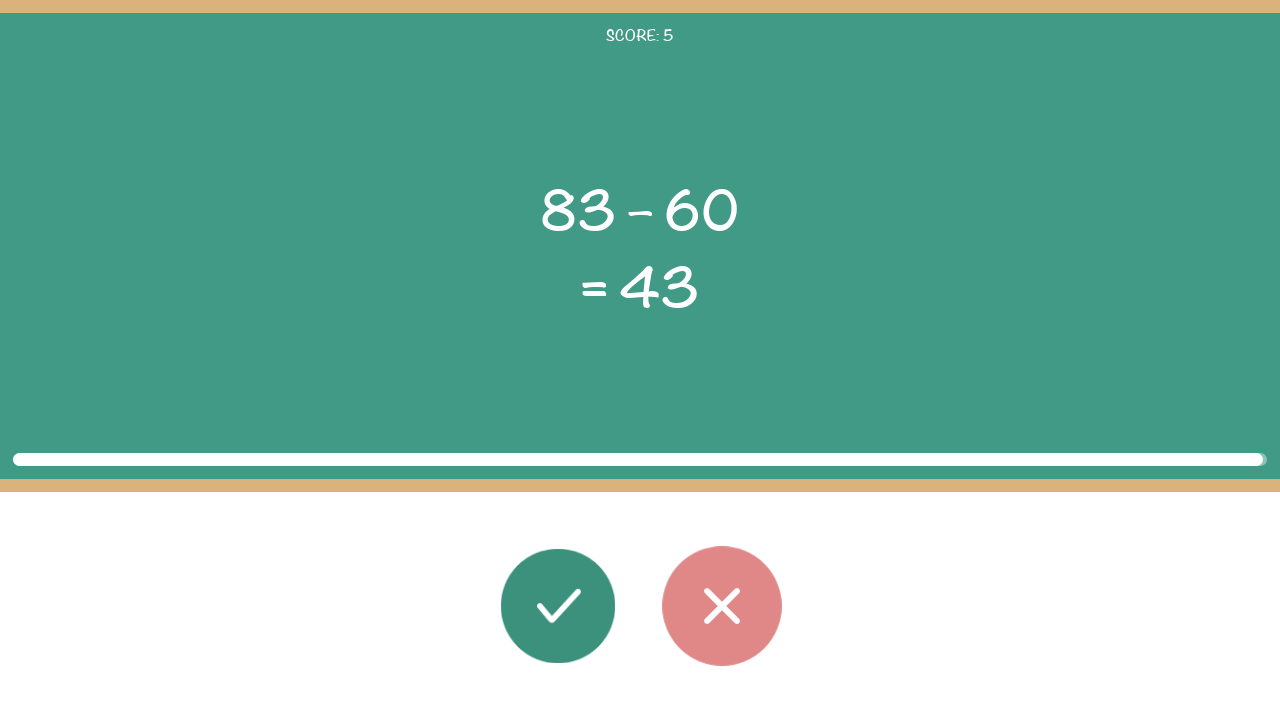

Brief pause between rounds
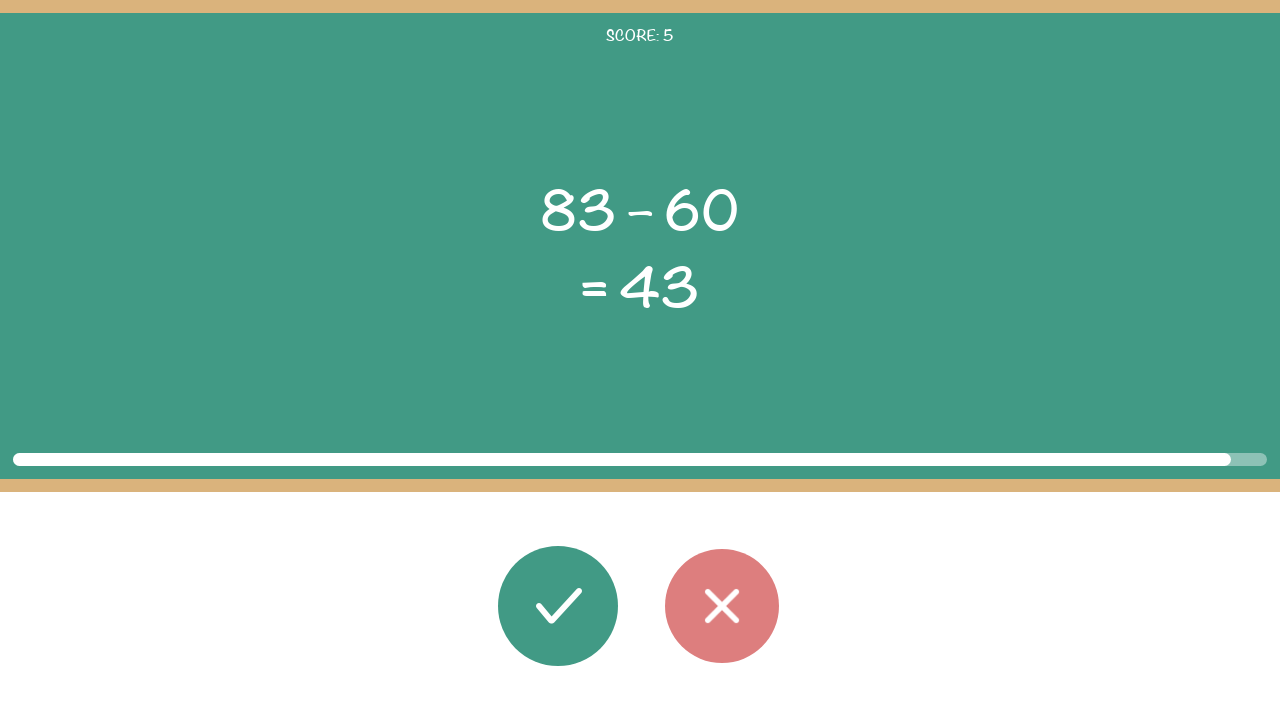

Math problem elements loaded
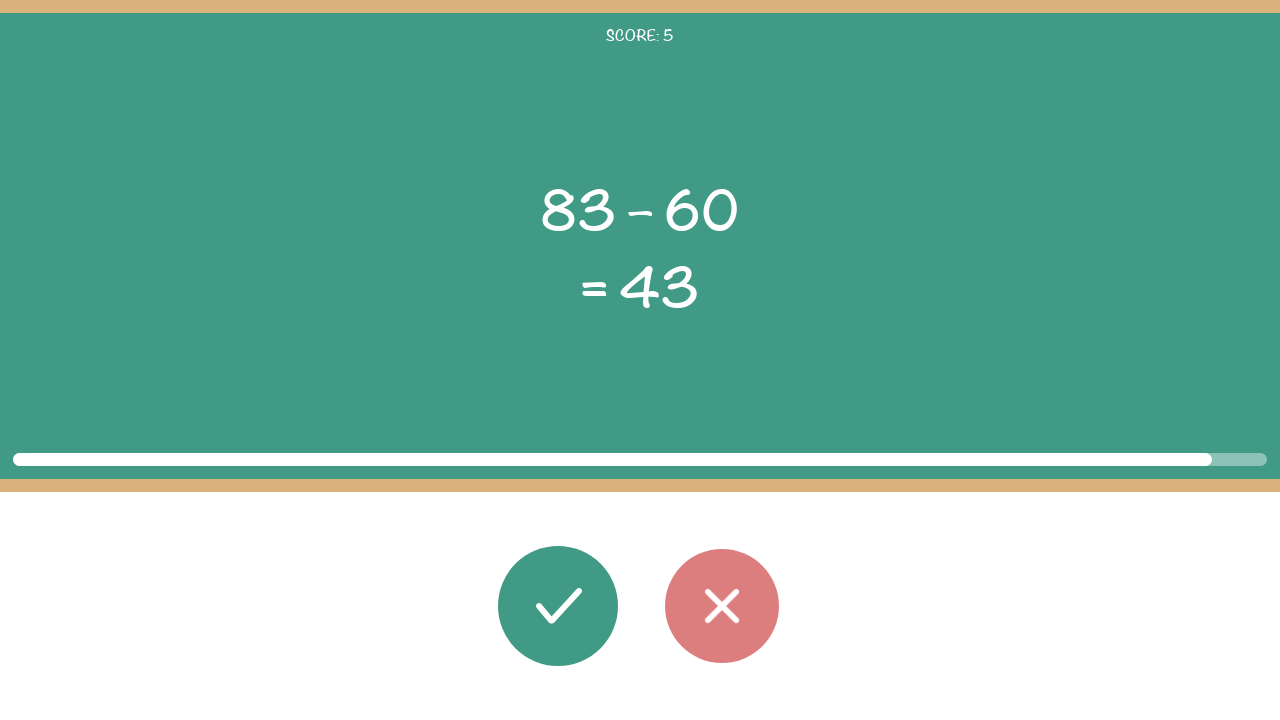

Read math problem: 83 – 60 = 43
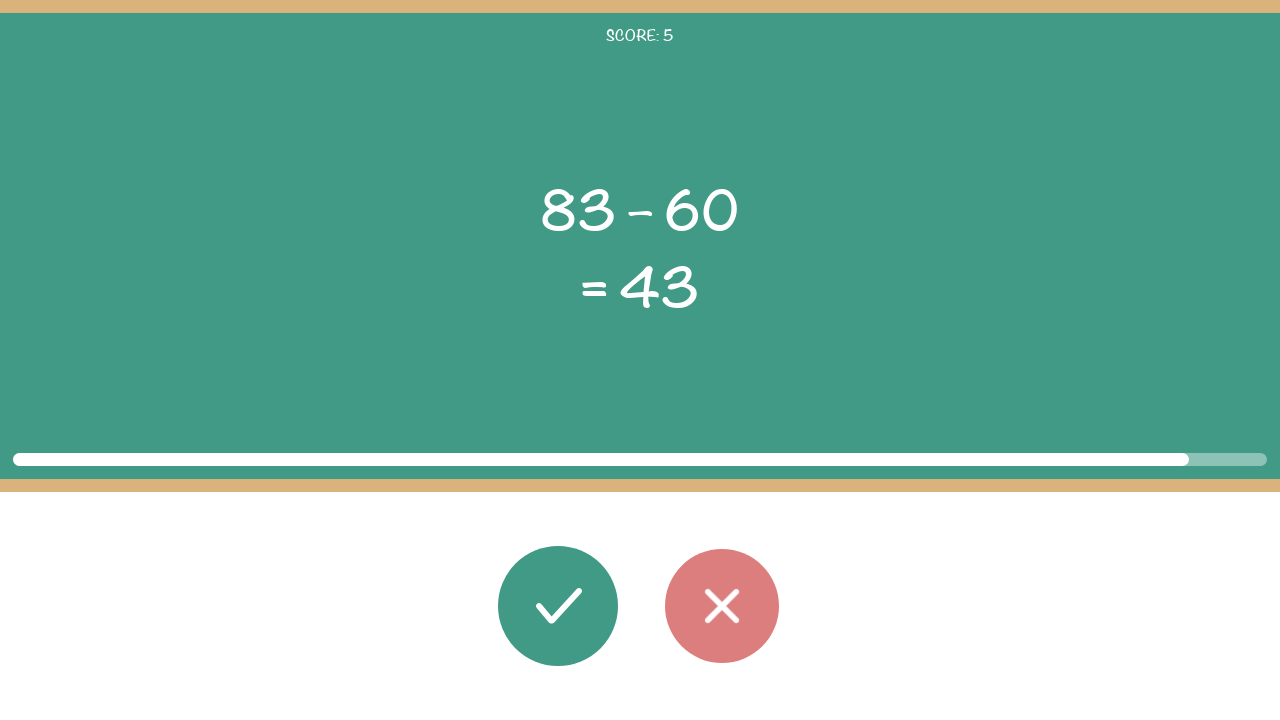

Calculated correct answer: 23
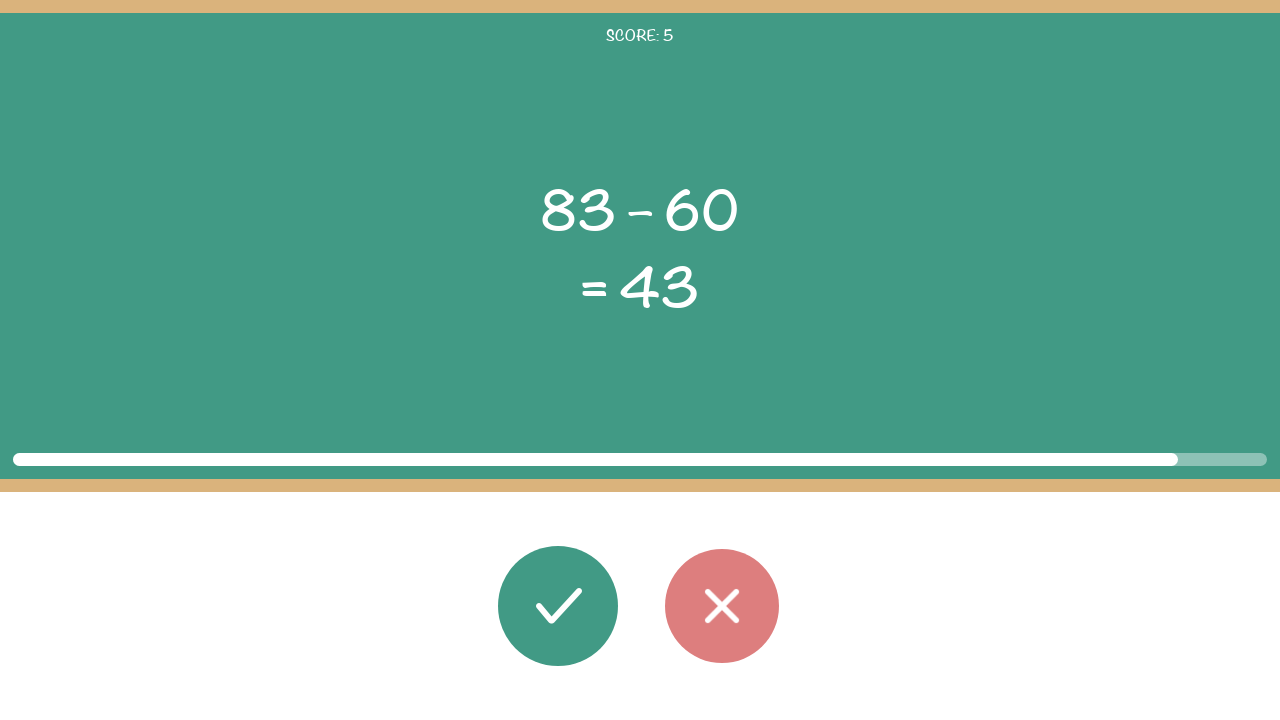

Clicked wrong button (answer 23 does not match displayed 43) at (722, 606) on #button_wrong
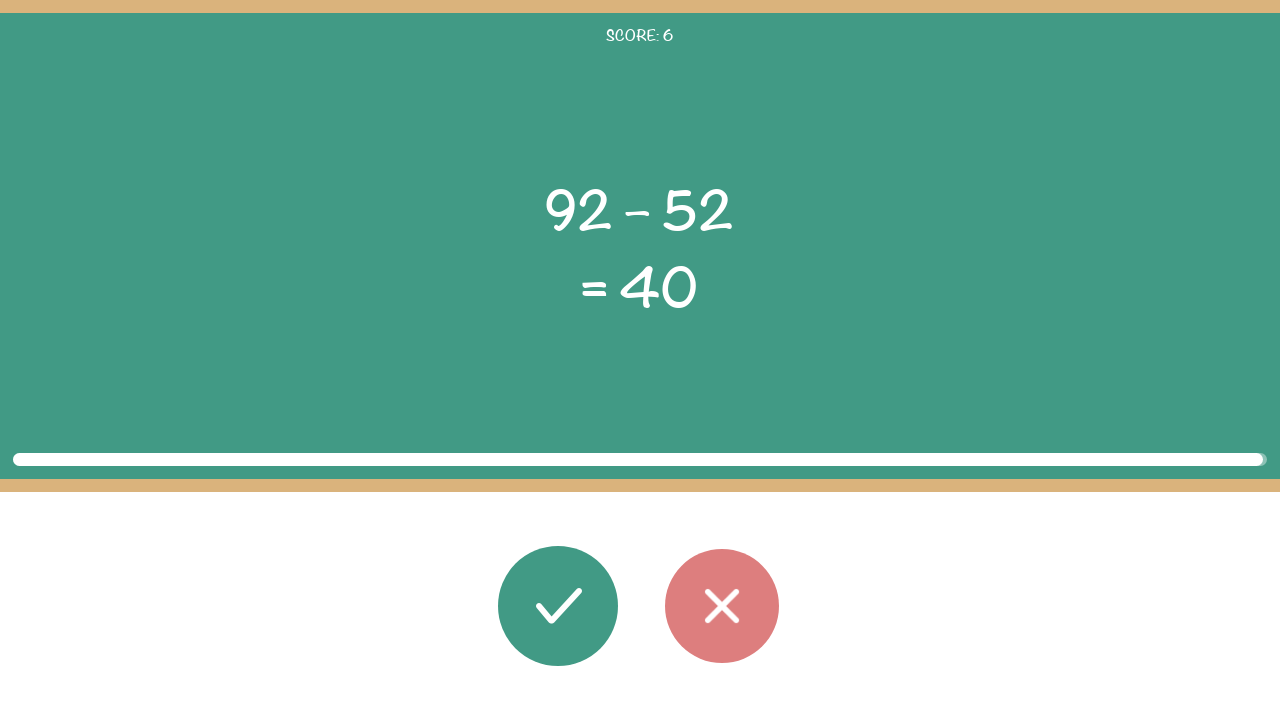

Brief pause between rounds
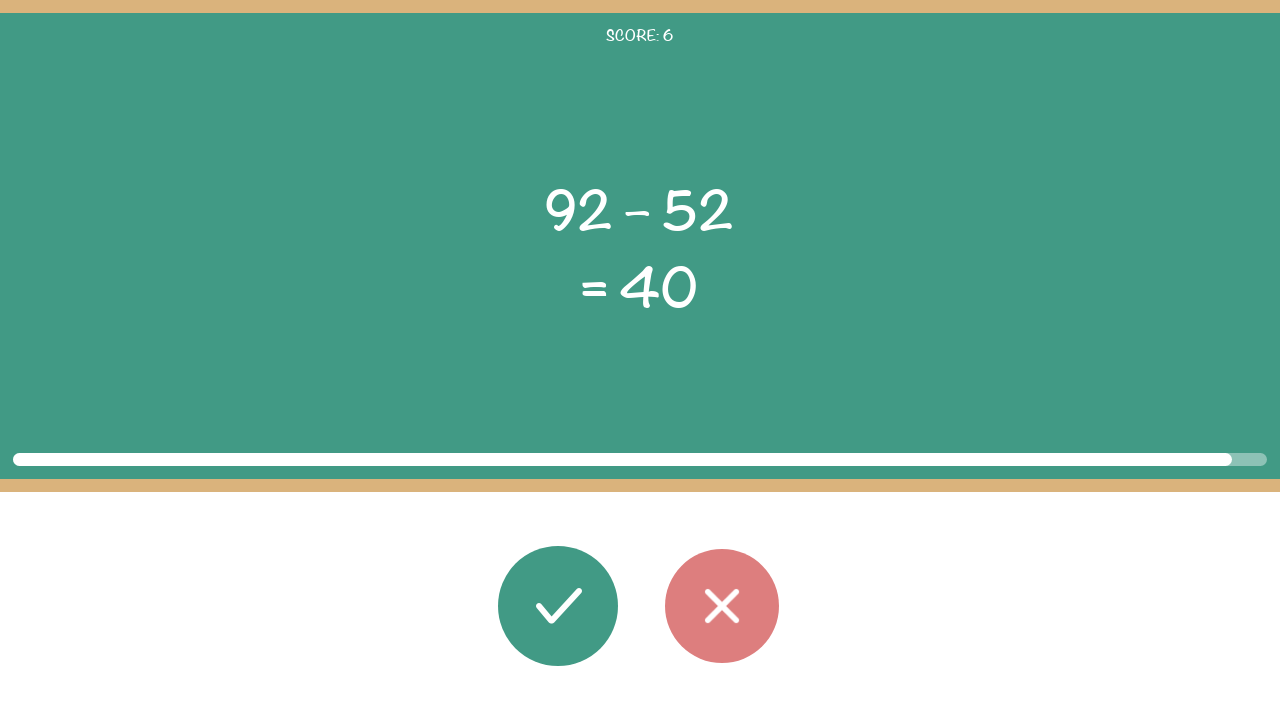

Math problem elements loaded
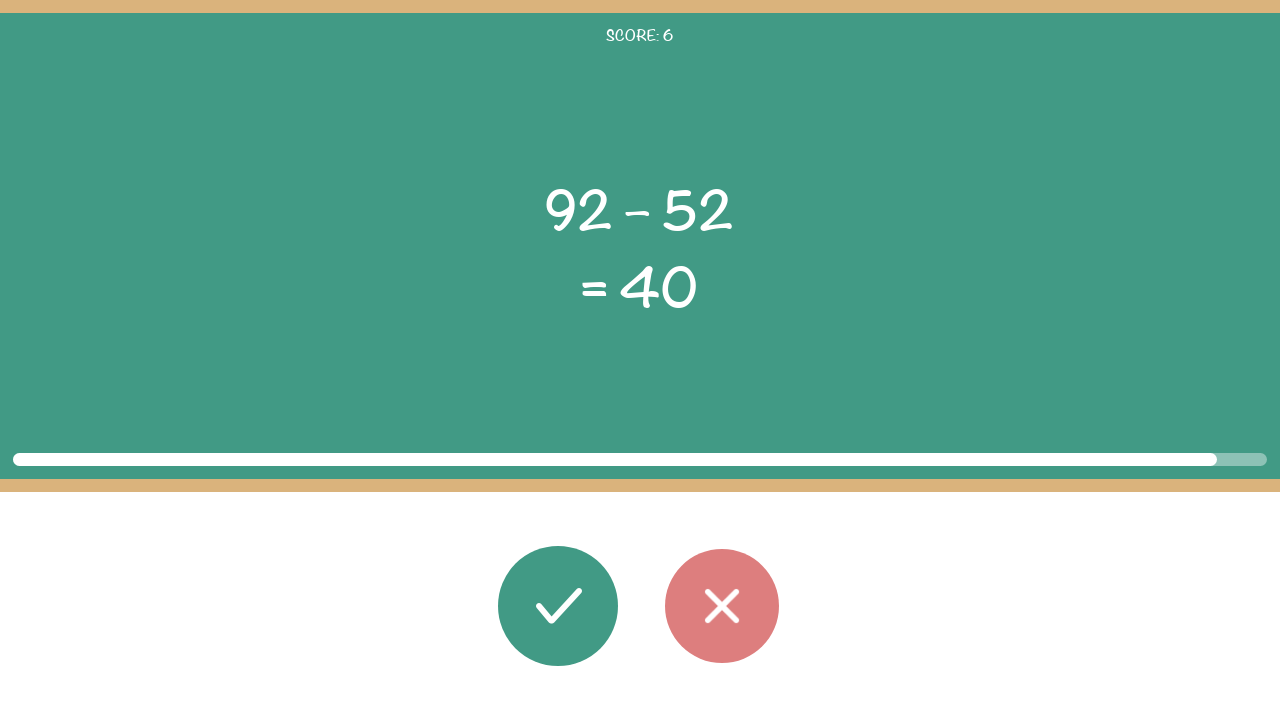

Read math problem: 92 – 52 = 40
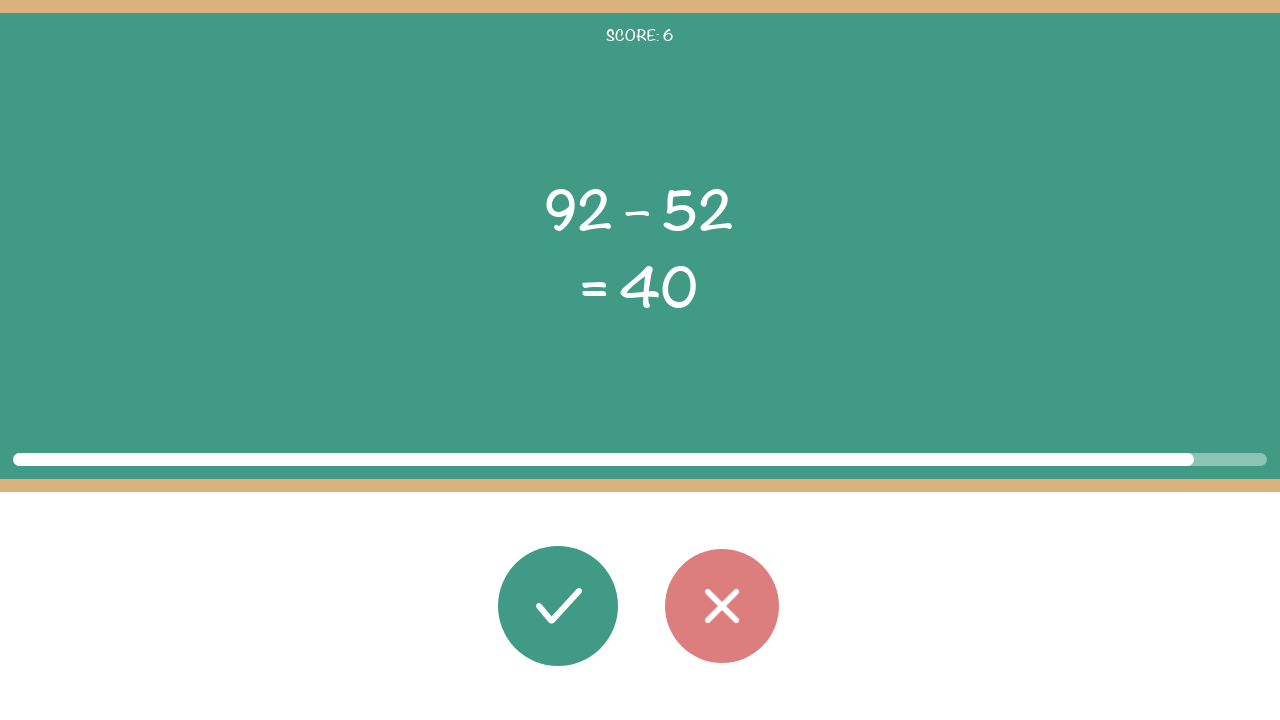

Calculated correct answer: 40
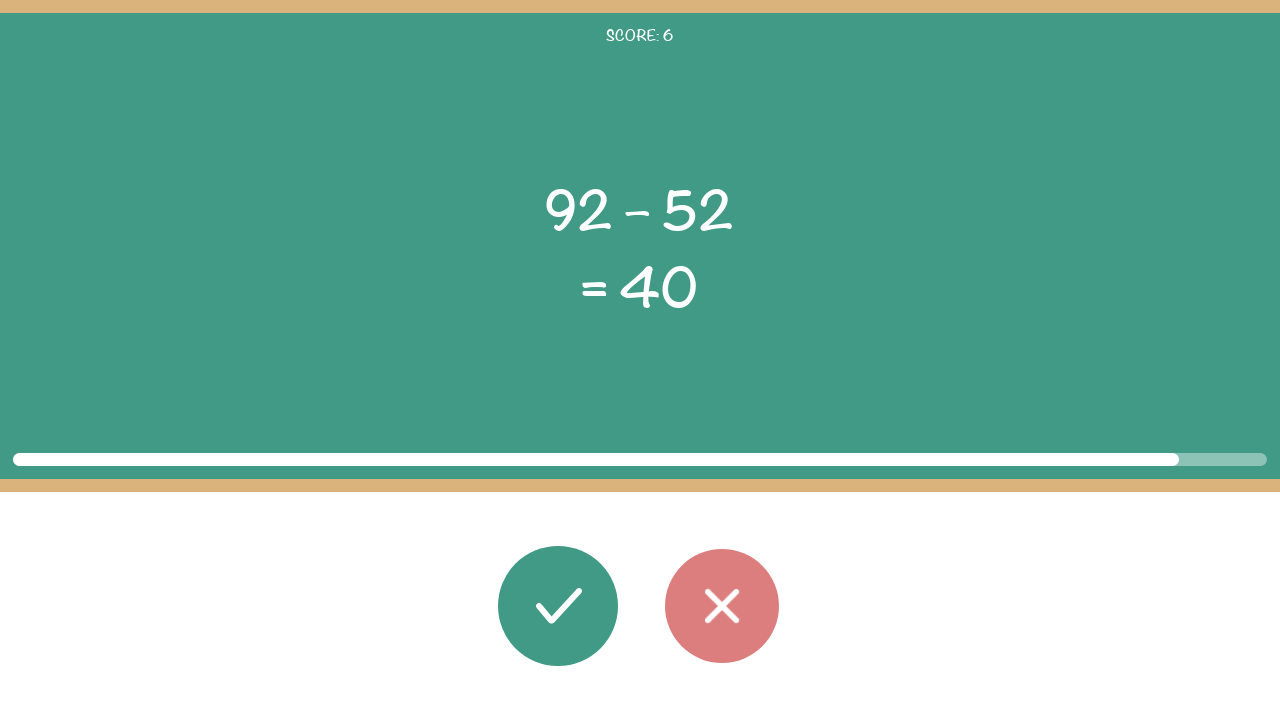

Clicked correct button (answer 40 matches displayed 40) at (558, 606) on #button_correct
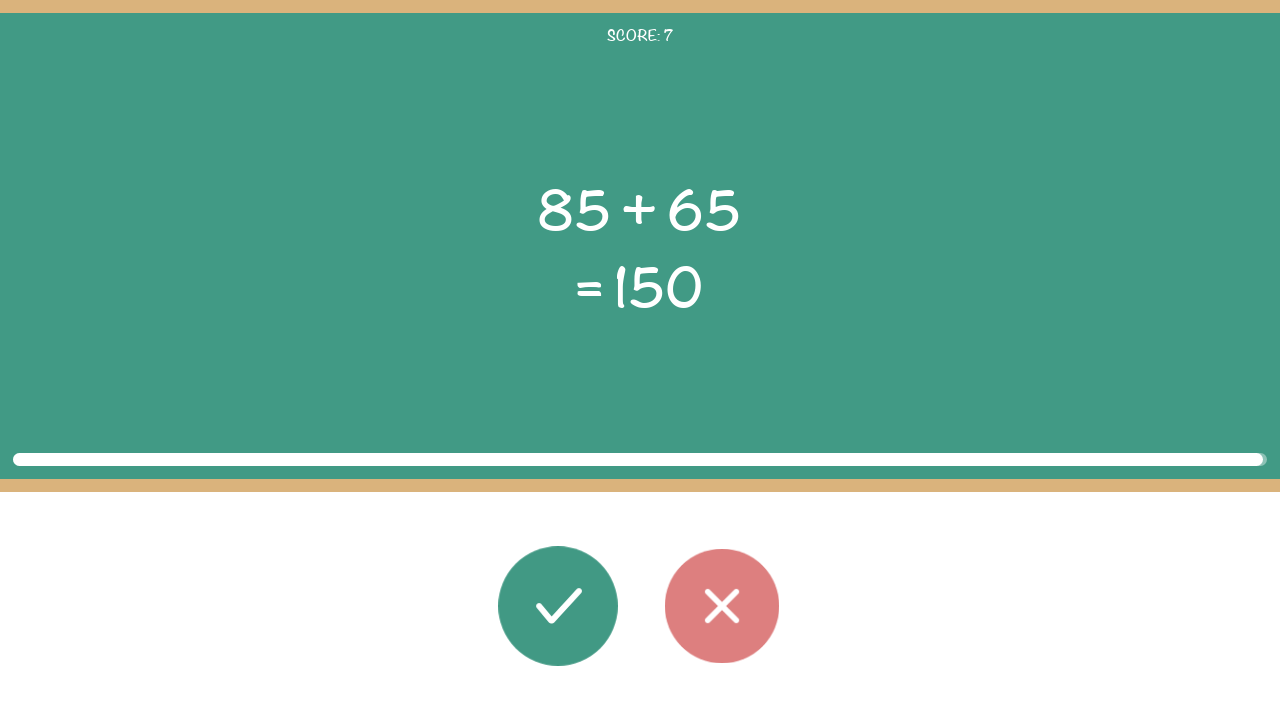

Brief pause between rounds
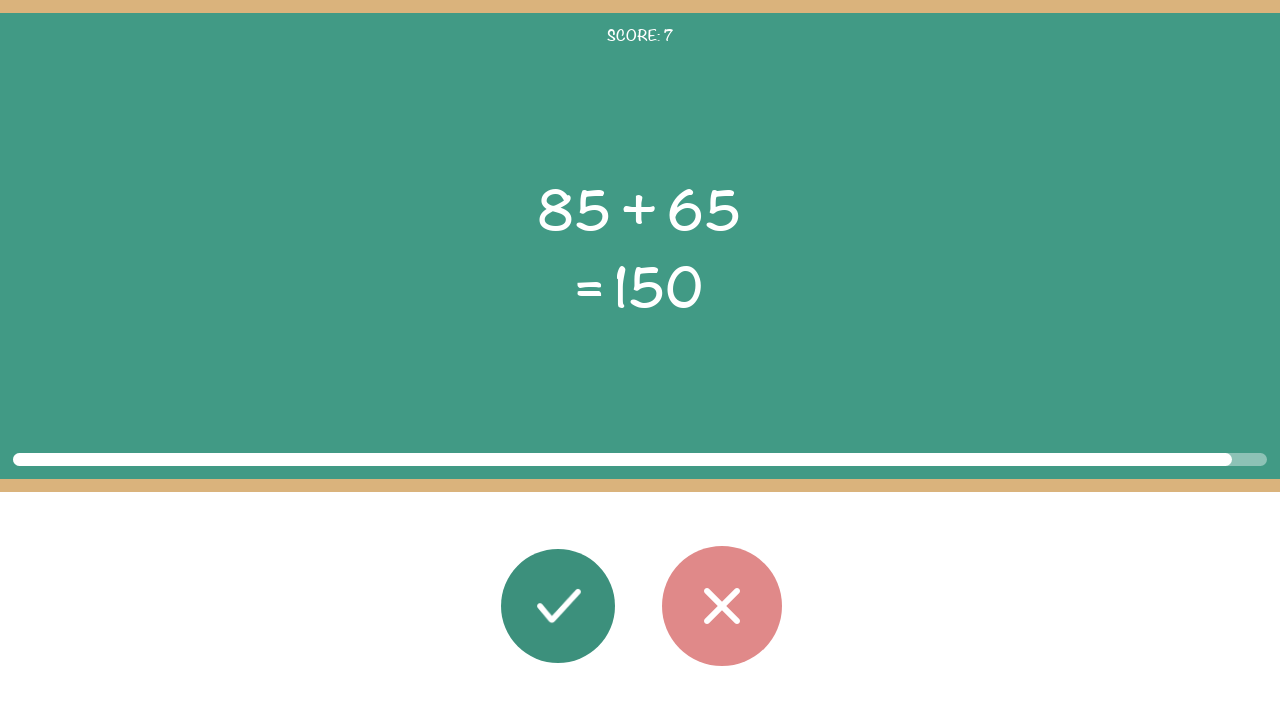

Math problem elements loaded
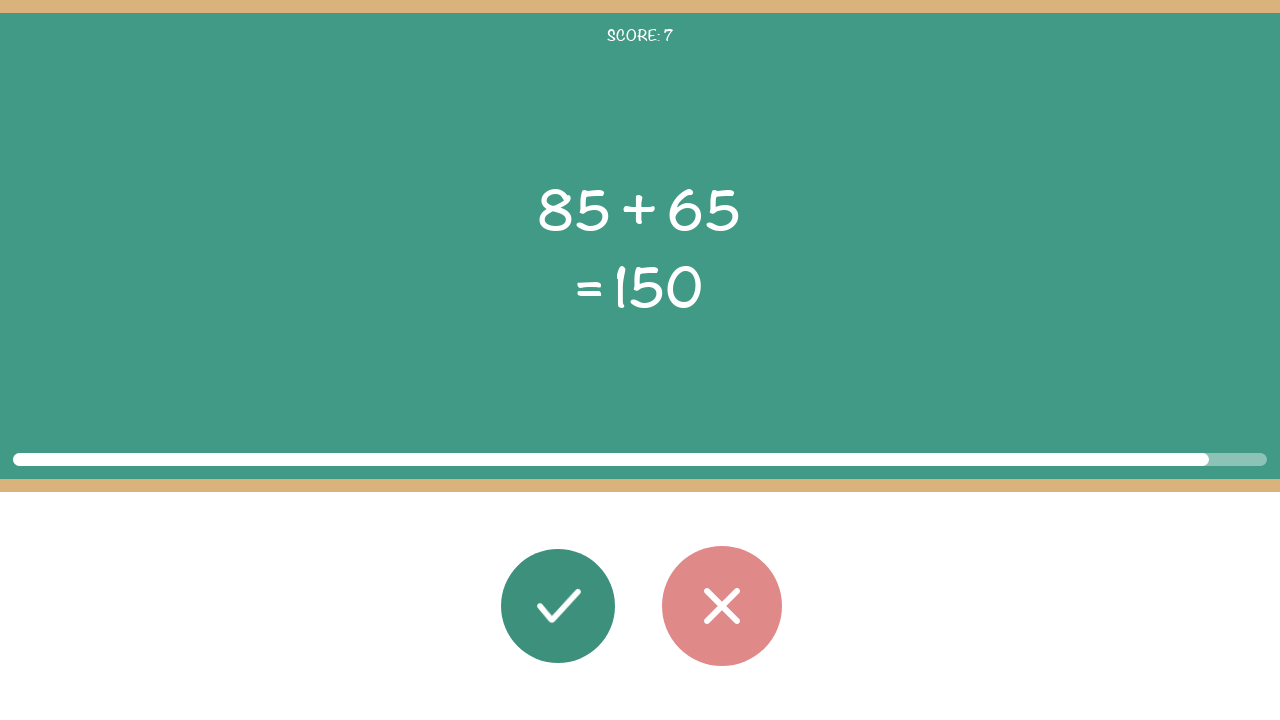

Read math problem: 85 + 65 = 150
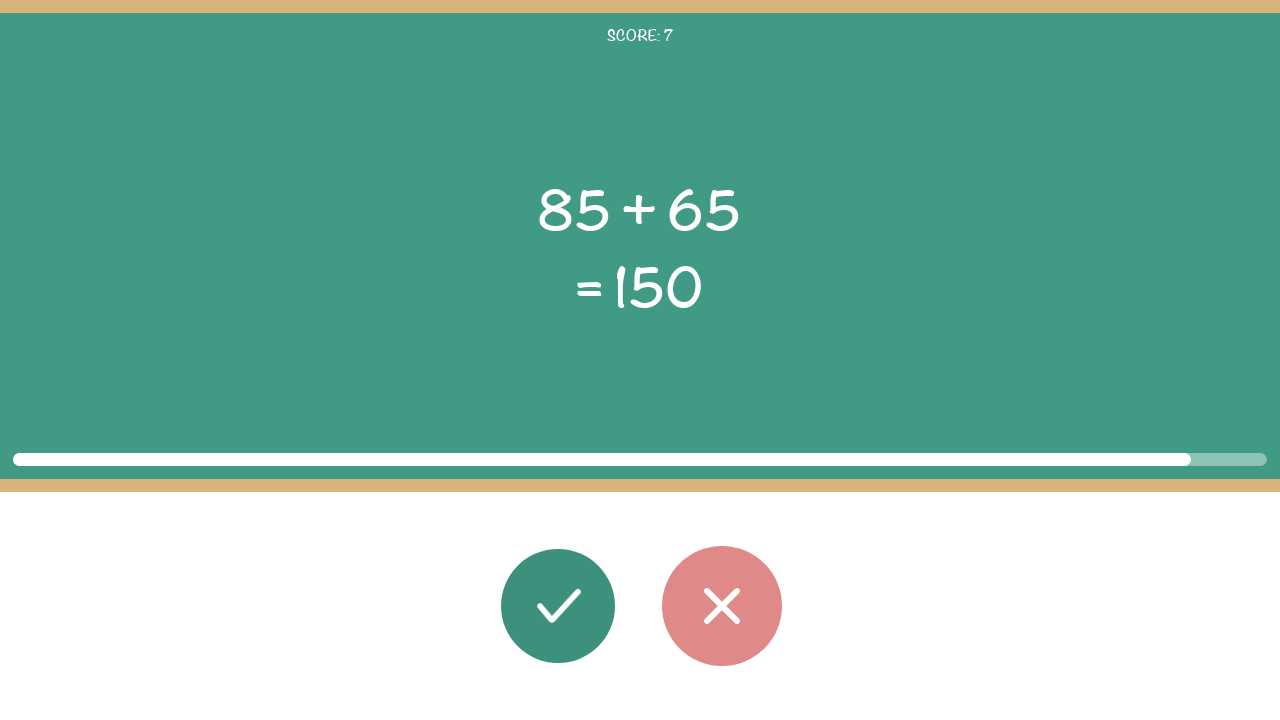

Calculated correct answer: 150
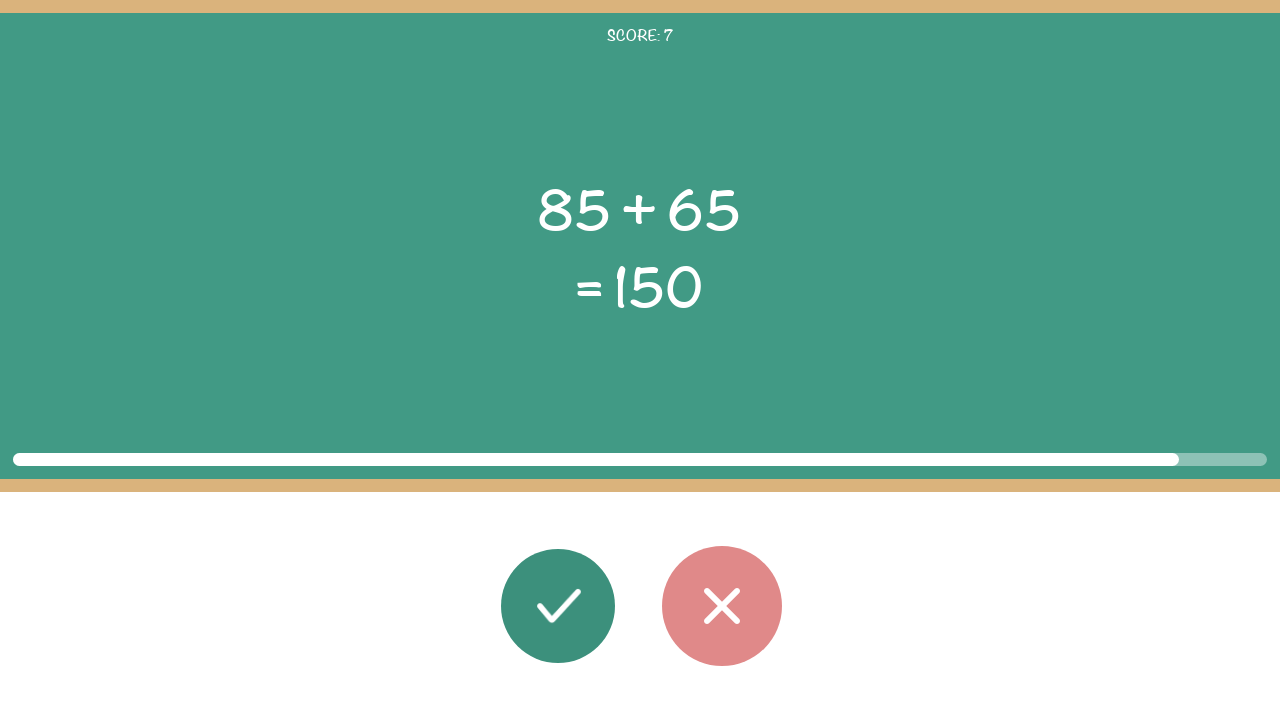

Clicked correct button (answer 150 matches displayed 150) at (558, 606) on #button_correct
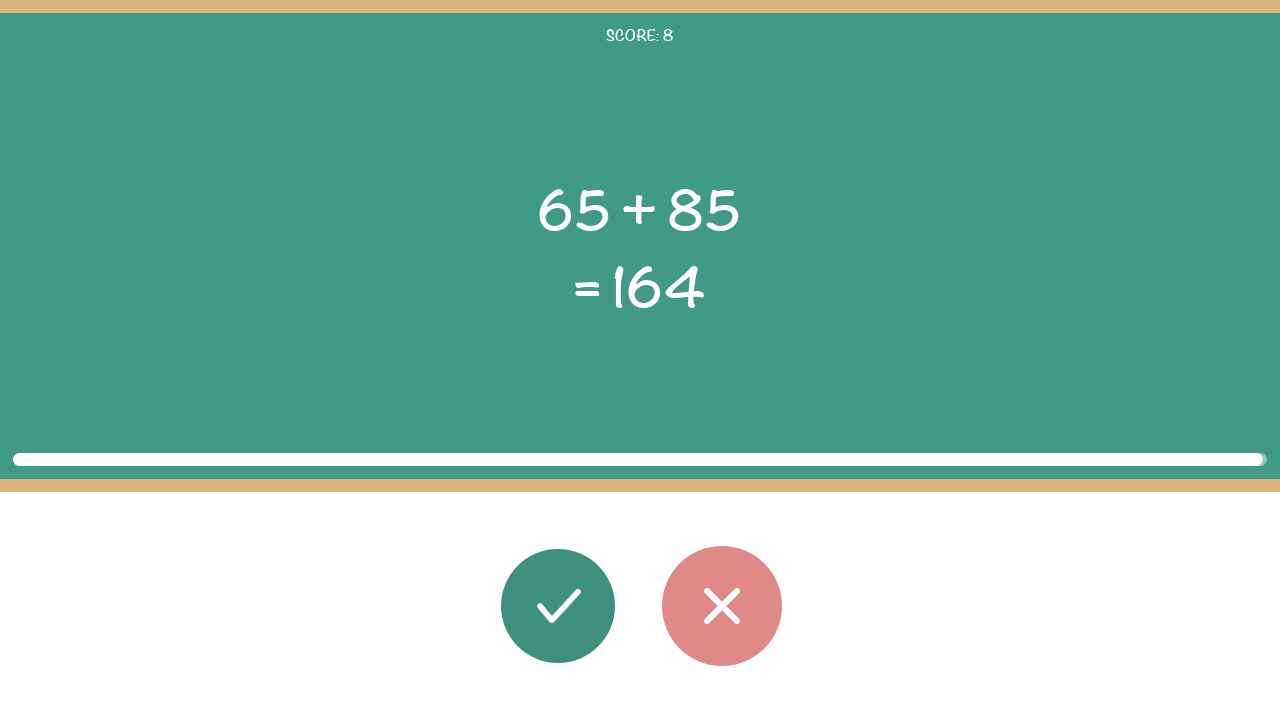

Brief pause between rounds
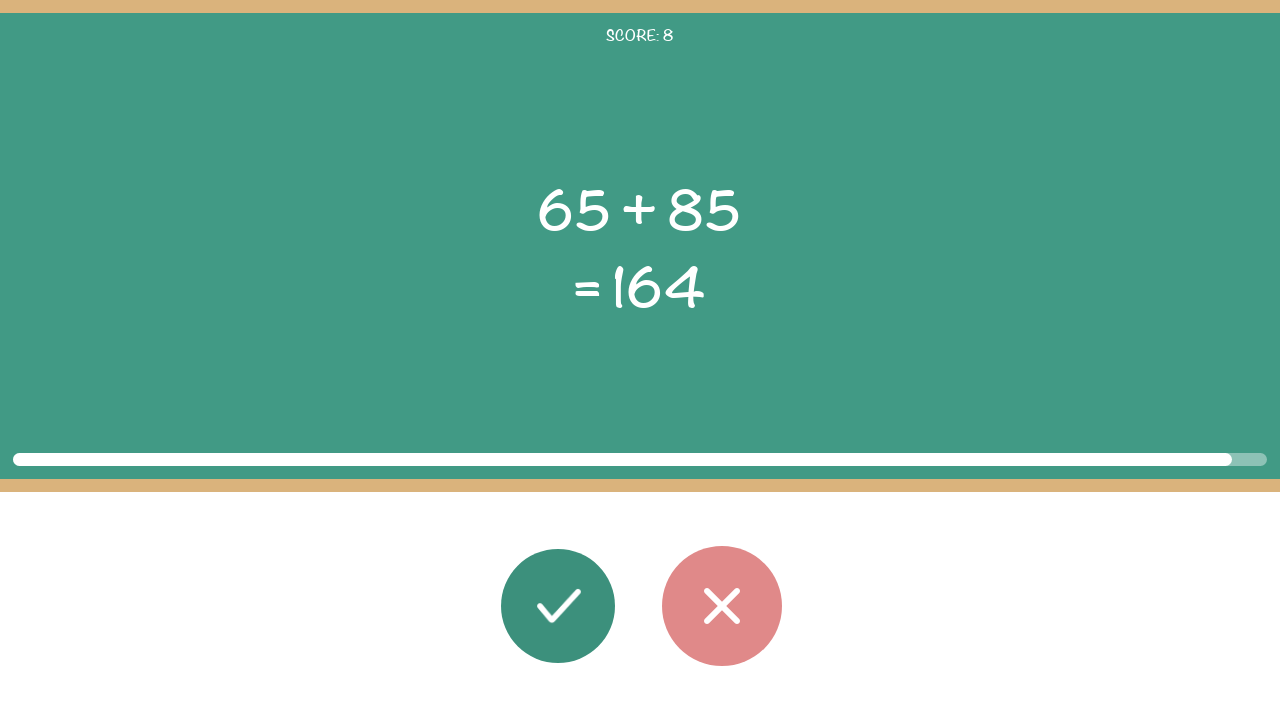

Math problem elements loaded
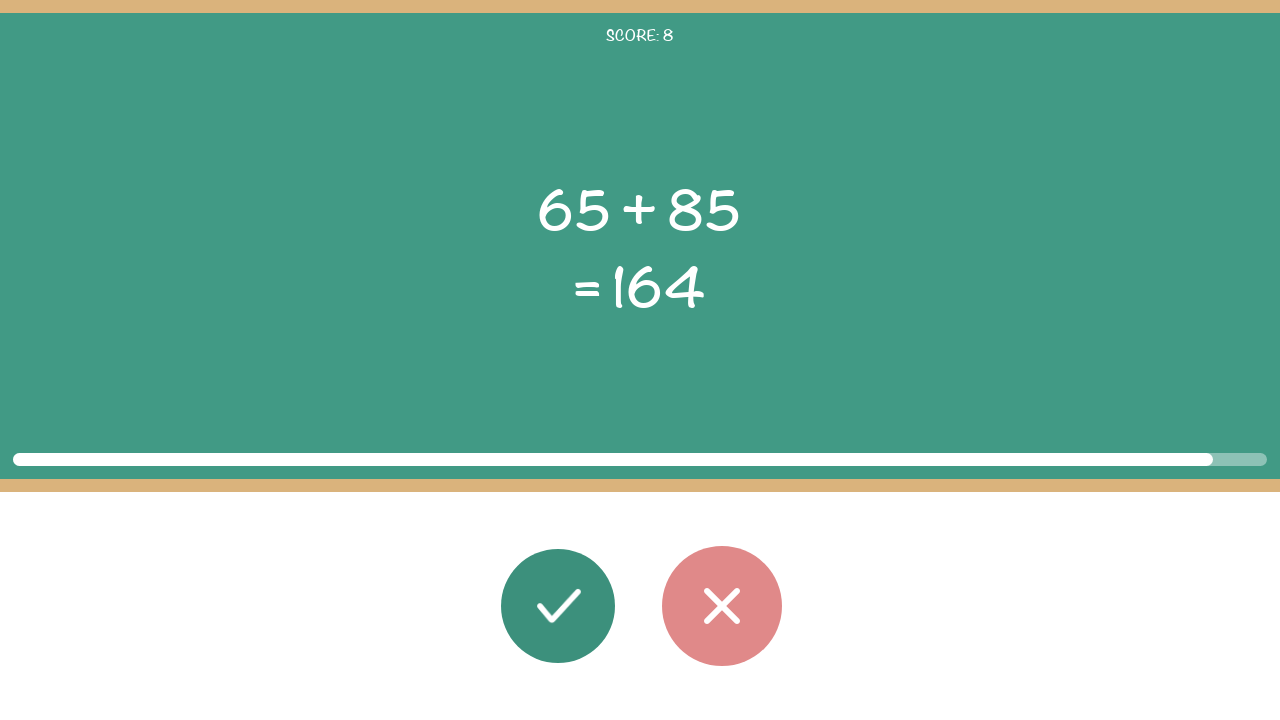

Read math problem: 65 + 85 = 164
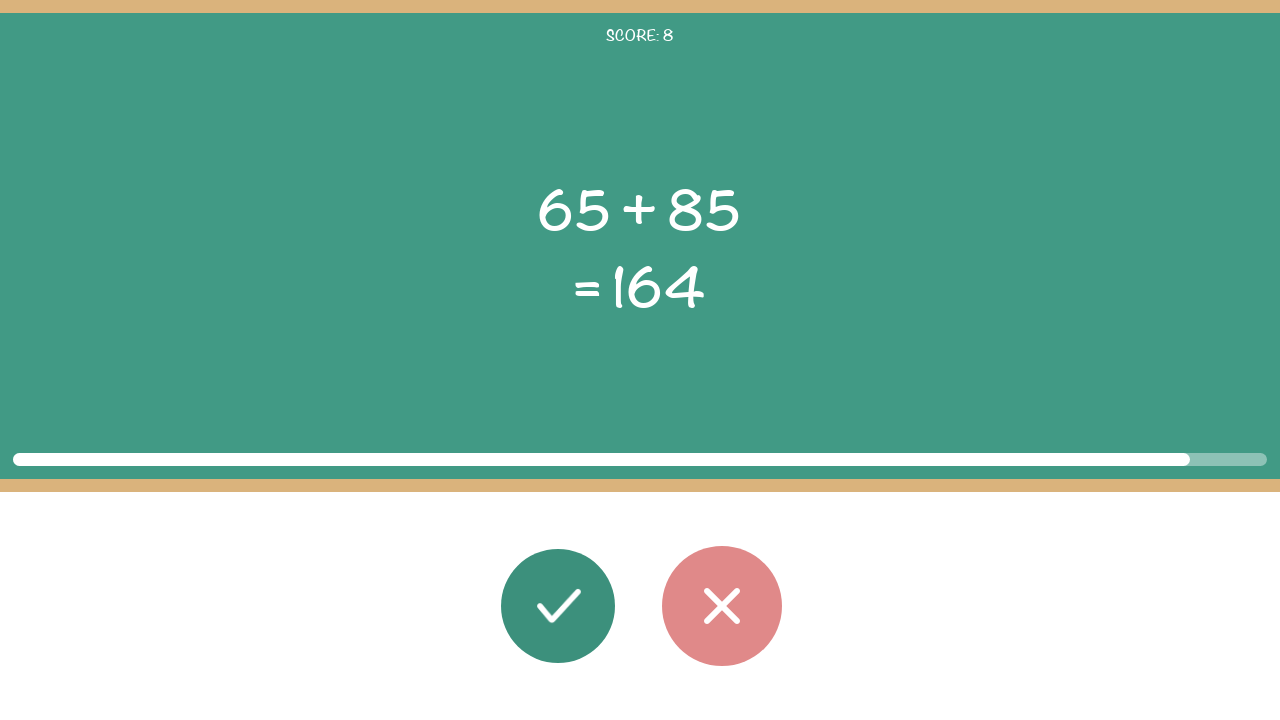

Calculated correct answer: 150
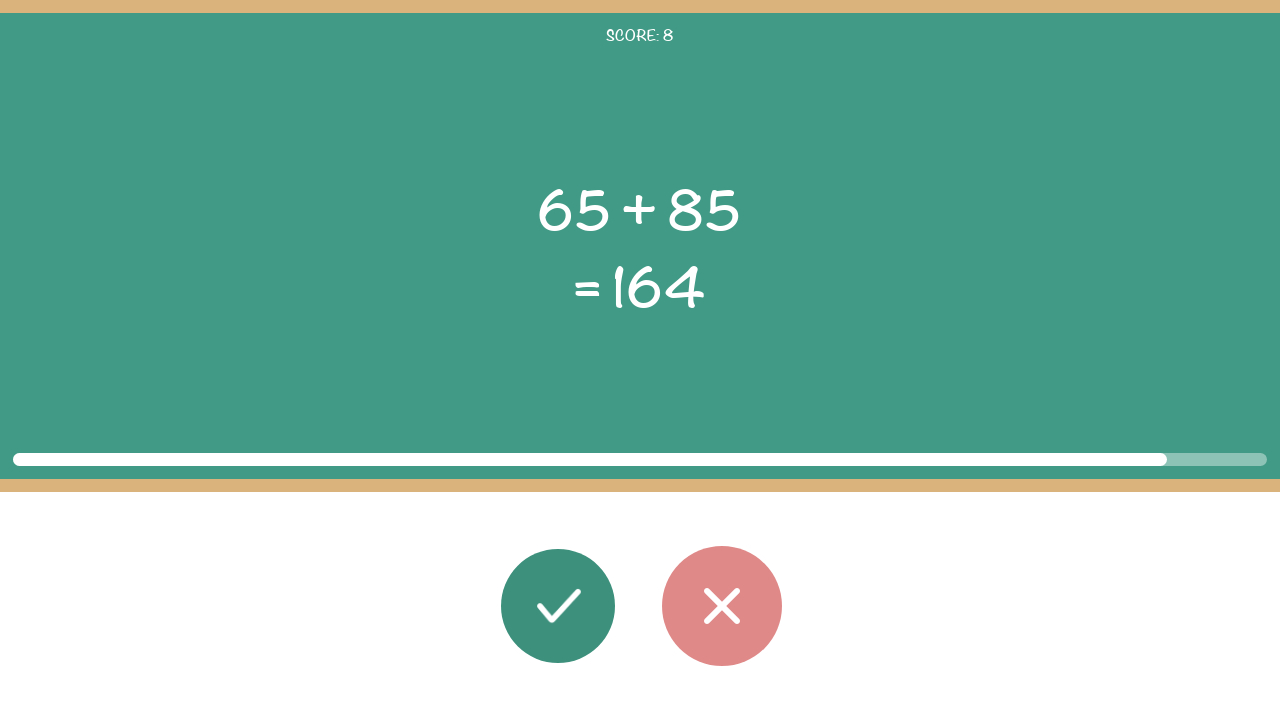

Clicked wrong button (answer 150 does not match displayed 164) at (722, 606) on #button_wrong
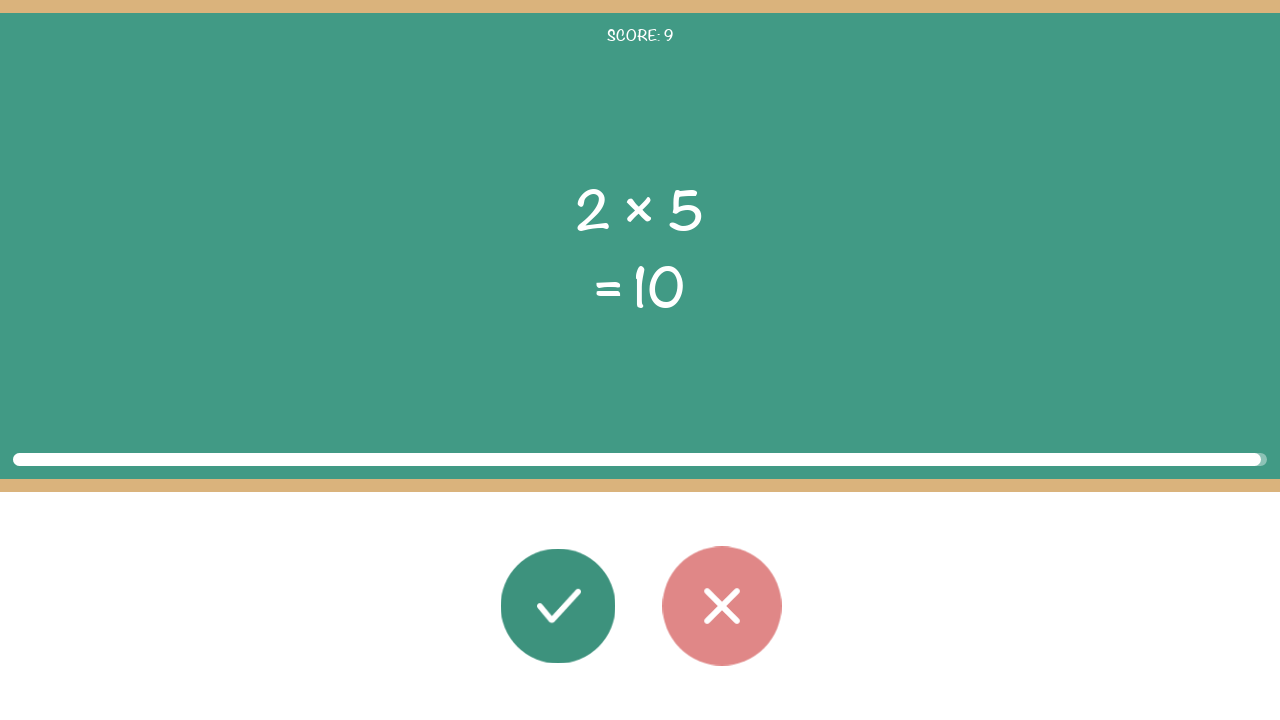

Brief pause between rounds
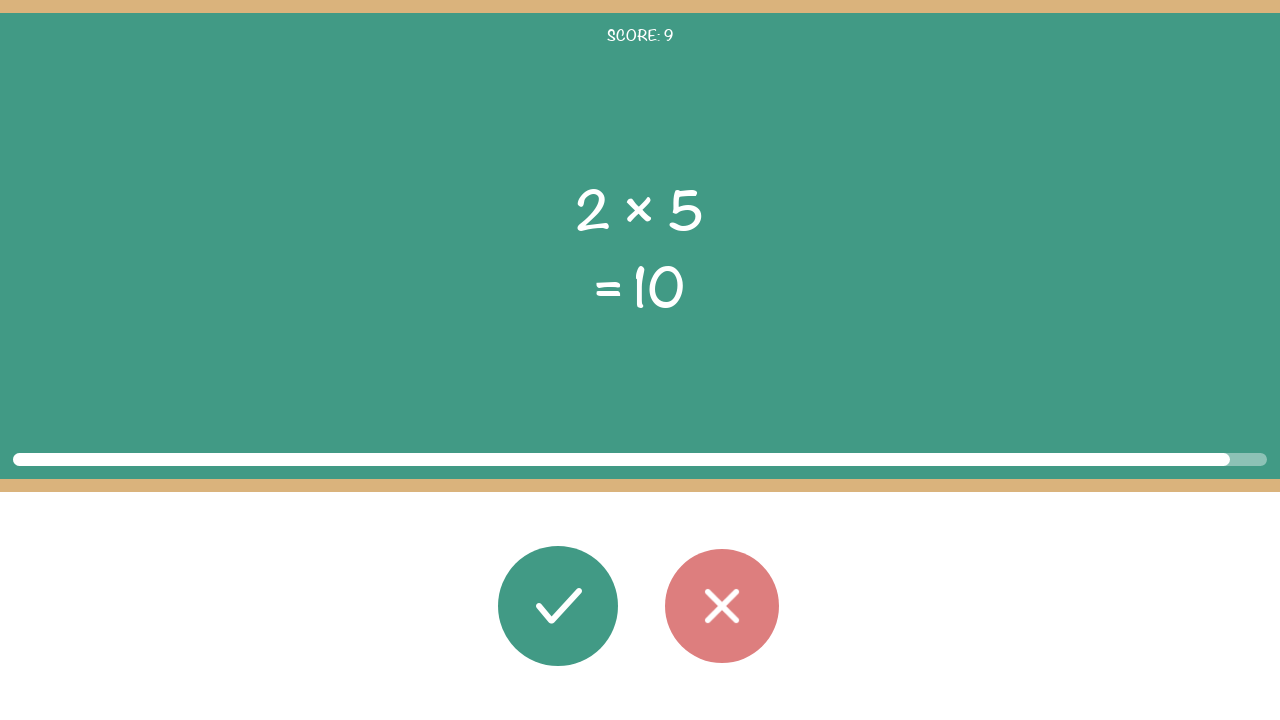

Math problem elements loaded
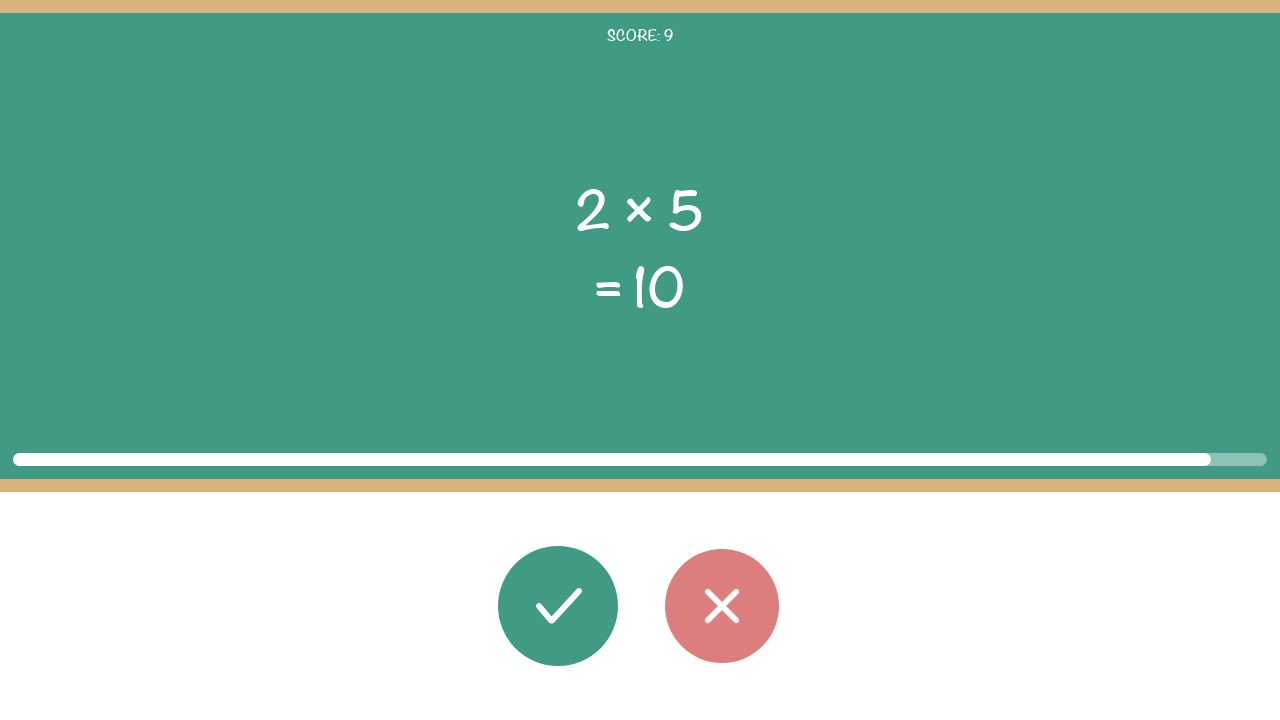

Read math problem: 2 × 5 = 10
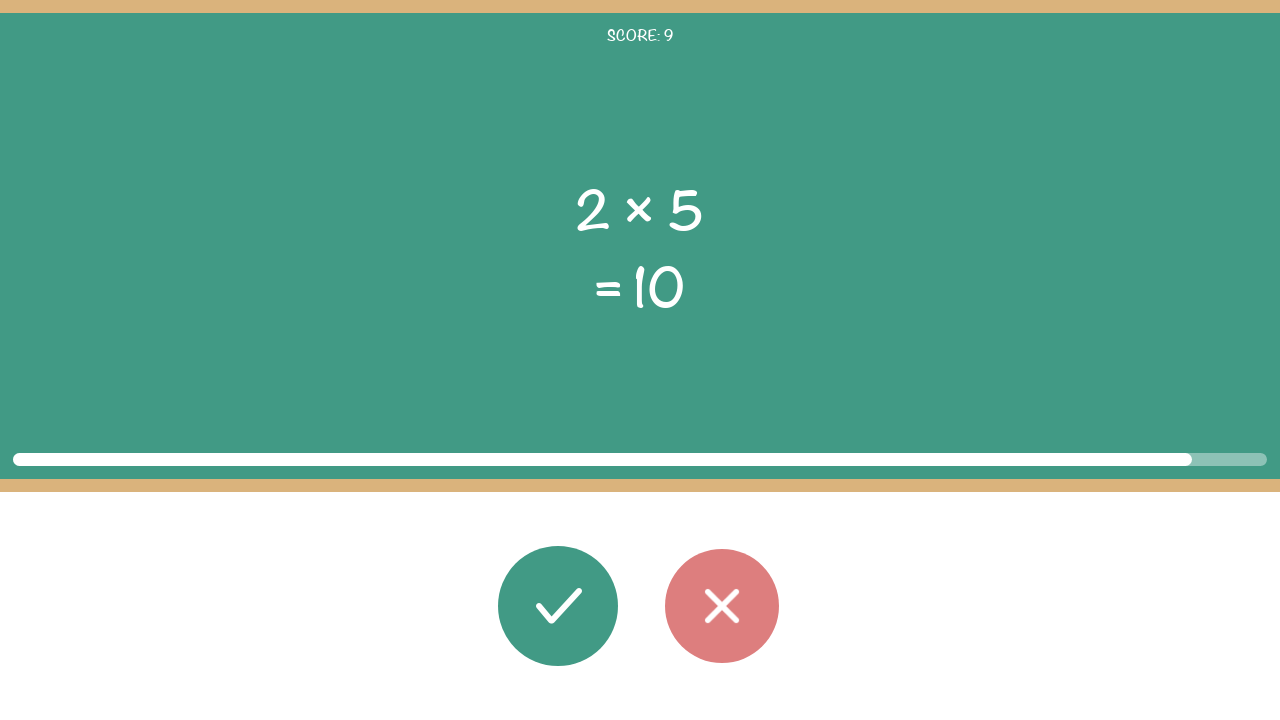

Calculated correct answer: 10
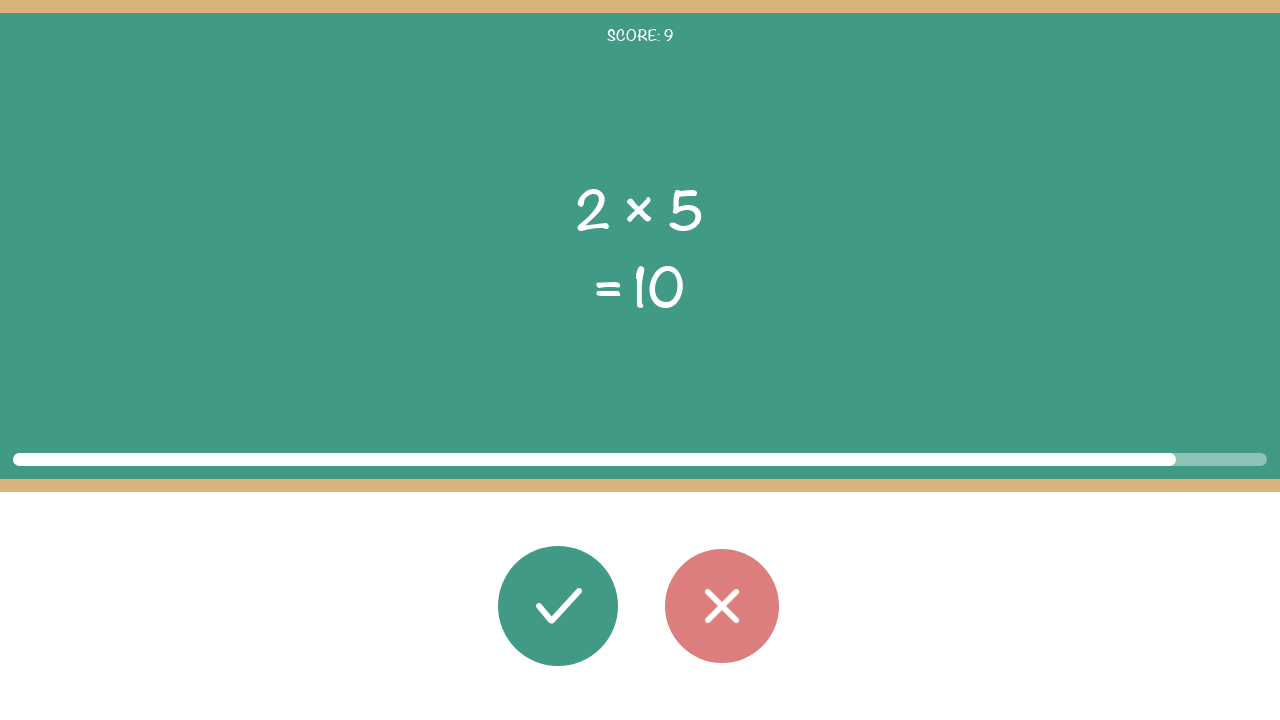

Clicked correct button (answer 10 matches displayed 10) at (558, 606) on #button_correct
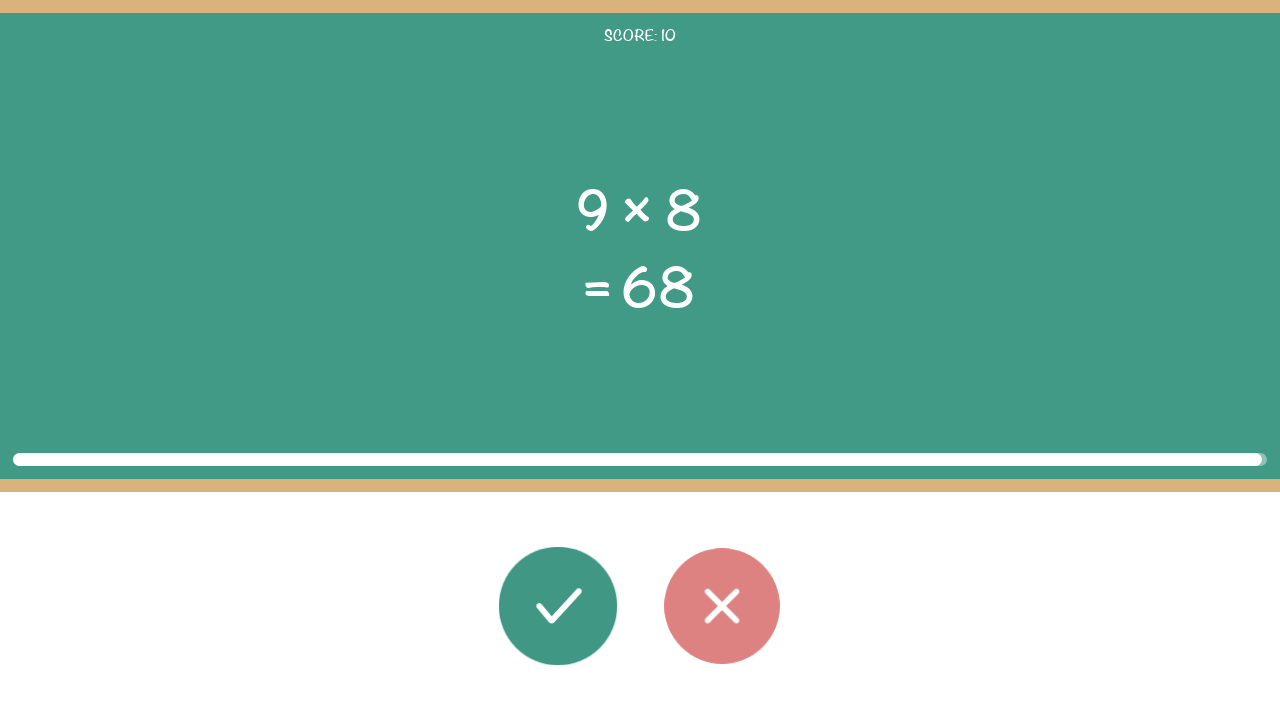

Brief pause between rounds
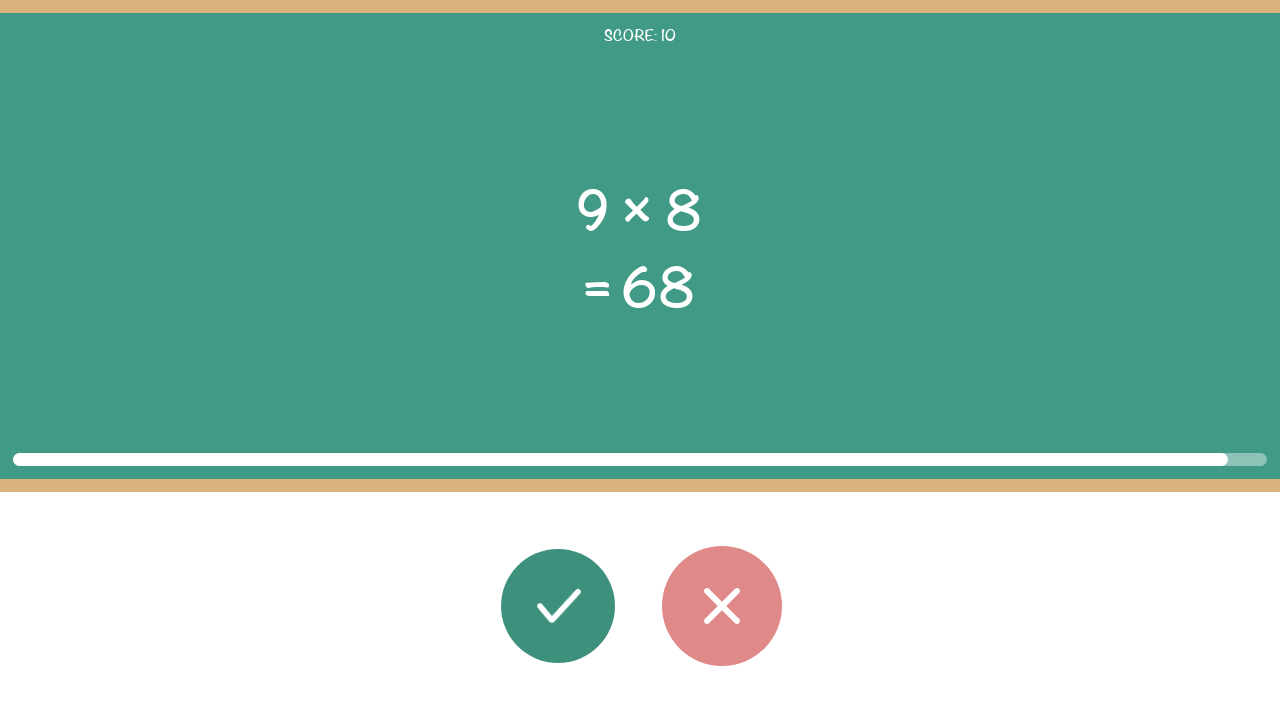

Math problem elements loaded
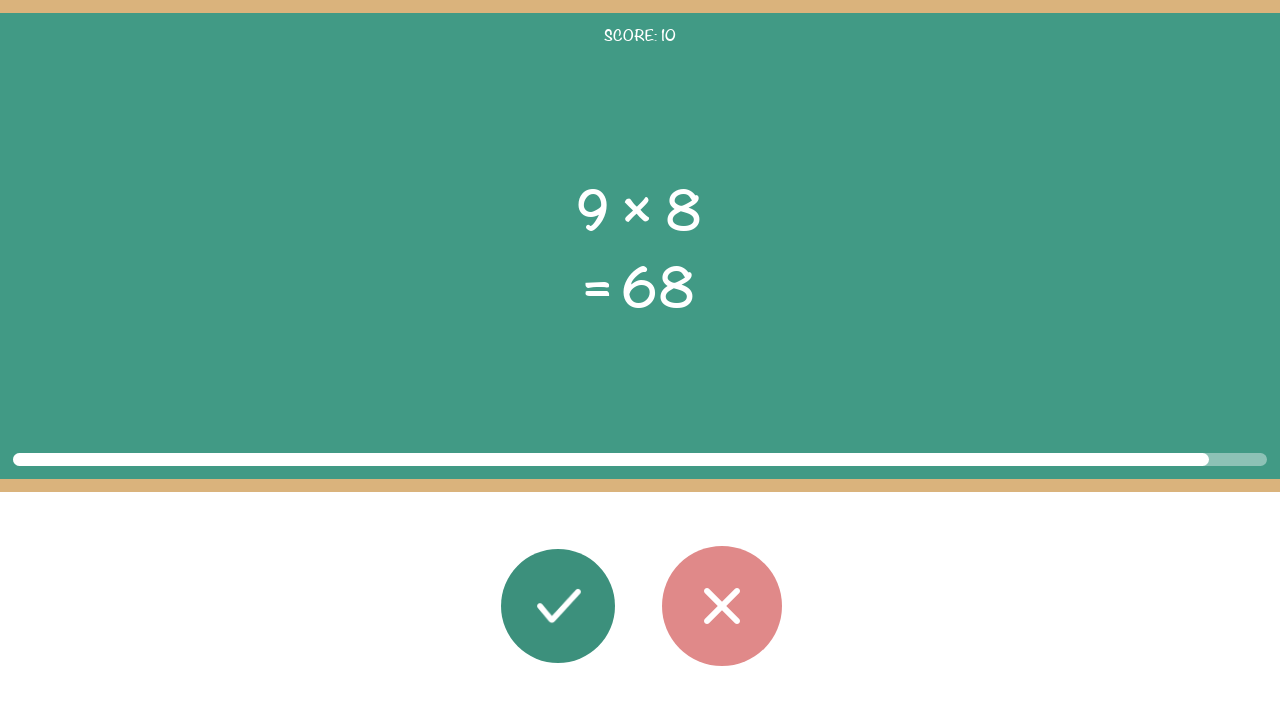

Read math problem: 9 × 8 = 68
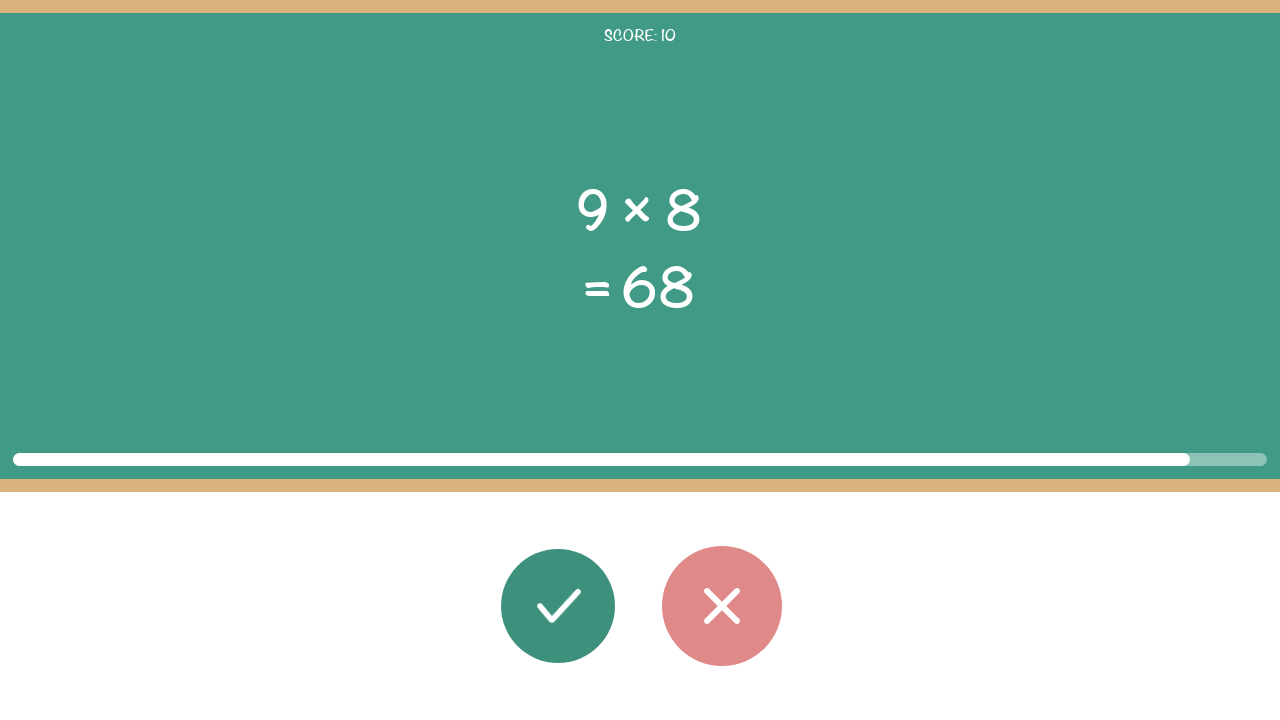

Calculated correct answer: 72
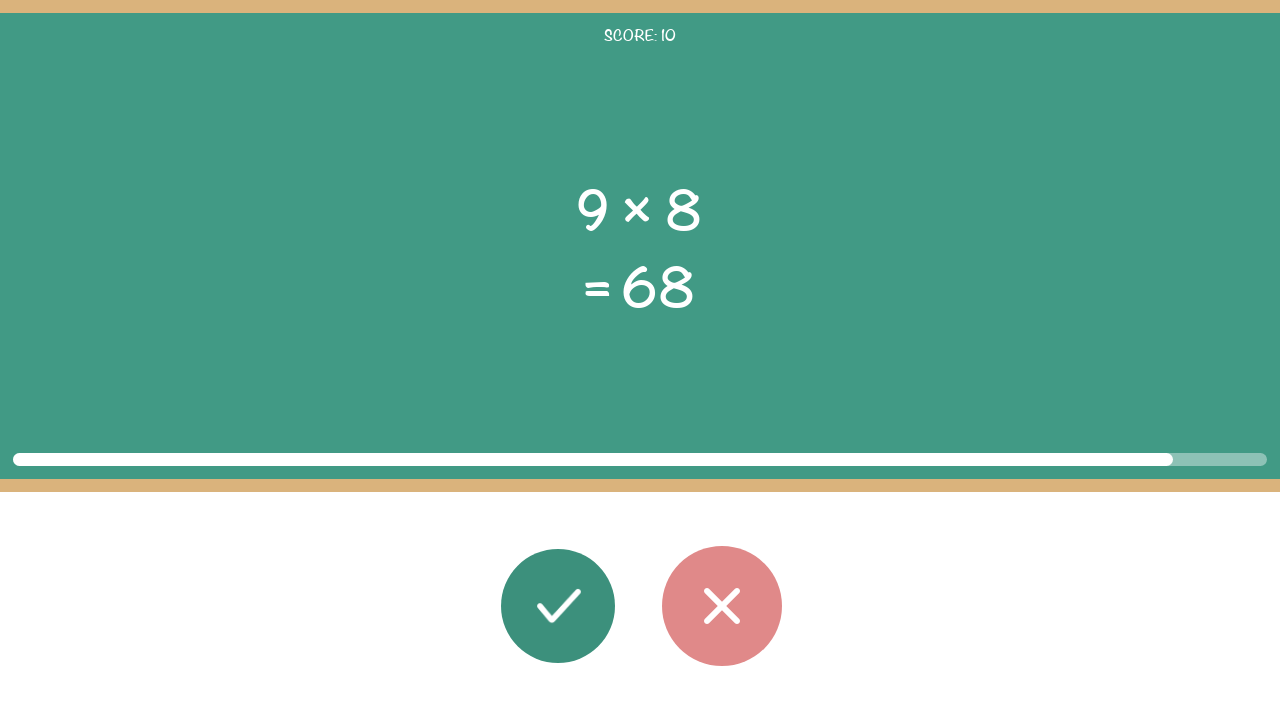

Clicked wrong button (answer 72 does not match displayed 68) at (722, 606) on #button_wrong
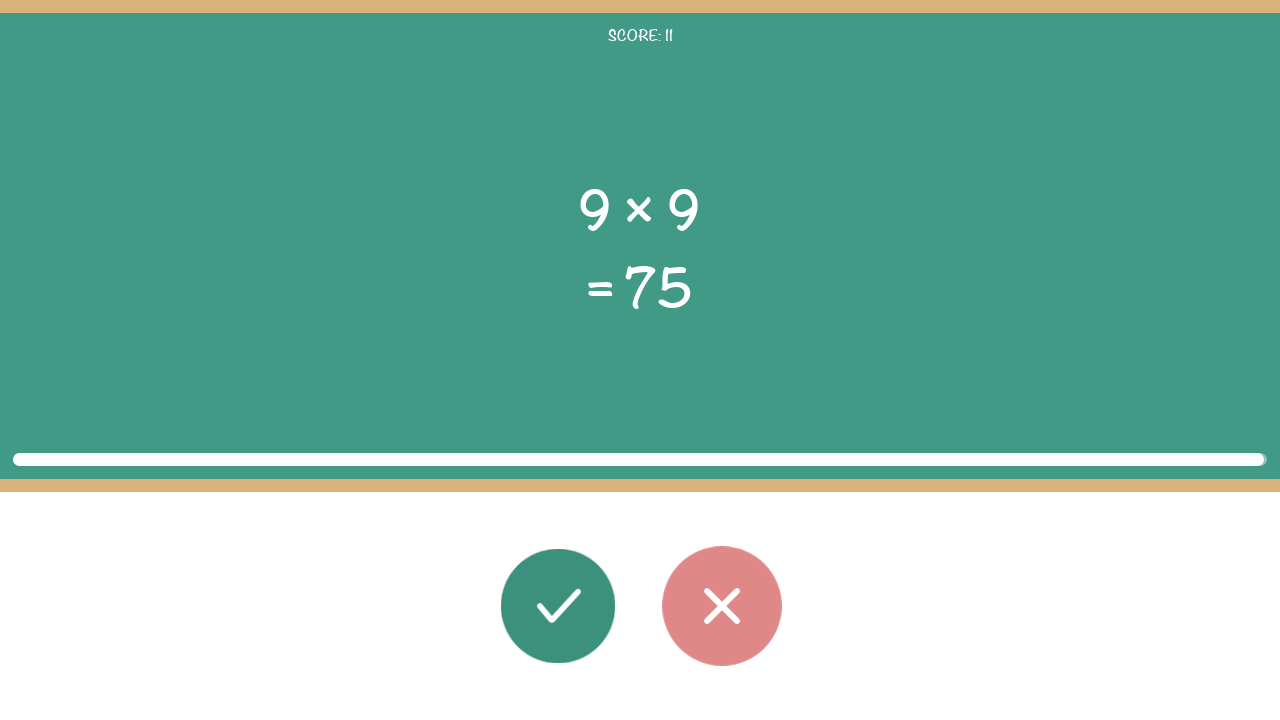

Brief pause between rounds
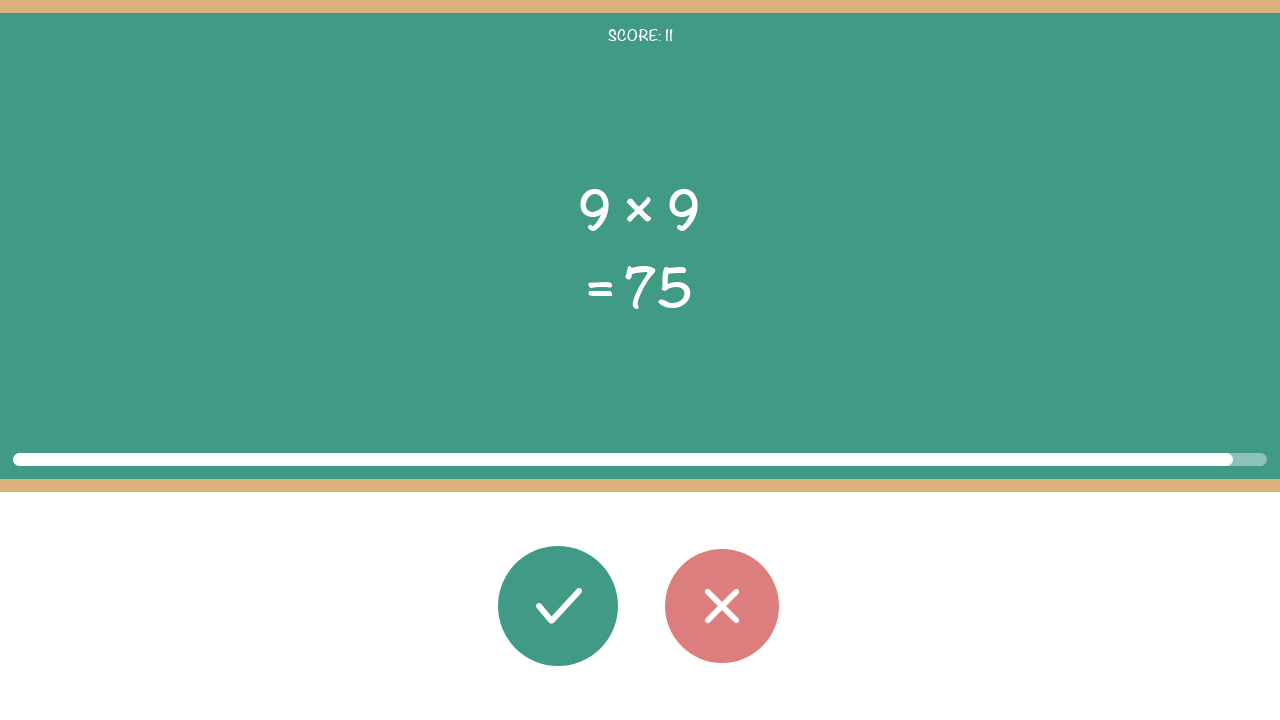

Math problem elements loaded
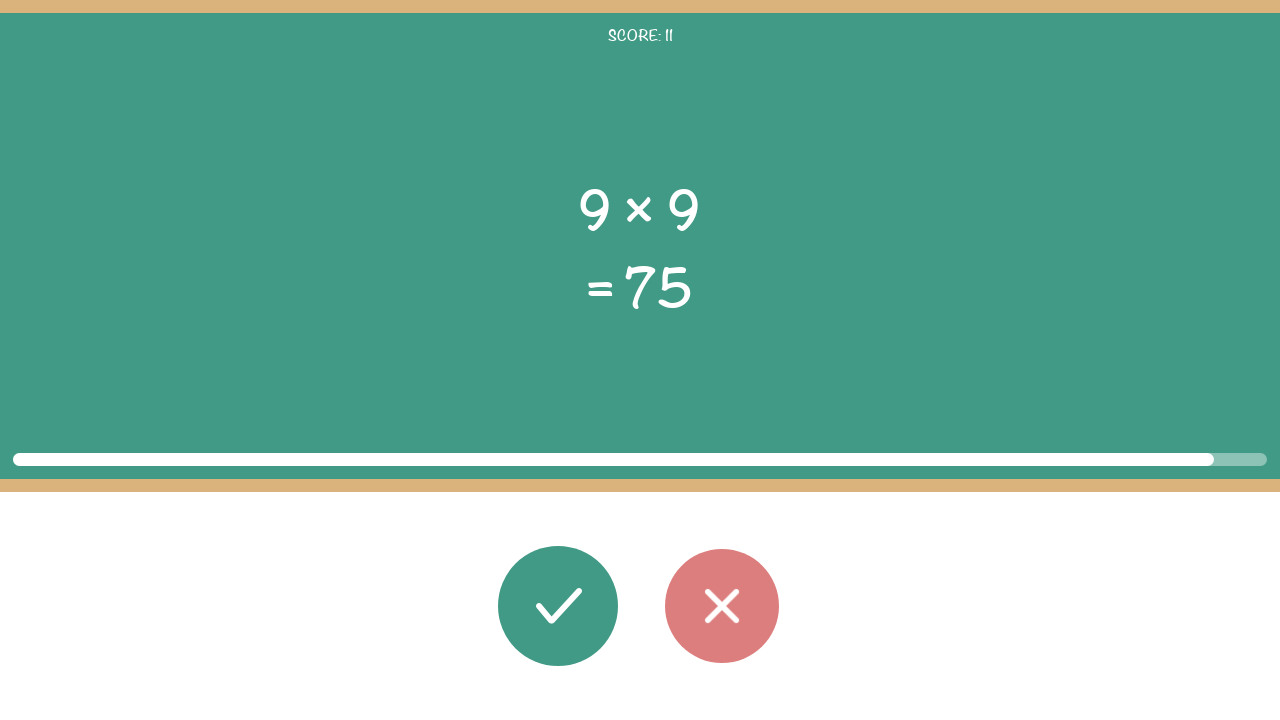

Read math problem: 9 × 9 = 75
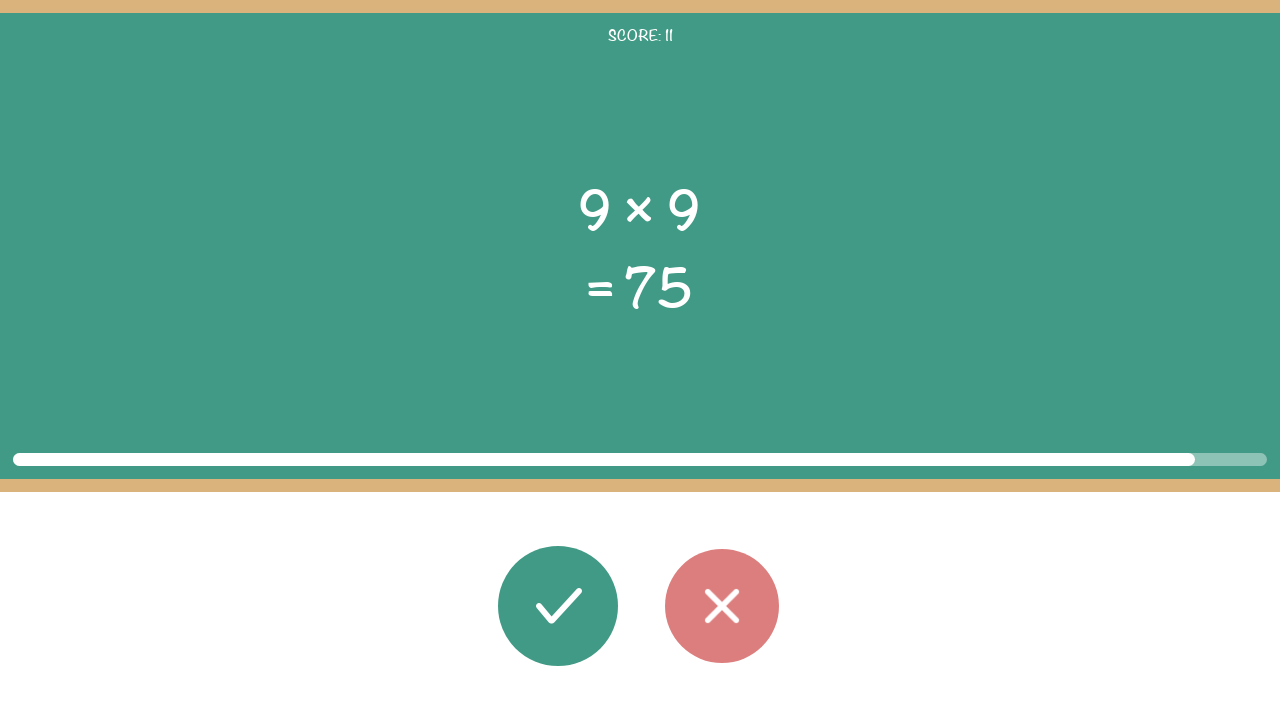

Calculated correct answer: 81
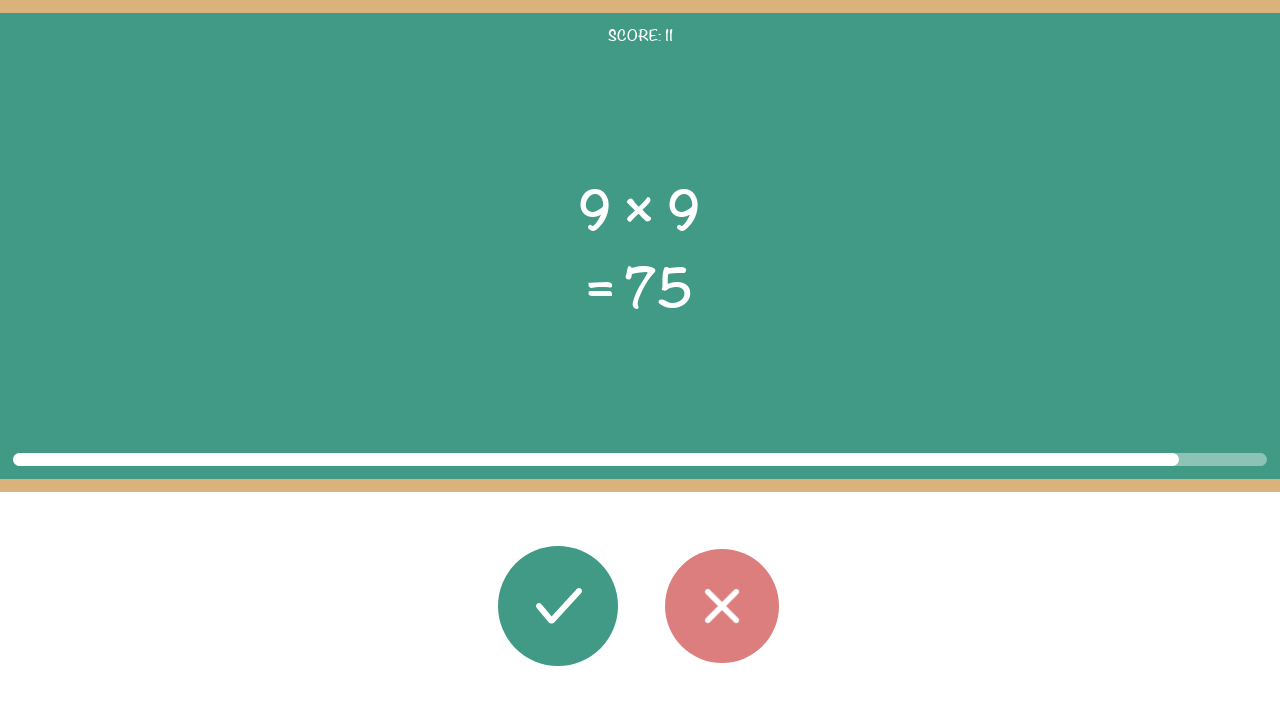

Clicked wrong button (answer 81 does not match displayed 75) at (722, 606) on #button_wrong
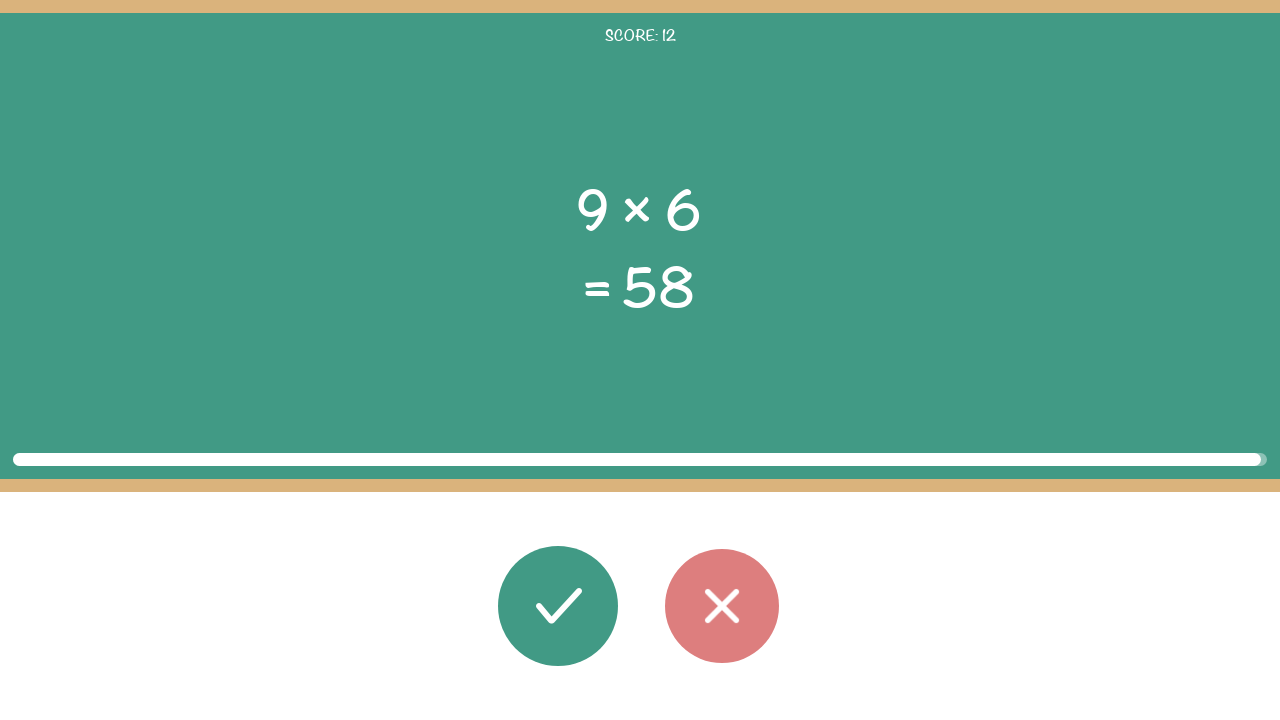

Brief pause between rounds
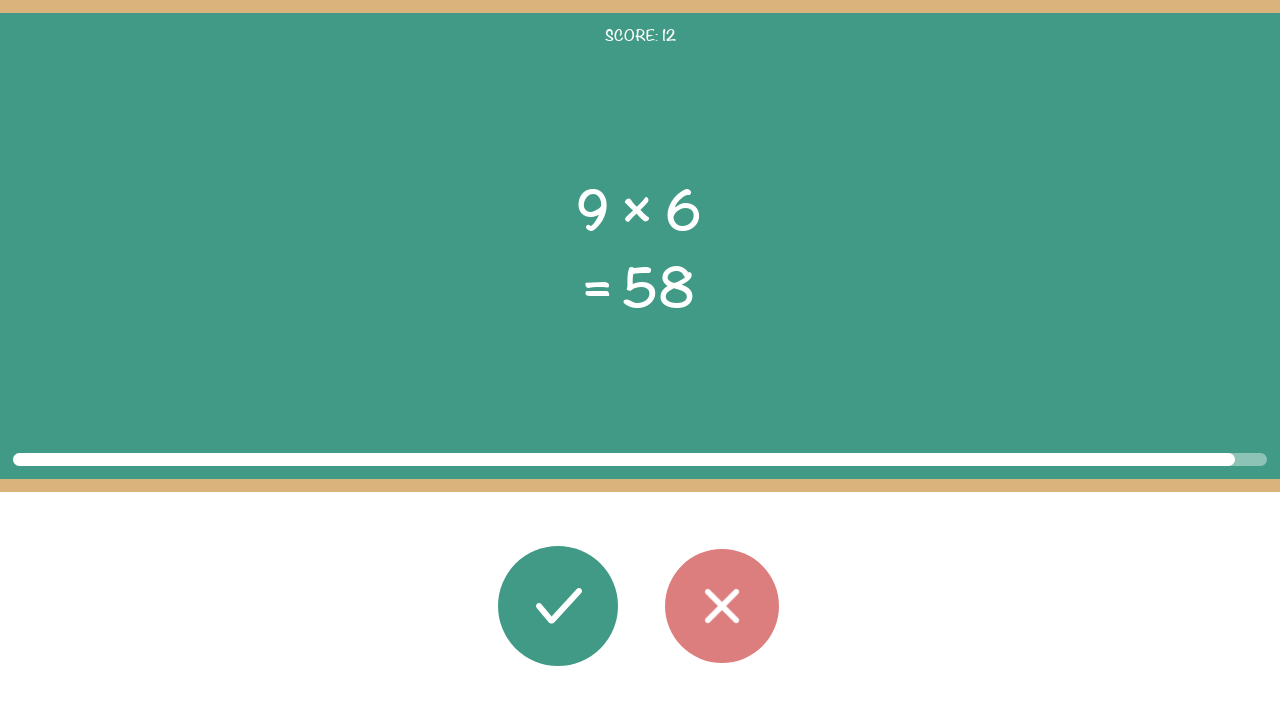

Math problem elements loaded
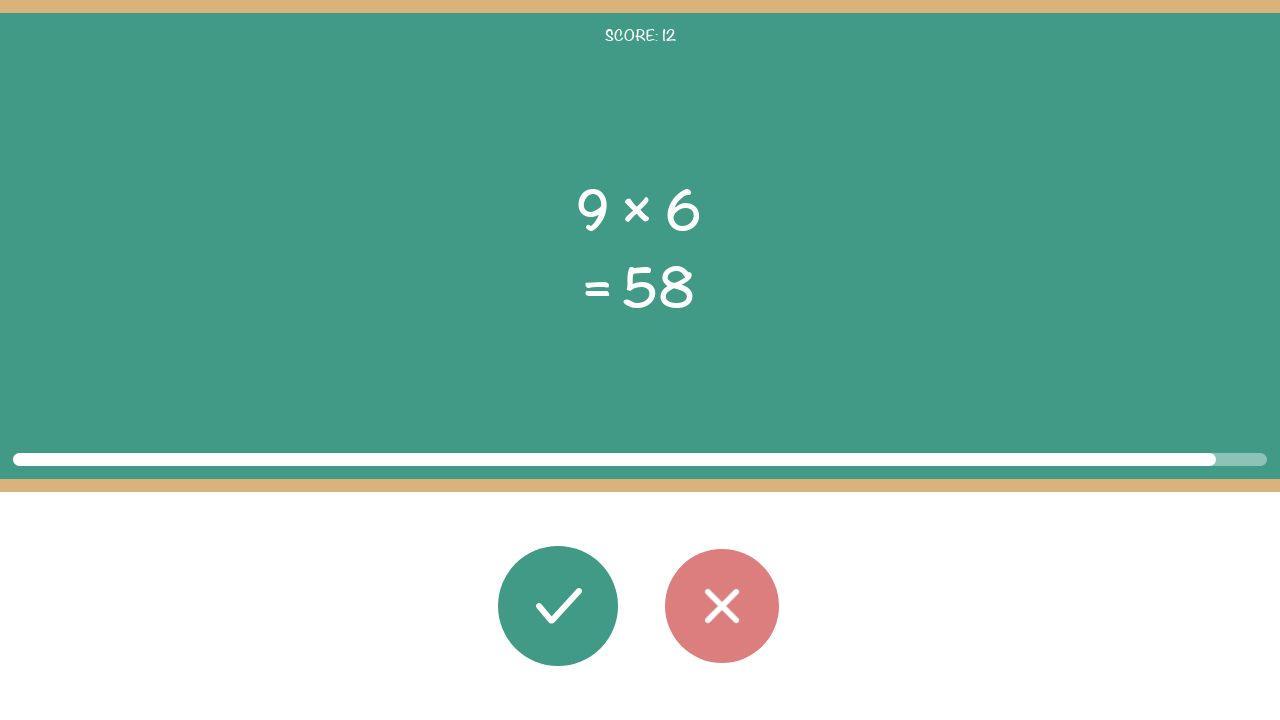

Read math problem: 9 × 6 = 58
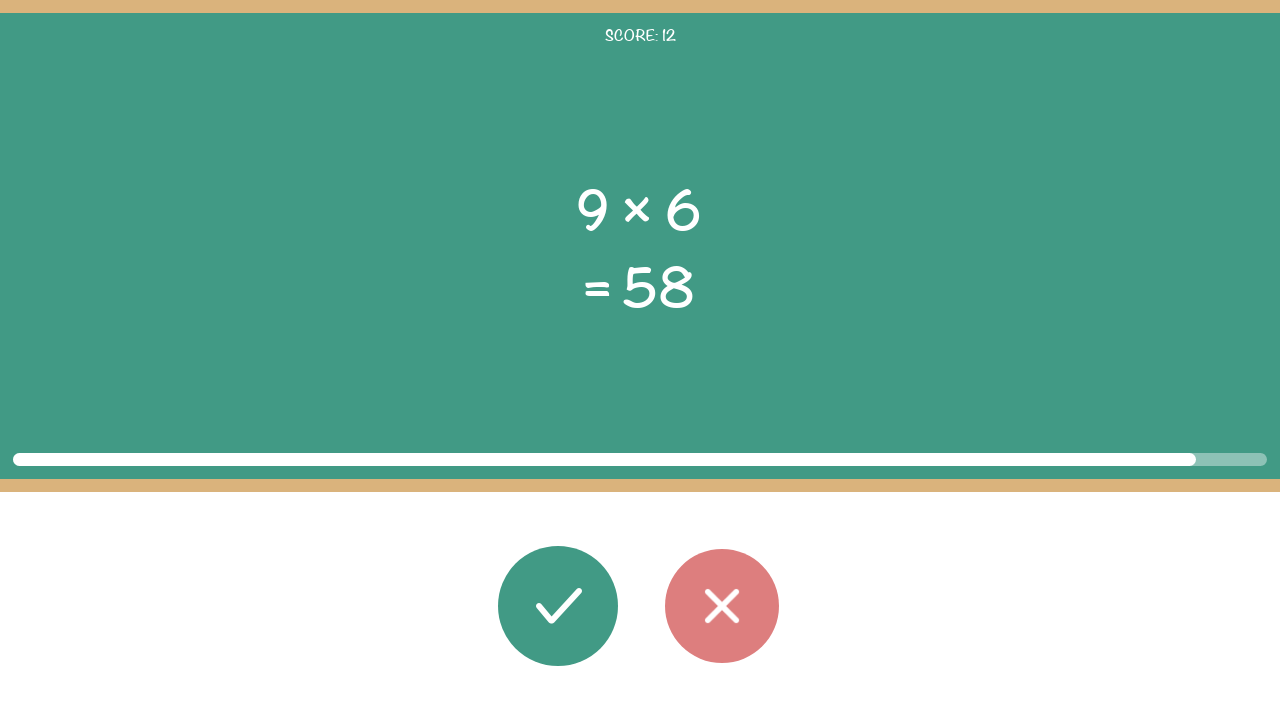

Calculated correct answer: 54
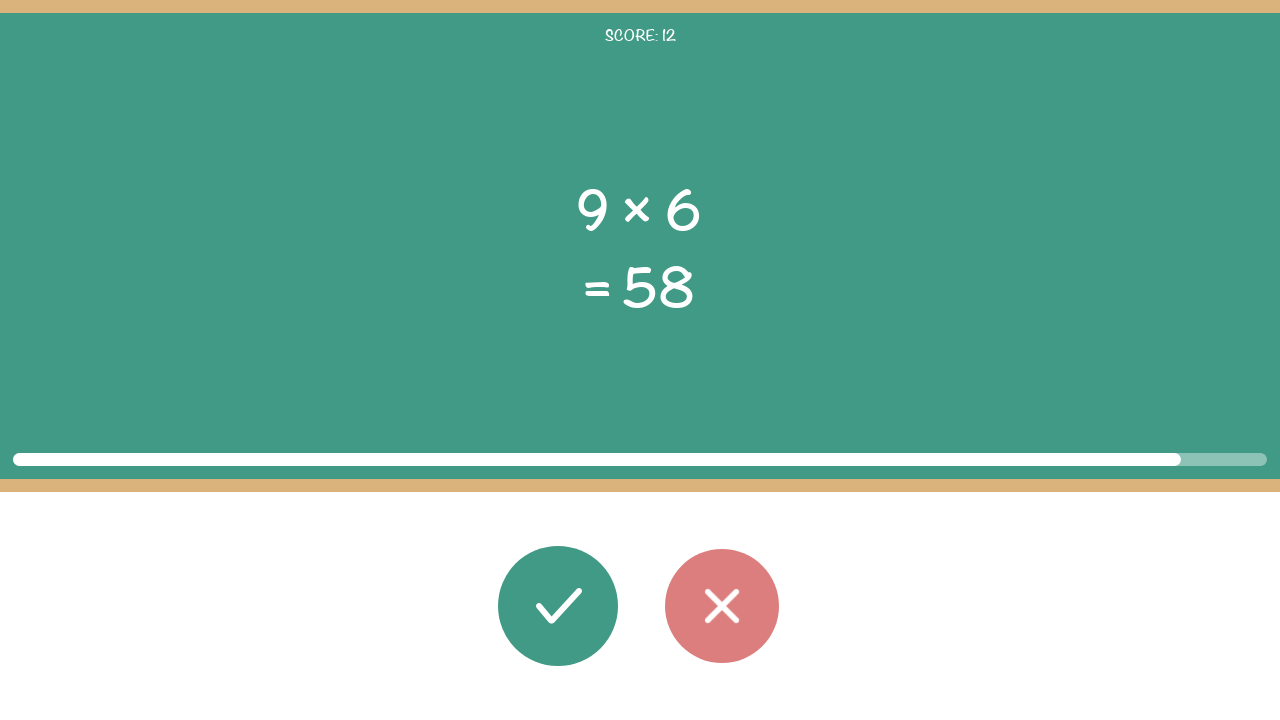

Clicked wrong button (answer 54 does not match displayed 58) at (722, 606) on #button_wrong
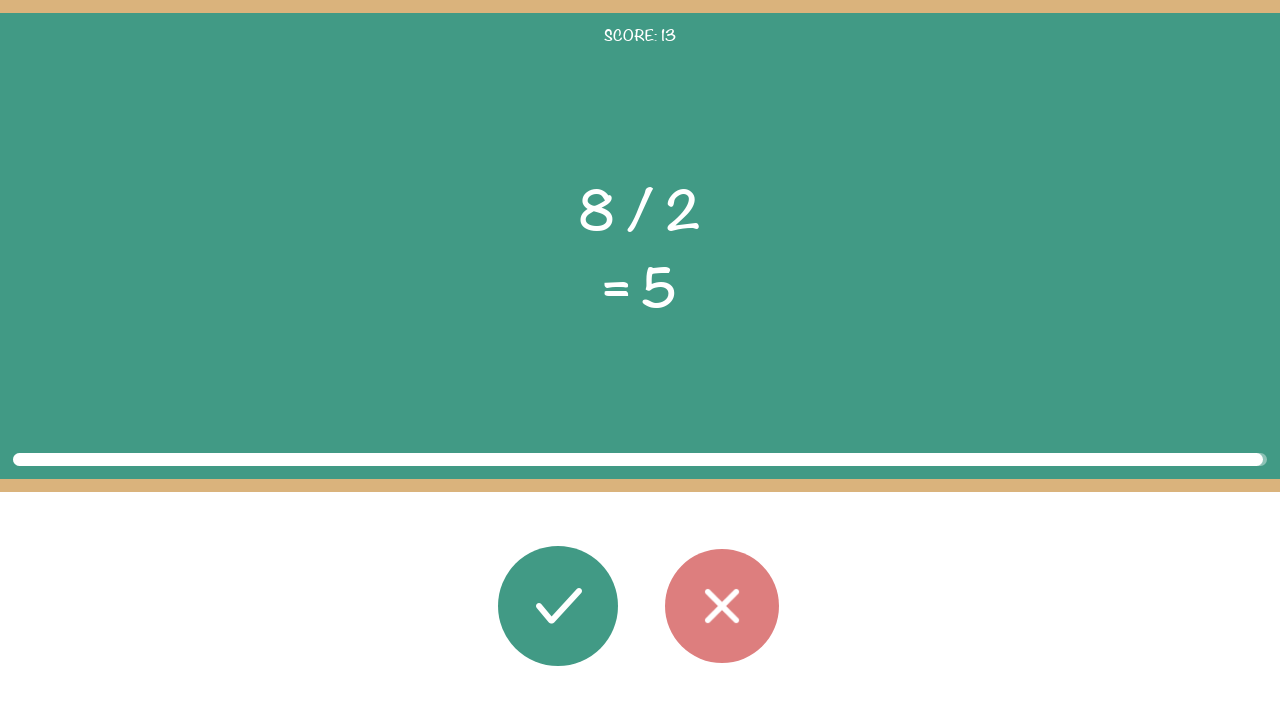

Brief pause between rounds
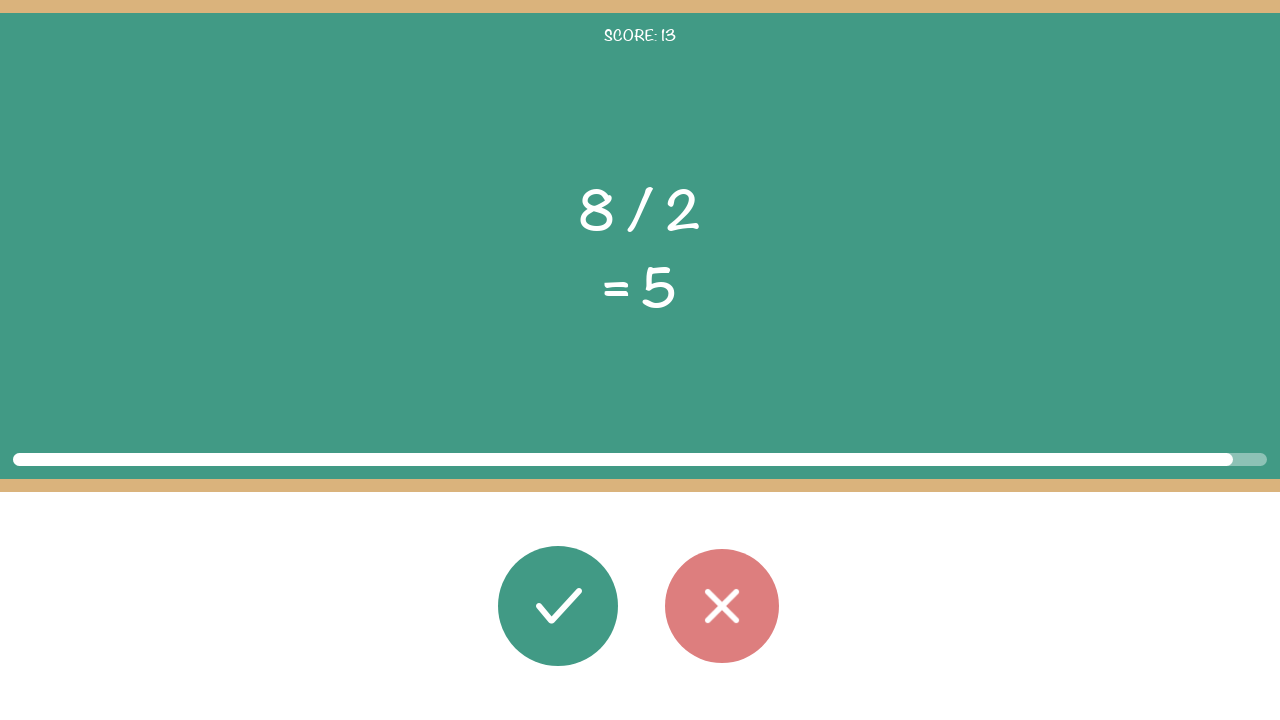

Math problem elements loaded
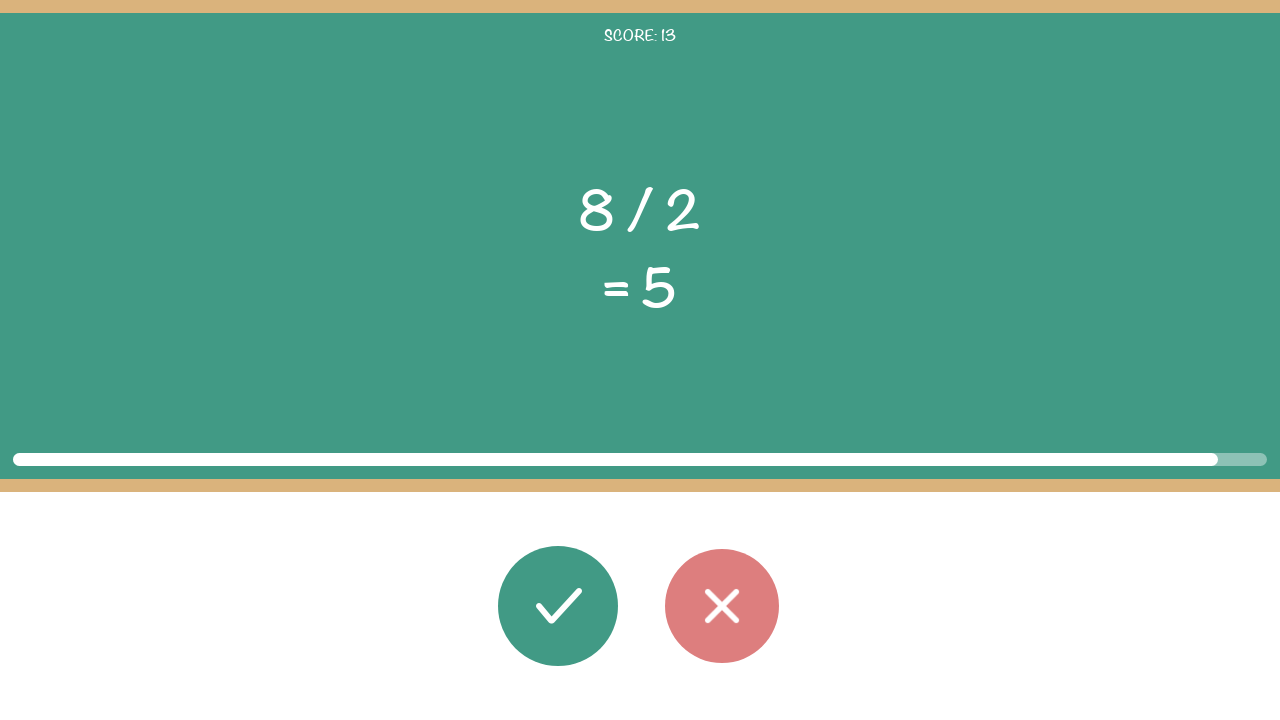

Read math problem: 8 / 2 = 5
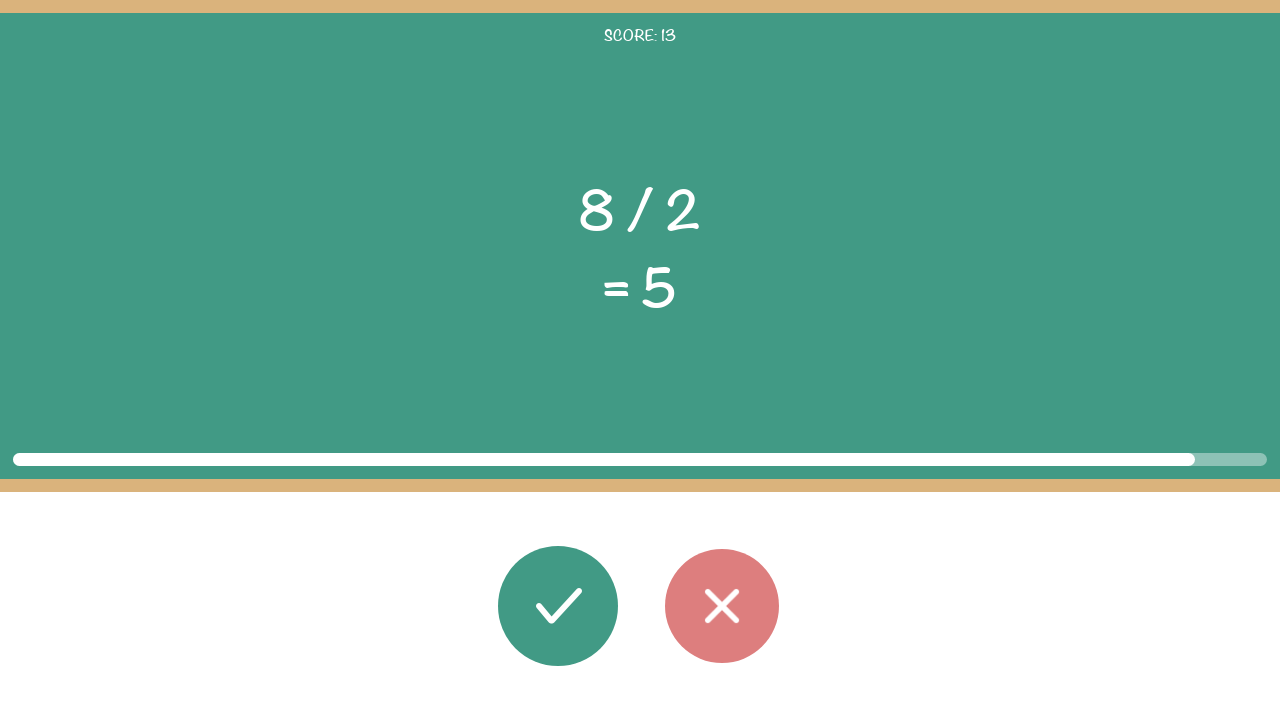

Calculated correct answer: 4
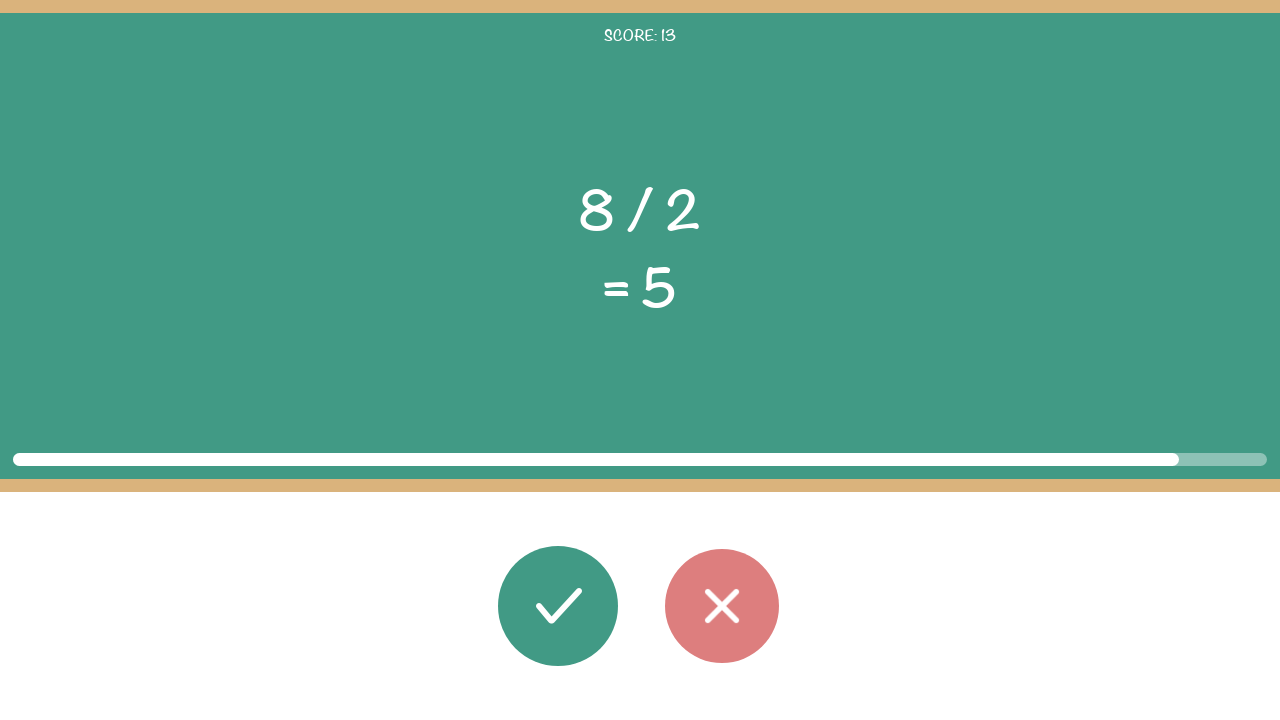

Clicked wrong button (answer 4 does not match displayed 5) at (722, 606) on #button_wrong
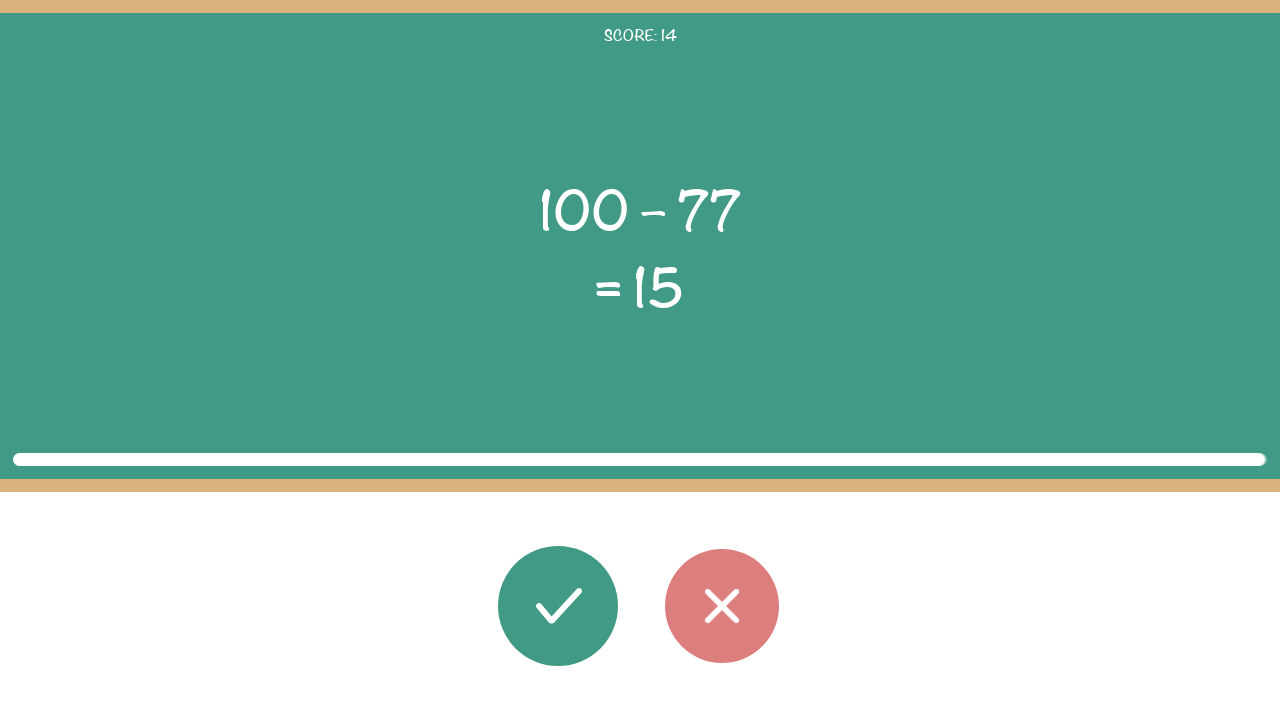

Brief pause between rounds
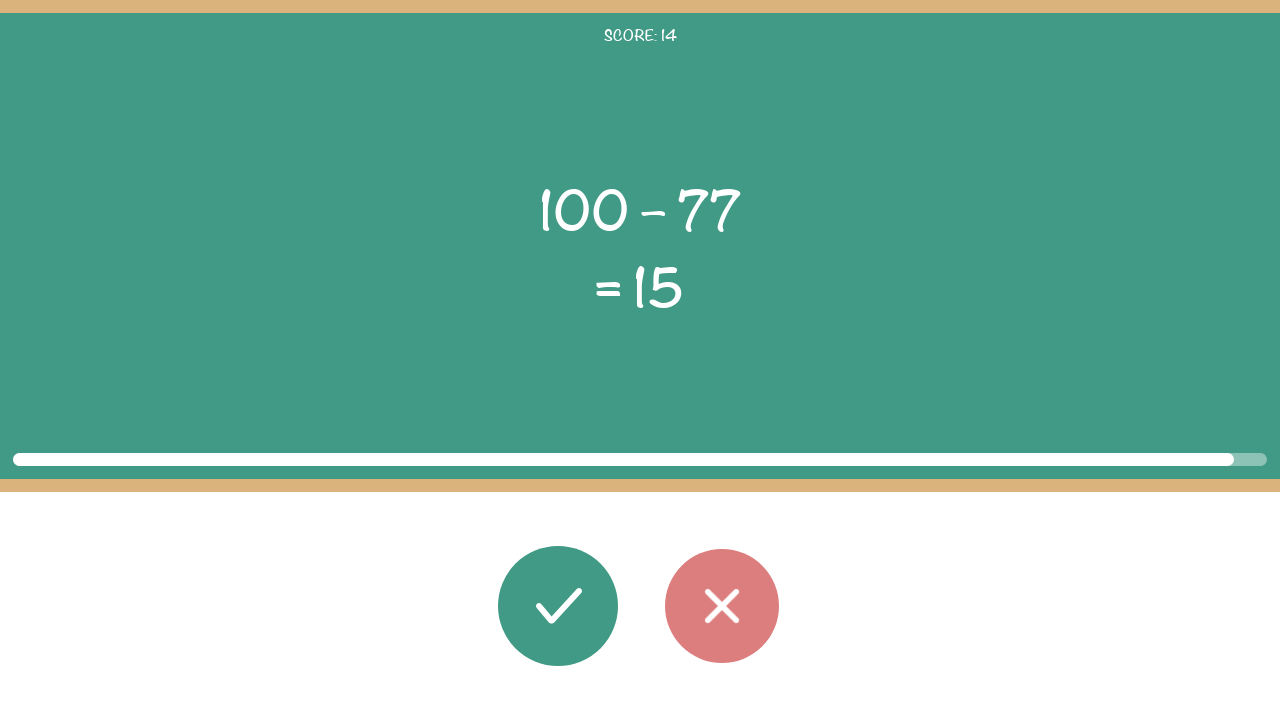

Math problem elements loaded
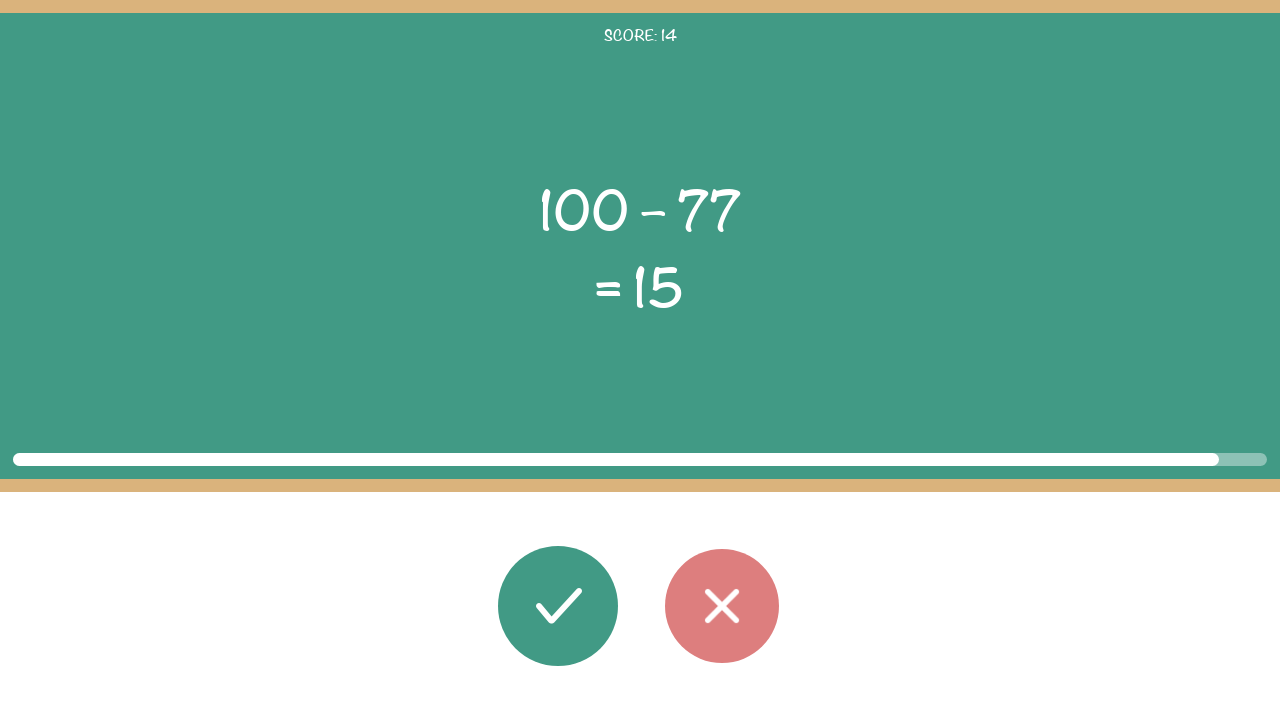

Read math problem: 100 – 77 = 15
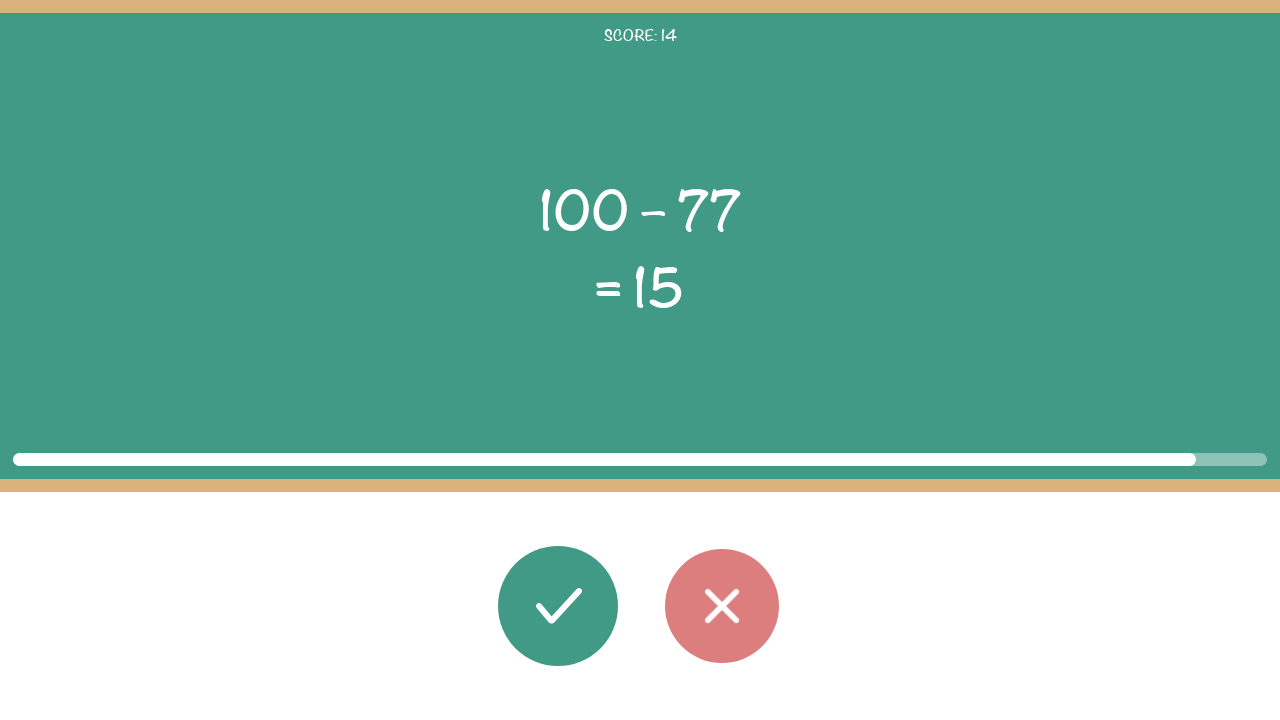

Calculated correct answer: 23
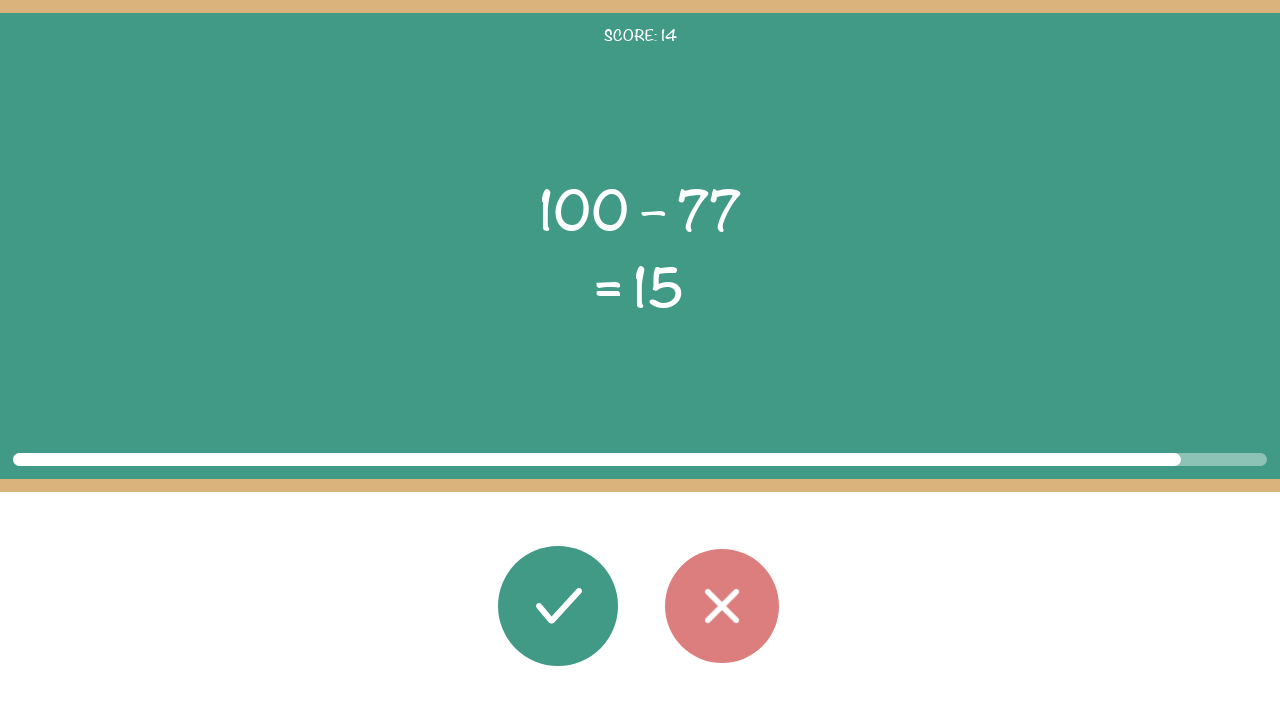

Clicked wrong button (answer 23 does not match displayed 15) at (722, 606) on #button_wrong
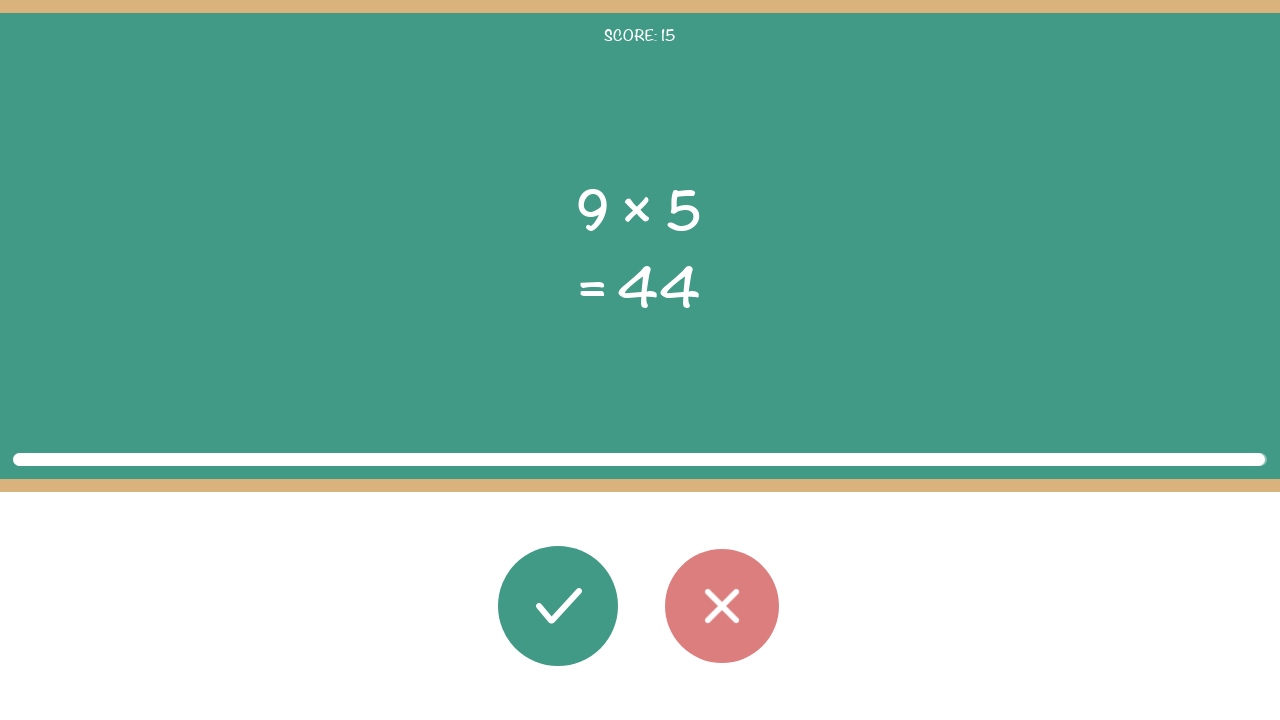

Brief pause between rounds
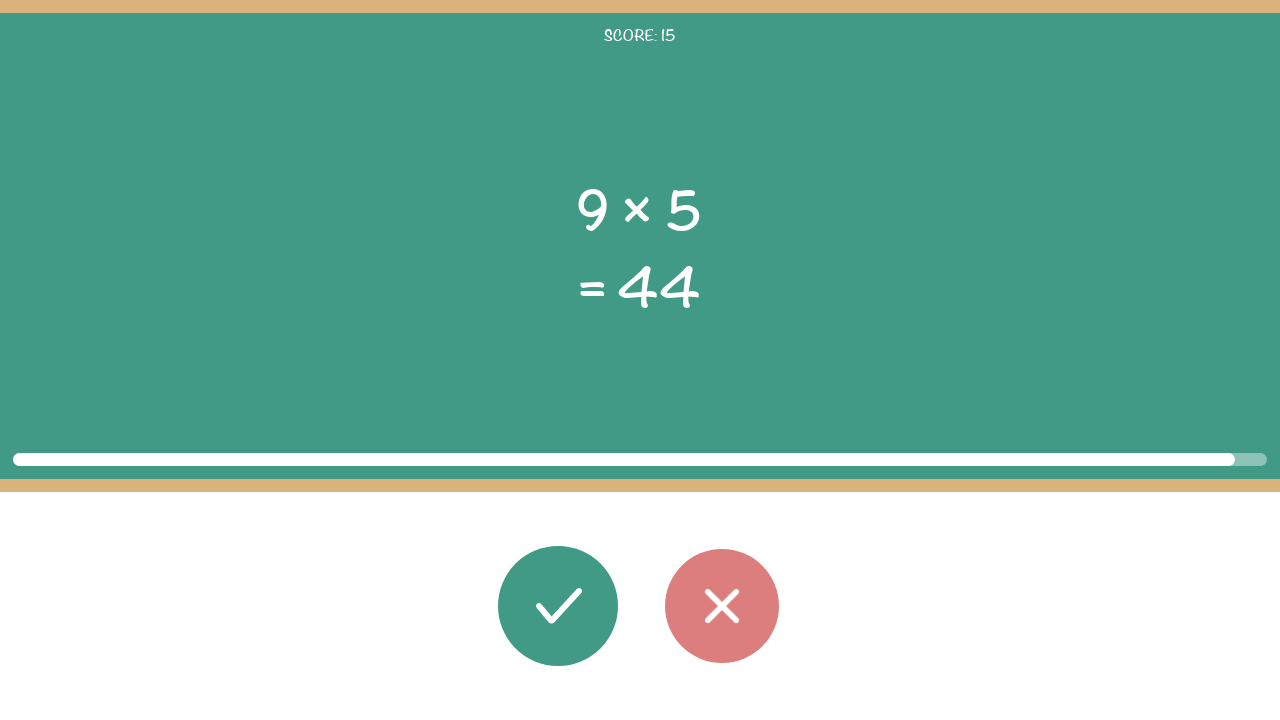

Math problem elements loaded
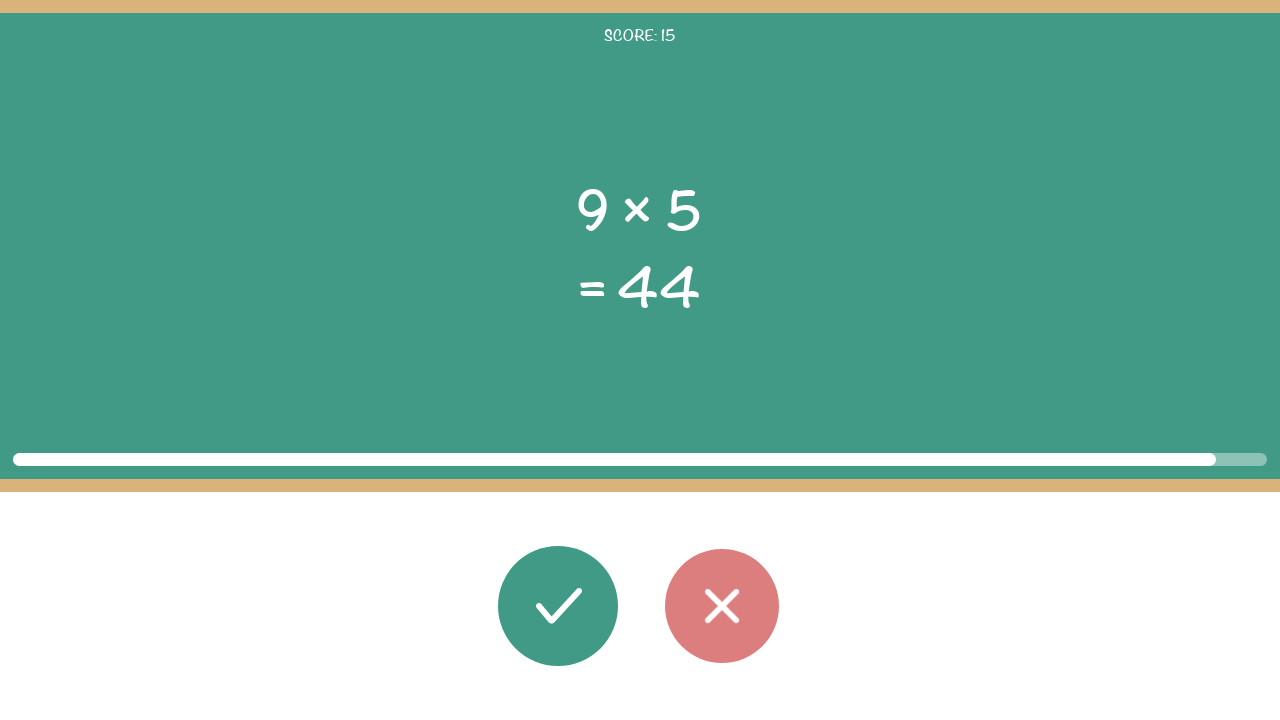

Read math problem: 9 × 5 = 44
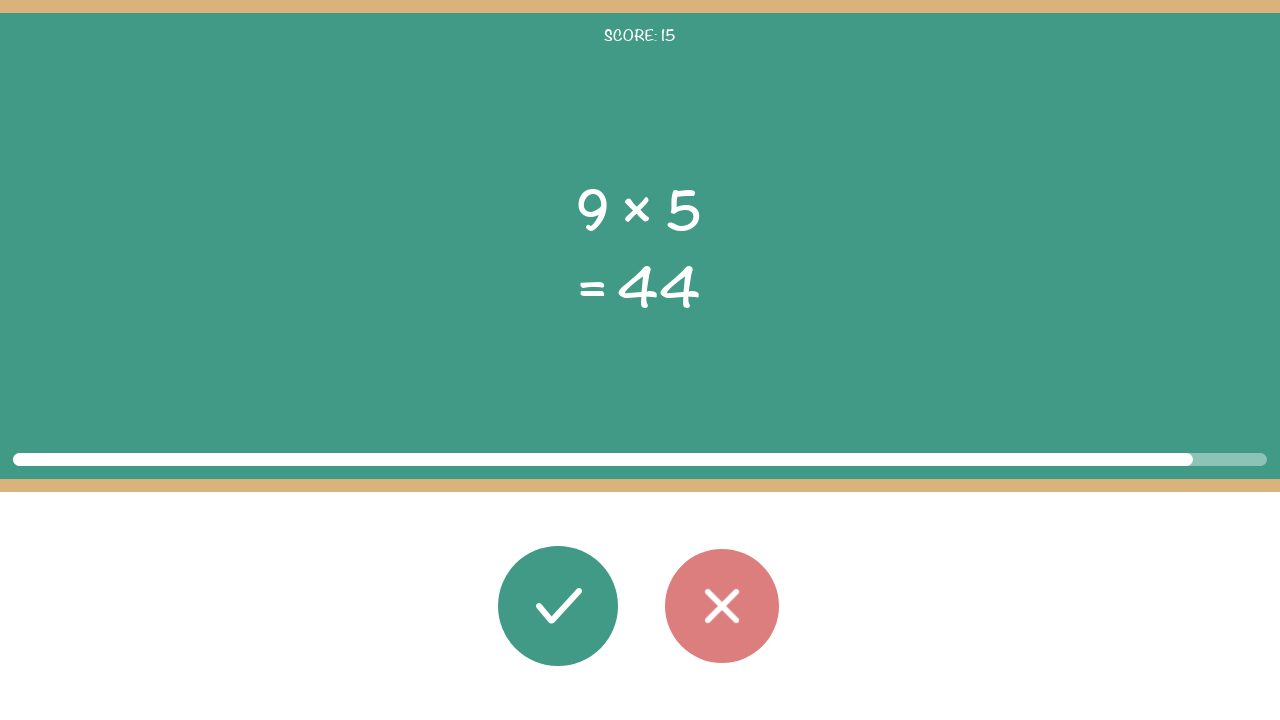

Calculated correct answer: 45
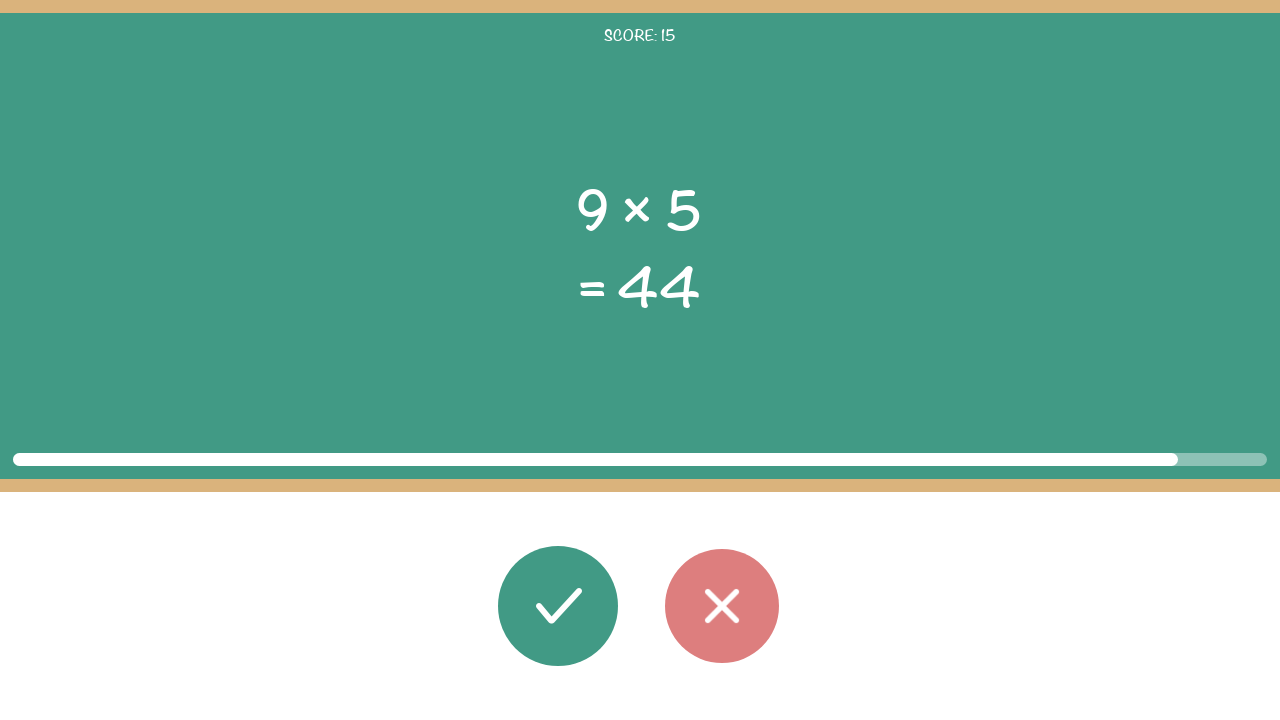

Clicked wrong button (answer 45 does not match displayed 44) at (722, 606) on #button_wrong
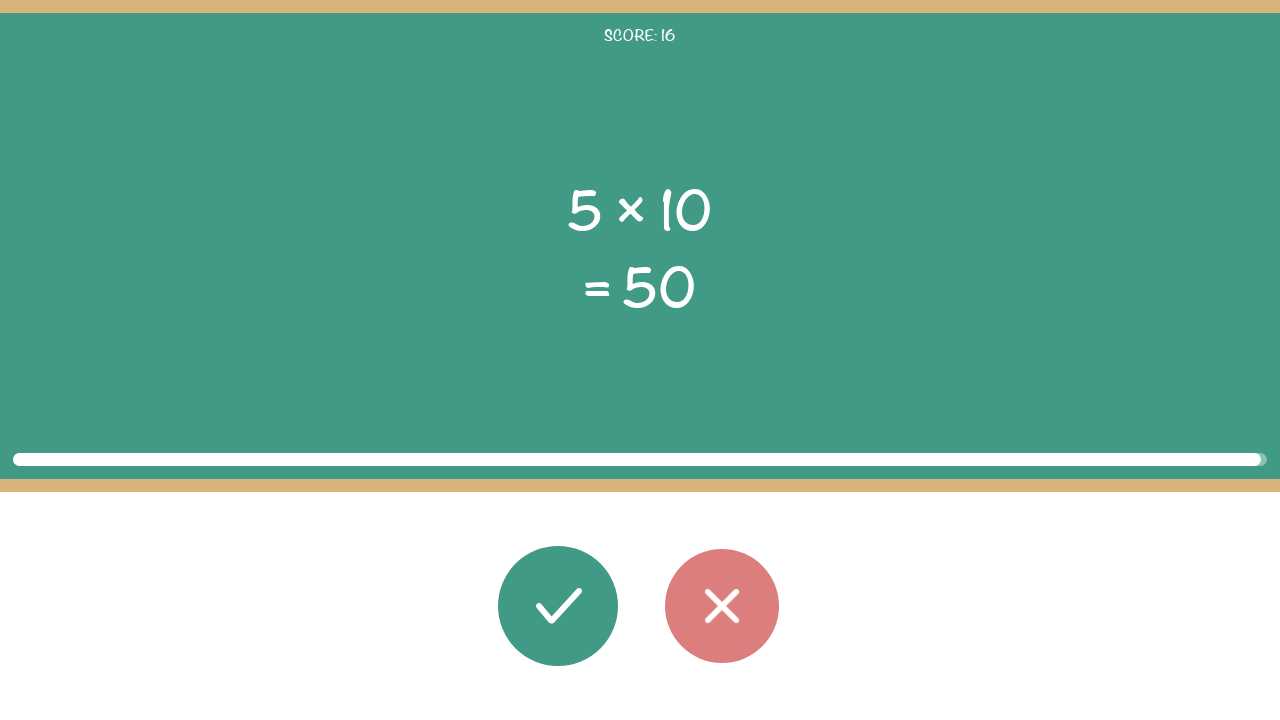

Brief pause between rounds
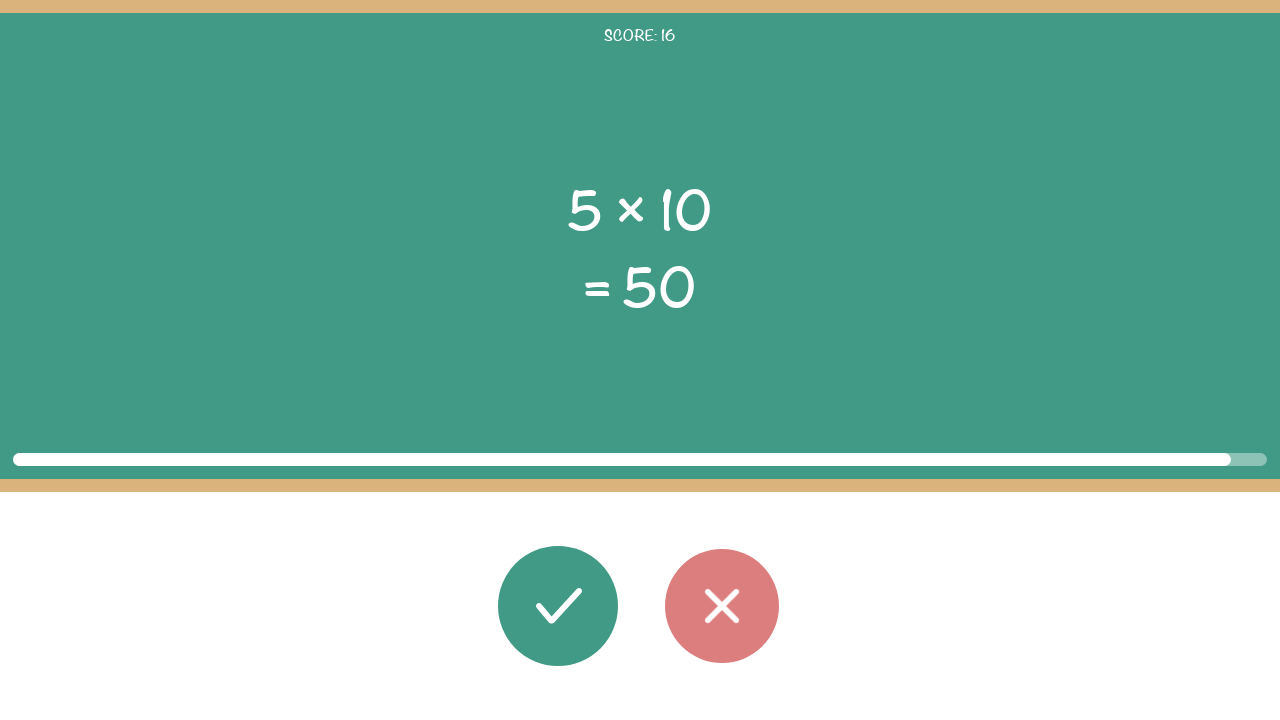

Math problem elements loaded
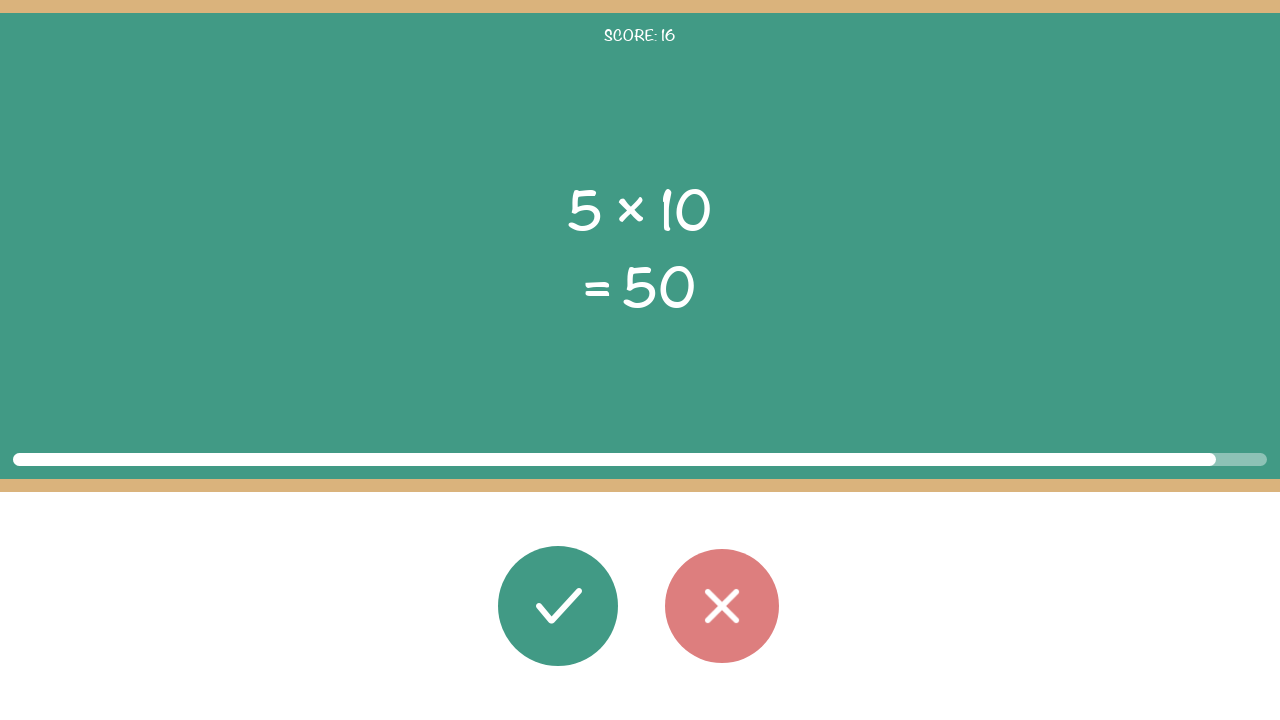

Read math problem: 5 × 10 = 50
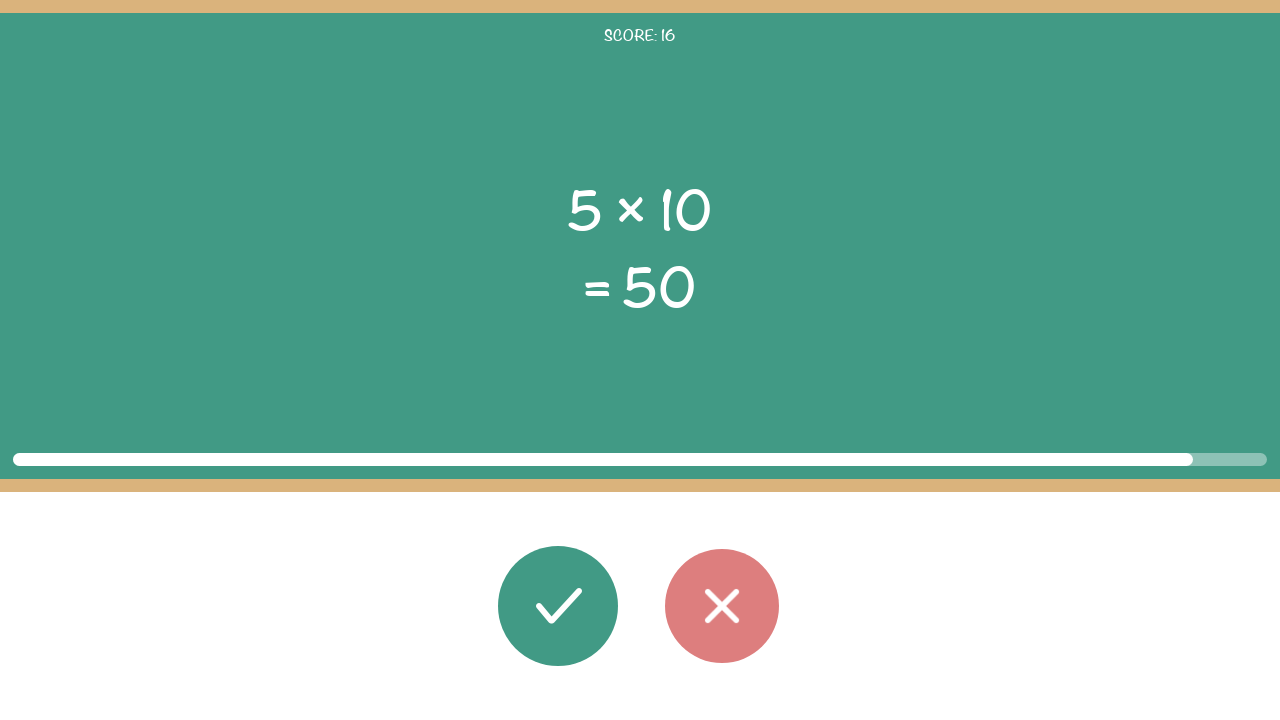

Calculated correct answer: 50
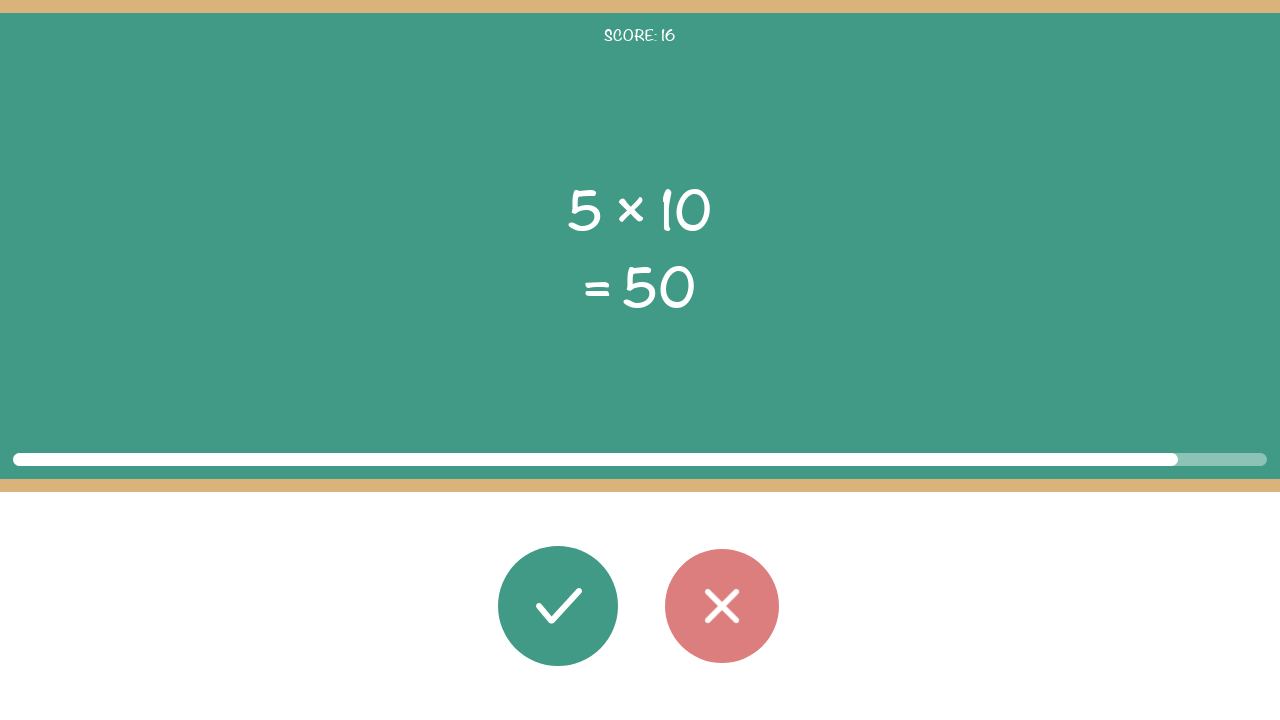

Clicked correct button (answer 50 matches displayed 50) at (558, 606) on #button_correct
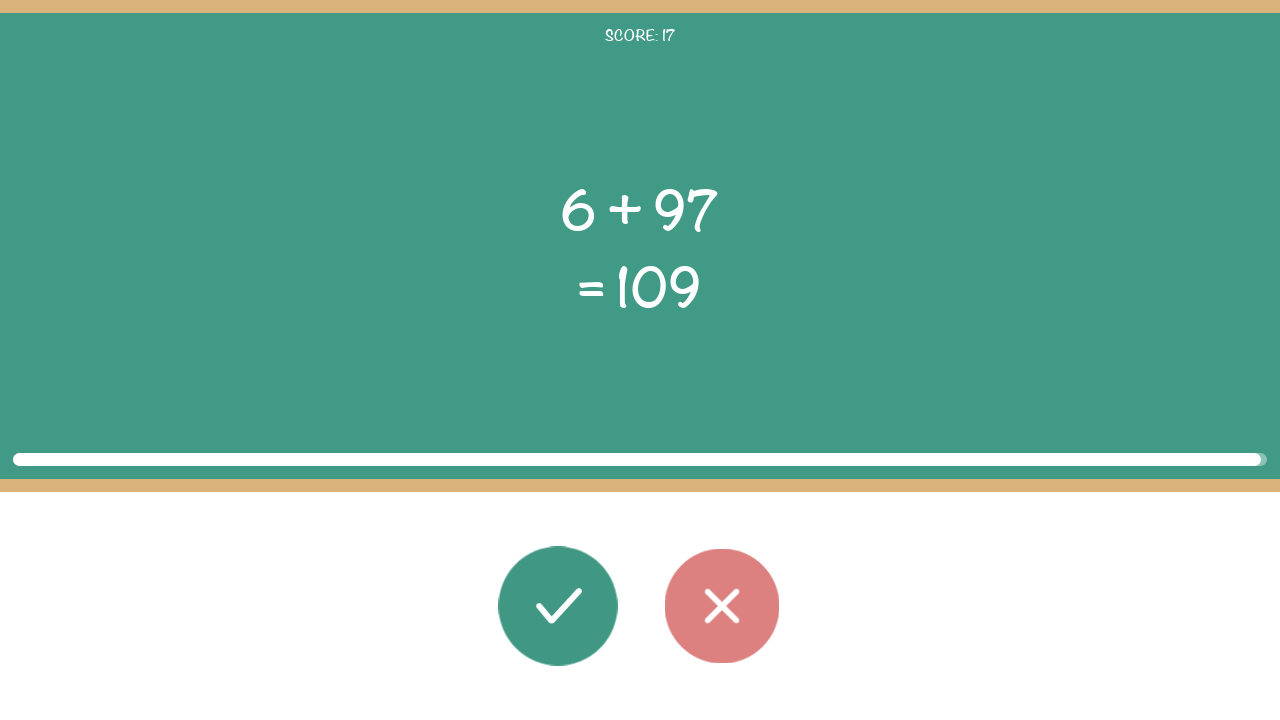

Brief pause between rounds
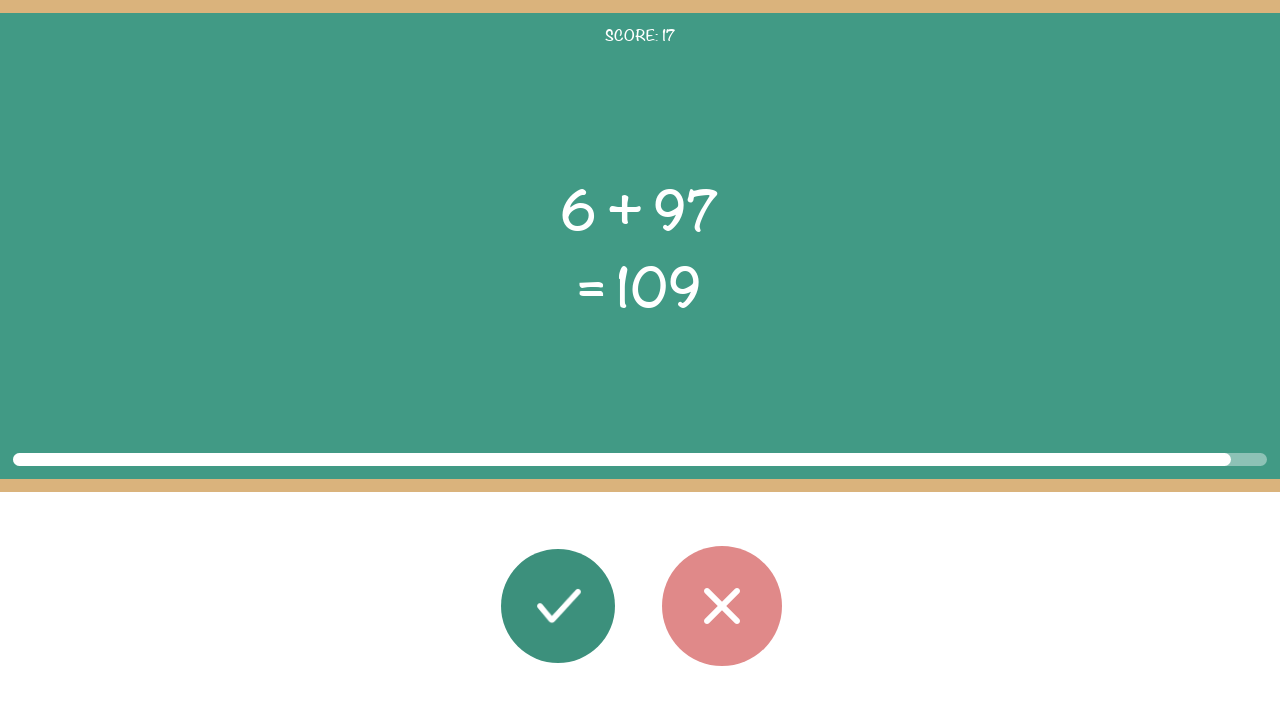

Math problem elements loaded
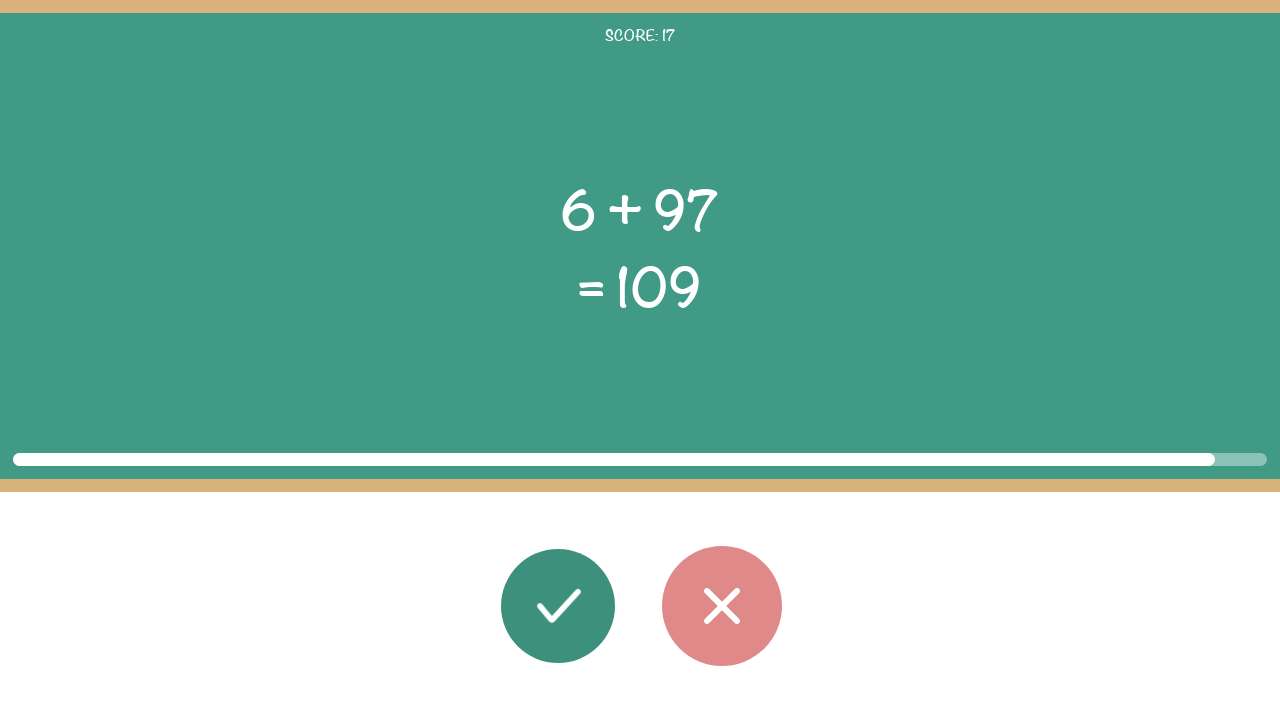

Read math problem: 6 + 97 = 109
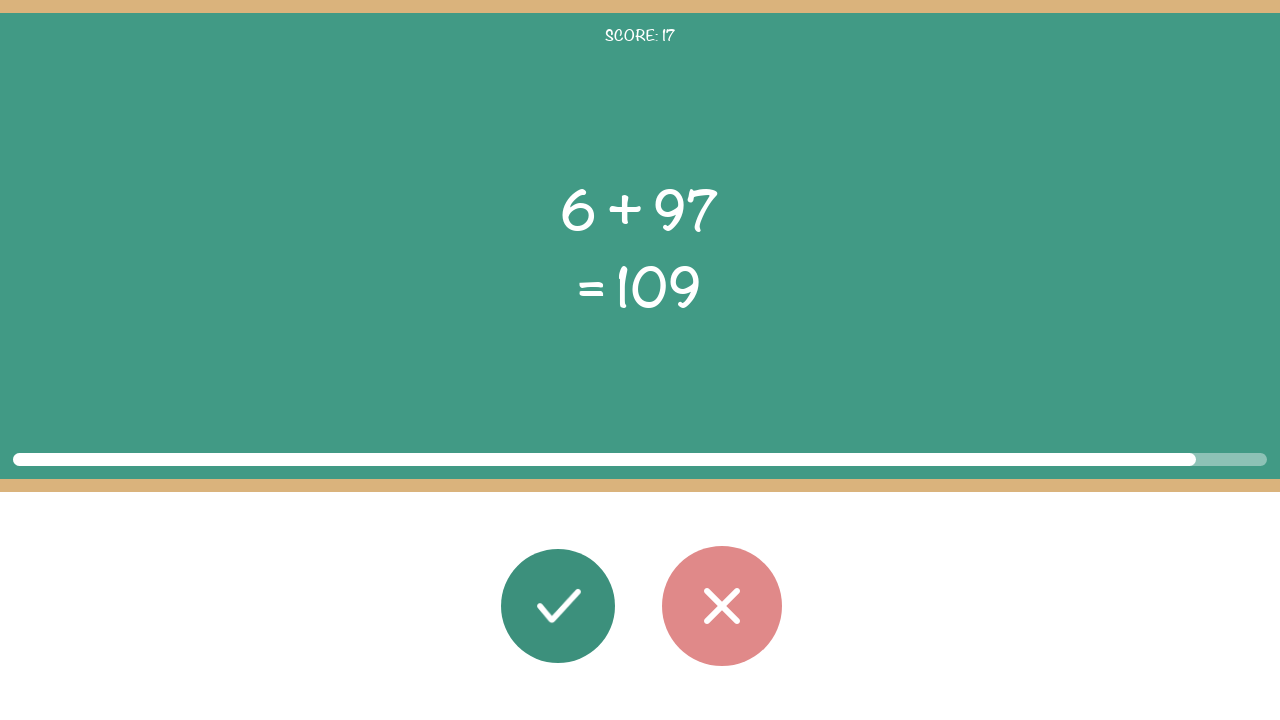

Calculated correct answer: 103
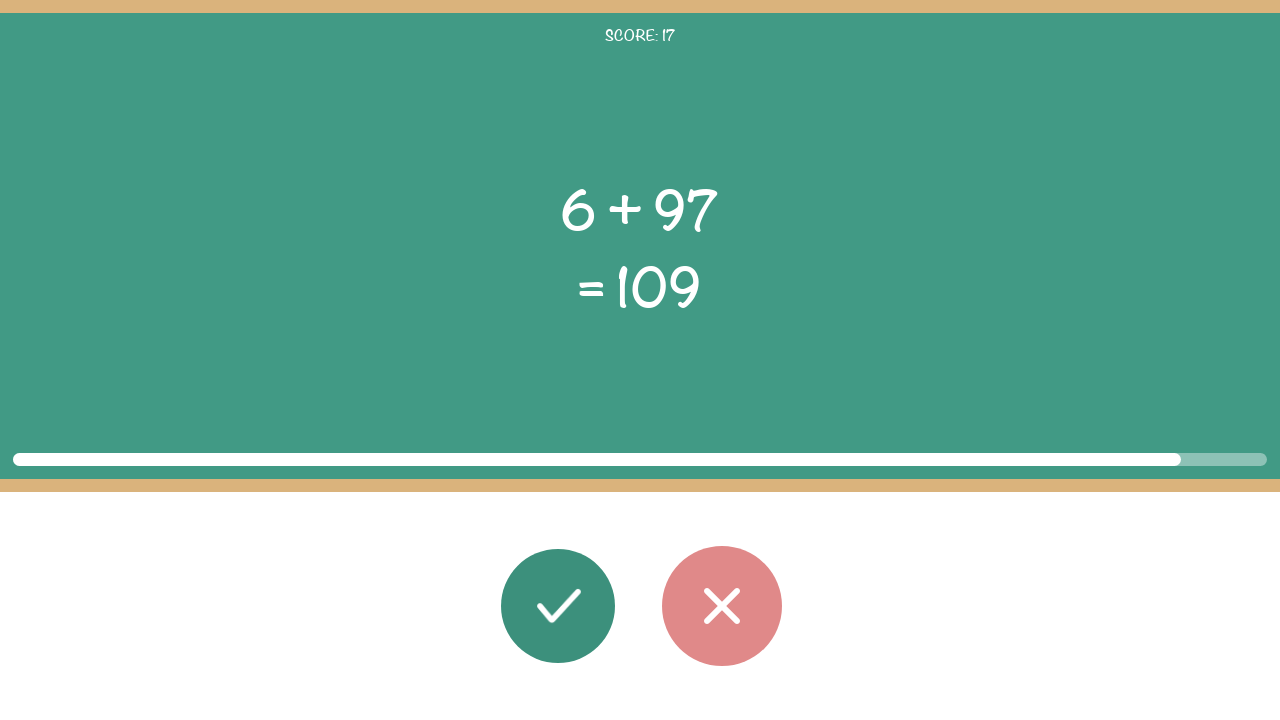

Clicked wrong button (answer 103 does not match displayed 109) at (722, 606) on #button_wrong
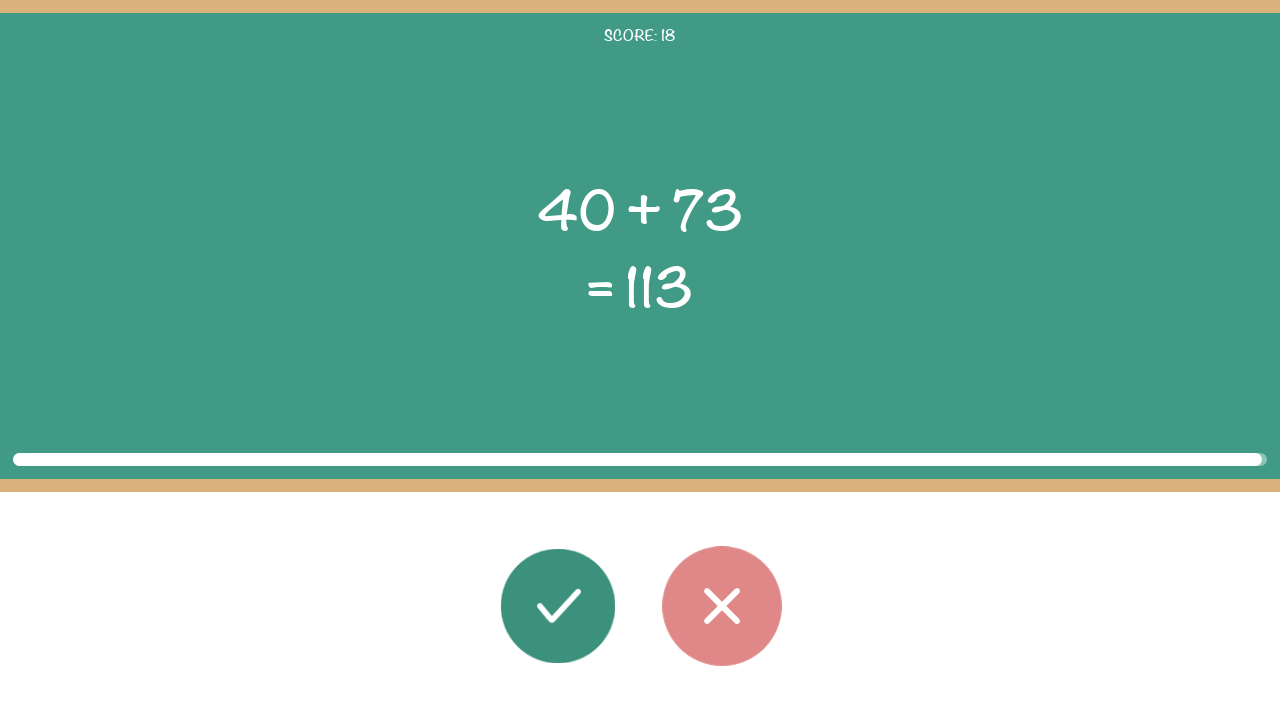

Brief pause between rounds
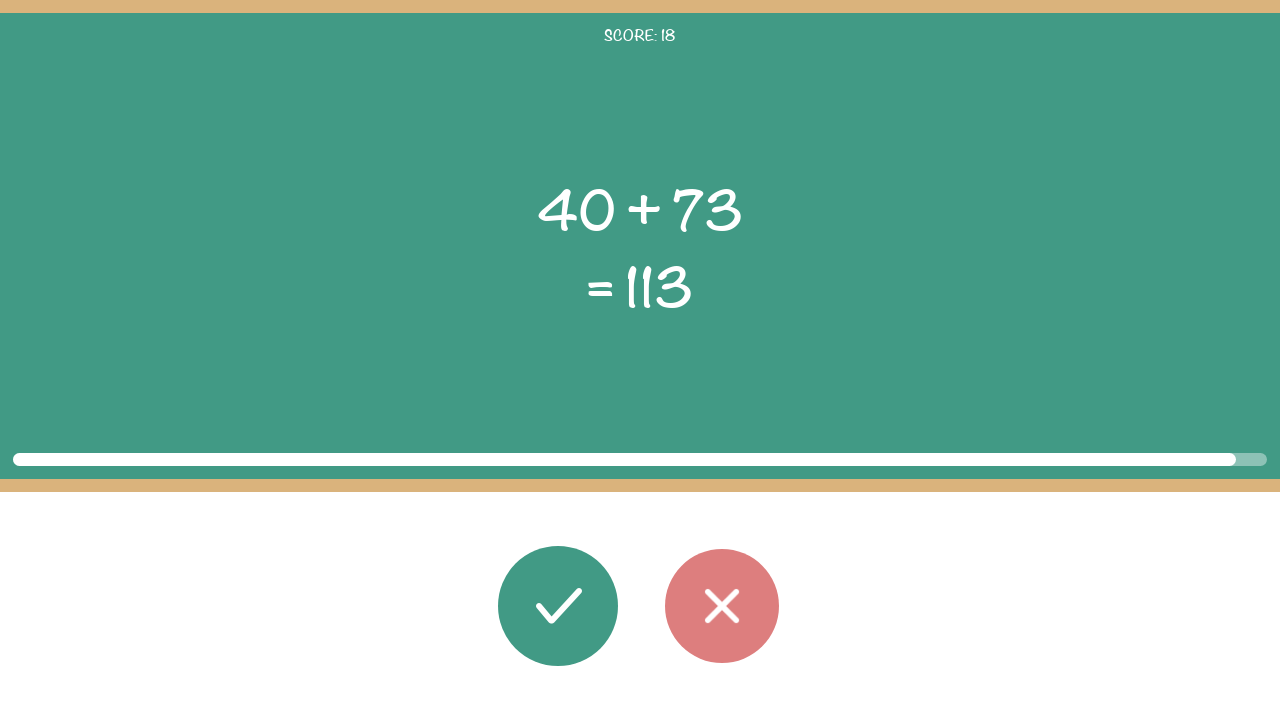

Math problem elements loaded
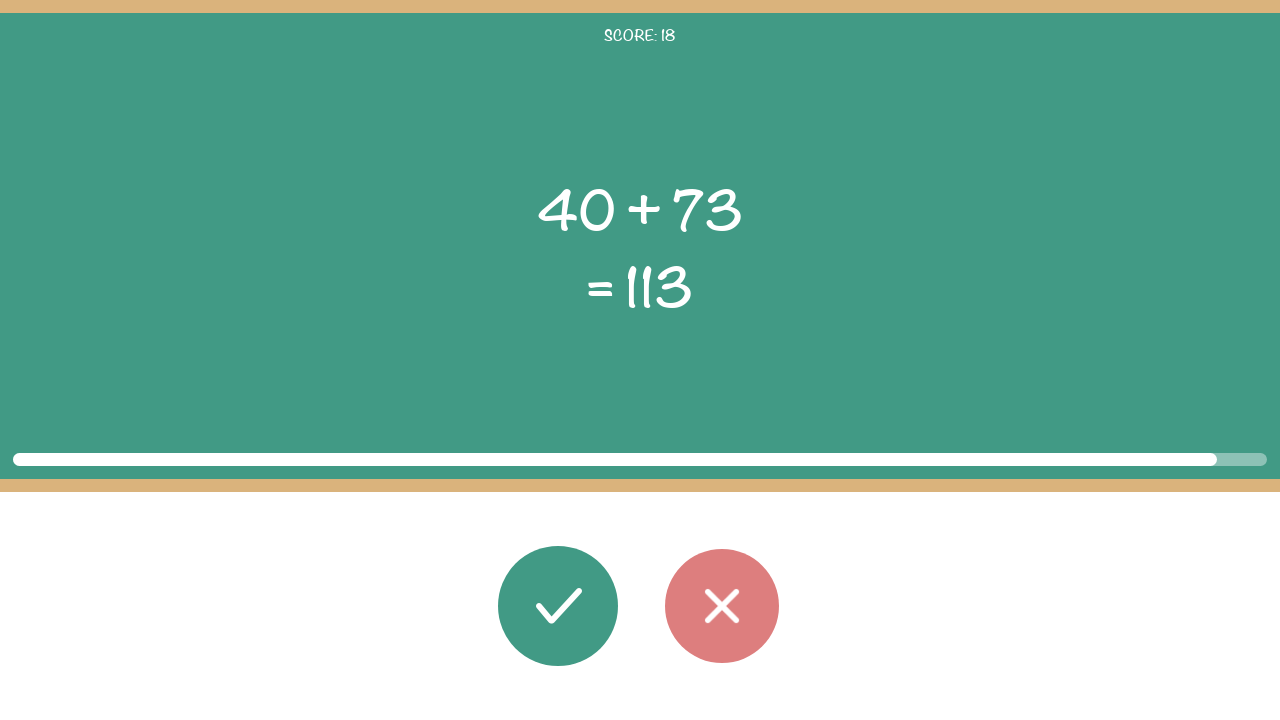

Read math problem: 40 + 73 = 113
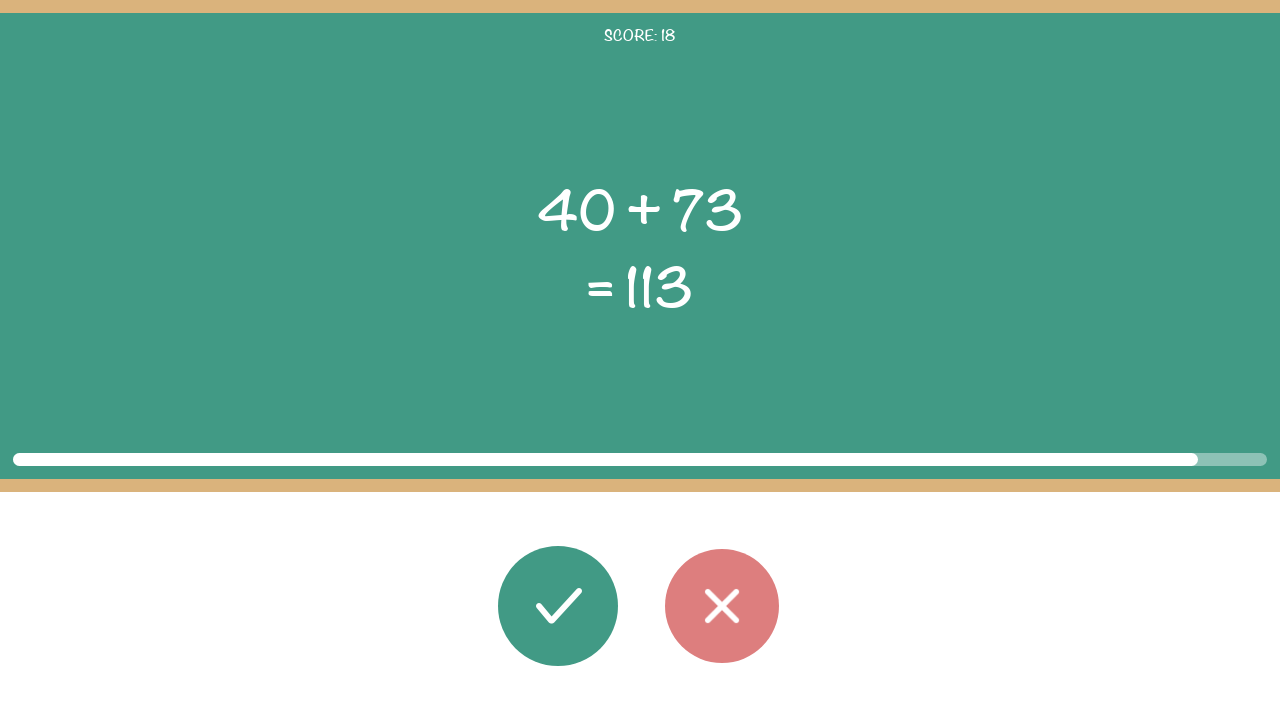

Calculated correct answer: 113
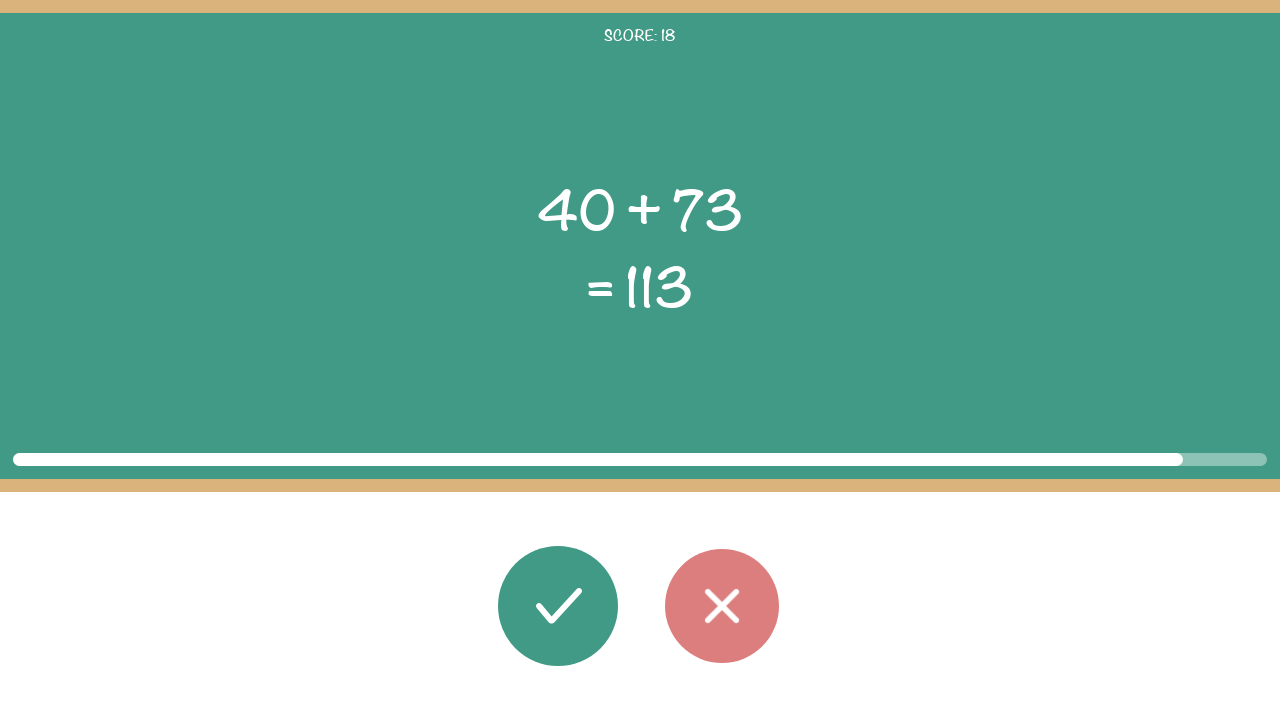

Clicked correct button (answer 113 matches displayed 113) at (558, 606) on #button_correct
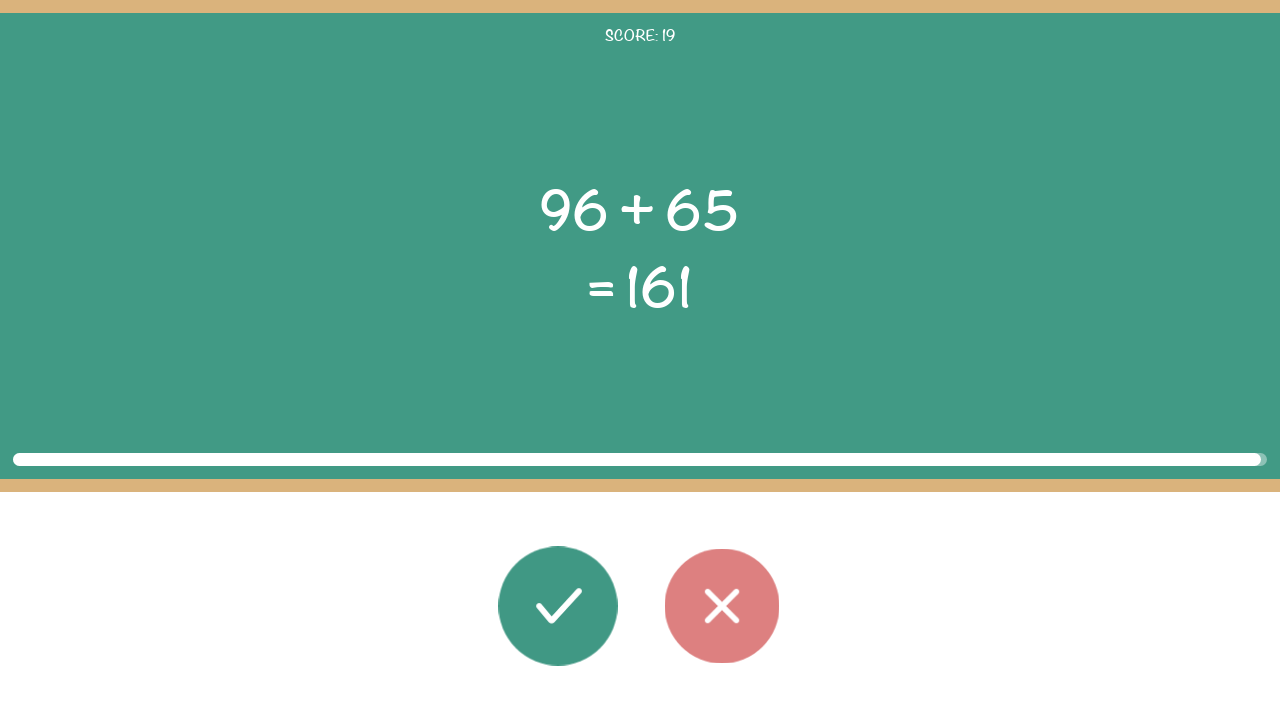

Brief pause between rounds
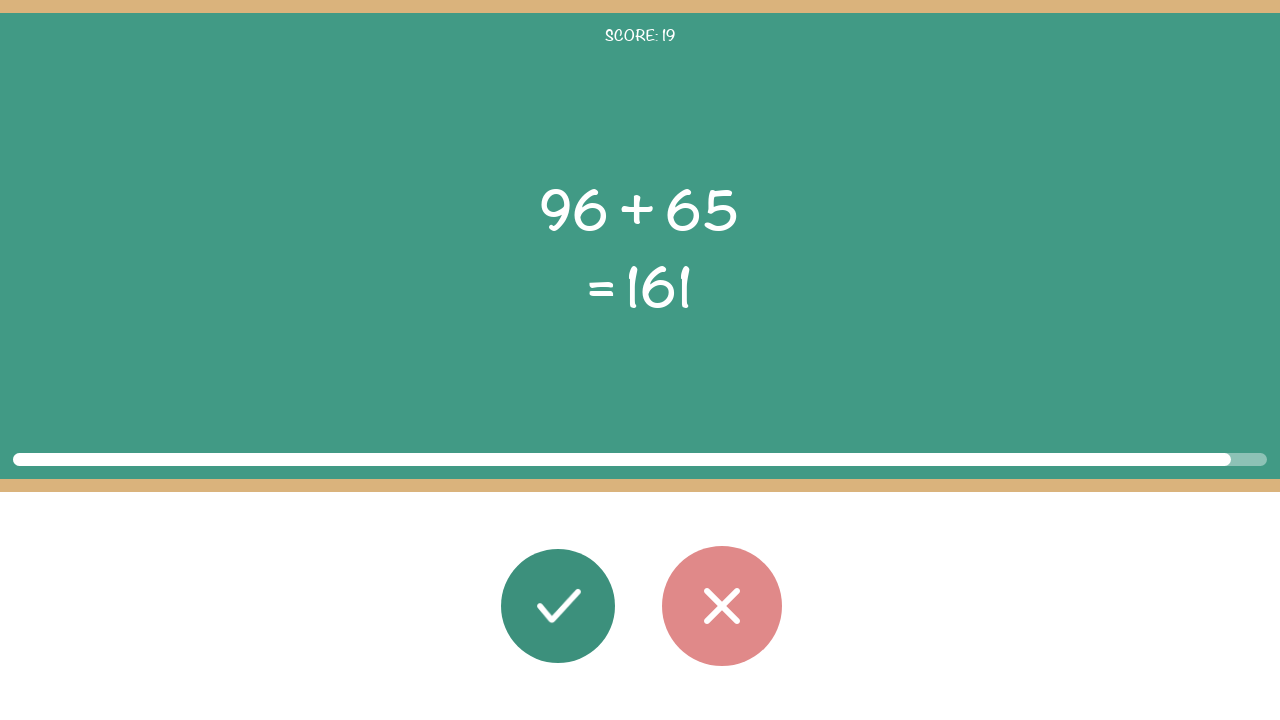

Math problem elements loaded
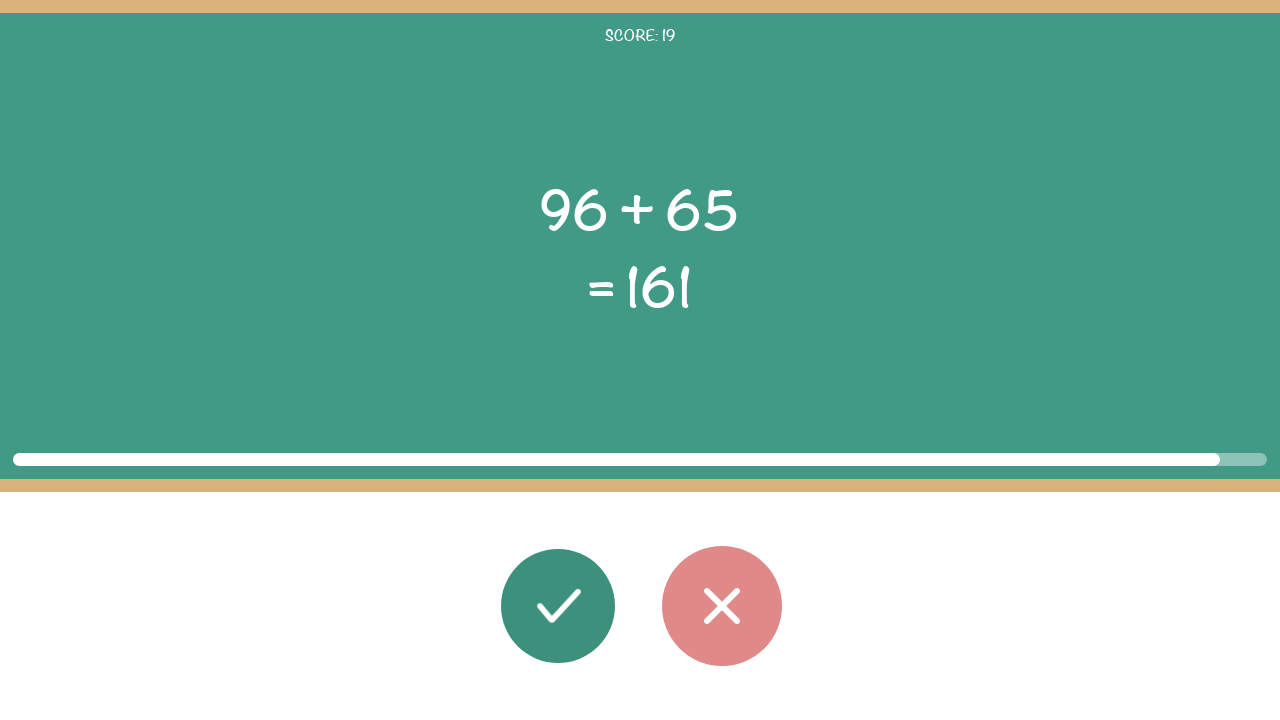

Read math problem: 96 + 65 = 161
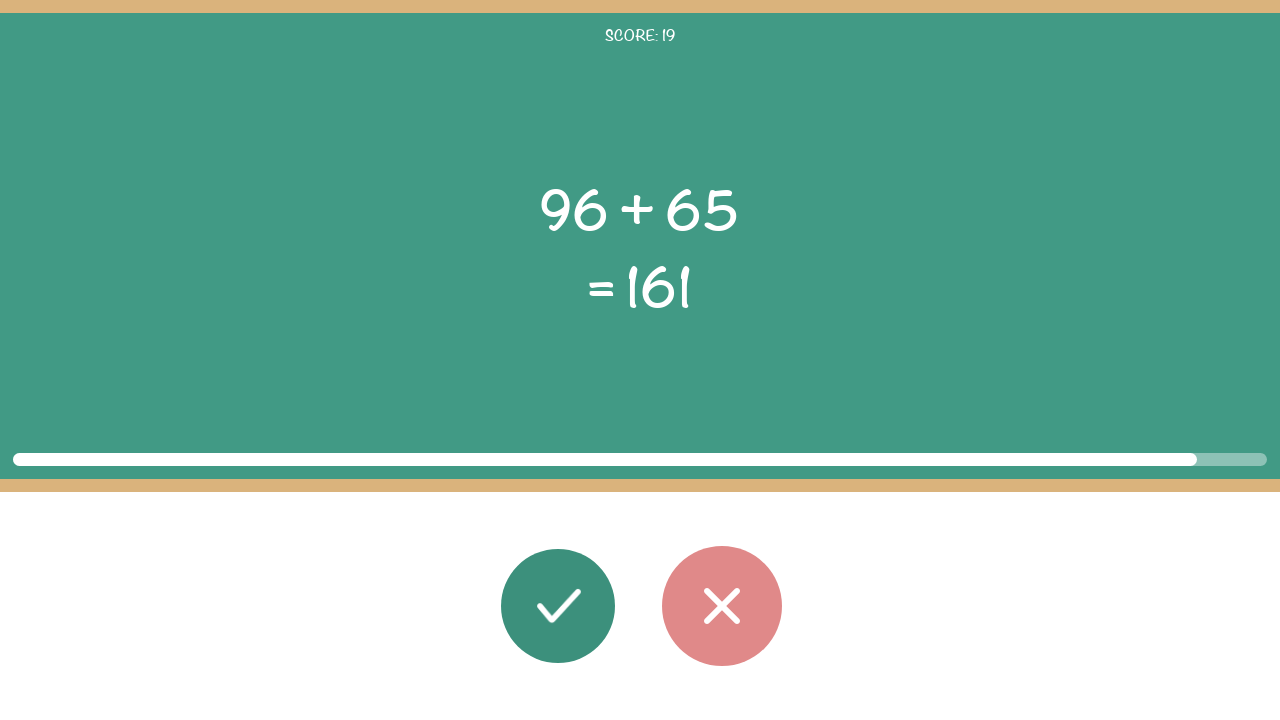

Calculated correct answer: 161
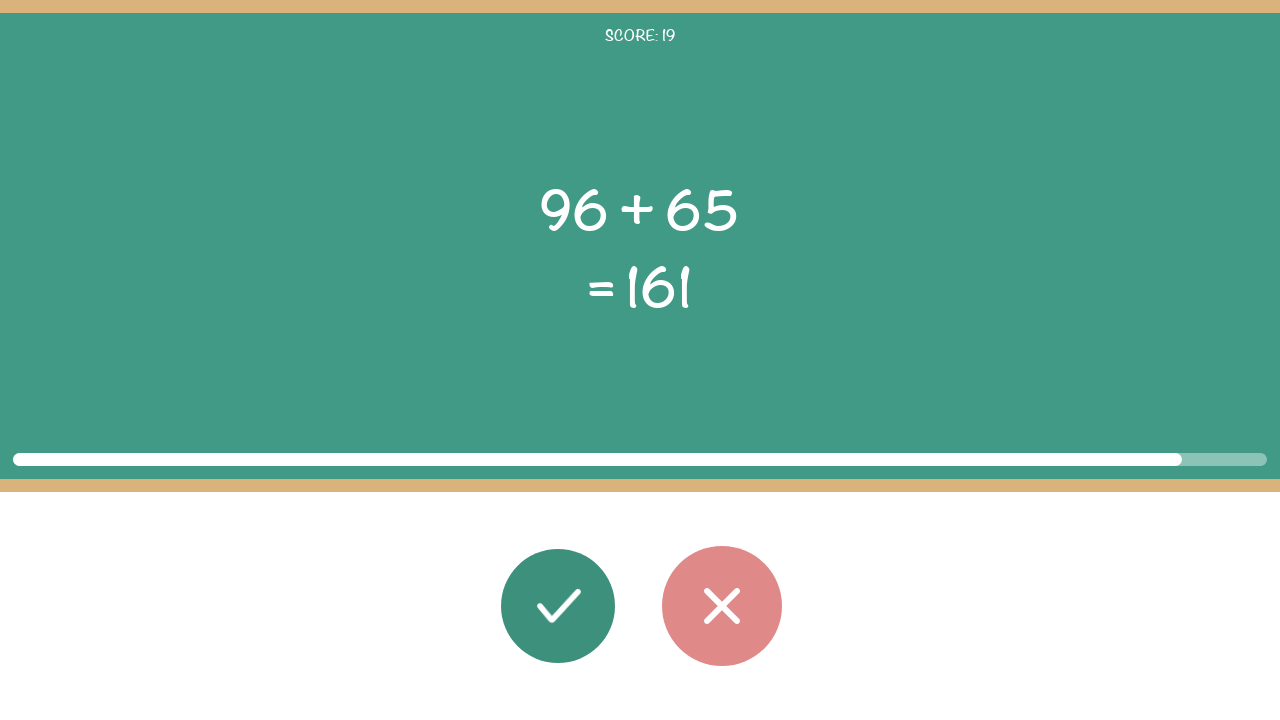

Clicked correct button (answer 161 matches displayed 161) at (558, 606) on #button_correct
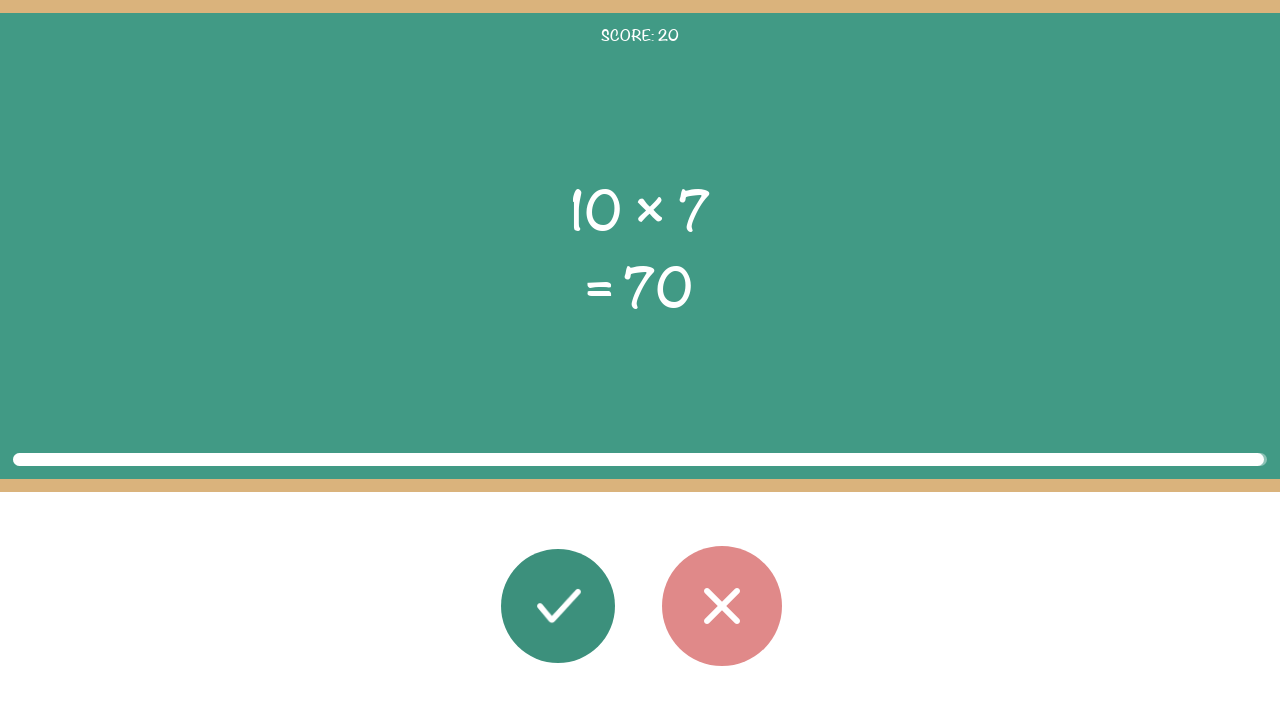

Brief pause between rounds
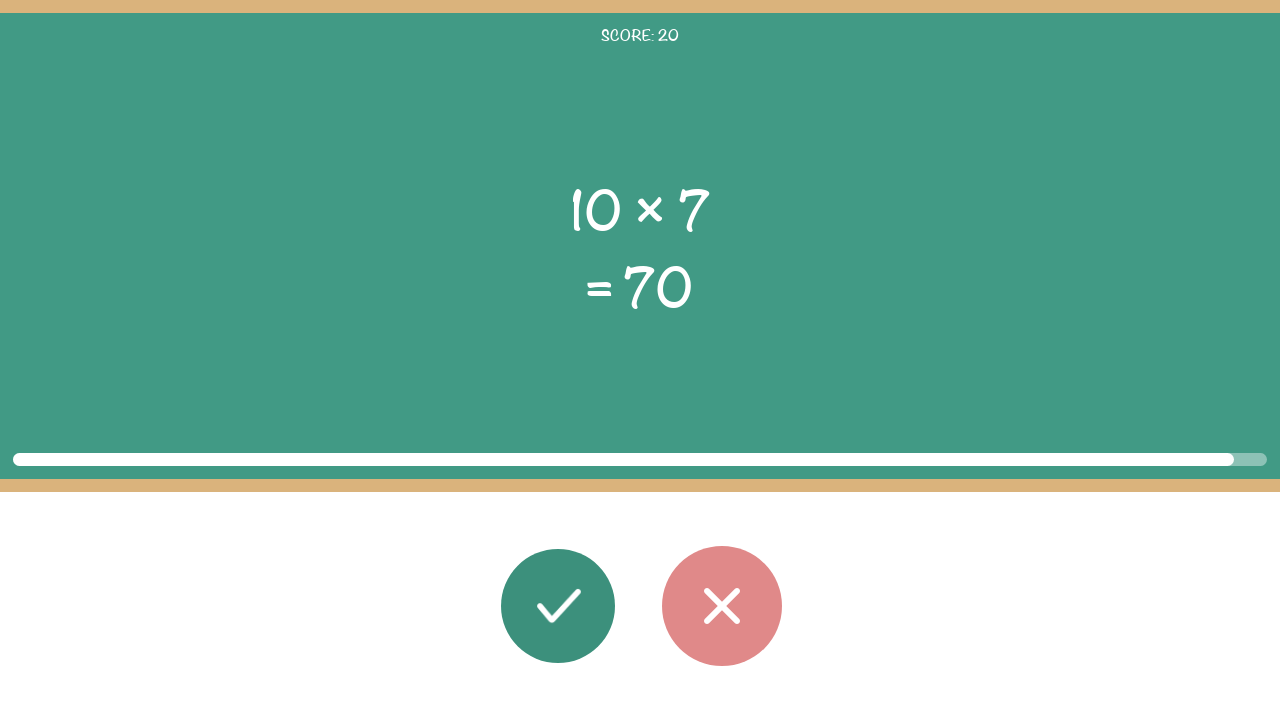

Math problem elements loaded
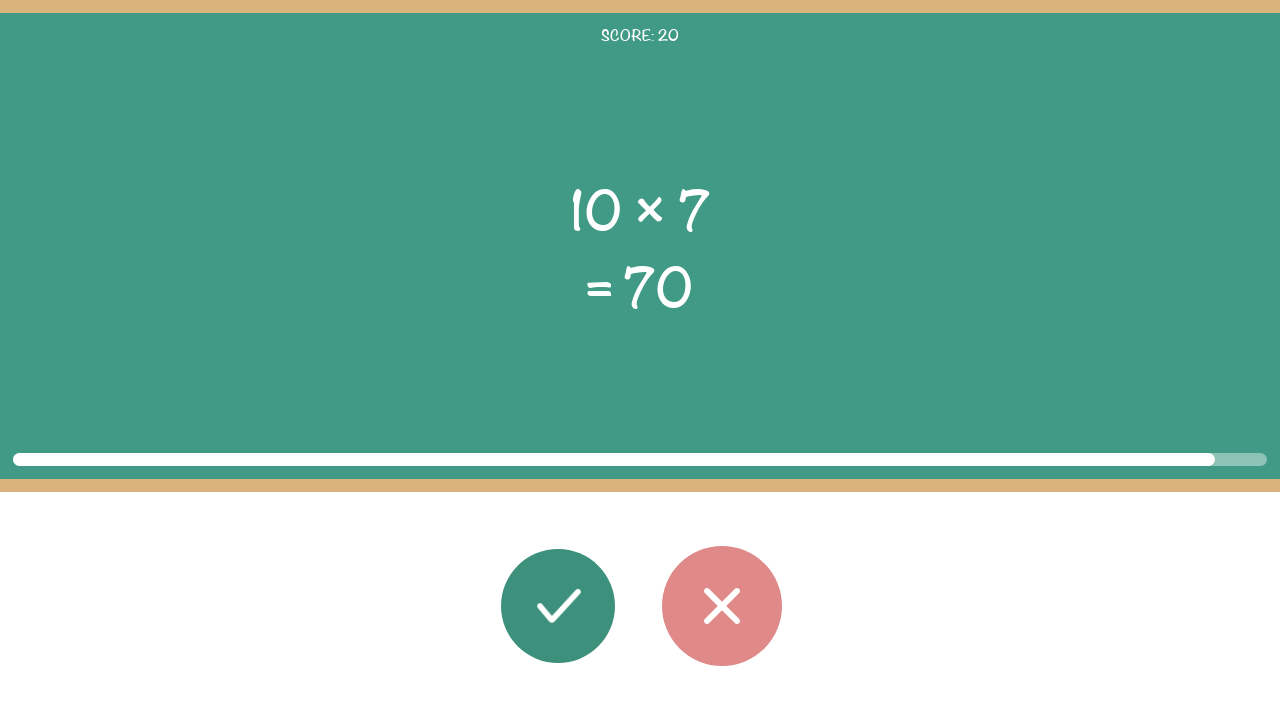

Read math problem: 10 × 7 = 70
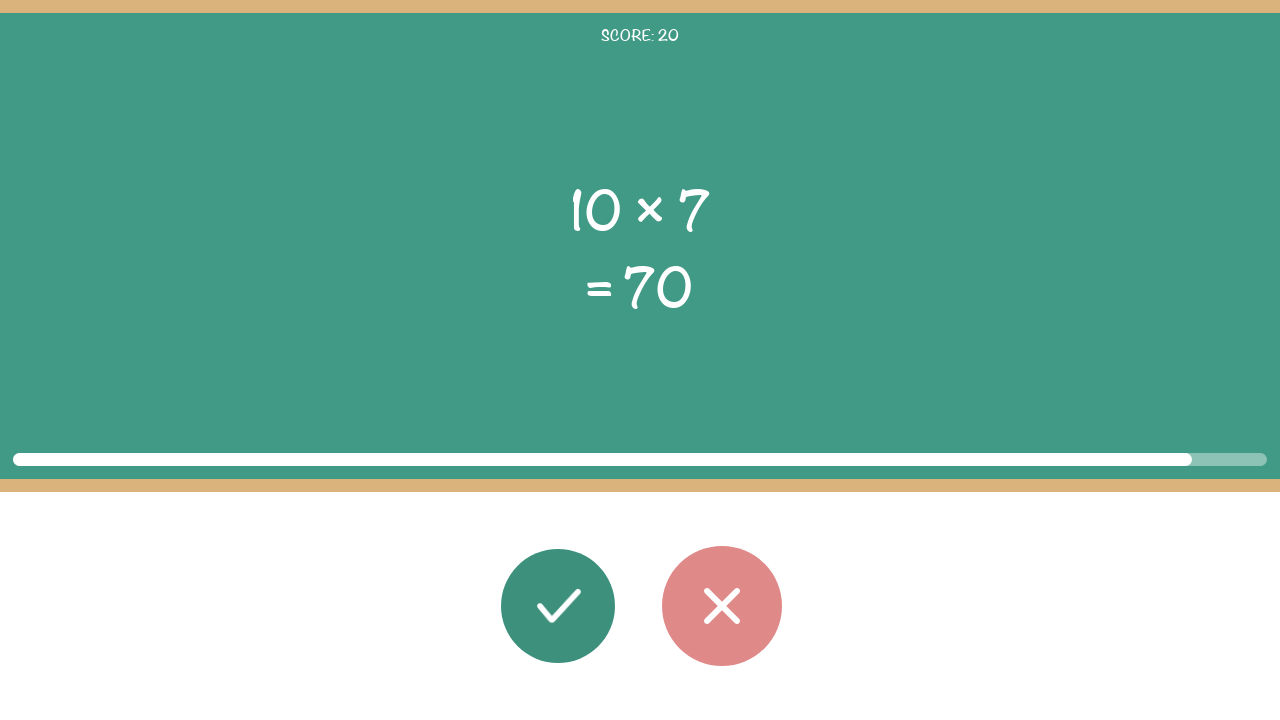

Calculated correct answer: 70
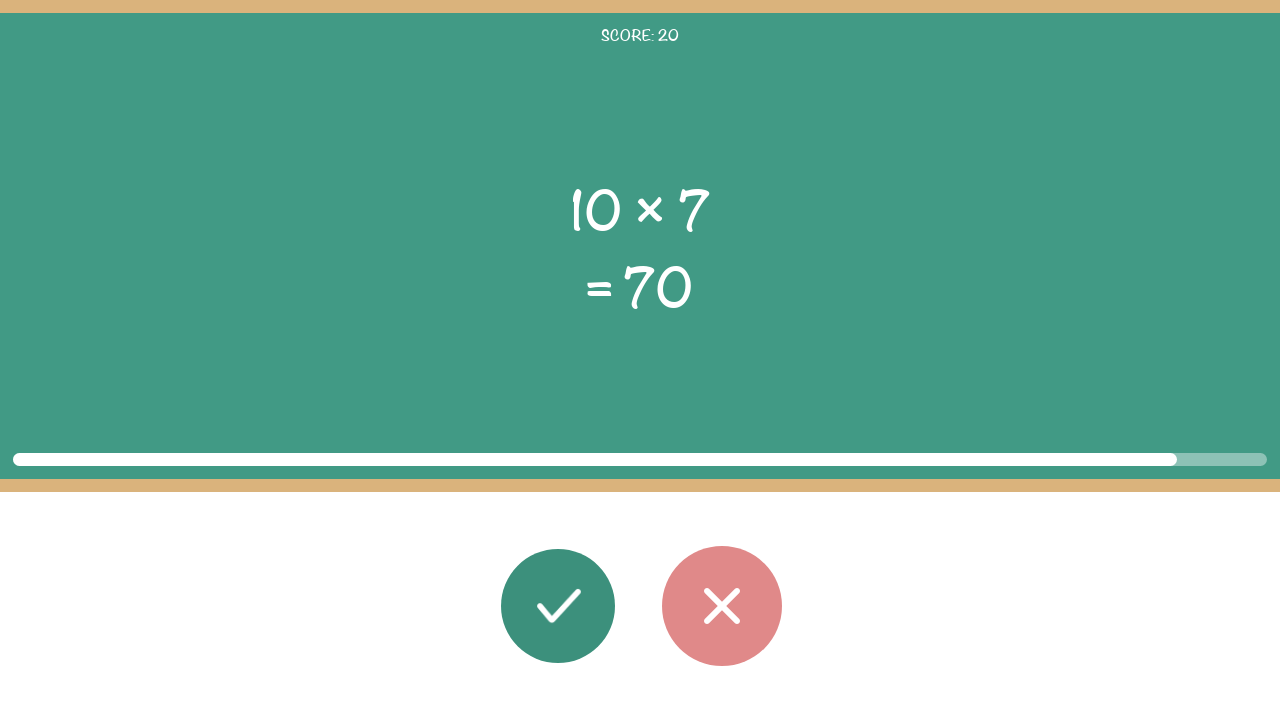

Clicked correct button (answer 70 matches displayed 70) at (558, 606) on #button_correct
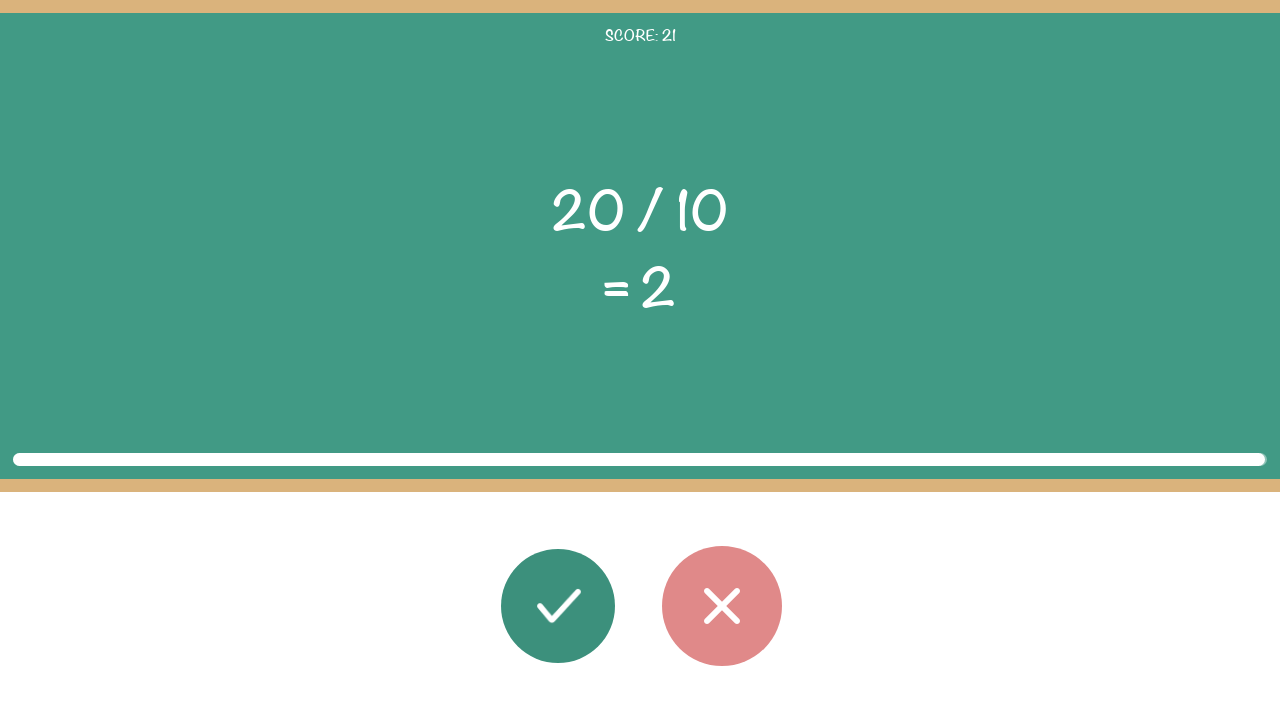

Brief pause between rounds
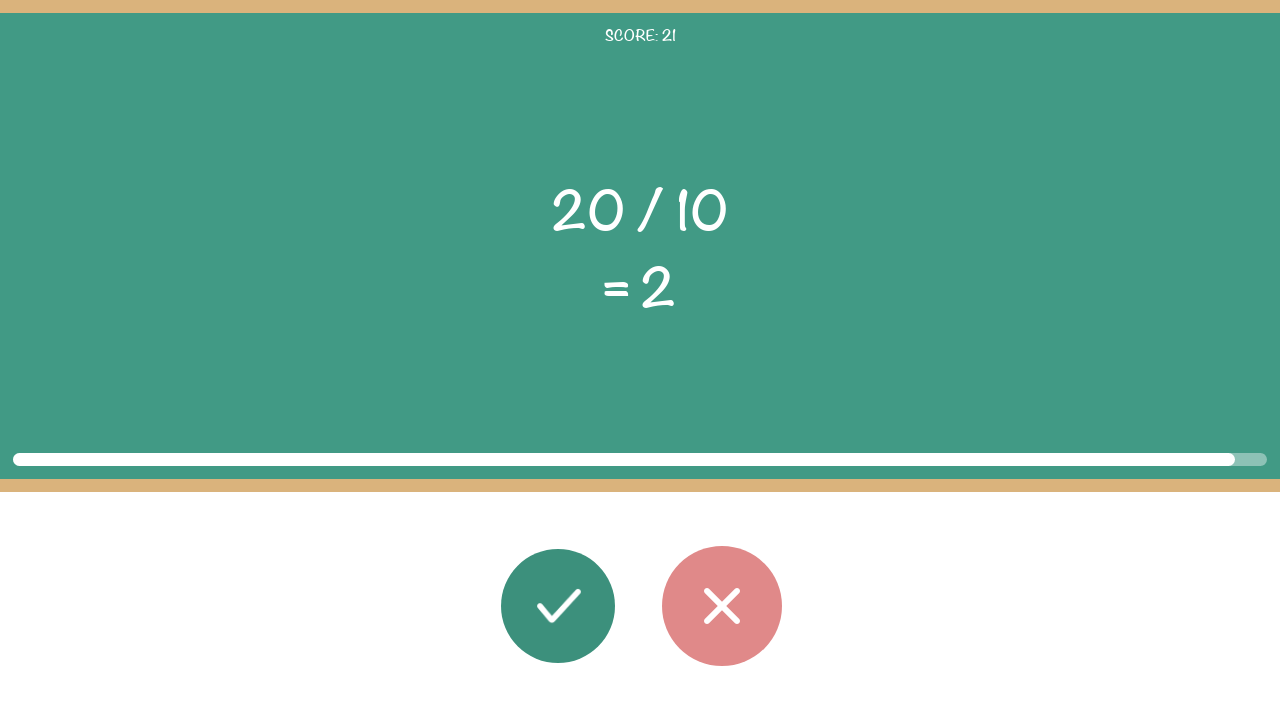

Math problem elements loaded
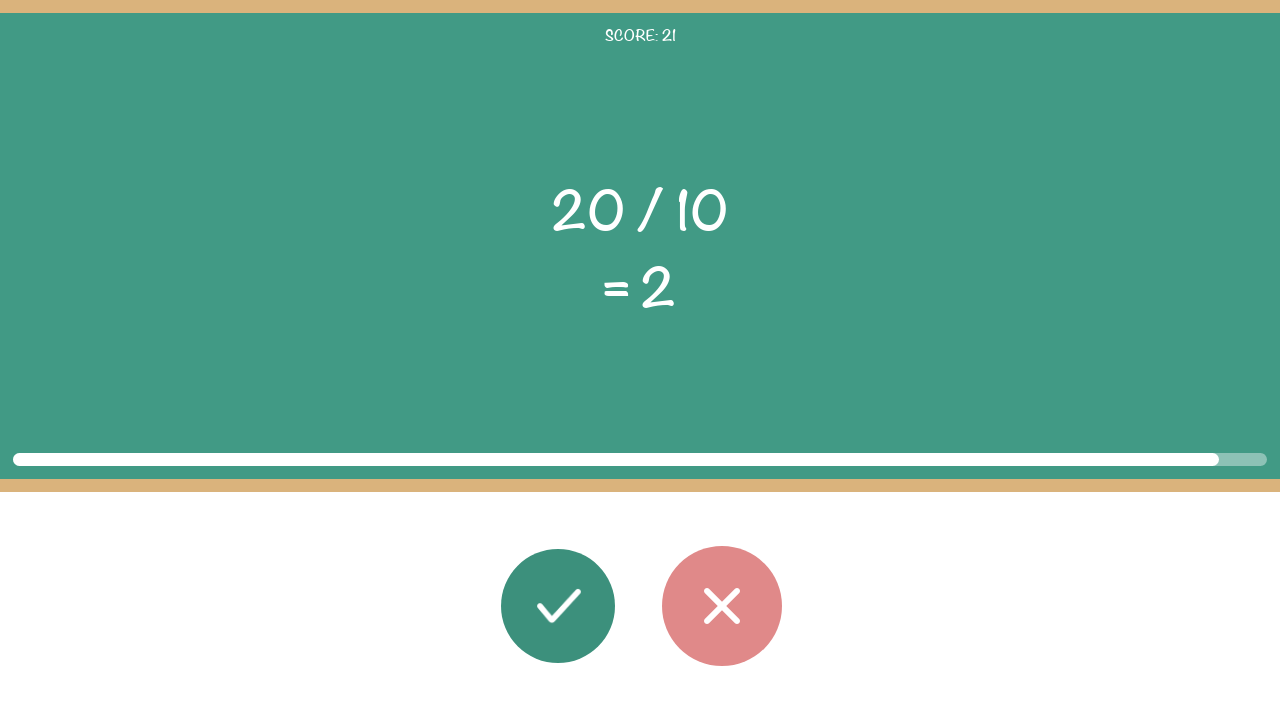

Read math problem: 20 / 10 = 2
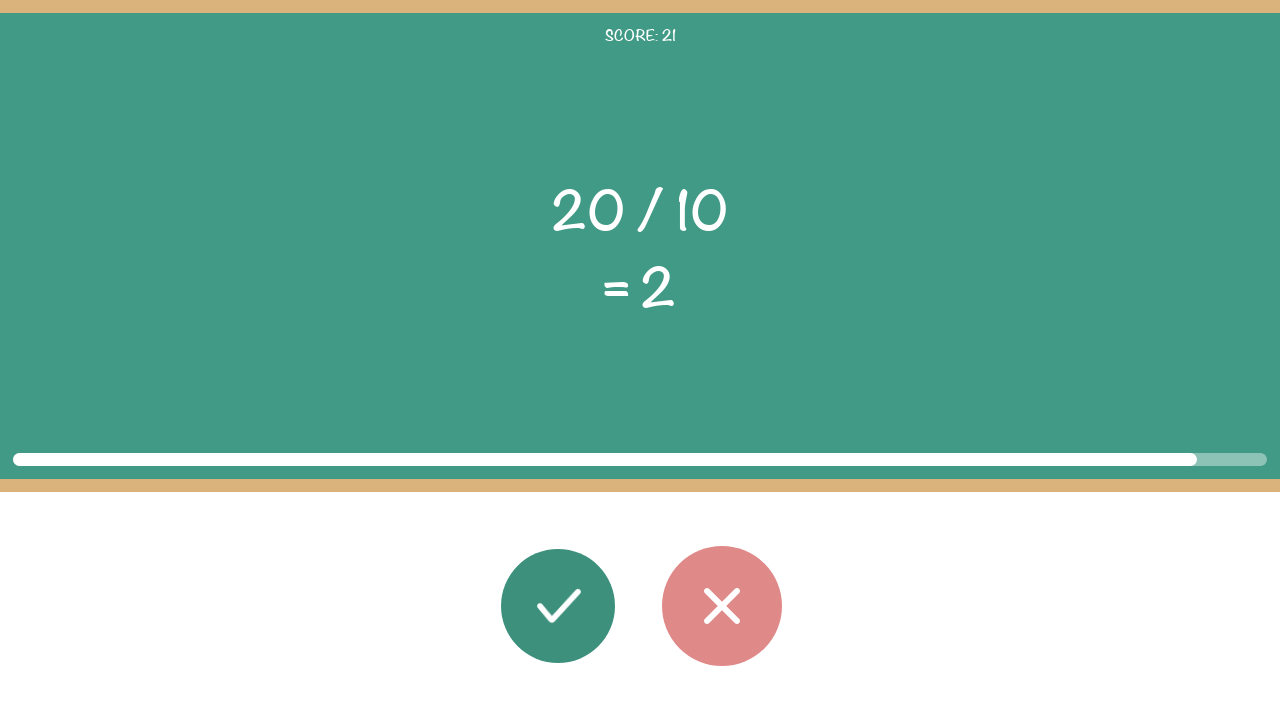

Calculated correct answer: 2
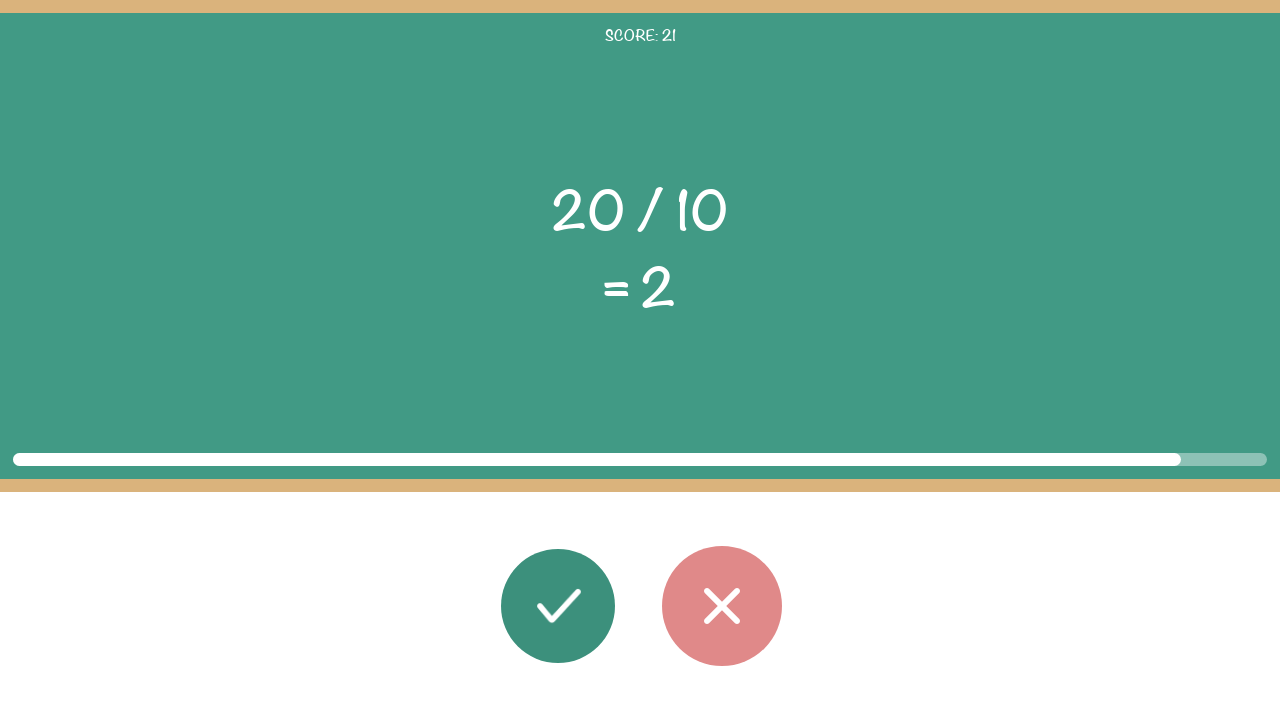

Clicked correct button (answer 2 matches displayed 2) at (558, 606) on #button_correct
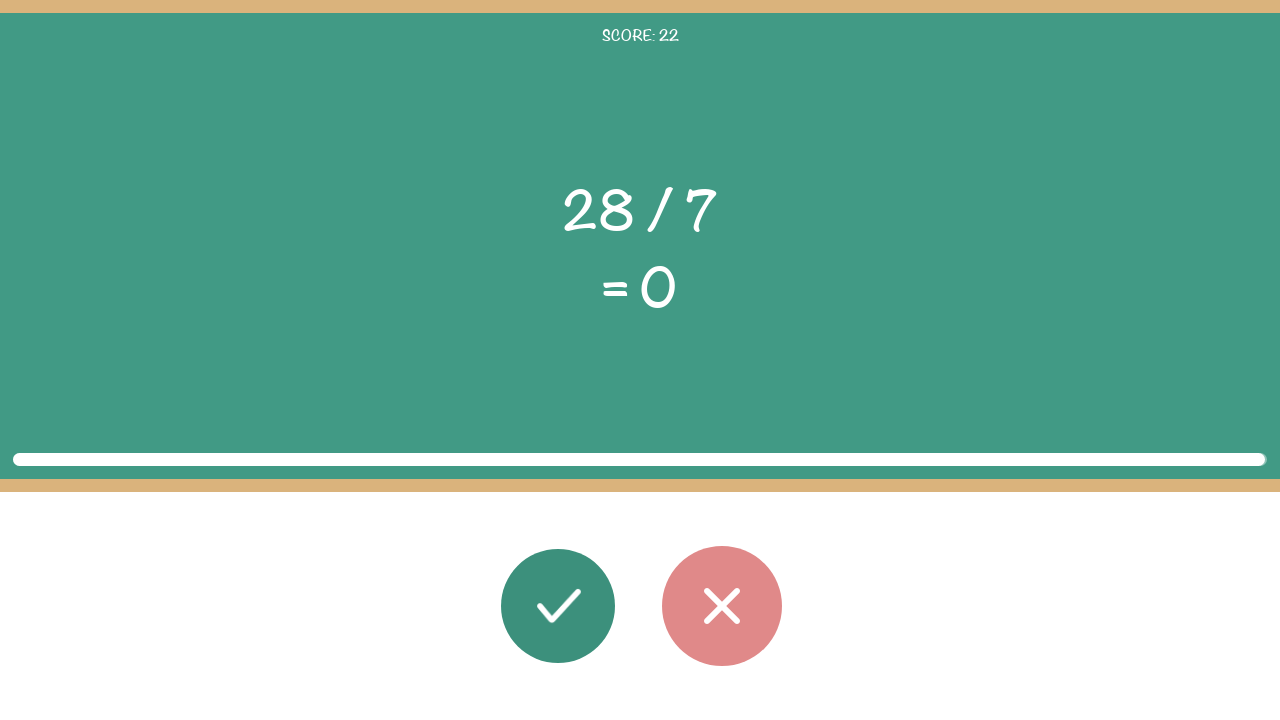

Brief pause between rounds
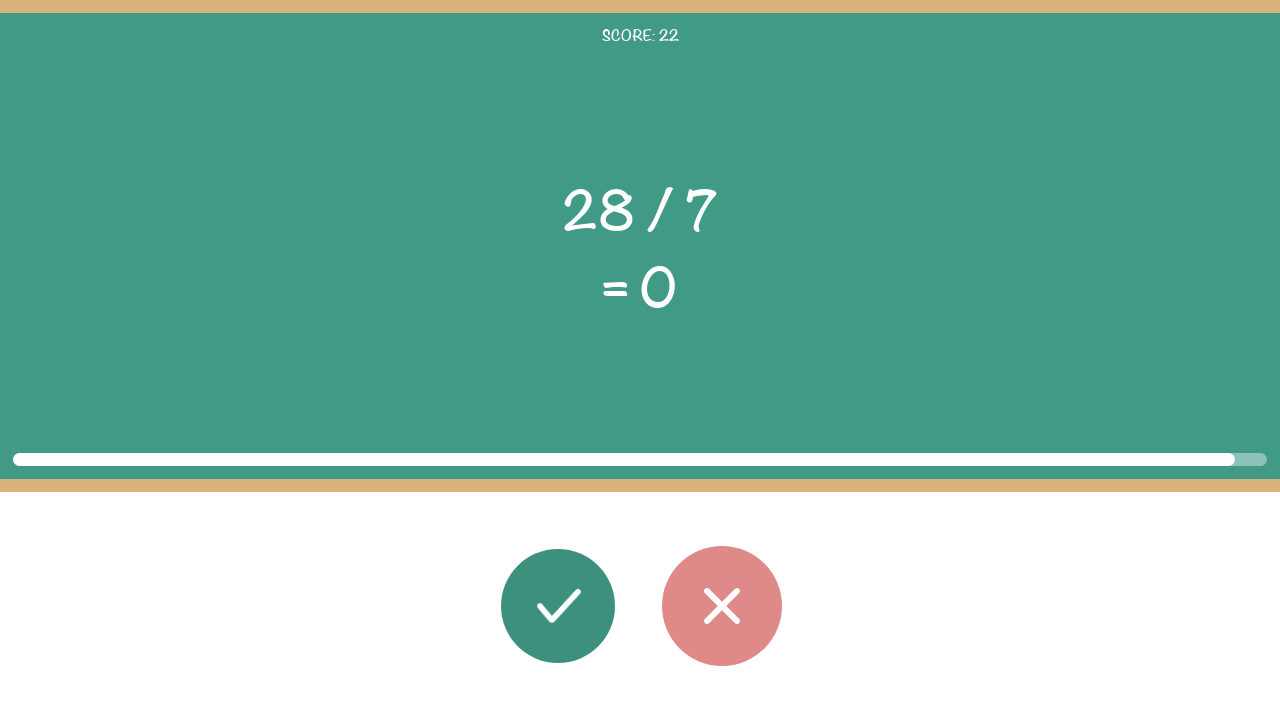

Math problem elements loaded
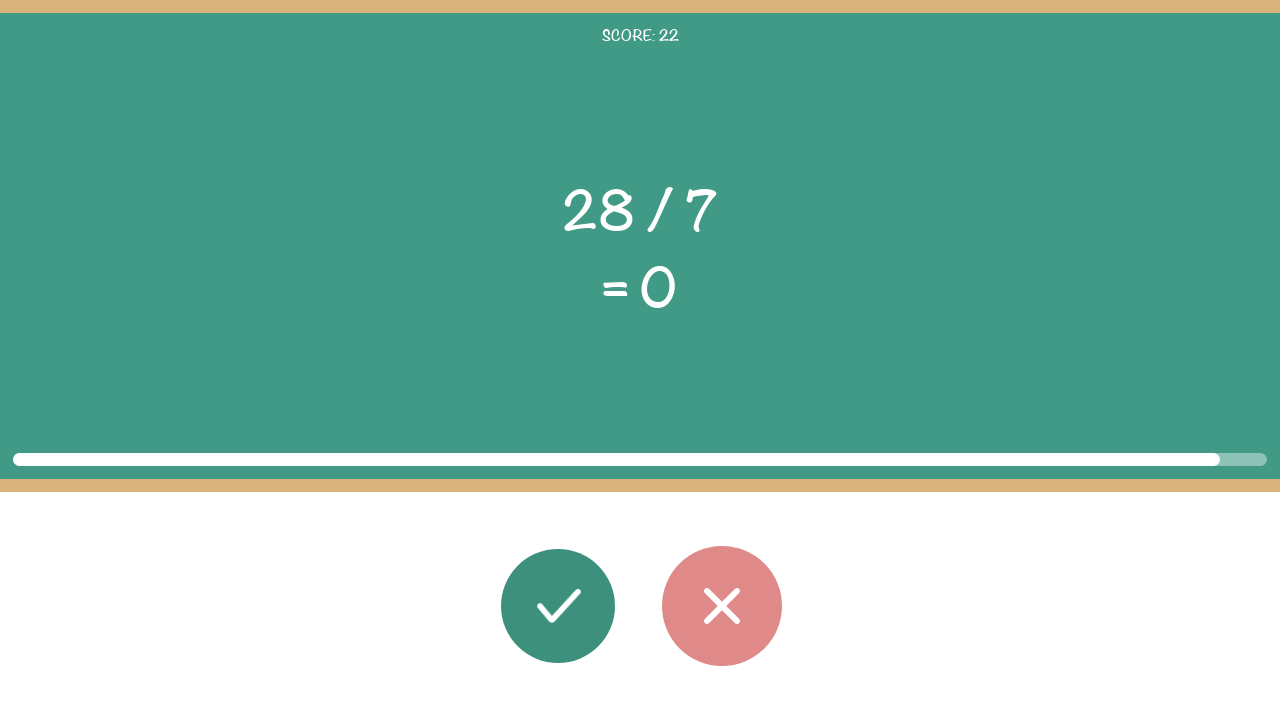

Read math problem: 28 / 7 = 0
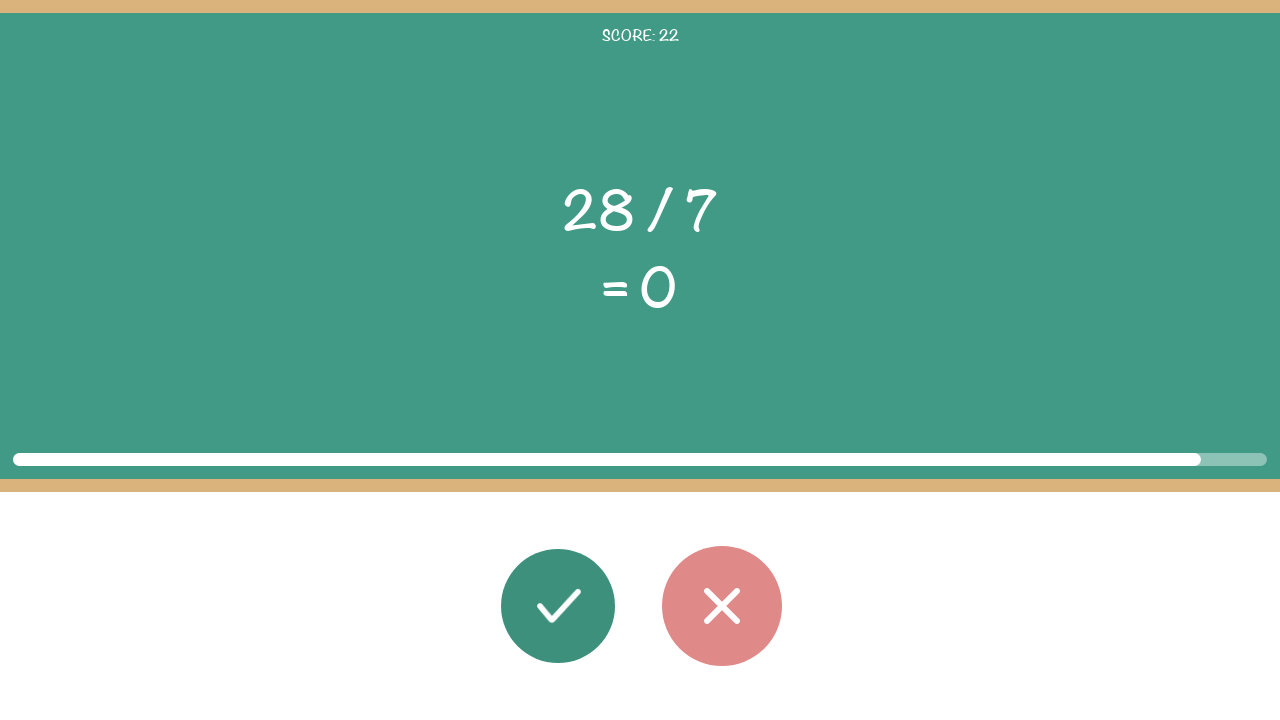

Calculated correct answer: 4
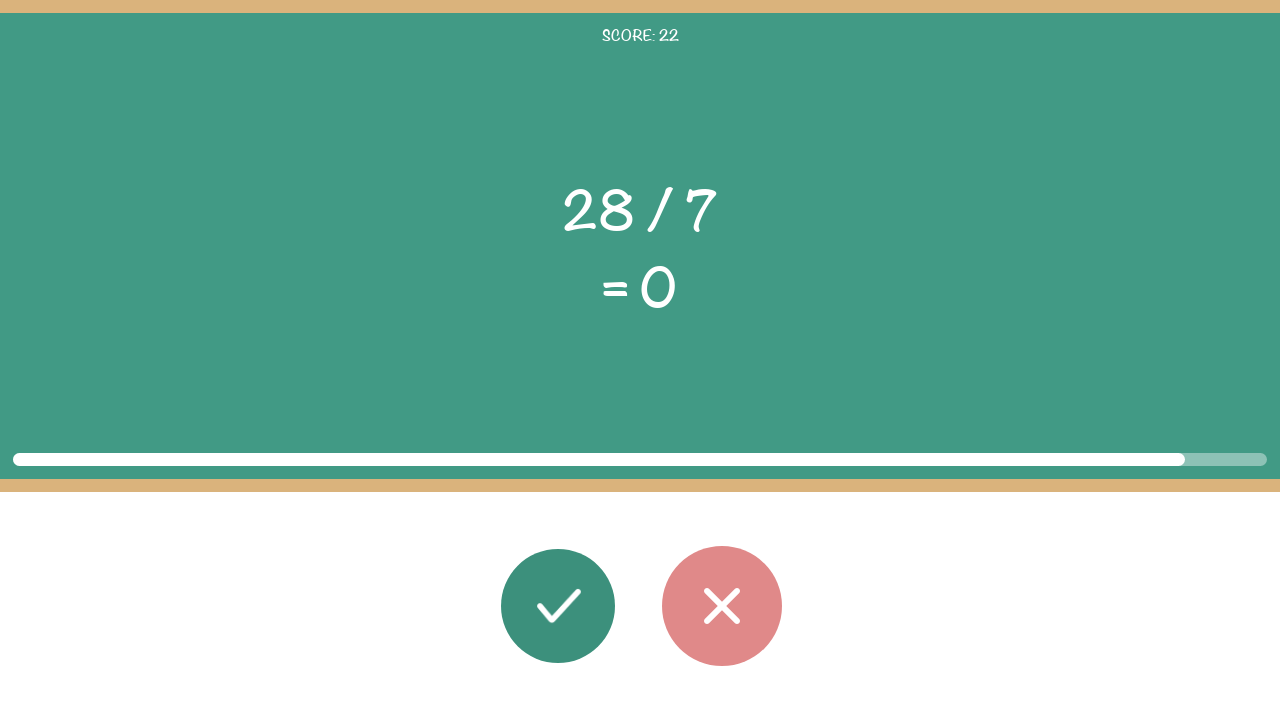

Clicked wrong button (answer 4 does not match displayed 0) at (722, 606) on #button_wrong
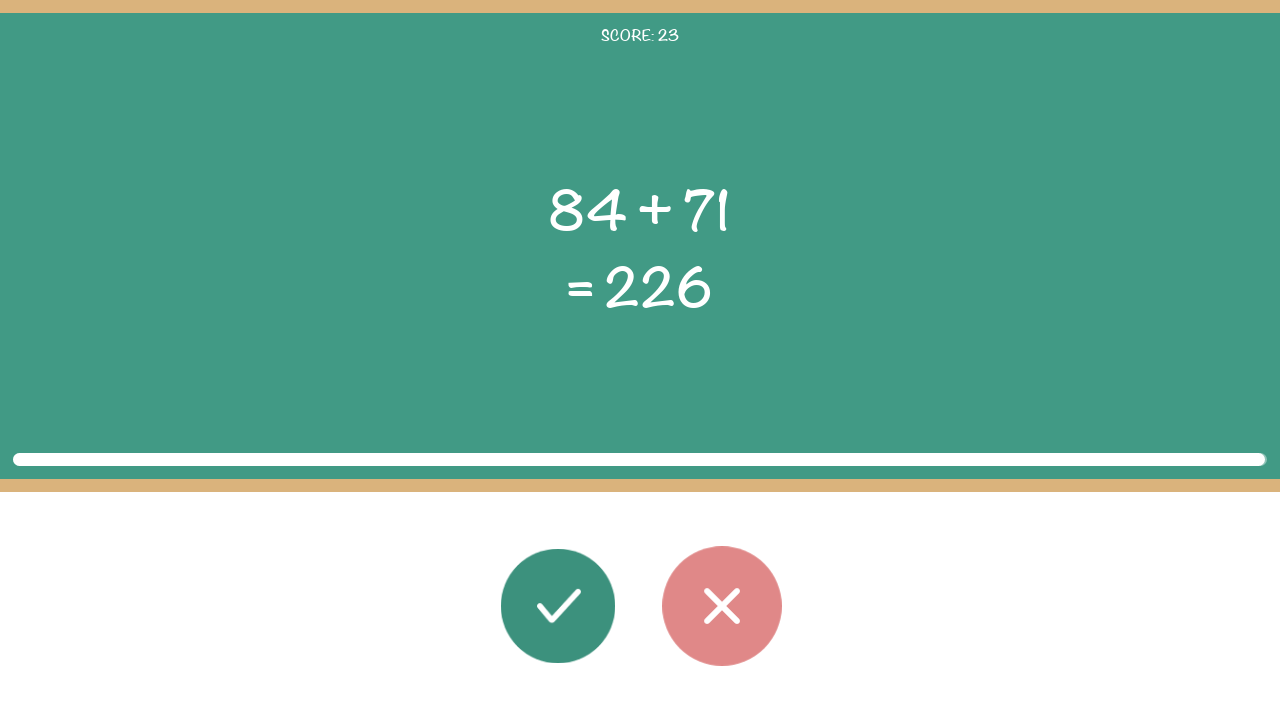

Brief pause between rounds
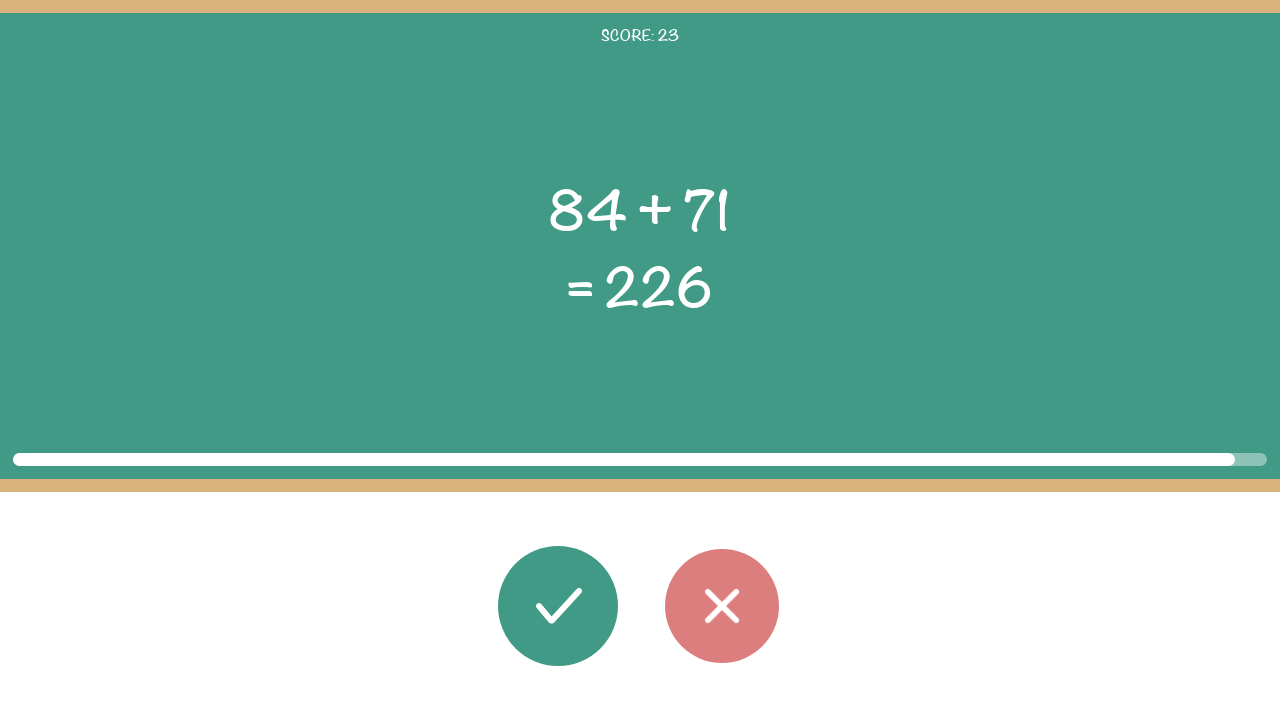

Math problem elements loaded
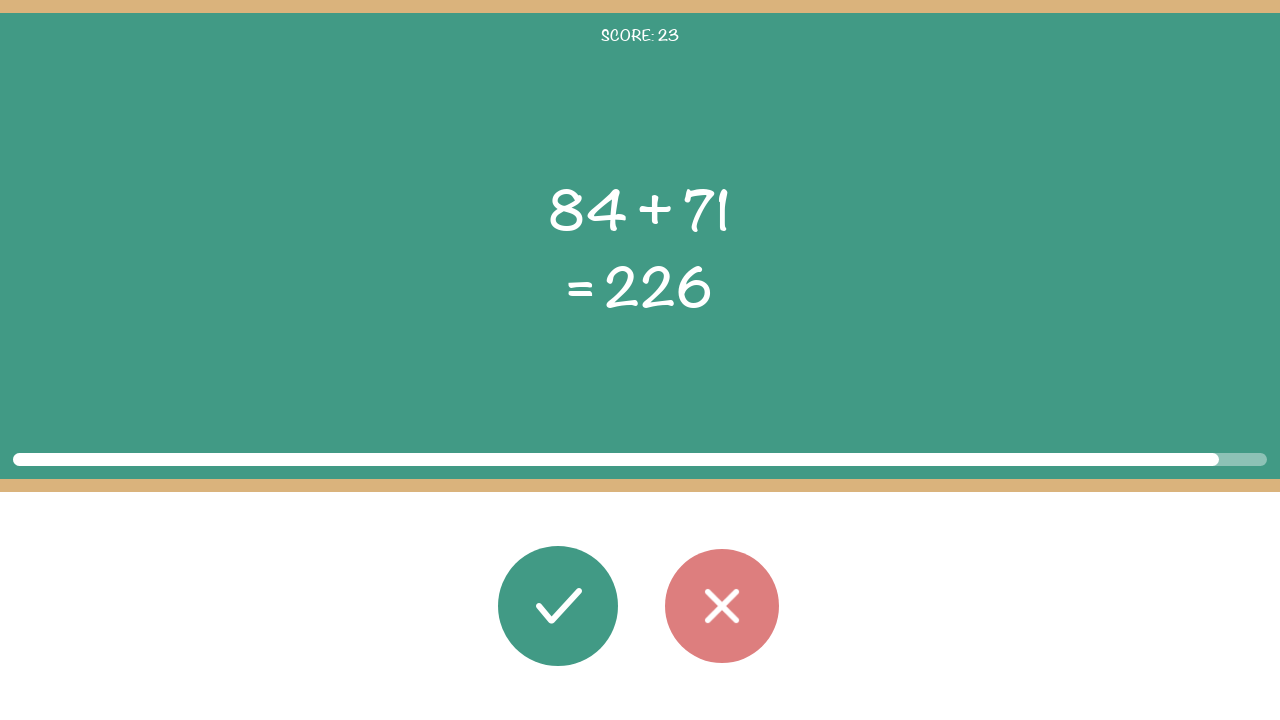

Read math problem: 84 + 71 = 226
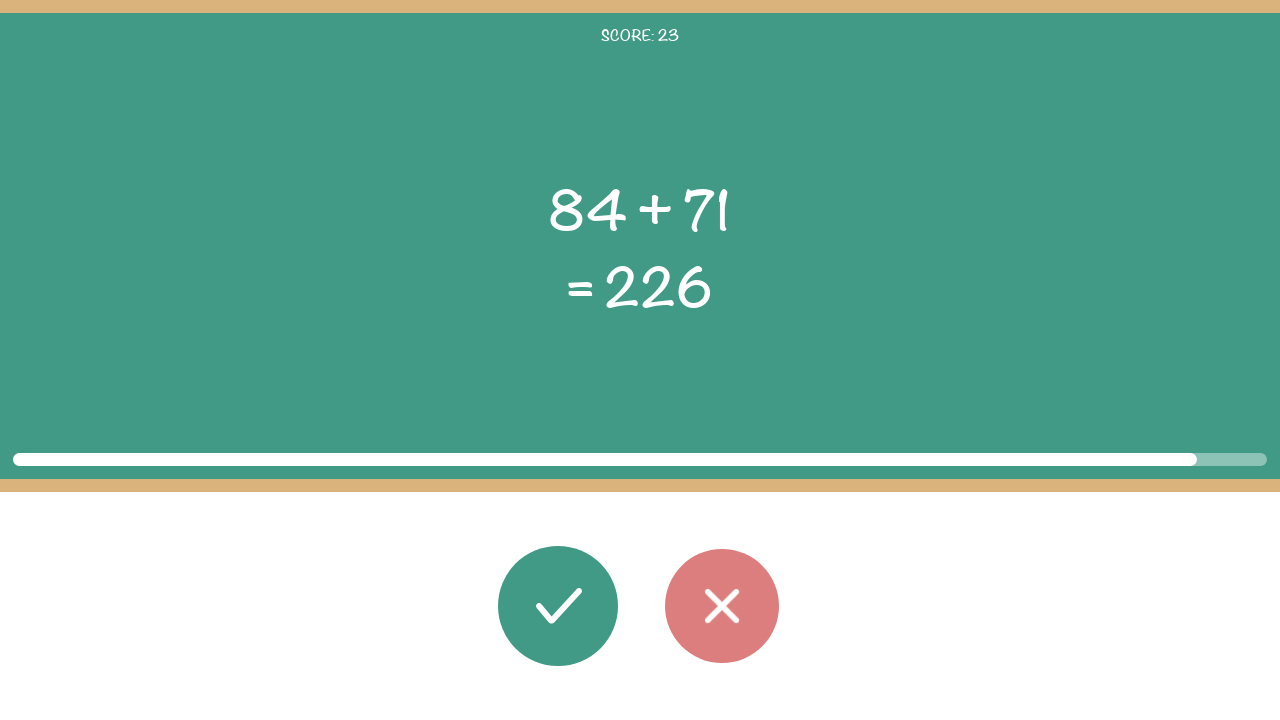

Calculated correct answer: 155
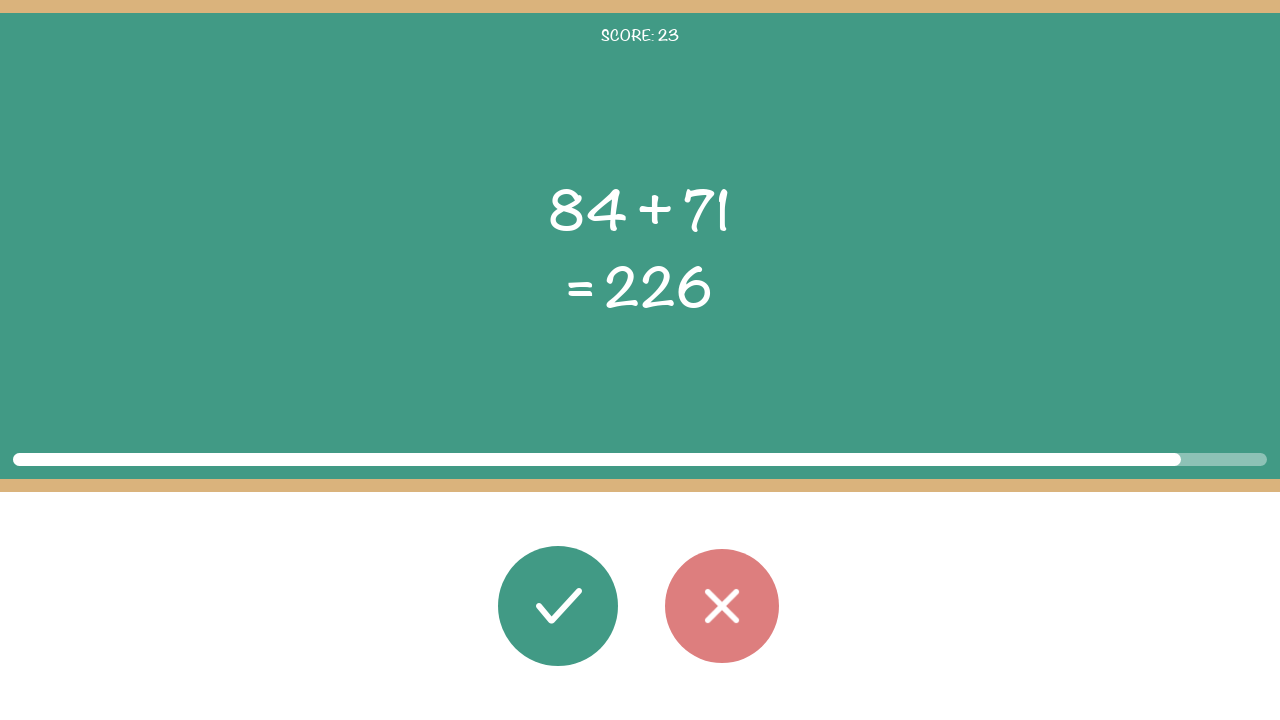

Clicked wrong button (answer 155 does not match displayed 226) at (722, 606) on #button_wrong
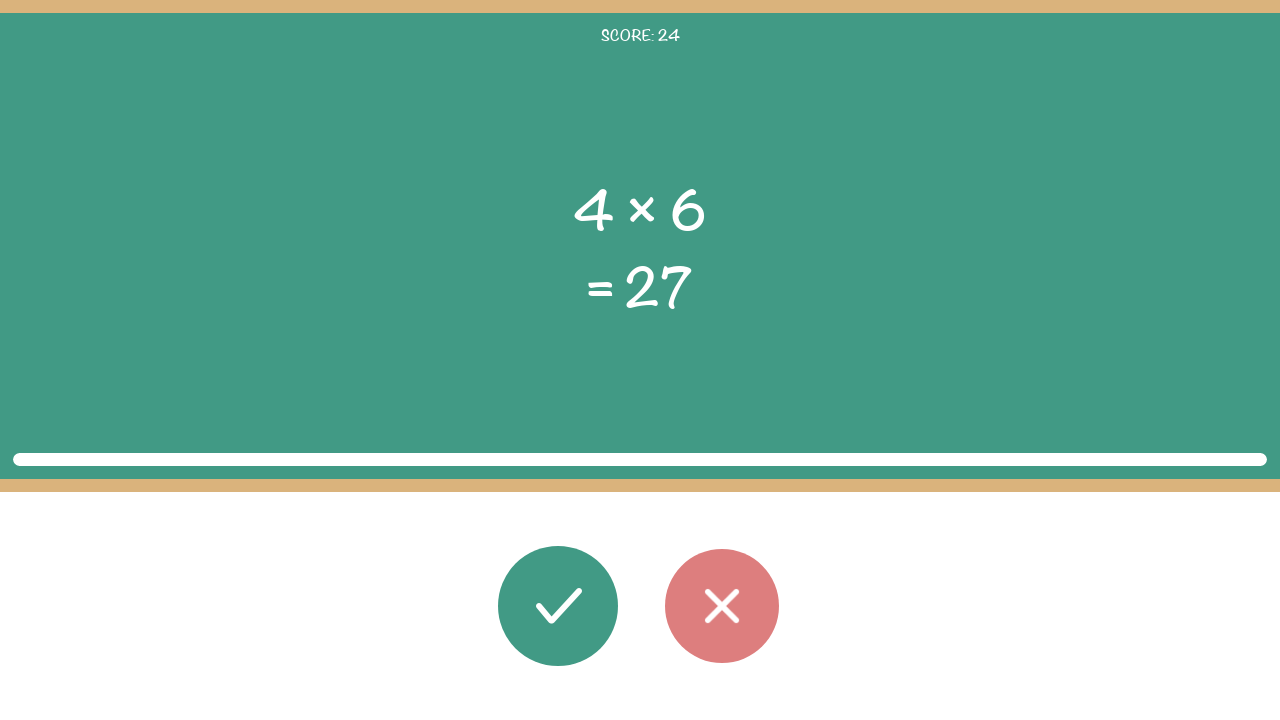

Brief pause between rounds
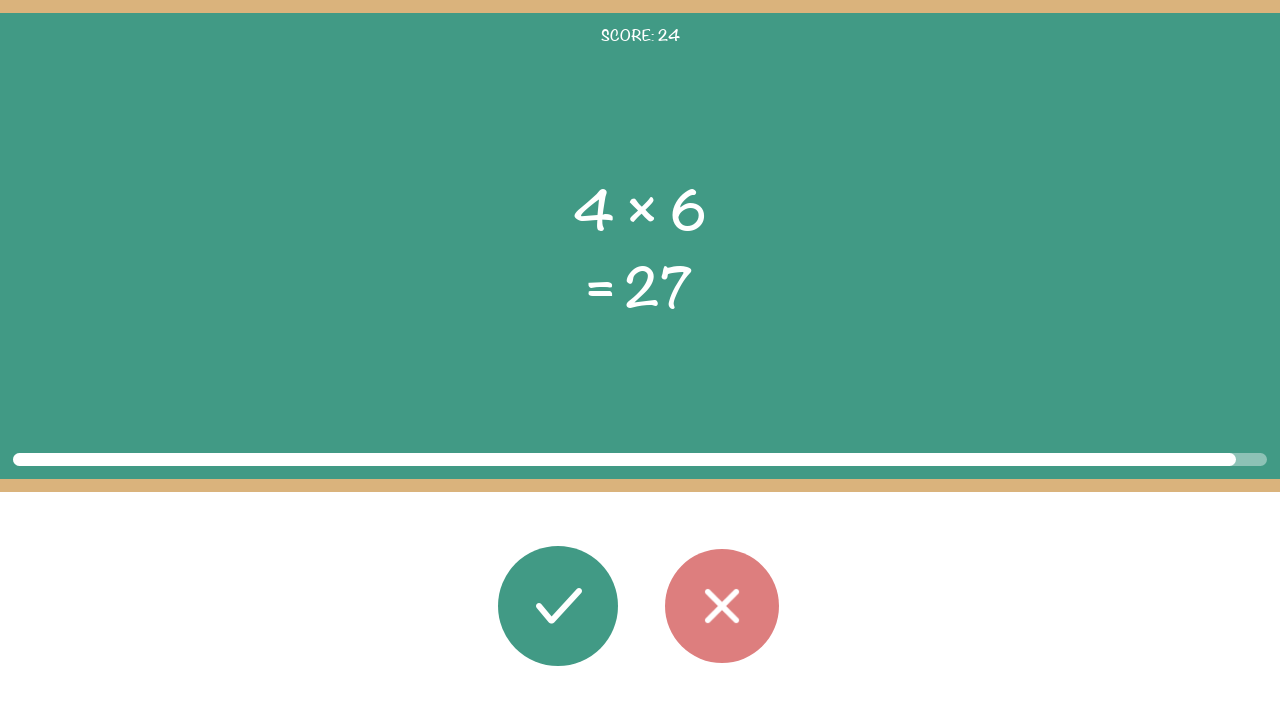

Math problem elements loaded
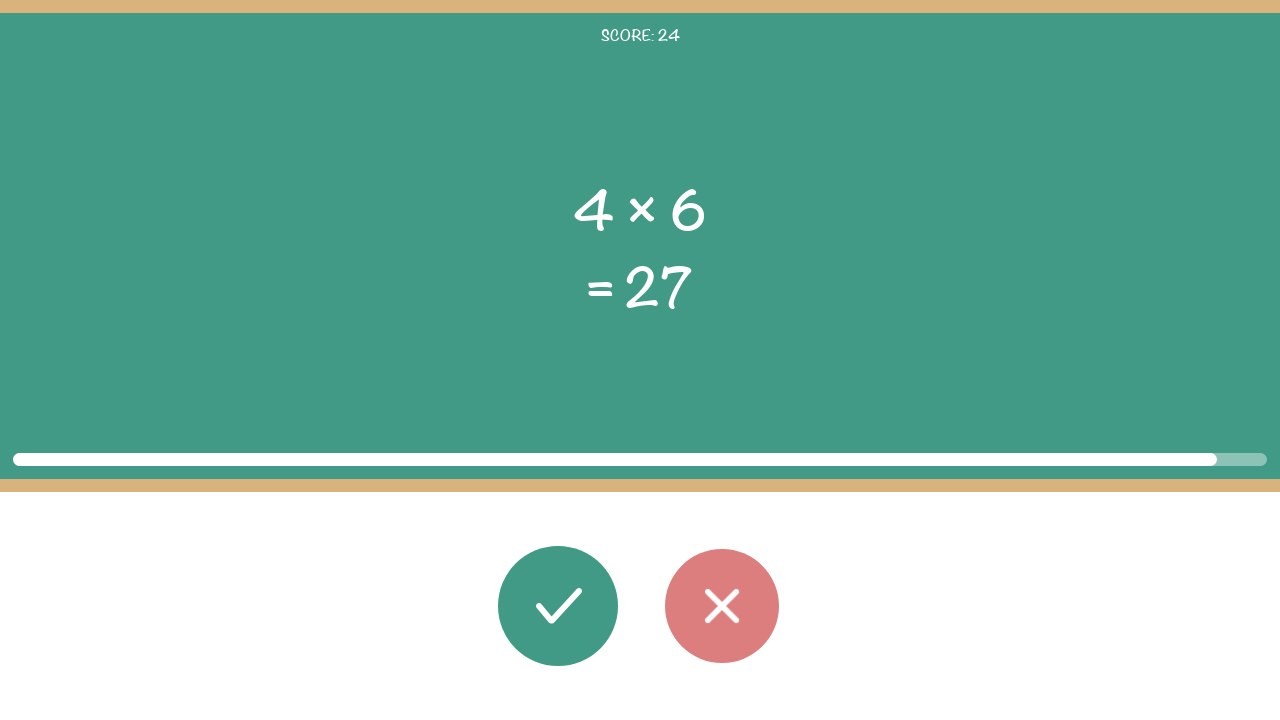

Read math problem: 4 × 6 = 27
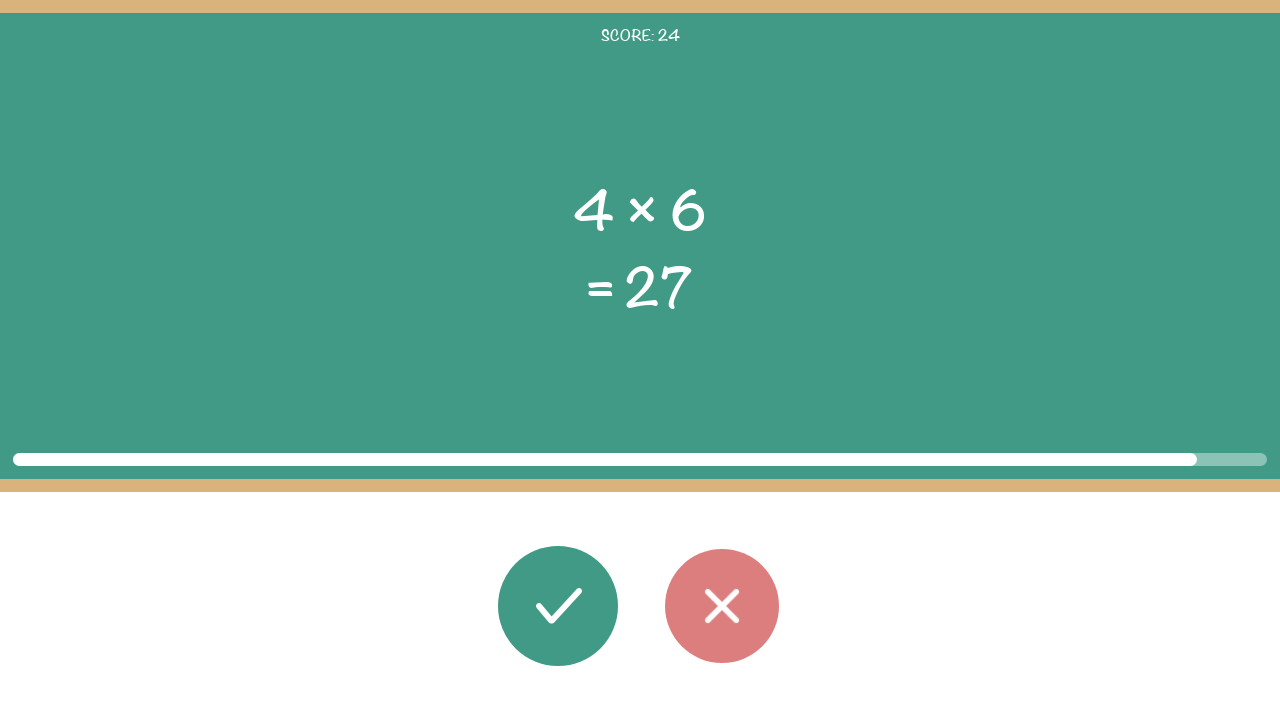

Calculated correct answer: 24
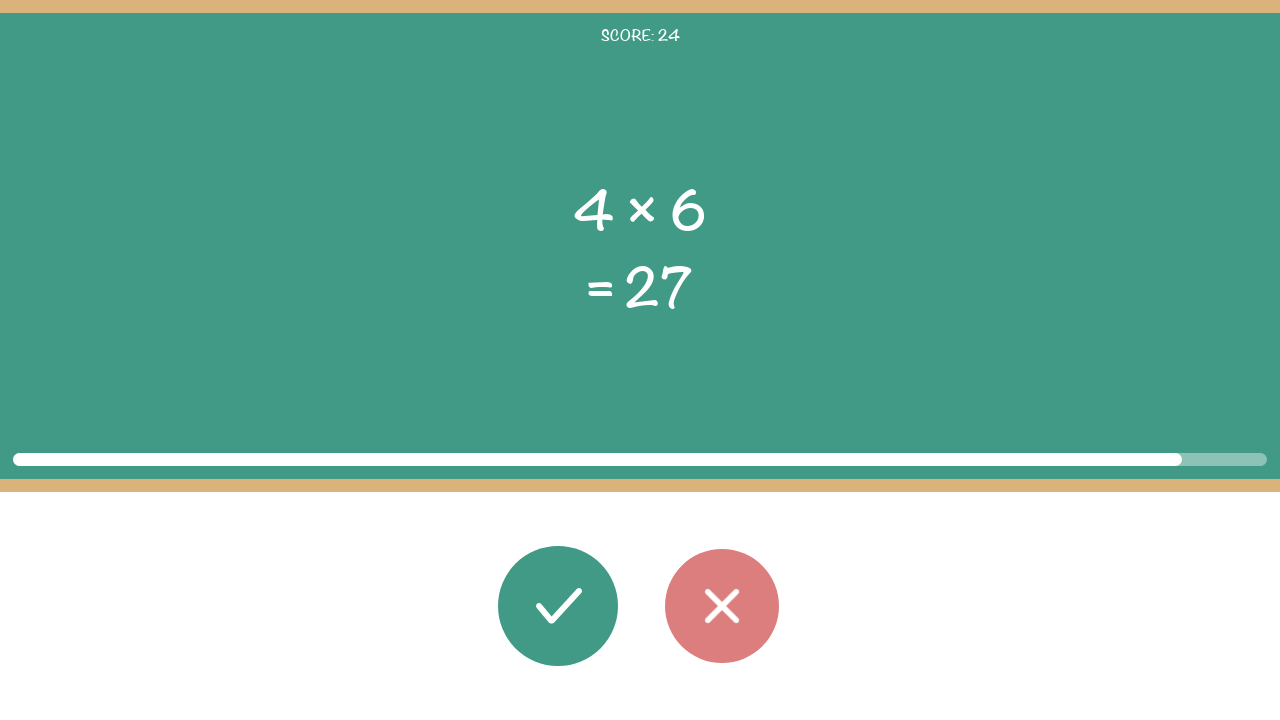

Clicked wrong button (answer 24 does not match displayed 27) at (722, 606) on #button_wrong
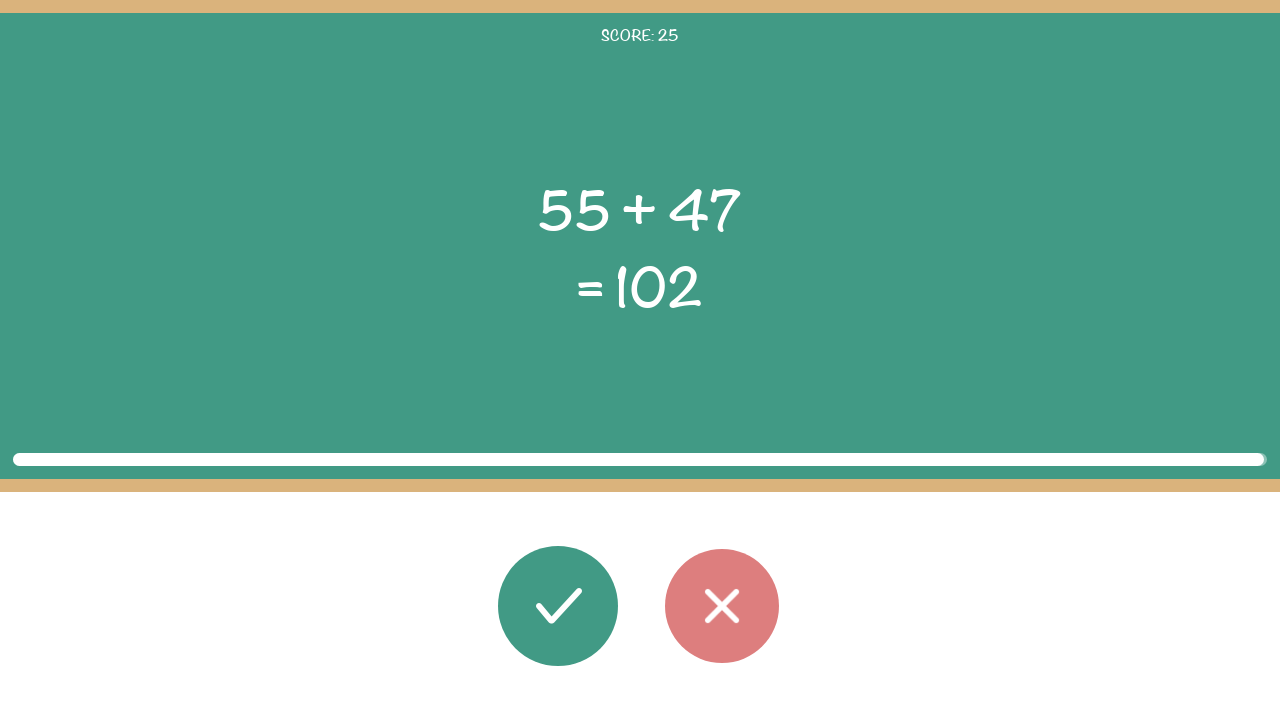

Brief pause between rounds
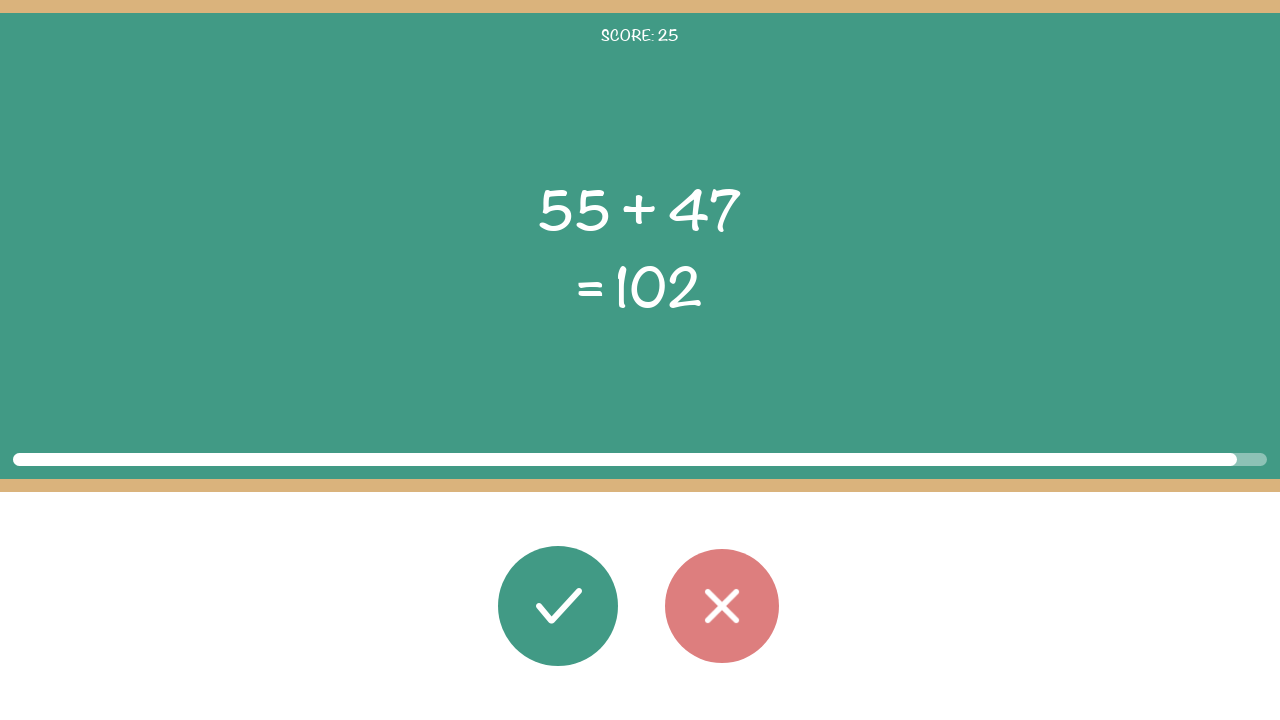

Math problem elements loaded
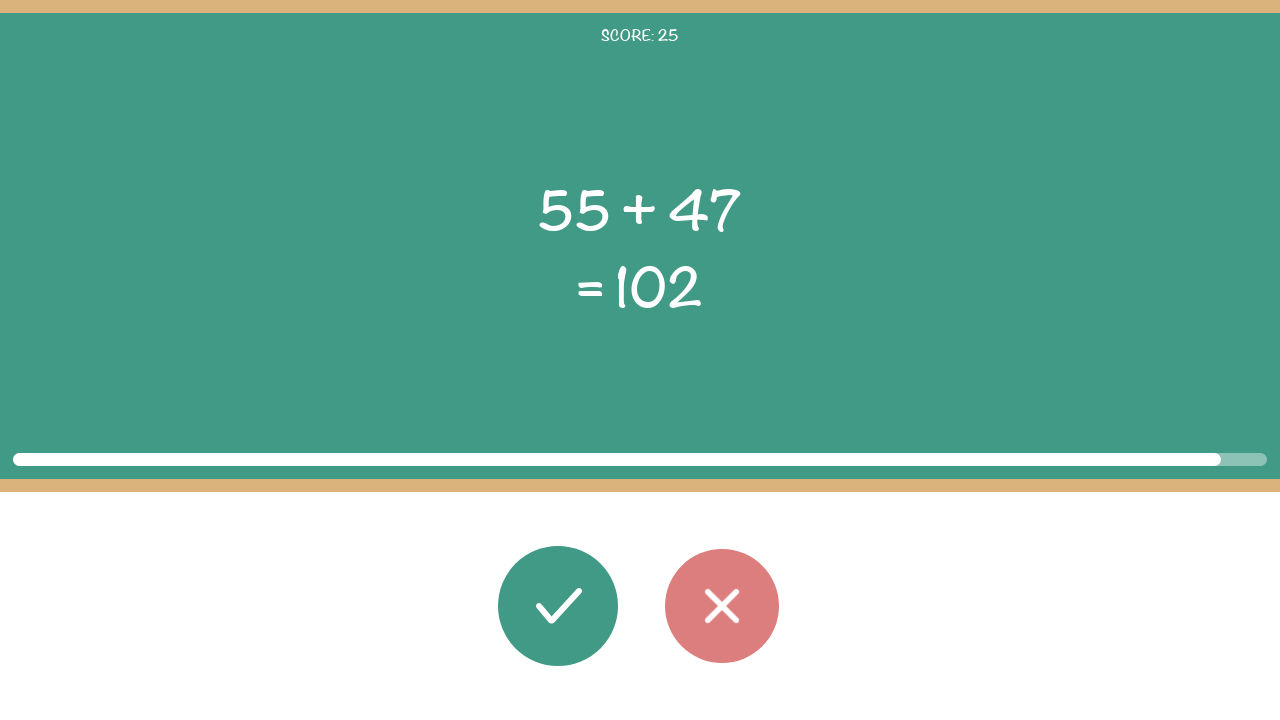

Read math problem: 55 + 47 = 102
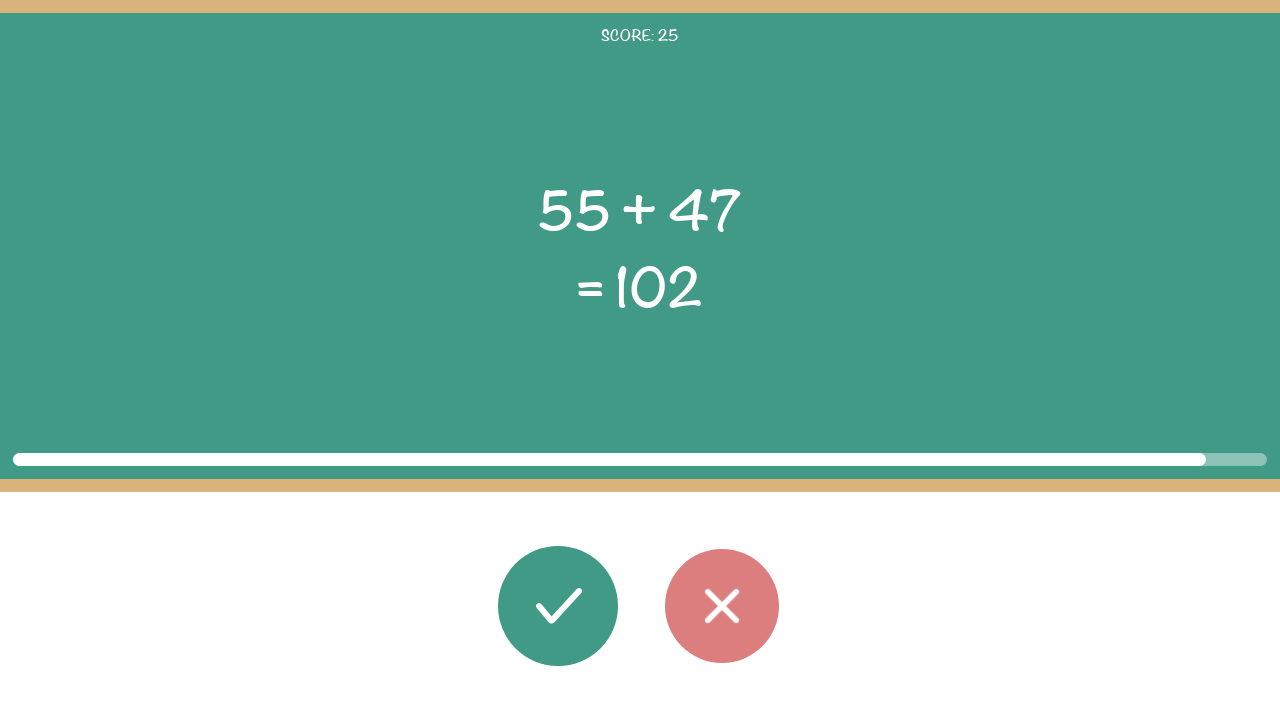

Calculated correct answer: 102
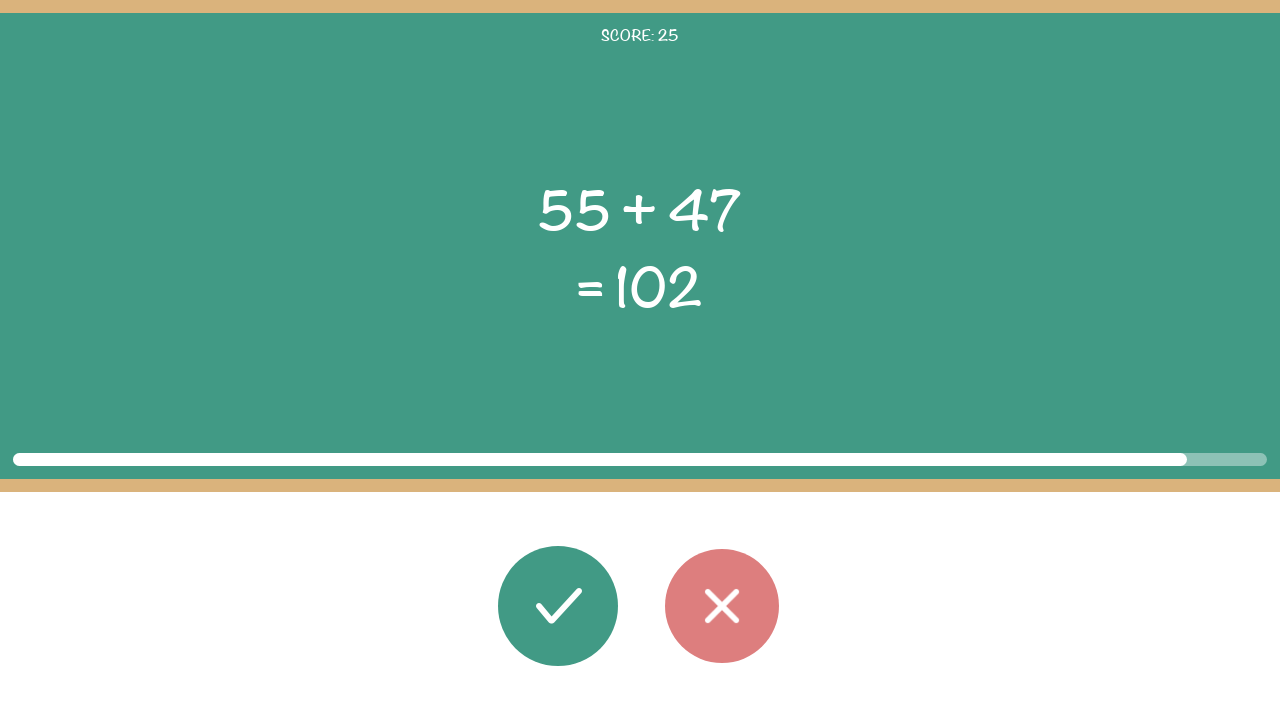

Clicked correct button (answer 102 matches displayed 102) at (558, 606) on #button_correct
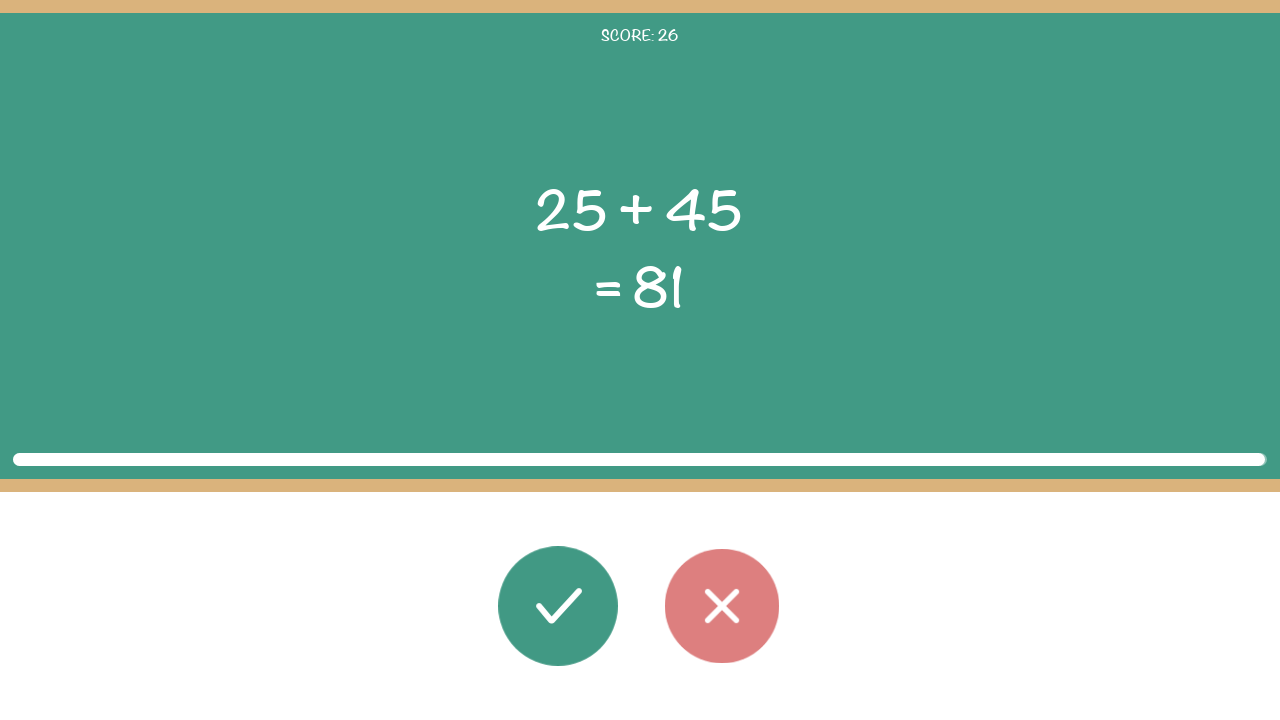

Brief pause between rounds
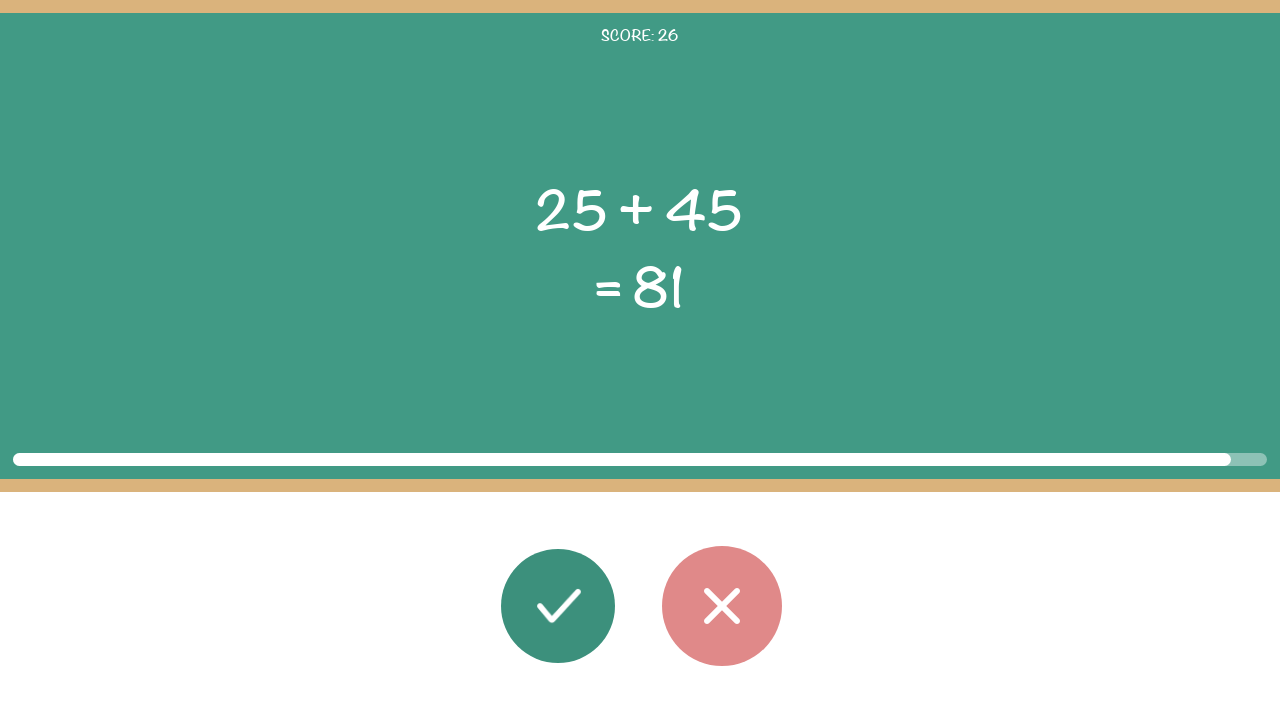

Math problem elements loaded
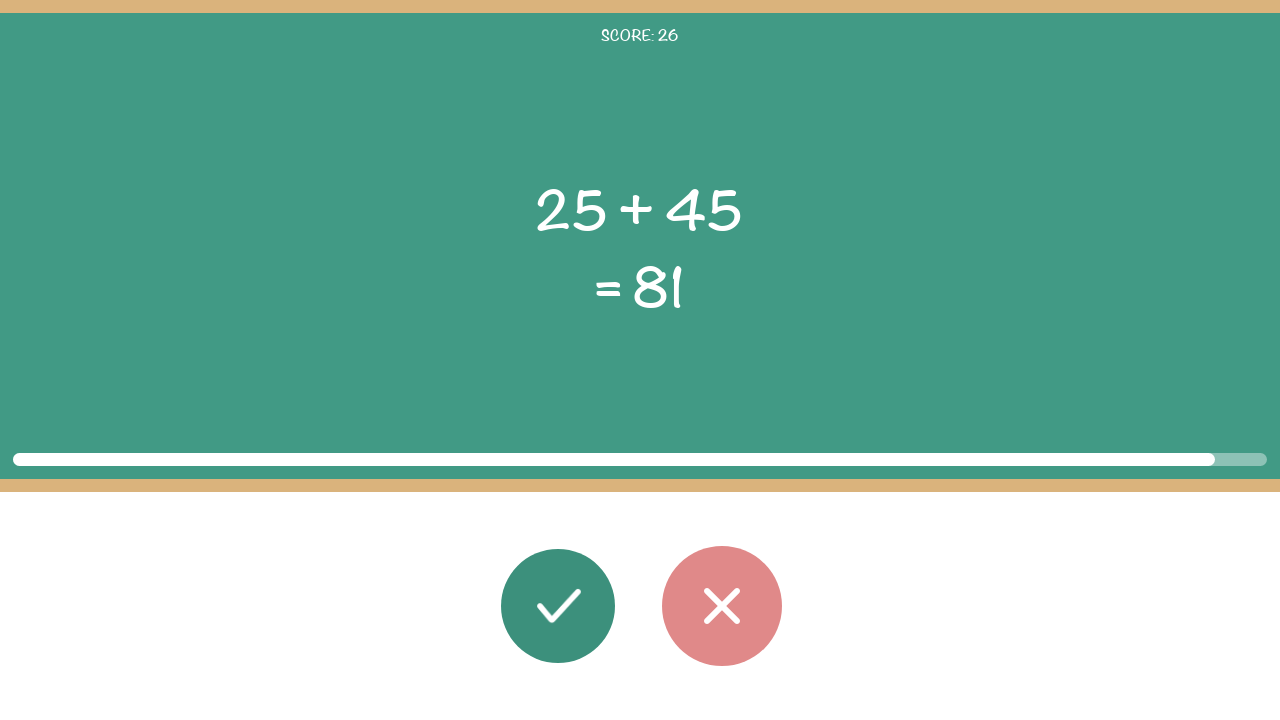

Read math problem: 25 + 45 = 81
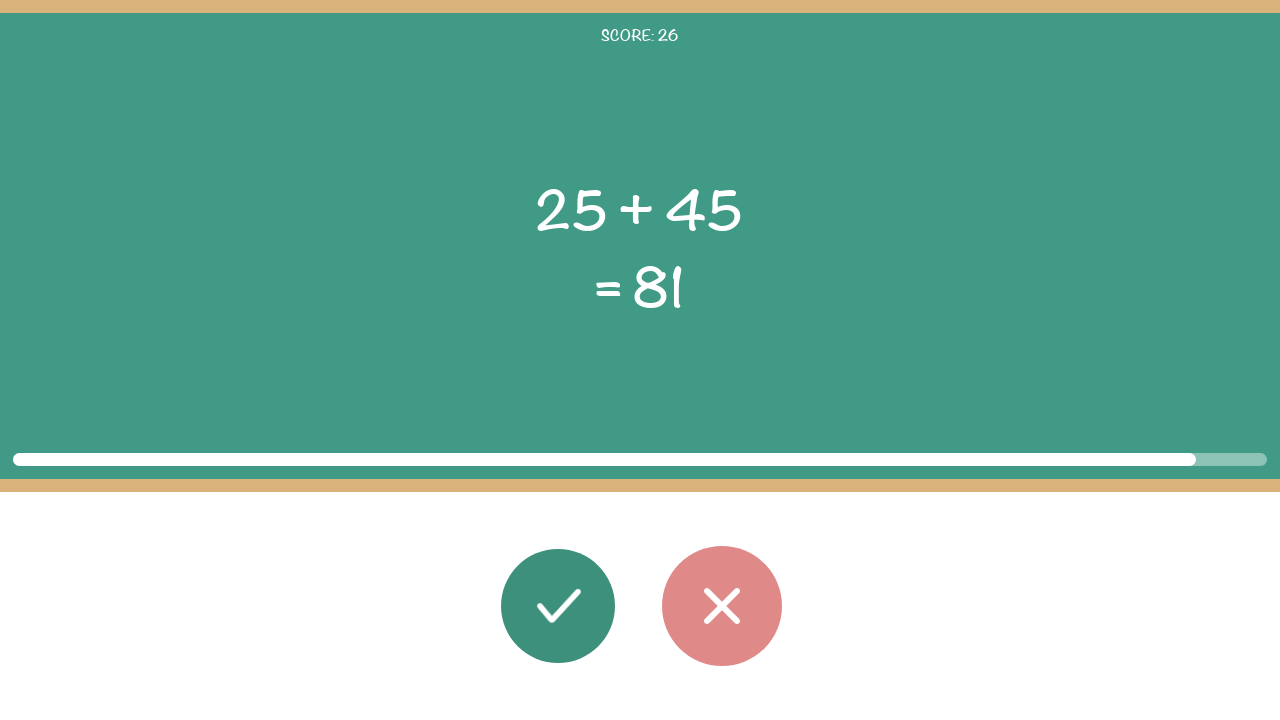

Calculated correct answer: 70
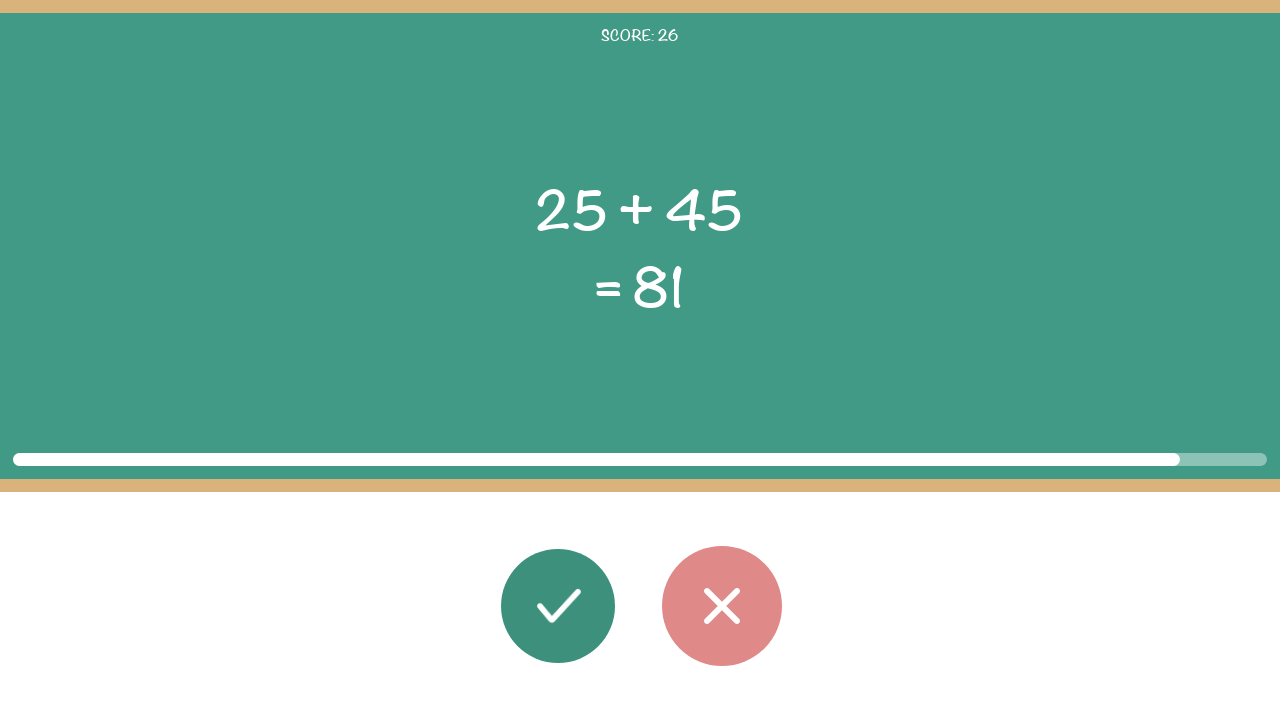

Clicked wrong button (answer 70 does not match displayed 81) at (722, 606) on #button_wrong
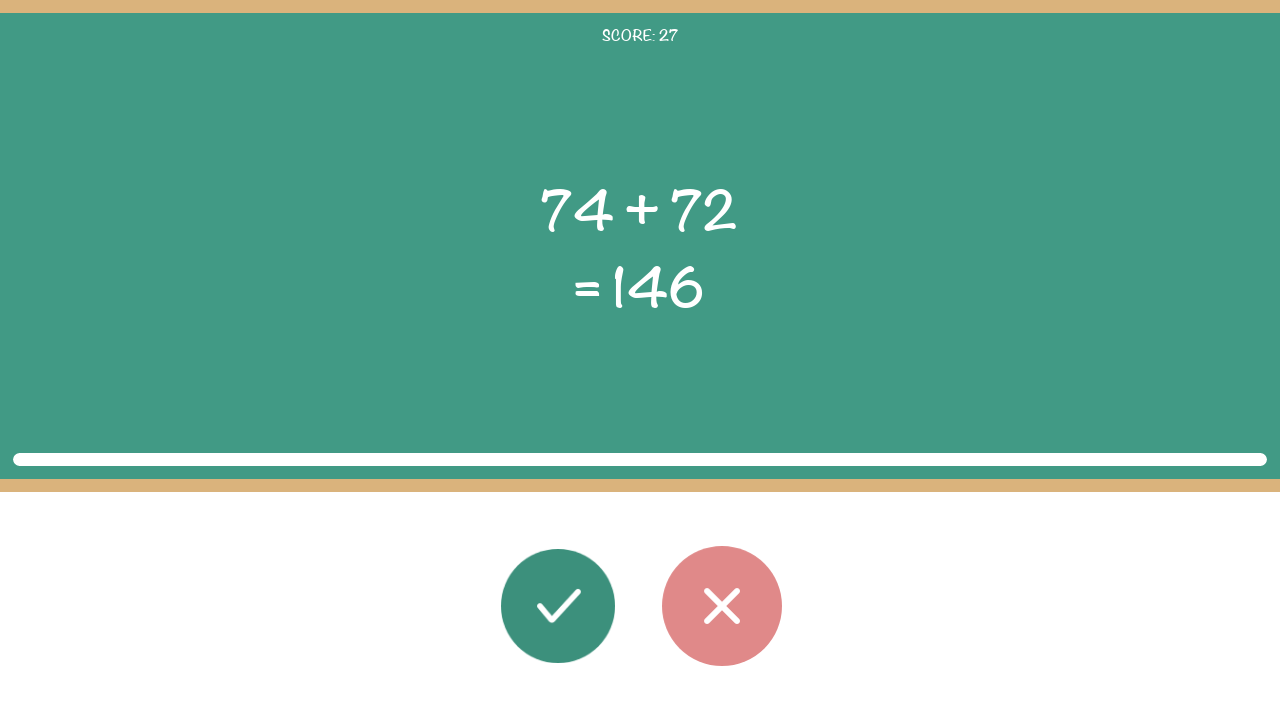

Brief pause between rounds
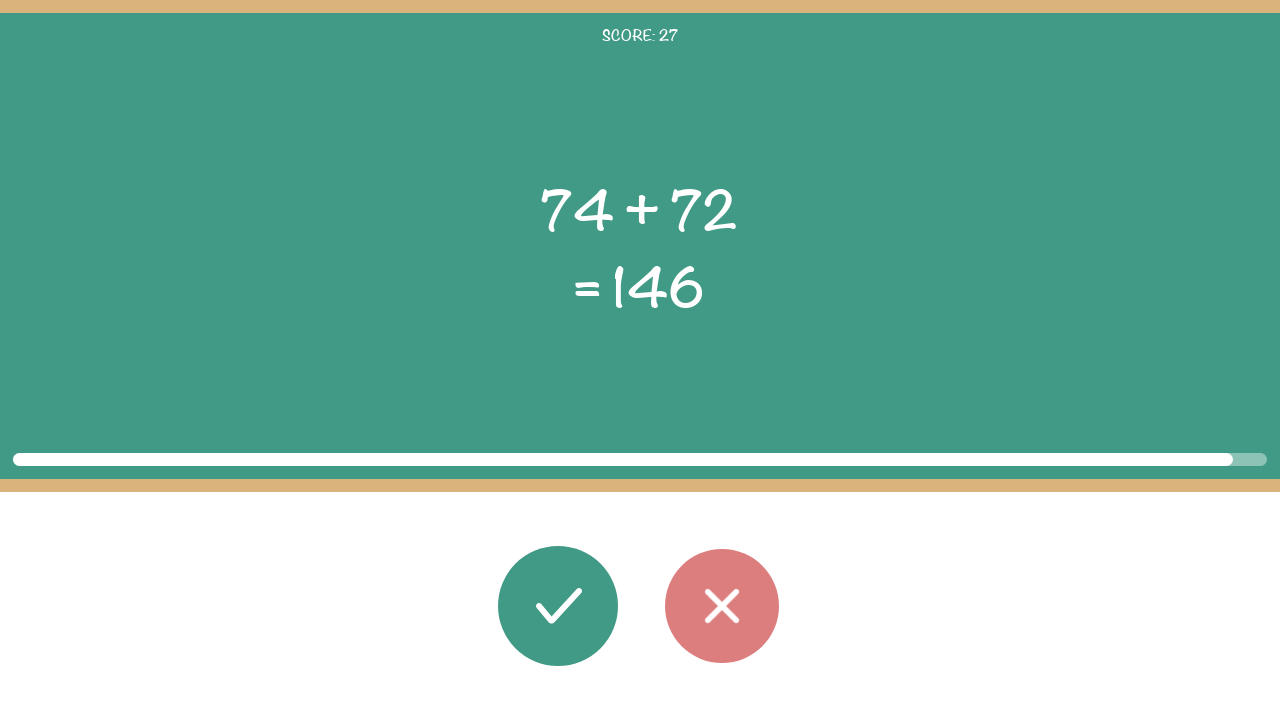

Math problem elements loaded
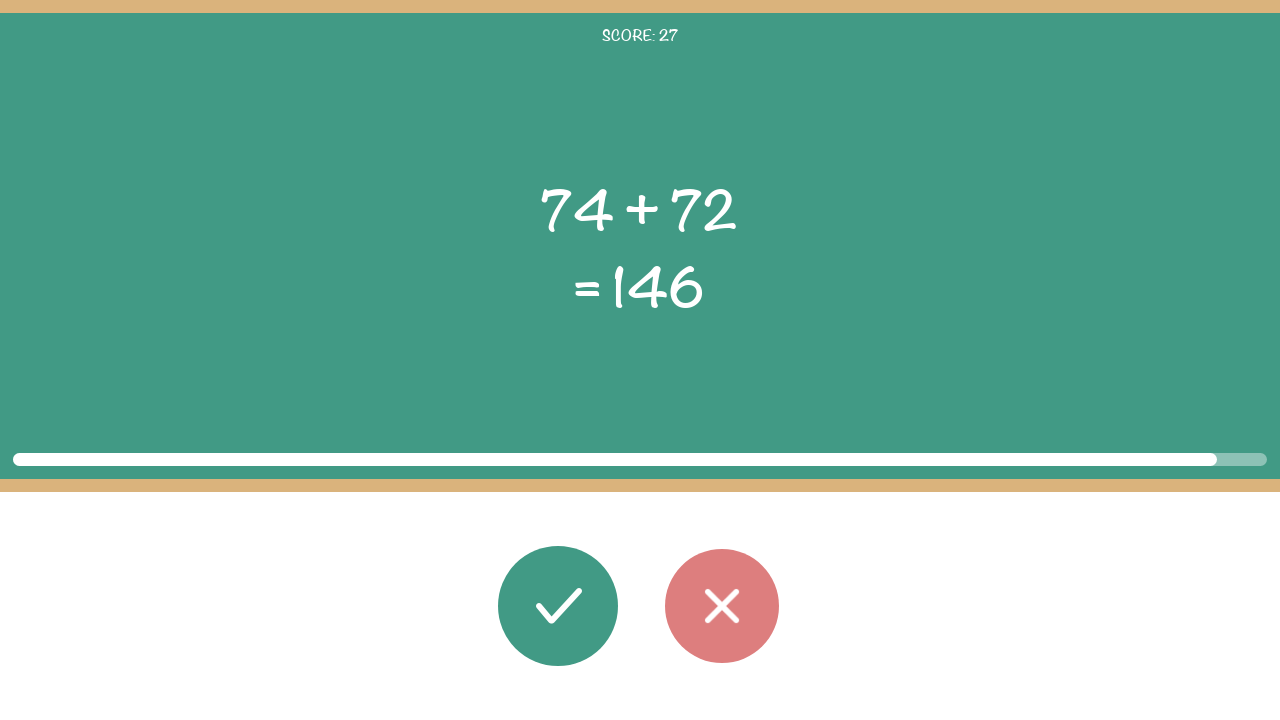

Read math problem: 74 + 72 = 146
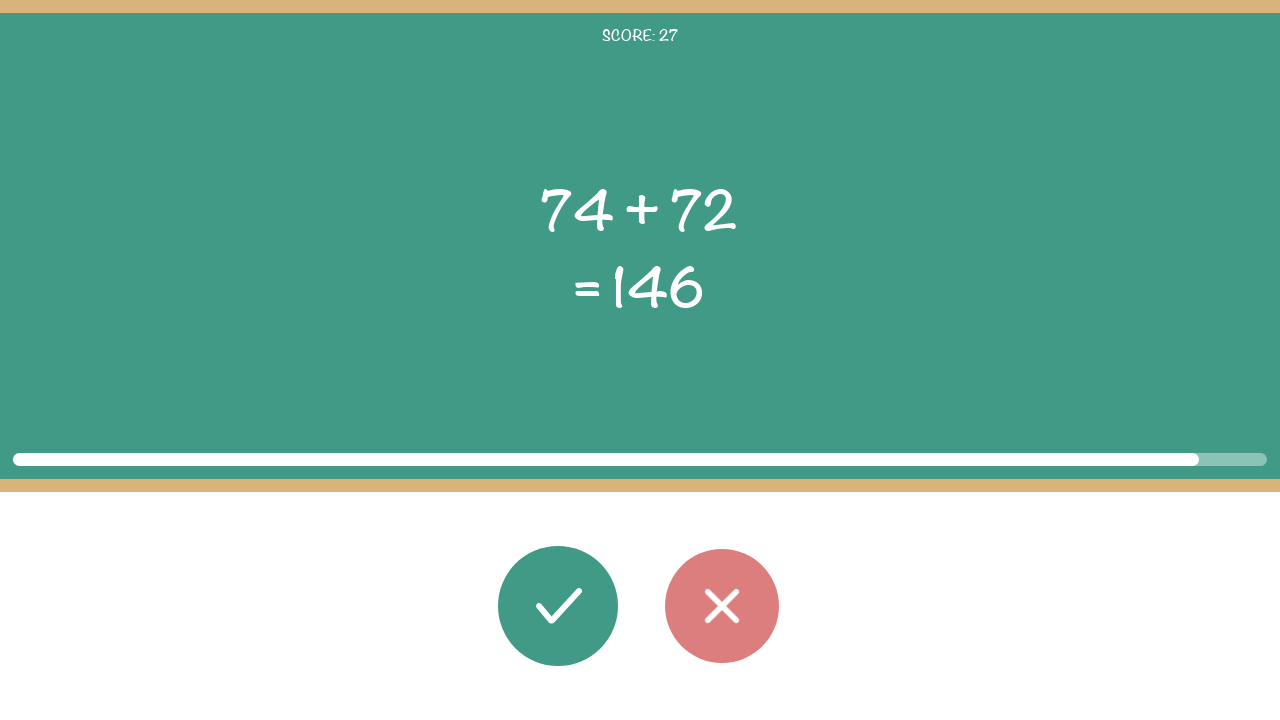

Calculated correct answer: 146
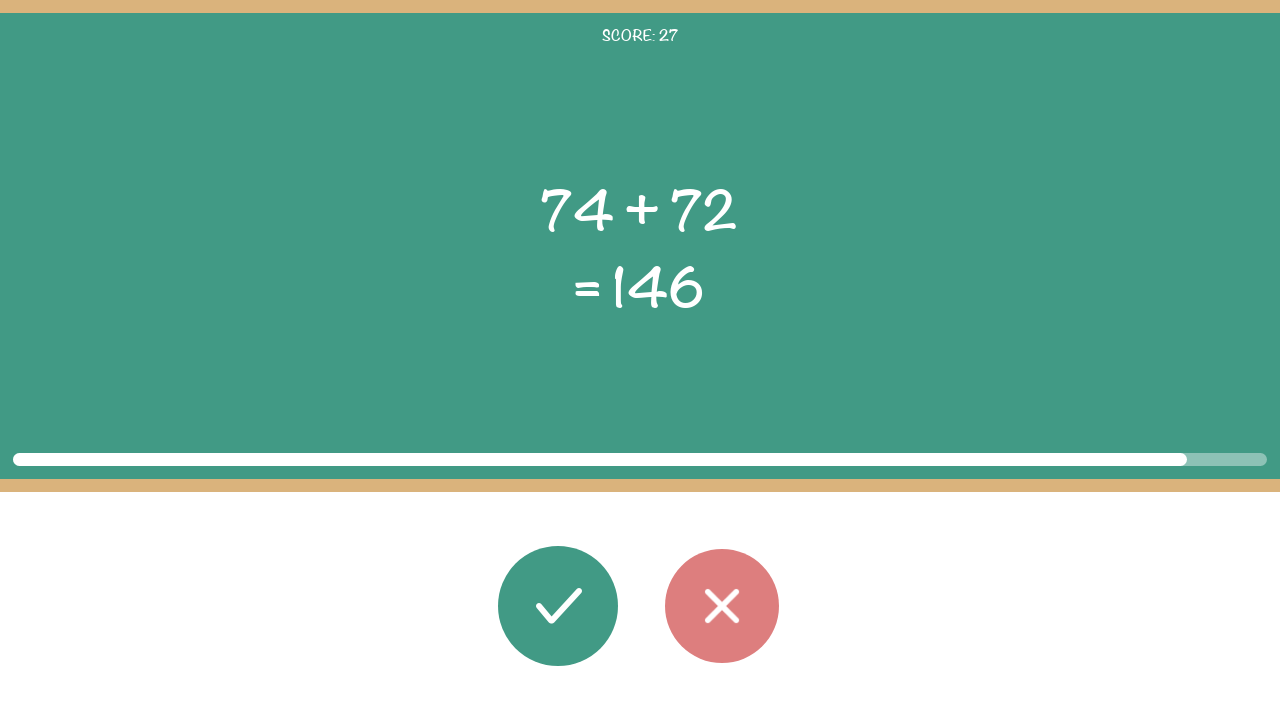

Clicked correct button (answer 146 matches displayed 146) at (558, 606) on #button_correct
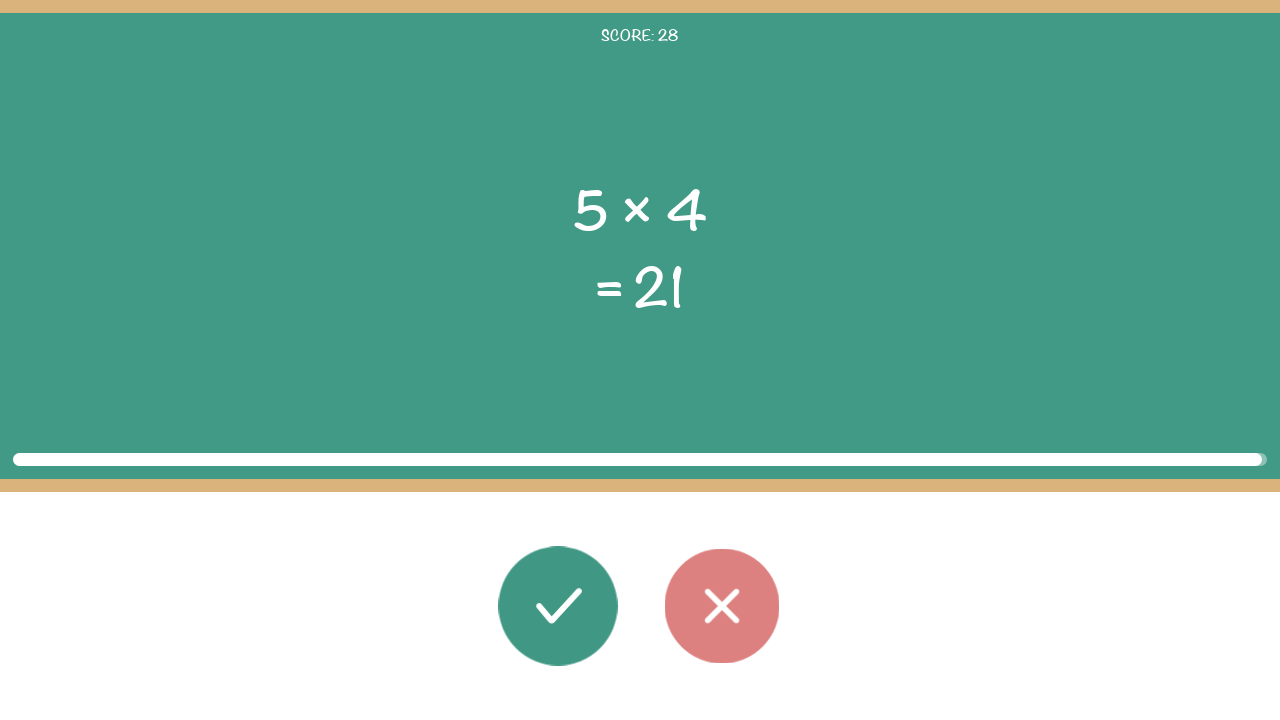

Brief pause between rounds
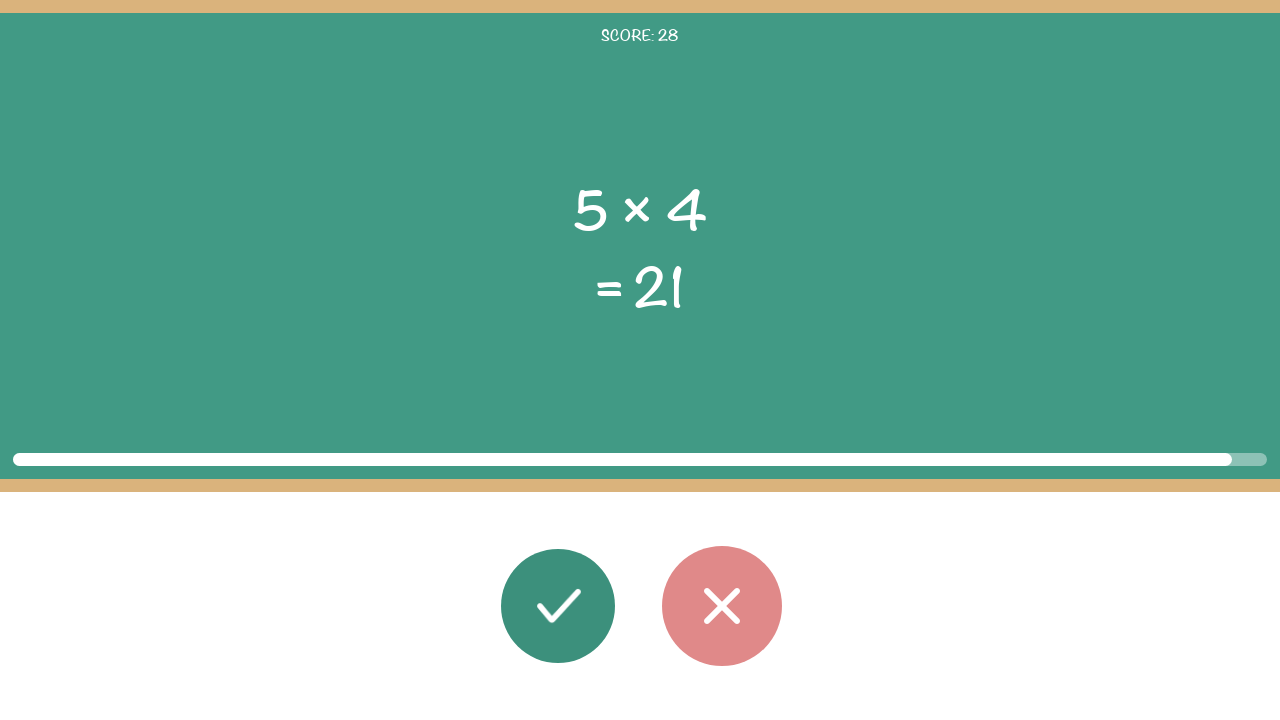

Math problem elements loaded
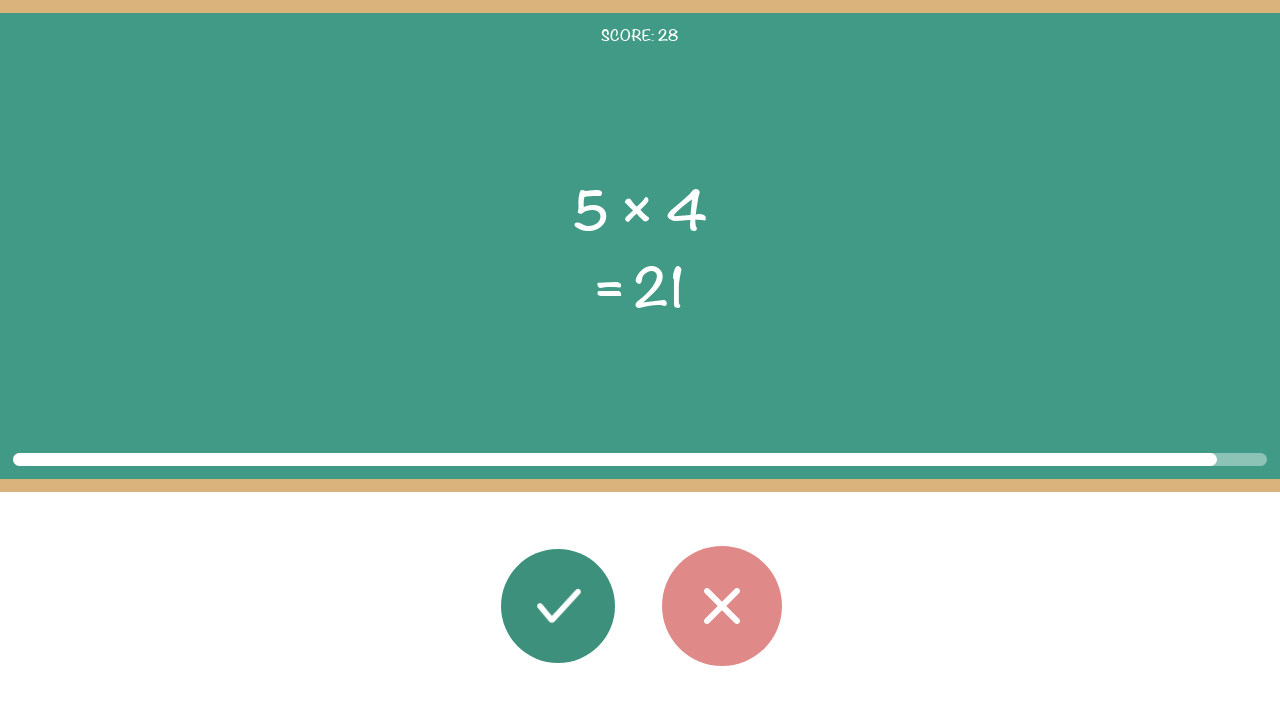

Read math problem: 5 × 4 = 21
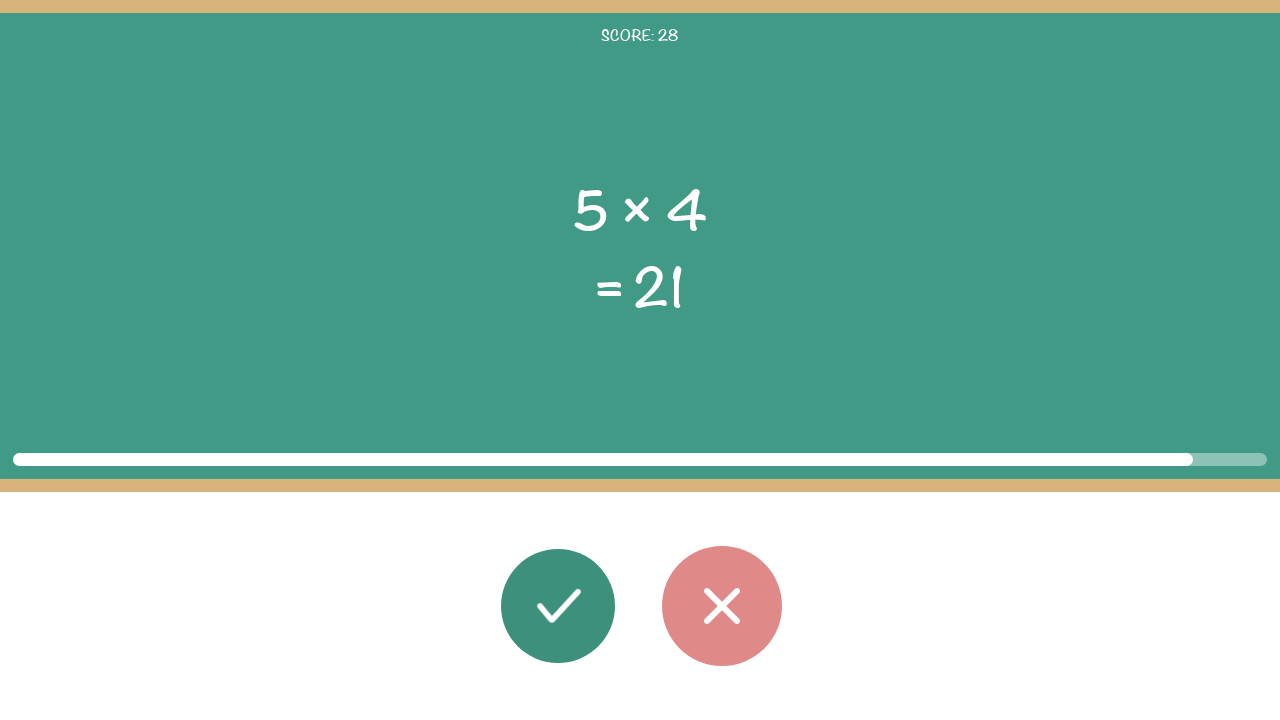

Calculated correct answer: 20
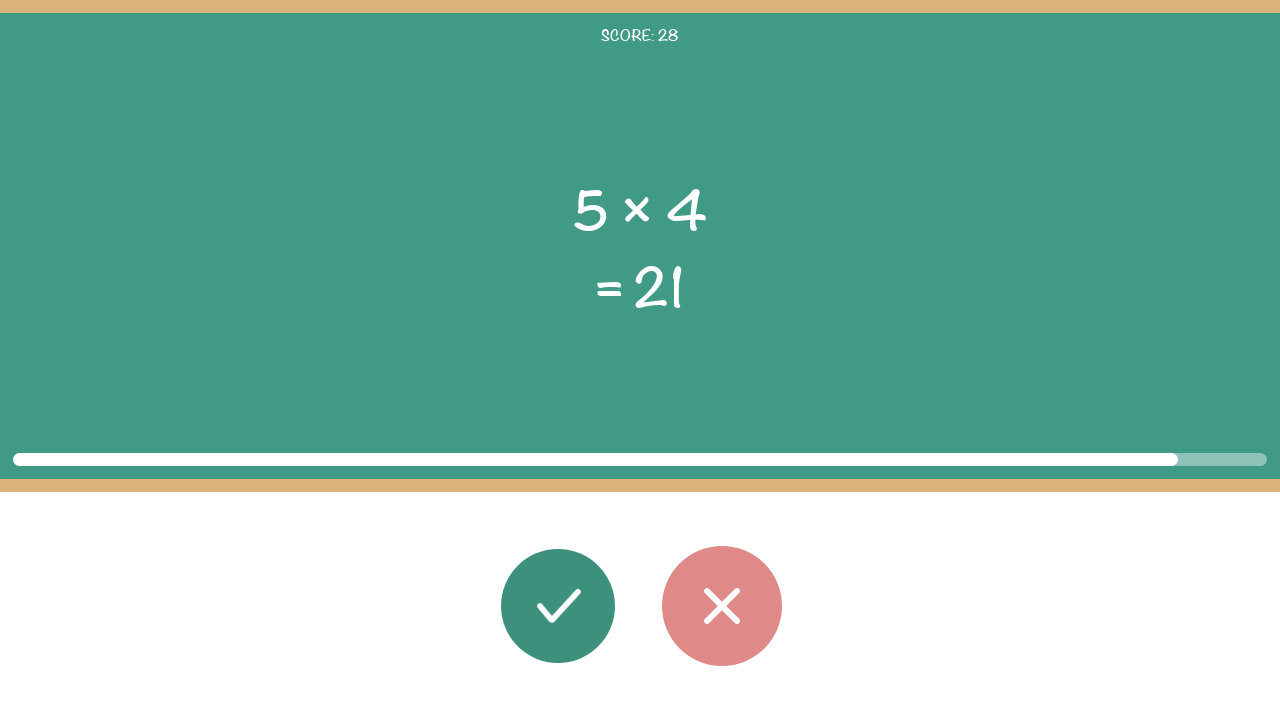

Clicked wrong button (answer 20 does not match displayed 21) at (722, 606) on #button_wrong
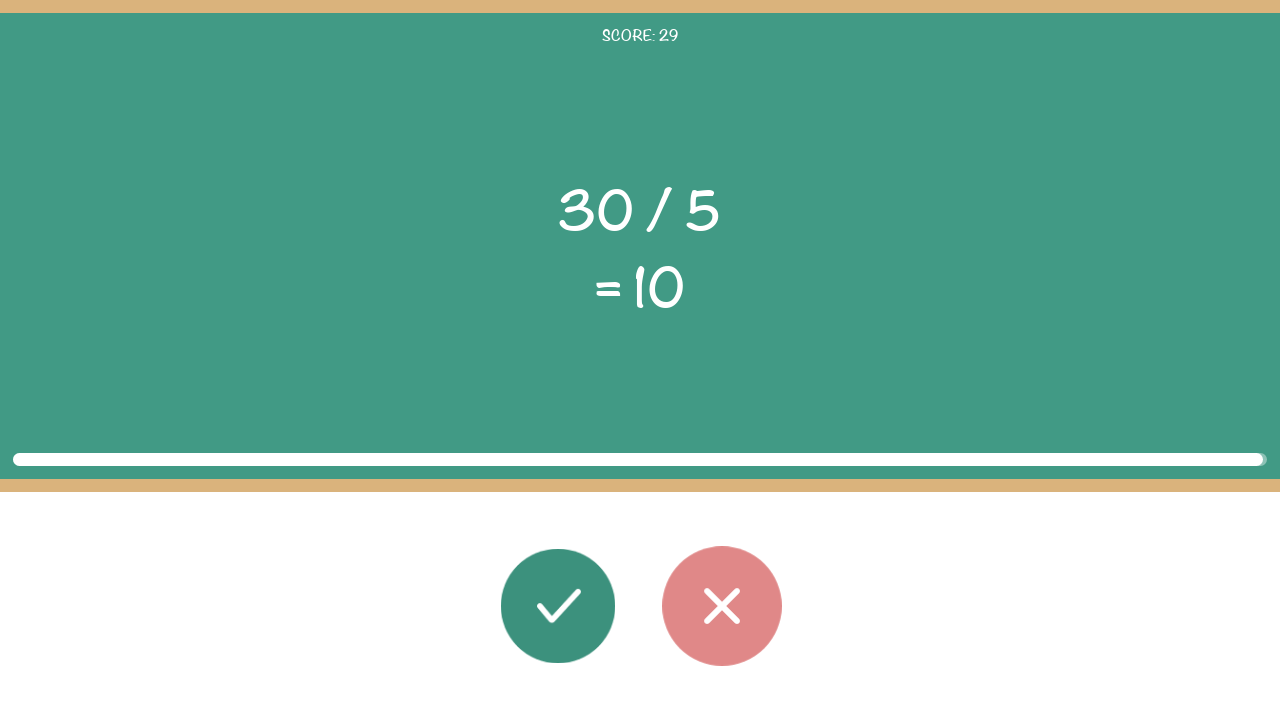

Brief pause between rounds
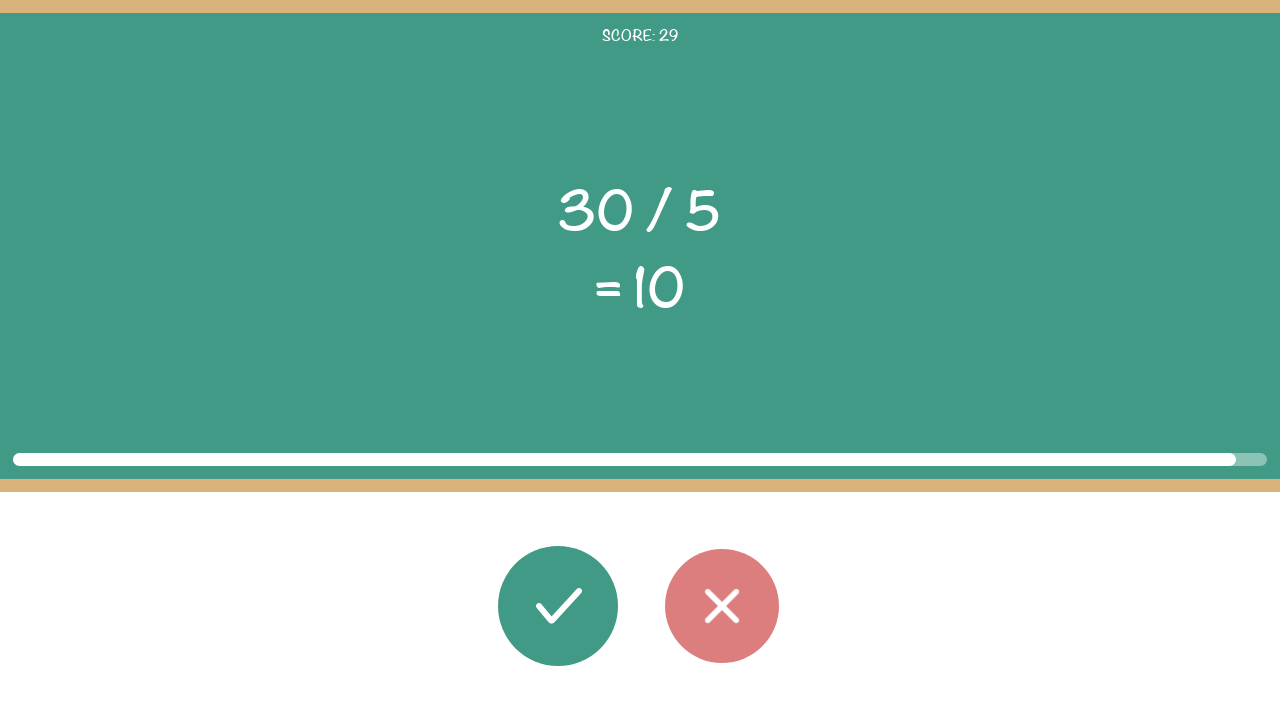

Math problem elements loaded
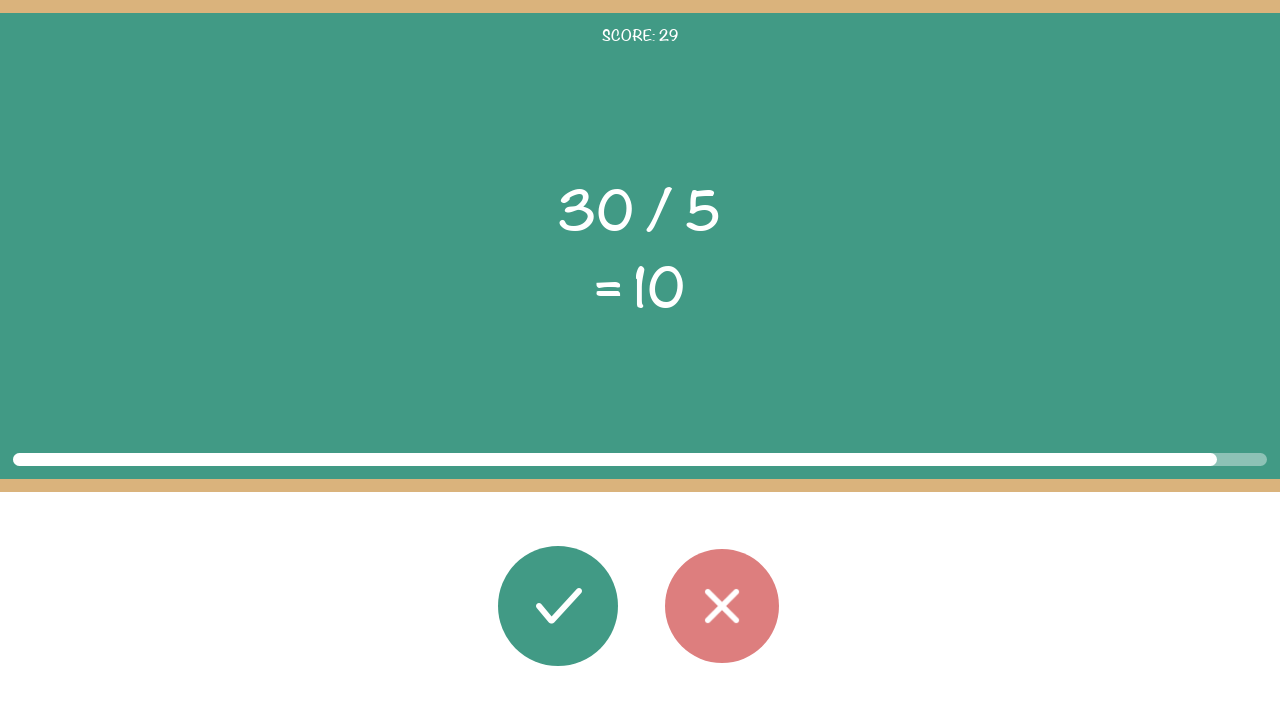

Read math problem: 30 / 5 = 10
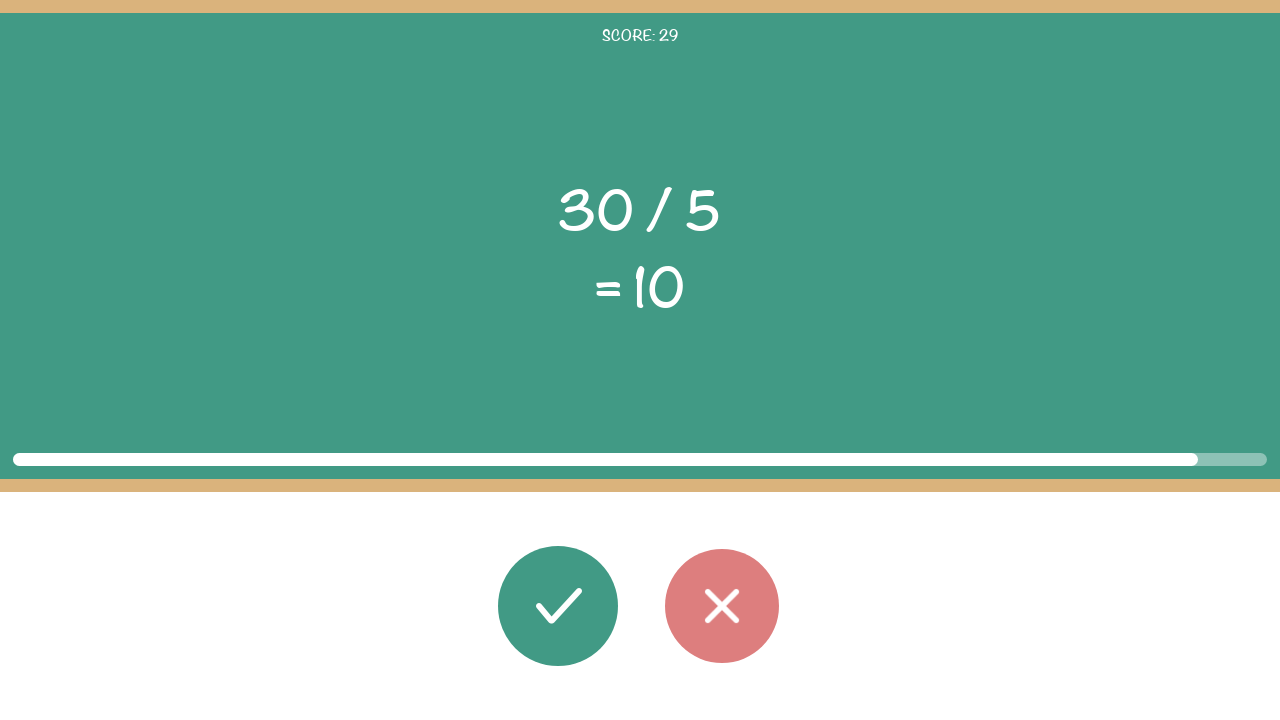

Calculated correct answer: 6
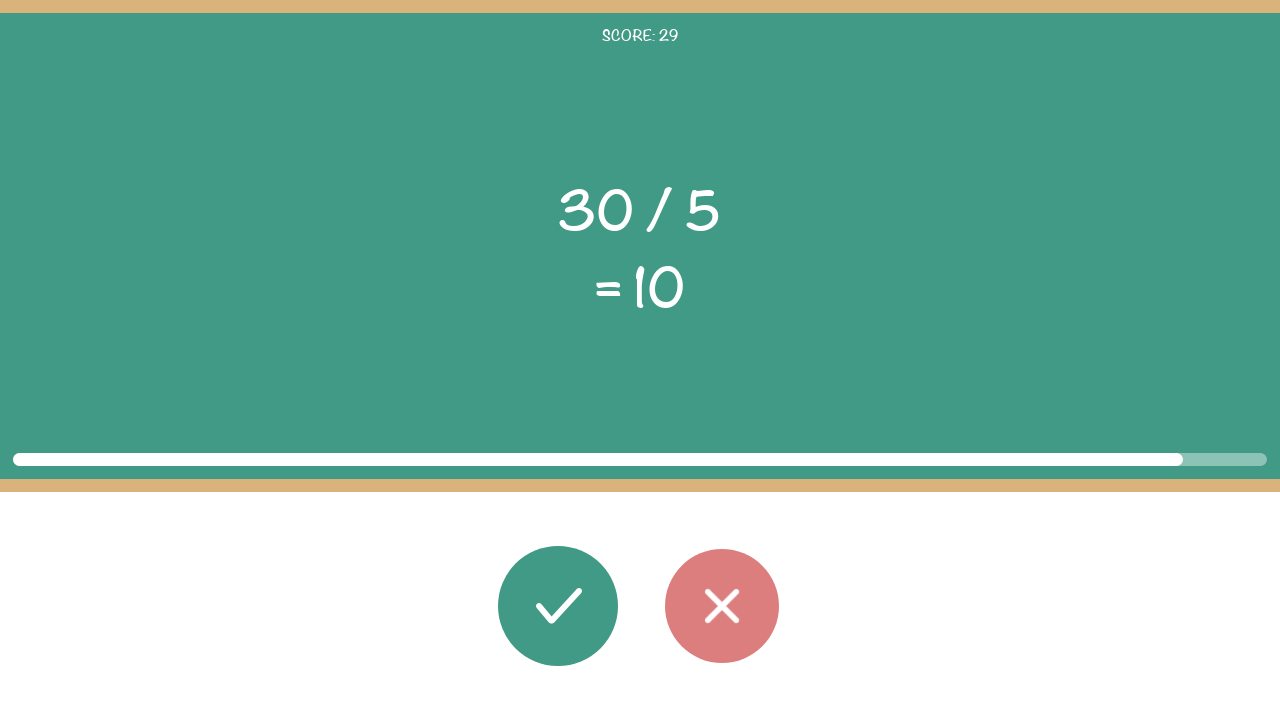

Clicked wrong button (answer 6 does not match displayed 10) at (722, 606) on #button_wrong
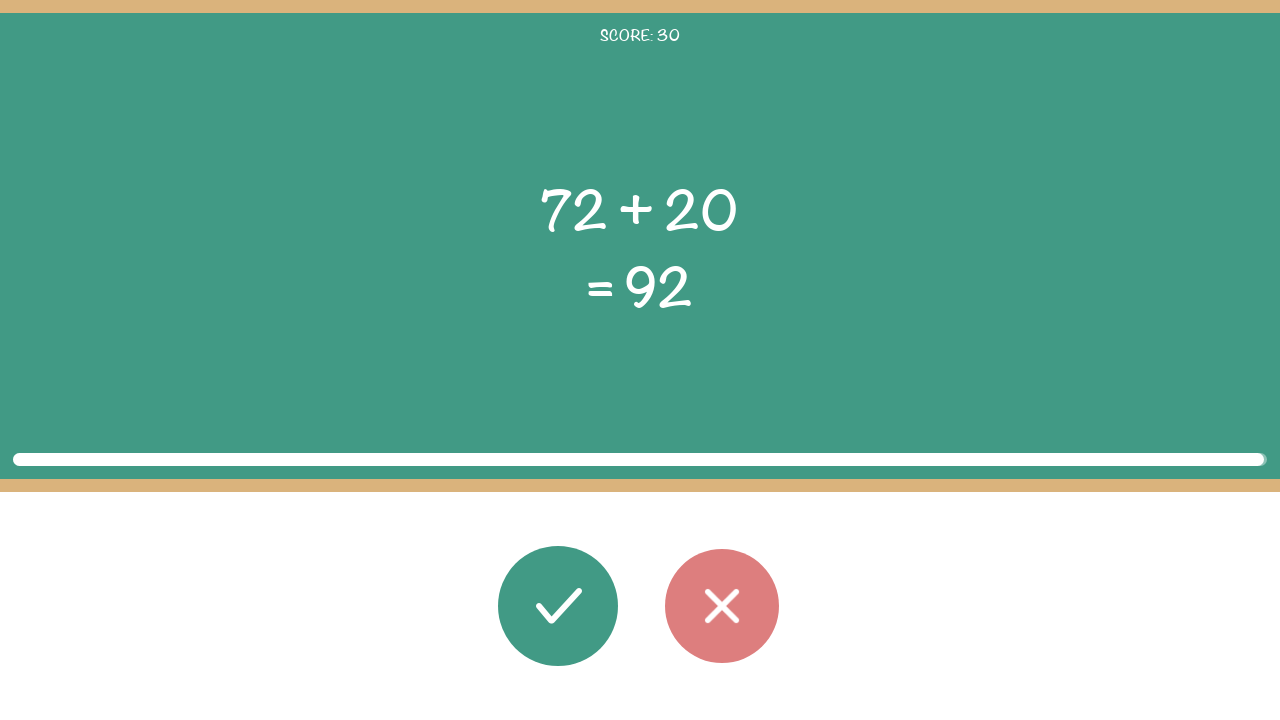

Brief pause between rounds
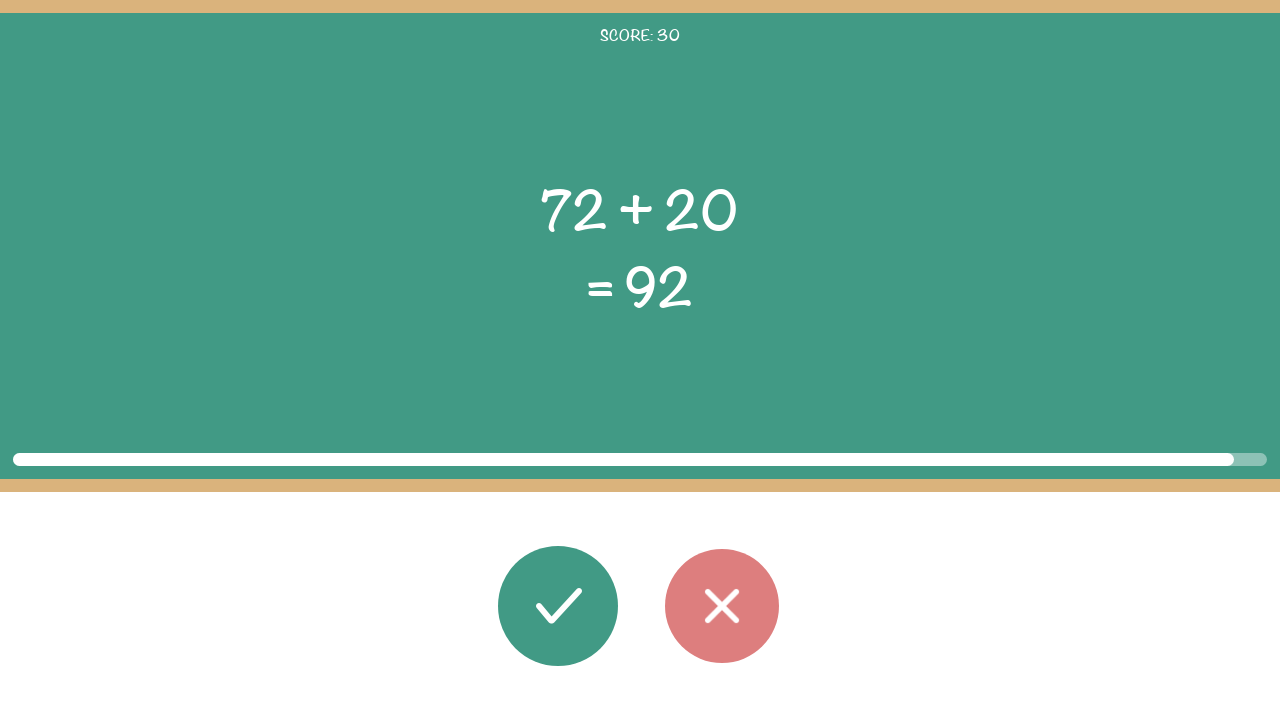

Math problem elements loaded
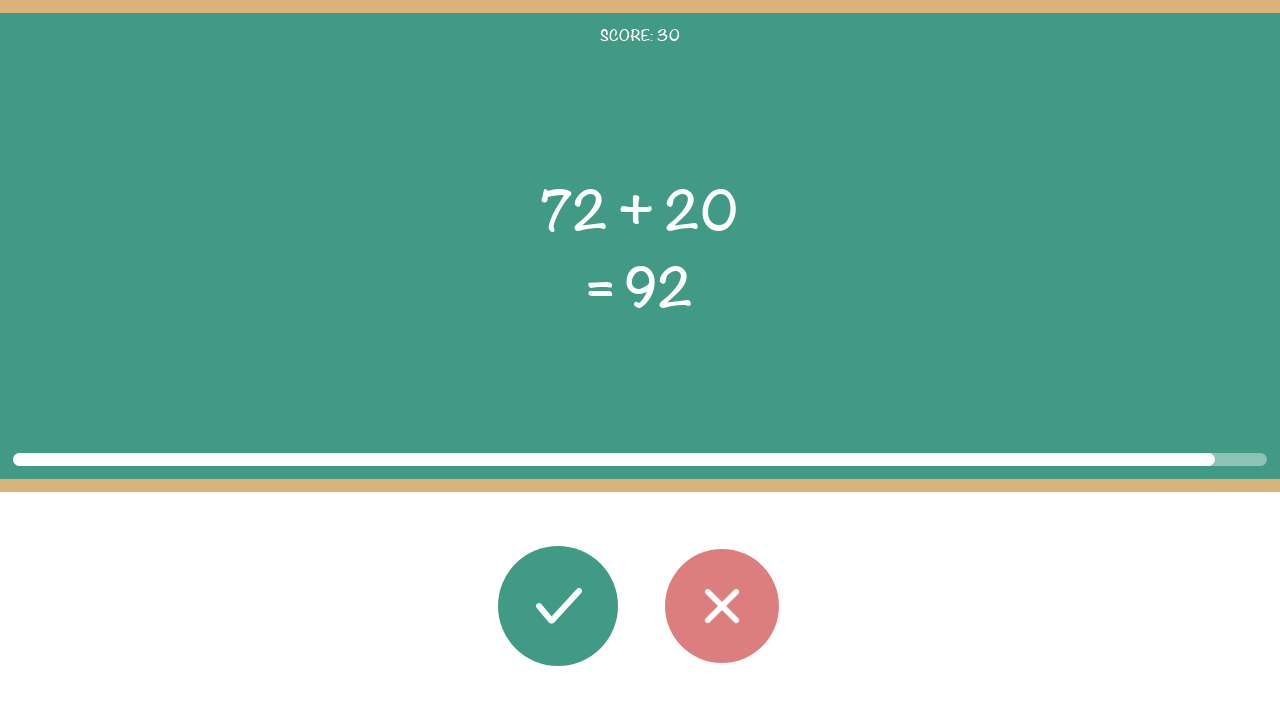

Read math problem: 72 + 20 = 92
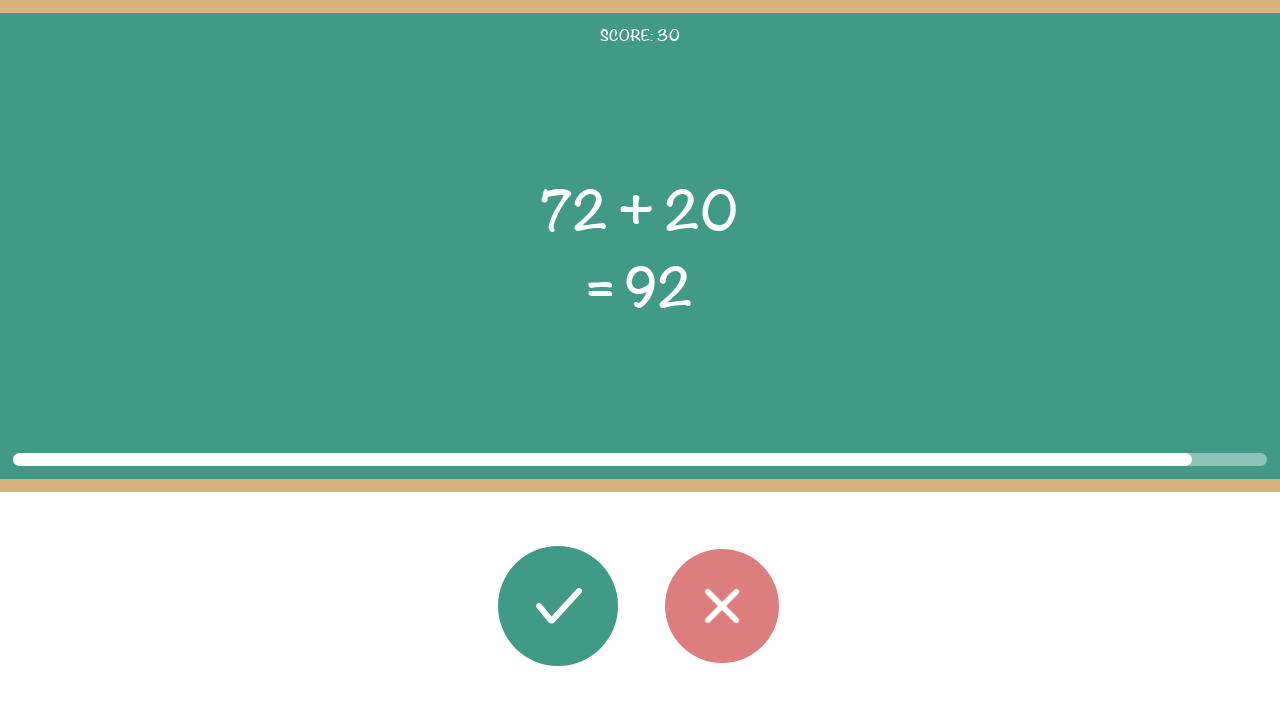

Calculated correct answer: 92
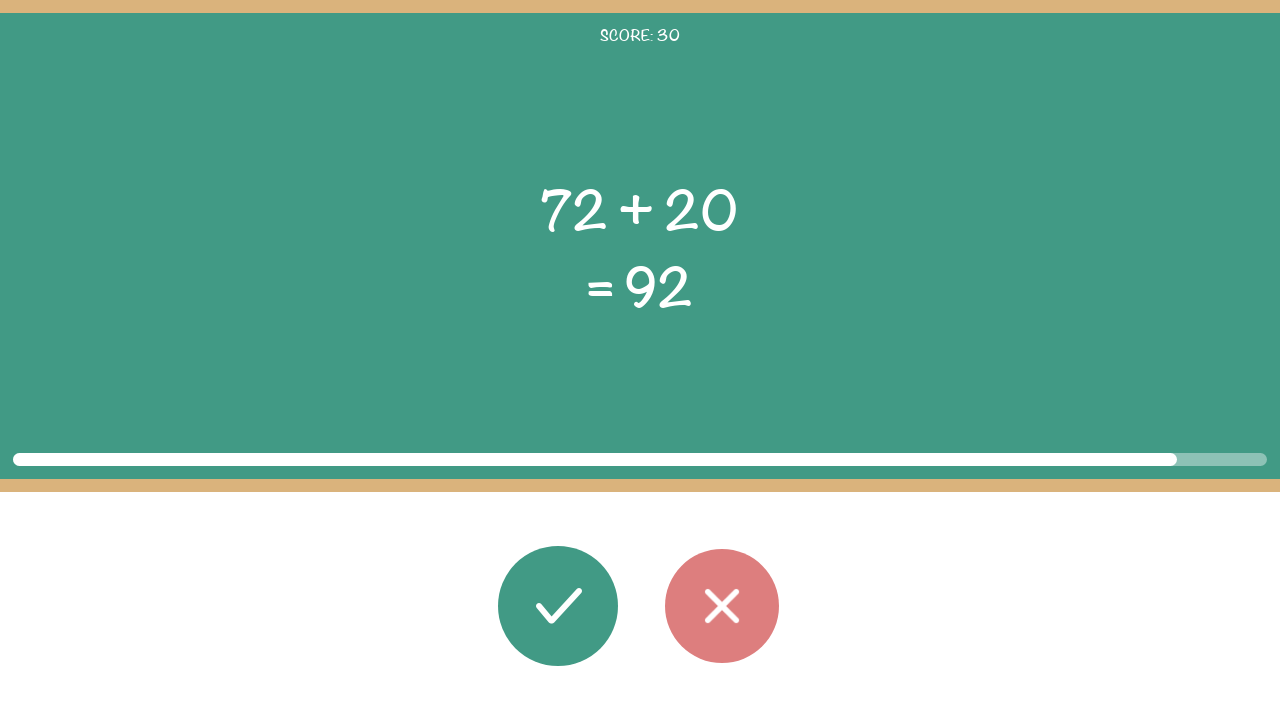

Clicked correct button (answer 92 matches displayed 92) at (558, 606) on #button_correct
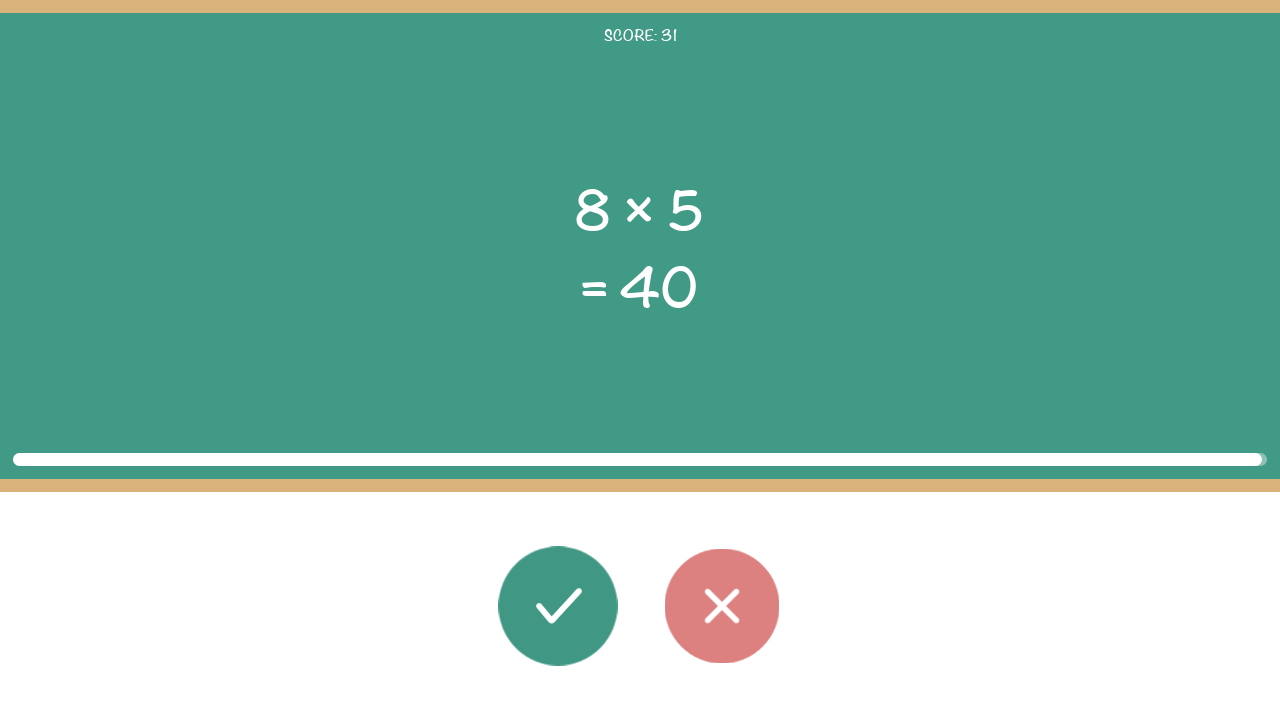

Brief pause between rounds
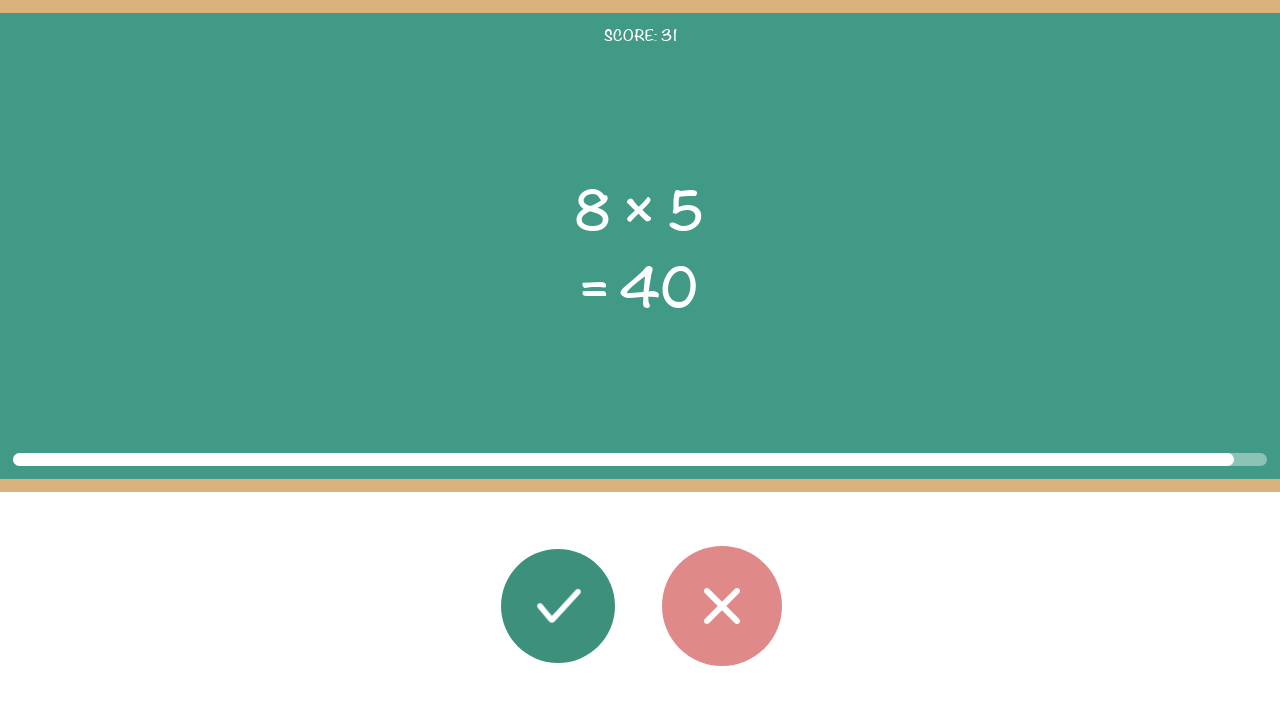

Math problem elements loaded
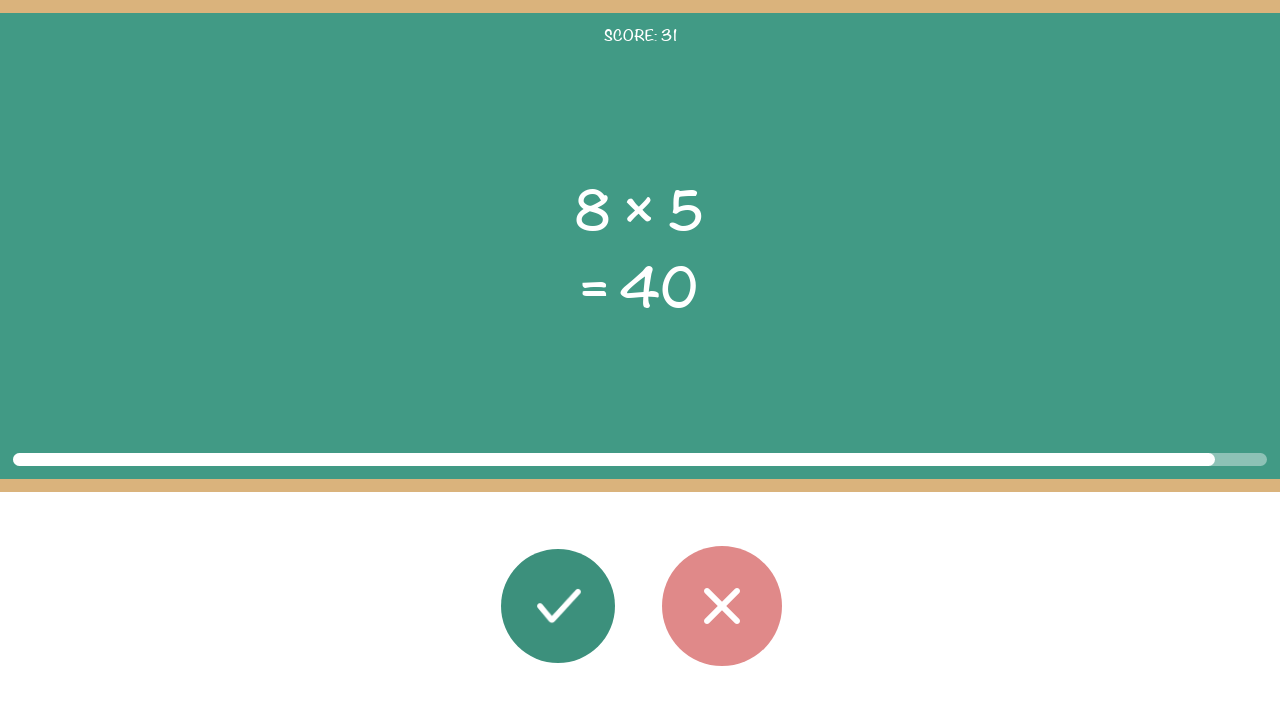

Read math problem: 8 × 5 = 40
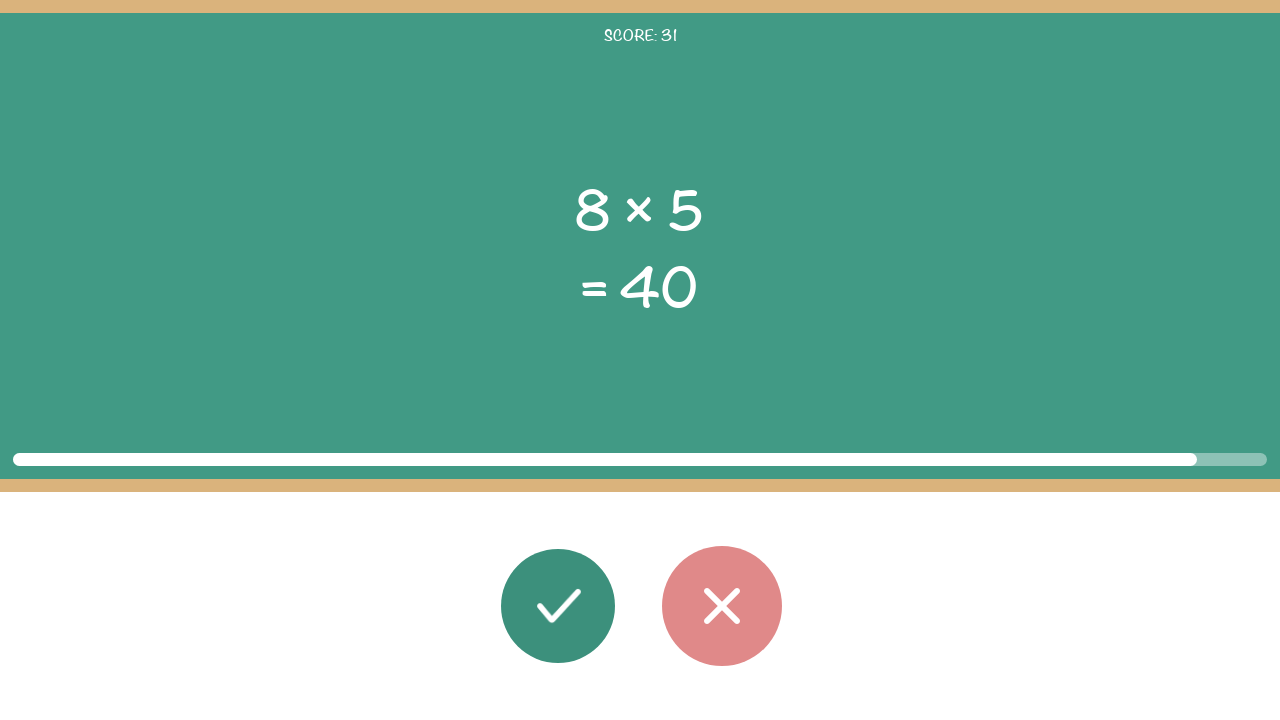

Calculated correct answer: 40
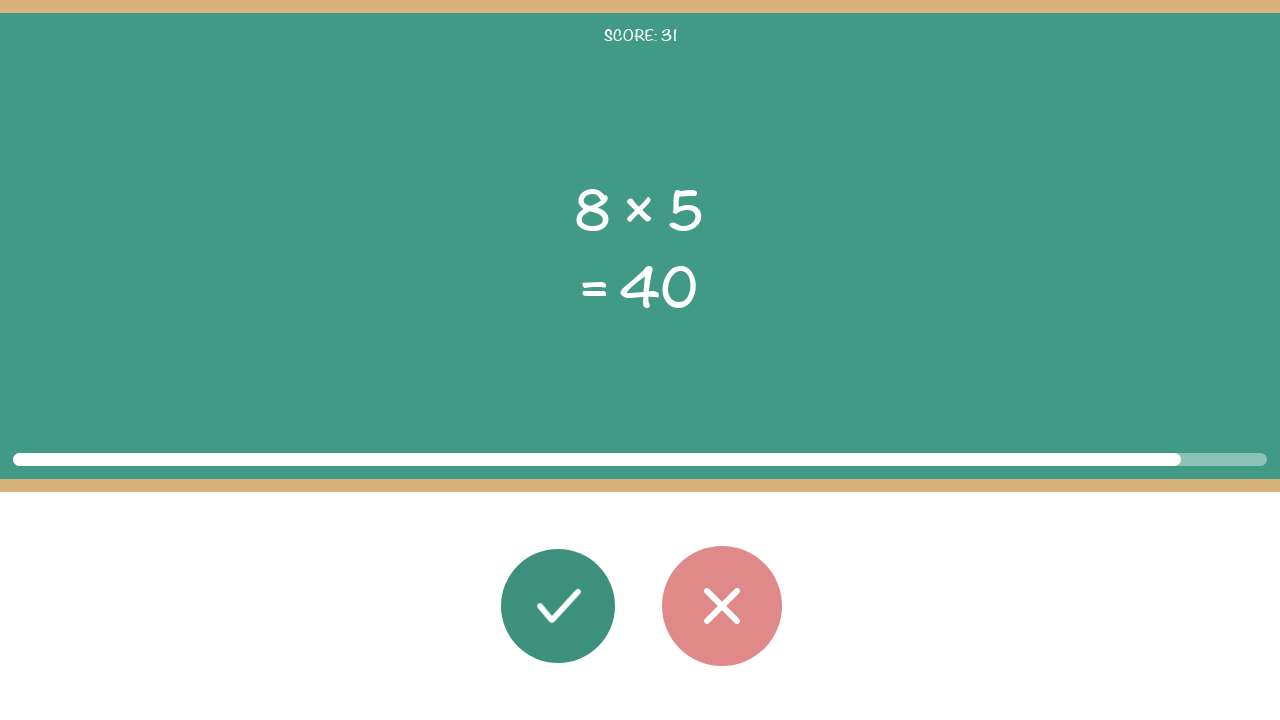

Clicked correct button (answer 40 matches displayed 40) at (558, 606) on #button_correct
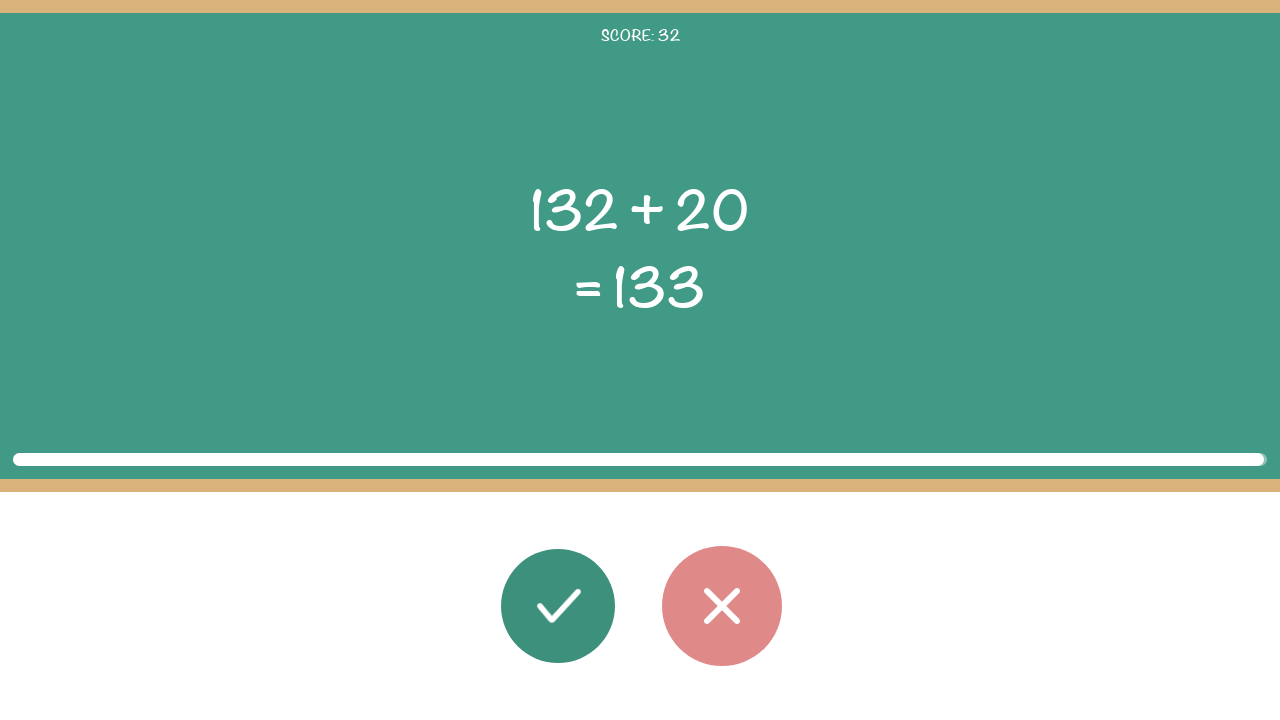

Brief pause between rounds
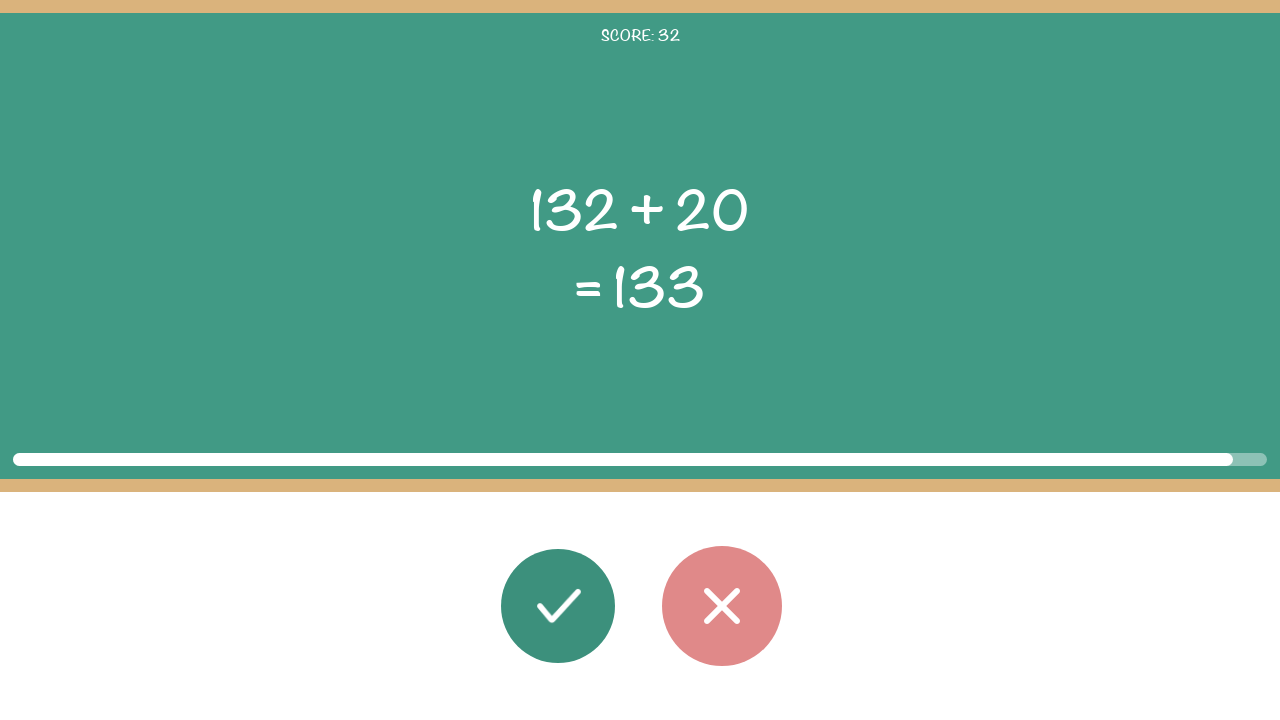

Math problem elements loaded
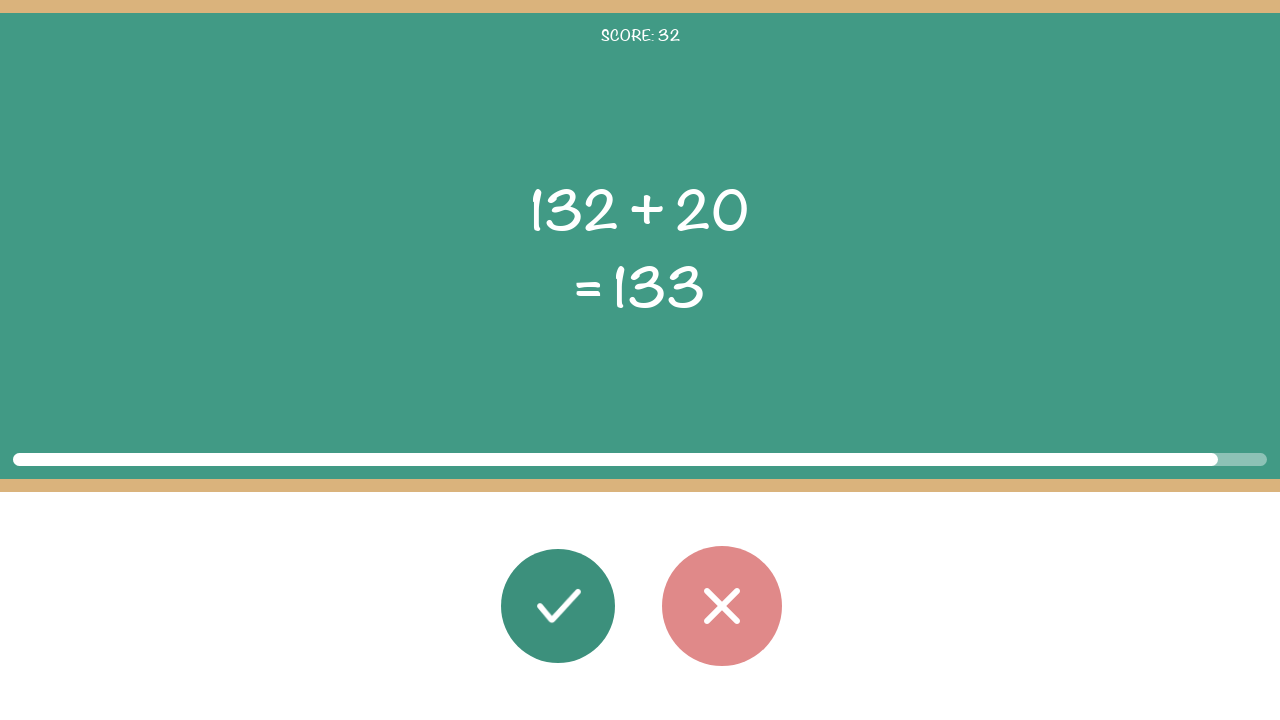

Read math problem: 132 + 20 = 133
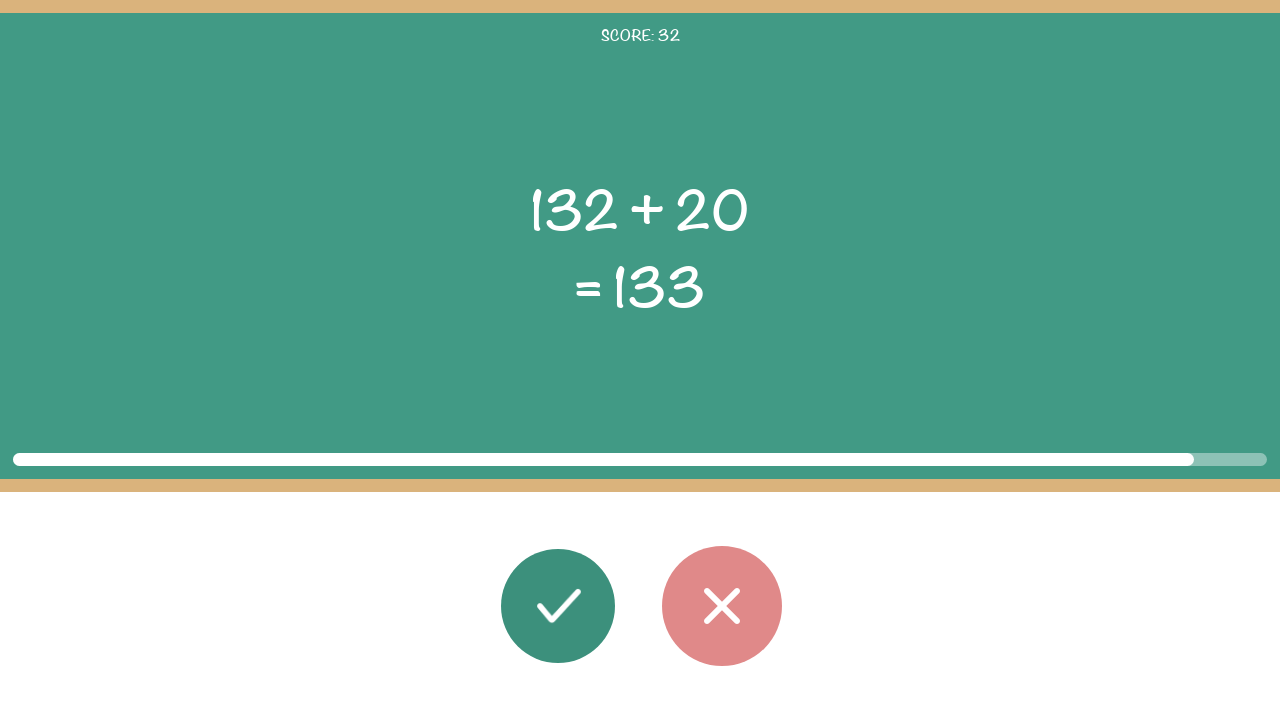

Calculated correct answer: 152
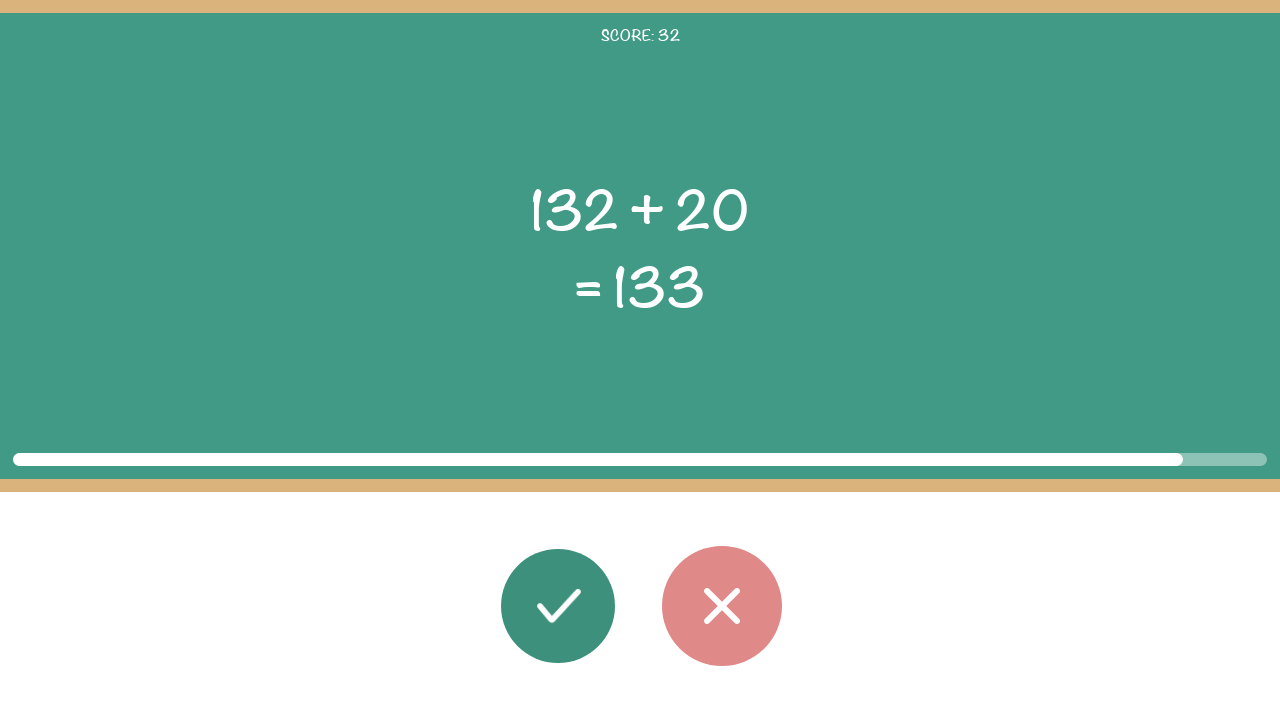

Clicked wrong button (answer 152 does not match displayed 133) at (722, 606) on #button_wrong
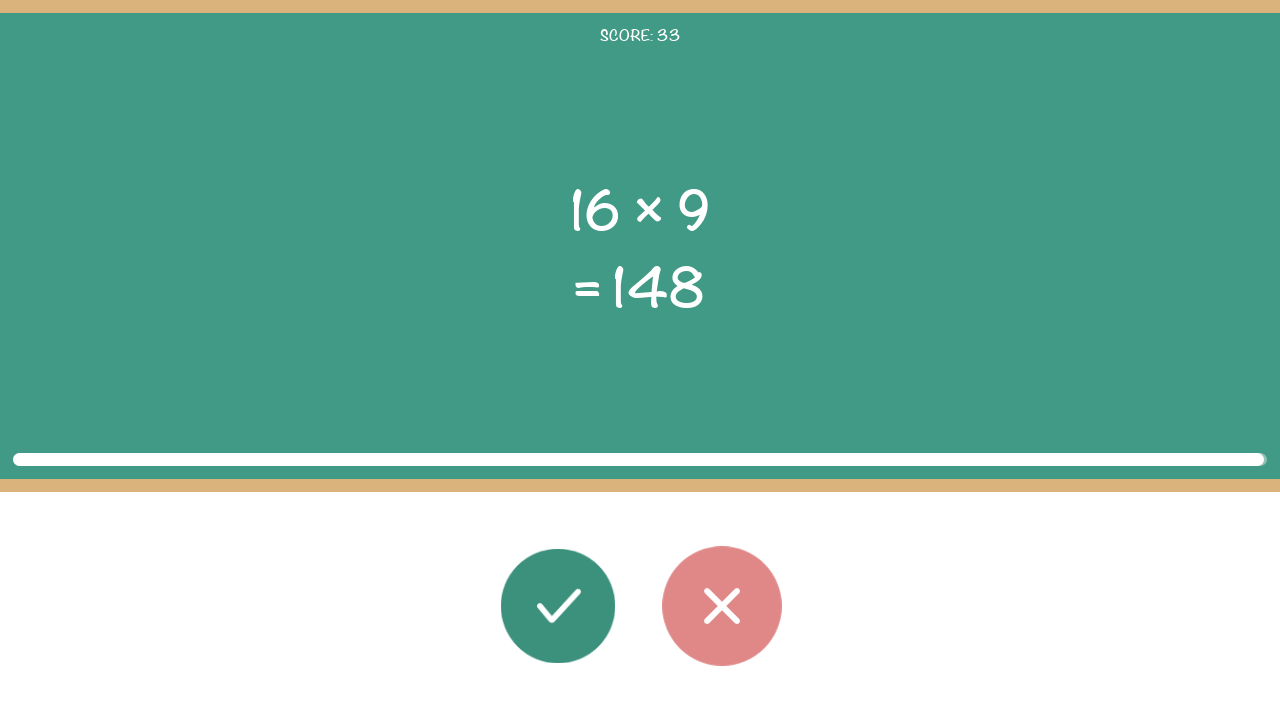

Brief pause between rounds
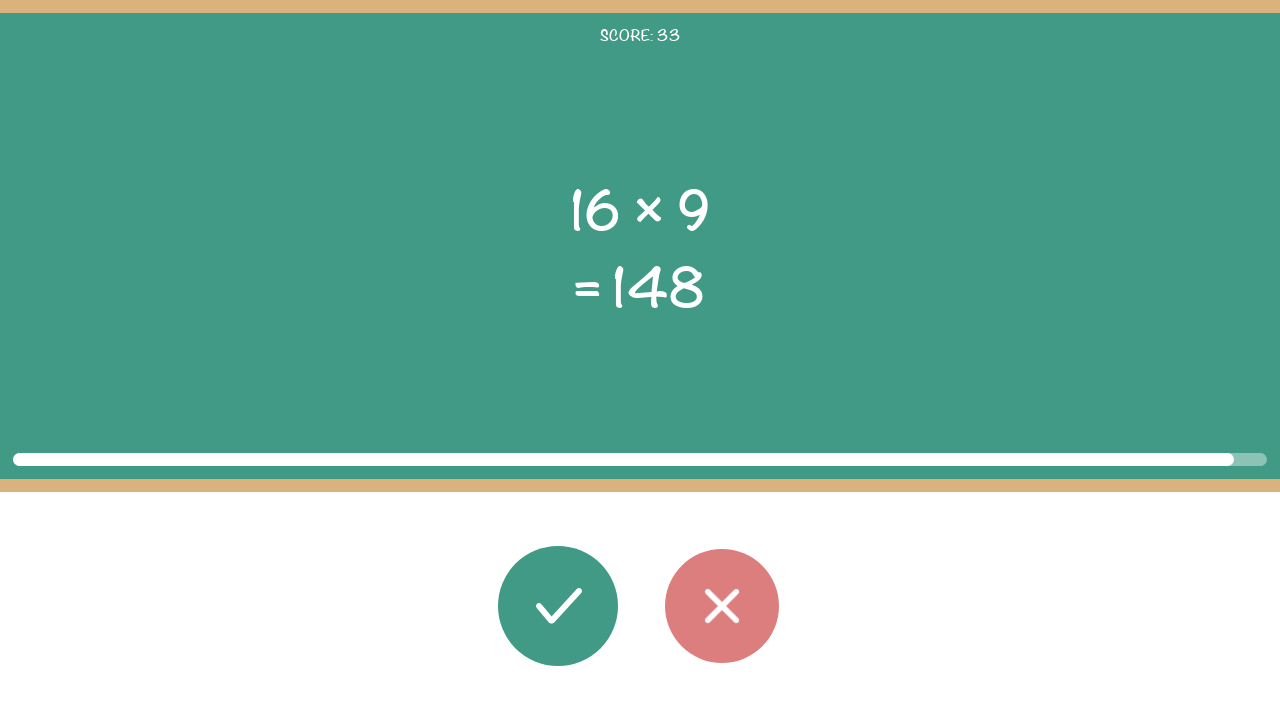

Math problem elements loaded
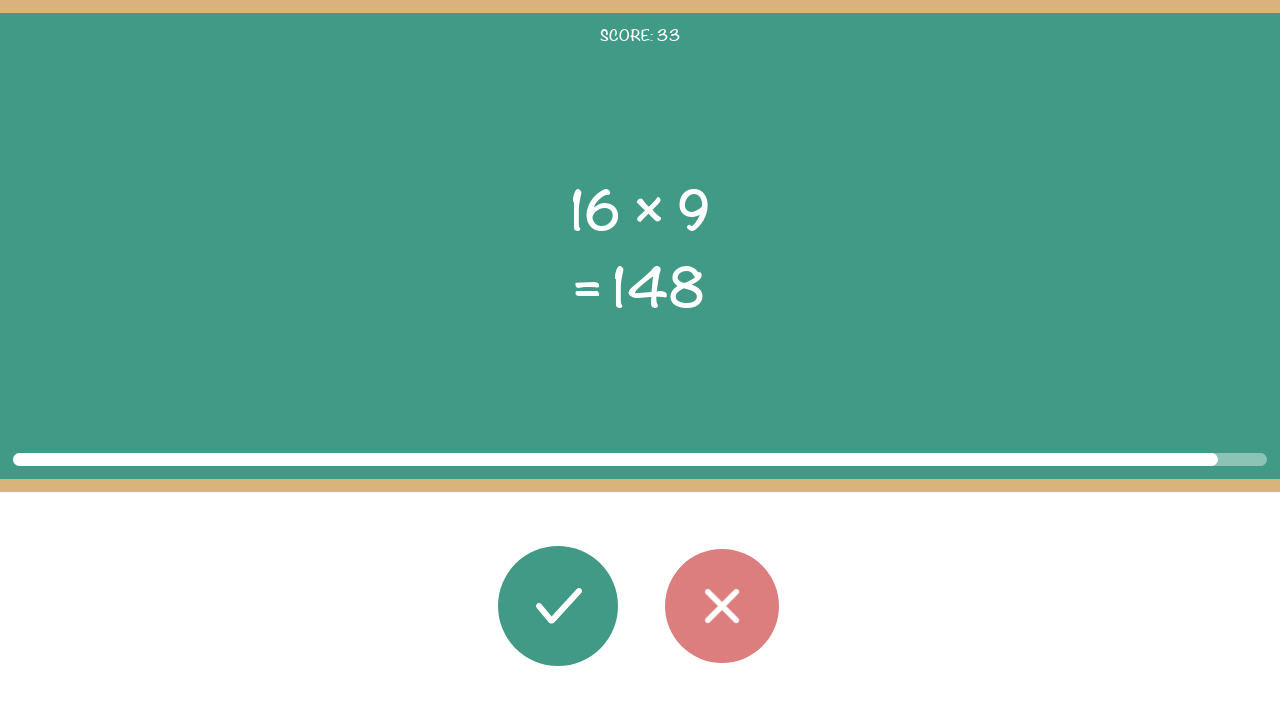

Read math problem: 16 × 9 = 148
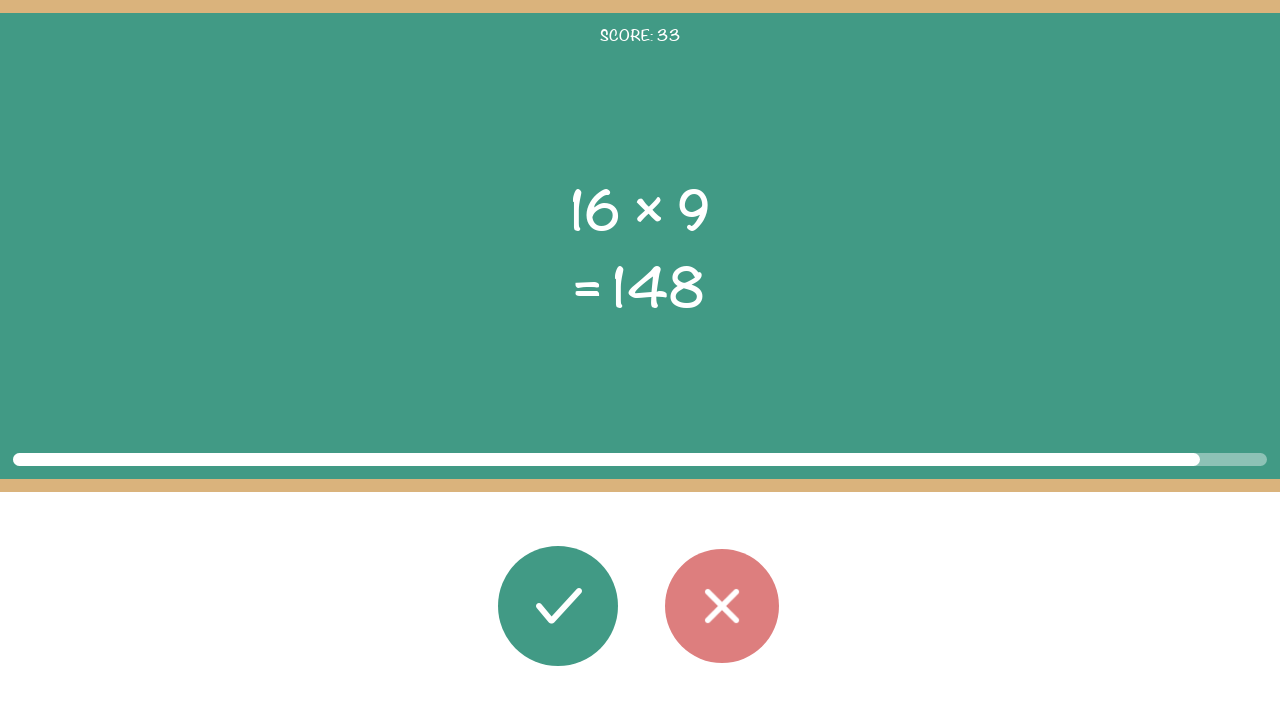

Calculated correct answer: 144
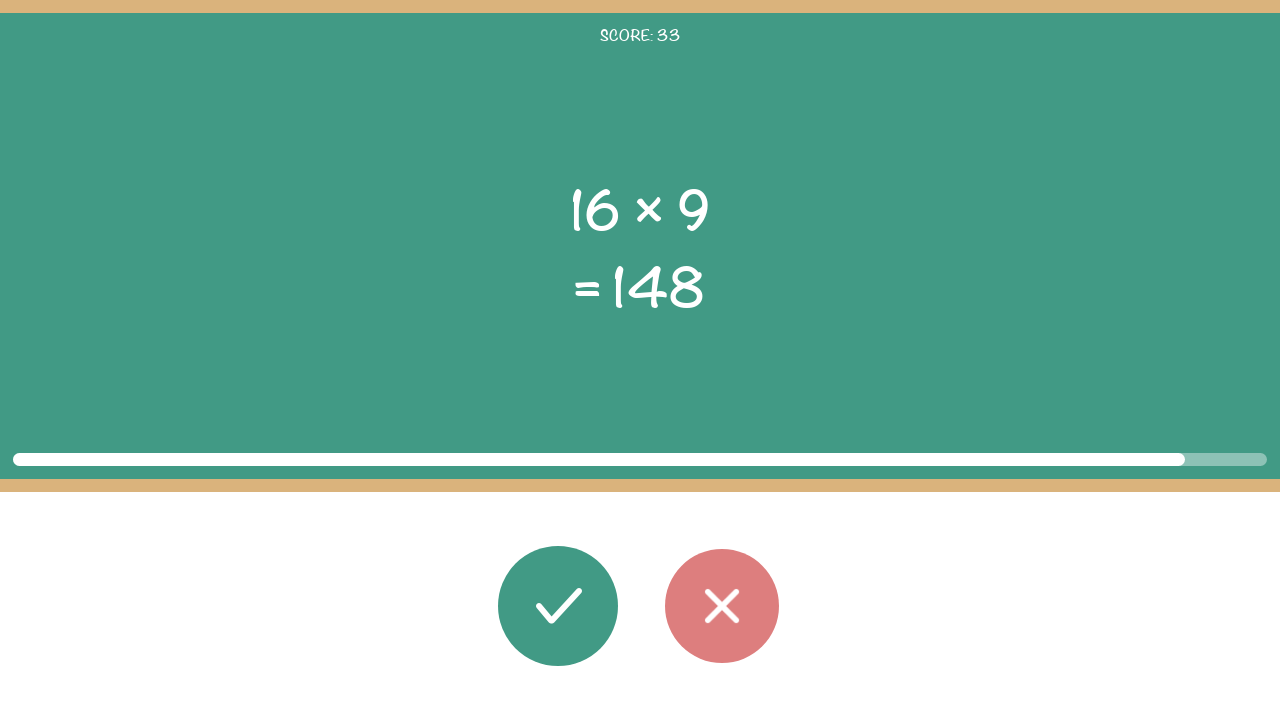

Clicked wrong button (answer 144 does not match displayed 148) at (722, 606) on #button_wrong
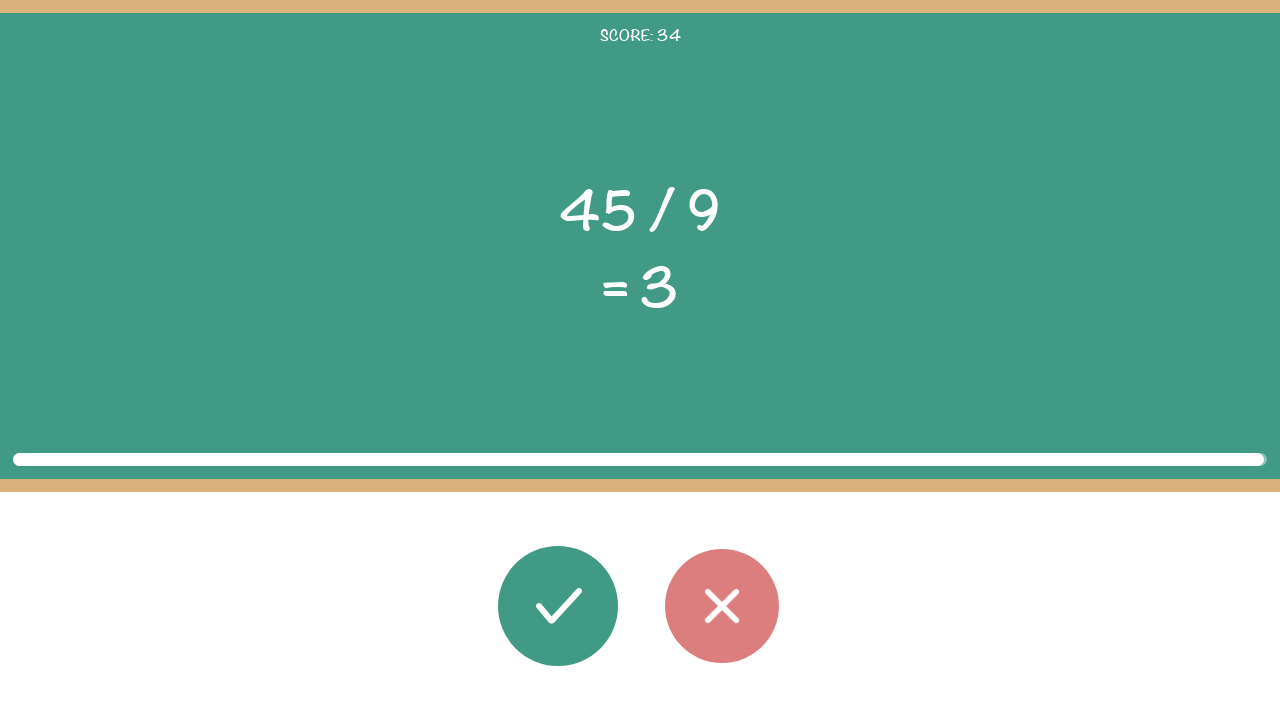

Brief pause between rounds
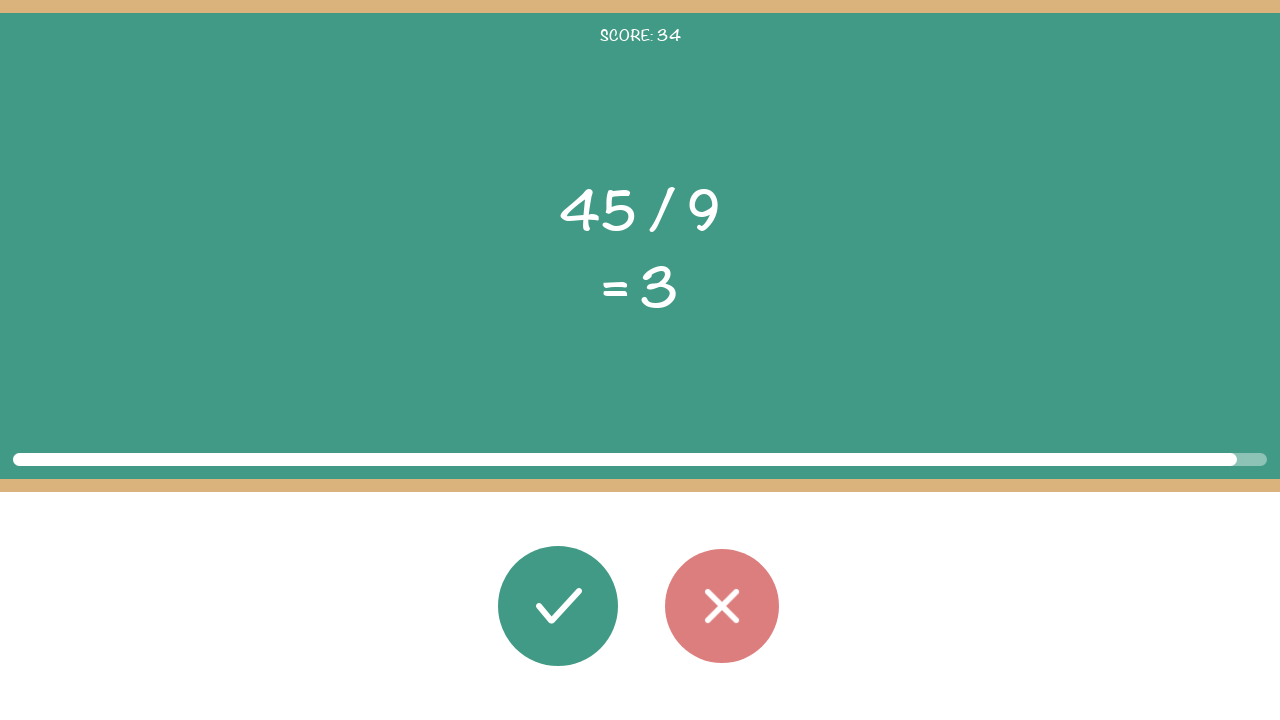

Math problem elements loaded
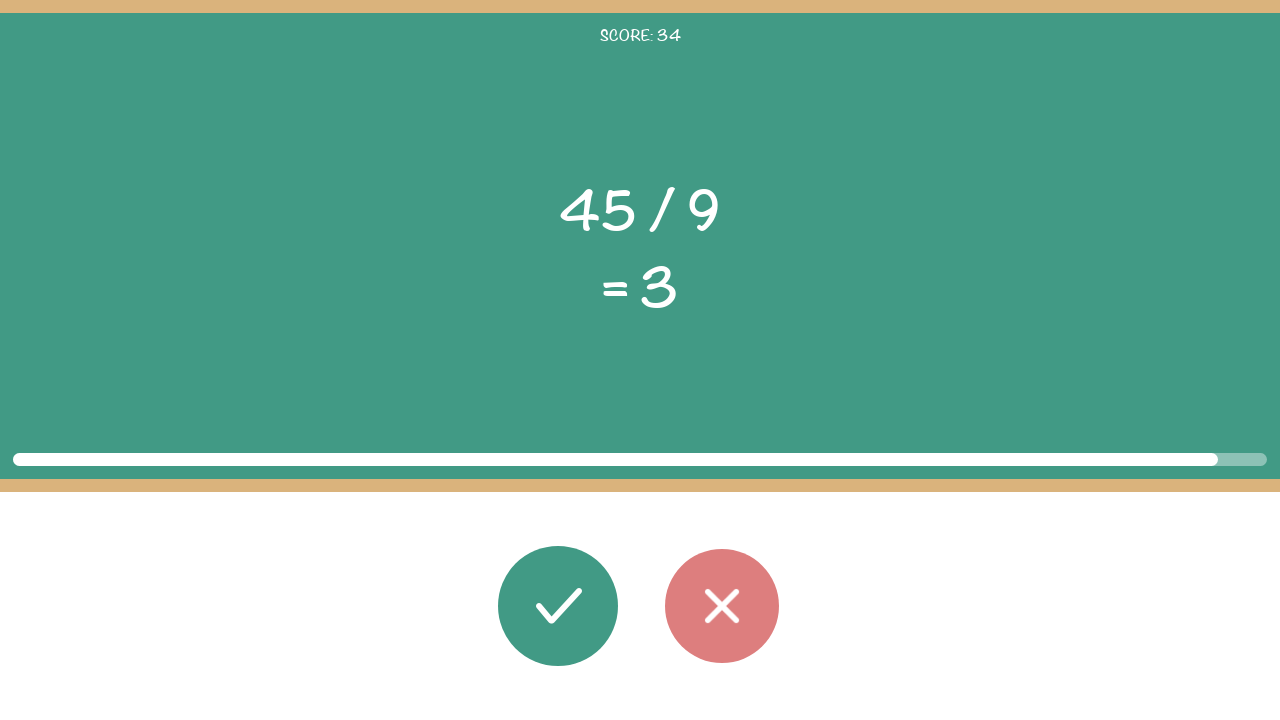

Read math problem: 45 / 9 = 3
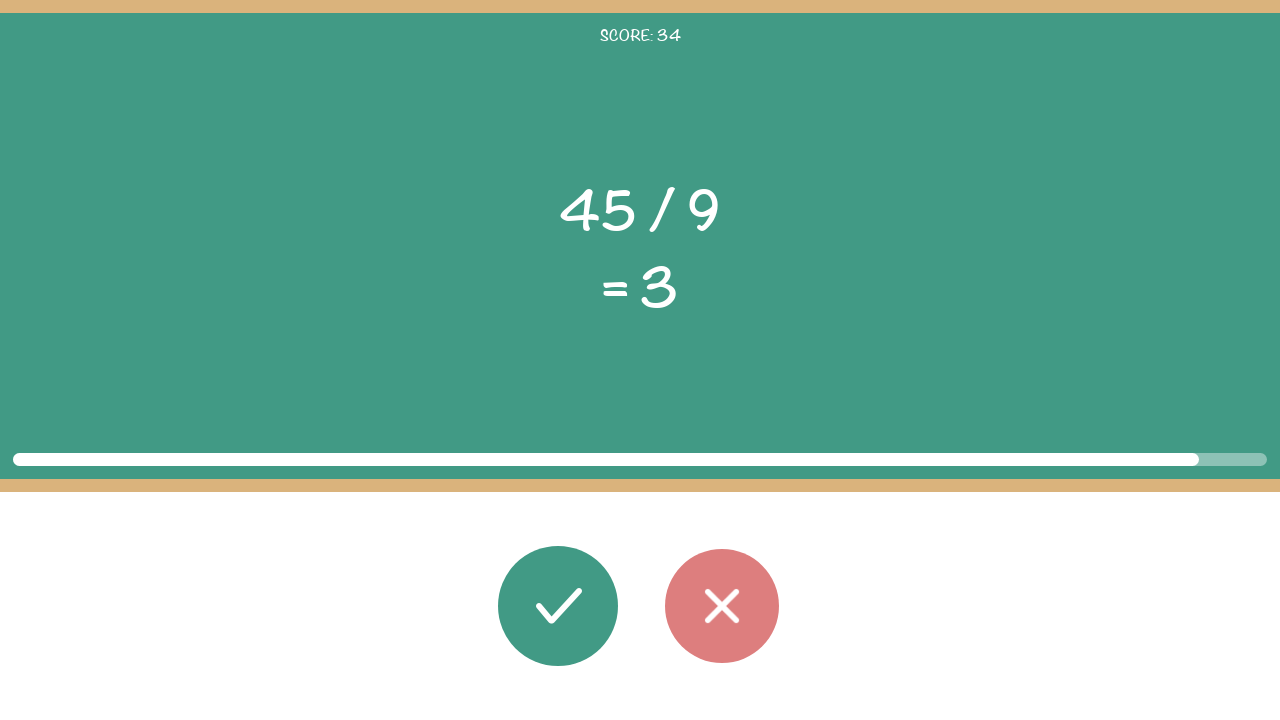

Calculated correct answer: 5
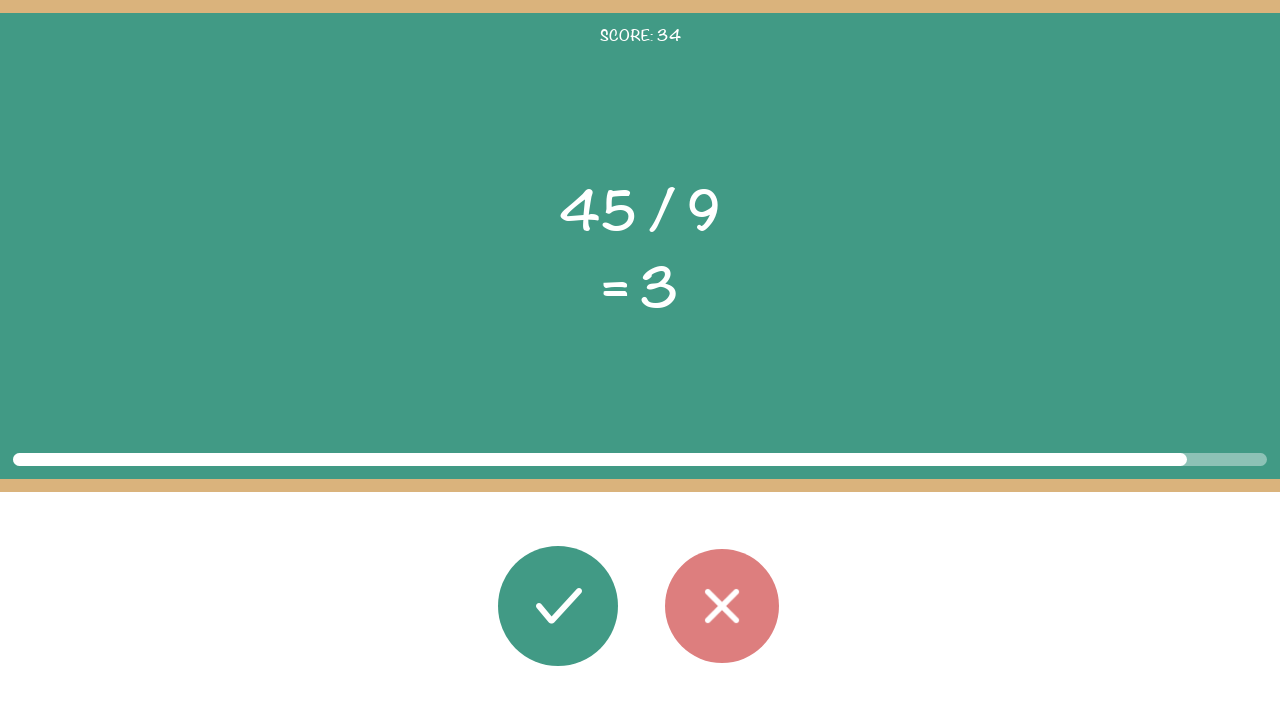

Clicked wrong button (answer 5 does not match displayed 3) at (722, 606) on #button_wrong
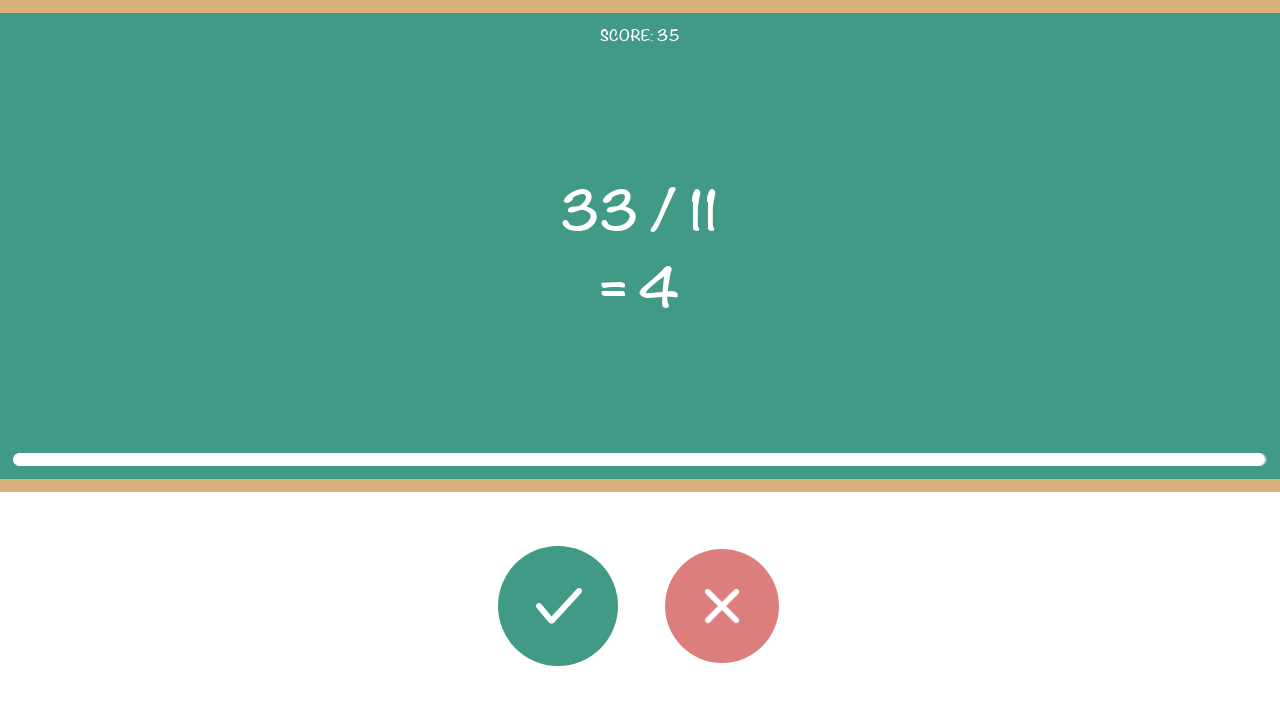

Brief pause between rounds
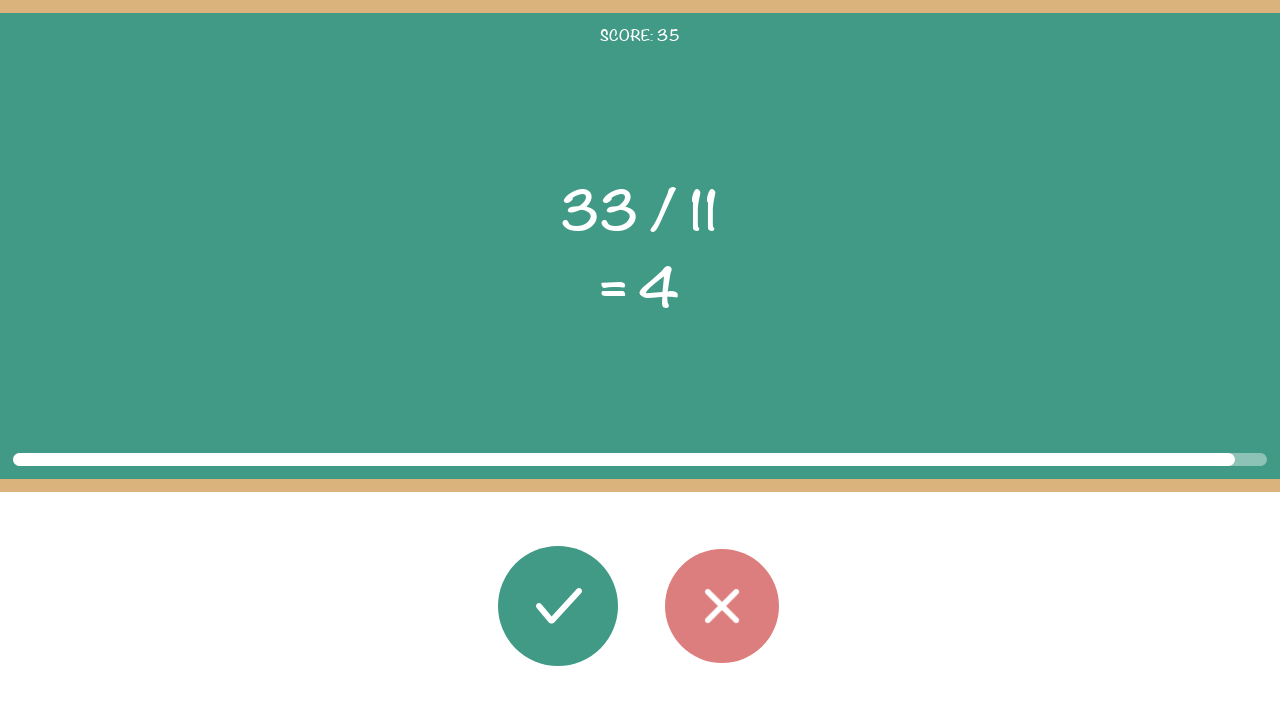

Math problem elements loaded
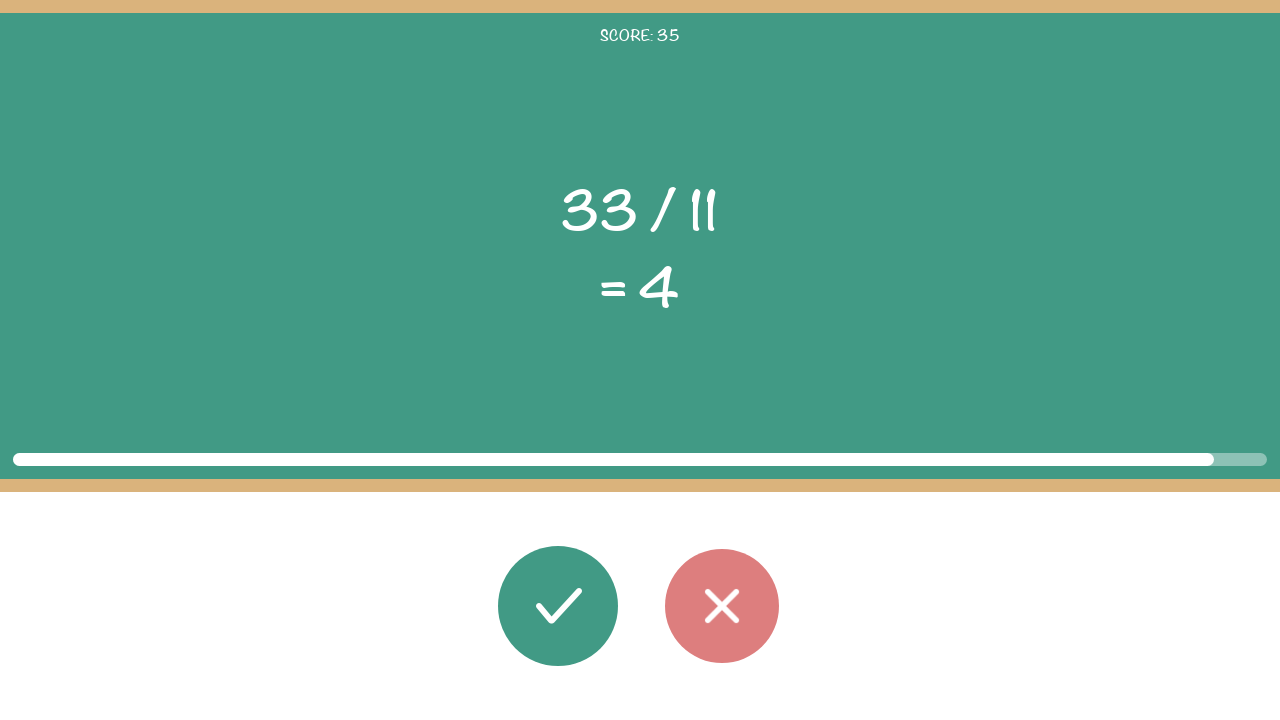

Read math problem: 33 / 11 = 4
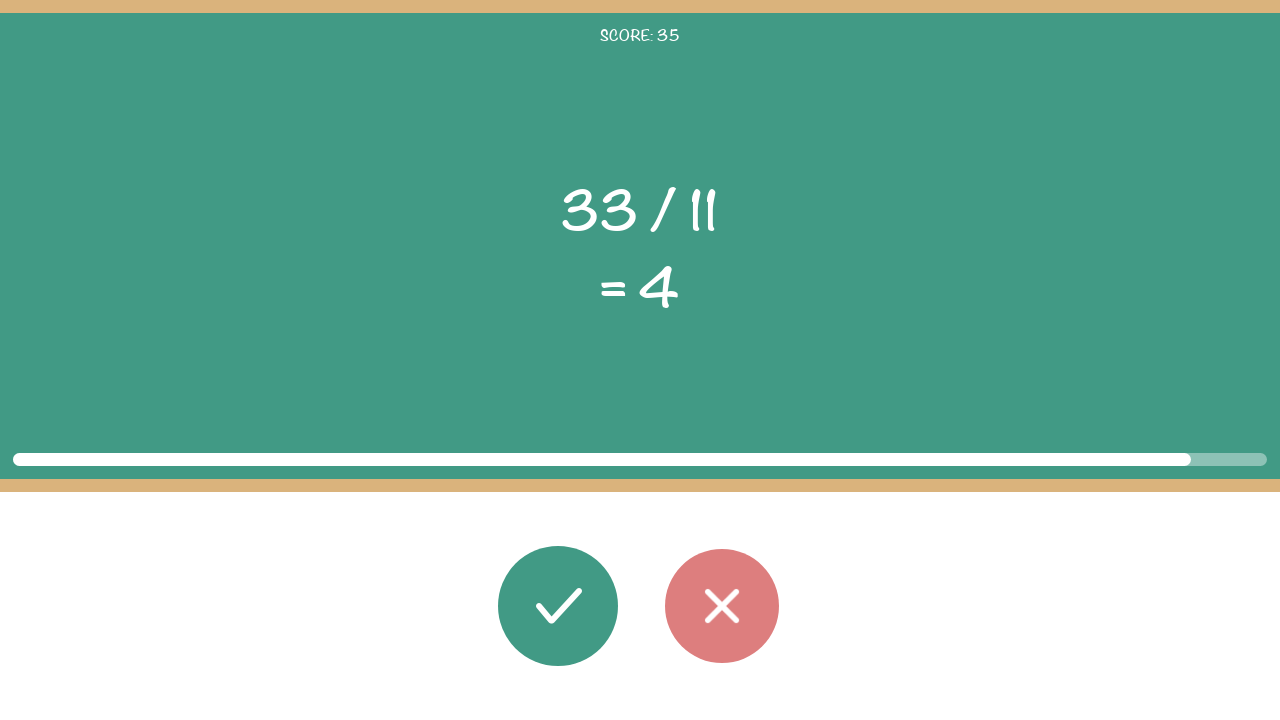

Calculated correct answer: 3
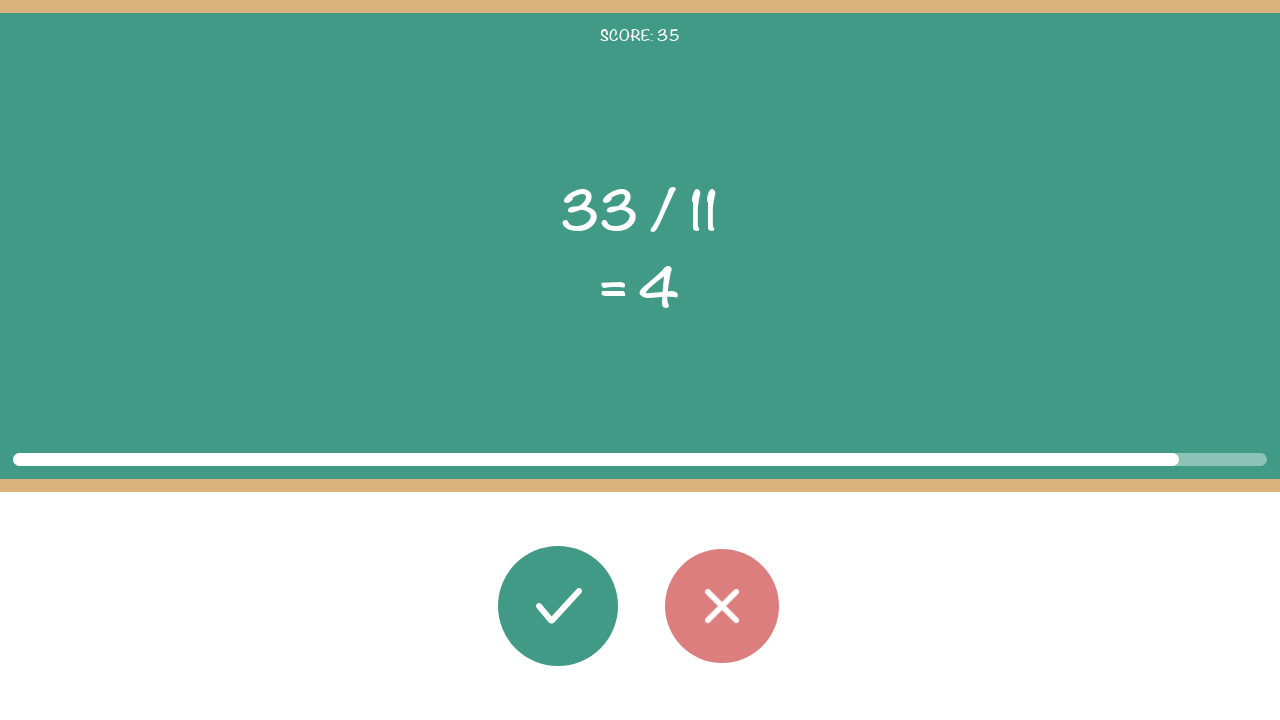

Clicked wrong button (answer 3 does not match displayed 4) at (722, 606) on #button_wrong
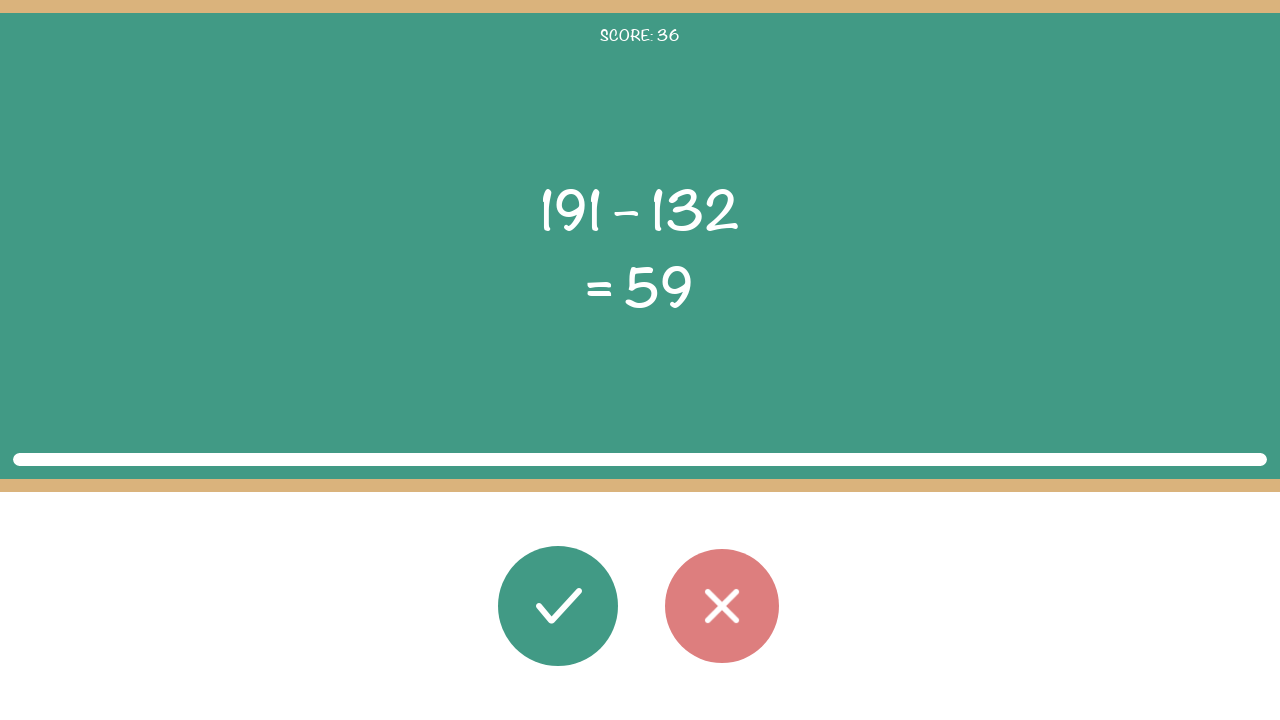

Brief pause between rounds
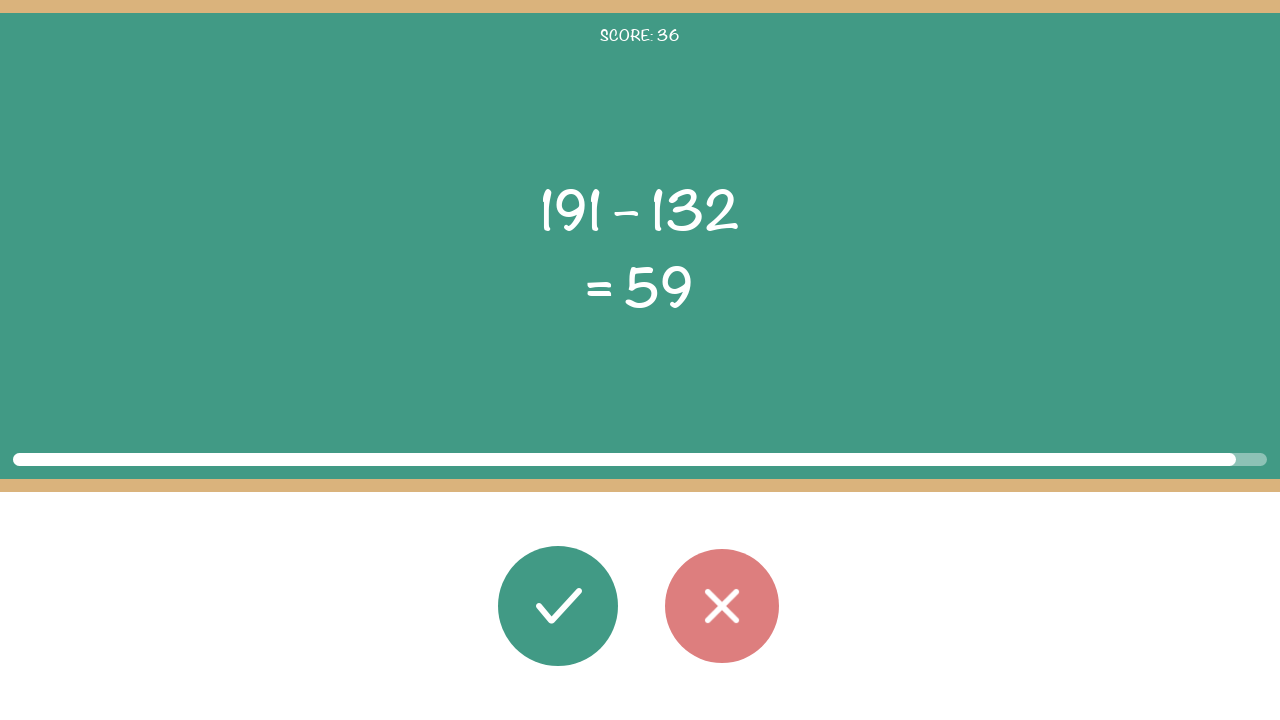

Math problem elements loaded
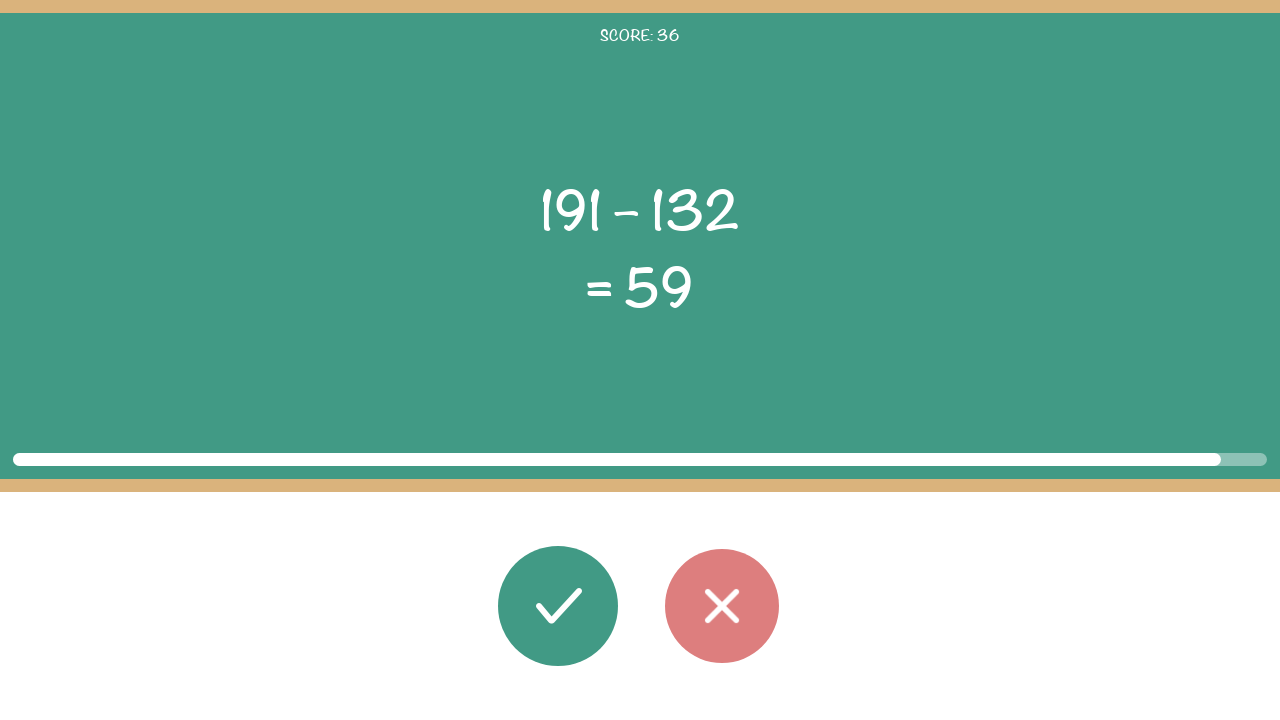

Read math problem: 191 – 132 = 59
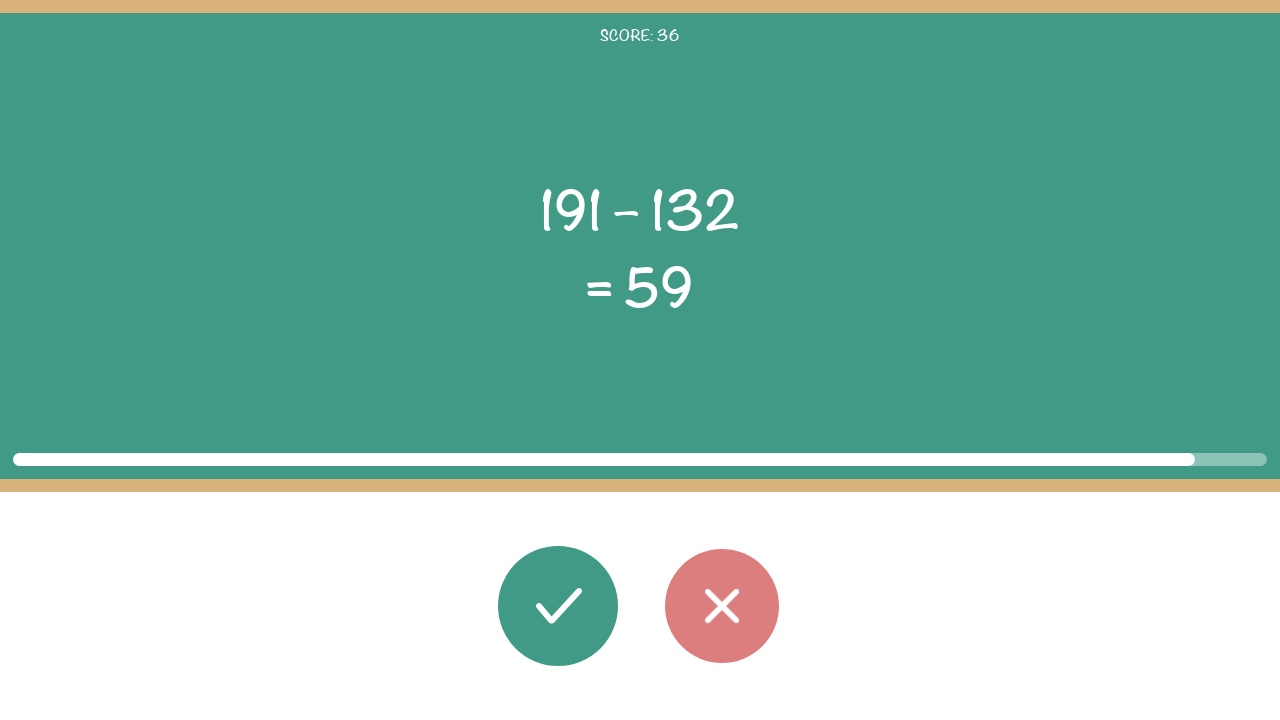

Calculated correct answer: 59
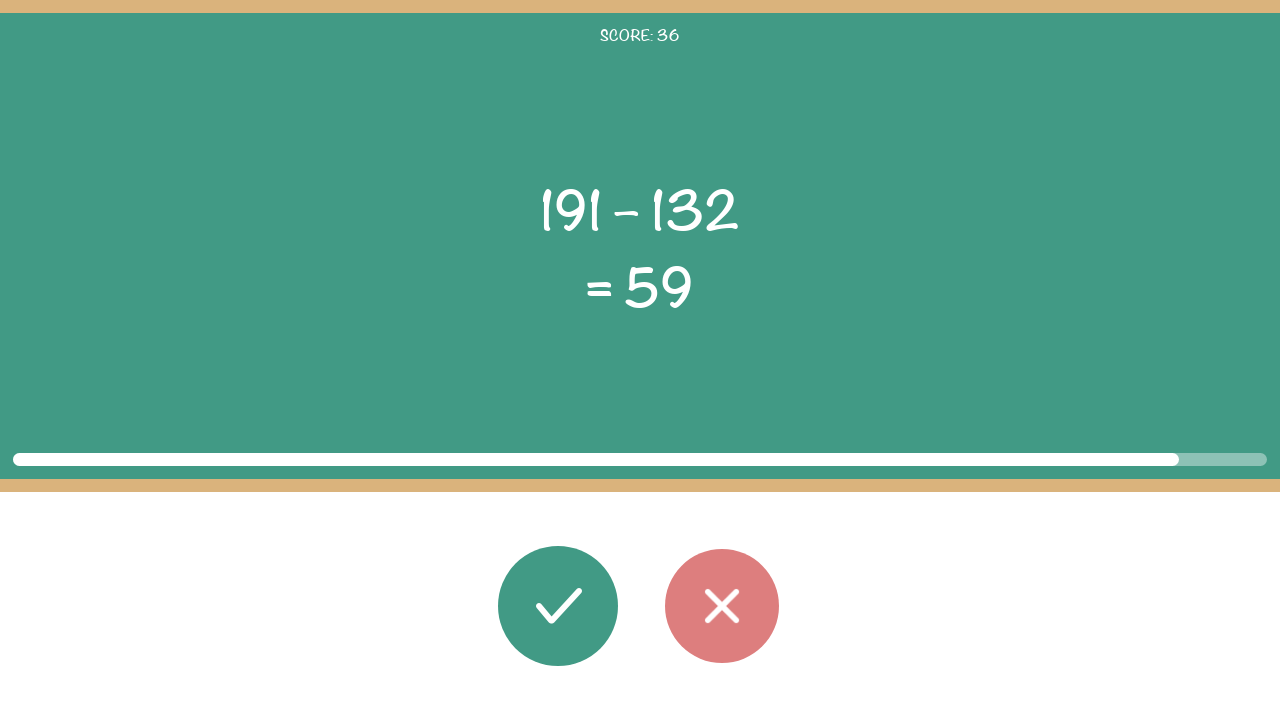

Clicked correct button (answer 59 matches displayed 59) at (558, 606) on #button_correct
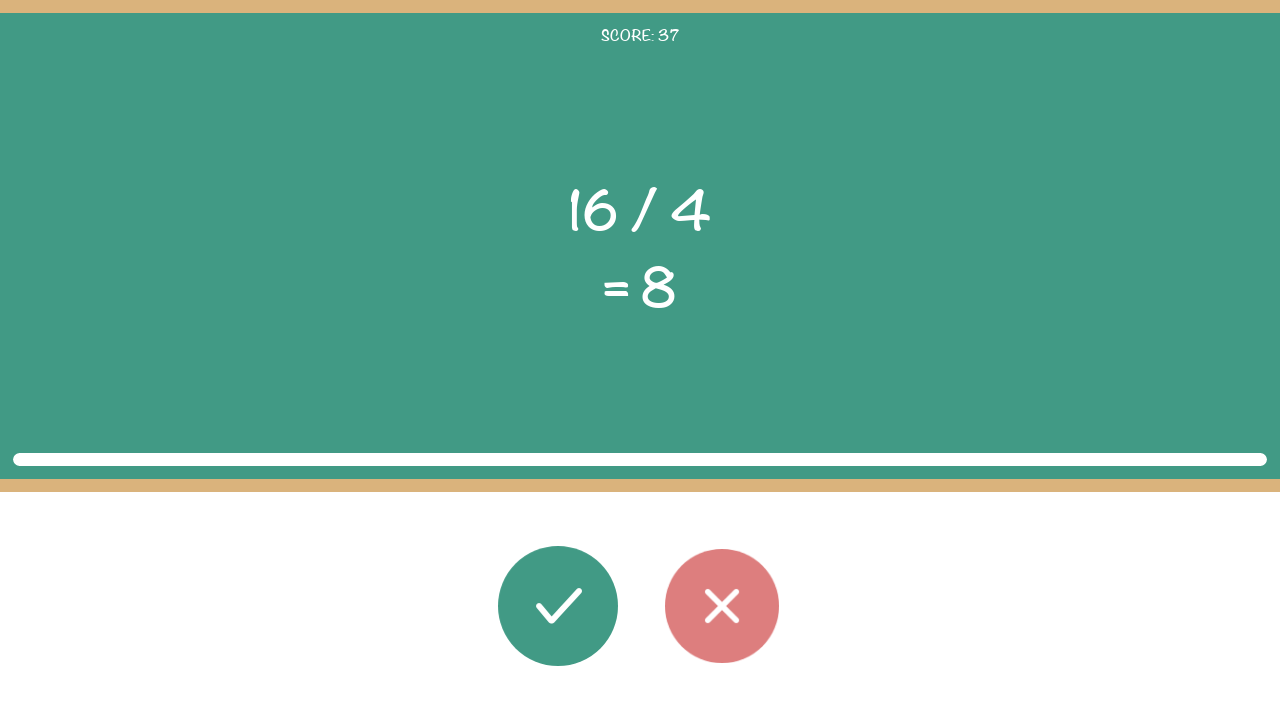

Brief pause between rounds
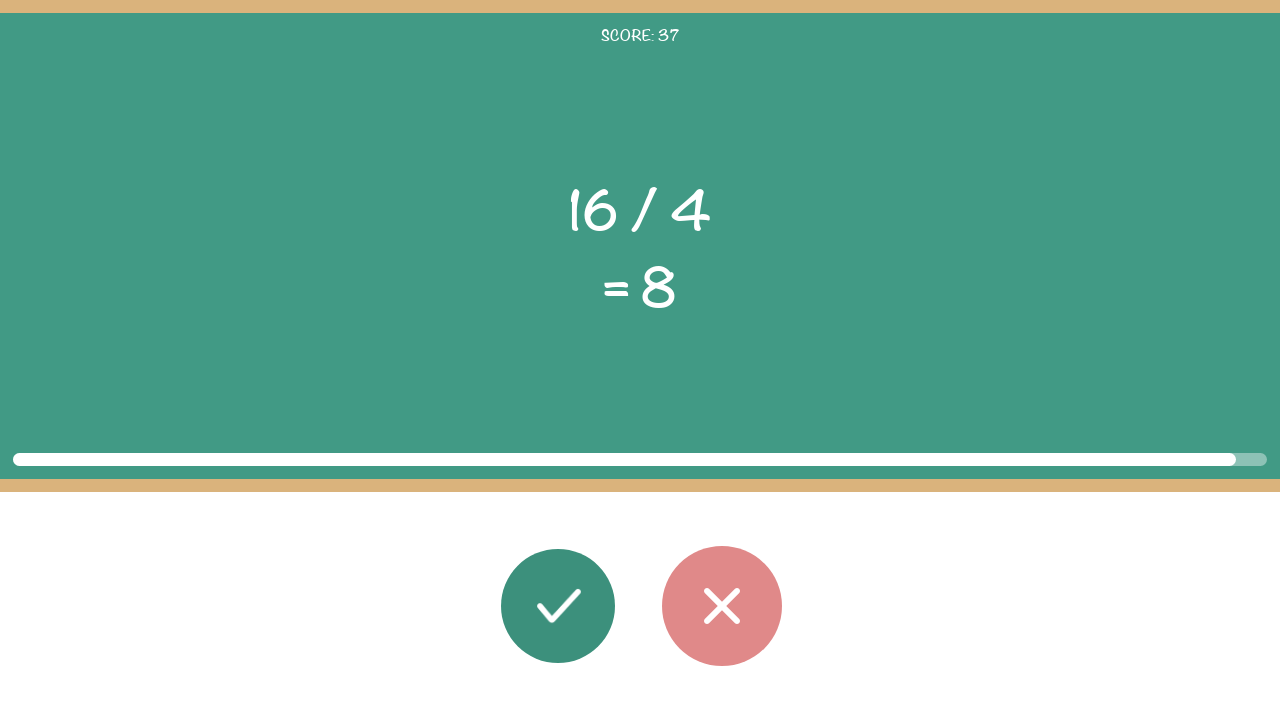

Math problem elements loaded
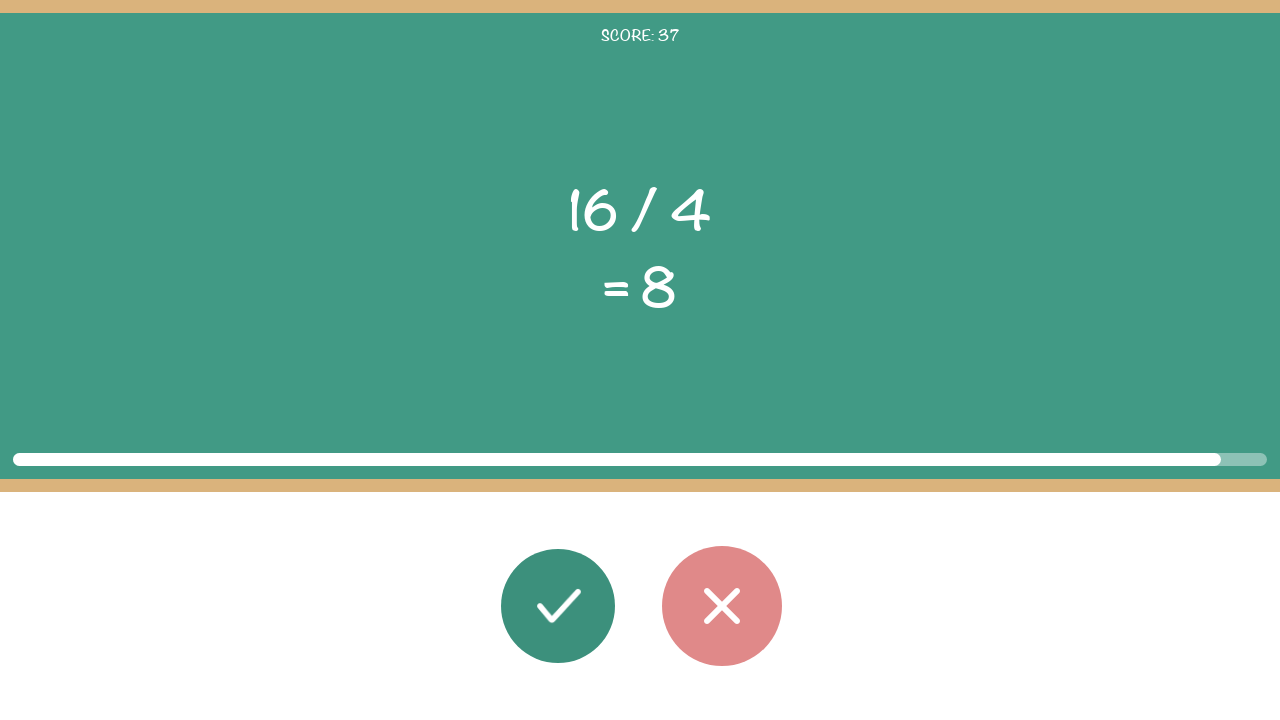

Read math problem: 16 / 4 = 8
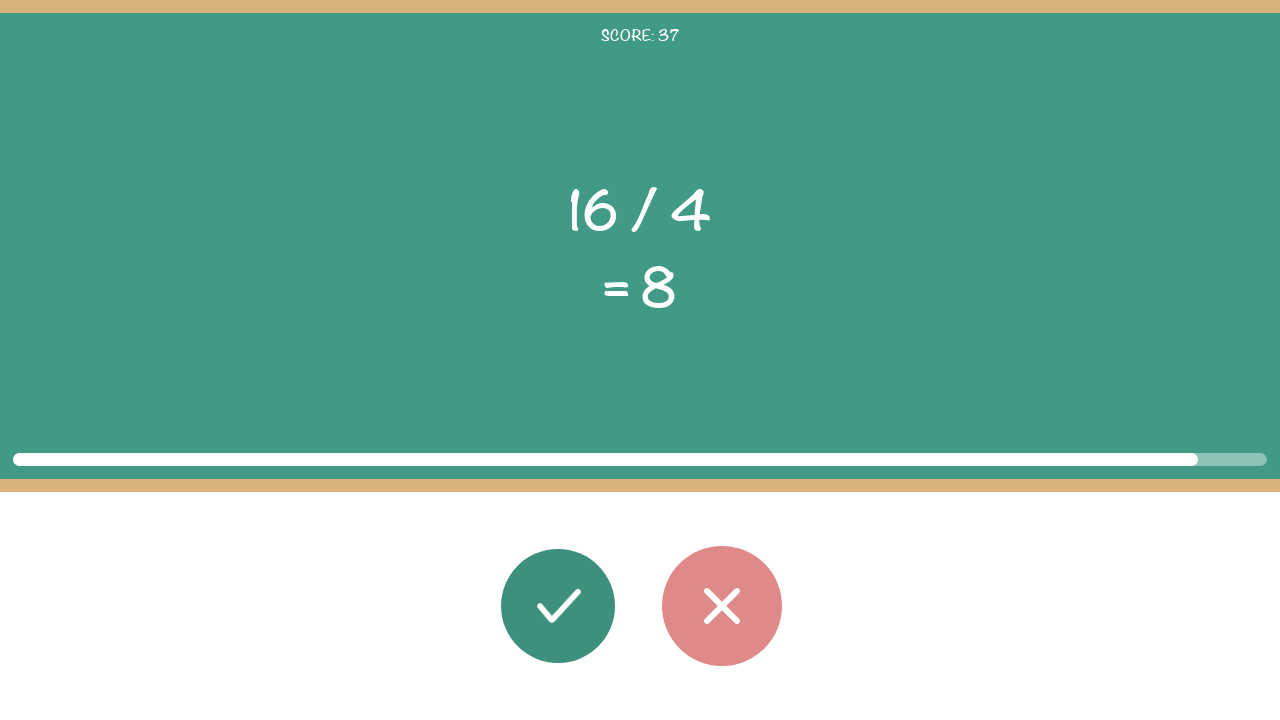

Calculated correct answer: 4
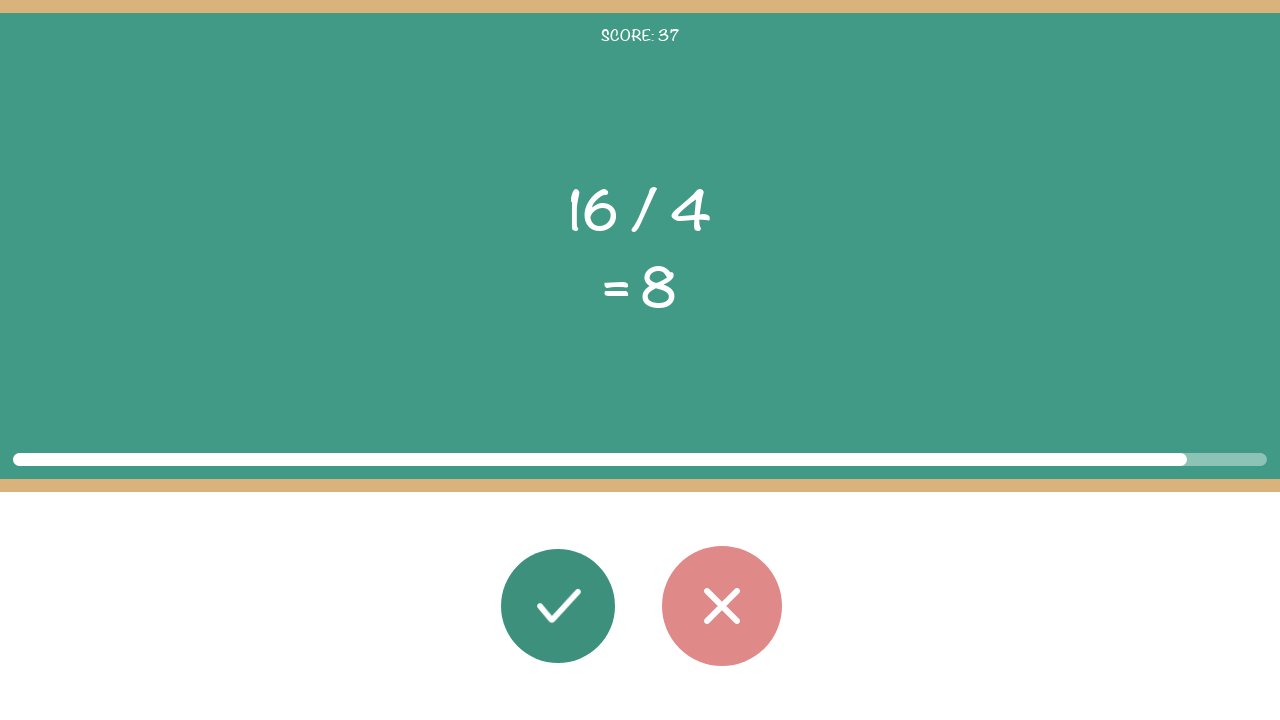

Clicked wrong button (answer 4 does not match displayed 8) at (722, 606) on #button_wrong
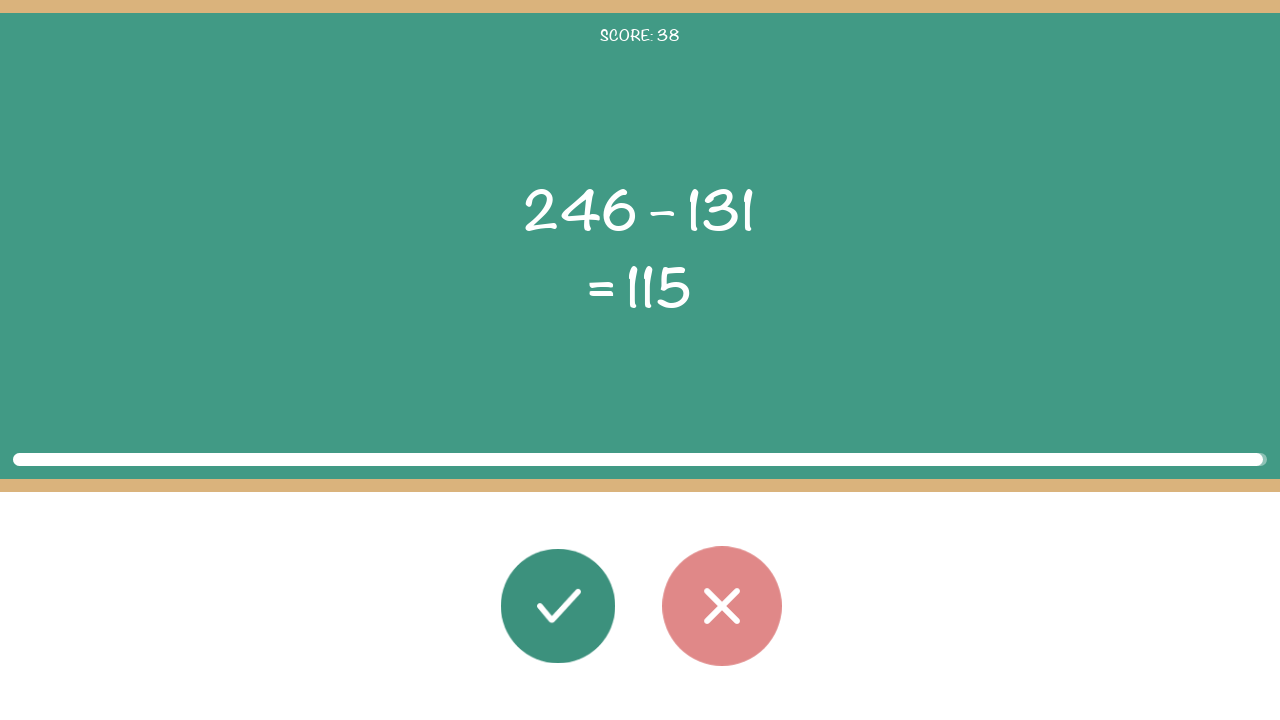

Brief pause between rounds
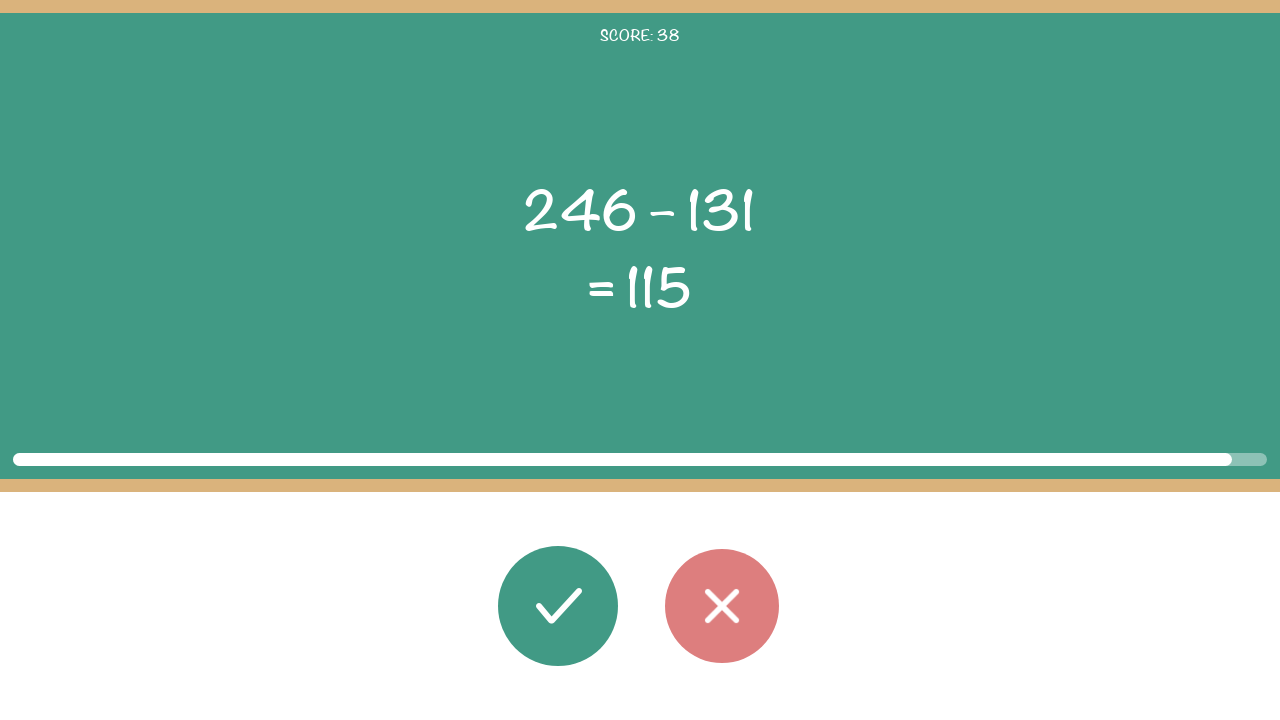

Math problem elements loaded
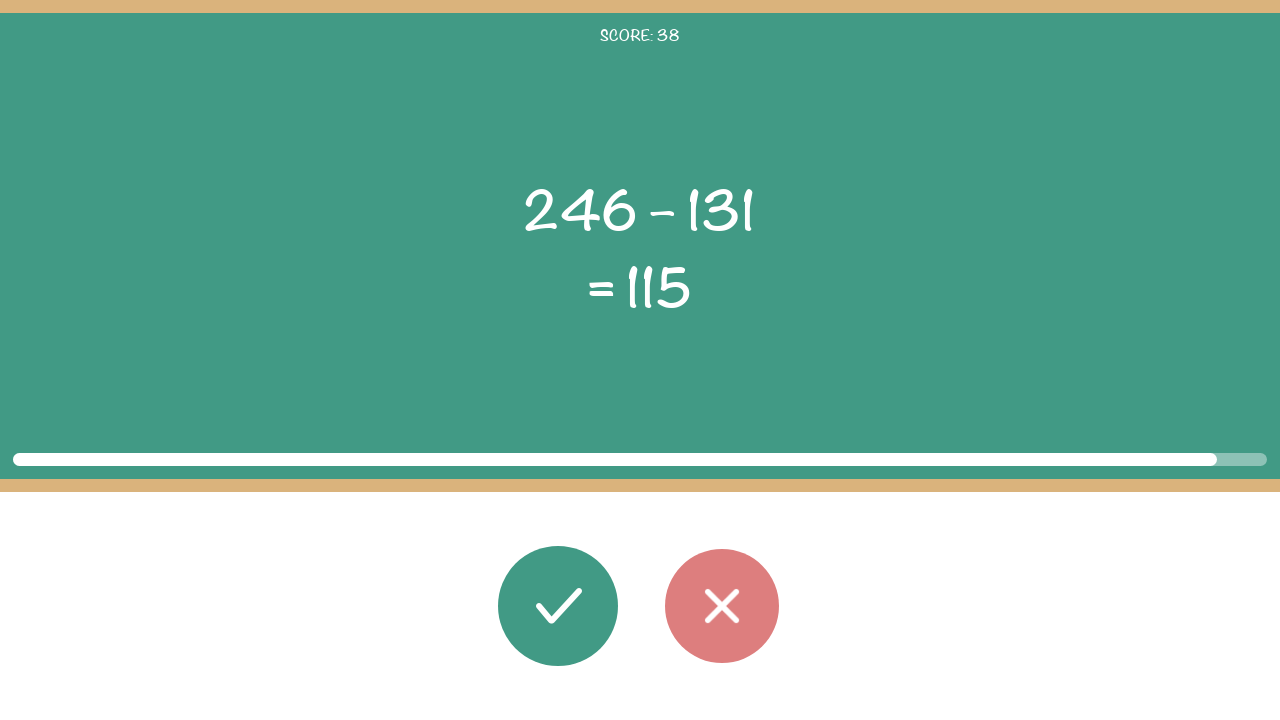

Read math problem: 246 – 131 = 115
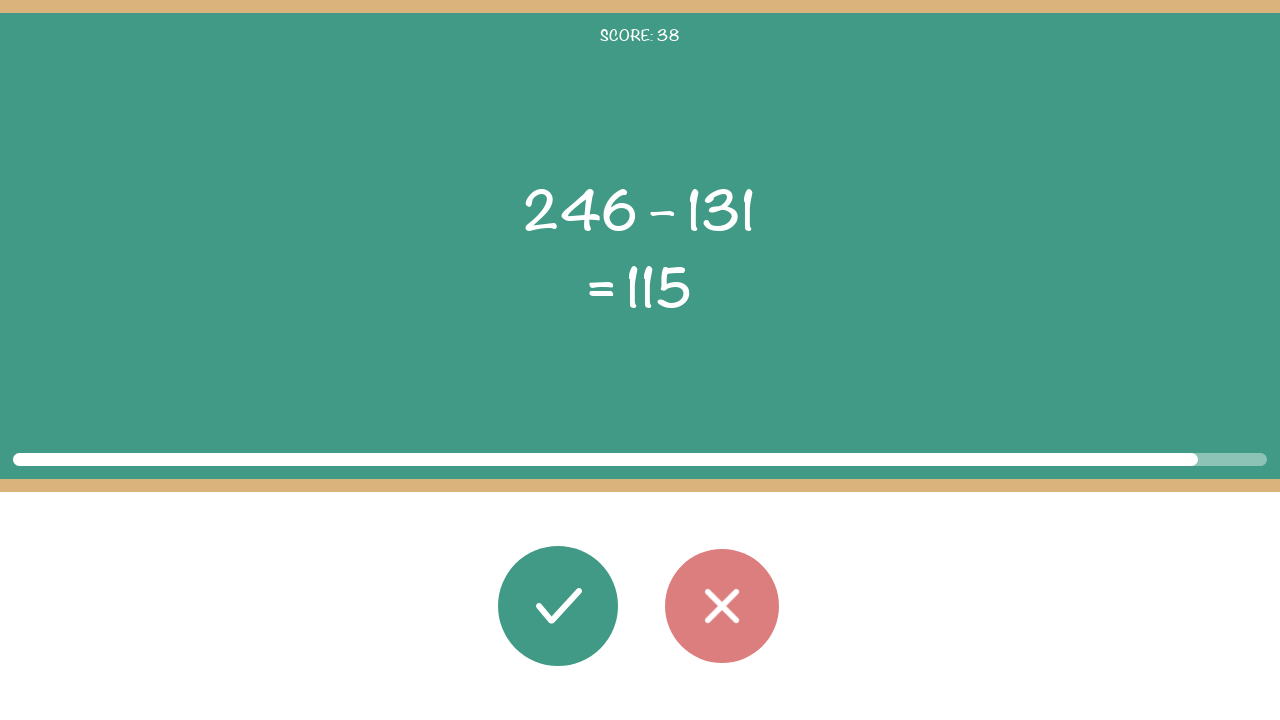

Calculated correct answer: 115
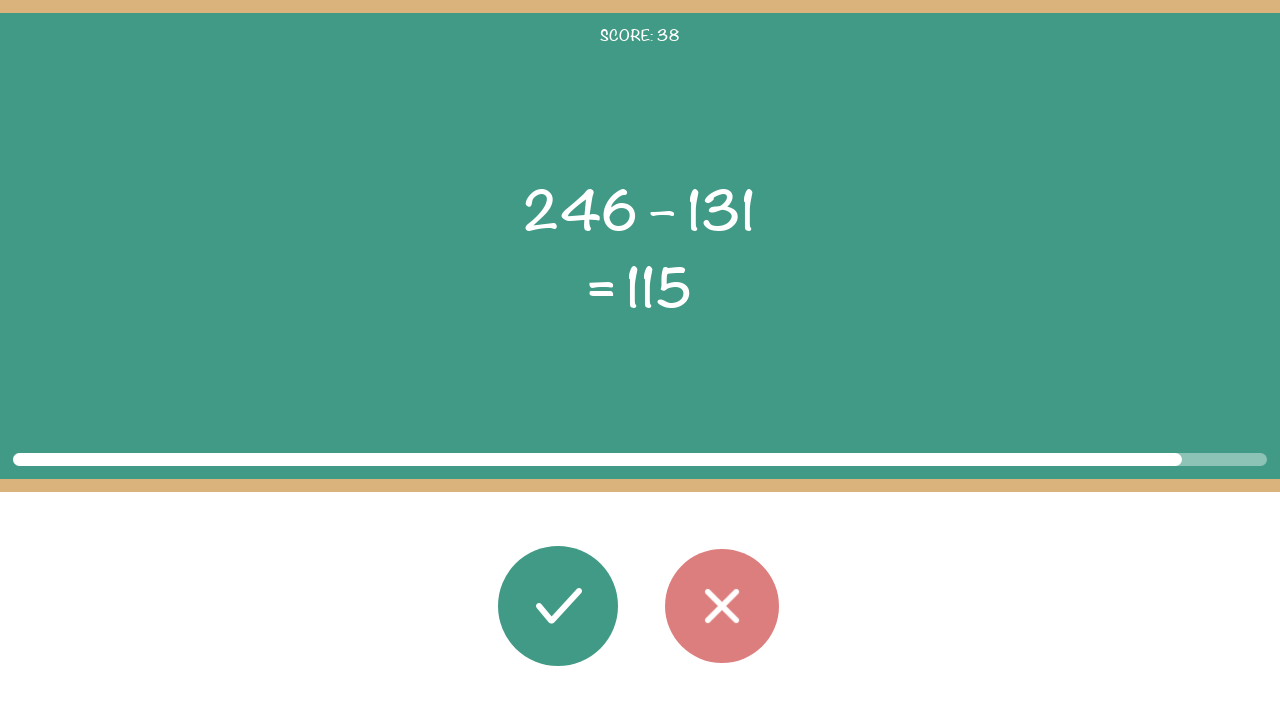

Clicked correct button (answer 115 matches displayed 115) at (558, 606) on #button_correct
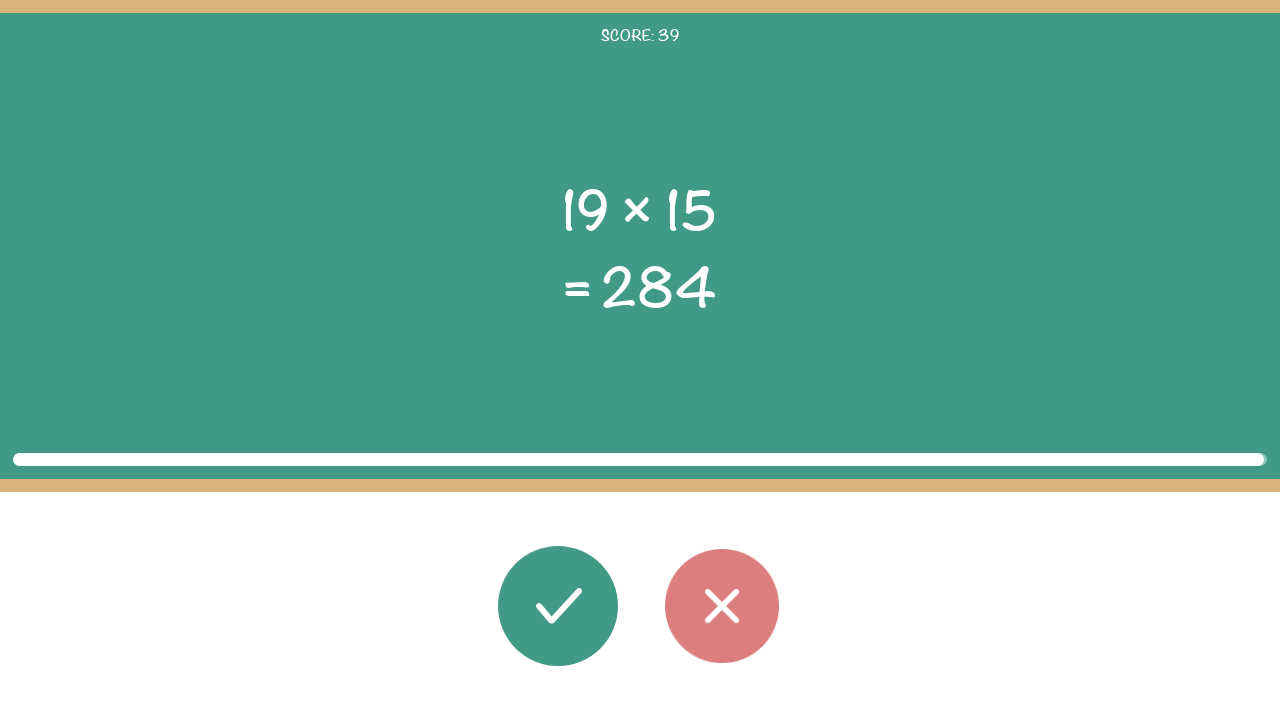

Brief pause between rounds
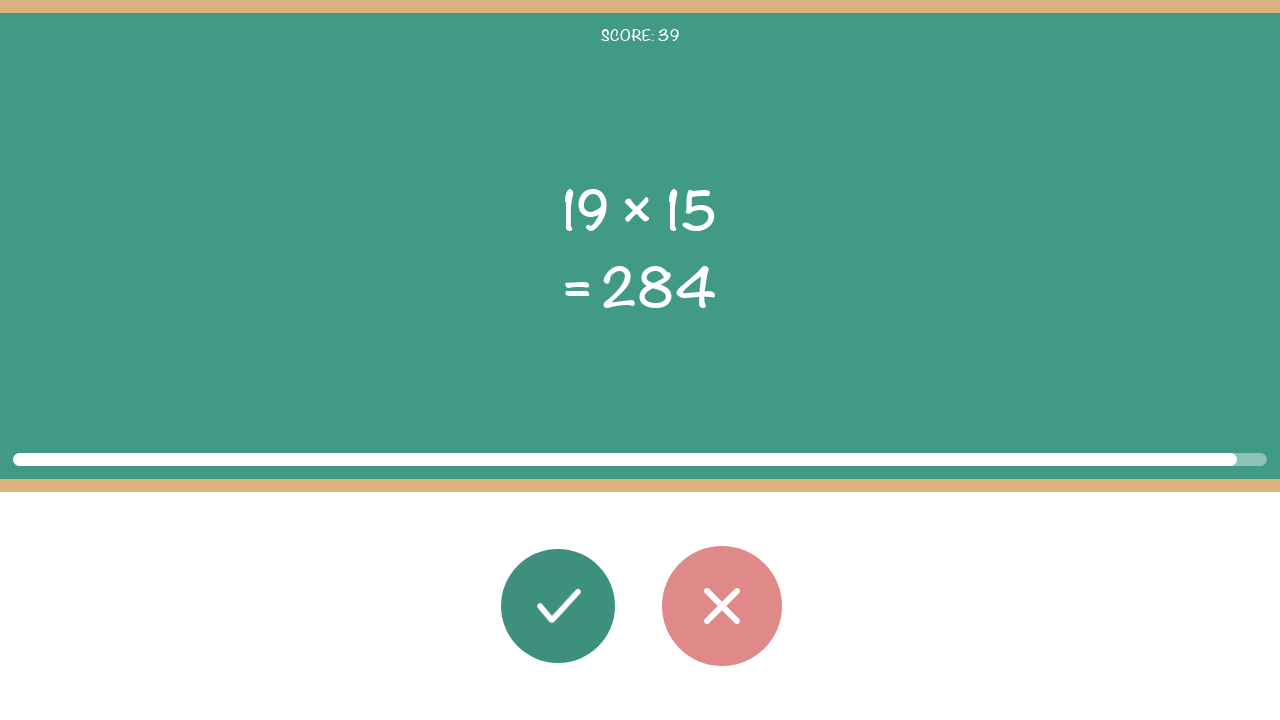

Math problem elements loaded
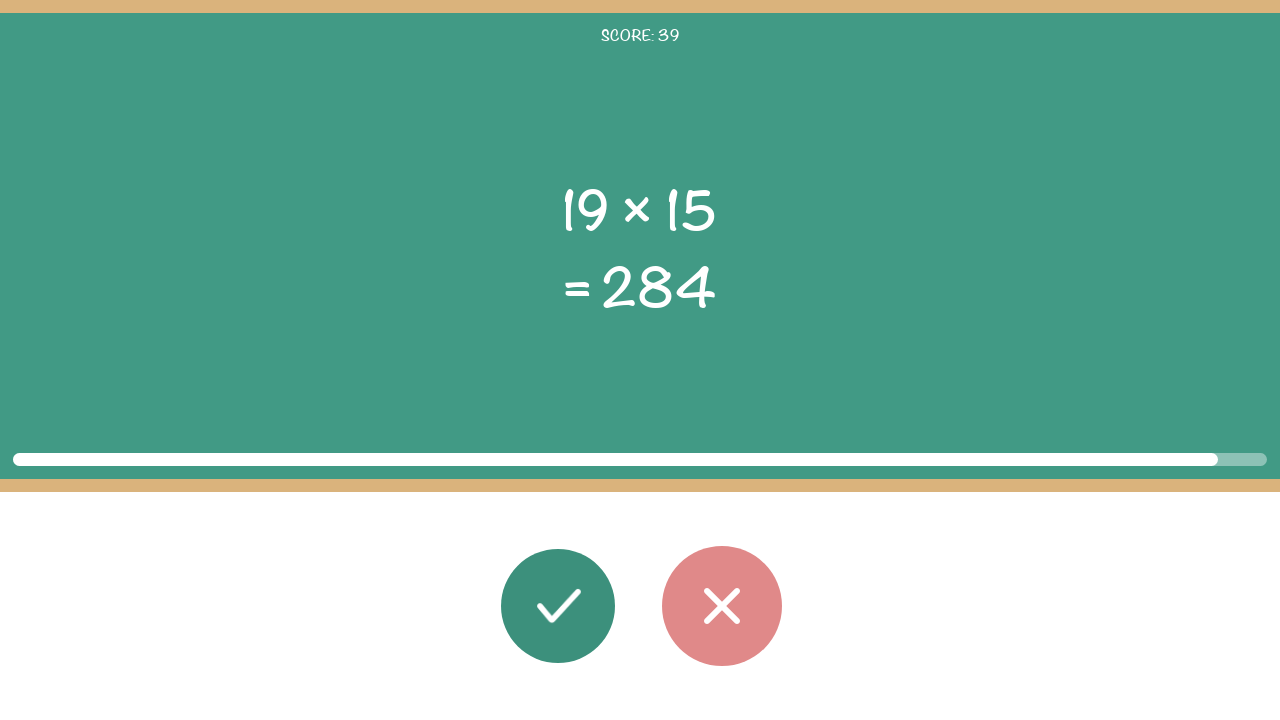

Read math problem: 19 × 15 = 284
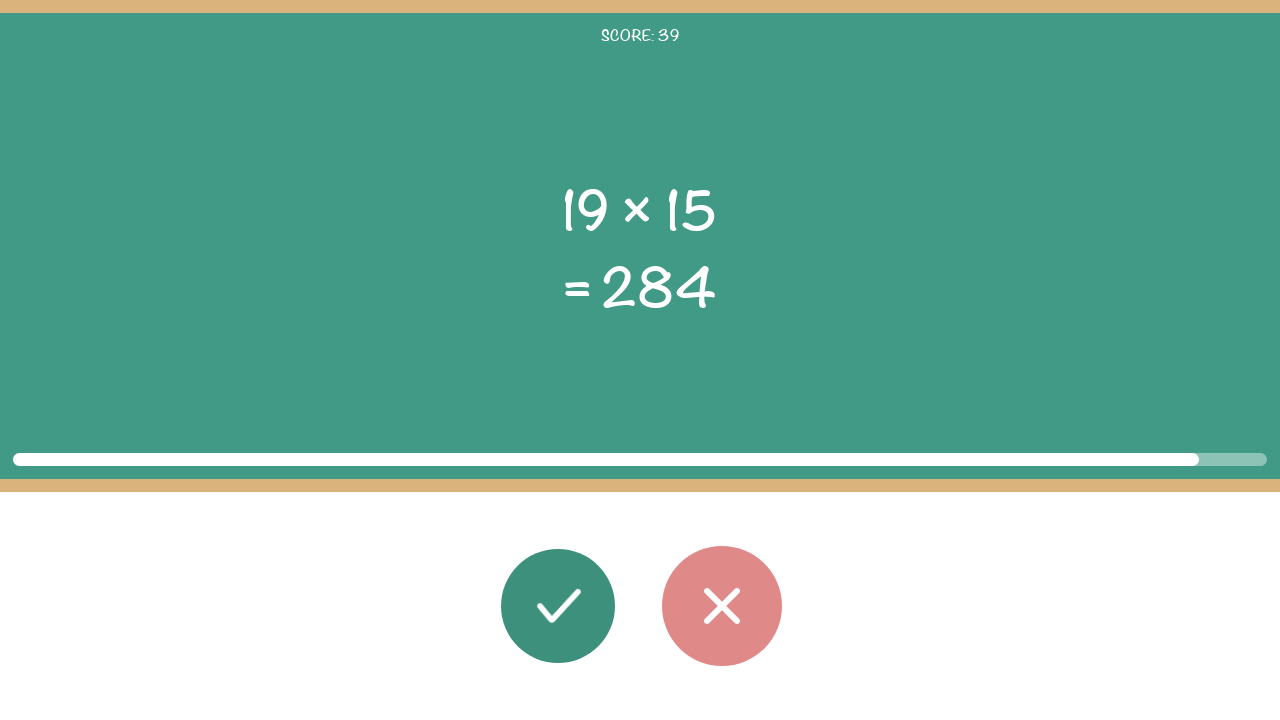

Calculated correct answer: 285
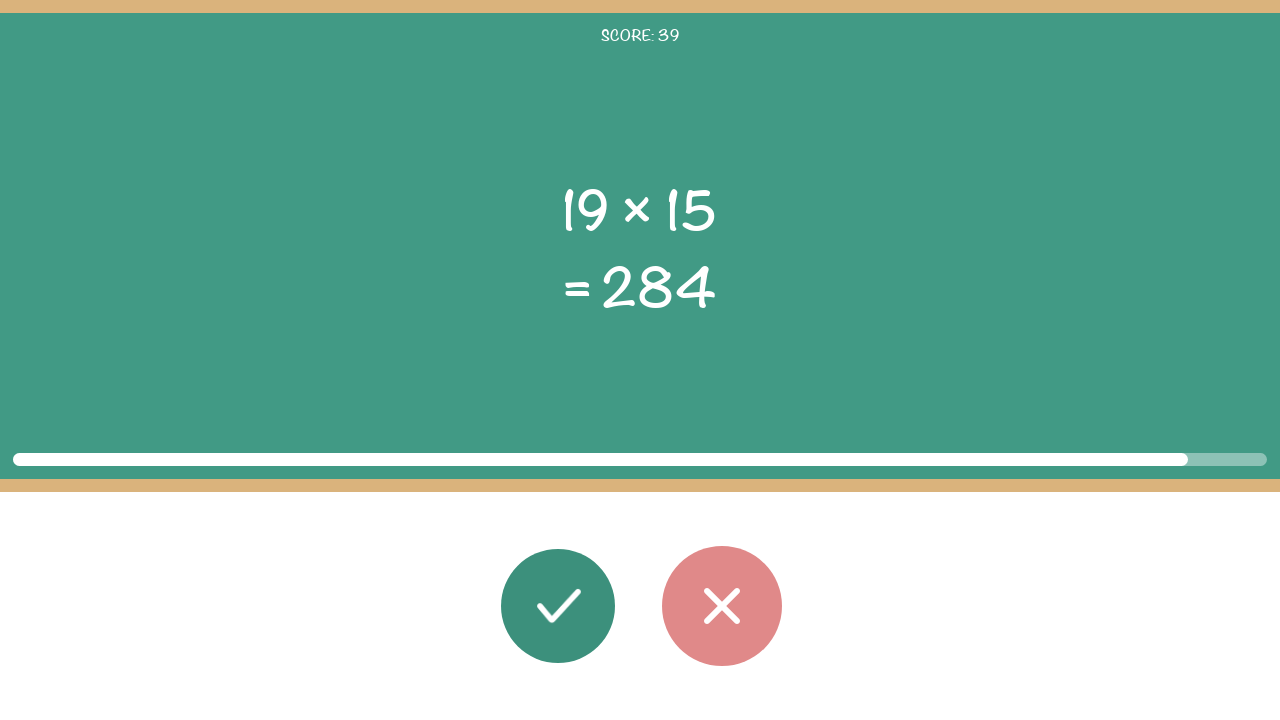

Clicked wrong button (answer 285 does not match displayed 284) at (722, 606) on #button_wrong
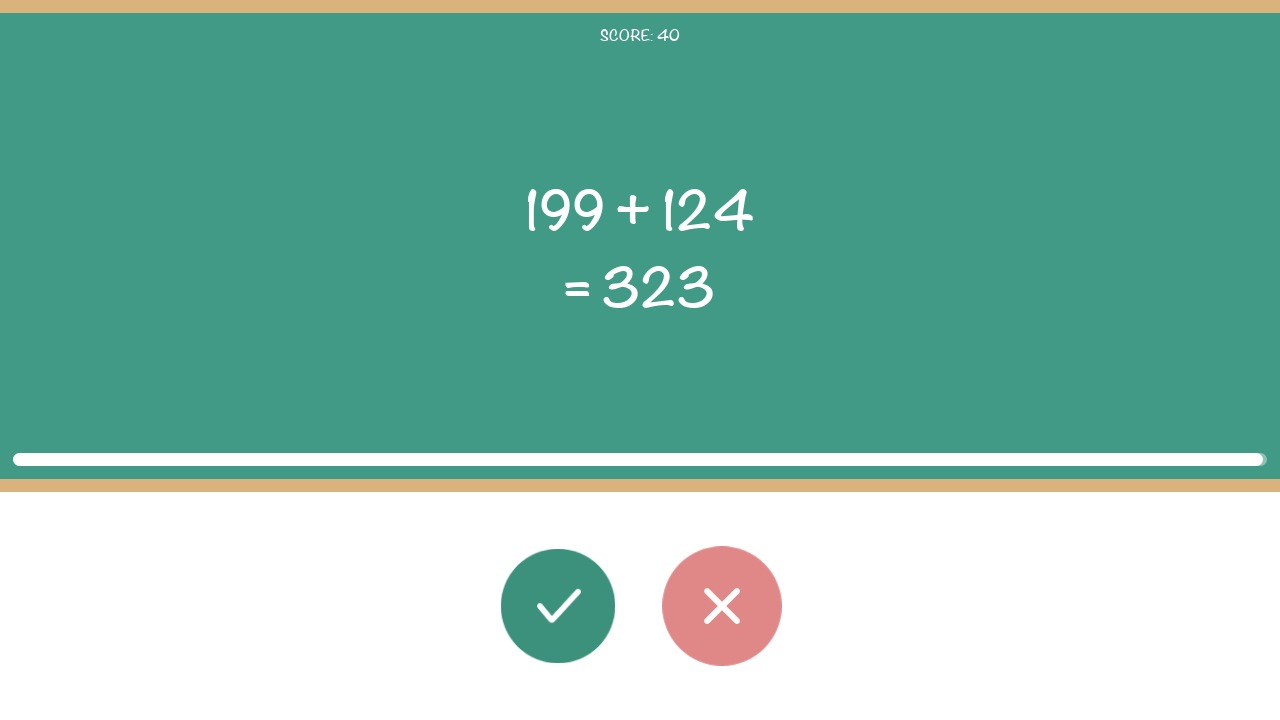

Brief pause between rounds
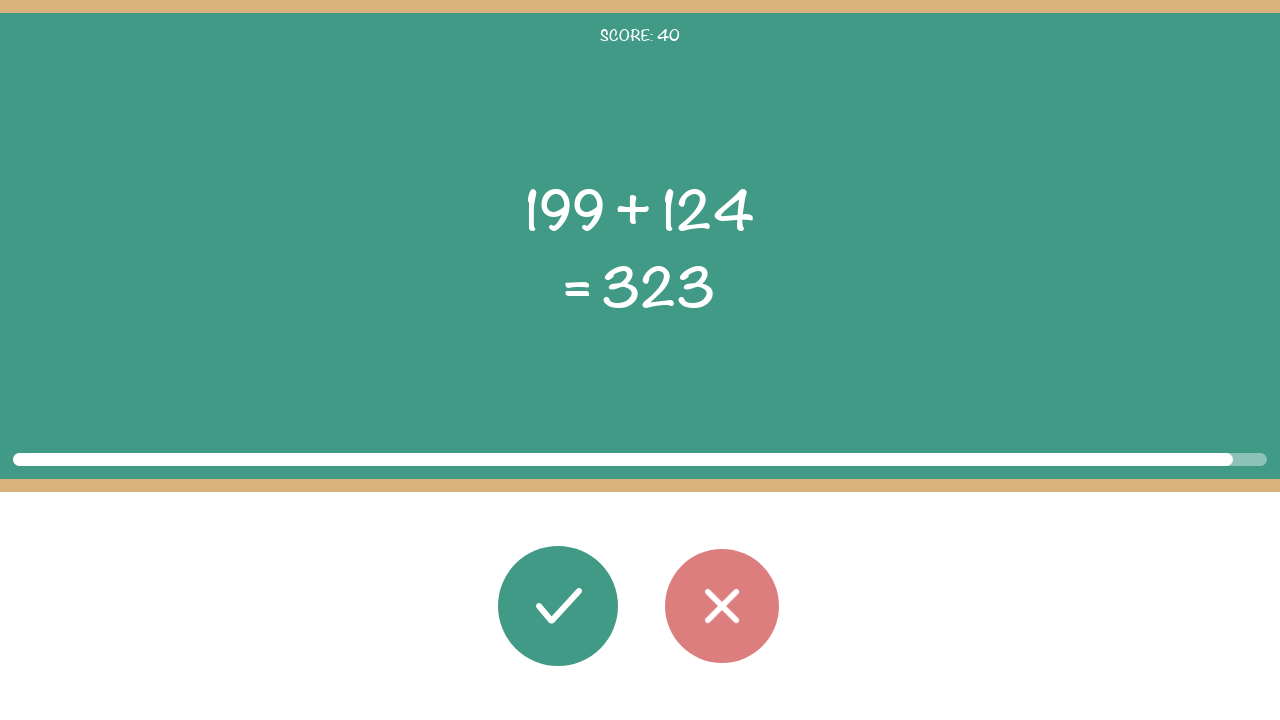

Math problem elements loaded
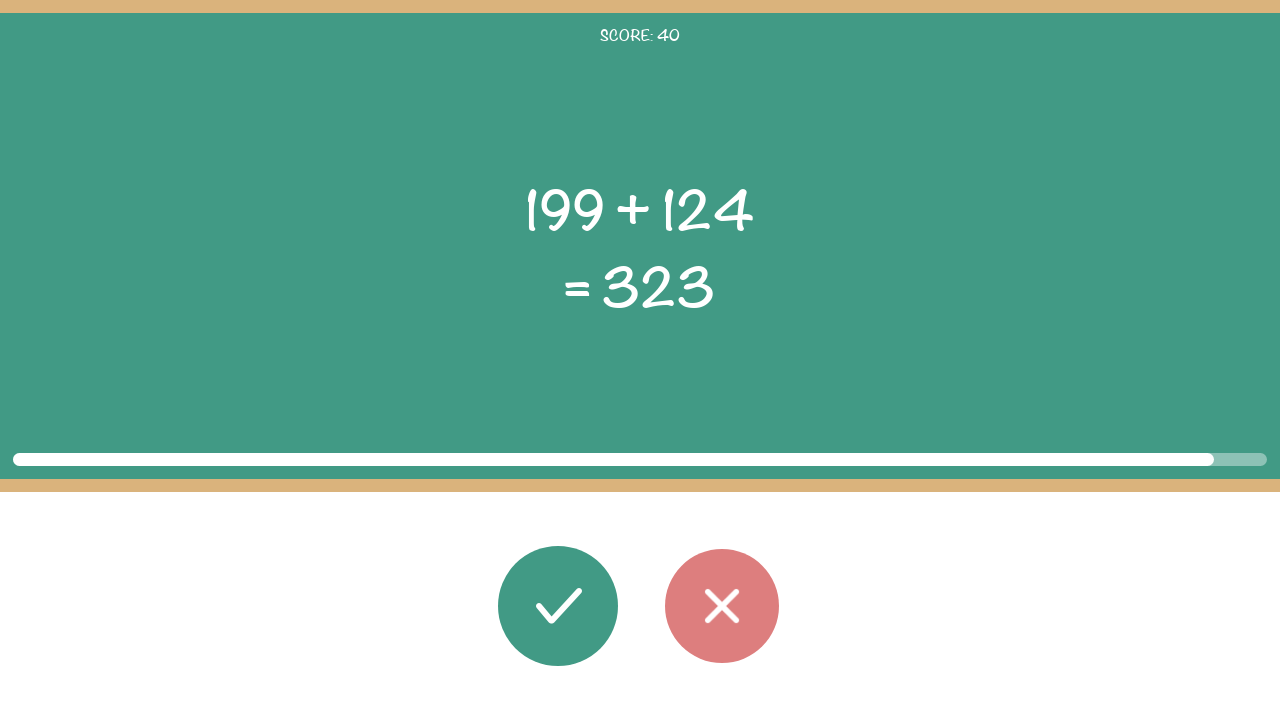

Read math problem: 199 + 124 = 323
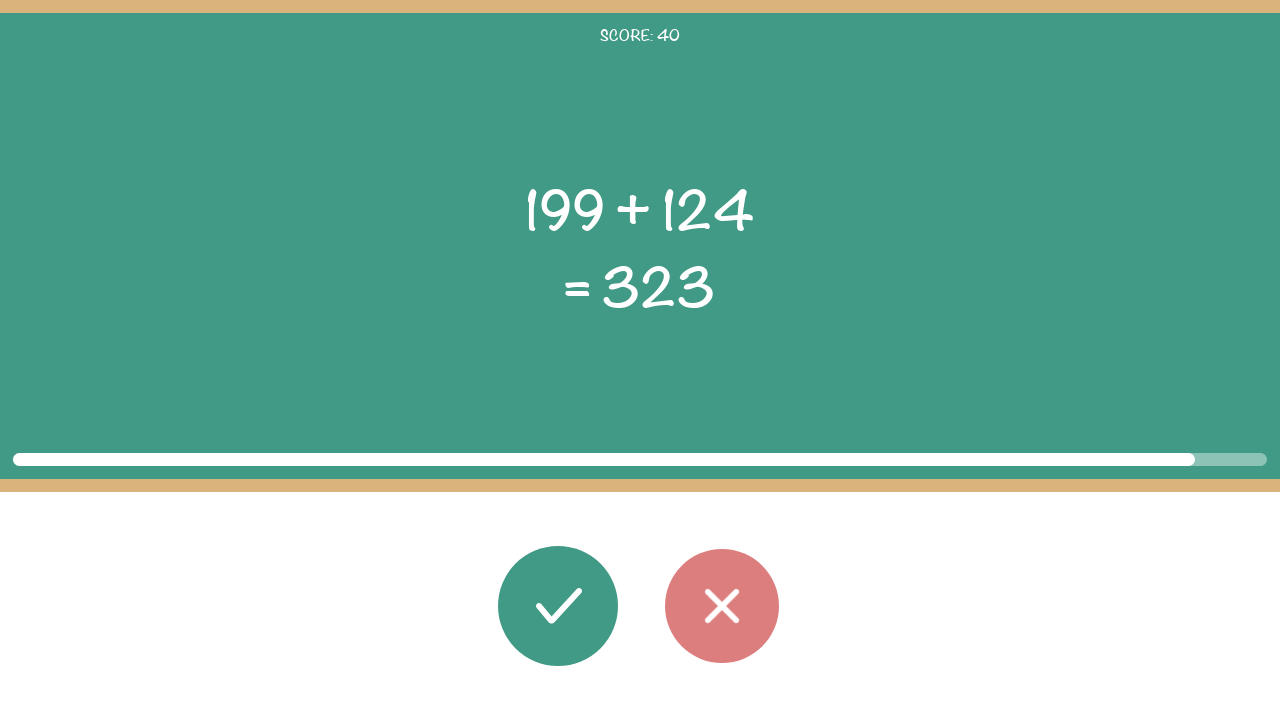

Calculated correct answer: 323
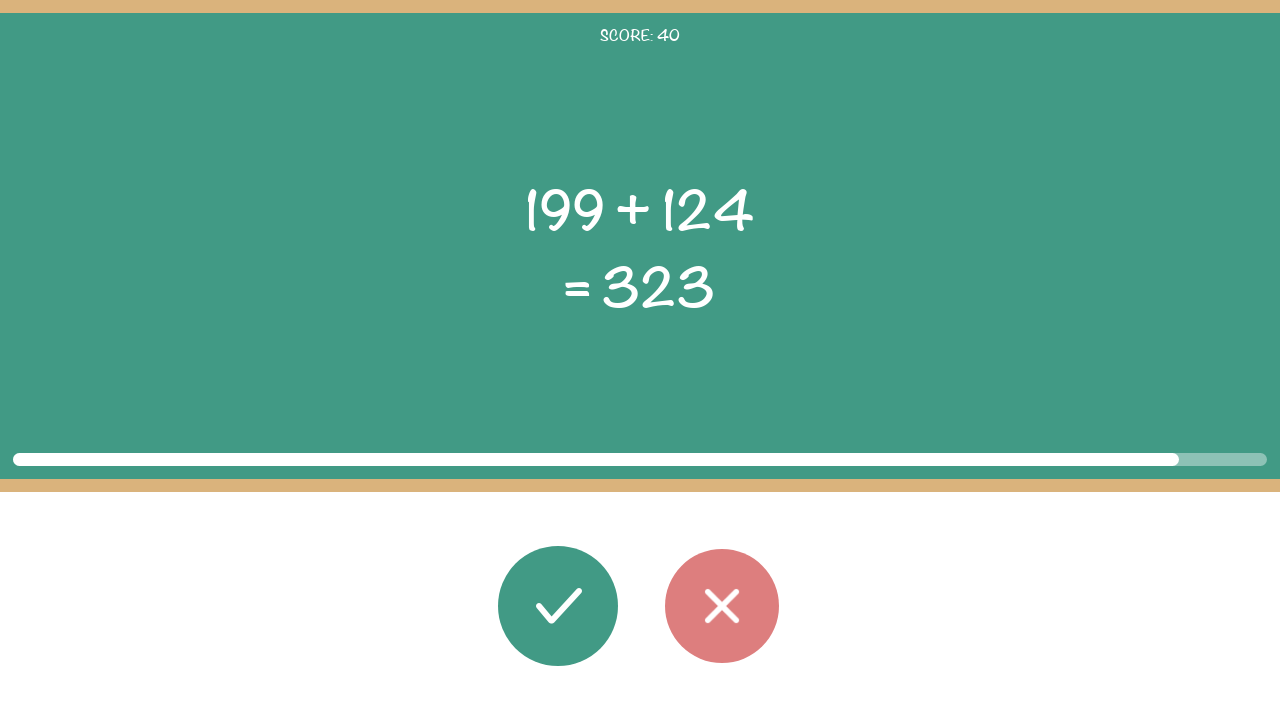

Clicked correct button (answer 323 matches displayed 323) at (558, 606) on #button_correct
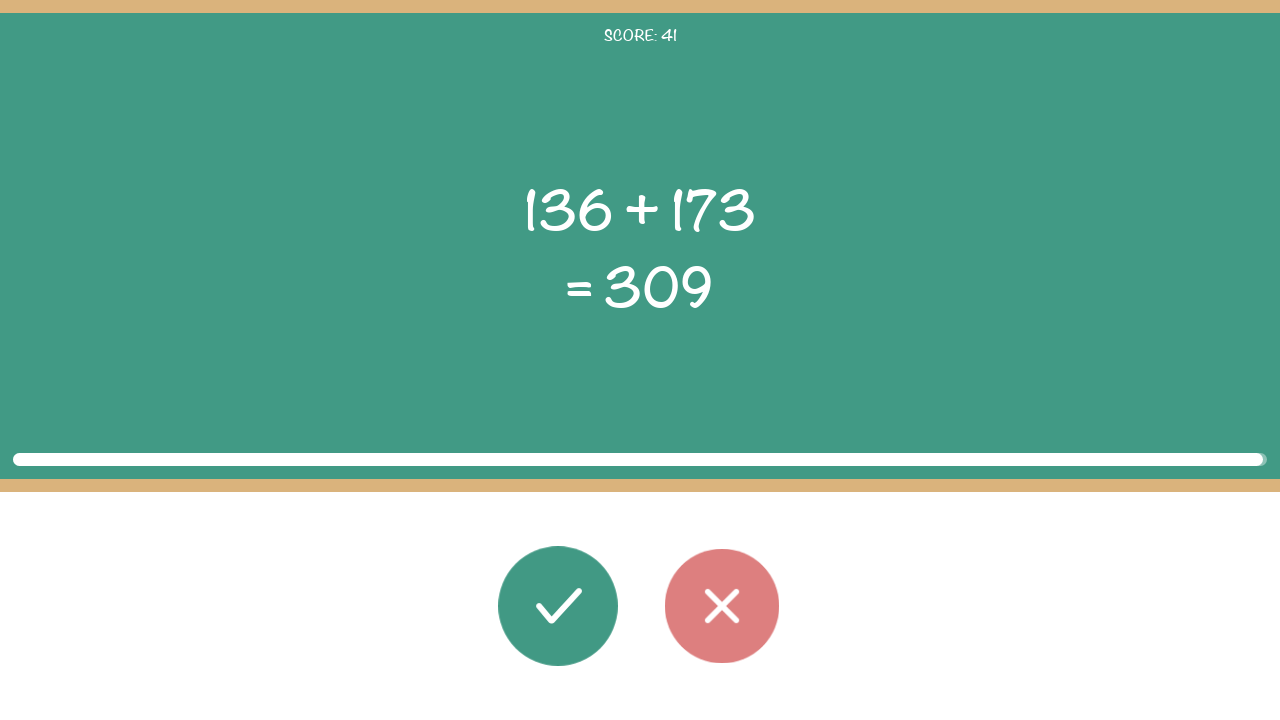

Brief pause between rounds
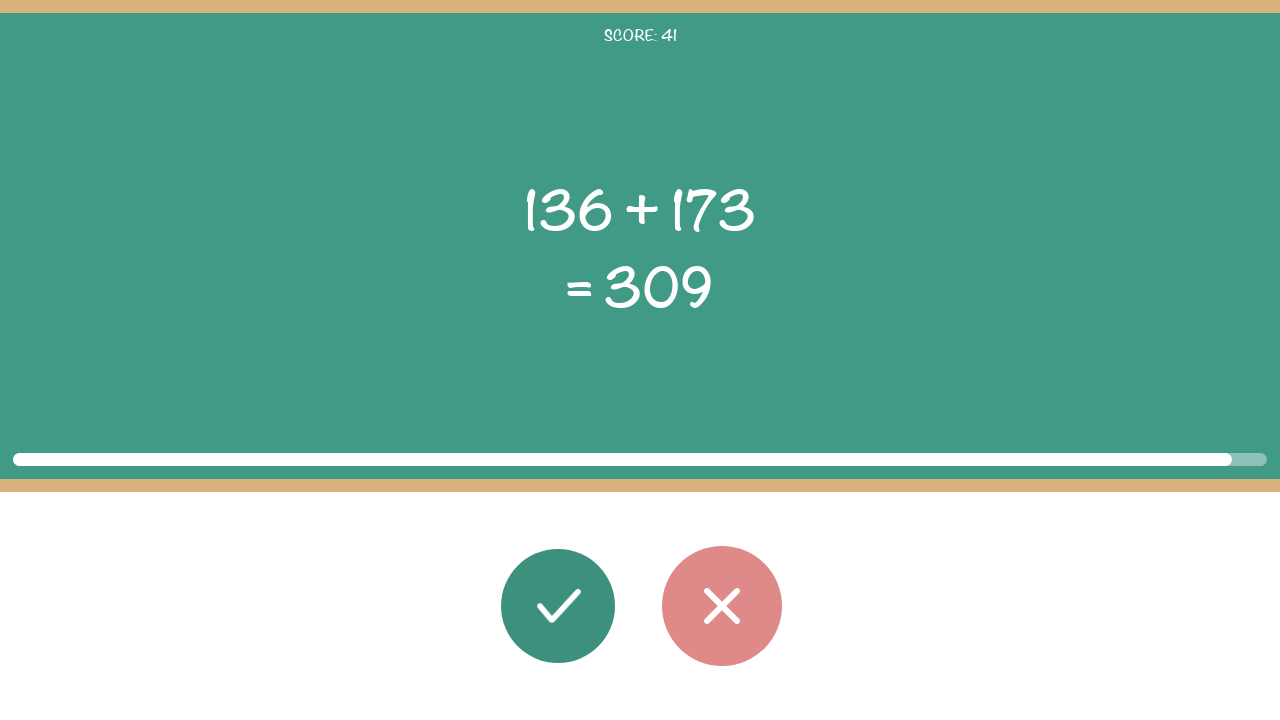

Math problem elements loaded
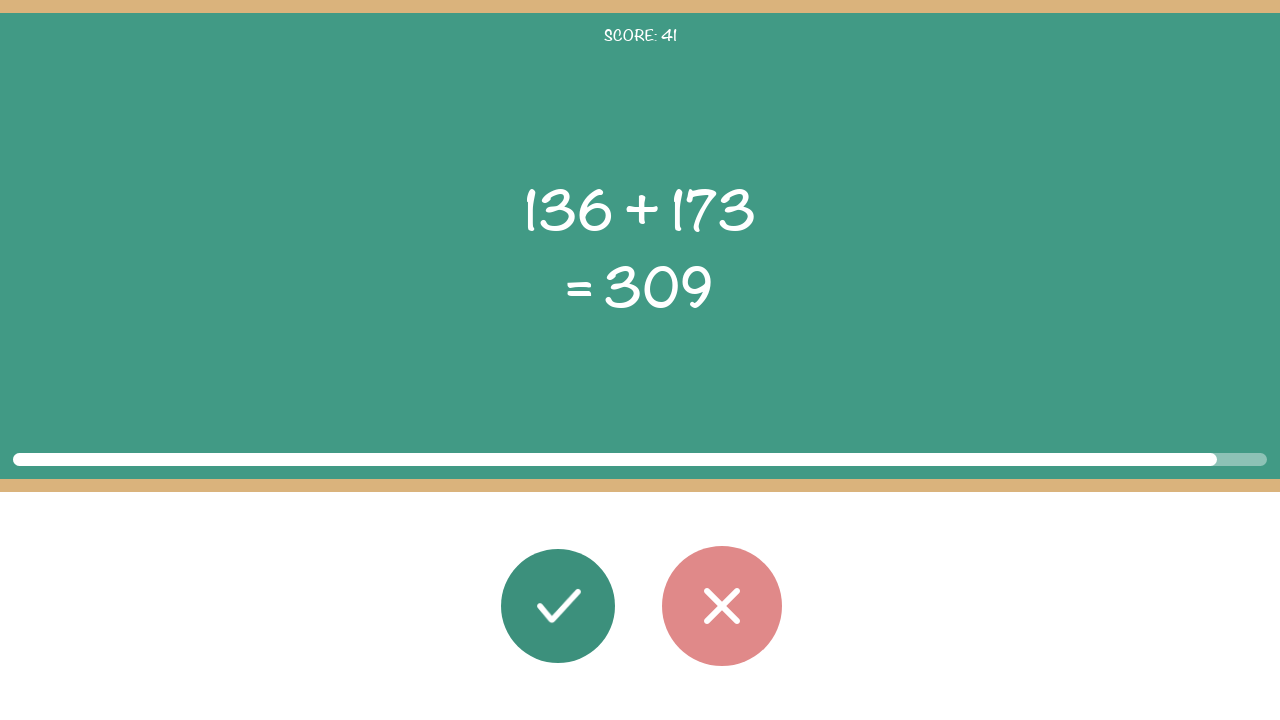

Read math problem: 136 + 173 = 309
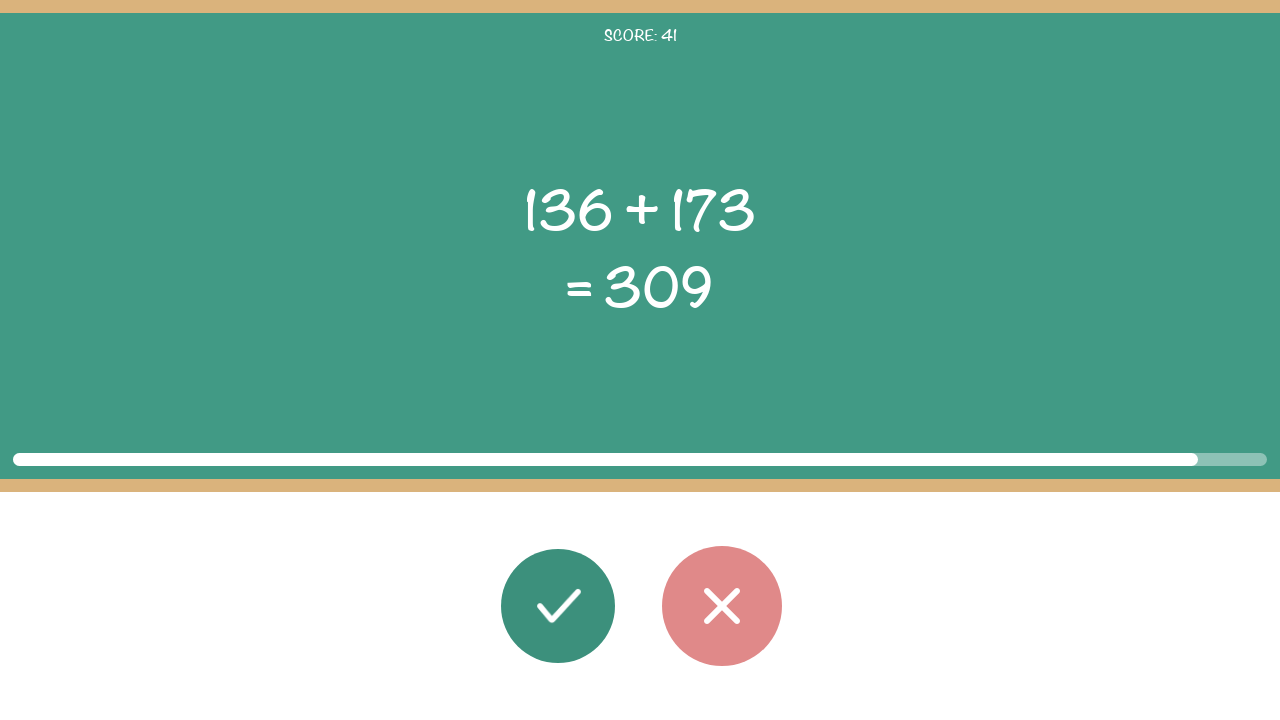

Calculated correct answer: 309
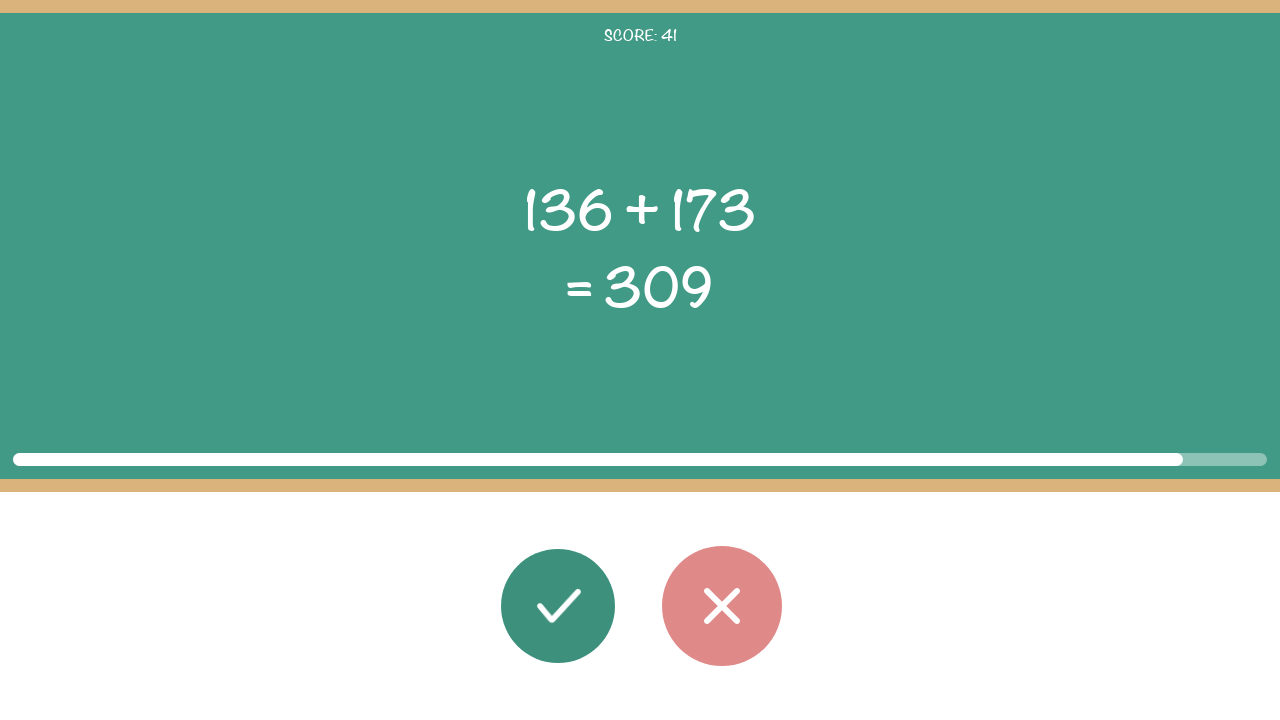

Clicked correct button (answer 309 matches displayed 309) at (558, 606) on #button_correct
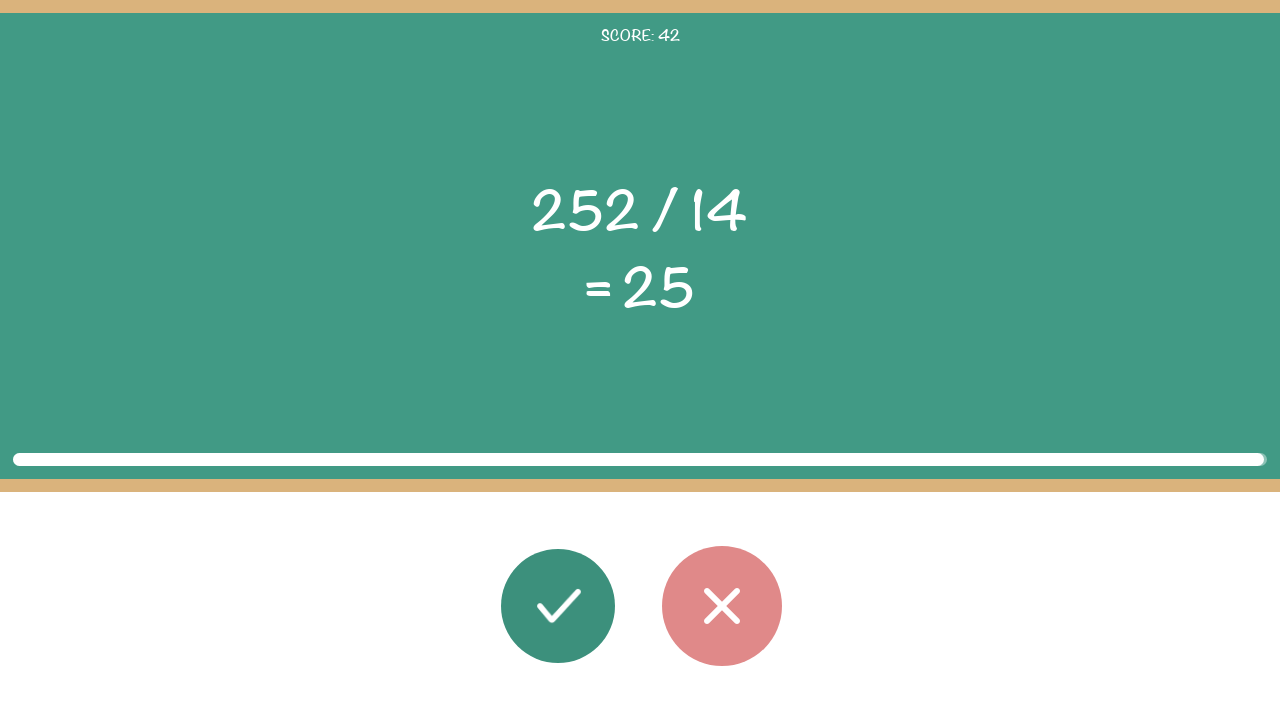

Brief pause between rounds
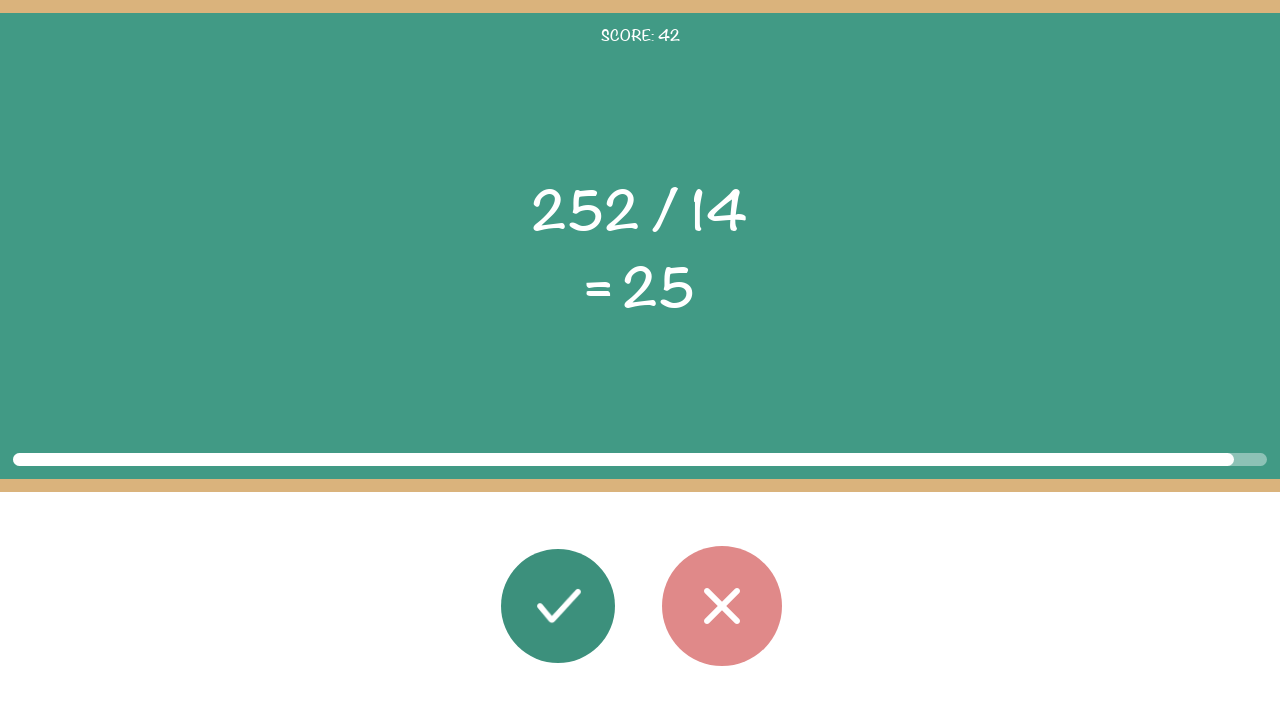

Math problem elements loaded
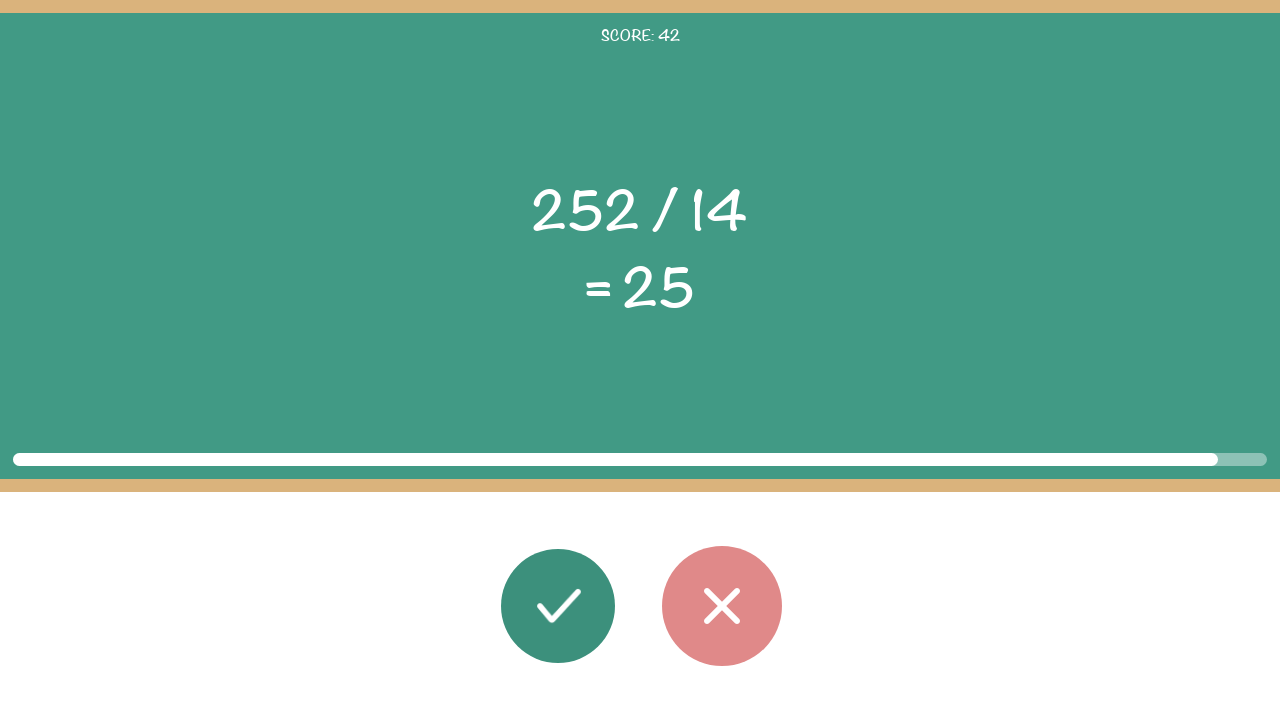

Read math problem: 252 / 14 = 25
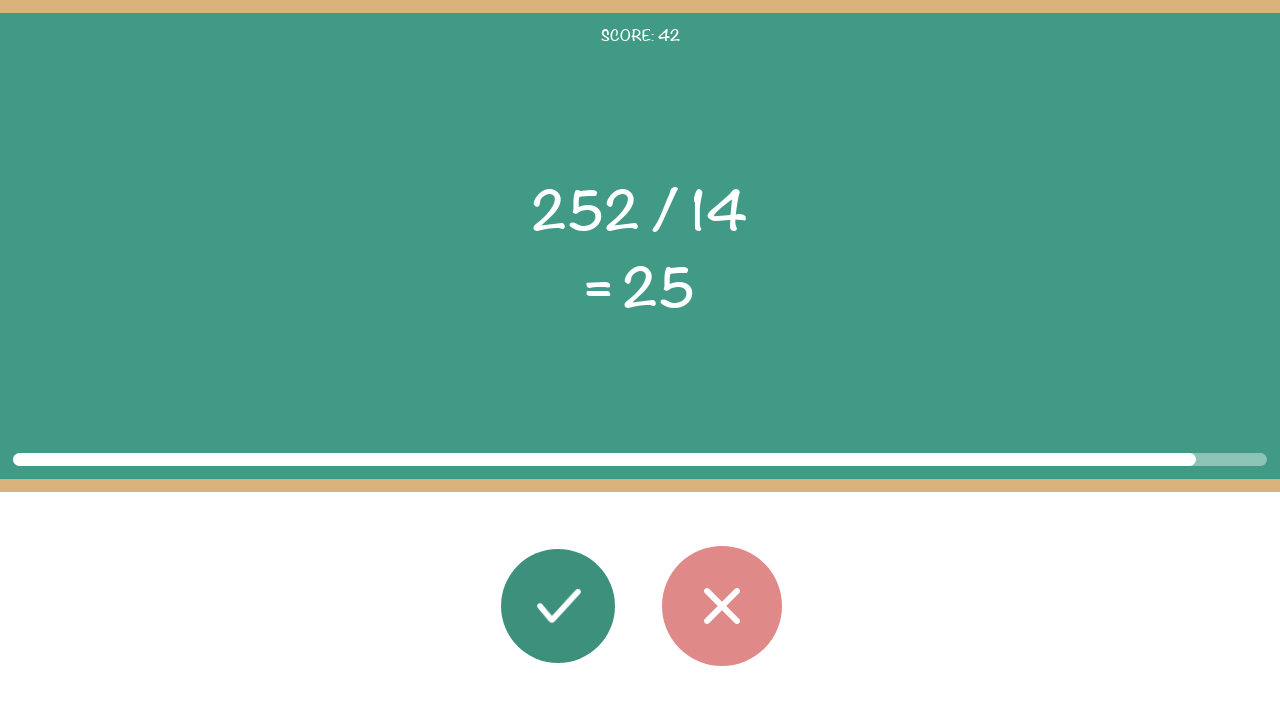

Calculated correct answer: 18
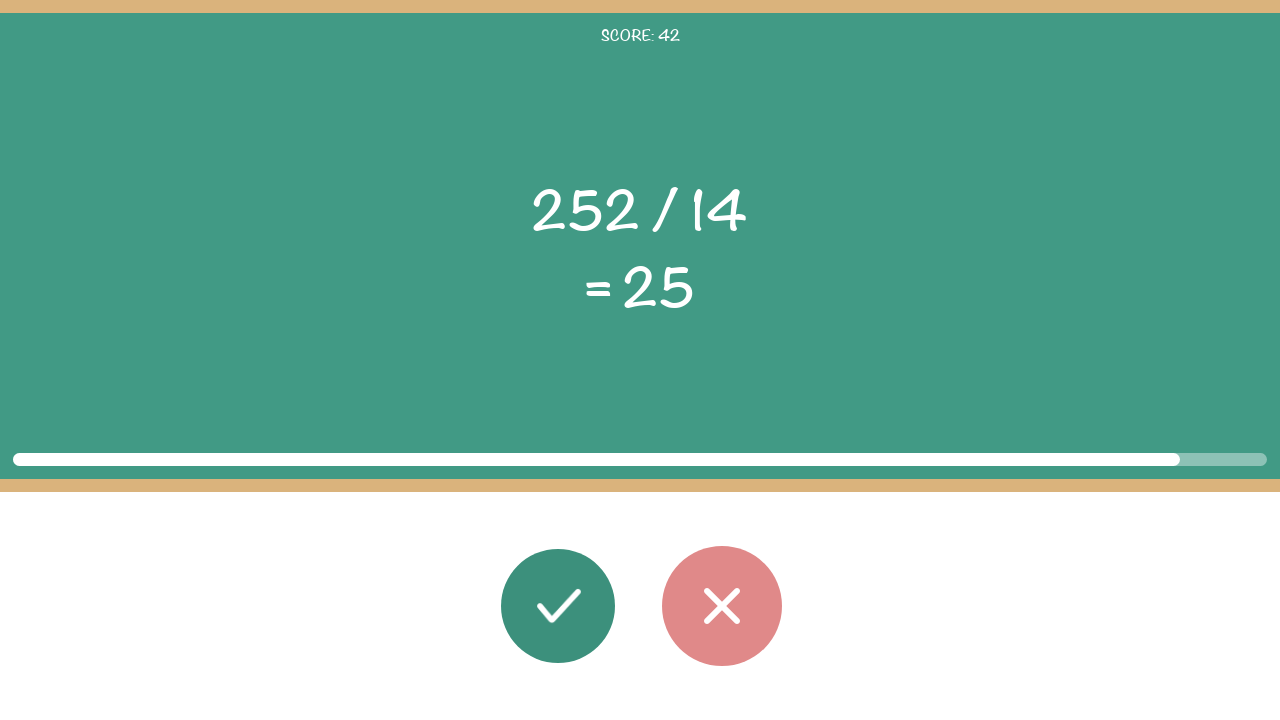

Clicked wrong button (answer 18 does not match displayed 25) at (722, 606) on #button_wrong
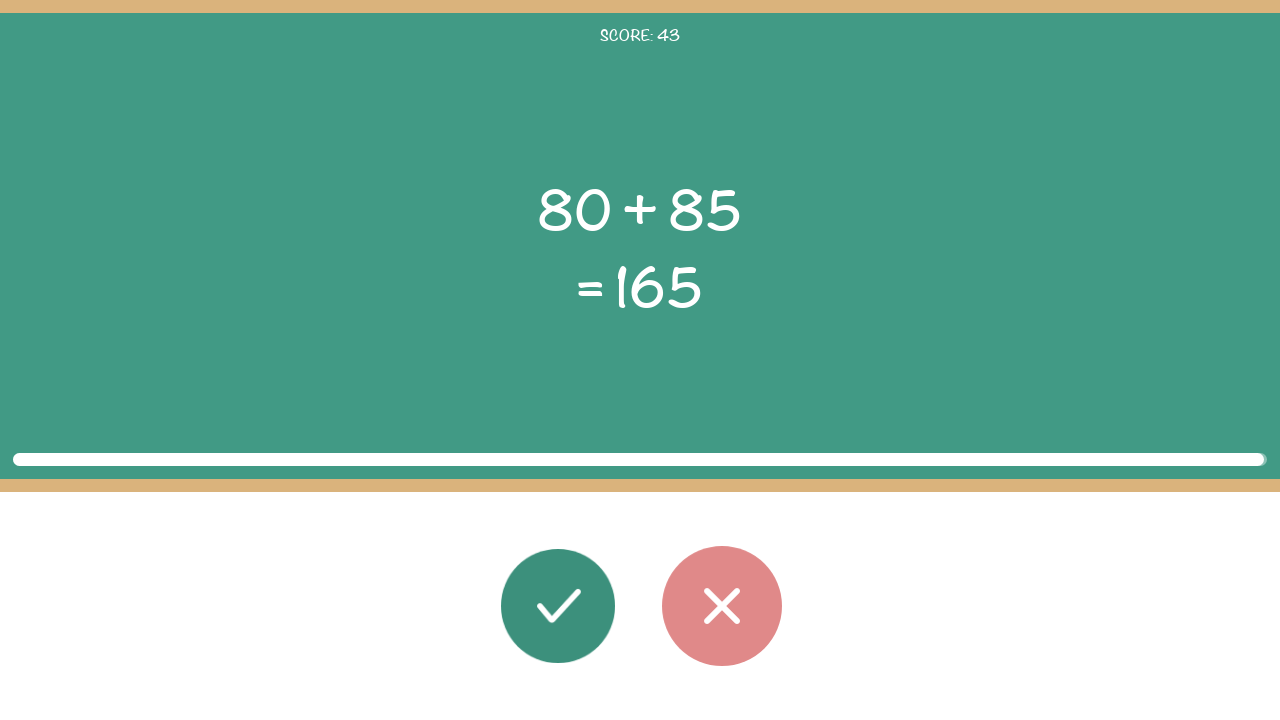

Brief pause between rounds
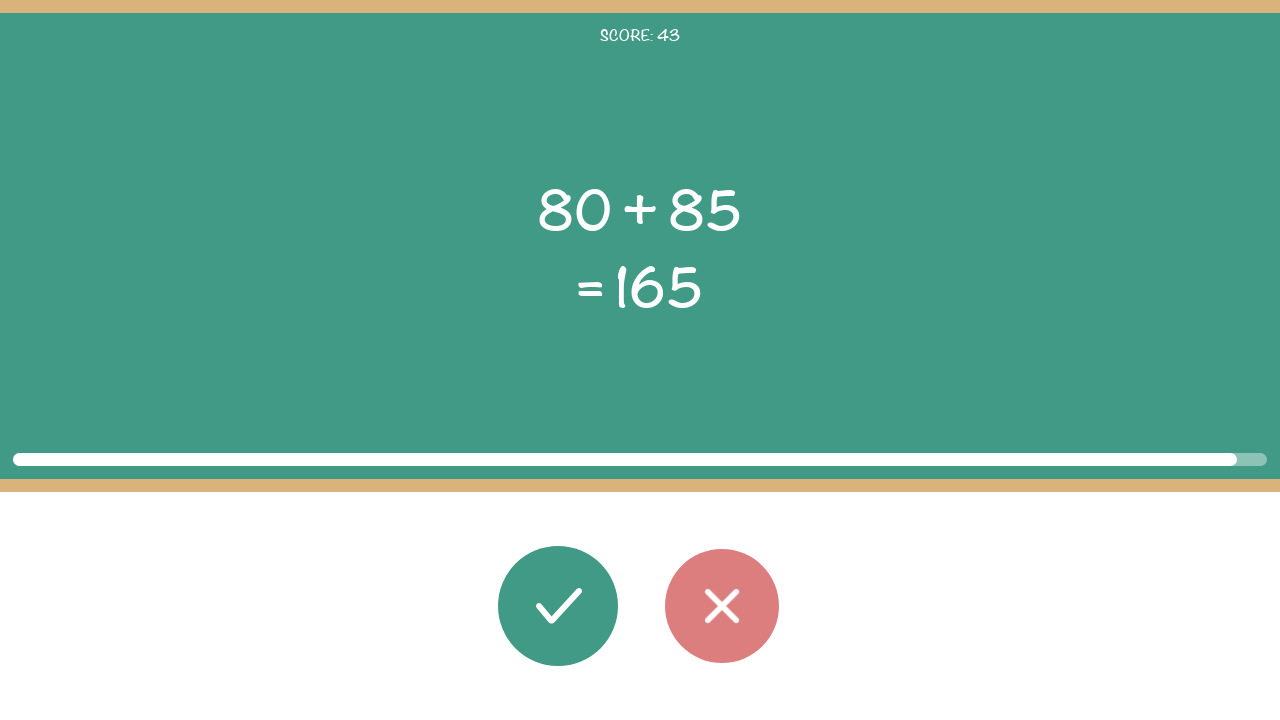

Math problem elements loaded
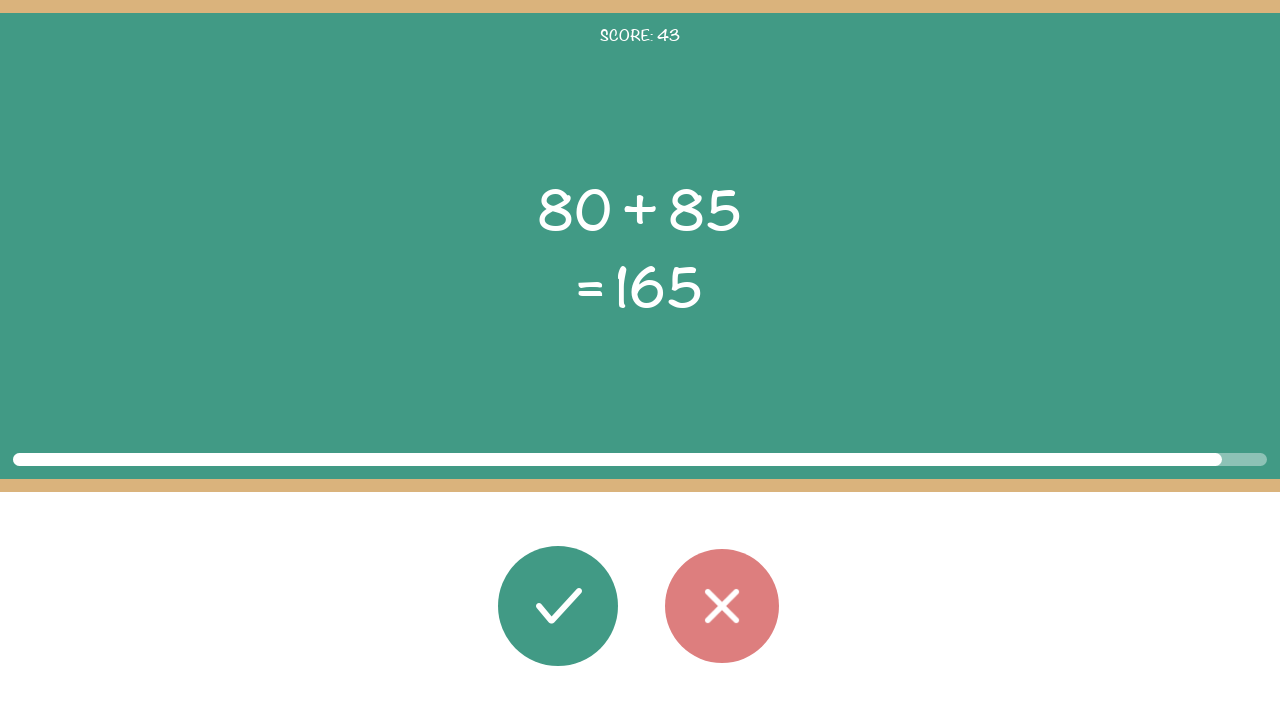

Read math problem: 80 + 85 = 165
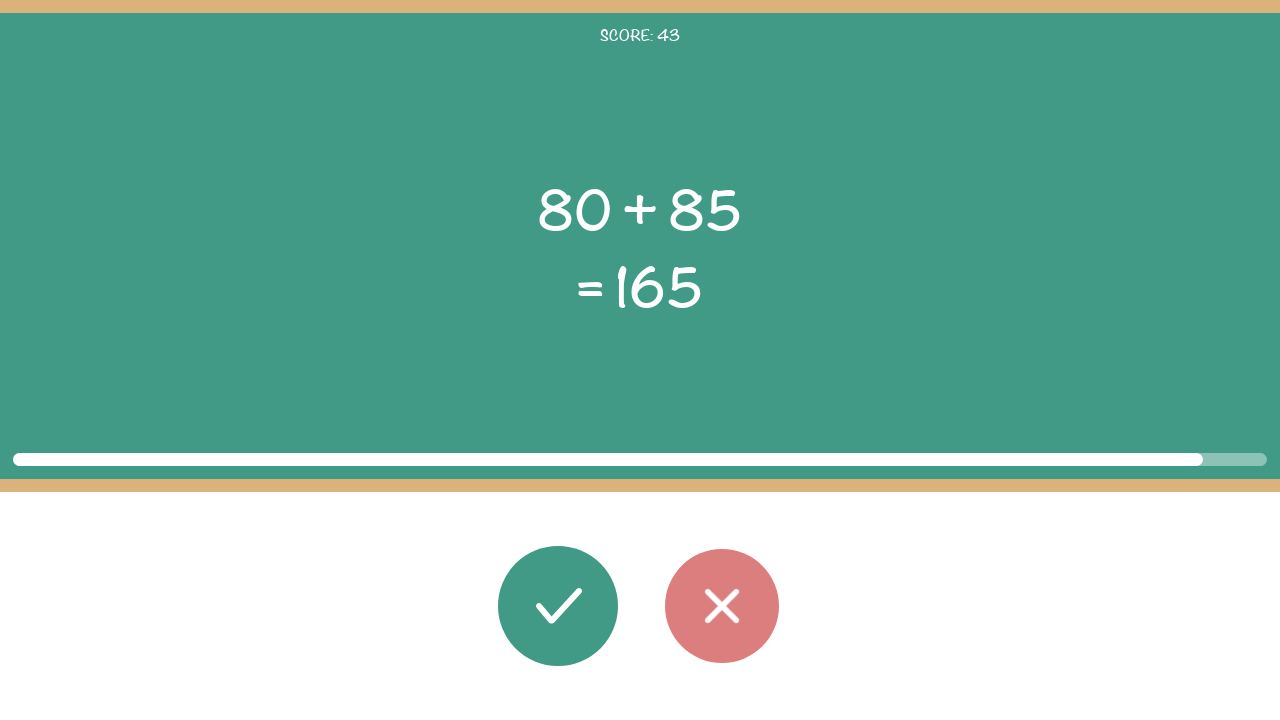

Calculated correct answer: 165
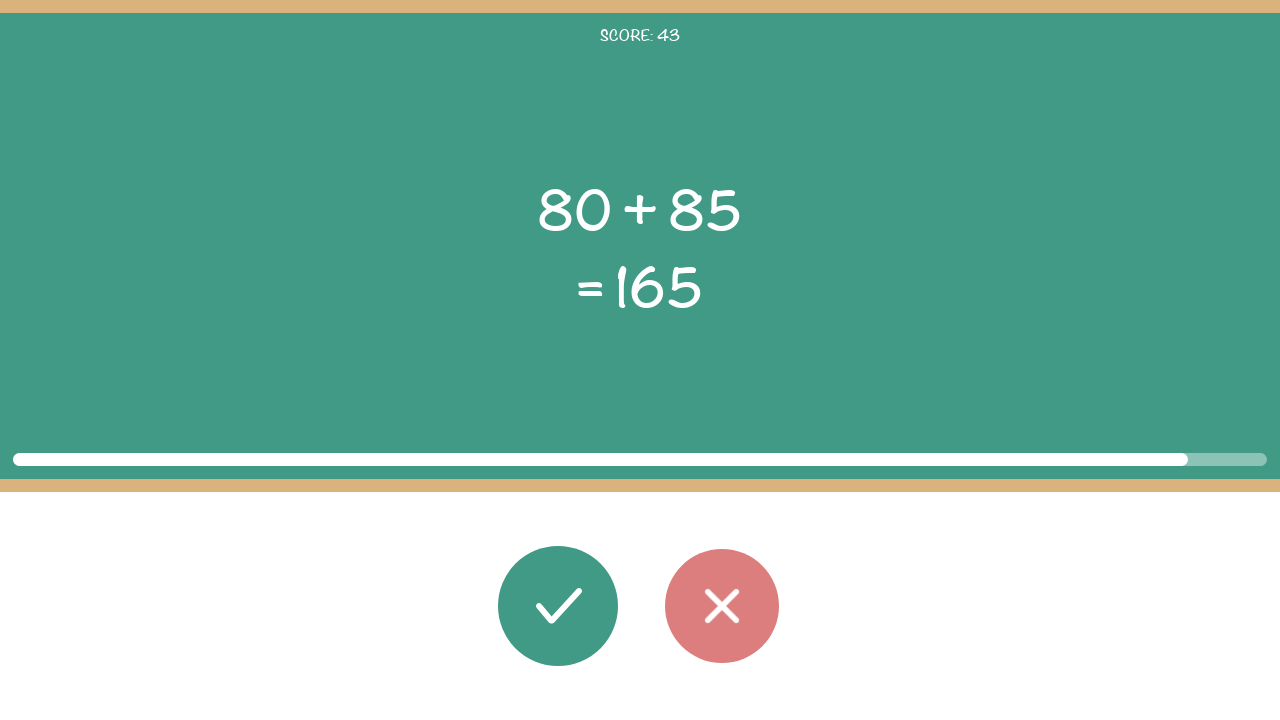

Clicked correct button (answer 165 matches displayed 165) at (558, 606) on #button_correct
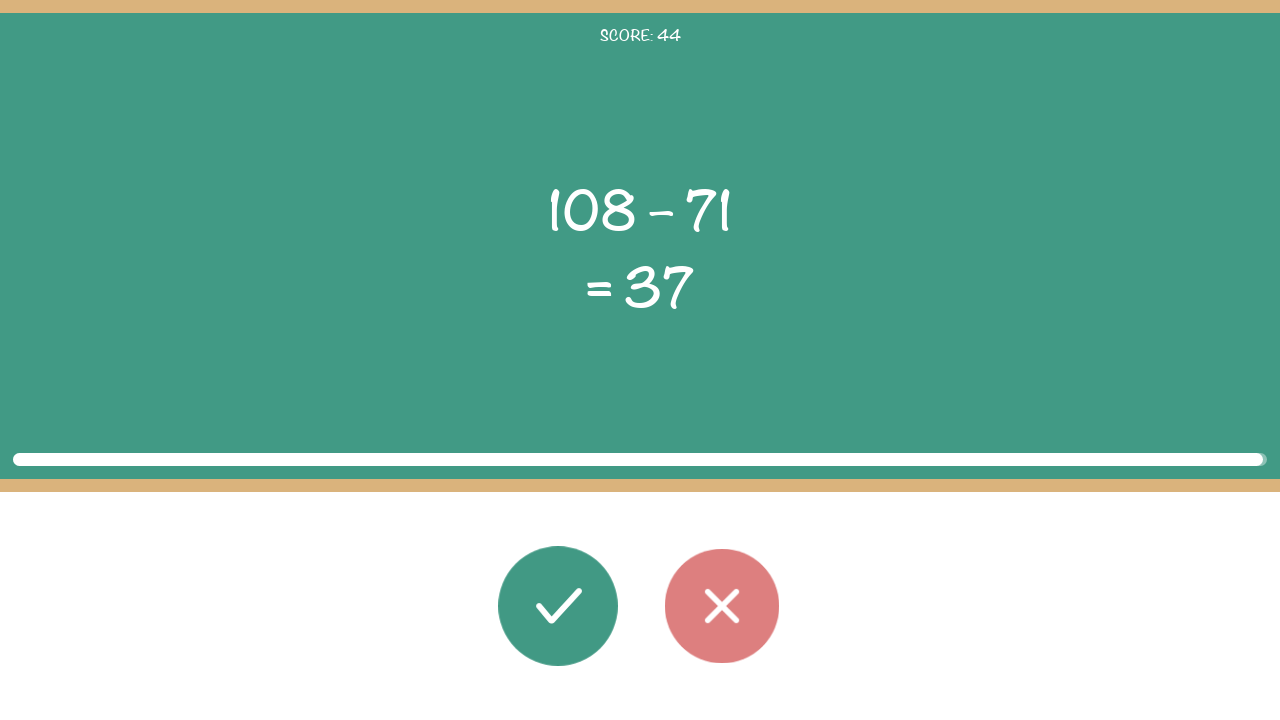

Brief pause between rounds
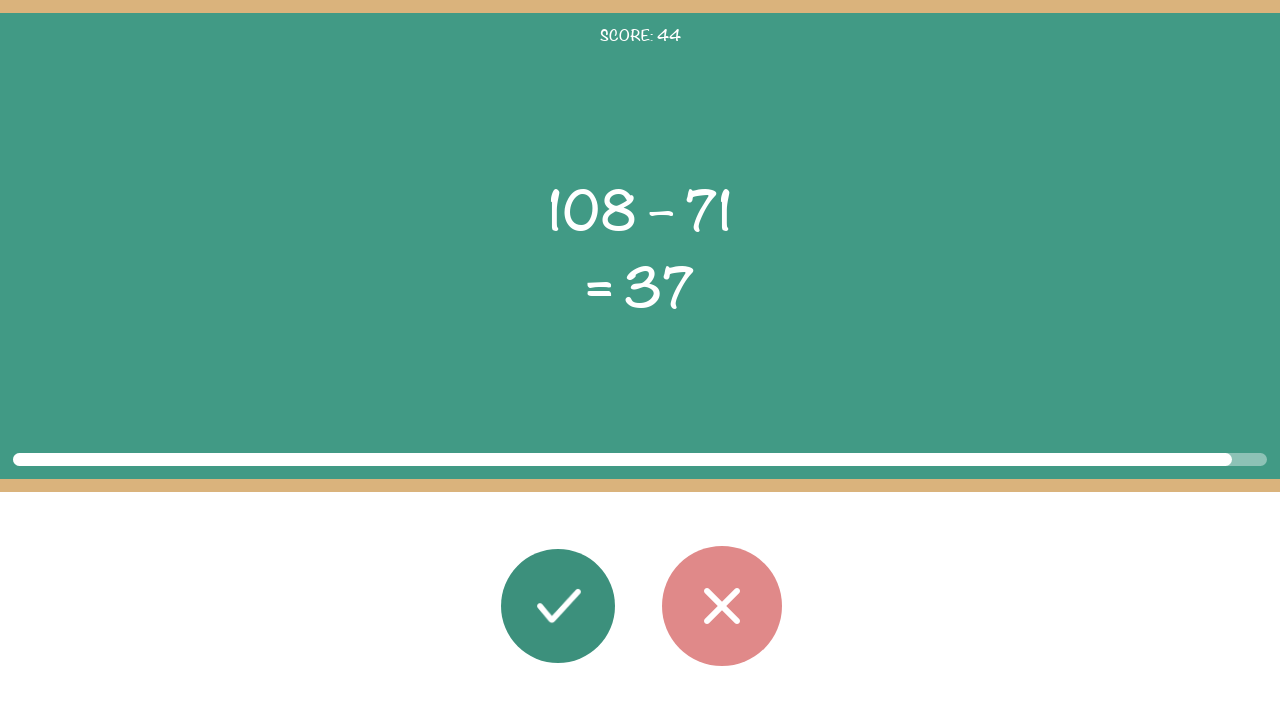

Math problem elements loaded
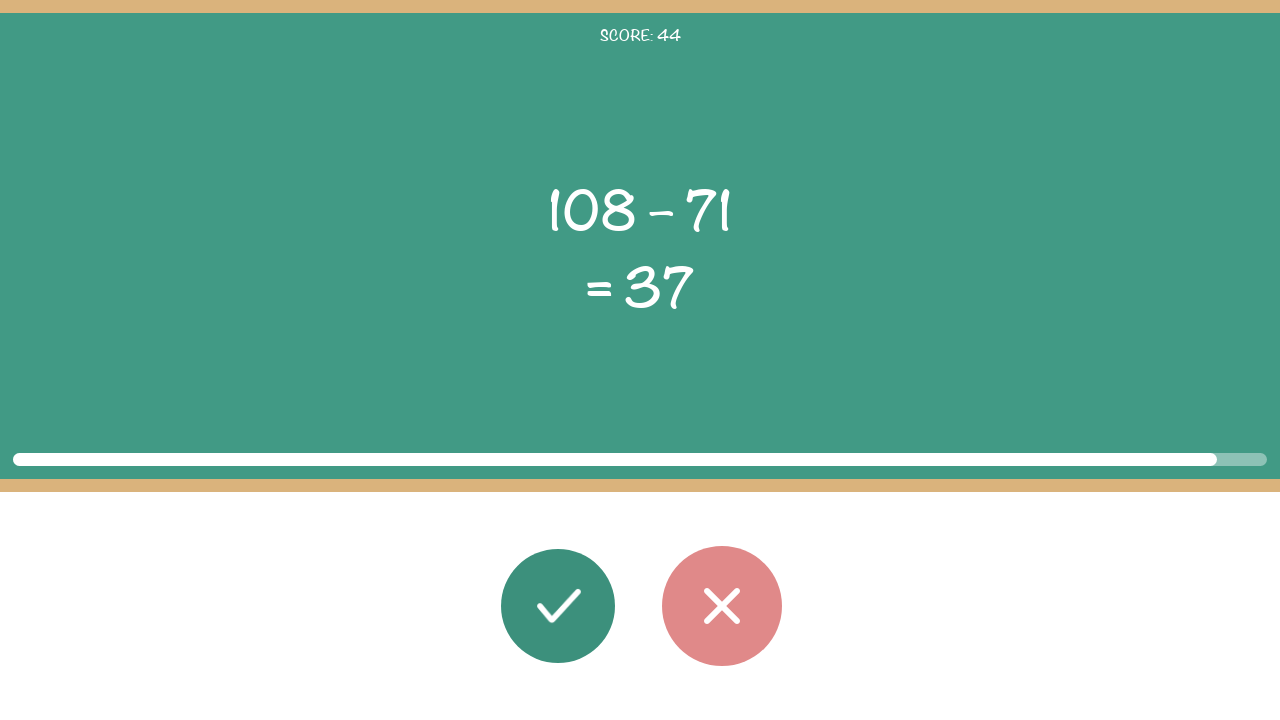

Read math problem: 108 – 71 = 37
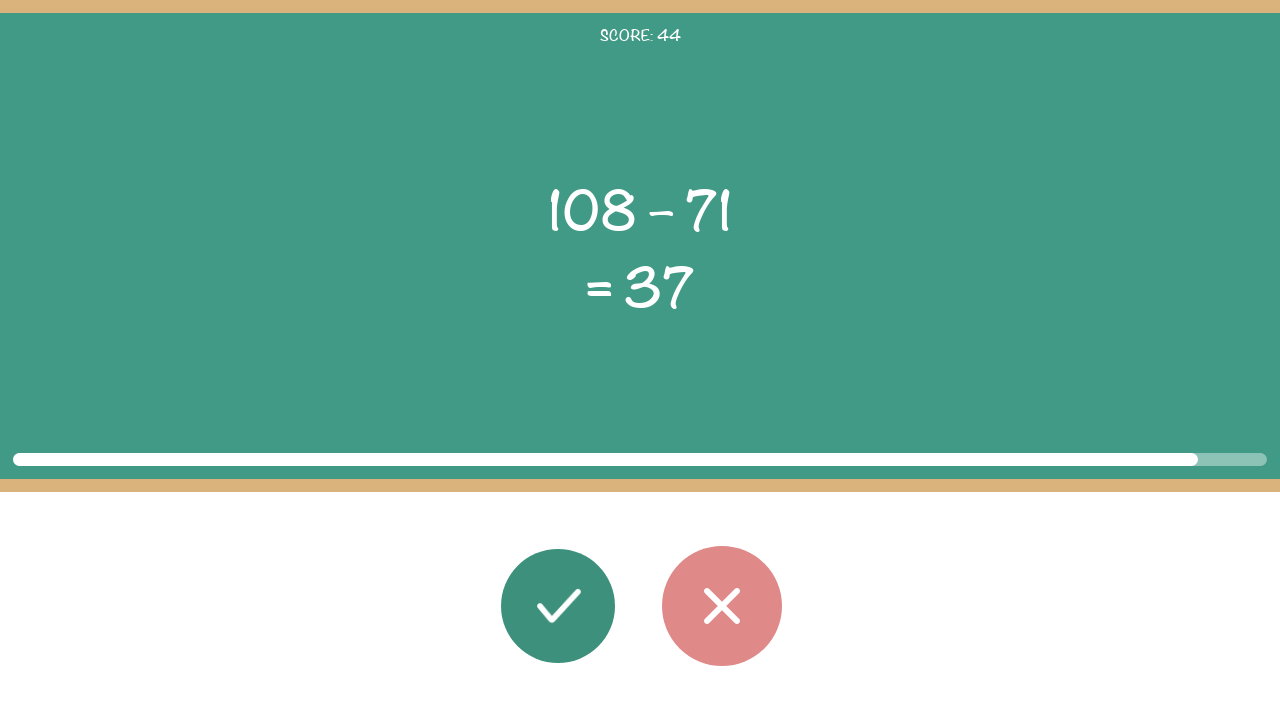

Calculated correct answer: 37
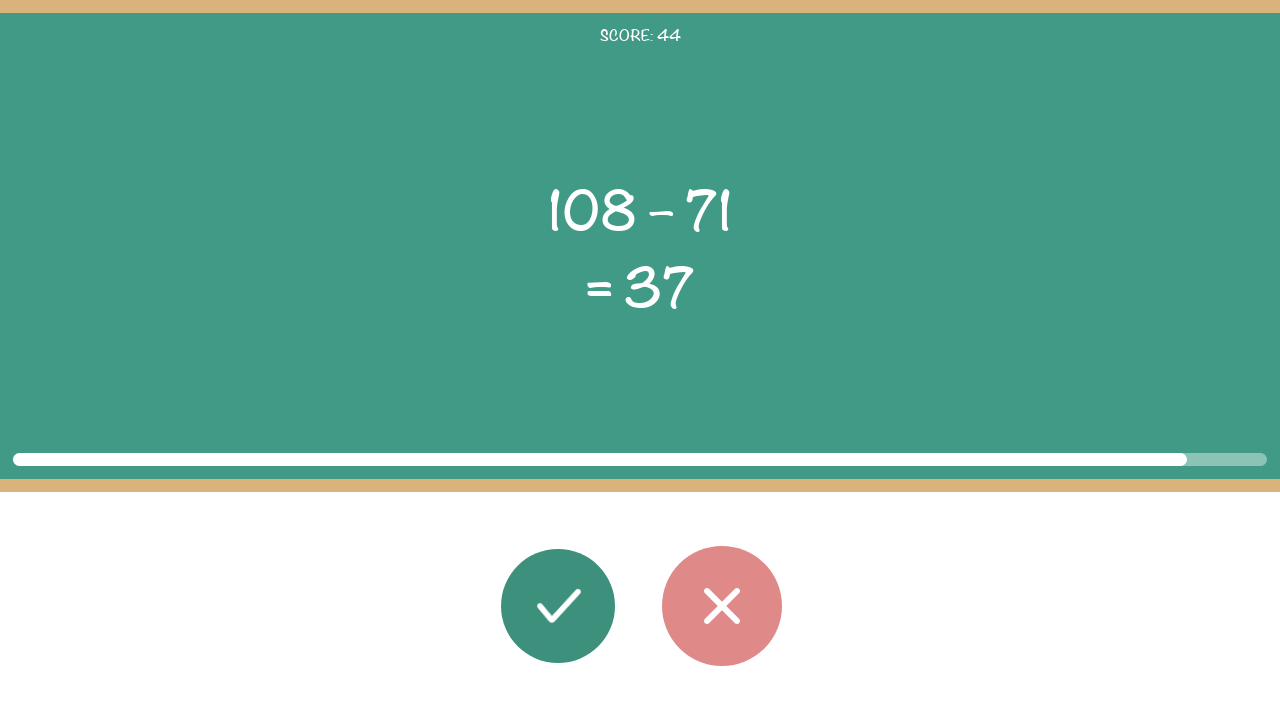

Clicked correct button (answer 37 matches displayed 37) at (558, 606) on #button_correct
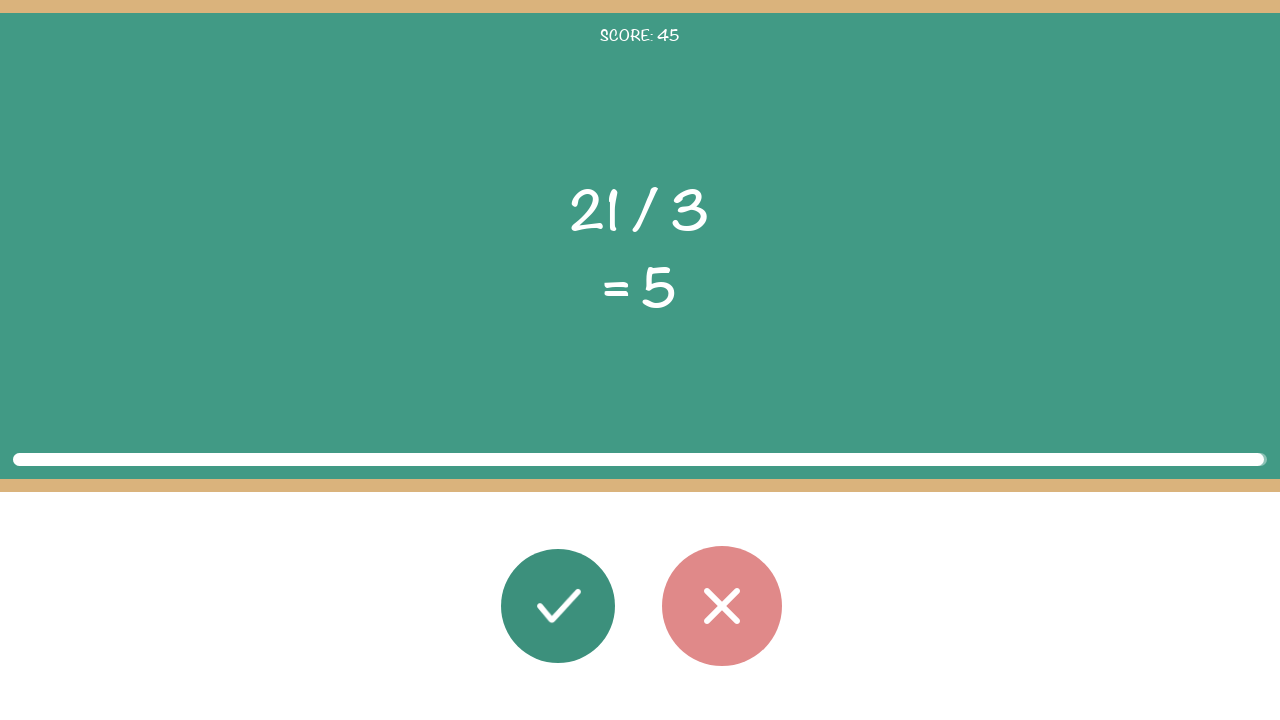

Brief pause between rounds
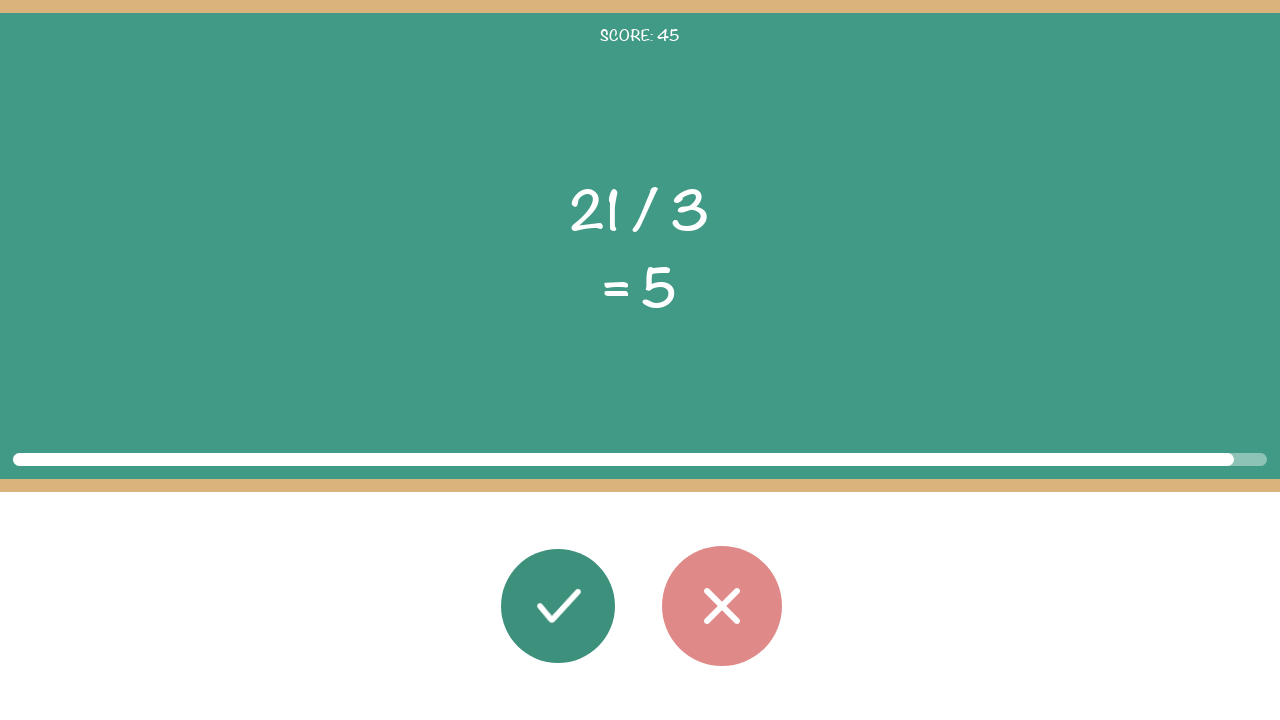

Math problem elements loaded
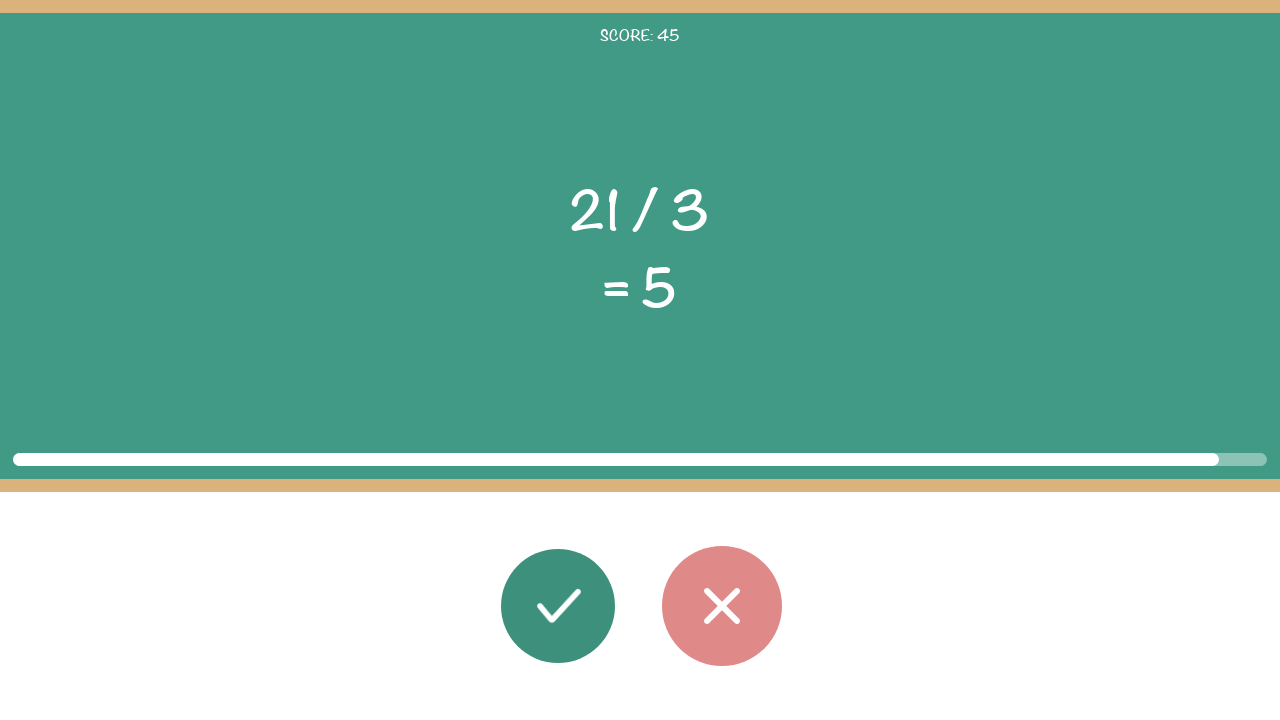

Read math problem: 21 / 3 = 5
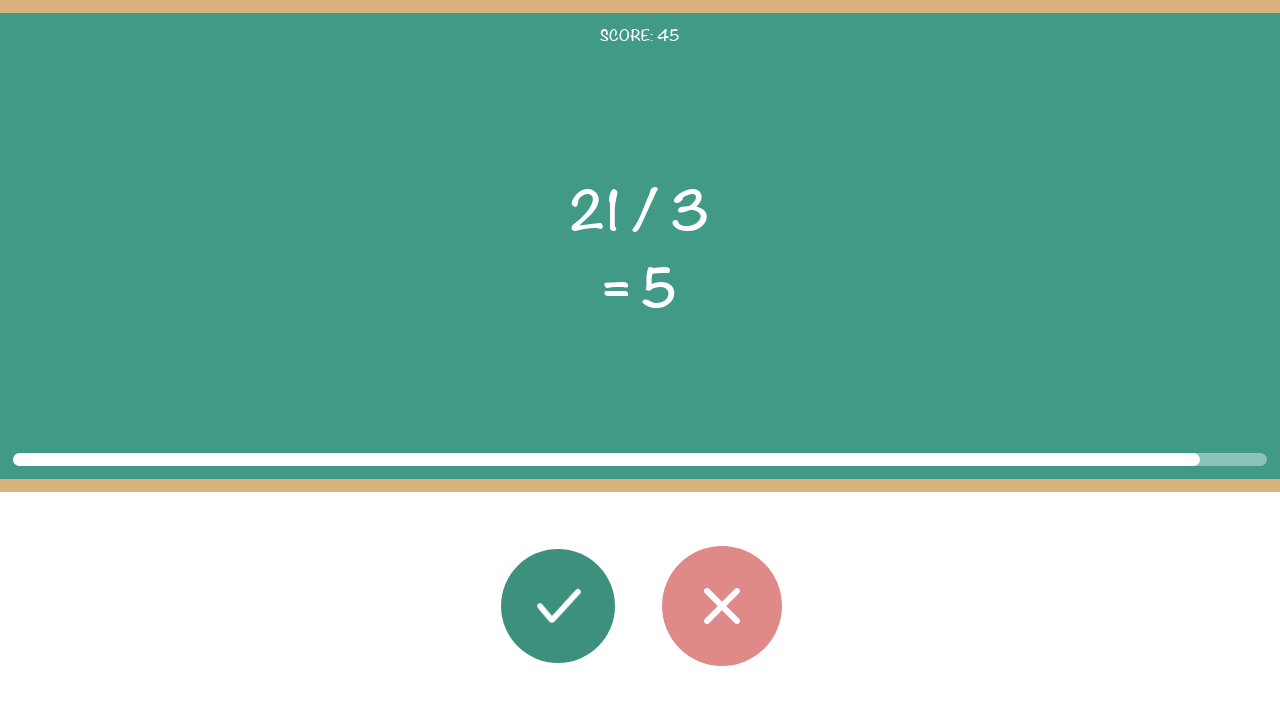

Calculated correct answer: 7
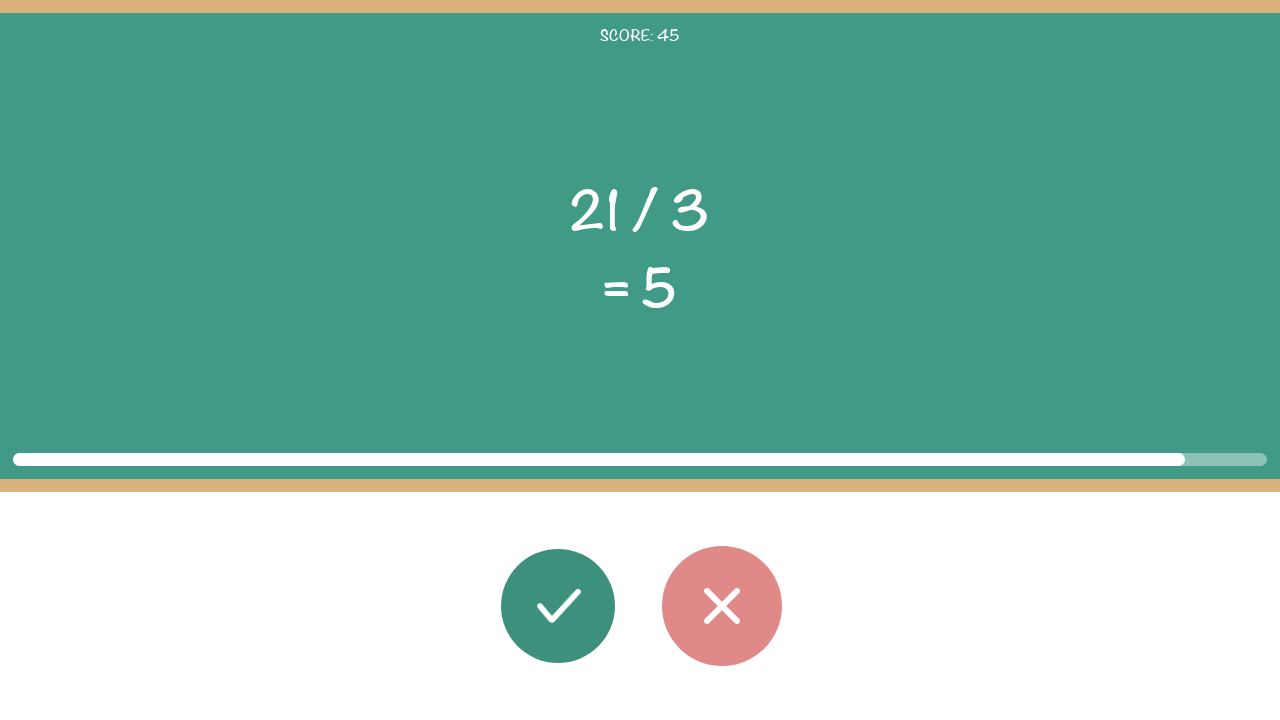

Clicked wrong button (answer 7 does not match displayed 5) at (722, 606) on #button_wrong
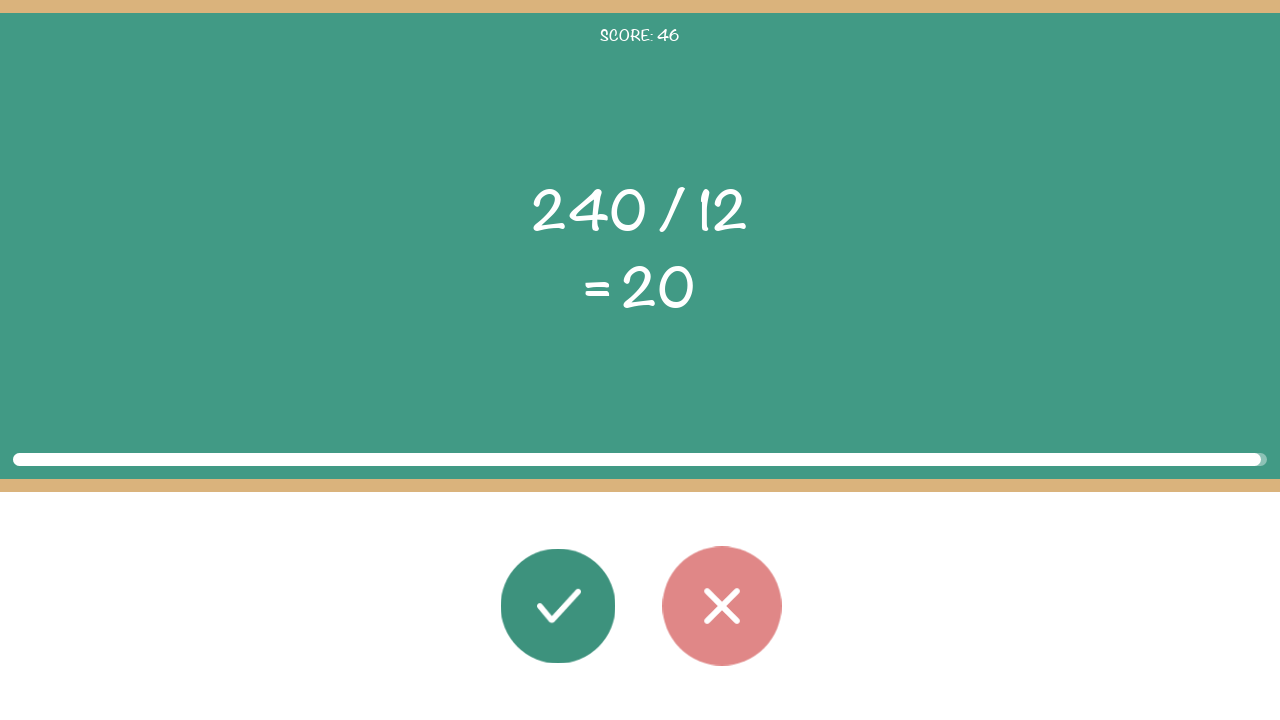

Brief pause between rounds
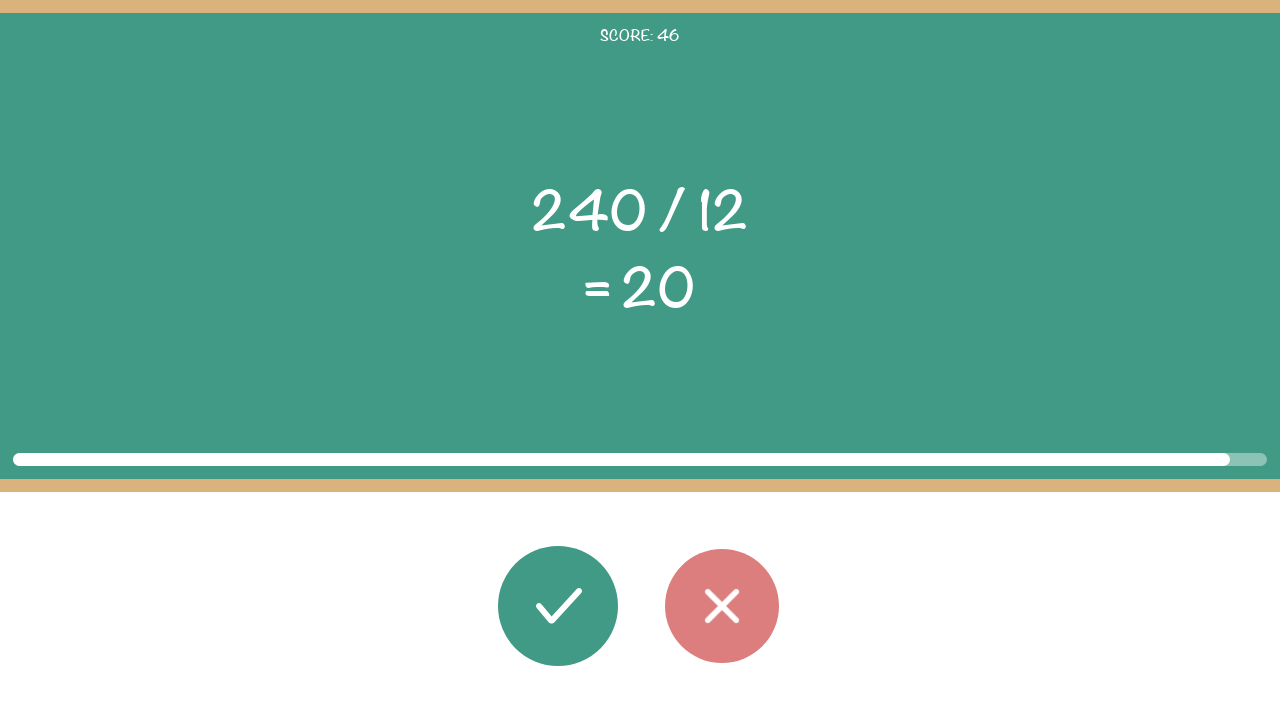

Math problem elements loaded
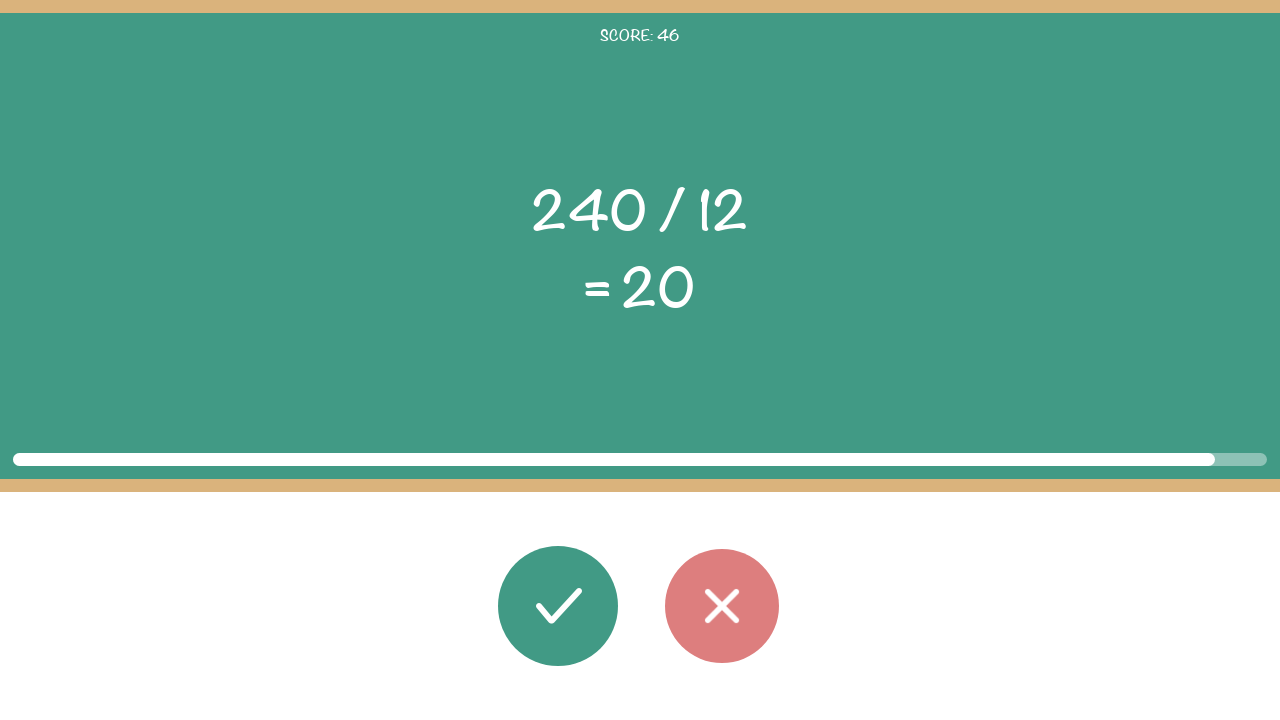

Read math problem: 240 / 12 = 20
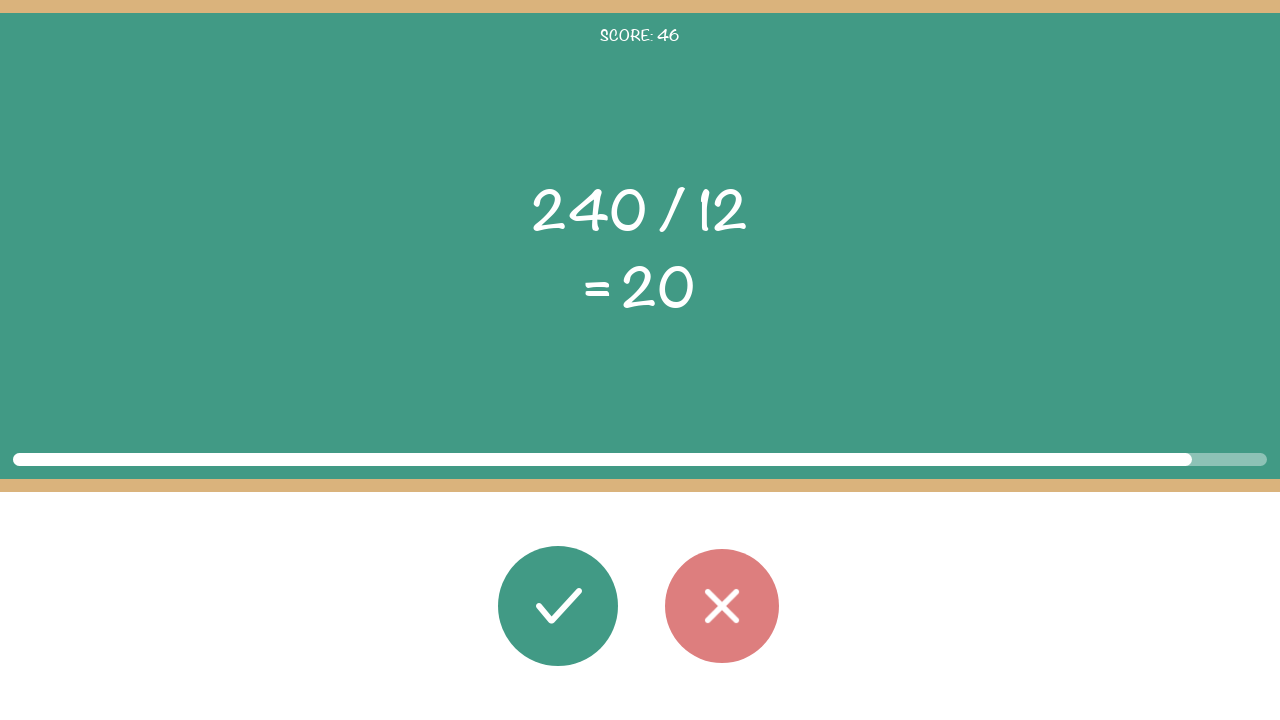

Calculated correct answer: 20
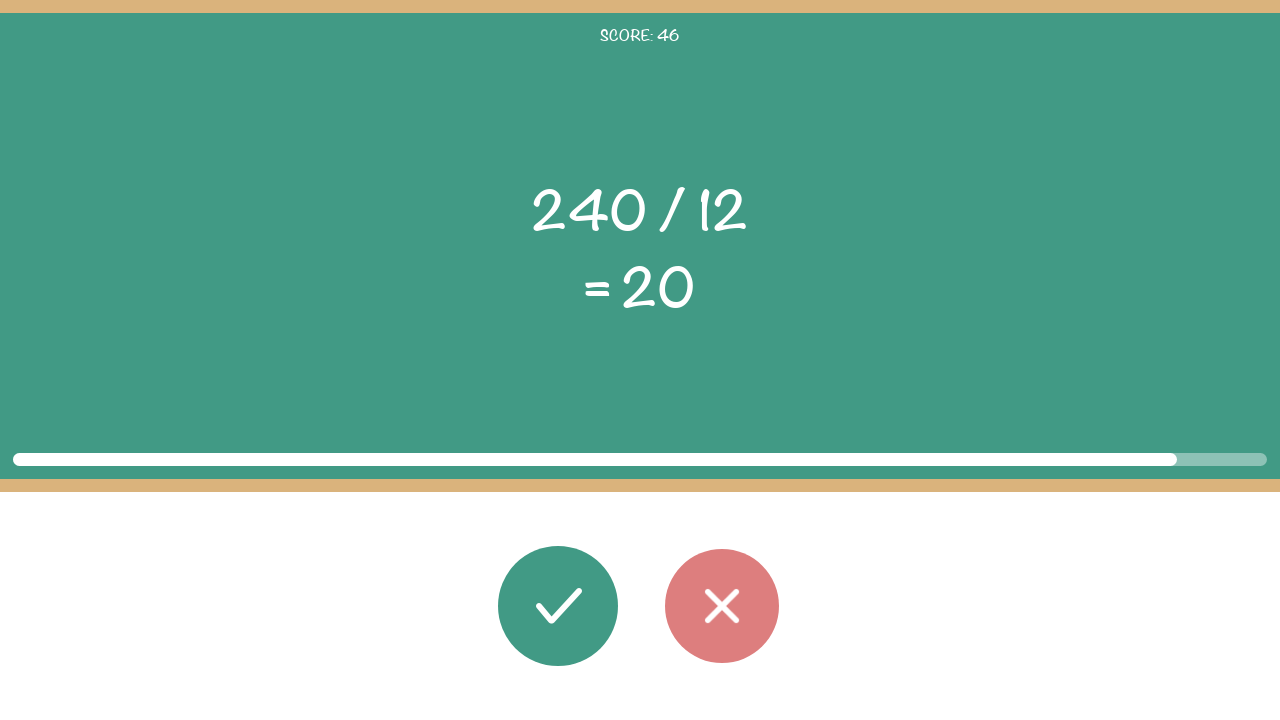

Clicked correct button (answer 20 matches displayed 20) at (558, 606) on #button_correct
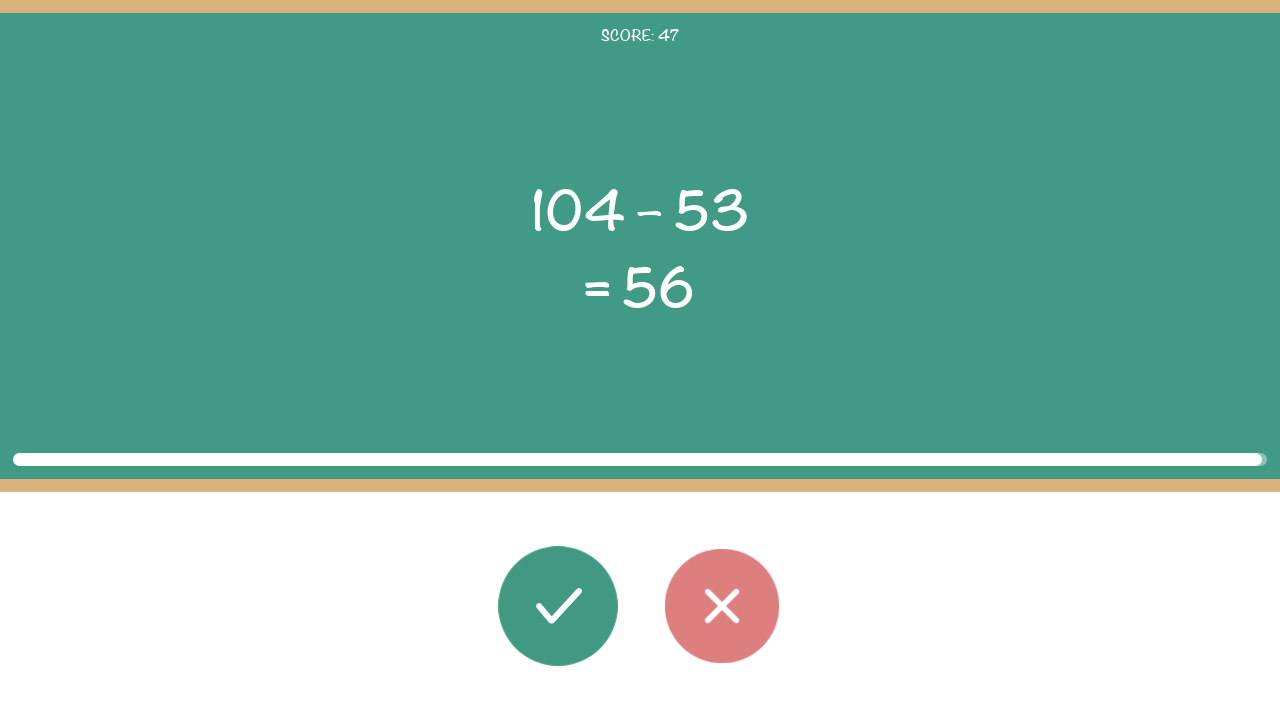

Brief pause between rounds
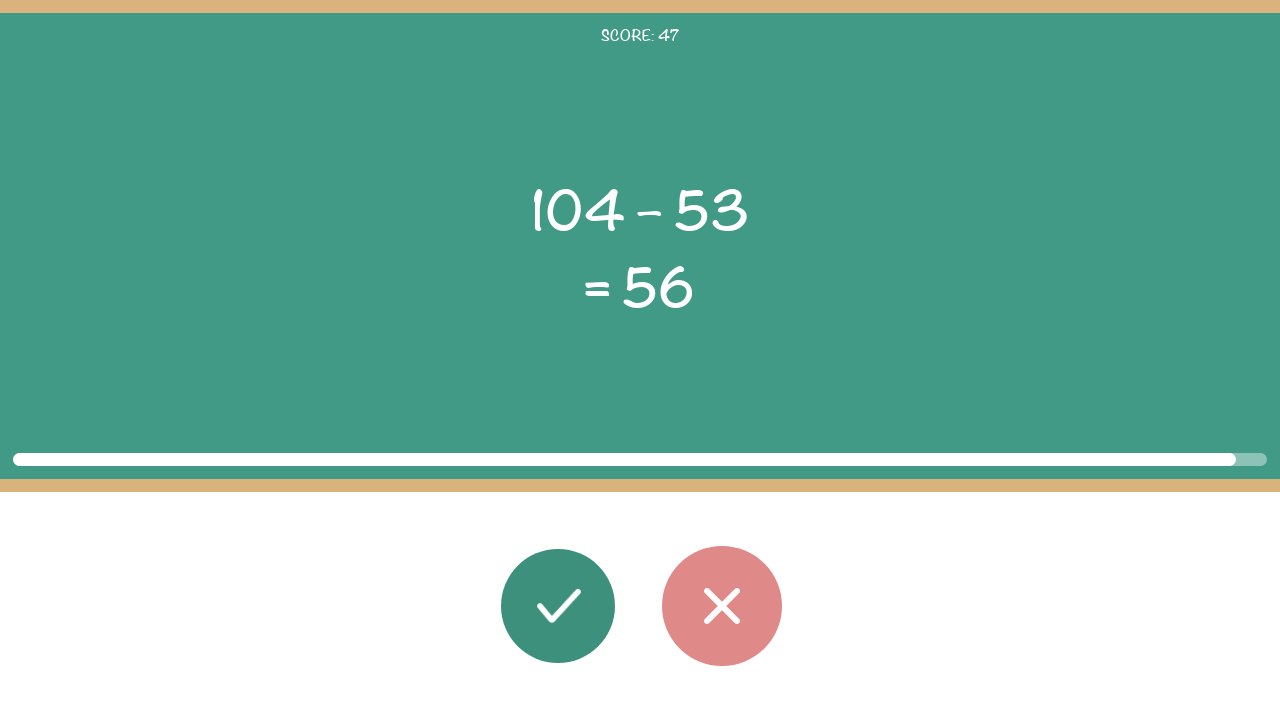

Math problem elements loaded
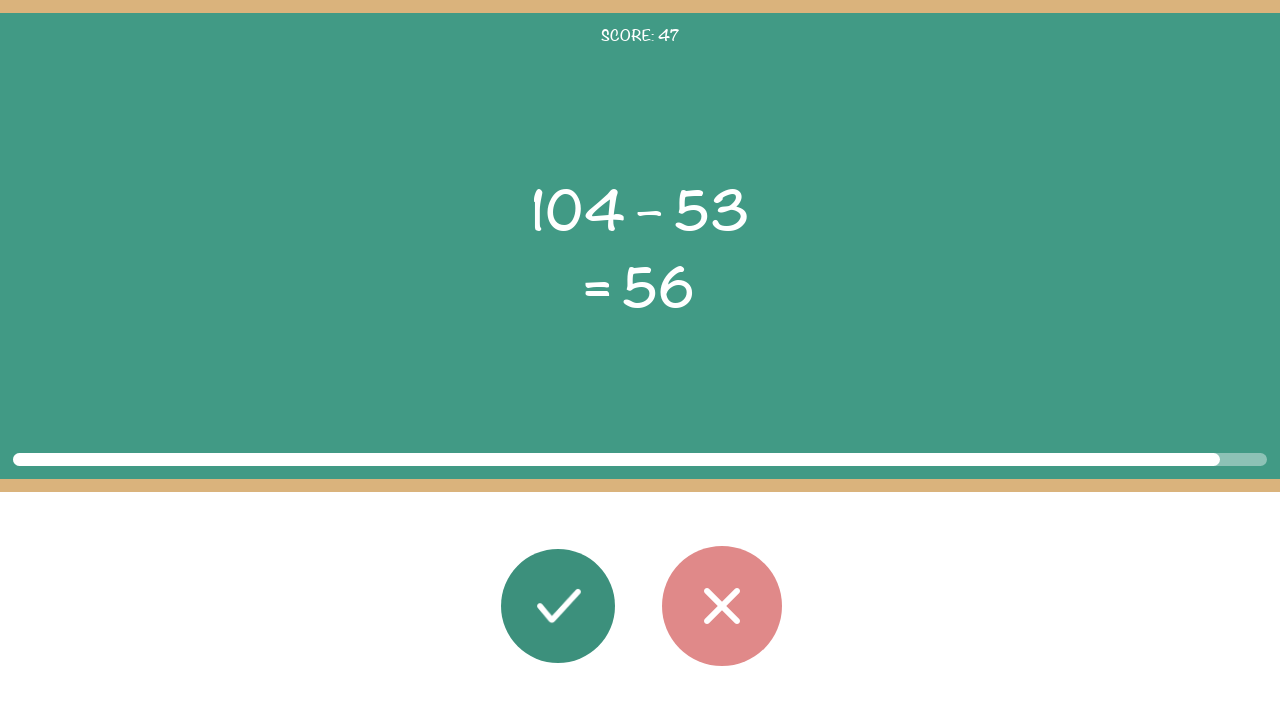

Read math problem: 104 – 53 = 56
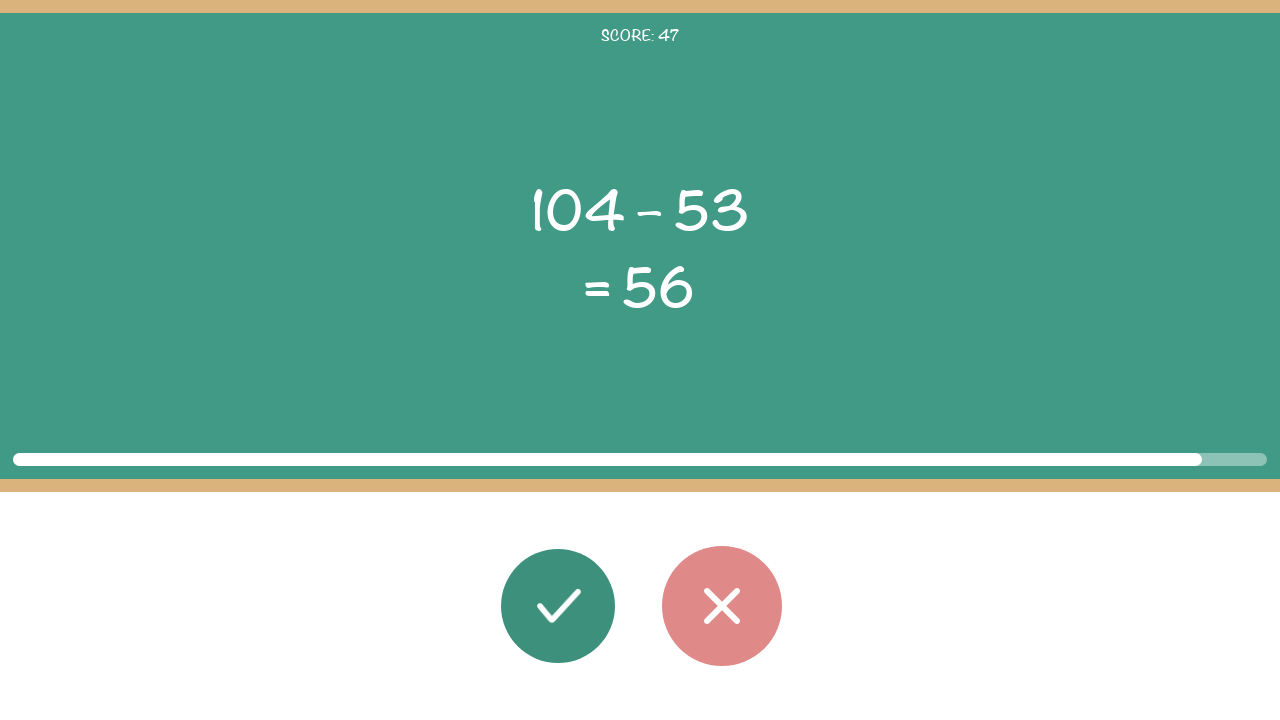

Calculated correct answer: 51
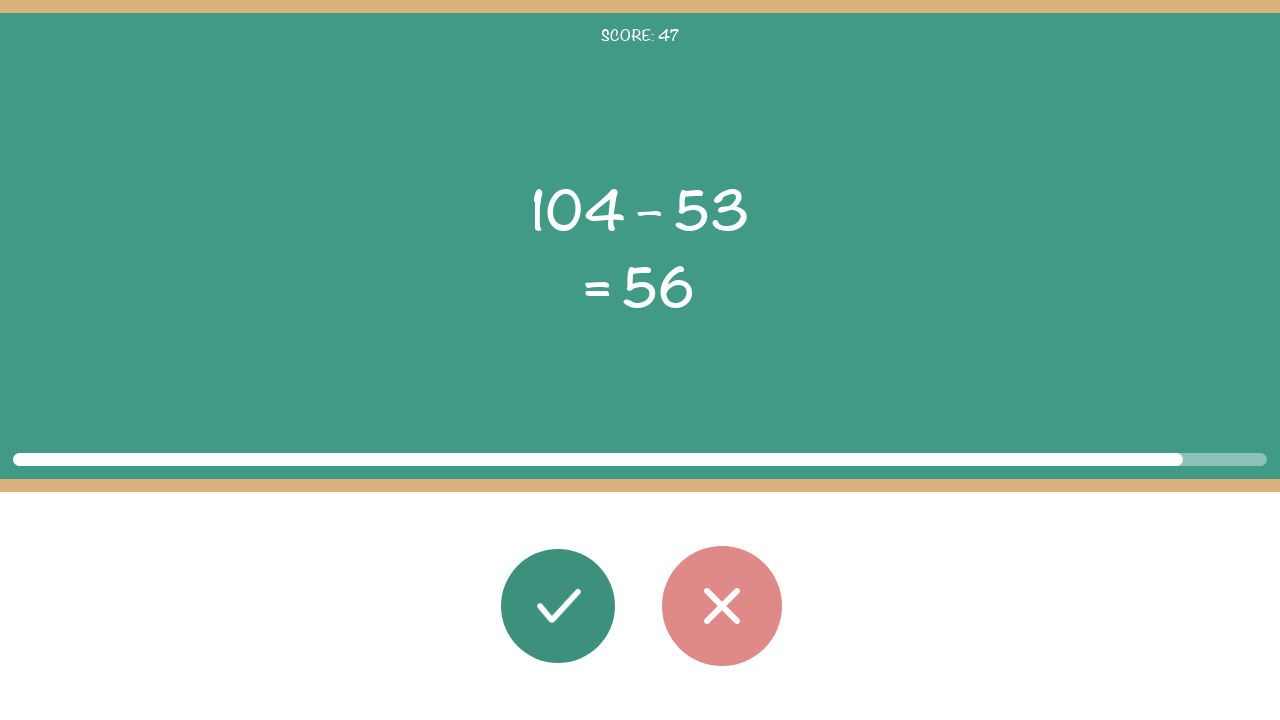

Clicked wrong button (answer 51 does not match displayed 56) at (722, 606) on #button_wrong
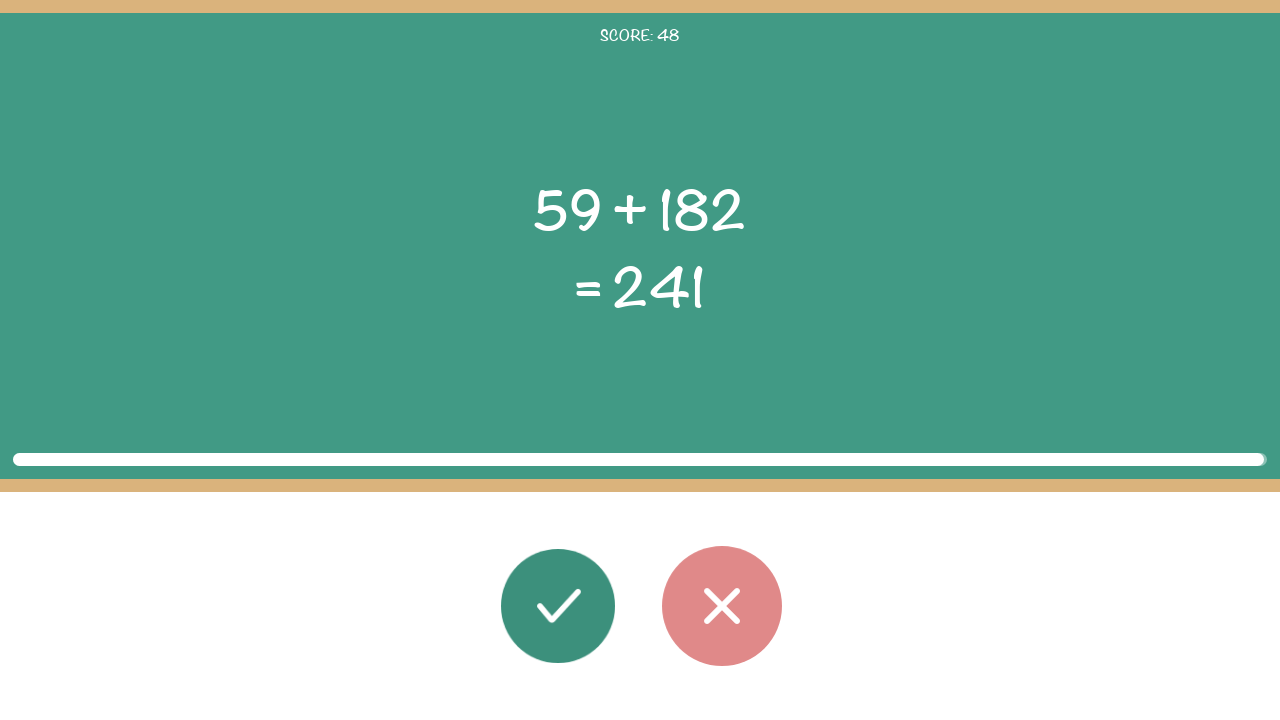

Brief pause between rounds
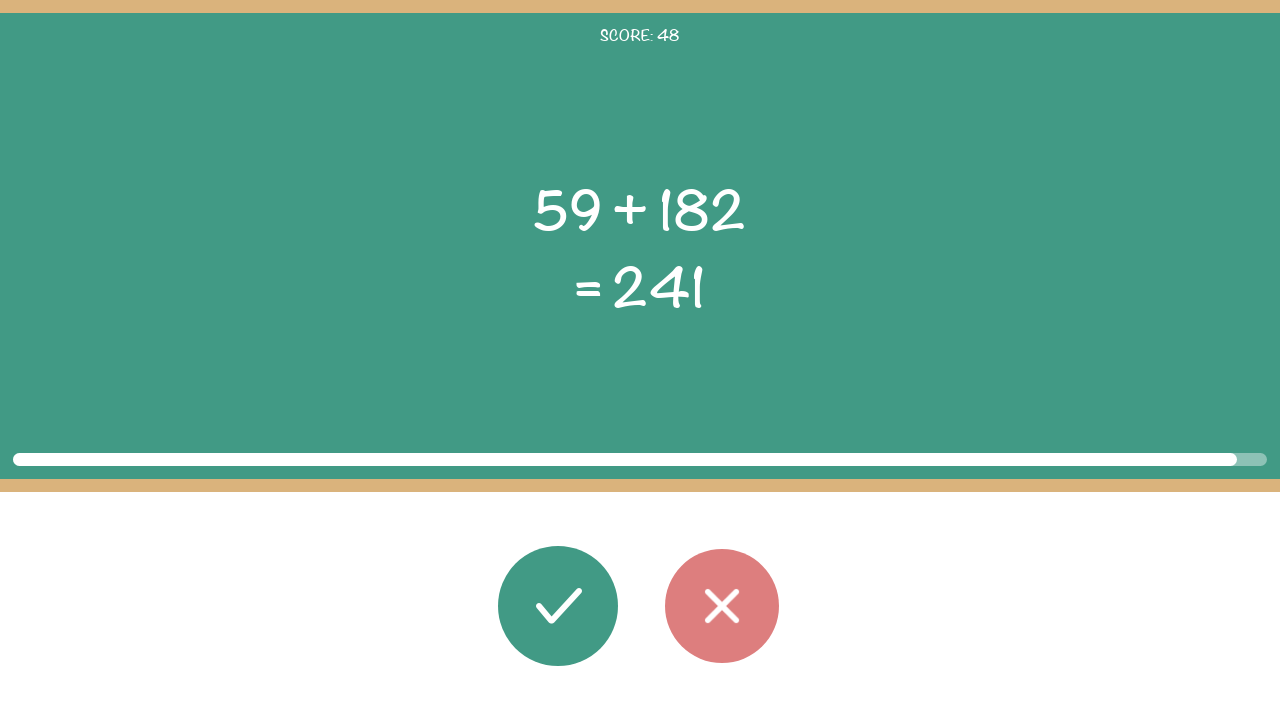

Math problem elements loaded
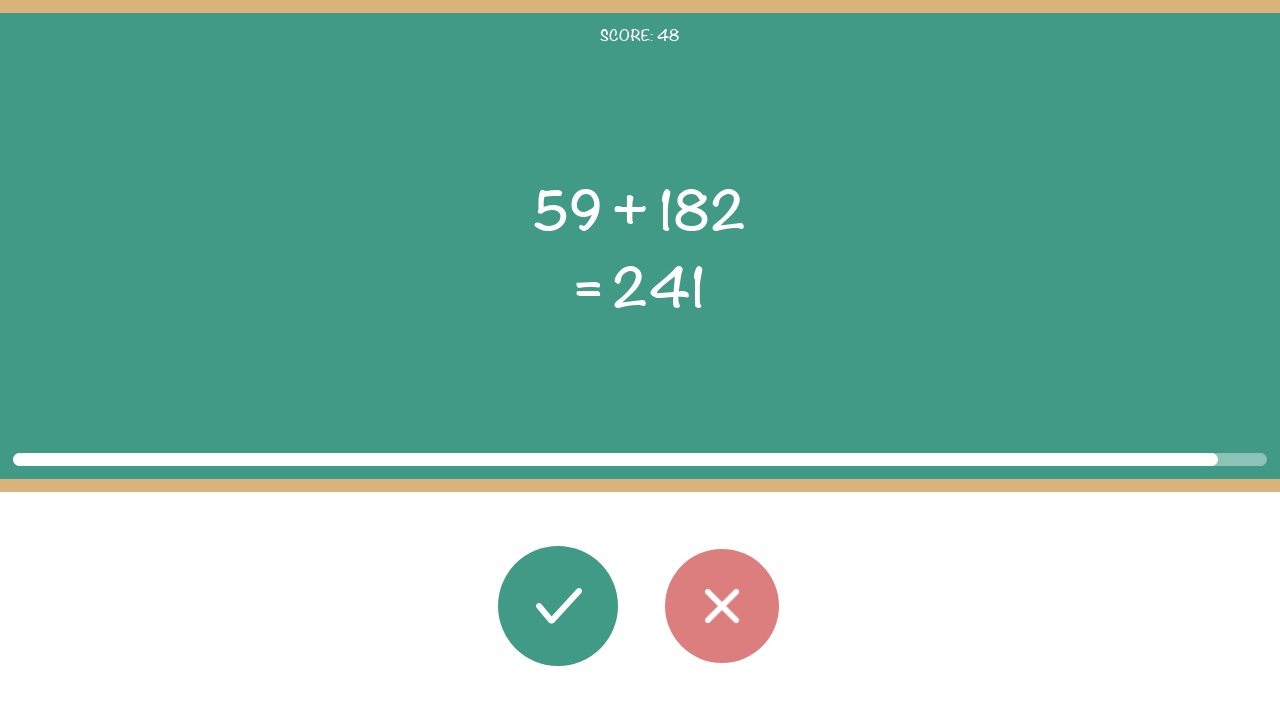

Read math problem: 59 + 182 = 241
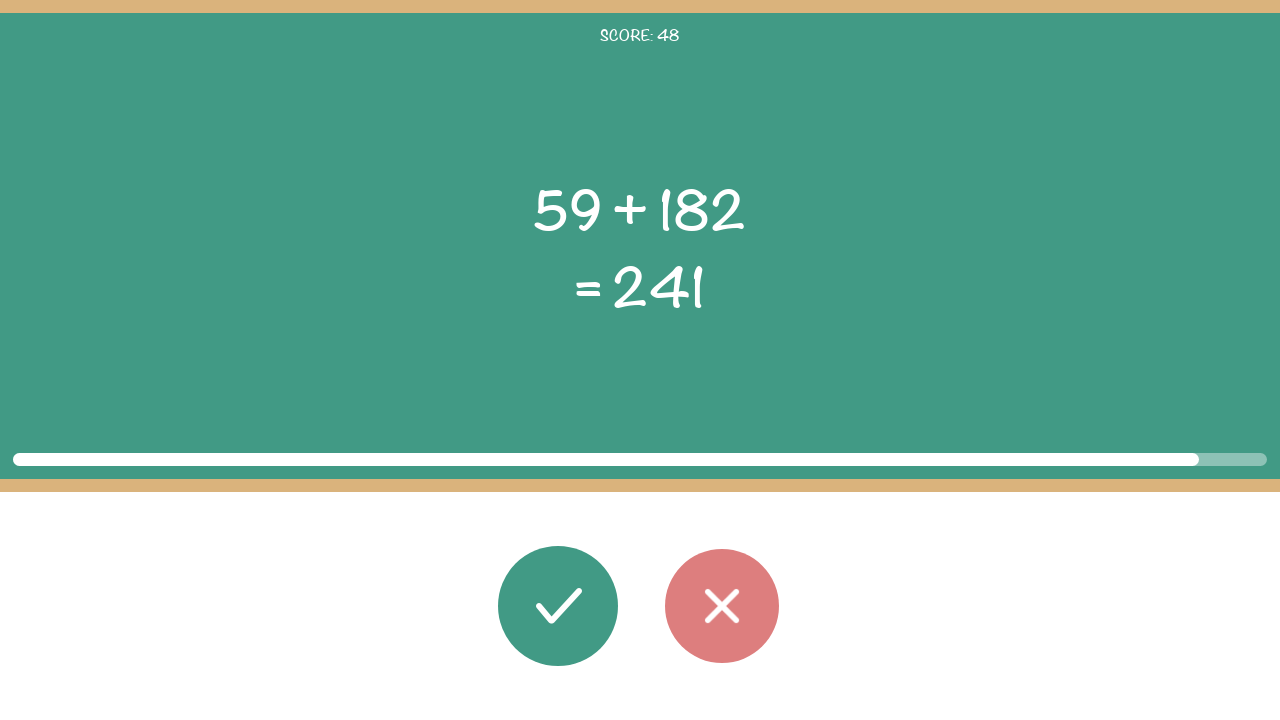

Calculated correct answer: 241
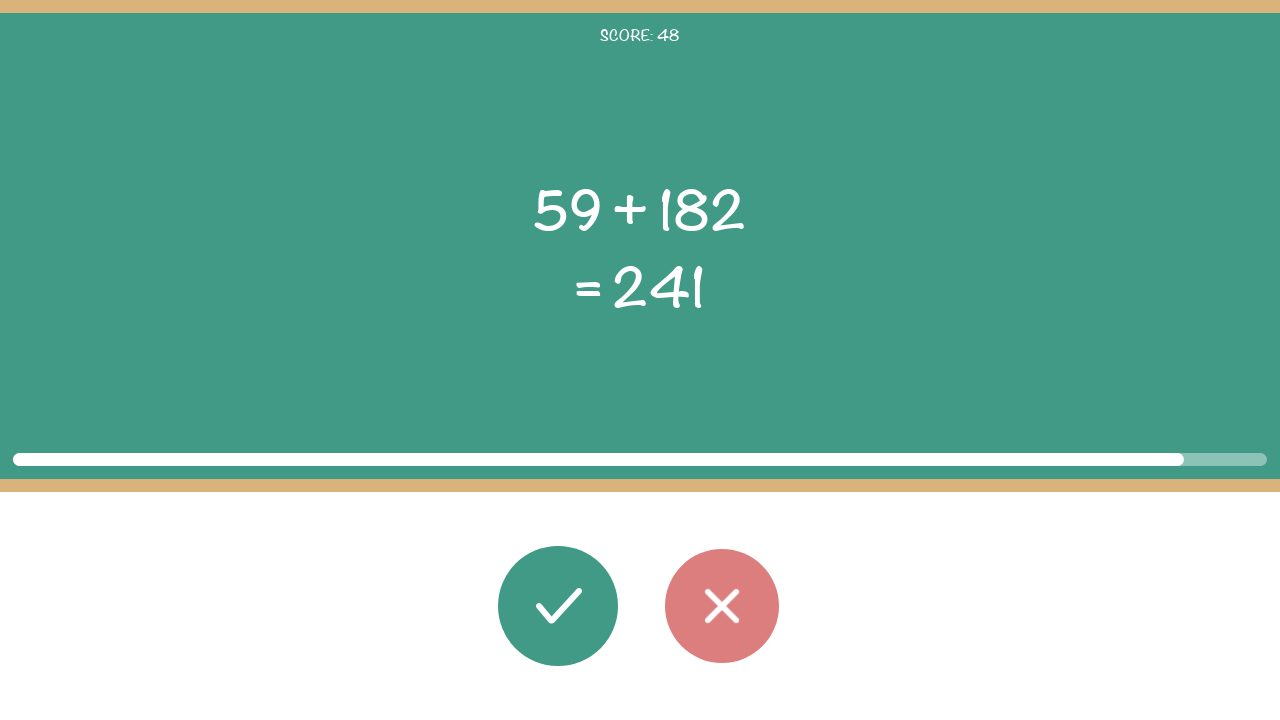

Clicked correct button (answer 241 matches displayed 241) at (558, 606) on #button_correct
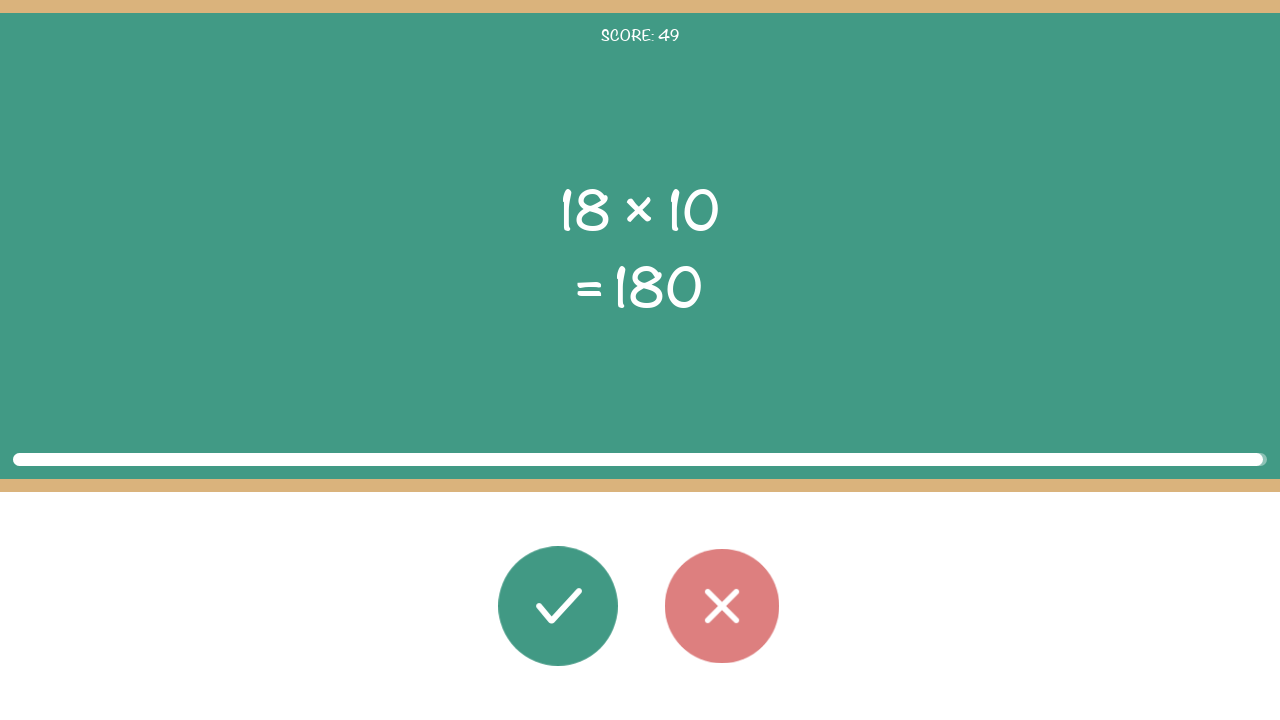

Brief pause between rounds
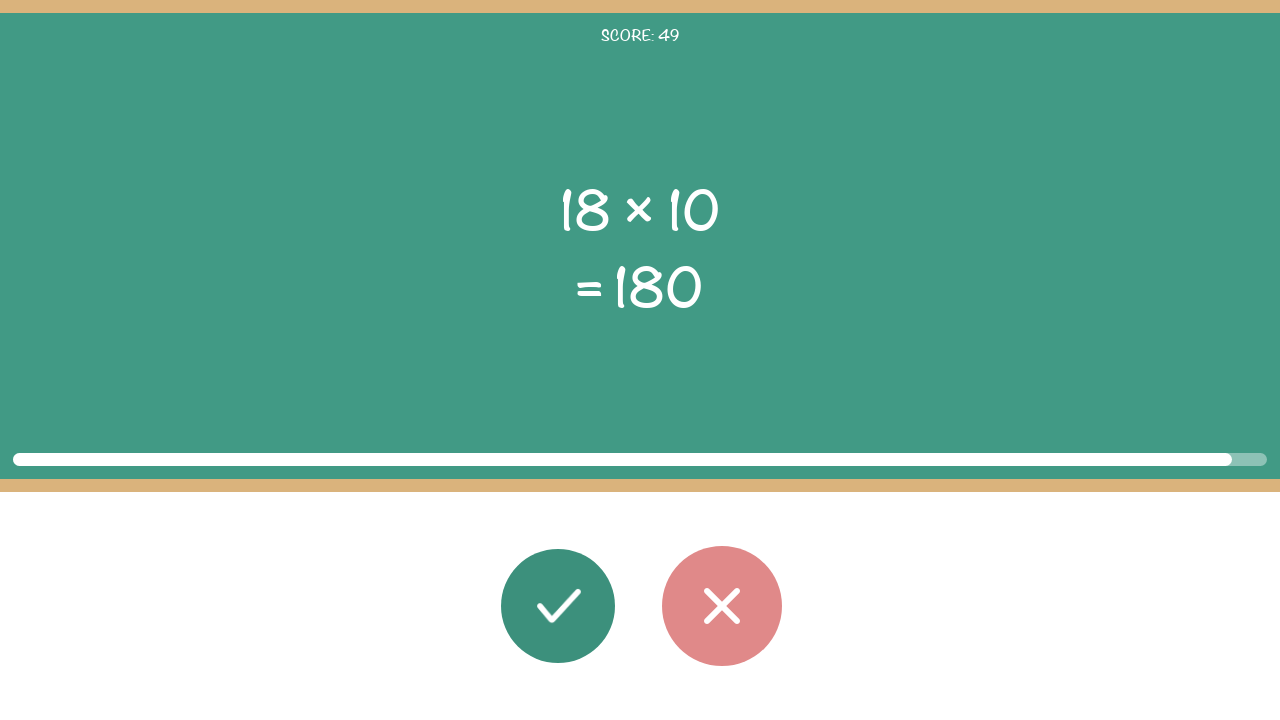

Math problem elements loaded
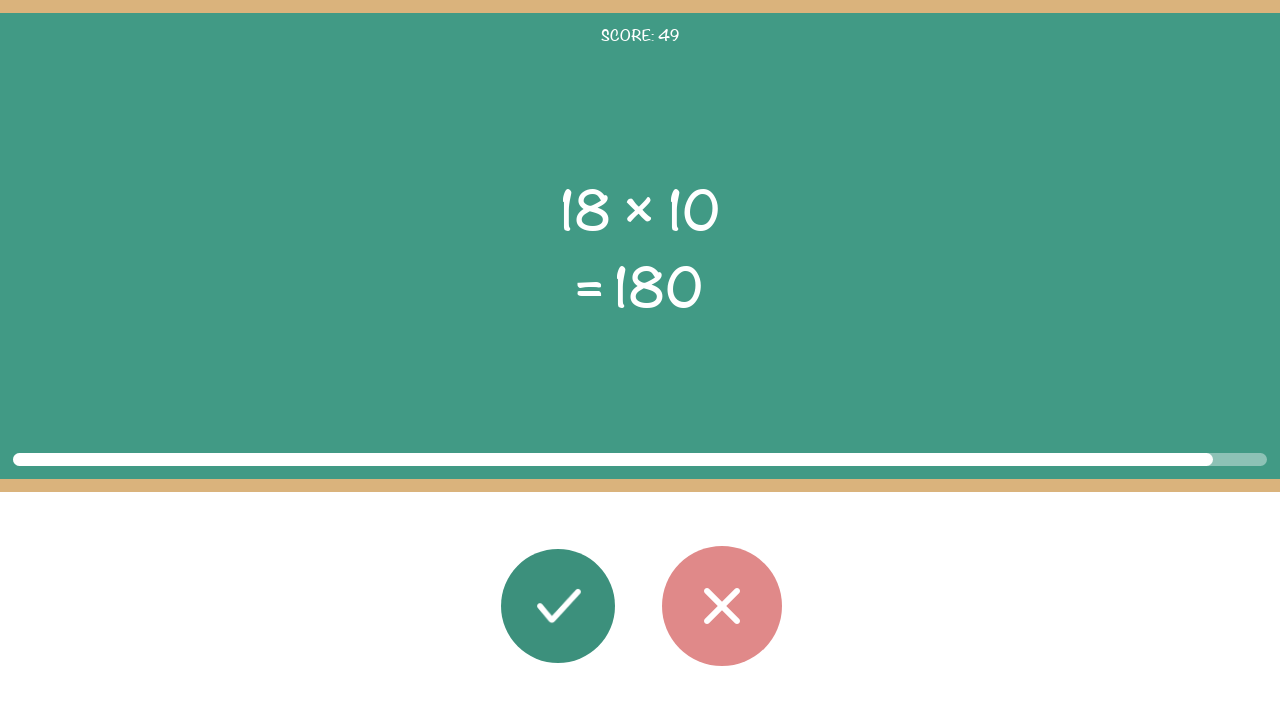

Read math problem: 18 × 10 = 180
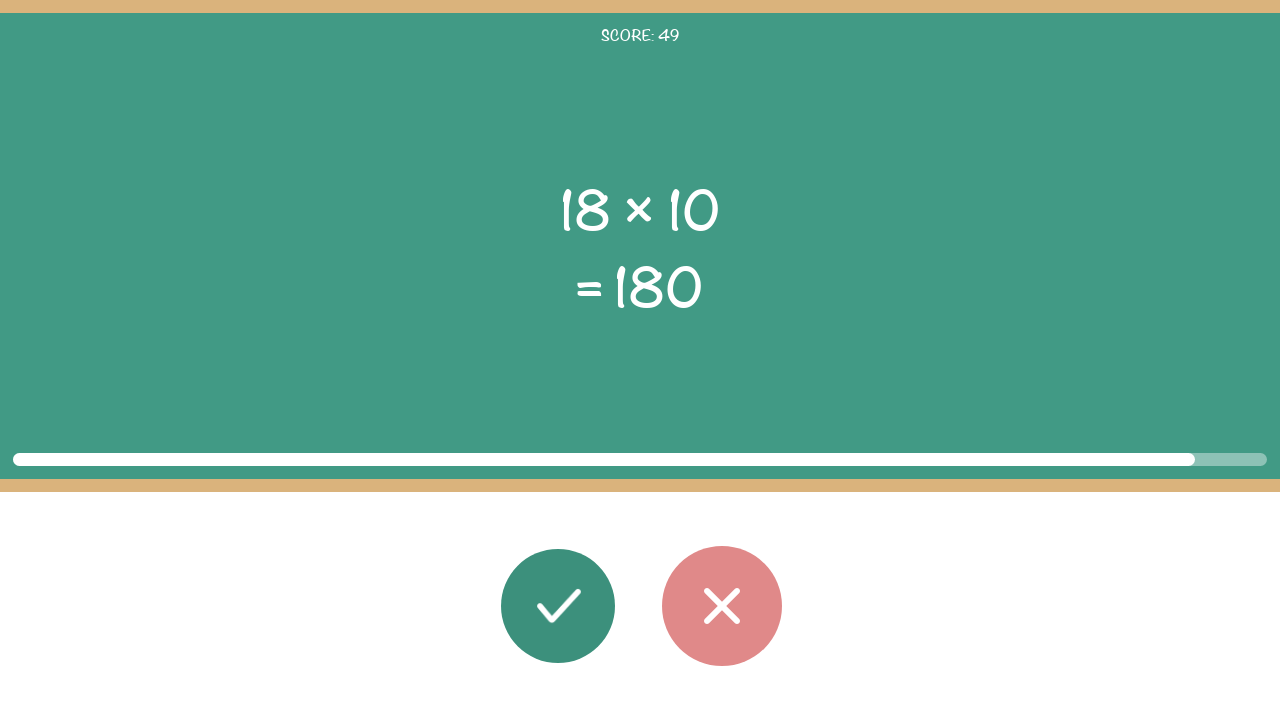

Calculated correct answer: 180
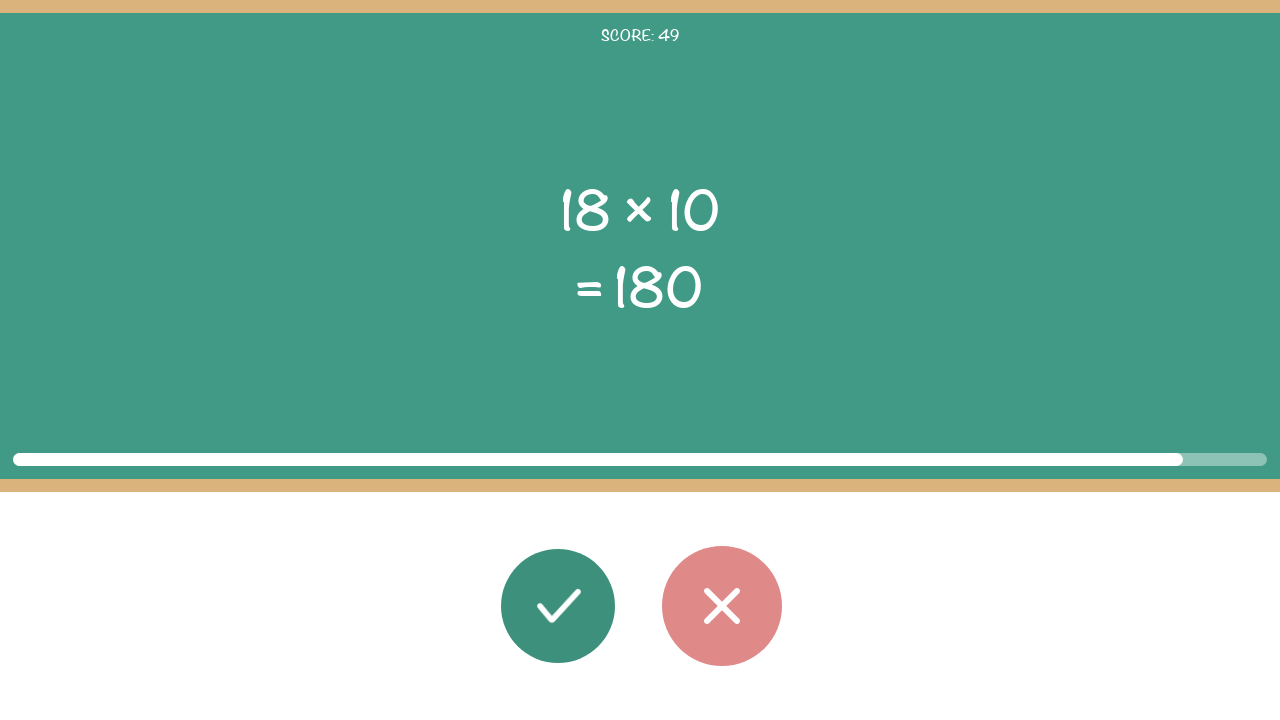

Clicked correct button (answer 180 matches displayed 180) at (558, 606) on #button_correct
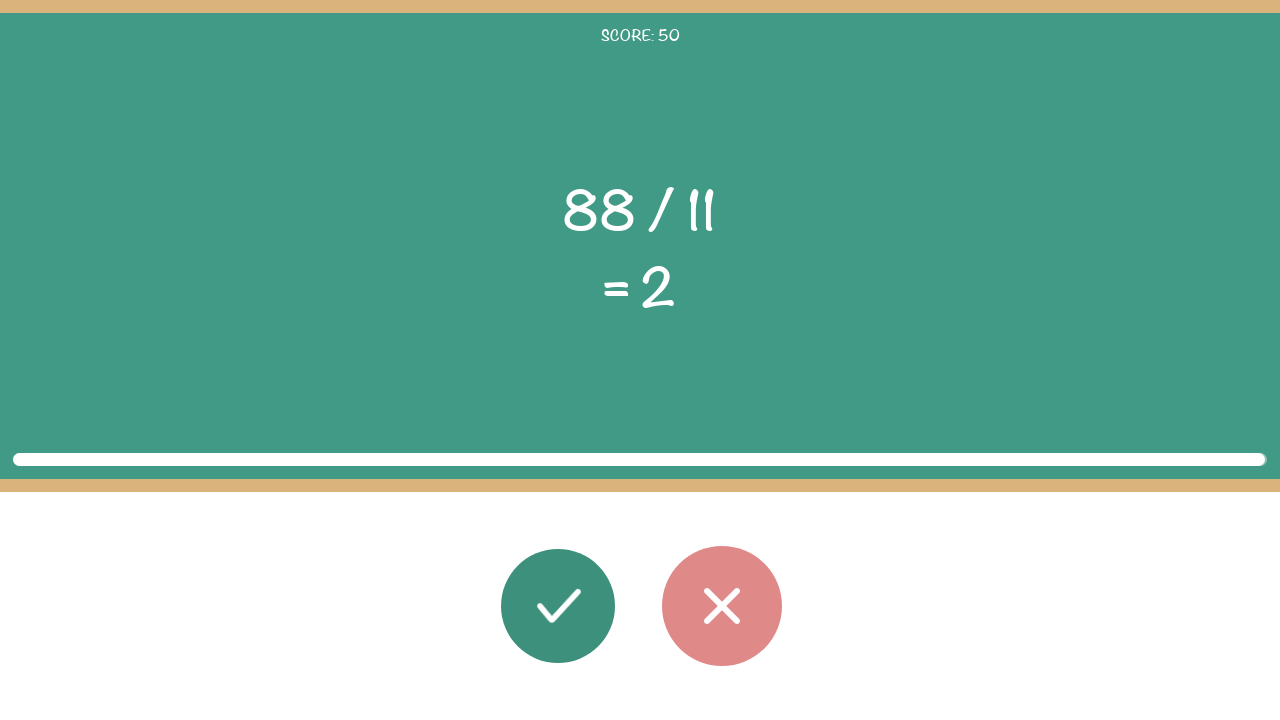

Brief pause between rounds
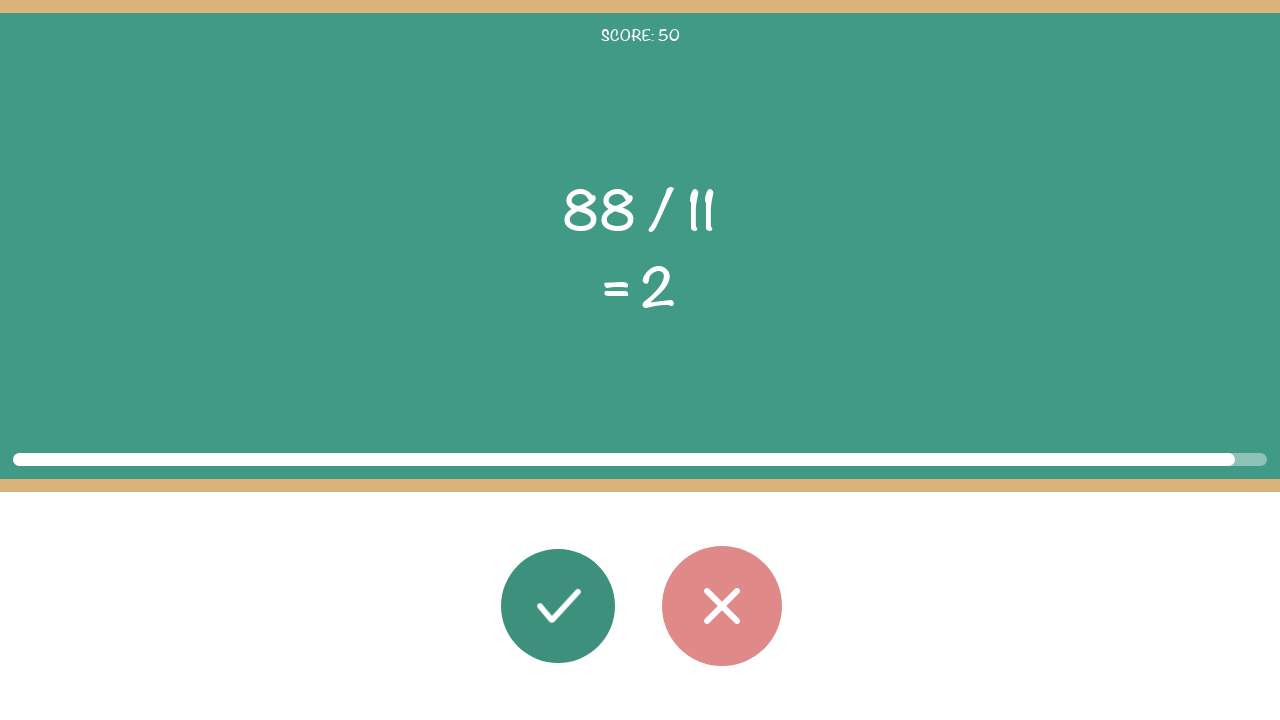

Math problem elements loaded
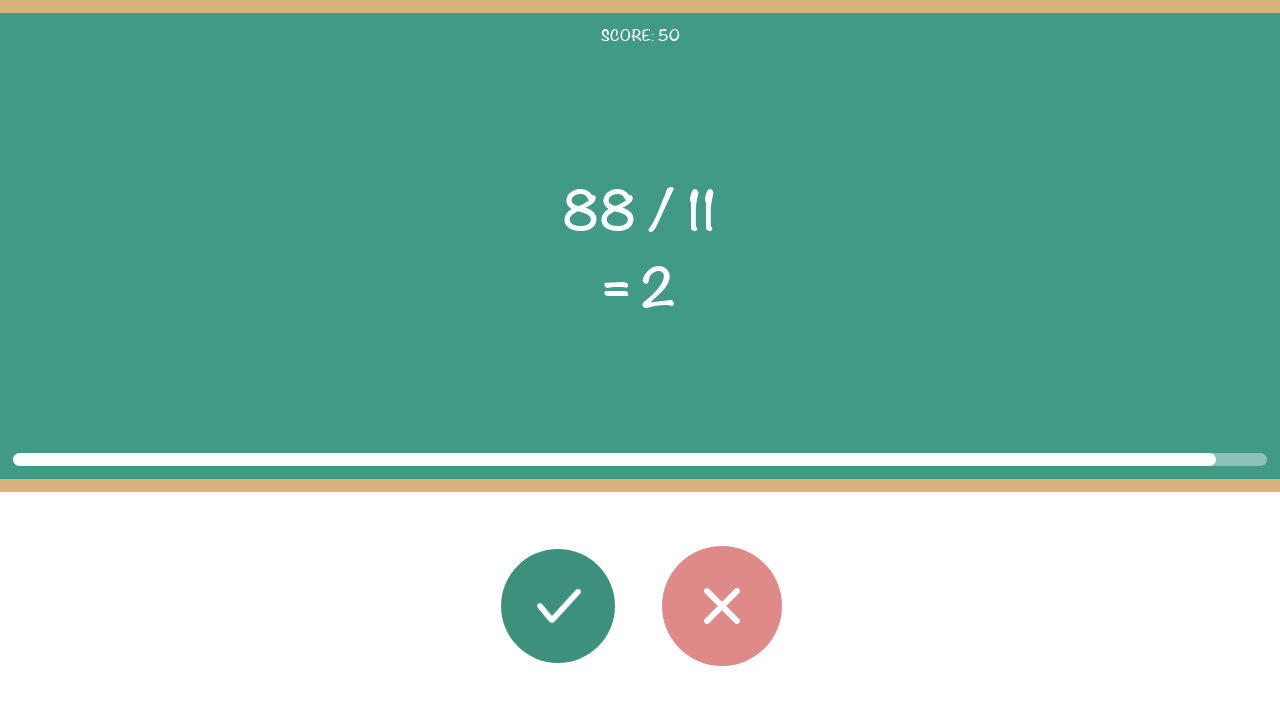

Read math problem: 88 / 11 = 2
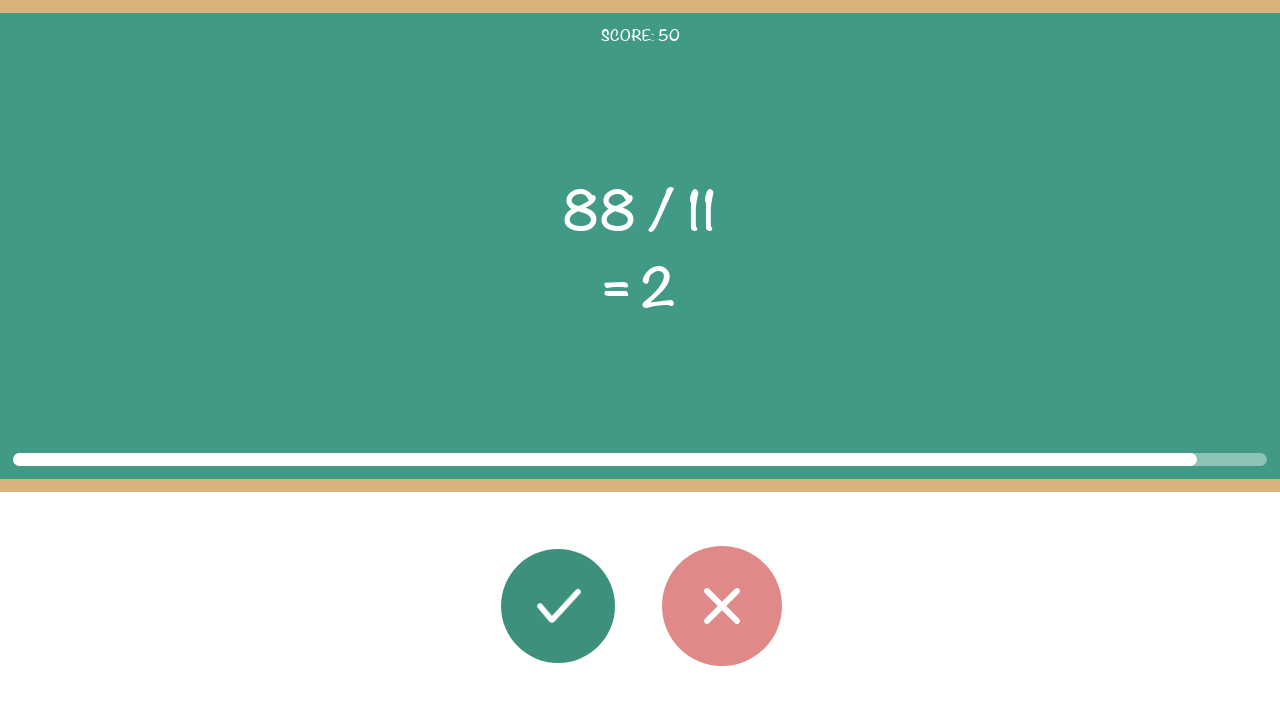

Calculated correct answer: 8
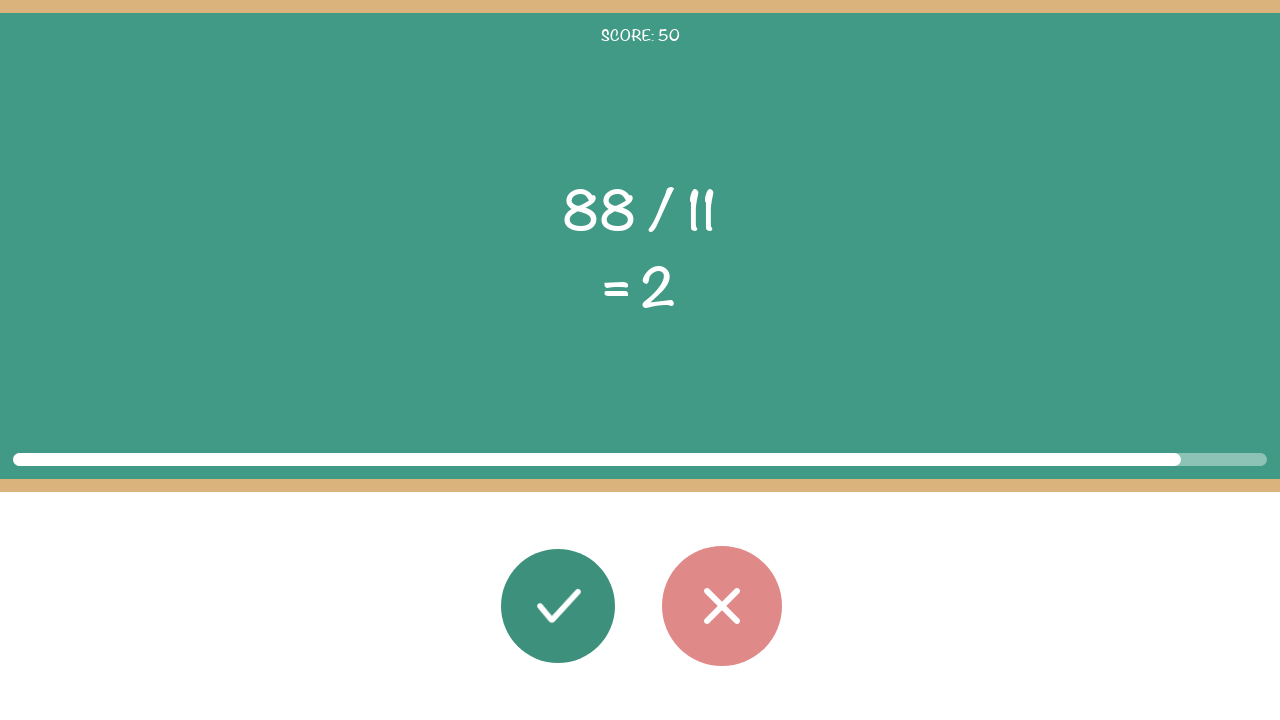

Clicked wrong button (answer 8 does not match displayed 2) at (722, 606) on #button_wrong
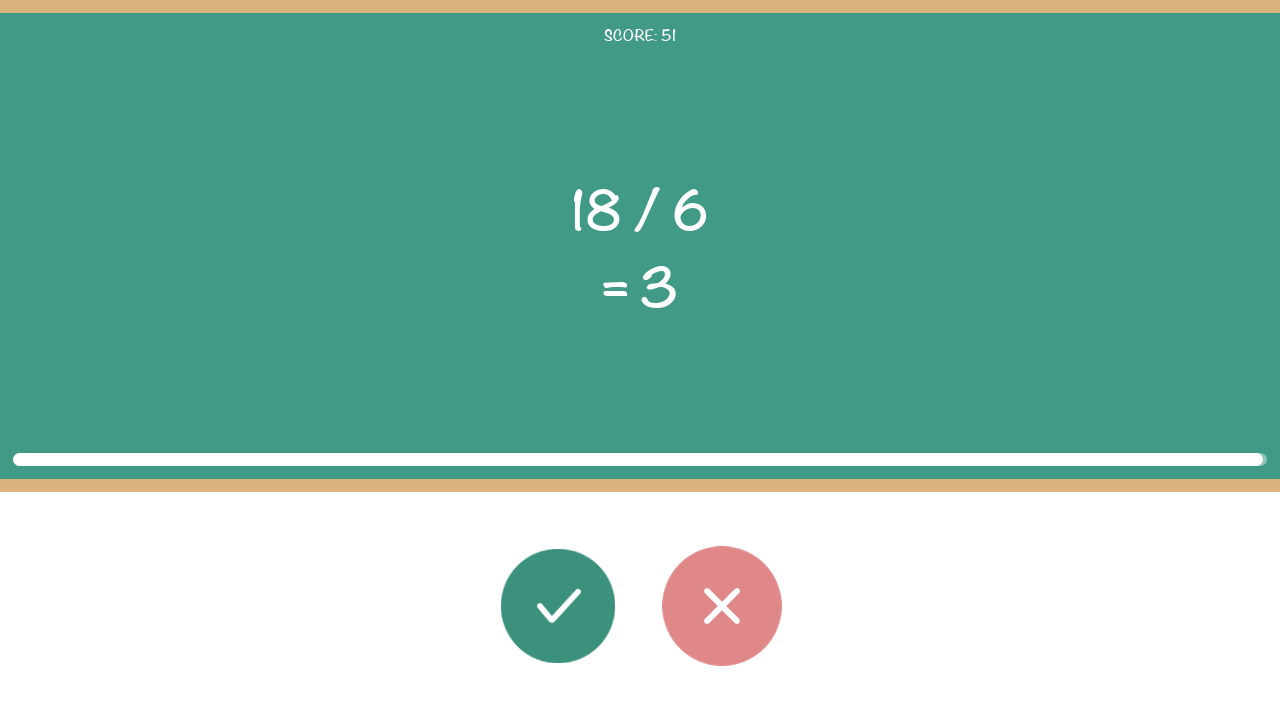

Brief pause between rounds
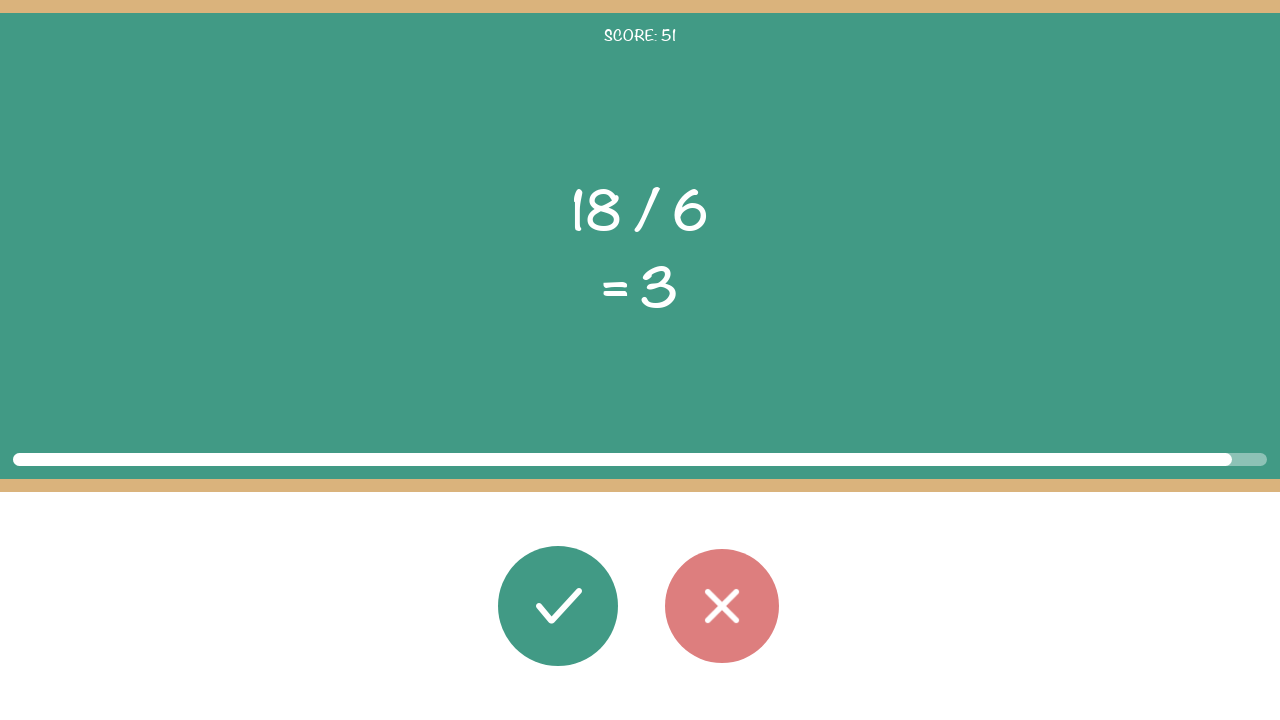

Math problem elements loaded
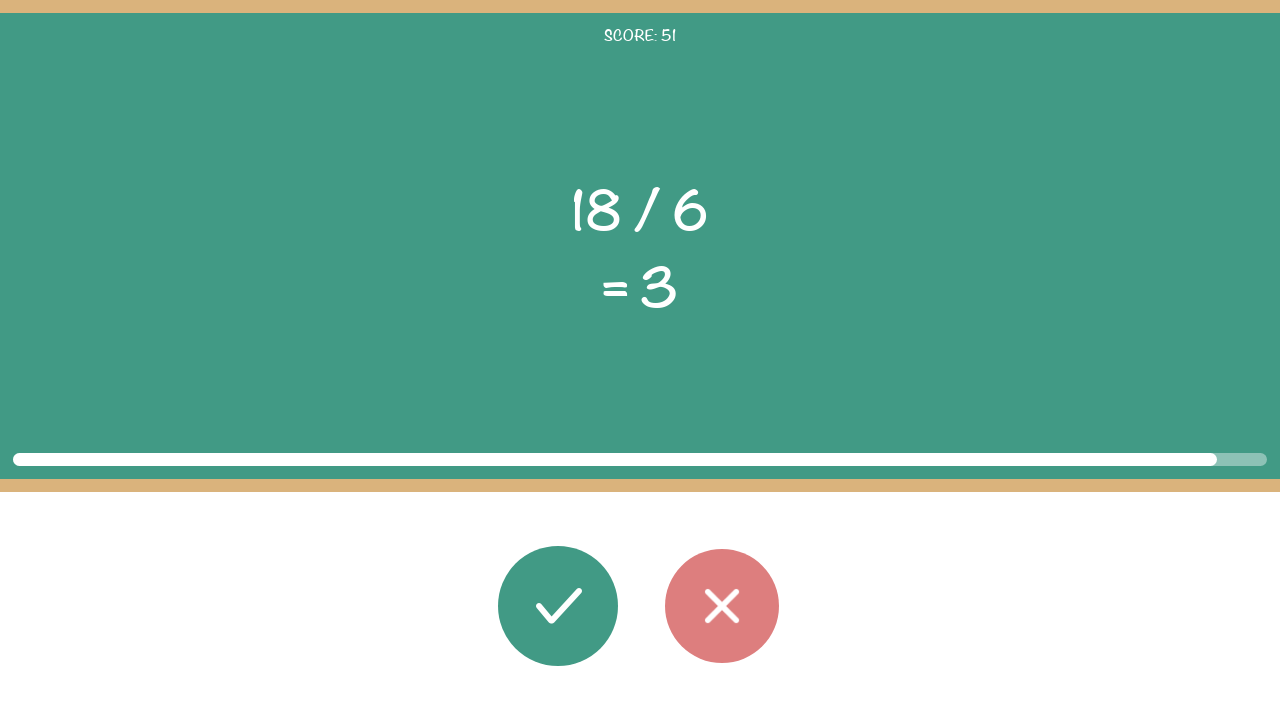

Read math problem: 18 / 6 = 3
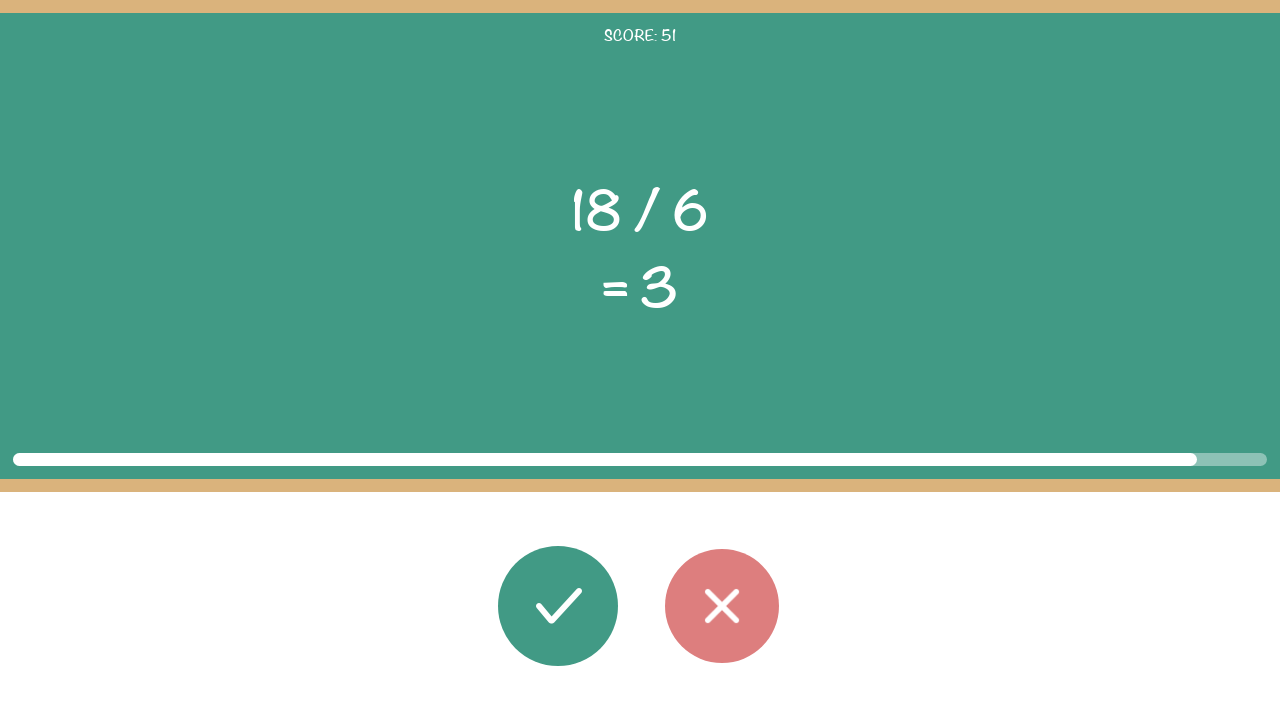

Calculated correct answer: 3
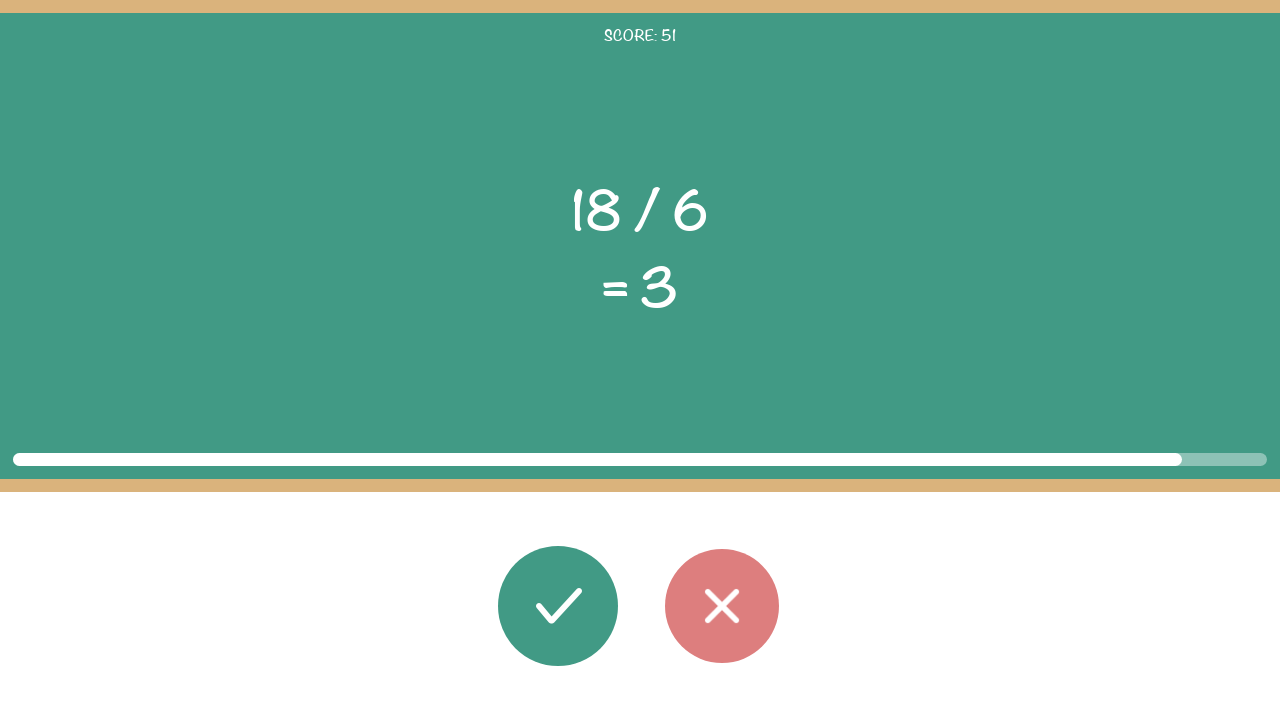

Clicked correct button (answer 3 matches displayed 3) at (558, 606) on #button_correct
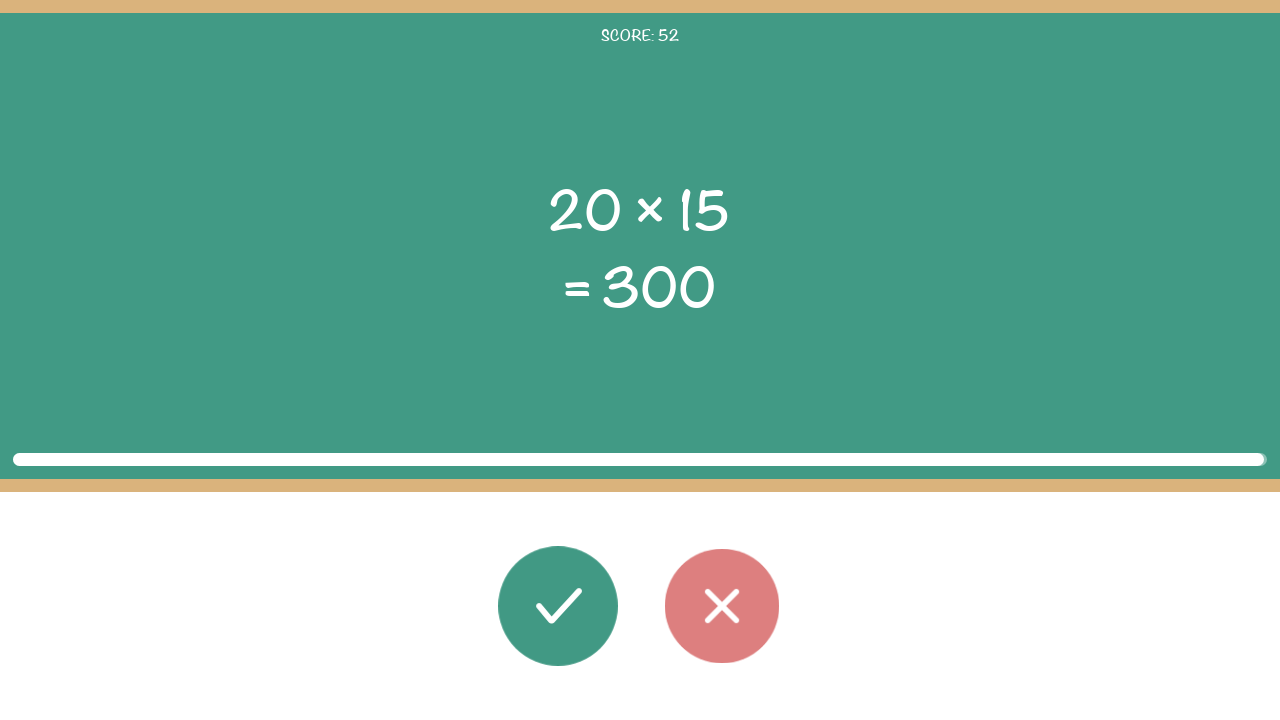

Brief pause between rounds
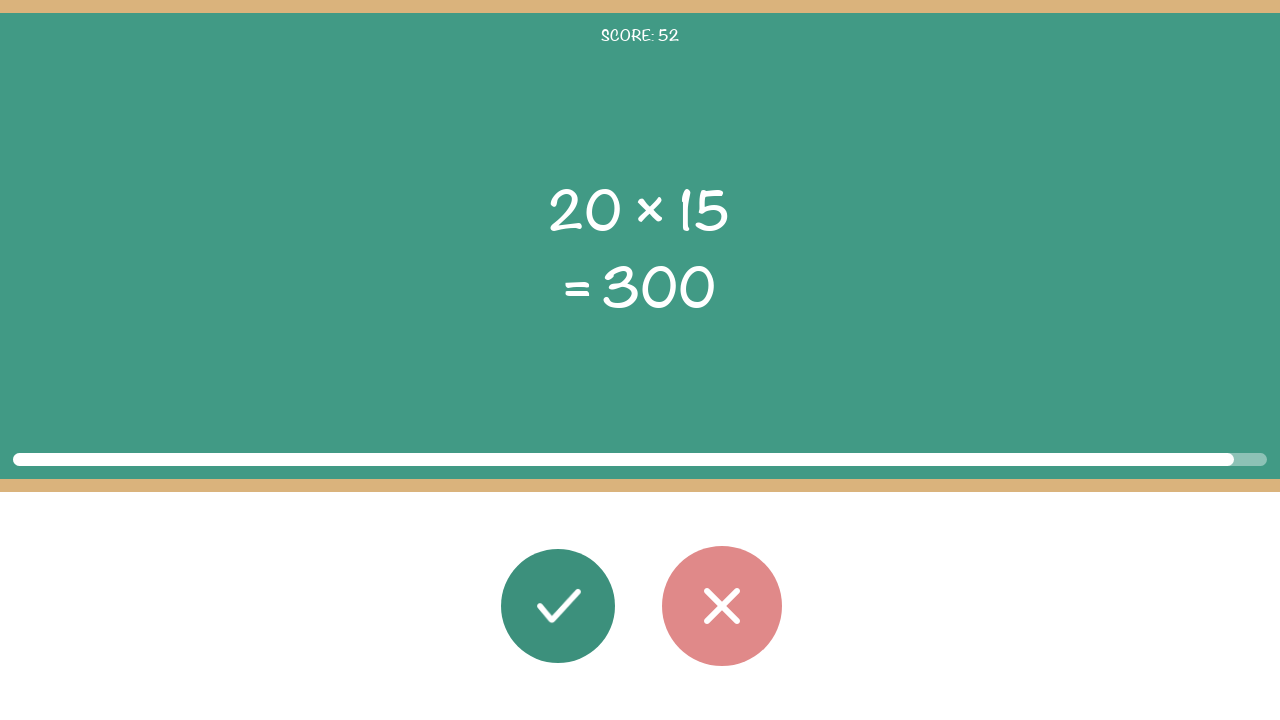

Math problem elements loaded
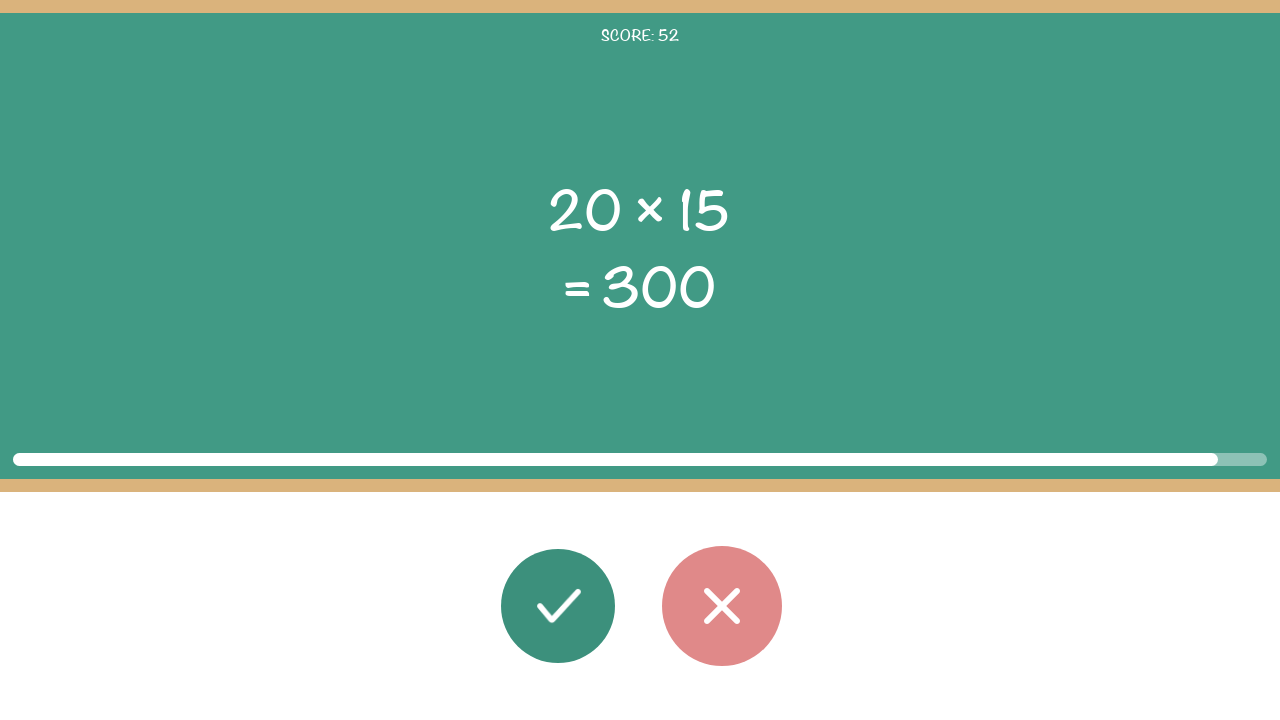

Read math problem: 20 × 15 = 300
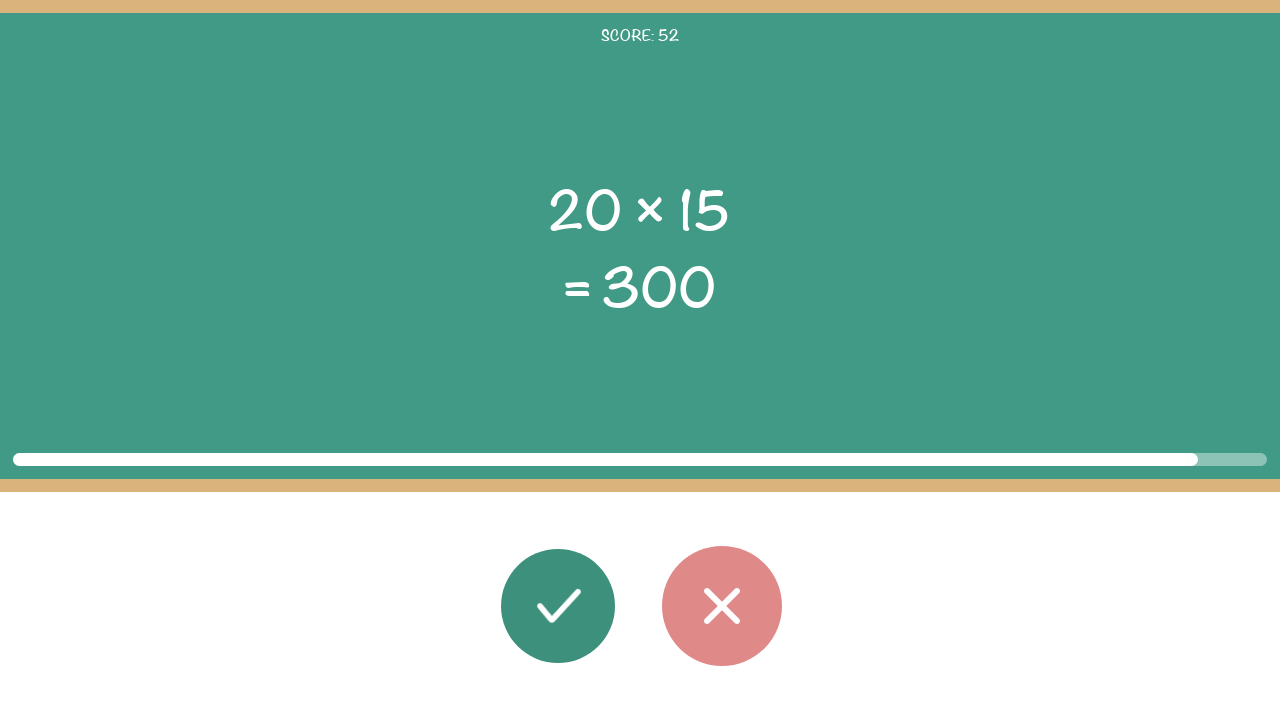

Calculated correct answer: 300
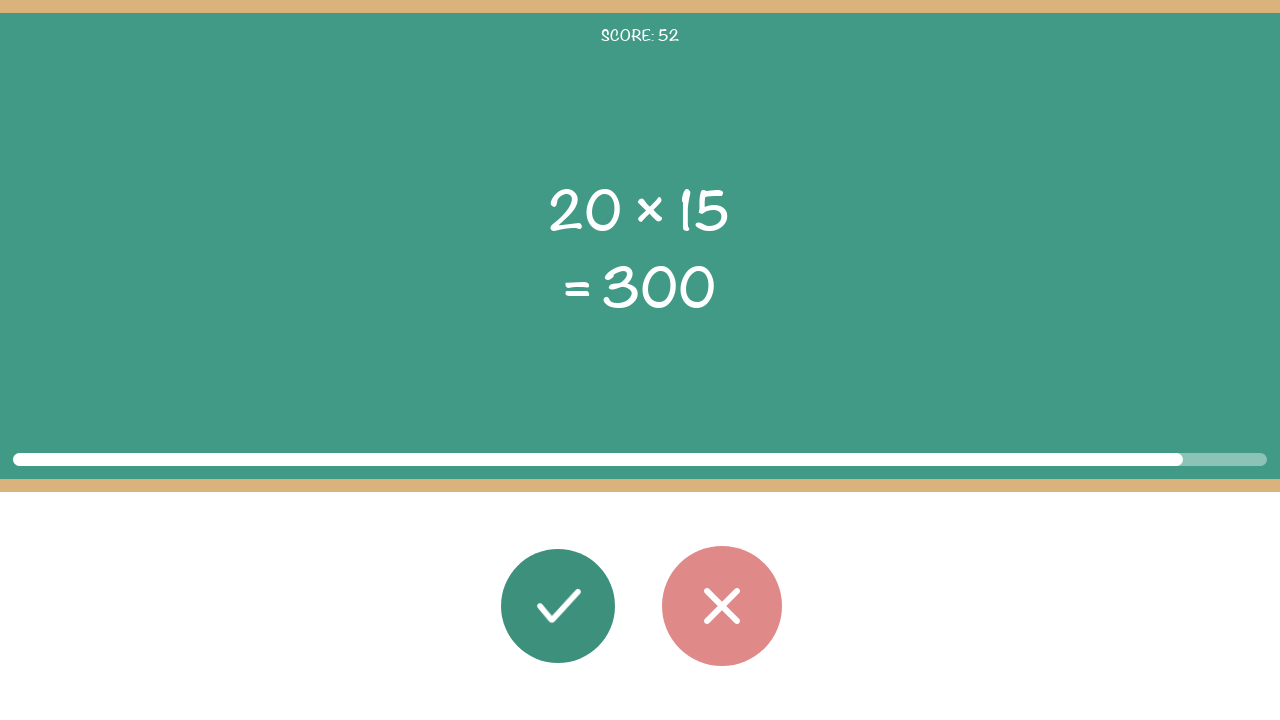

Clicked correct button (answer 300 matches displayed 300) at (558, 606) on #button_correct
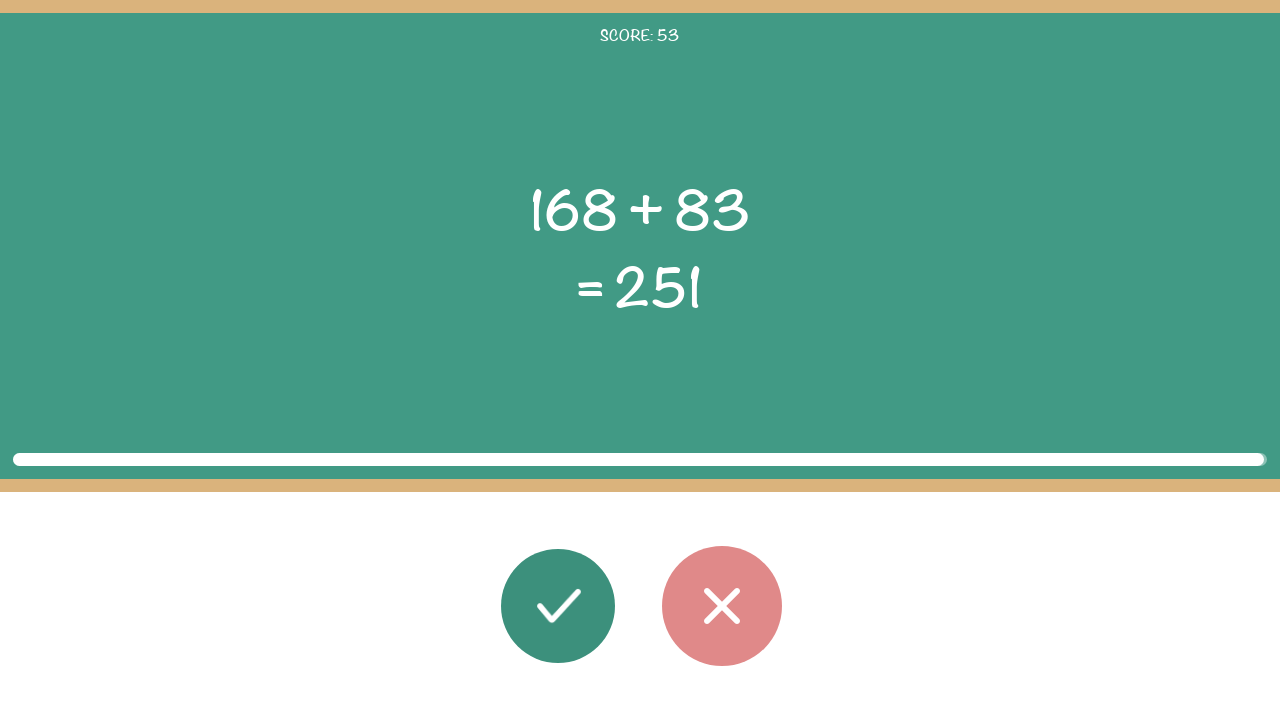

Brief pause between rounds
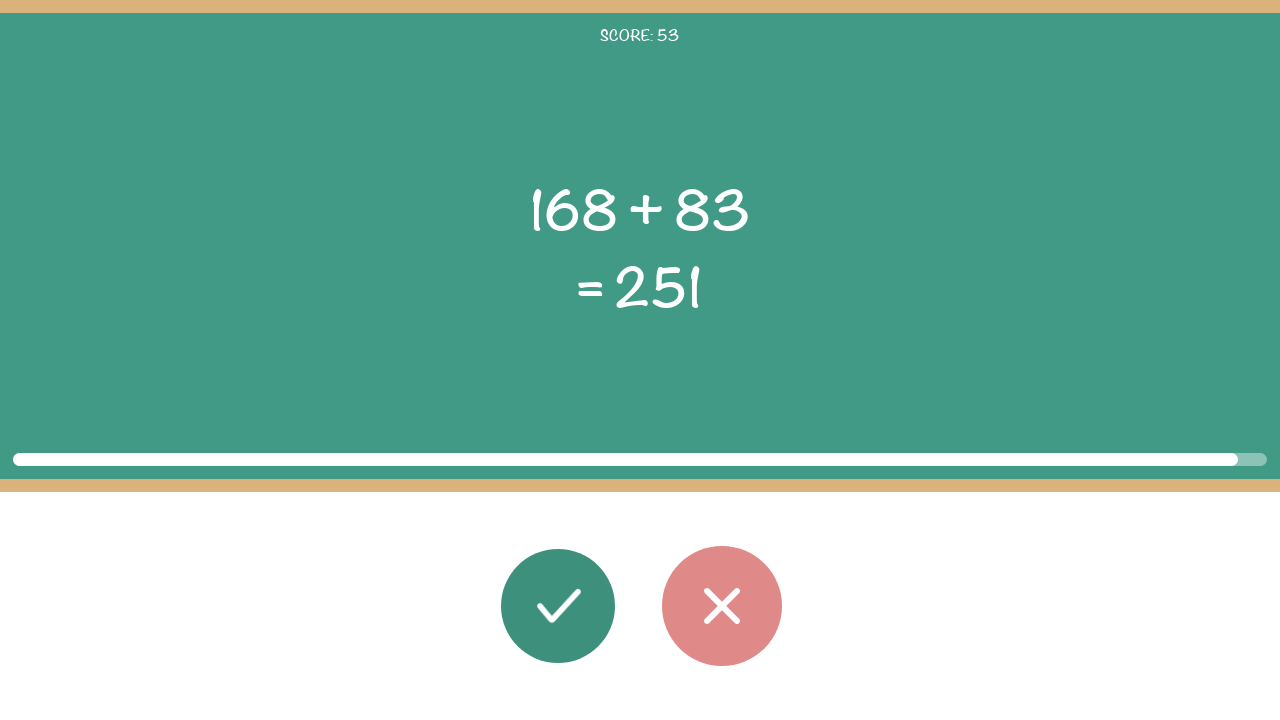

Math problem elements loaded
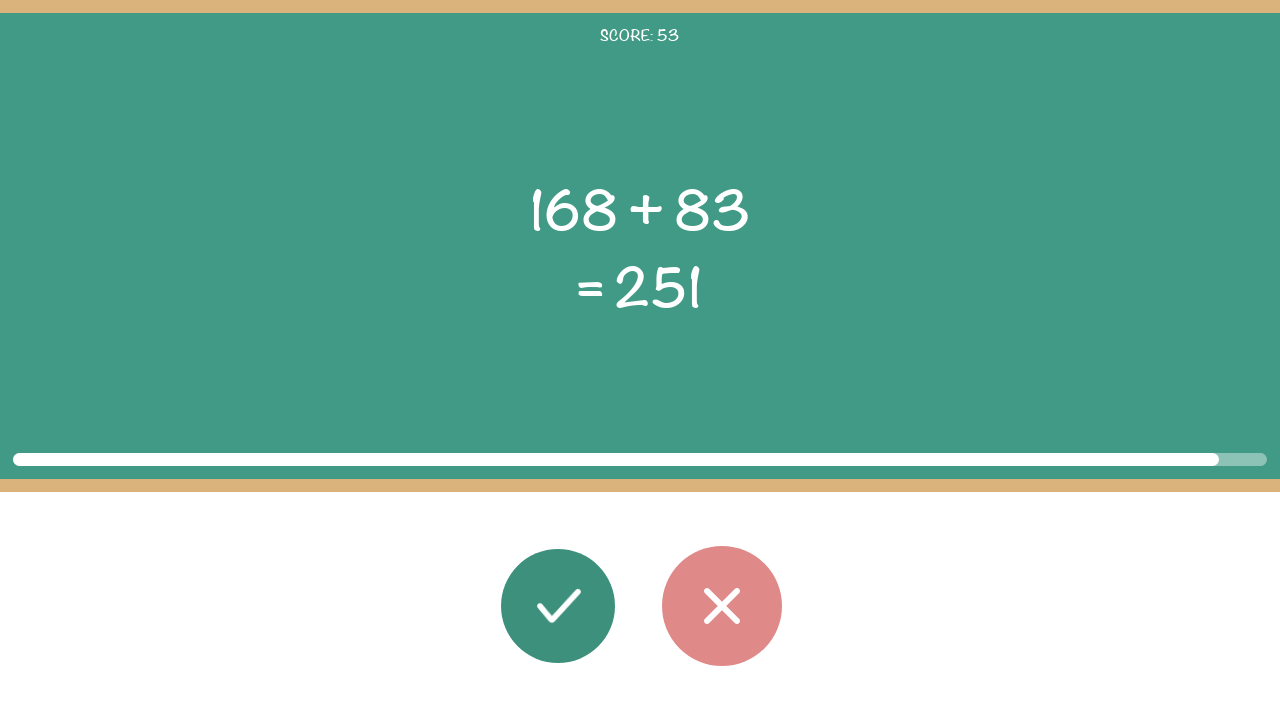

Read math problem: 168 + 83 = 251
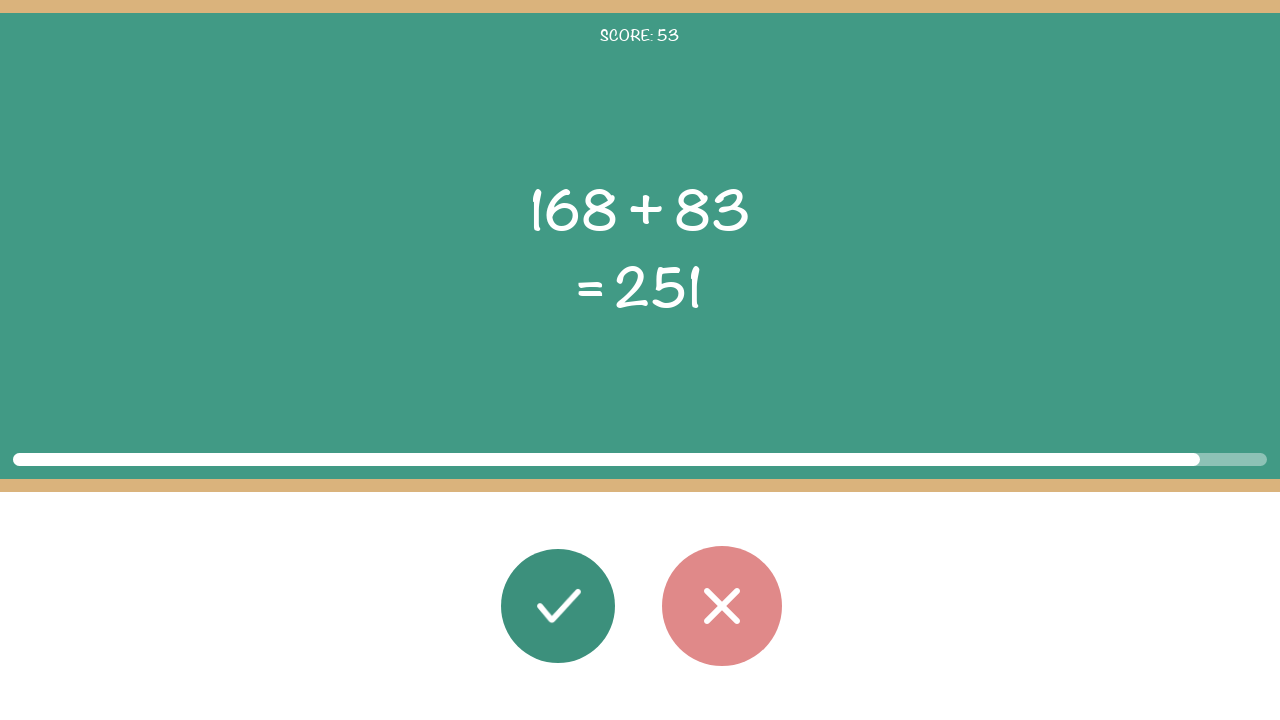

Calculated correct answer: 251
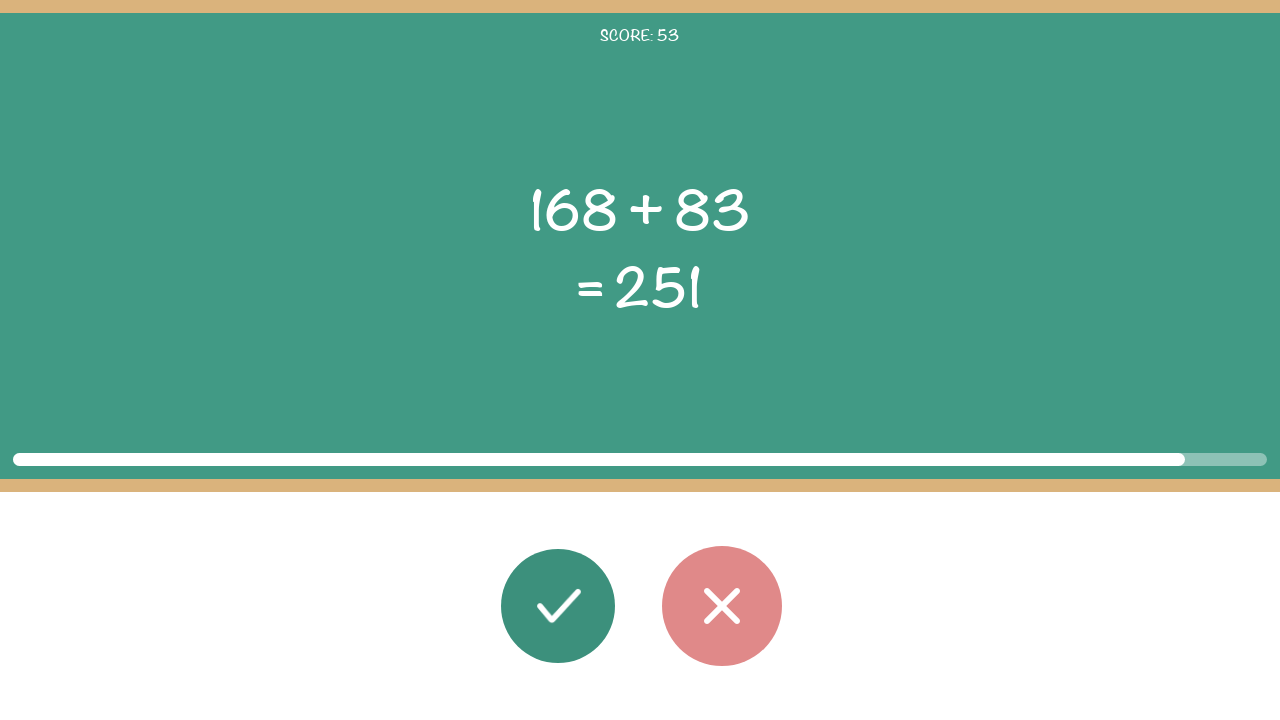

Clicked correct button (answer 251 matches displayed 251) at (558, 606) on #button_correct
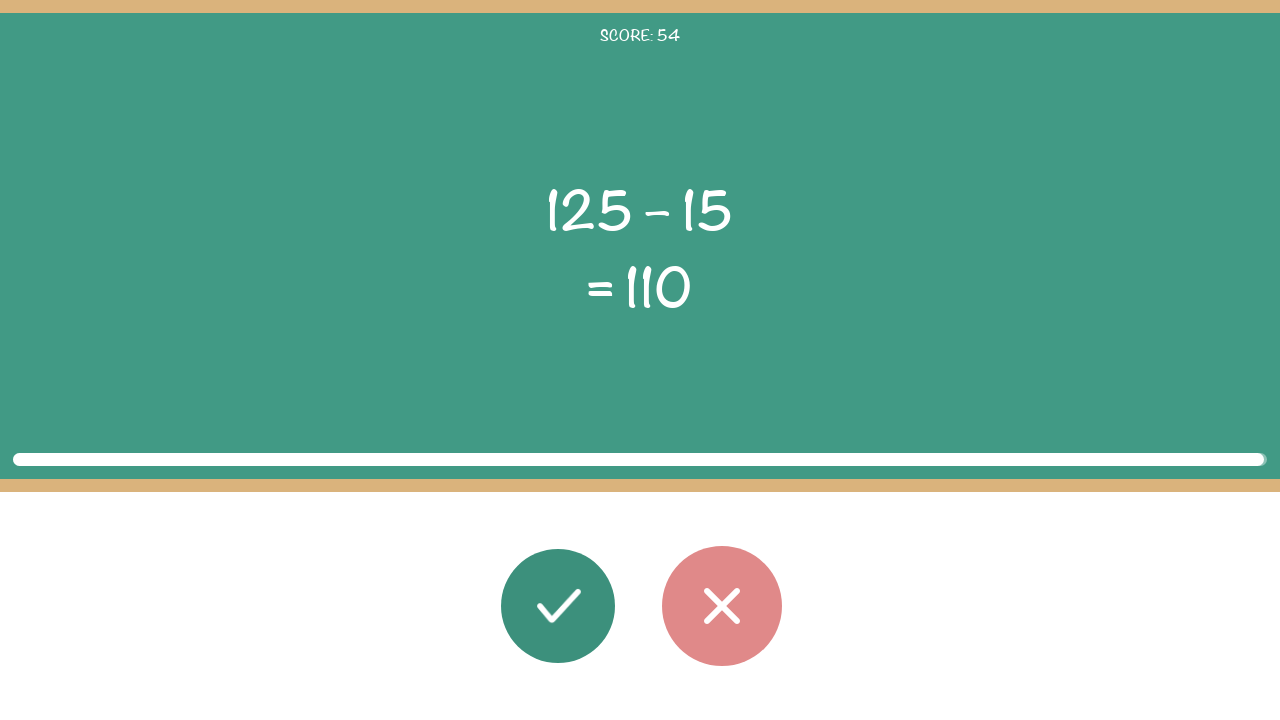

Brief pause between rounds
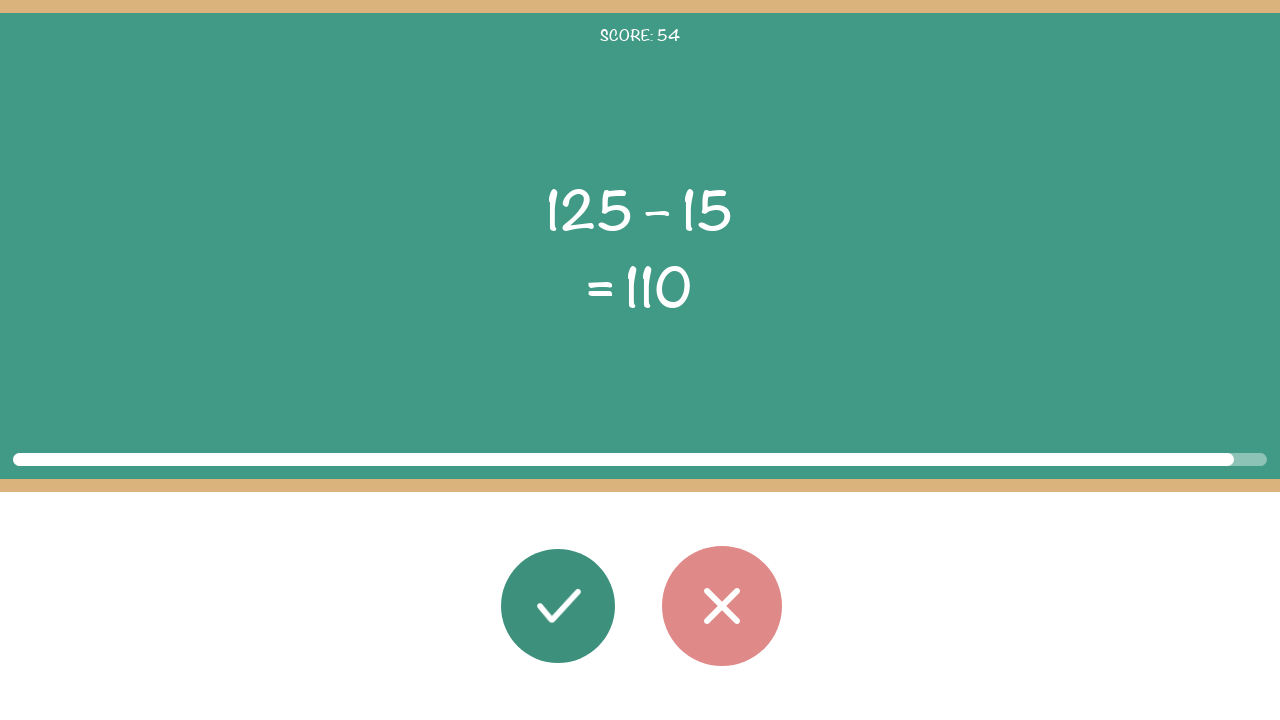

Math problem elements loaded
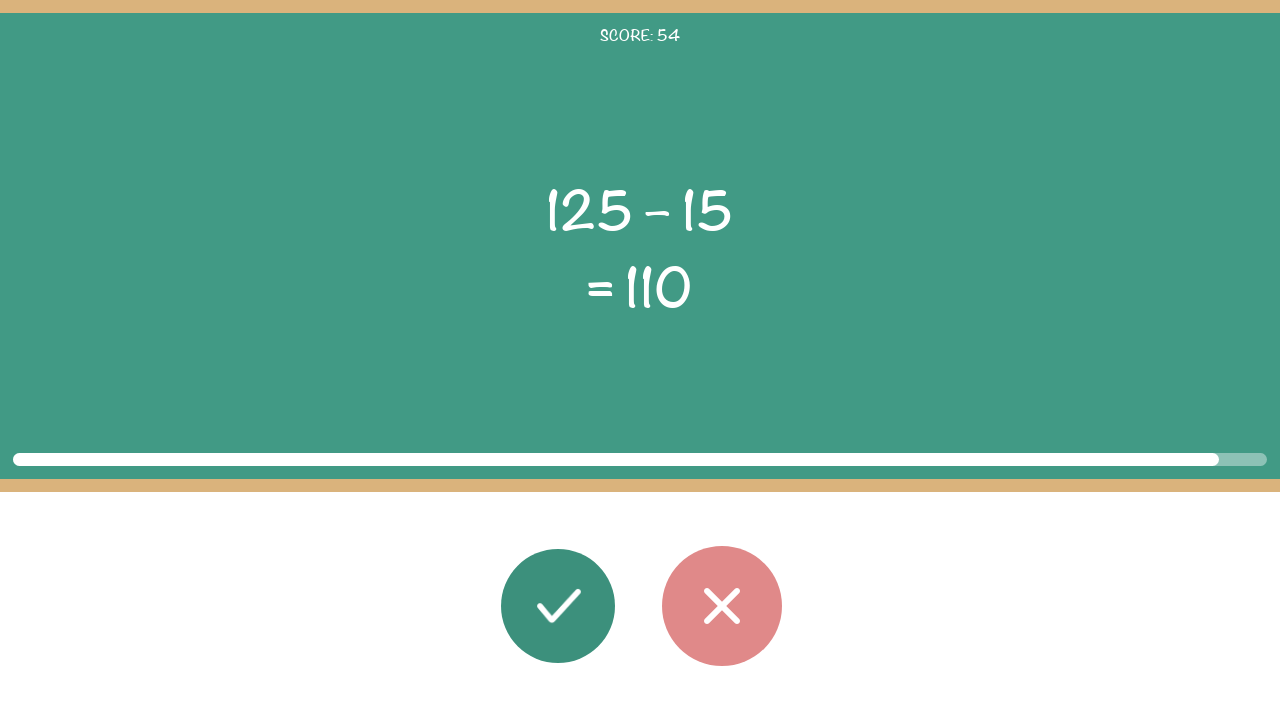

Read math problem: 125 – 15 = 110
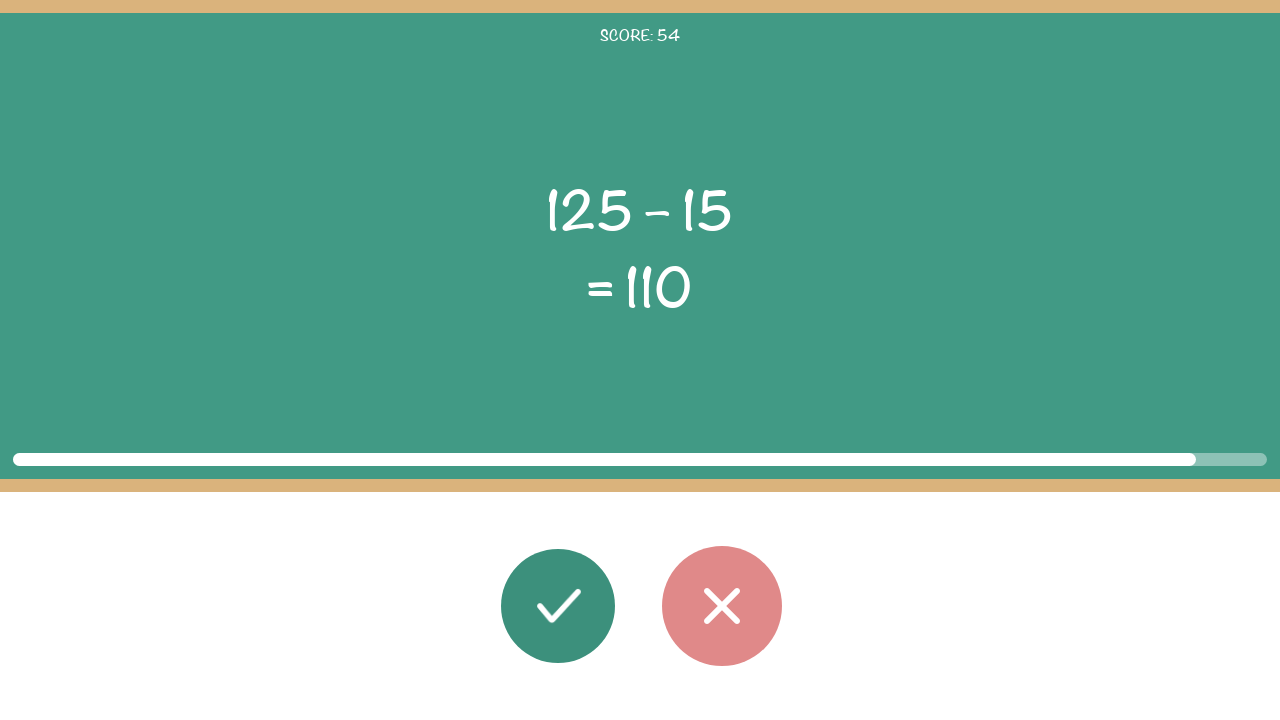

Calculated correct answer: 110
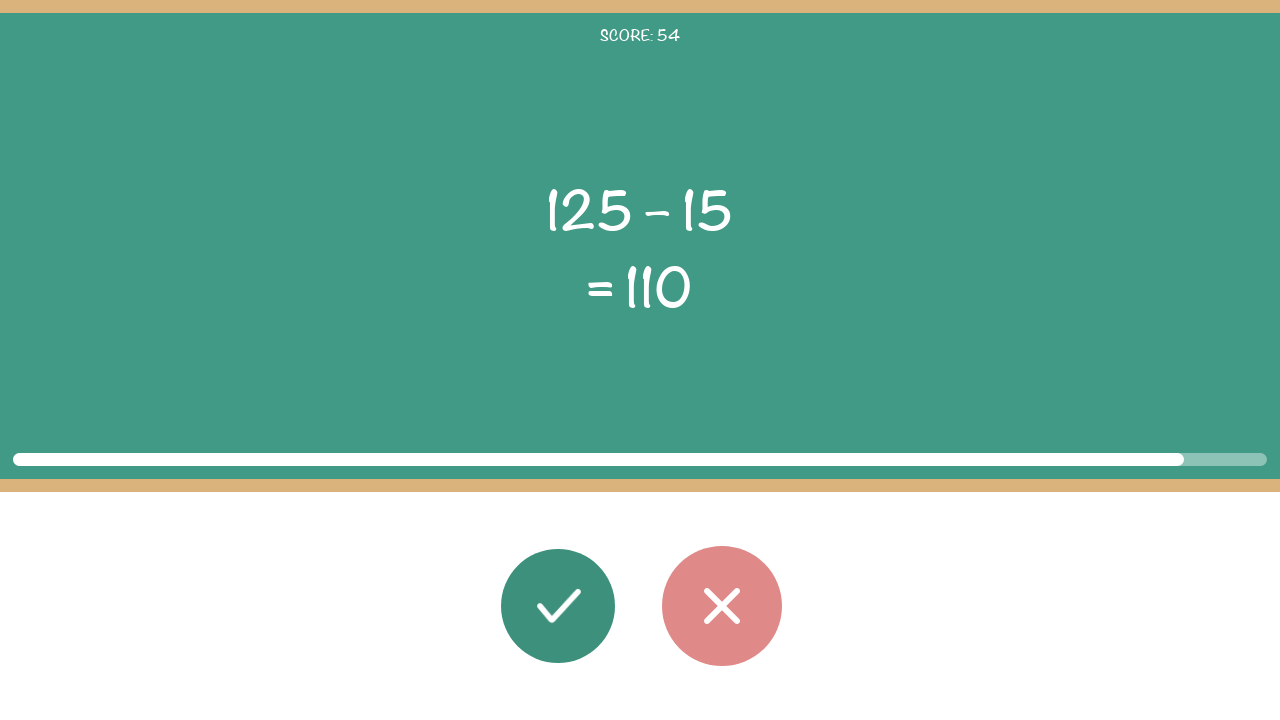

Clicked correct button (answer 110 matches displayed 110) at (558, 606) on #button_correct
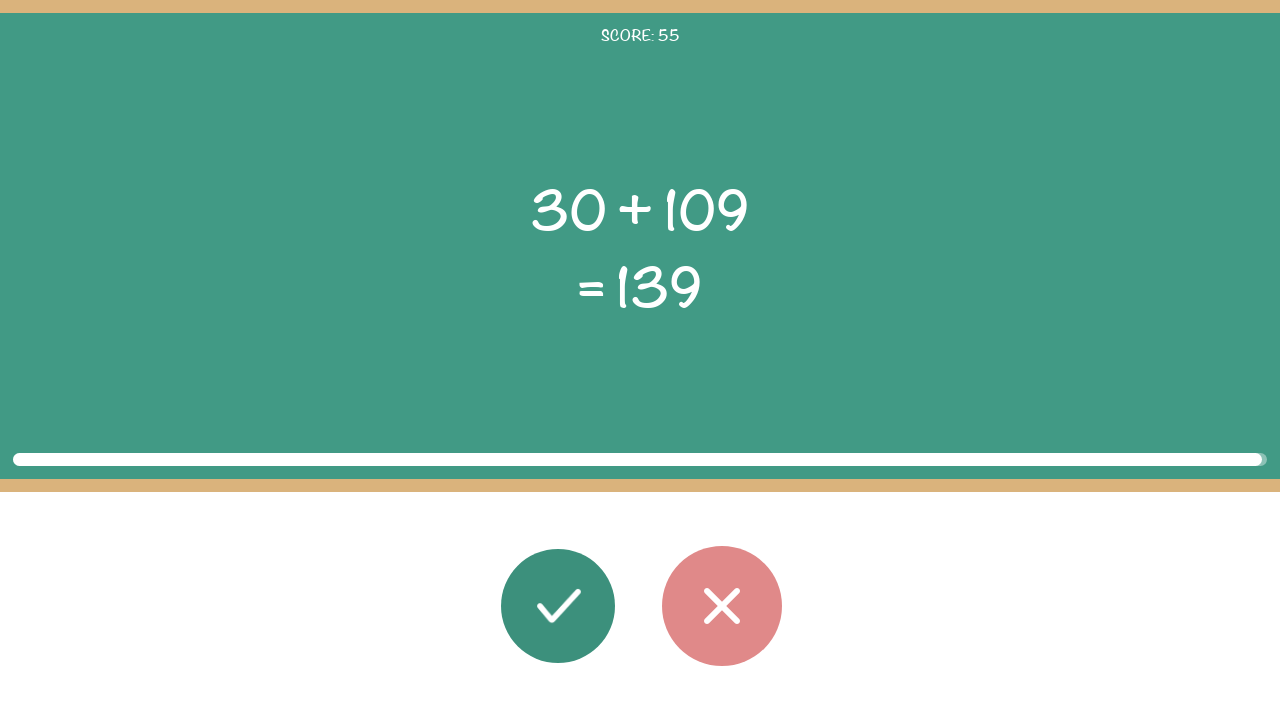

Brief pause between rounds
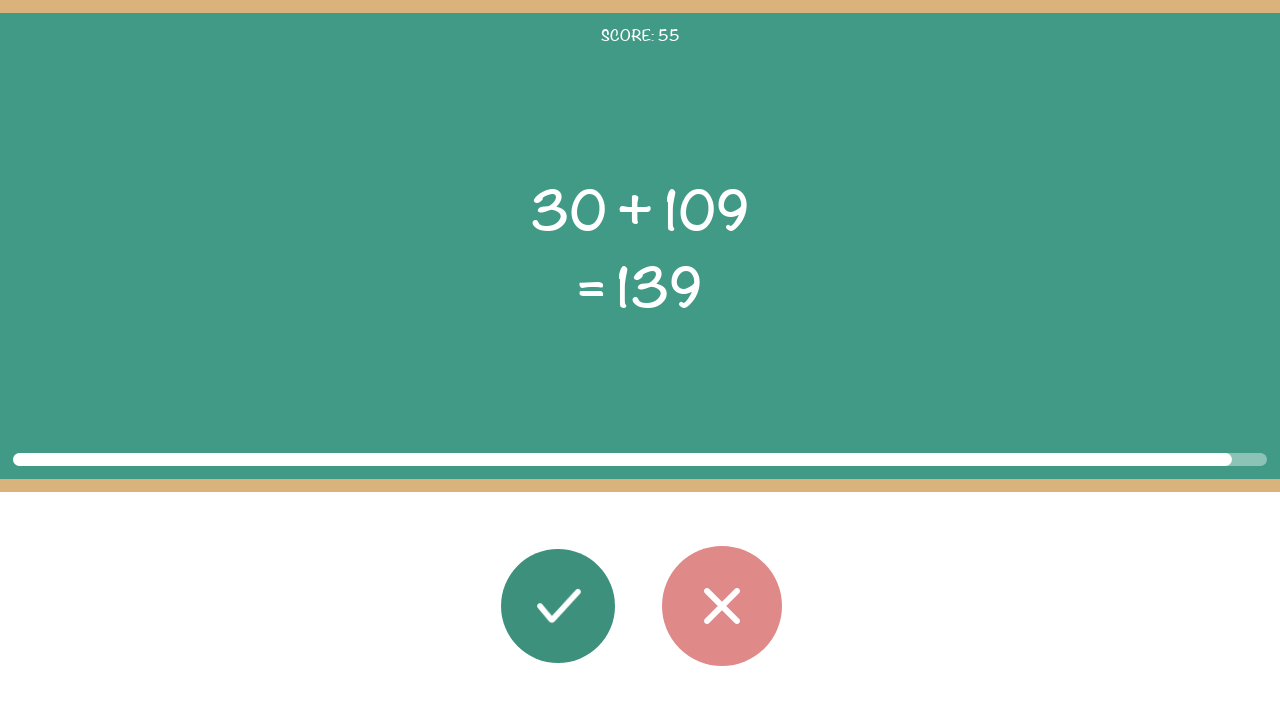

Math problem elements loaded
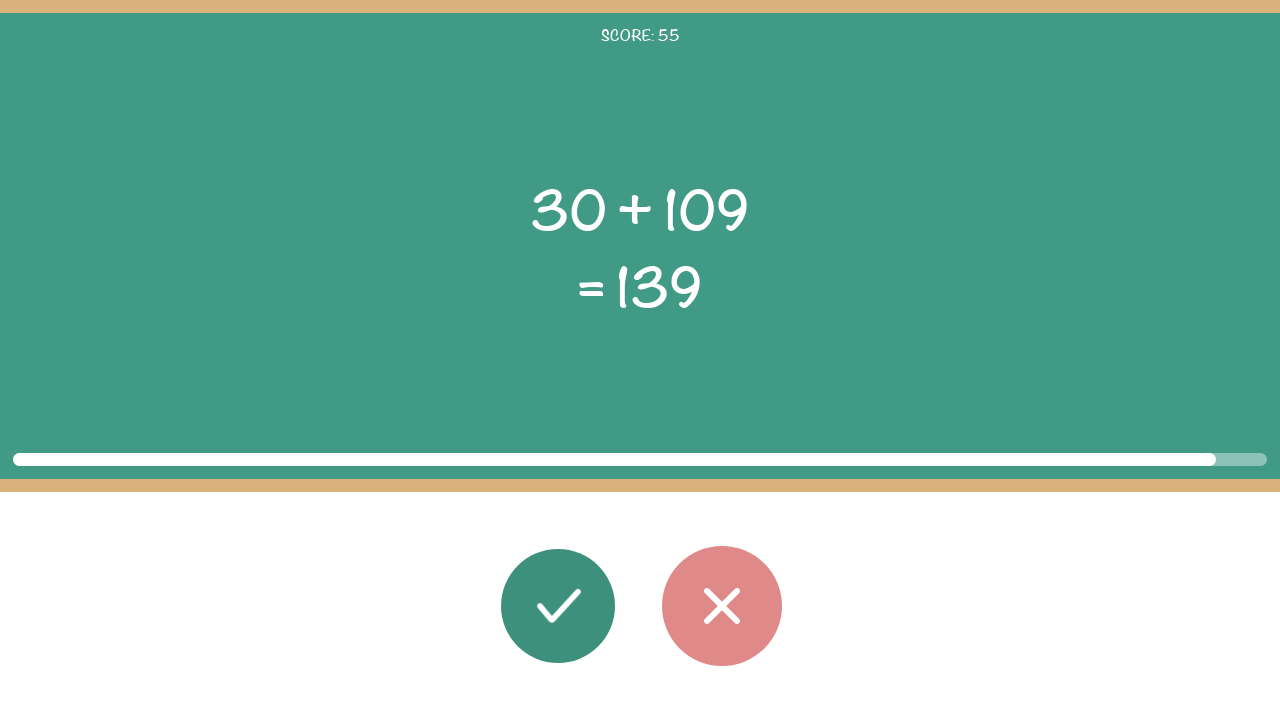

Read math problem: 30 + 109 = 139
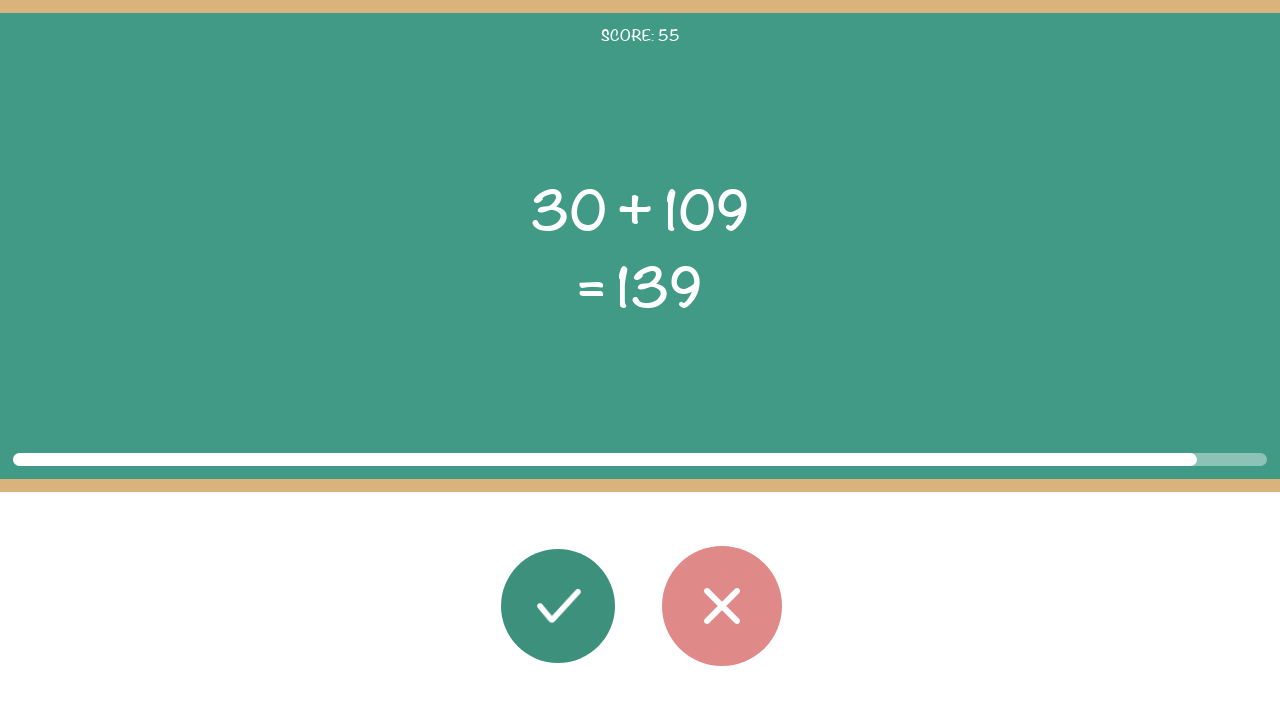

Calculated correct answer: 139
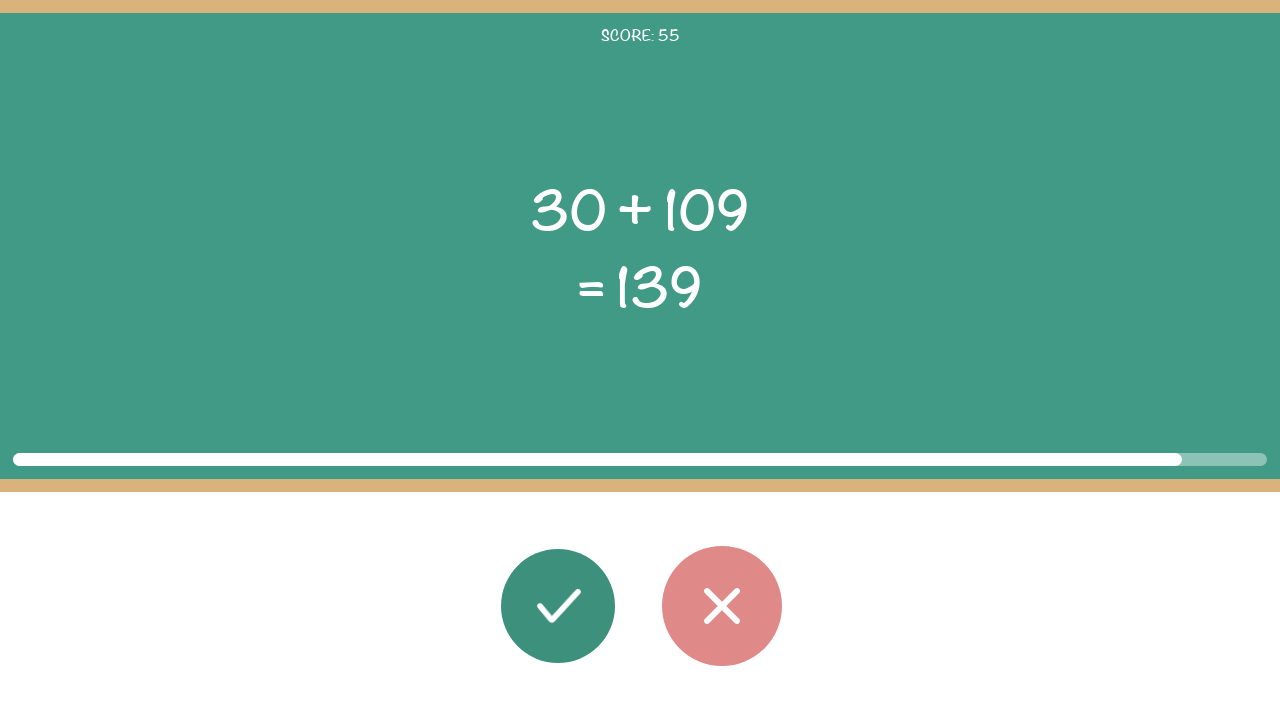

Clicked correct button (answer 139 matches displayed 139) at (558, 606) on #button_correct
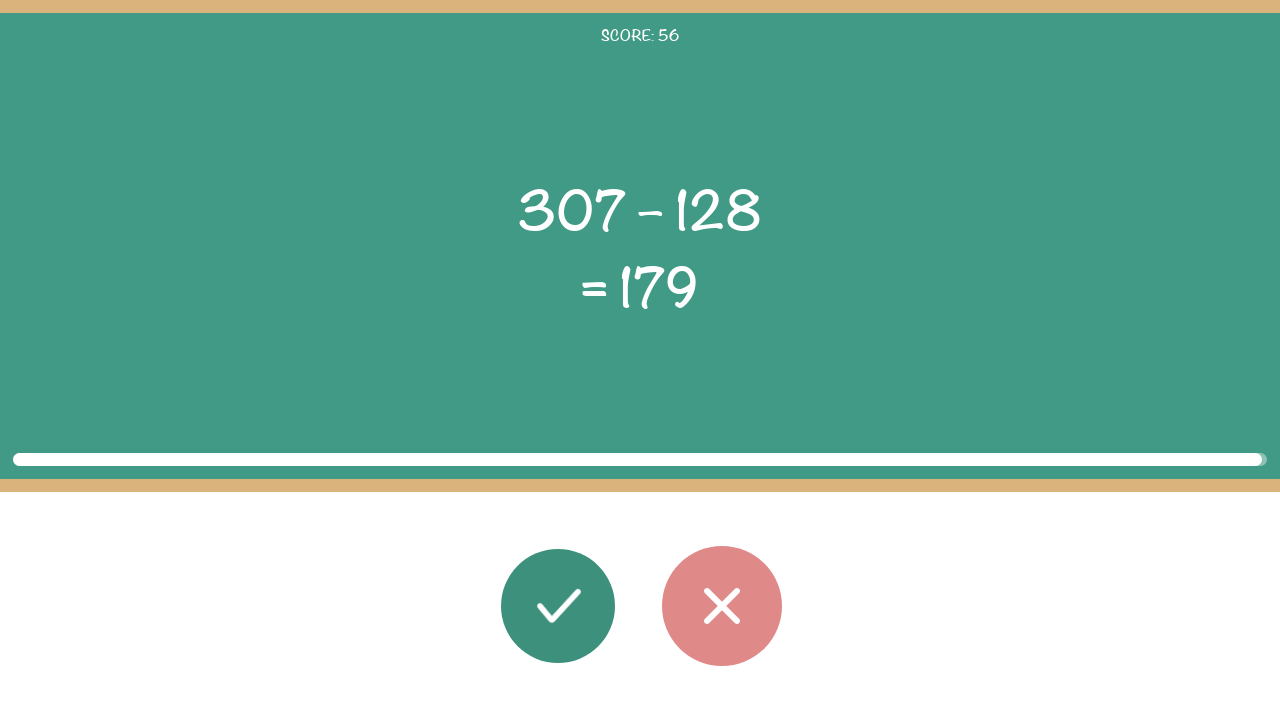

Brief pause between rounds
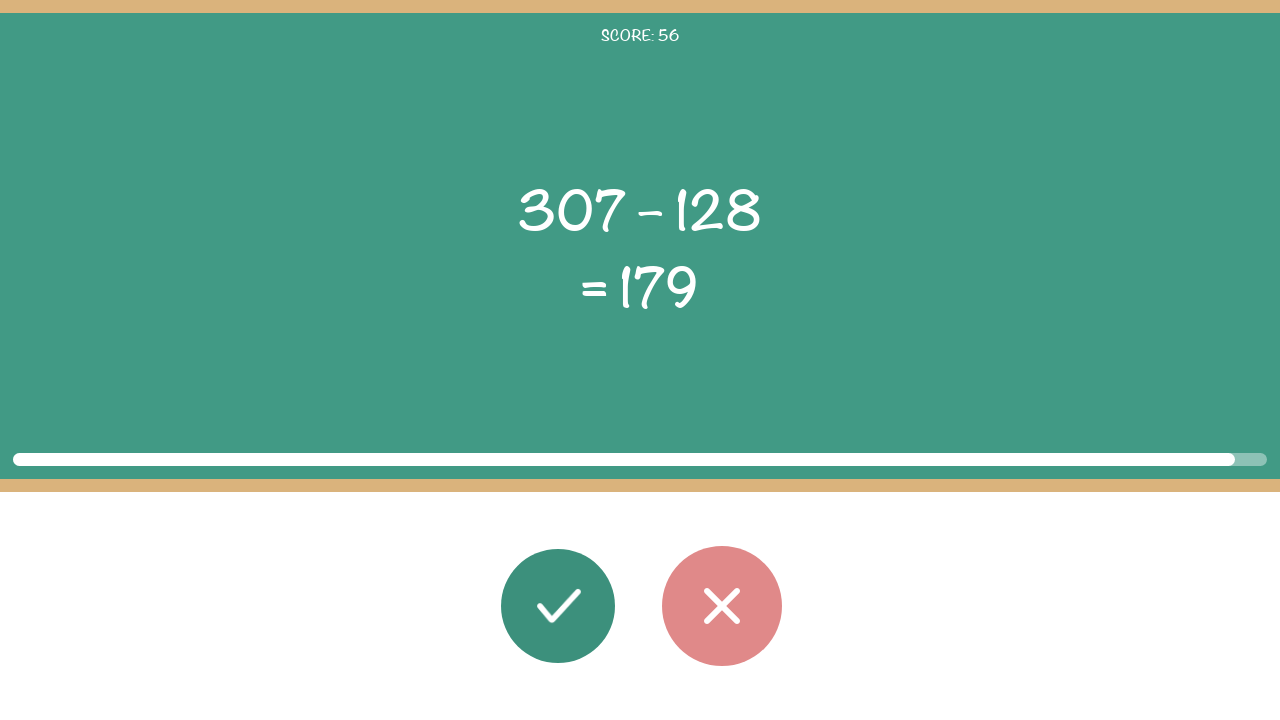

Math problem elements loaded
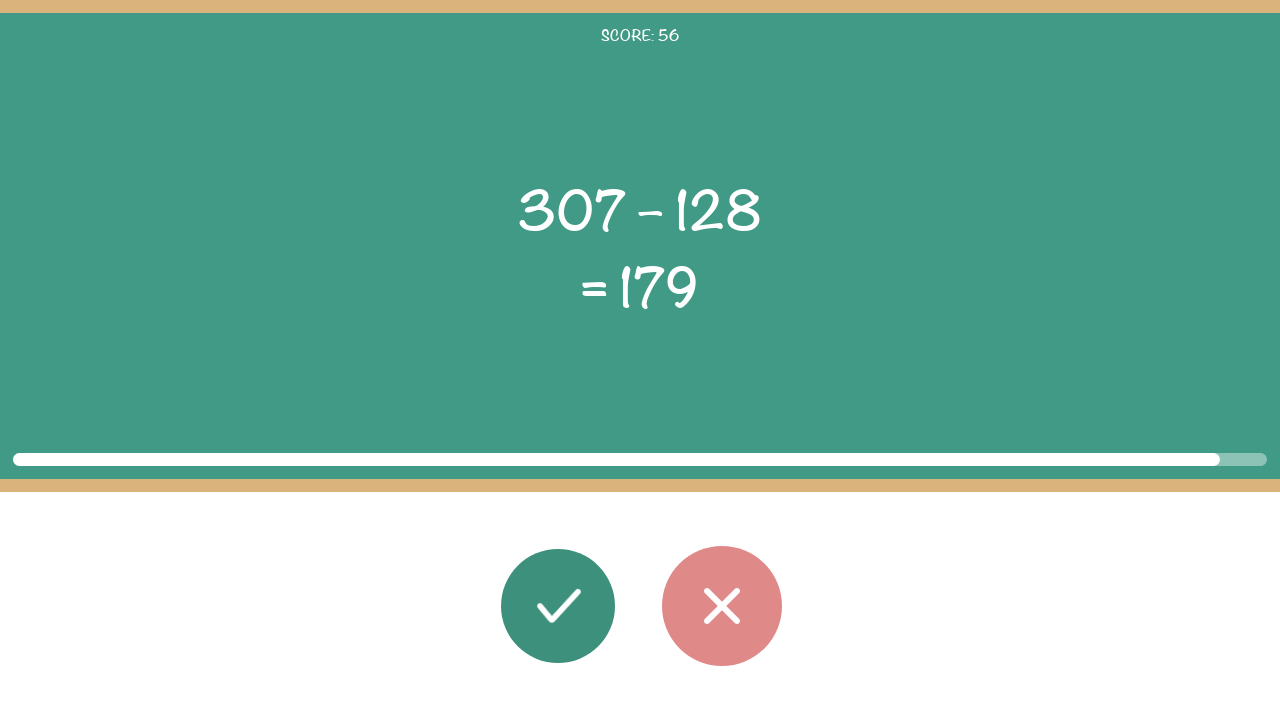

Read math problem: 307 – 128 = 179
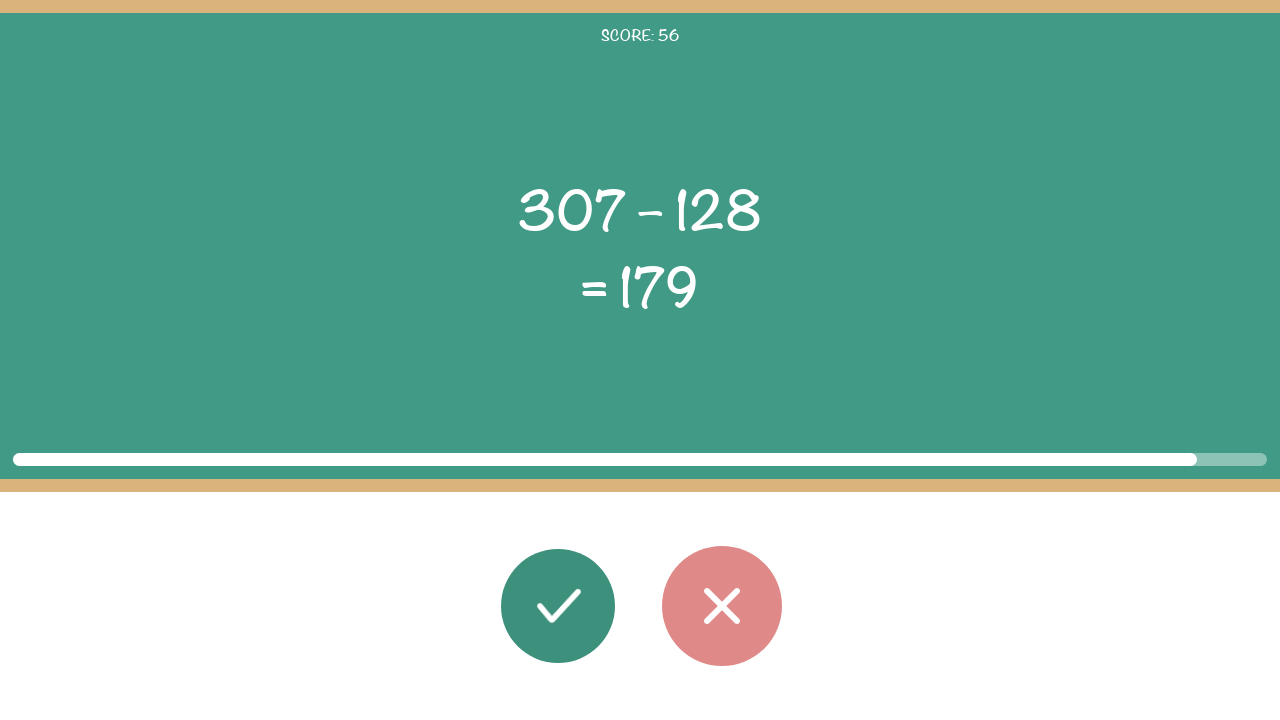

Calculated correct answer: 179
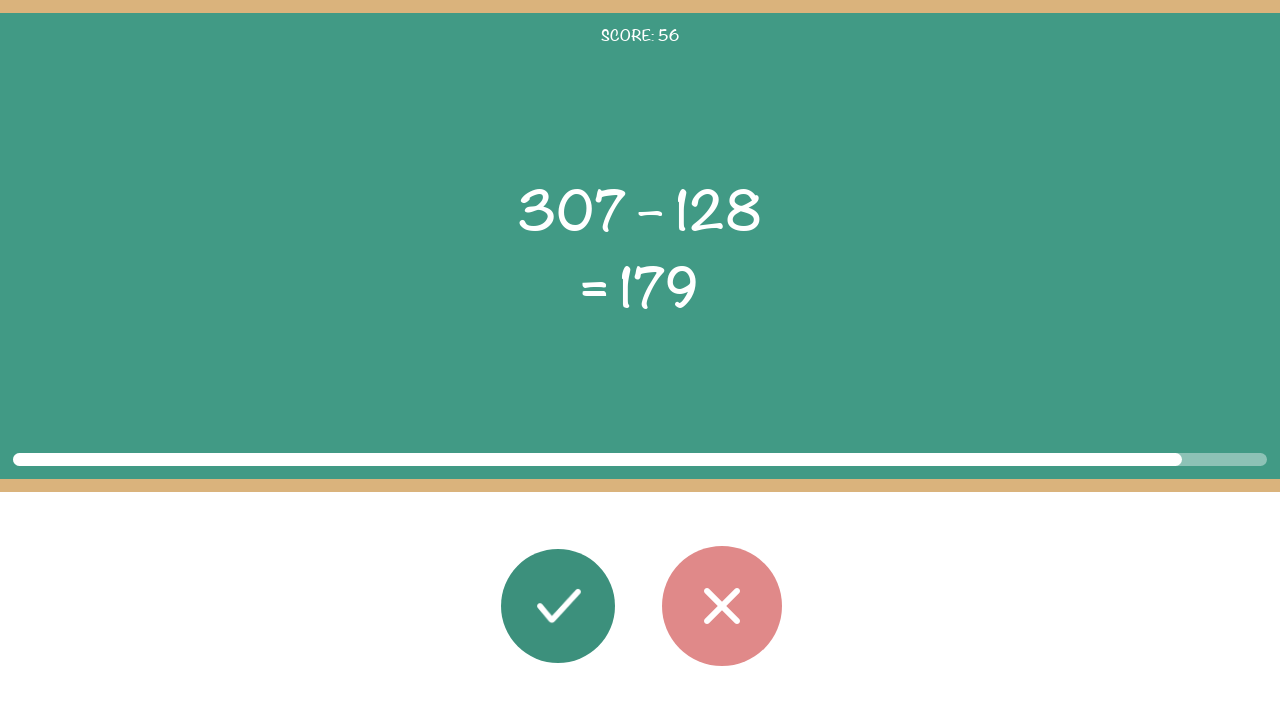

Clicked correct button (answer 179 matches displayed 179) at (558, 606) on #button_correct
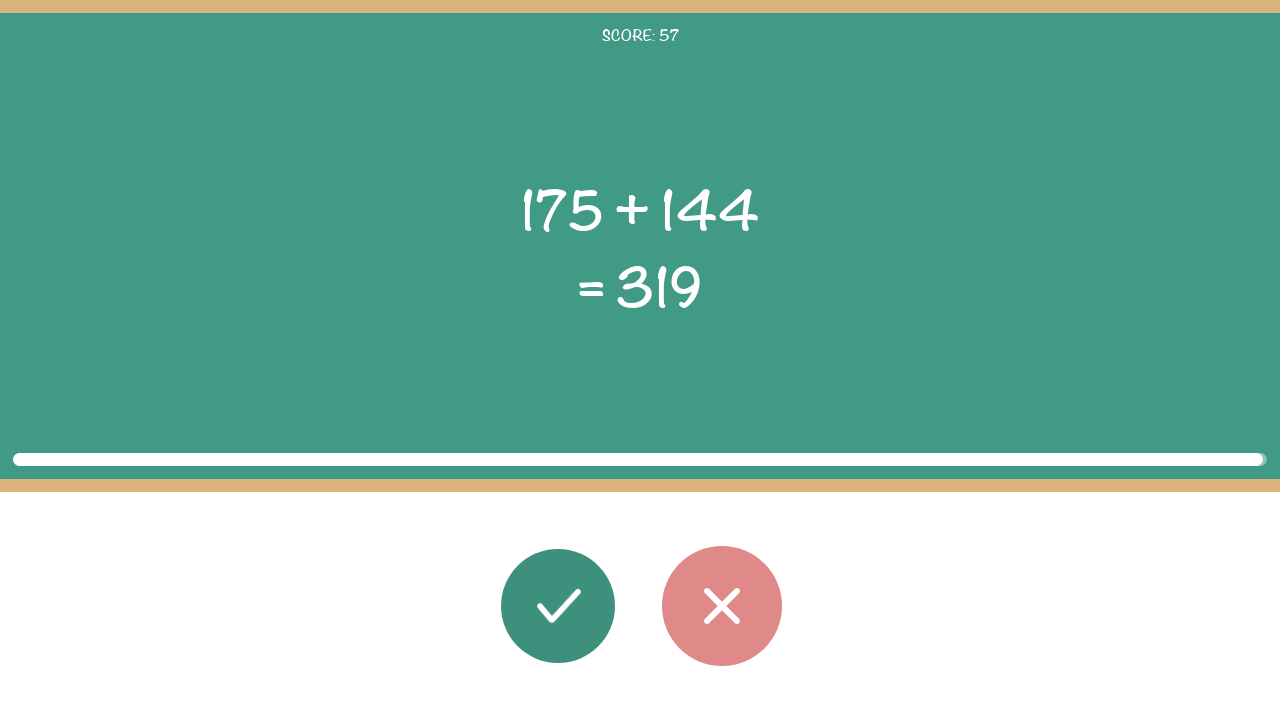

Brief pause between rounds
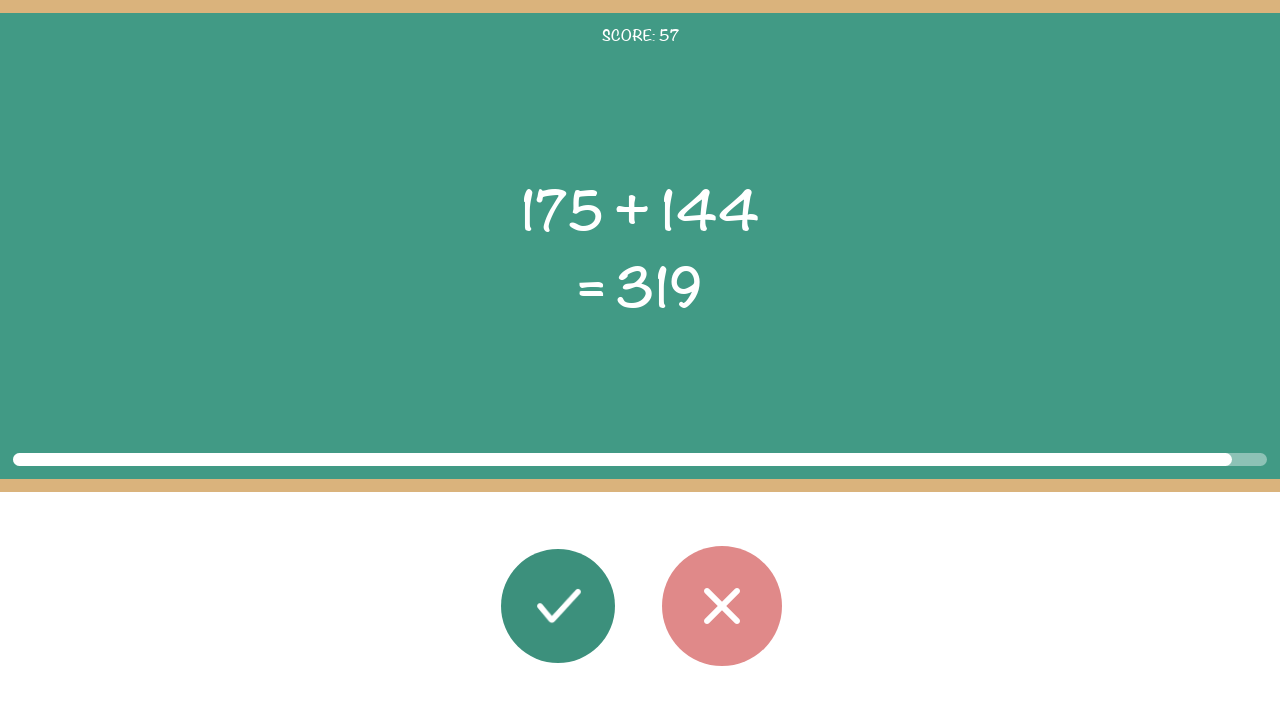

Math problem elements loaded
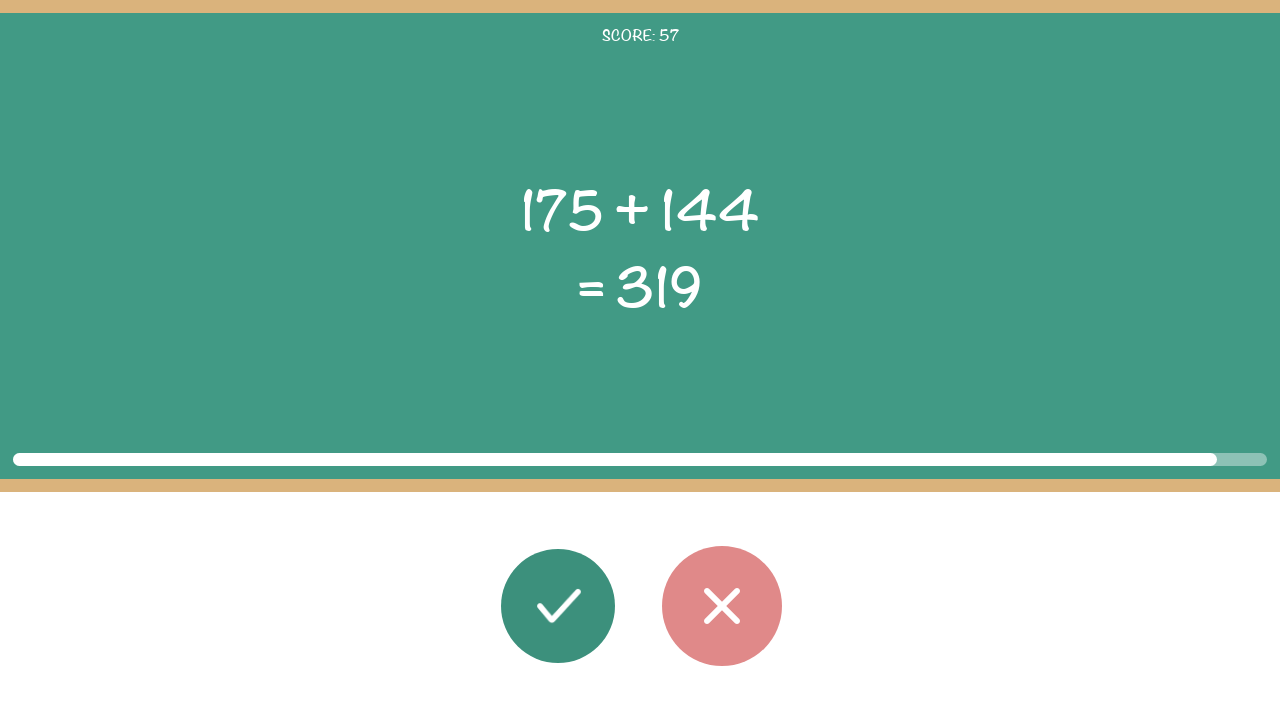

Read math problem: 175 + 144 = 319
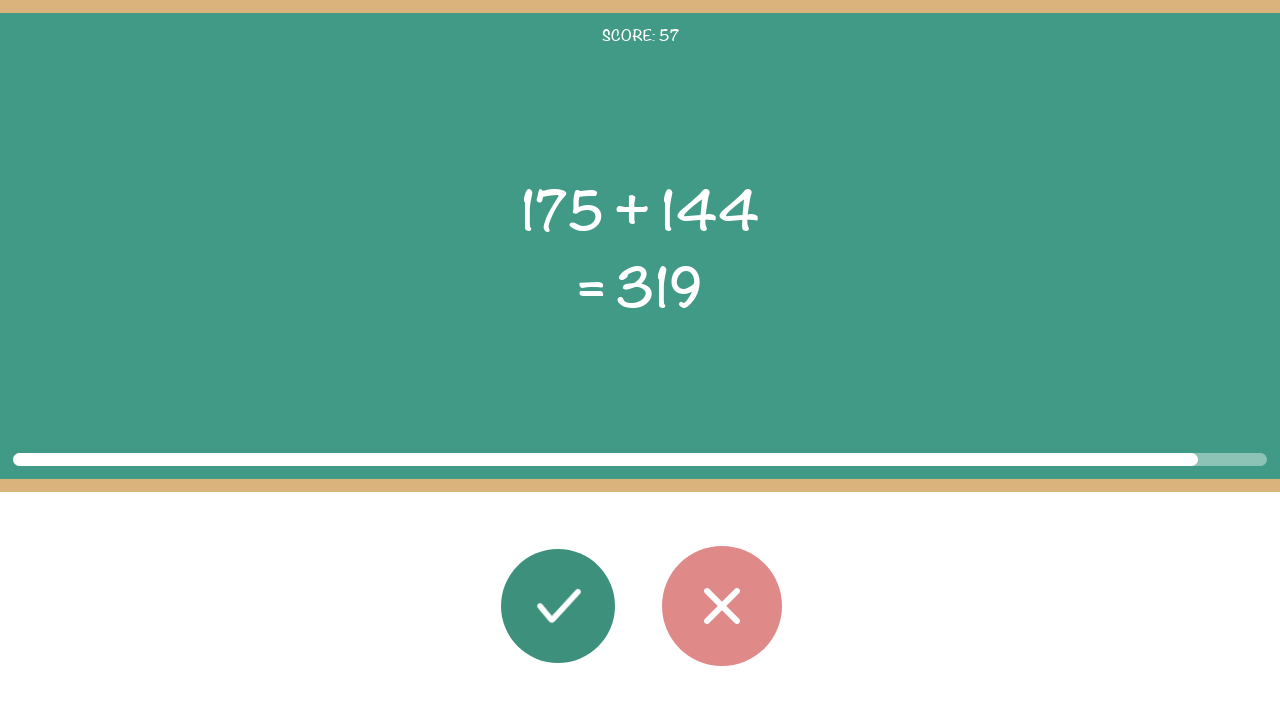

Calculated correct answer: 319
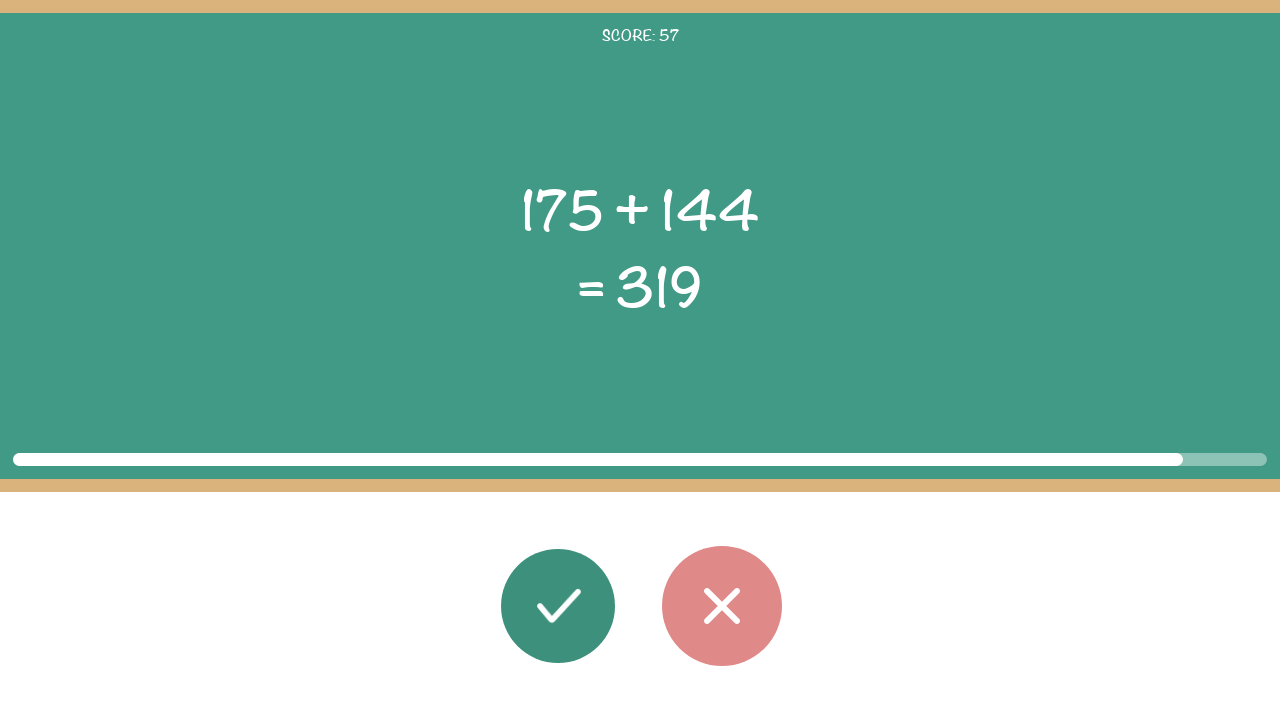

Clicked correct button (answer 319 matches displayed 319) at (558, 606) on #button_correct
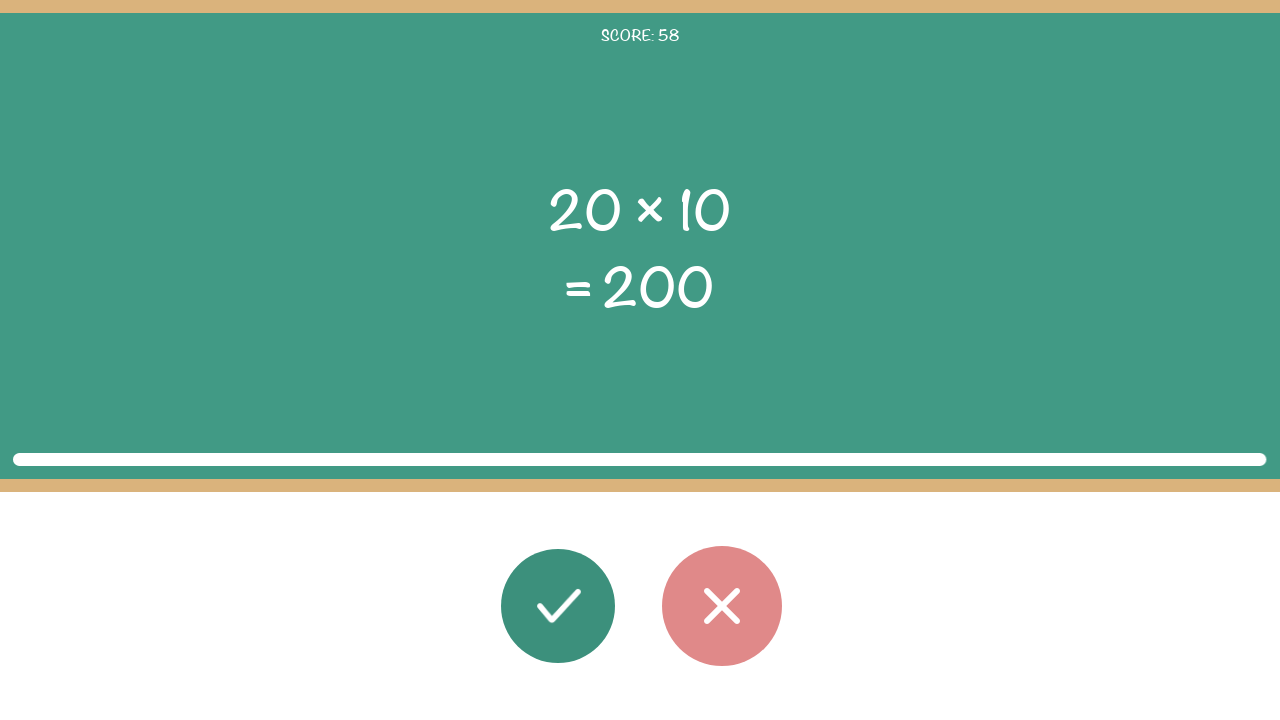

Brief pause between rounds
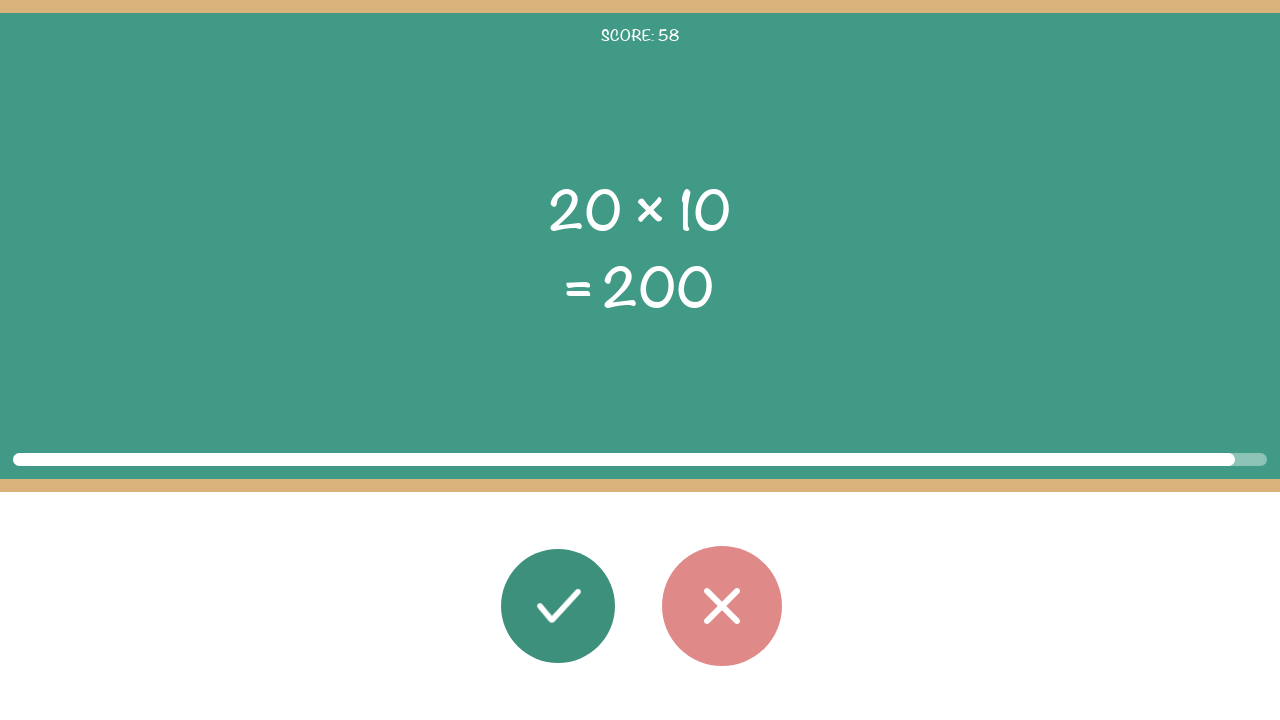

Math problem elements loaded
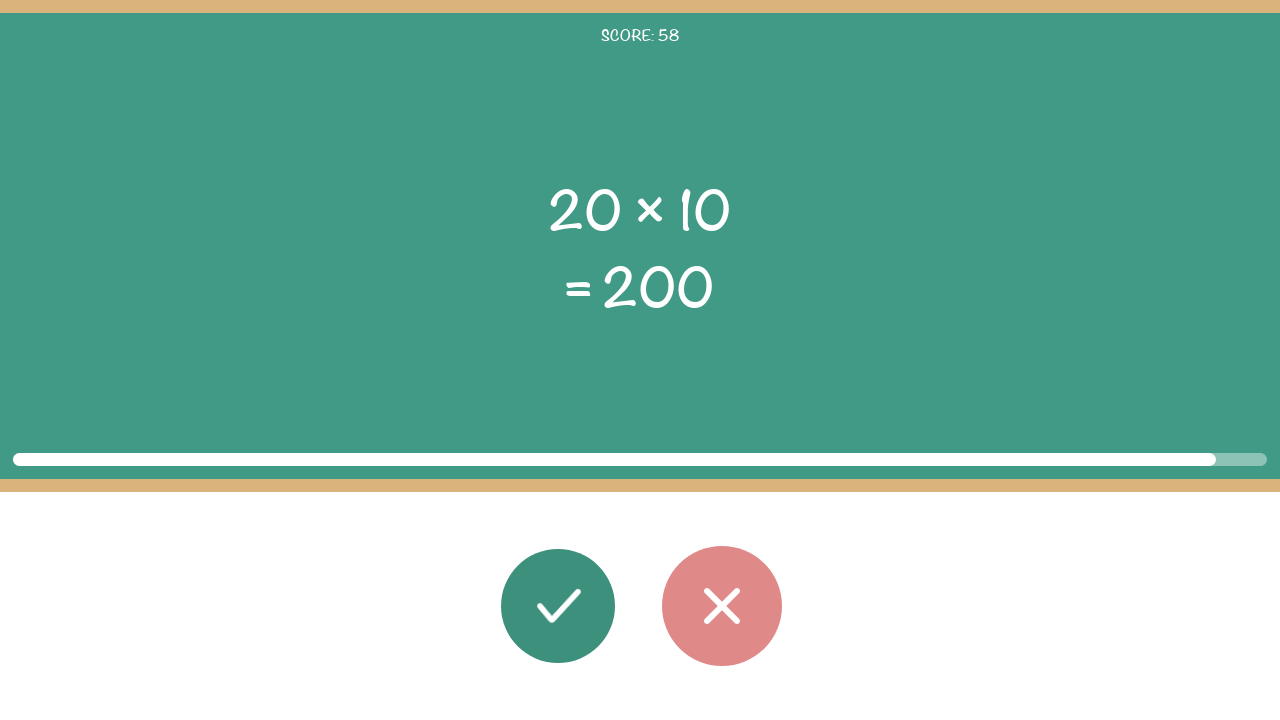

Read math problem: 20 × 10 = 200
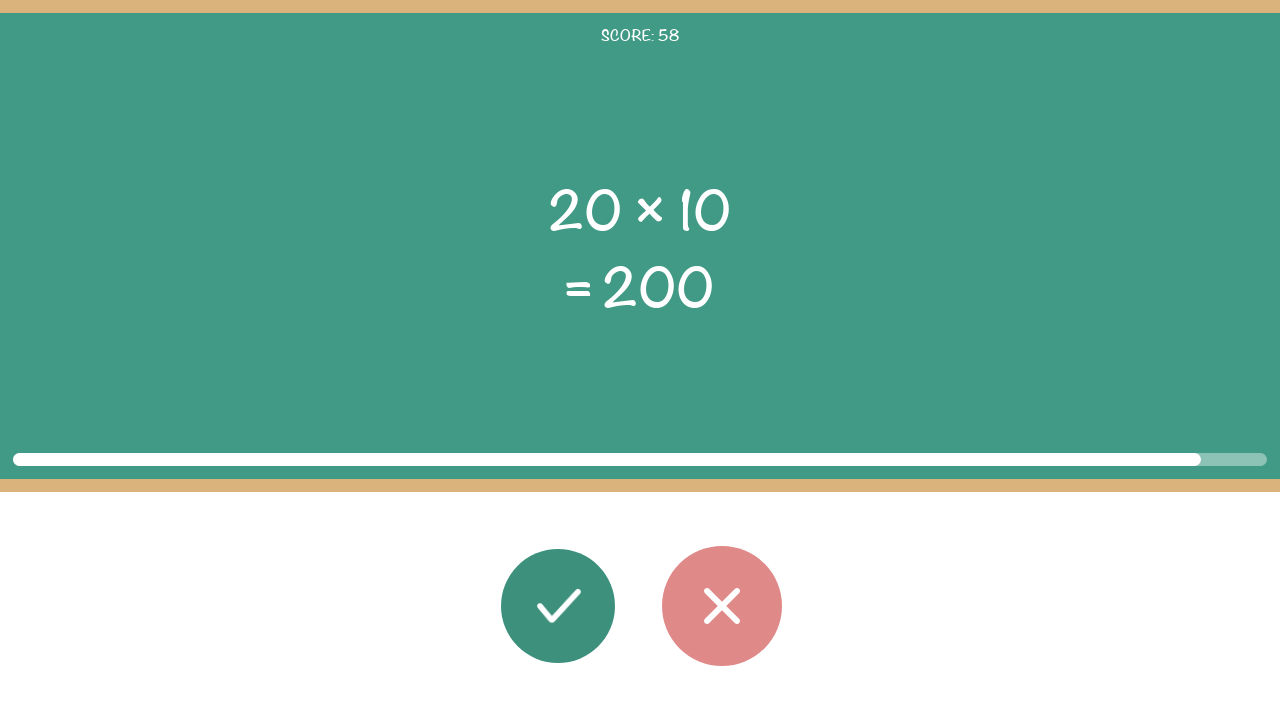

Calculated correct answer: 200
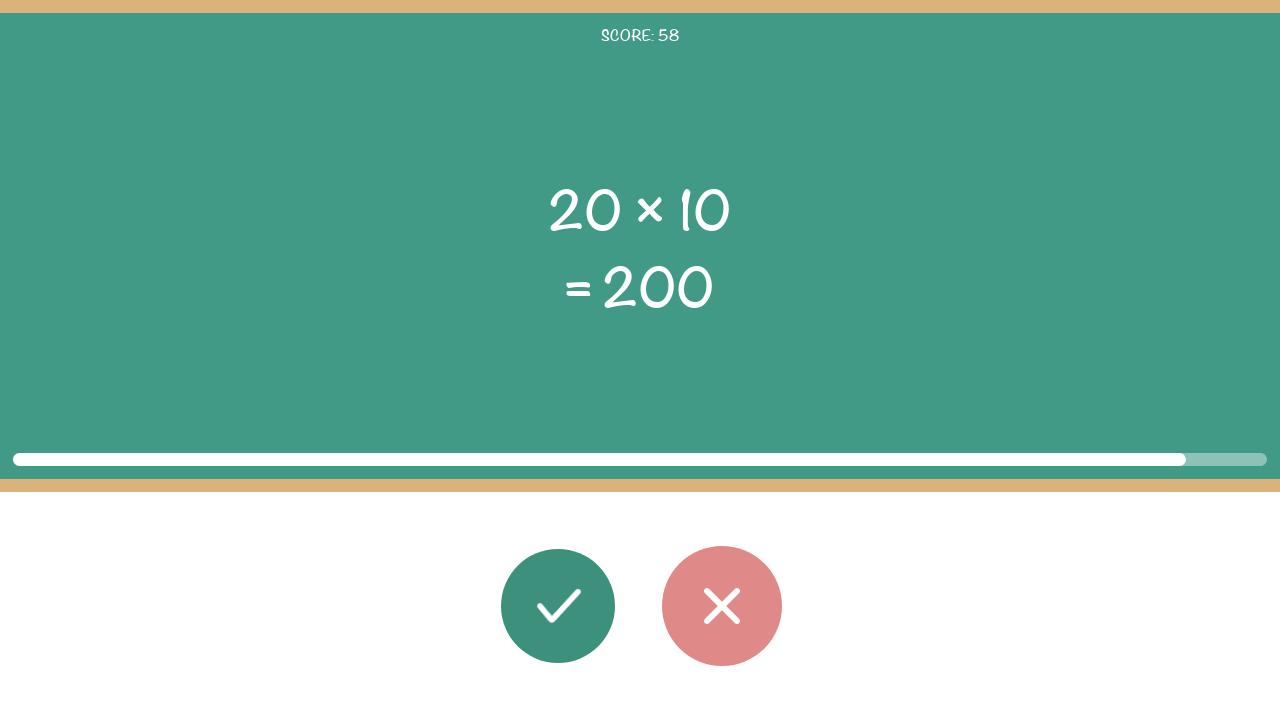

Clicked correct button (answer 200 matches displayed 200) at (558, 606) on #button_correct
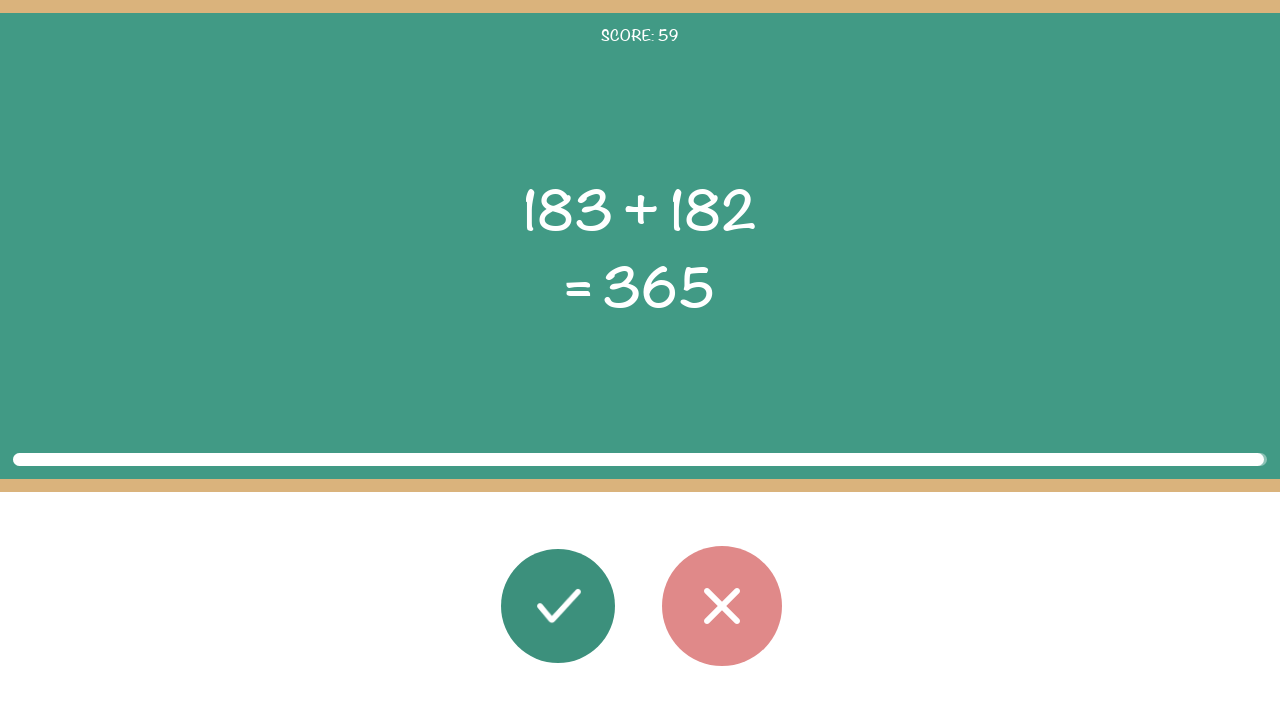

Brief pause between rounds
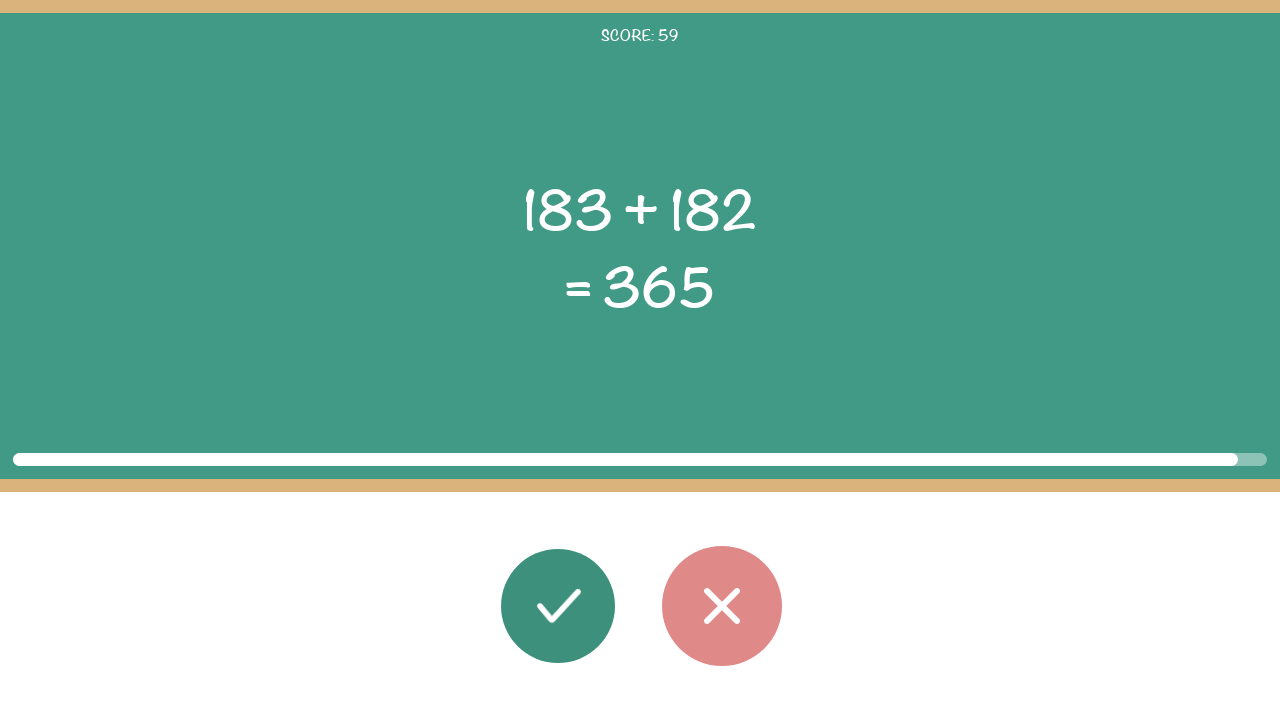

Math problem elements loaded
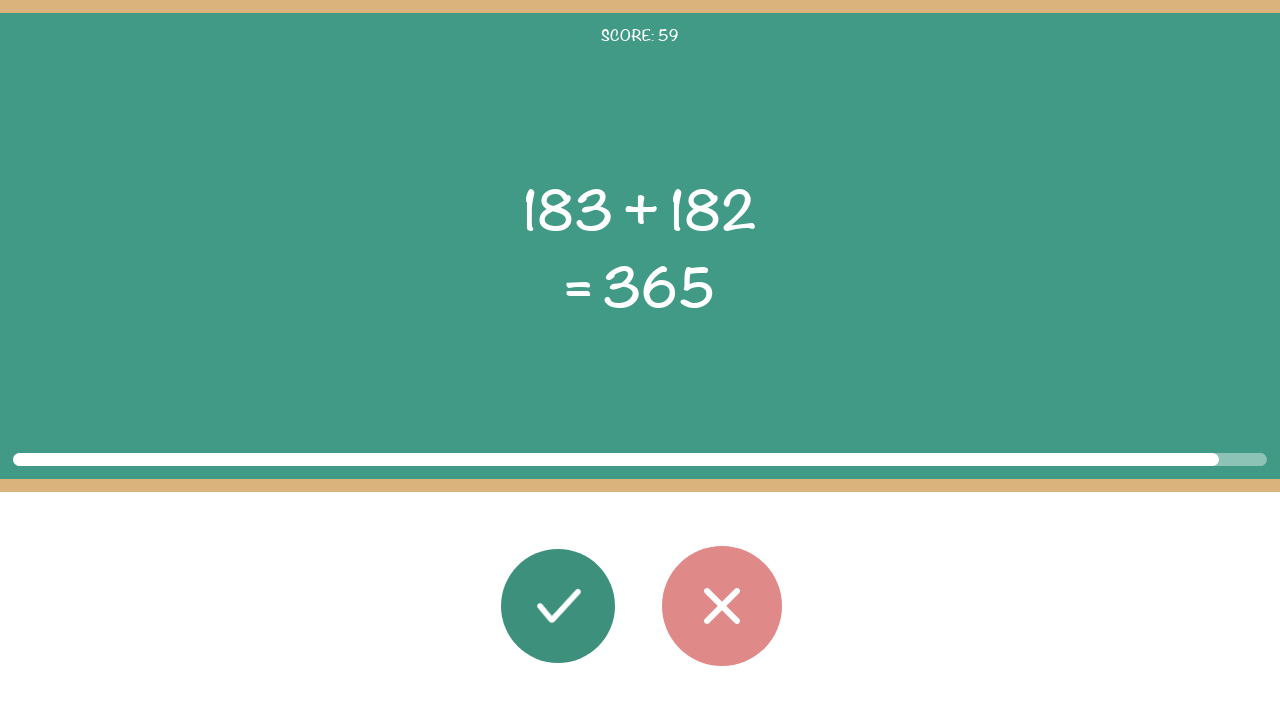

Read math problem: 183 + 182 = 365
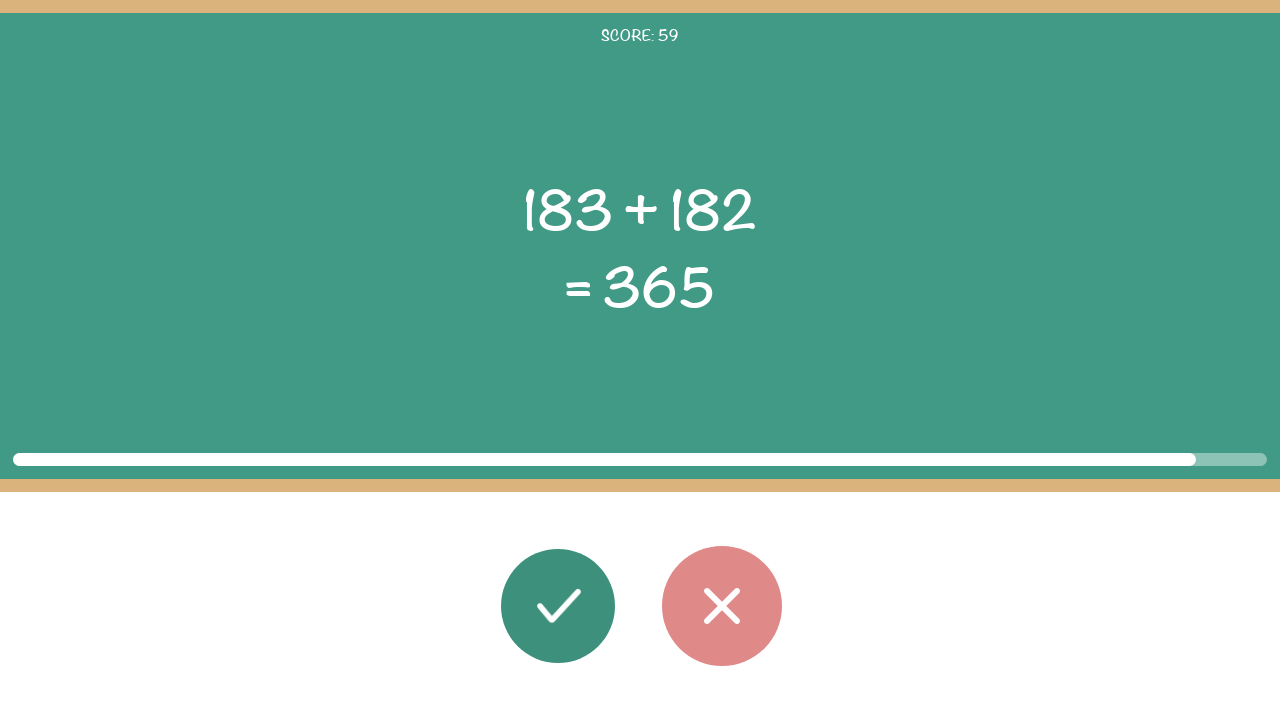

Calculated correct answer: 365
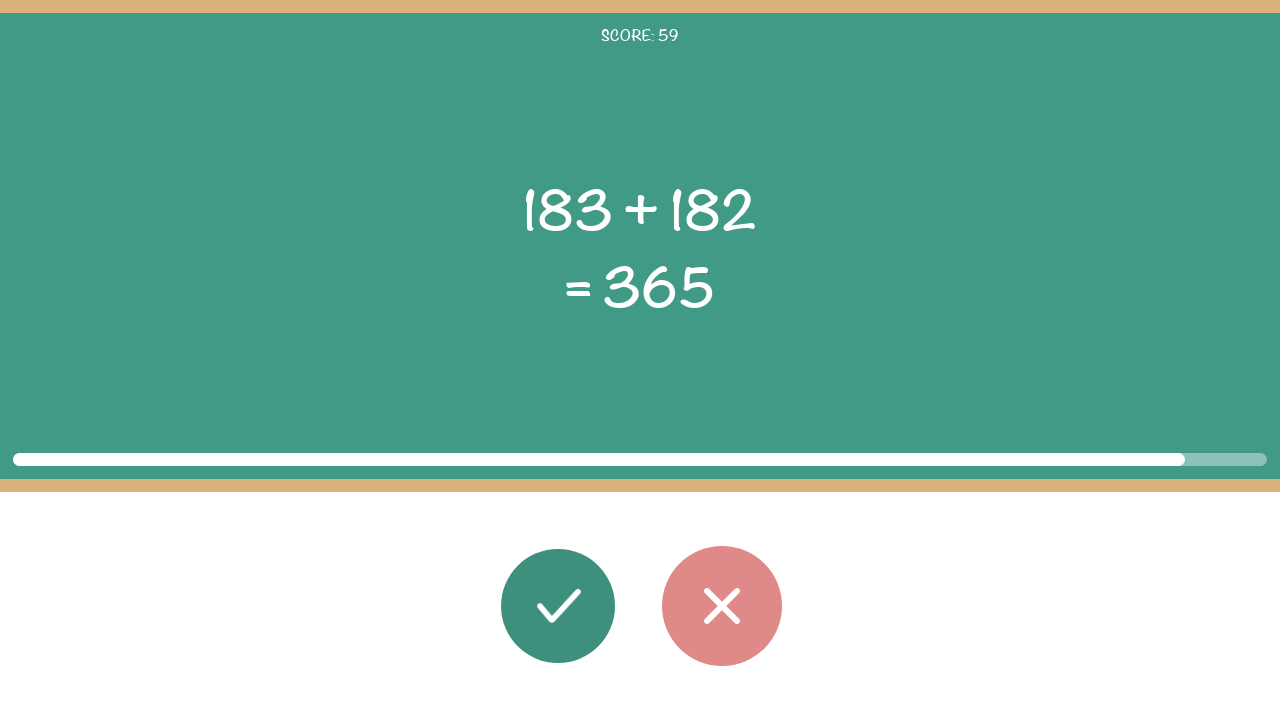

Clicked correct button (answer 365 matches displayed 365) at (558, 606) on #button_correct
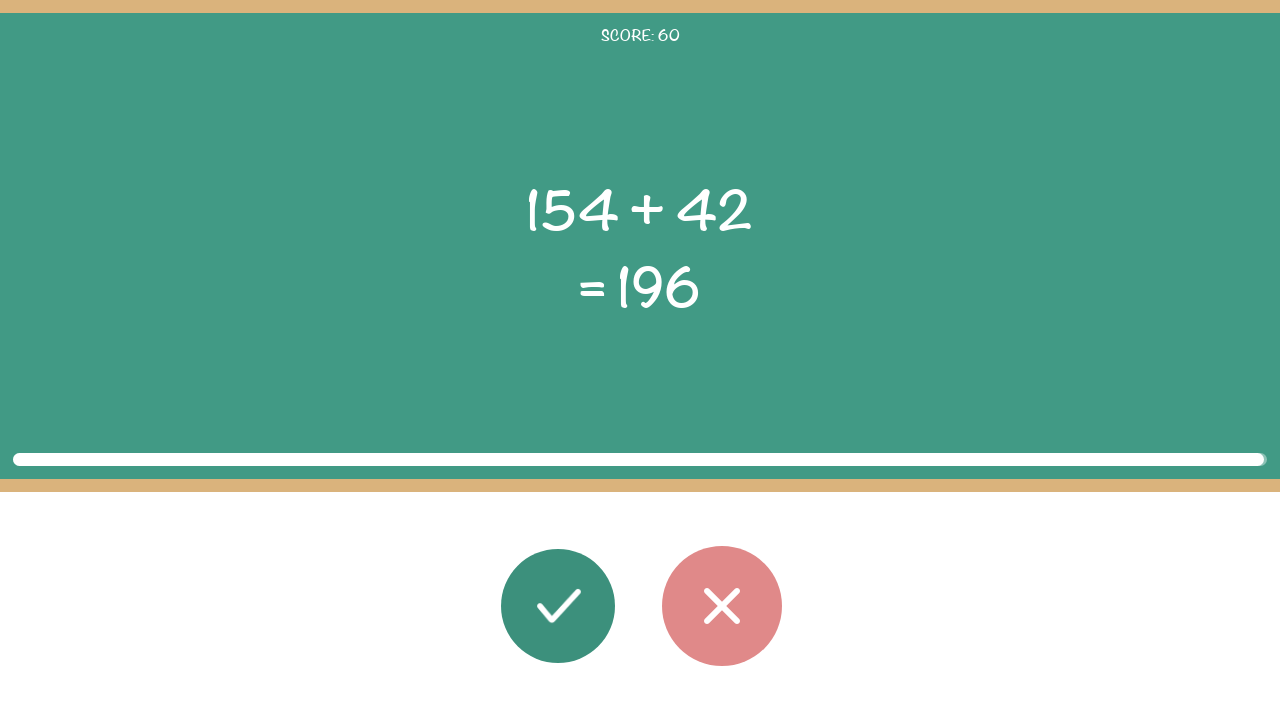

Brief pause between rounds
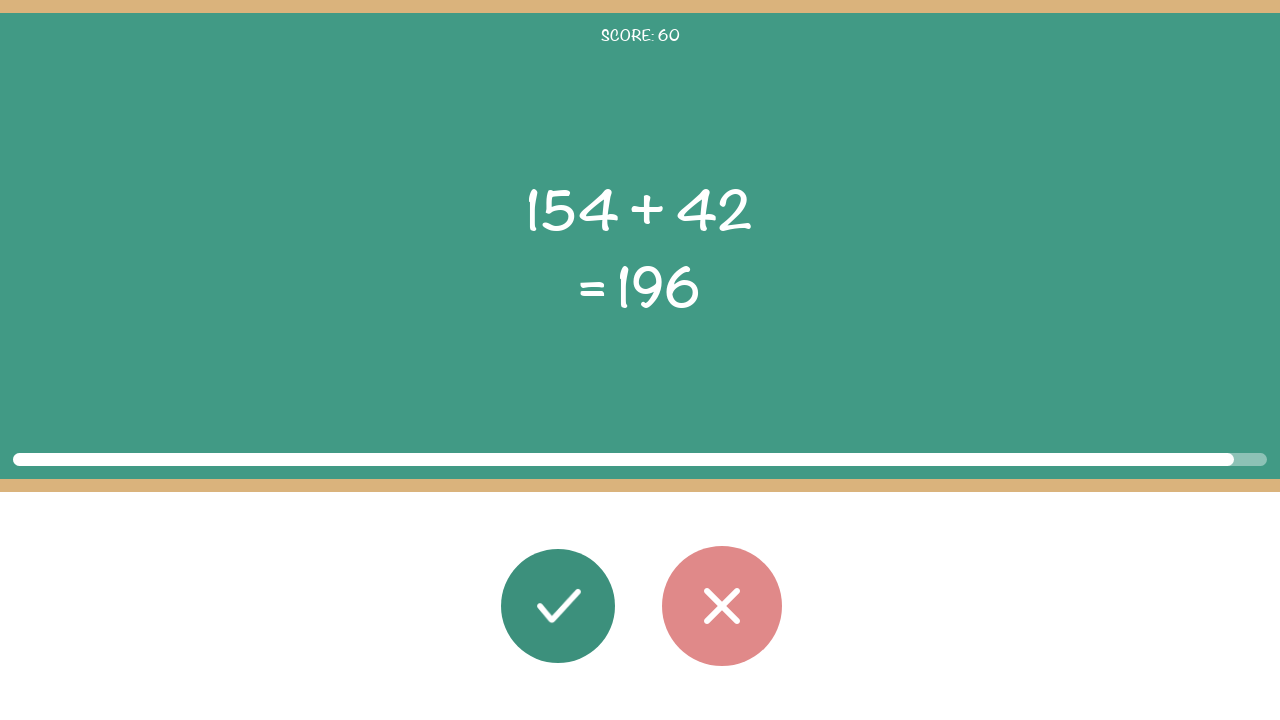

Math problem elements loaded
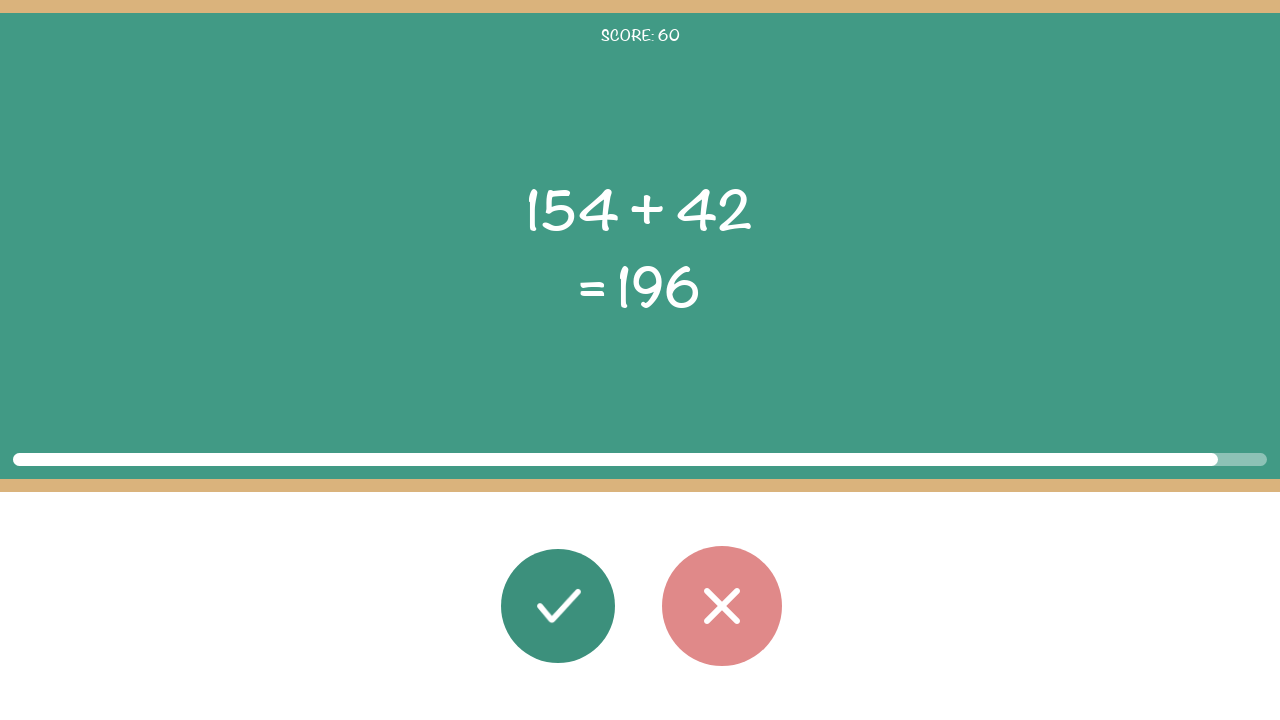

Read math problem: 154 + 42 = 196
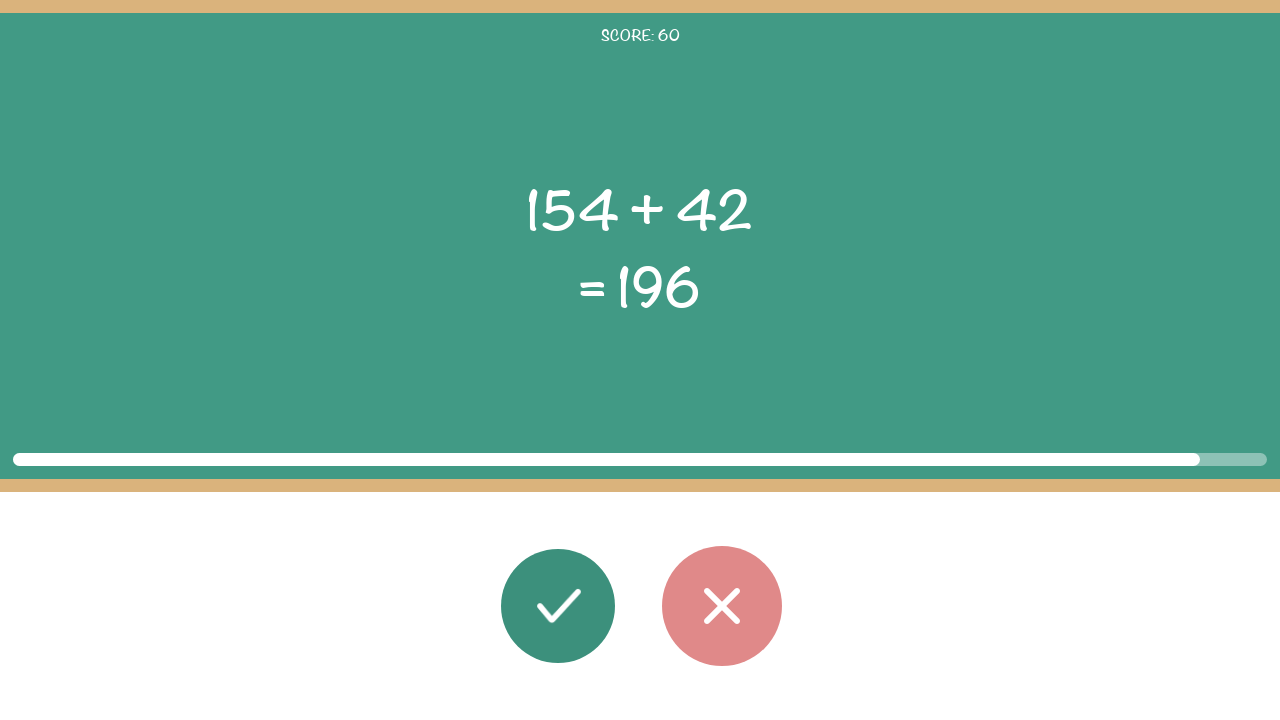

Calculated correct answer: 196
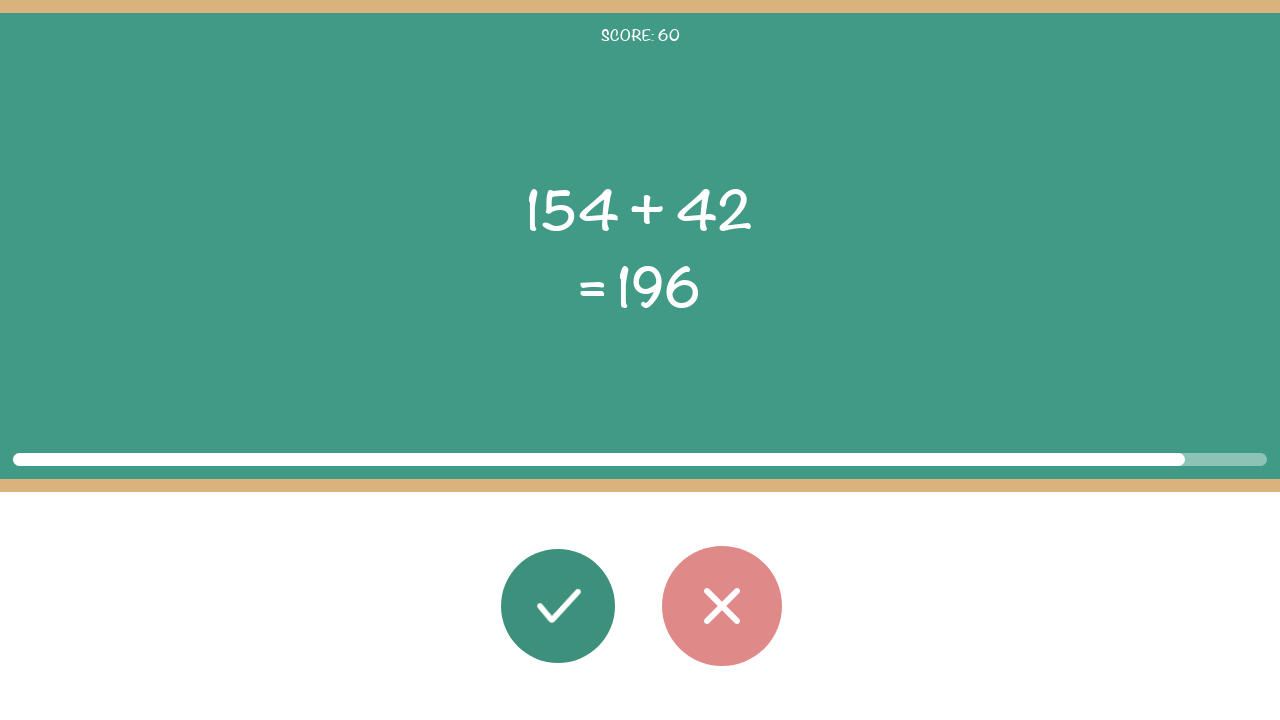

Clicked correct button (answer 196 matches displayed 196) at (558, 606) on #button_correct
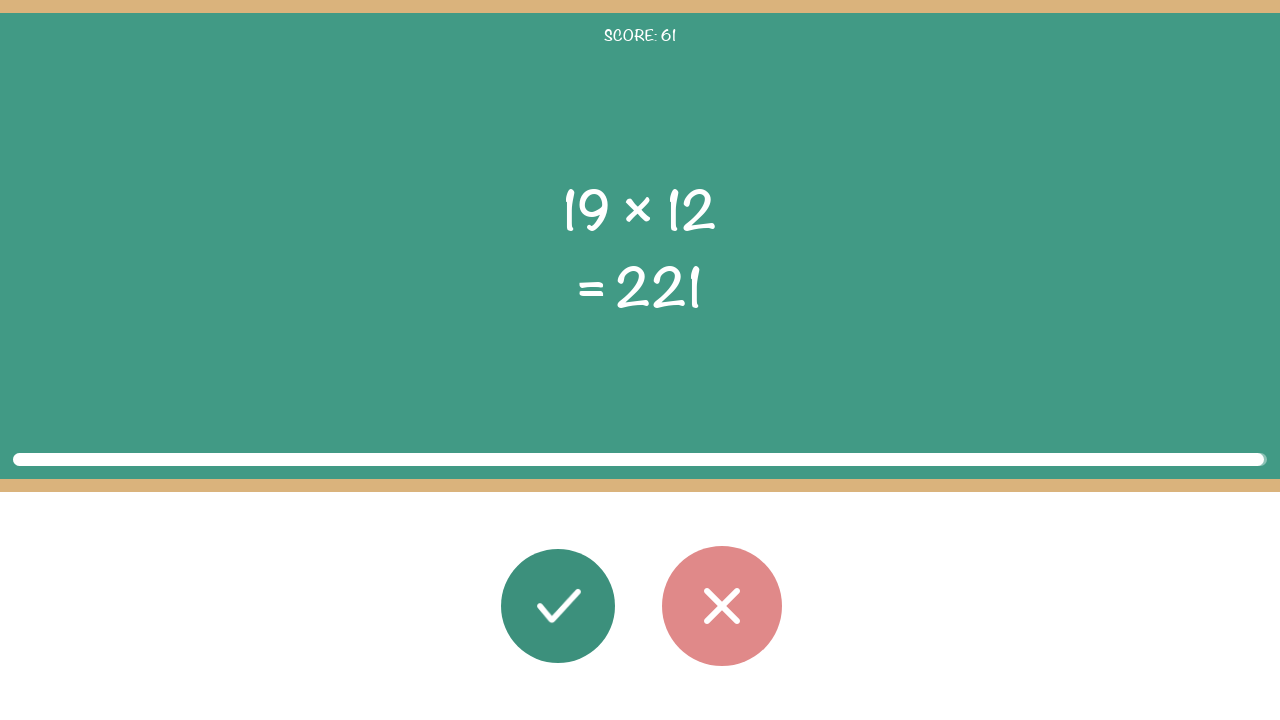

Brief pause between rounds
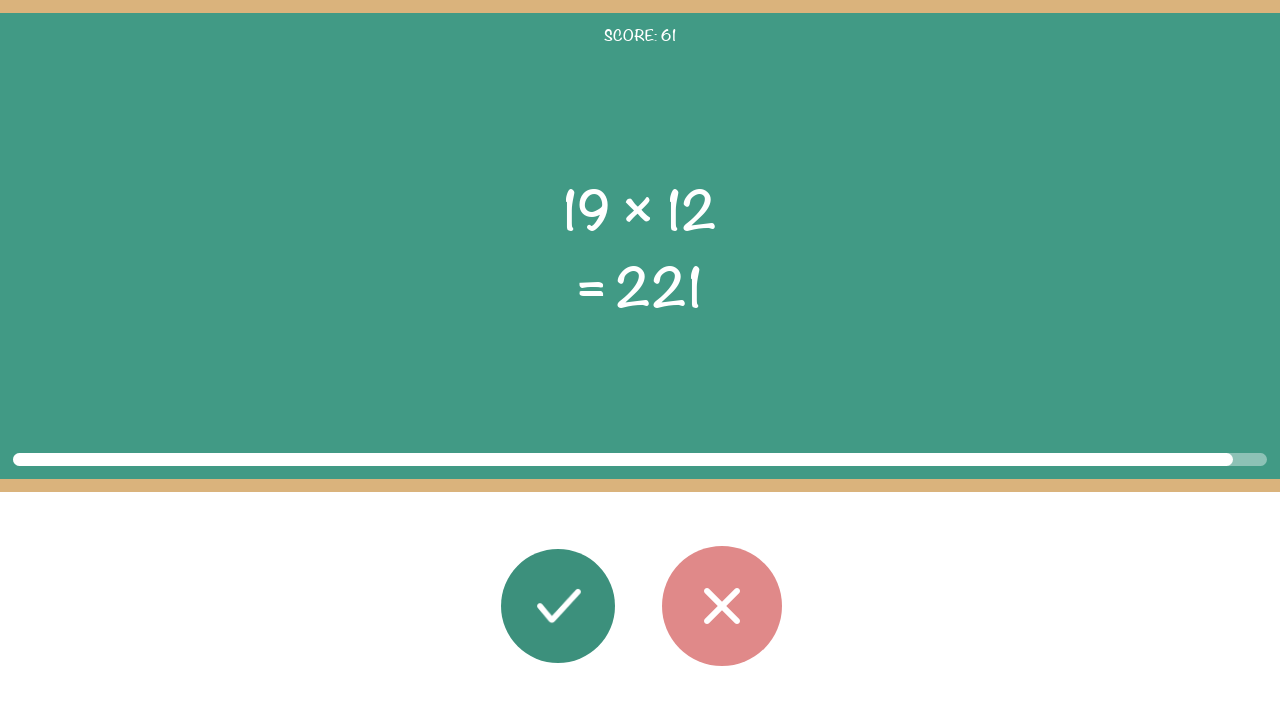

Math problem elements loaded
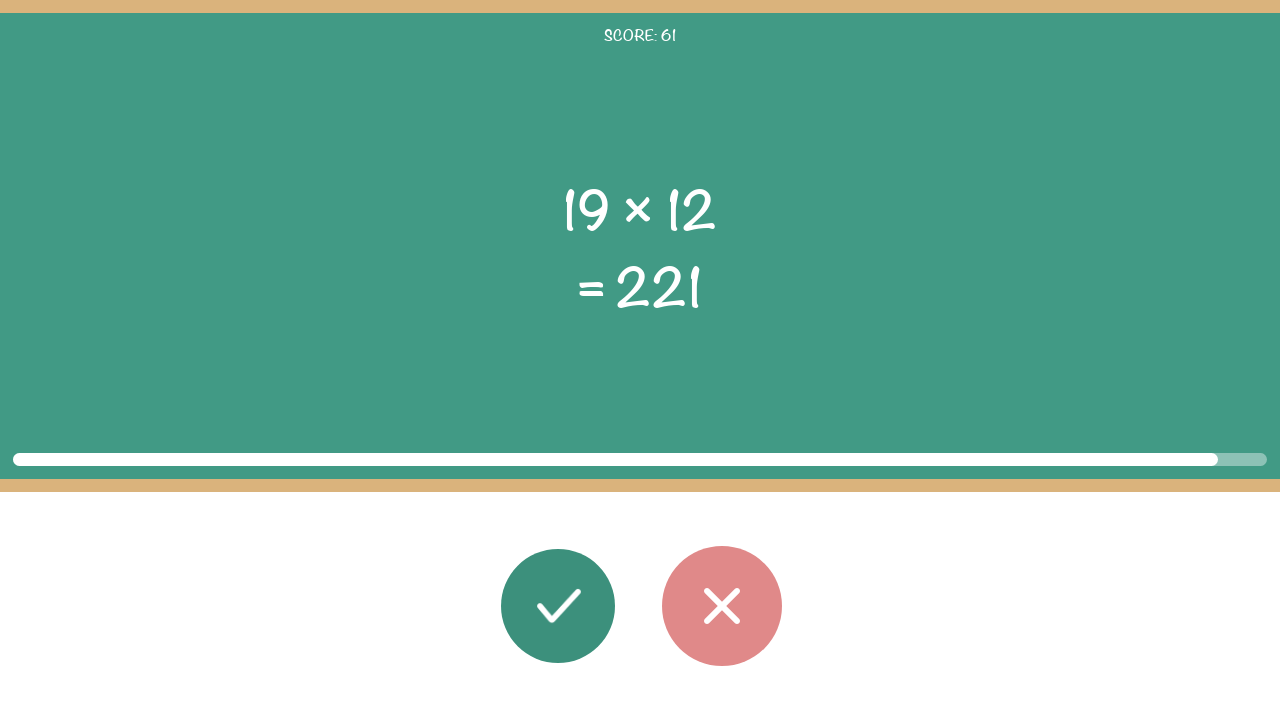

Read math problem: 19 × 12 = 221
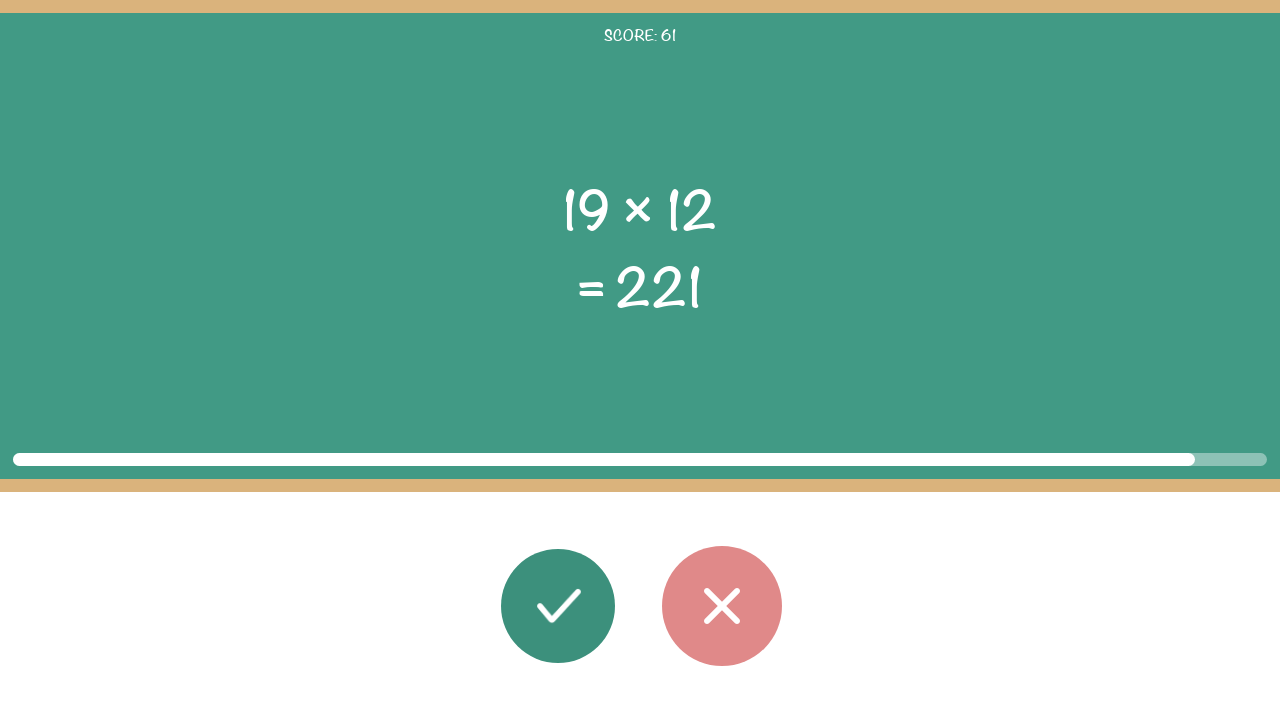

Calculated correct answer: 228
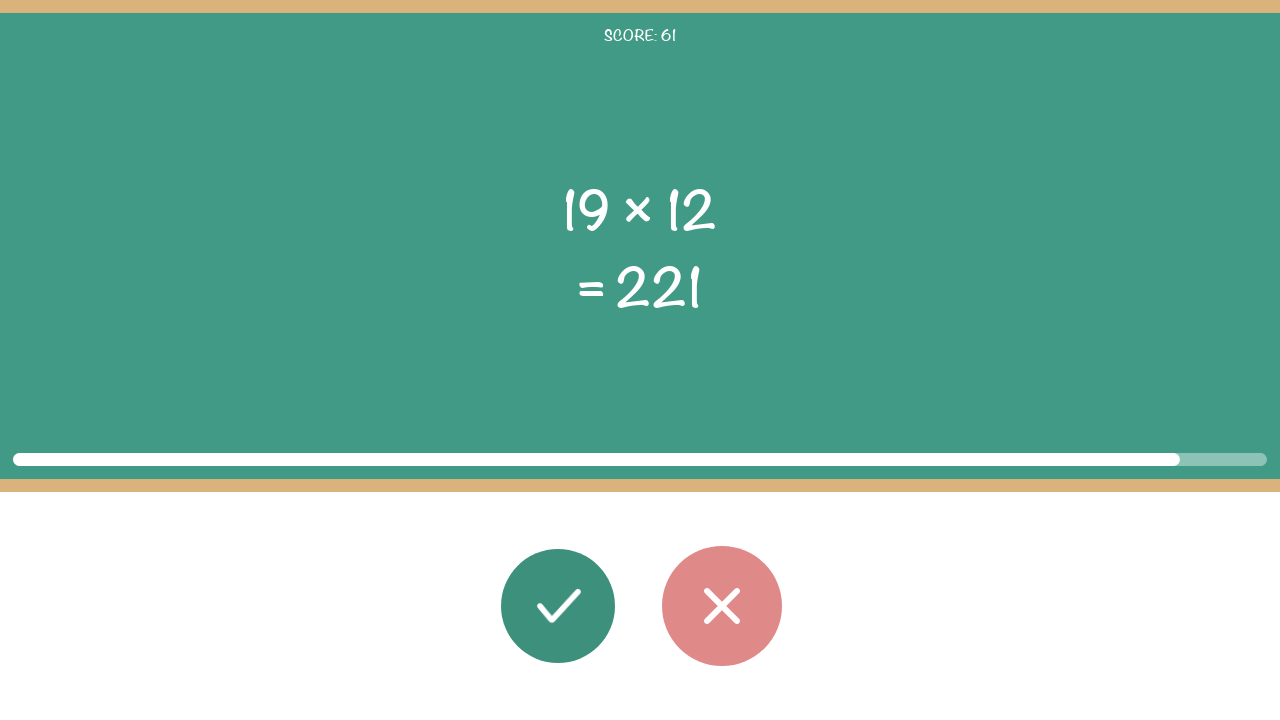

Clicked wrong button (answer 228 does not match displayed 221) at (722, 606) on #button_wrong
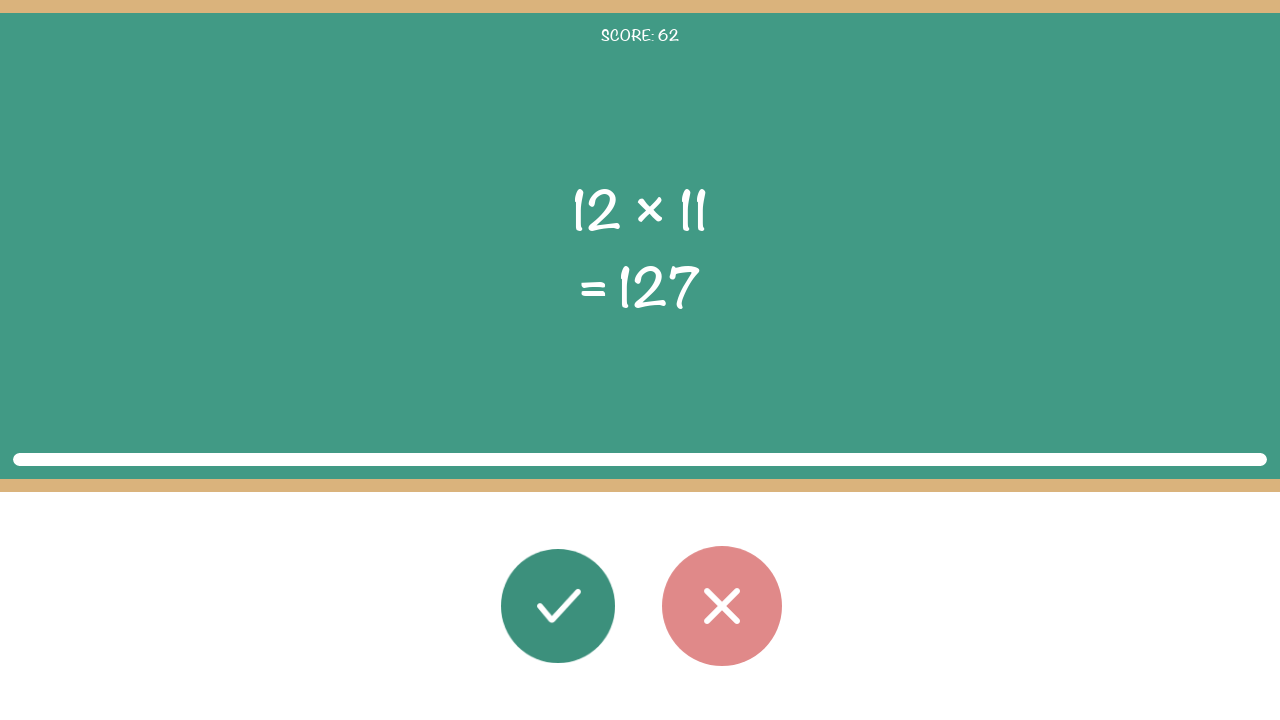

Brief pause between rounds
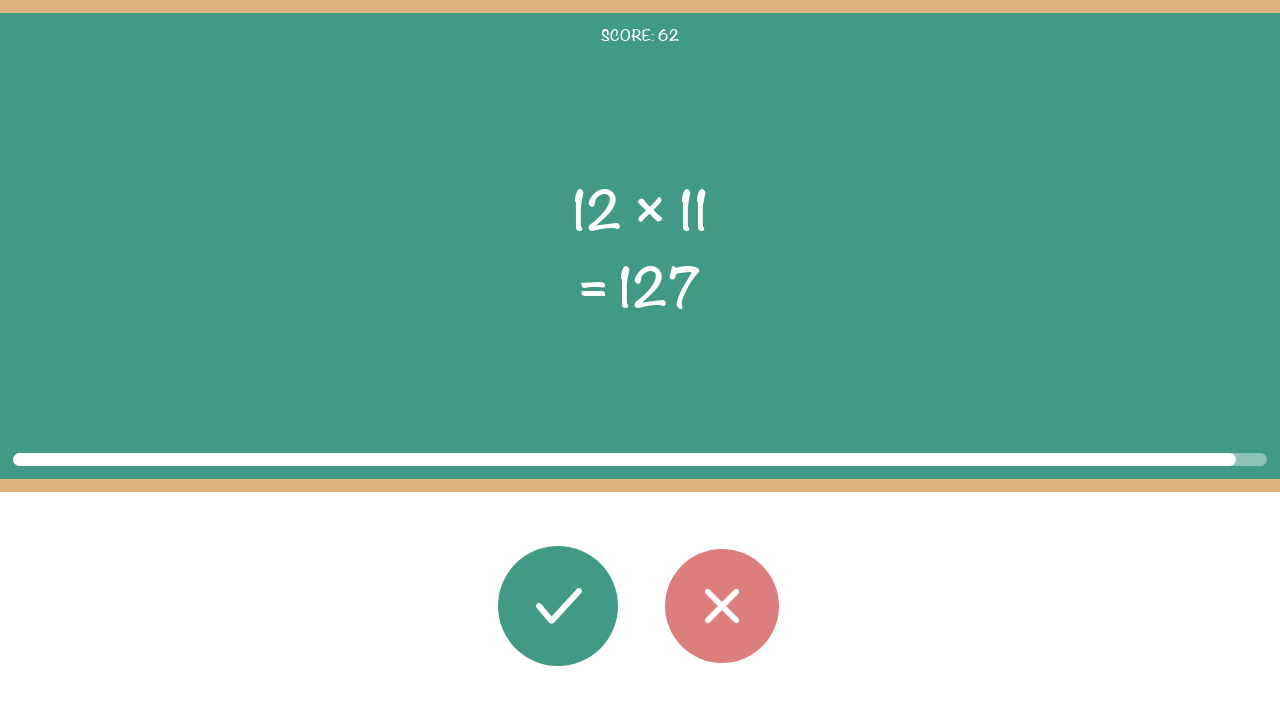

Math problem elements loaded
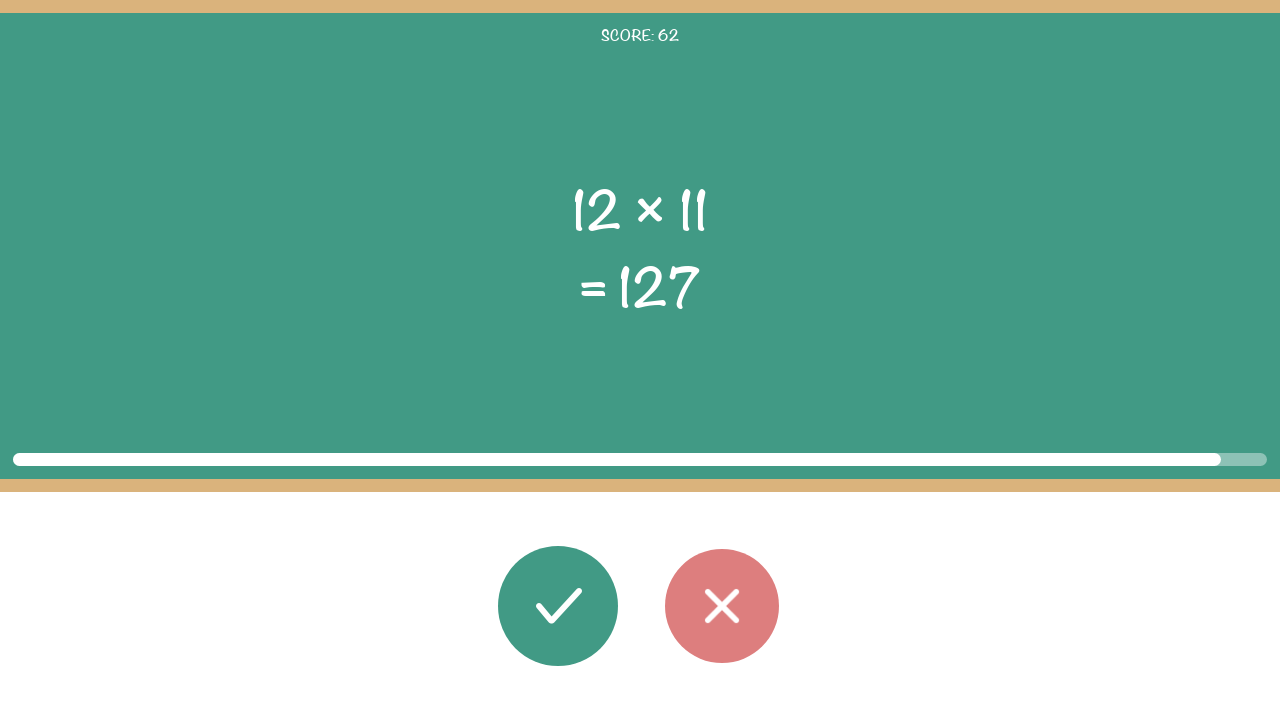

Read math problem: 12 × 11 = 127
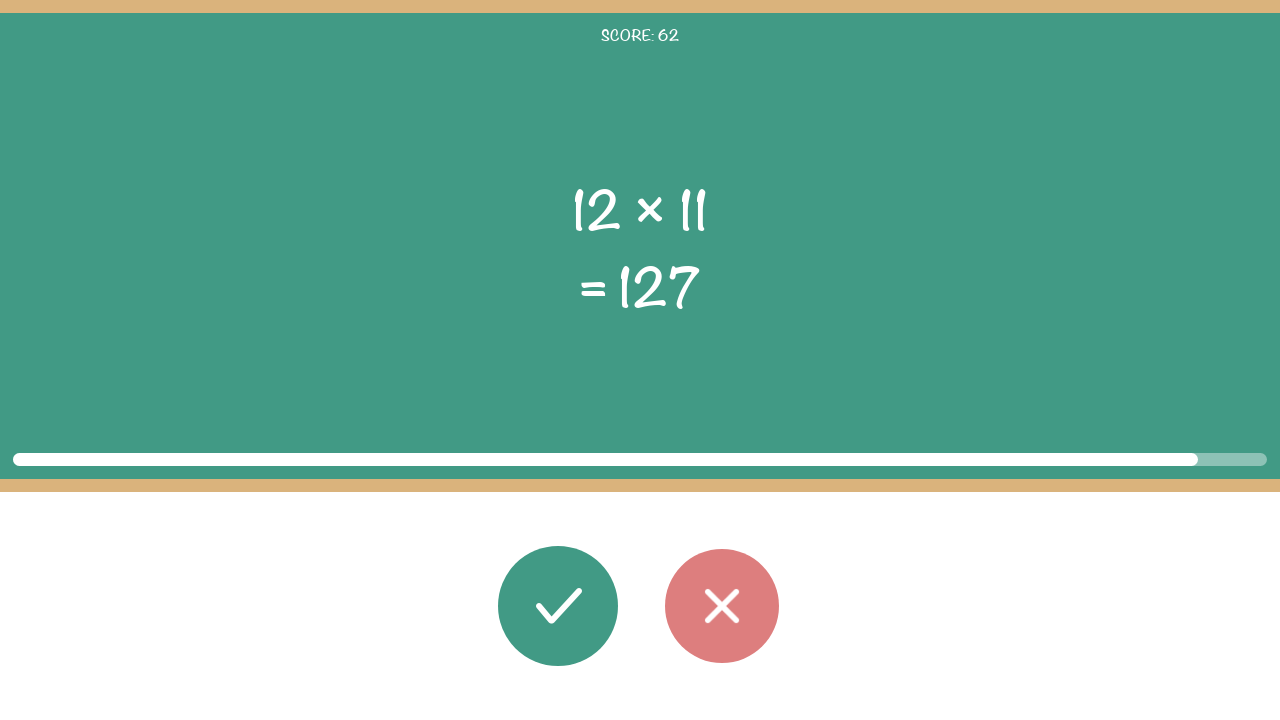

Calculated correct answer: 132
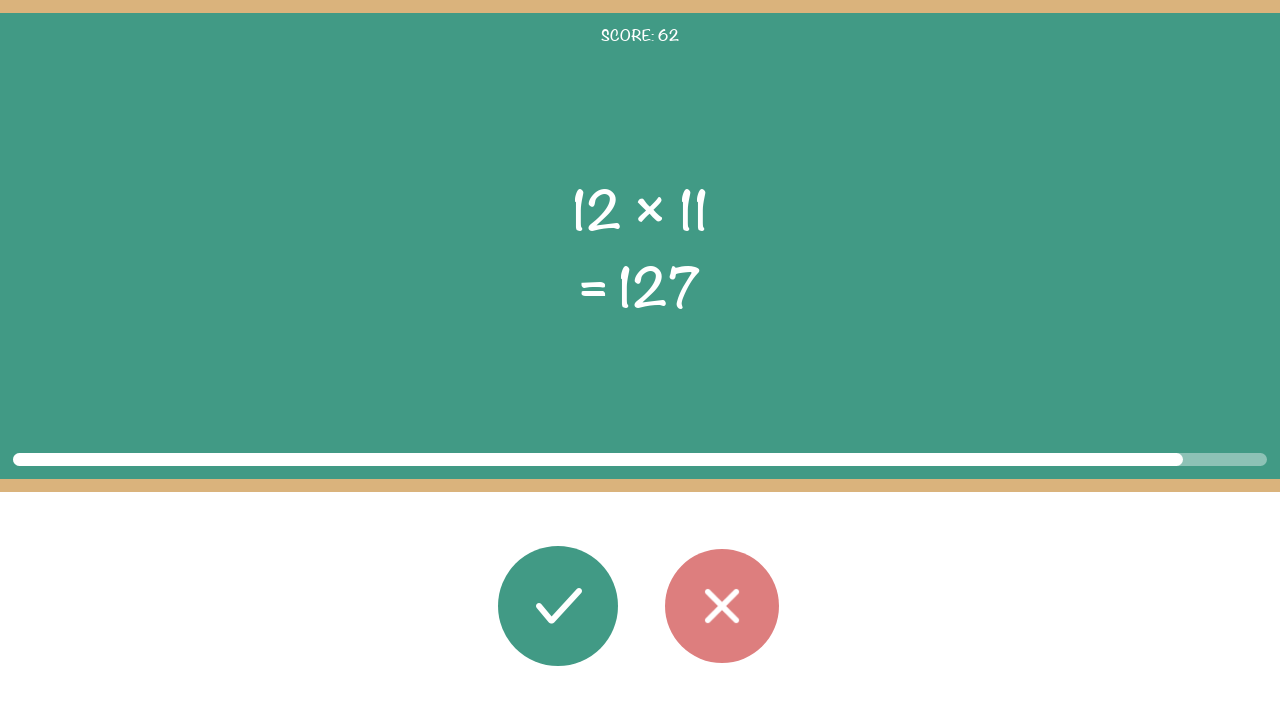

Clicked wrong button (answer 132 does not match displayed 127) at (722, 606) on #button_wrong
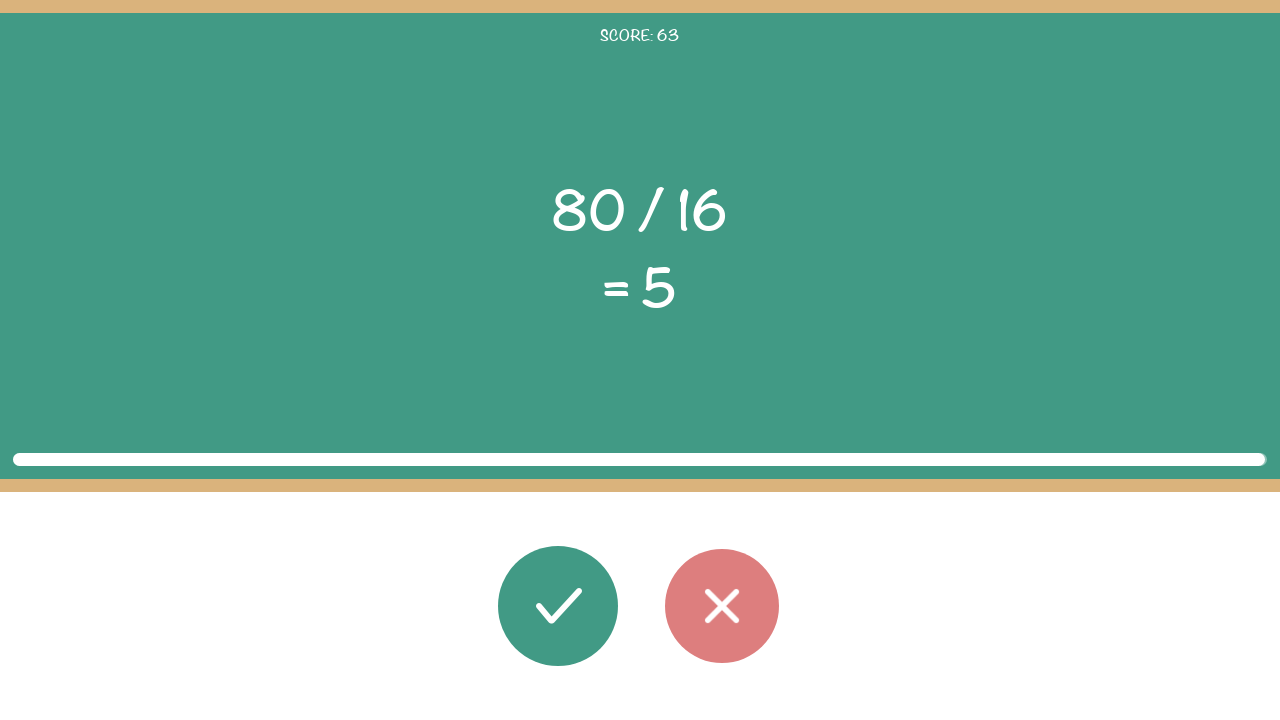

Brief pause between rounds
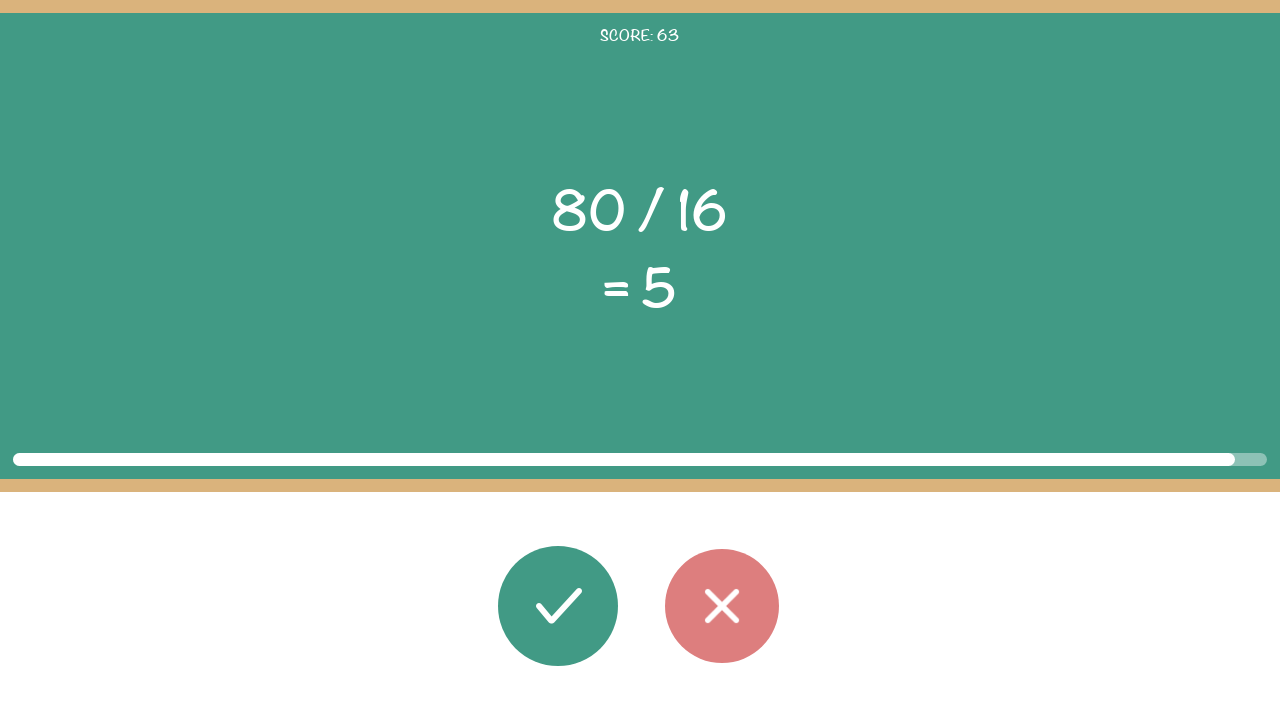

Math problem elements loaded
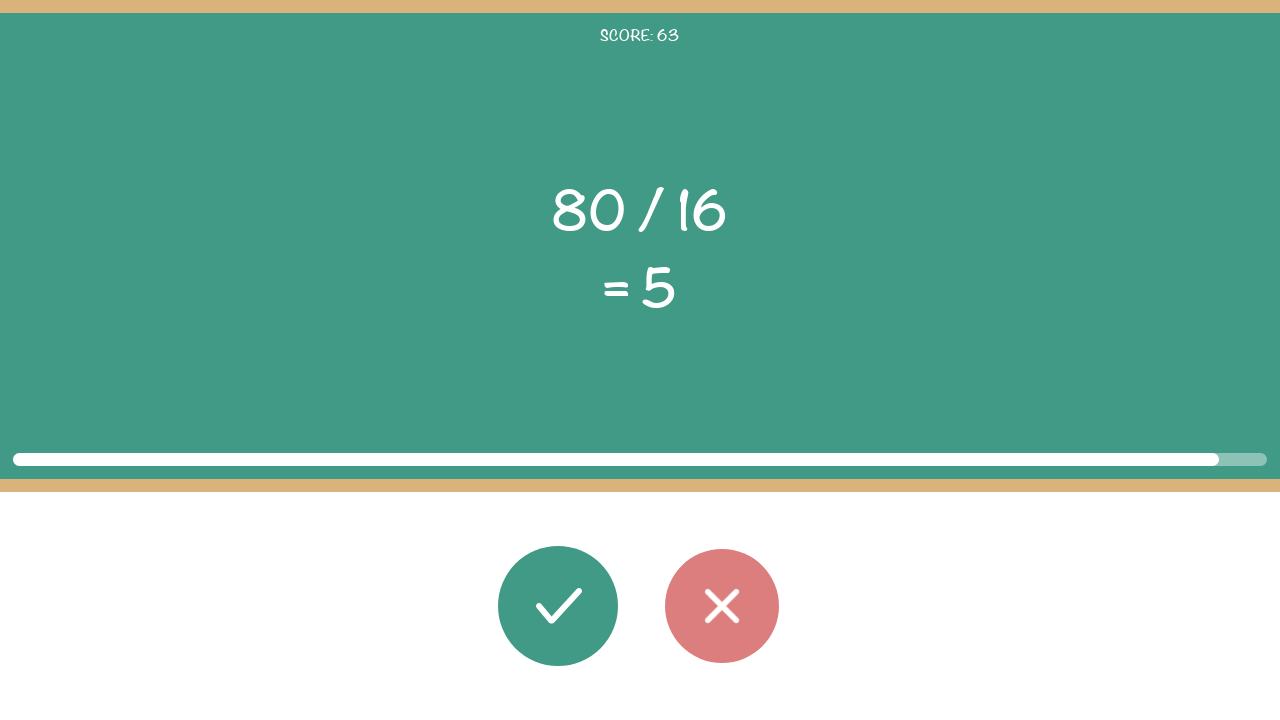

Read math problem: 80 / 16 = 5
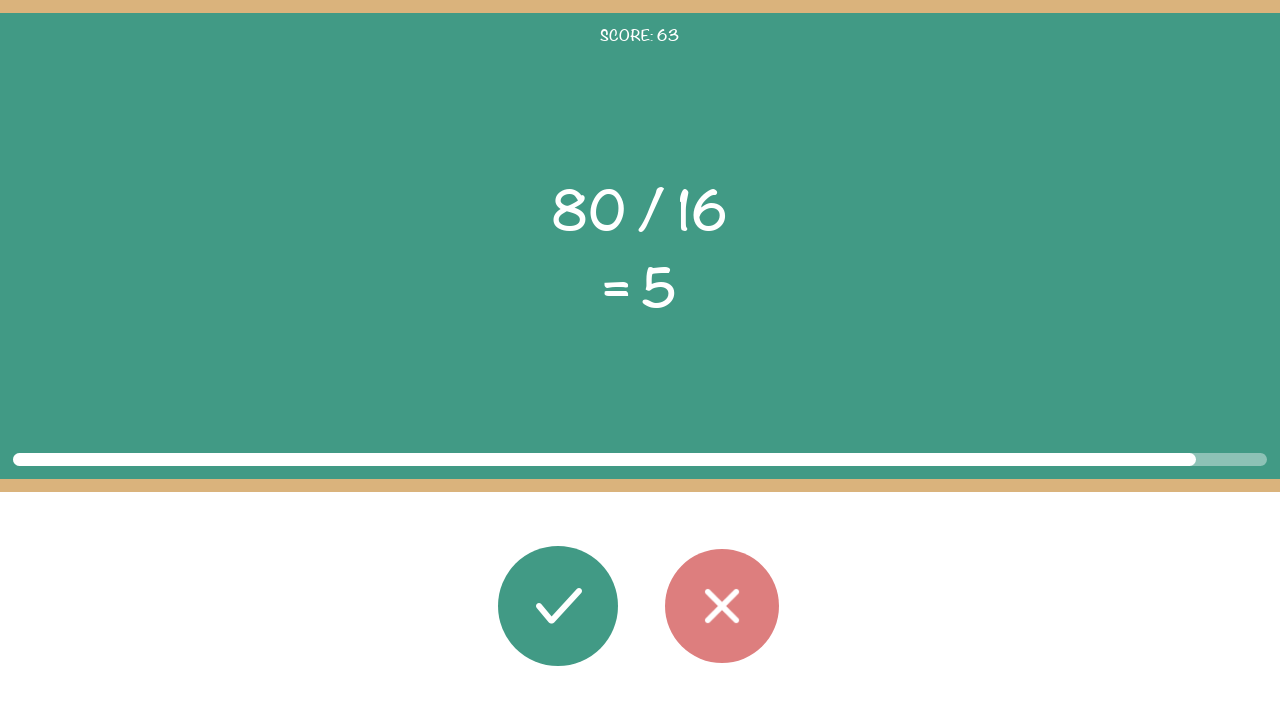

Calculated correct answer: 5
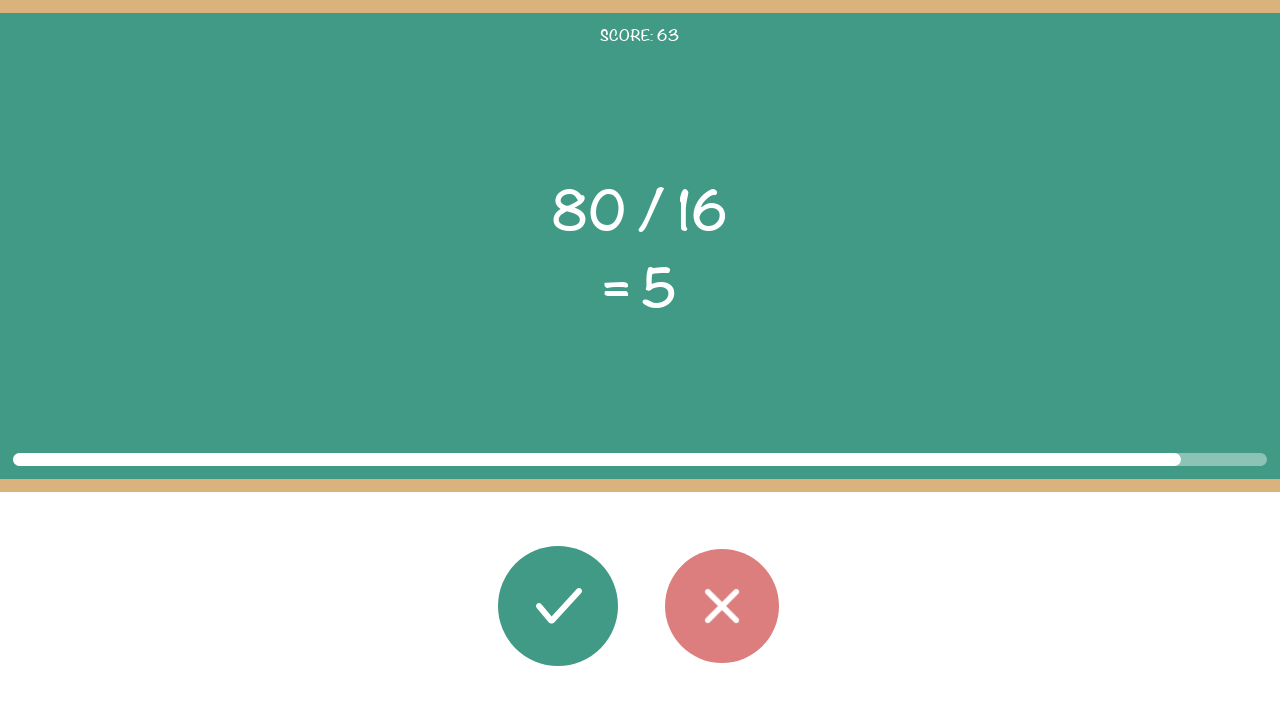

Clicked correct button (answer 5 matches displayed 5) at (558, 606) on #button_correct
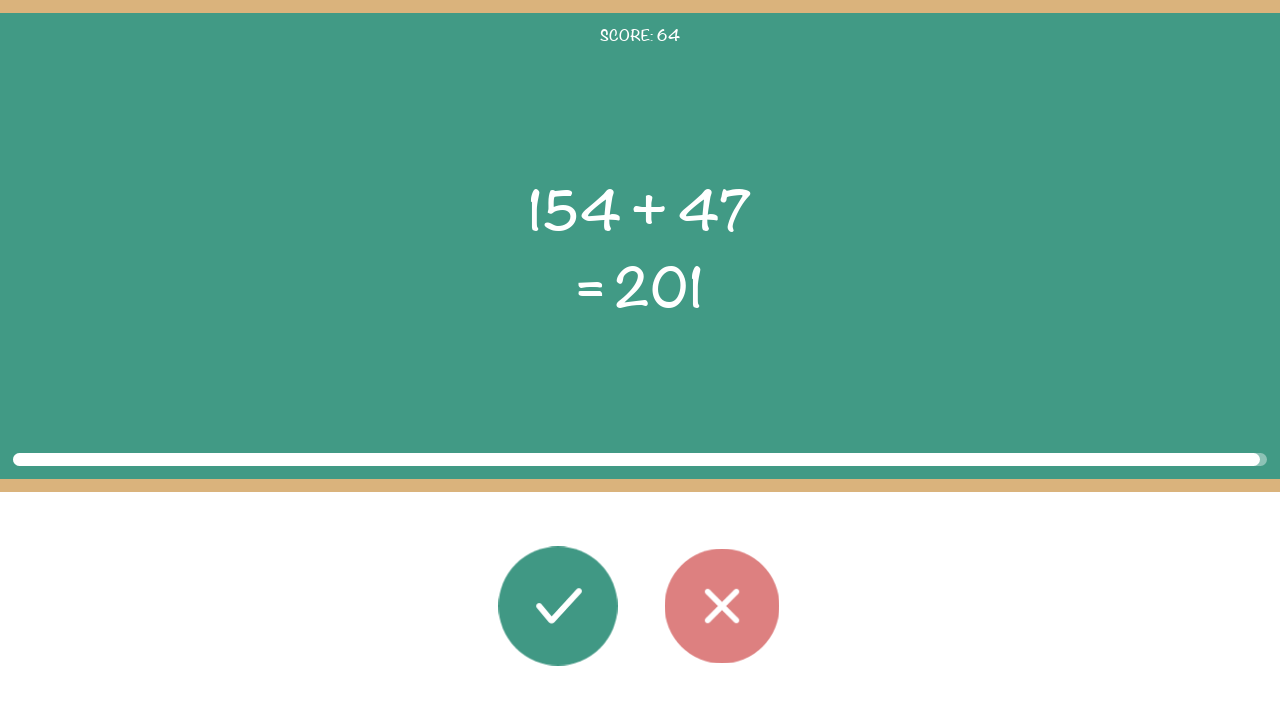

Brief pause between rounds
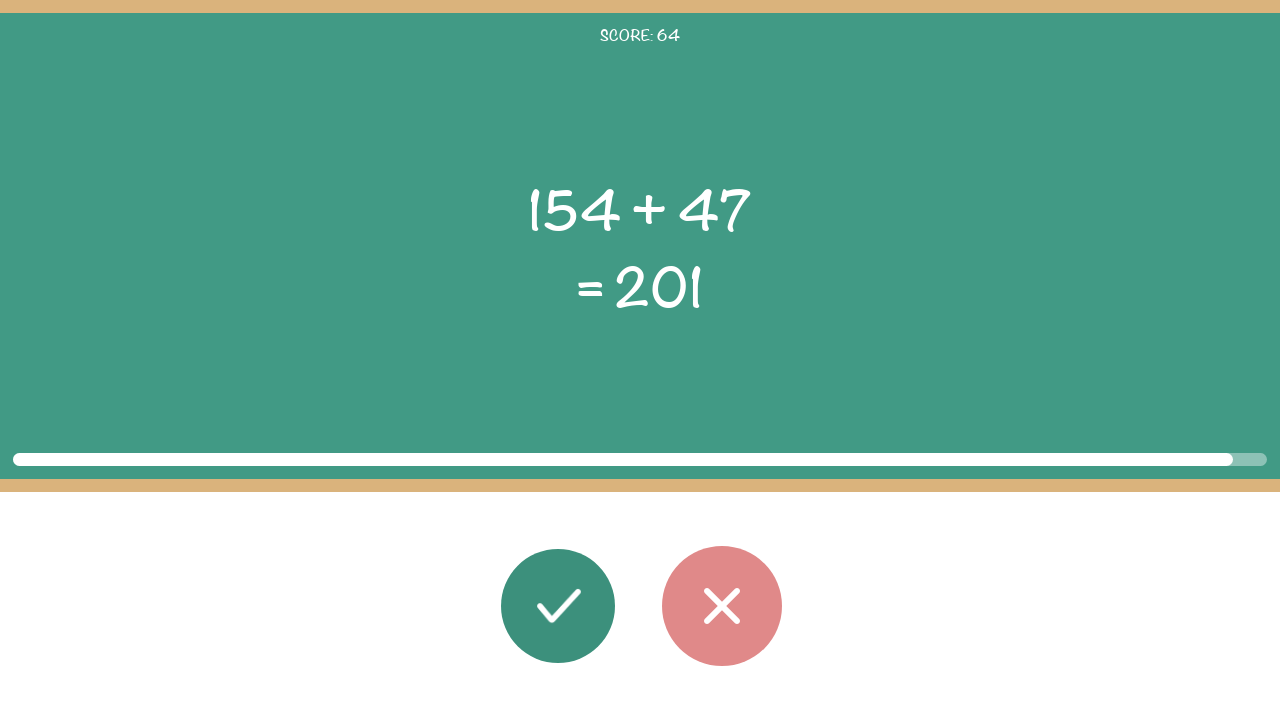

Math problem elements loaded
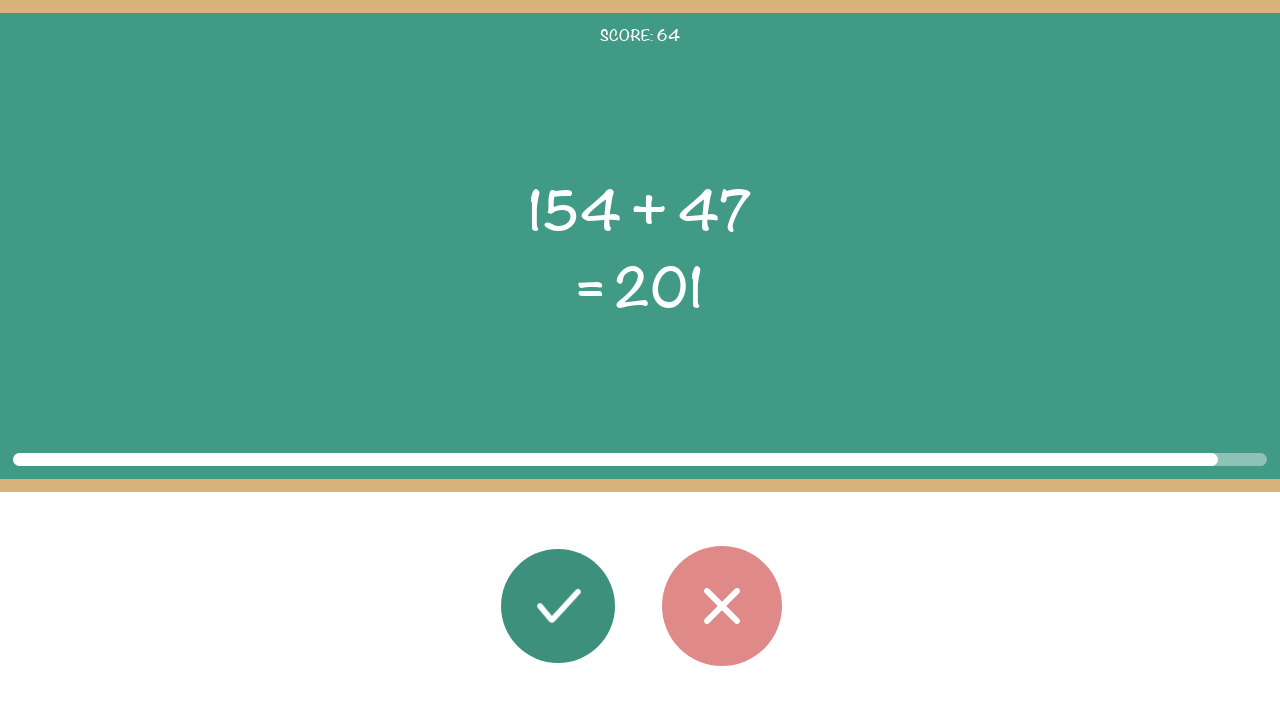

Read math problem: 154 + 47 = 201
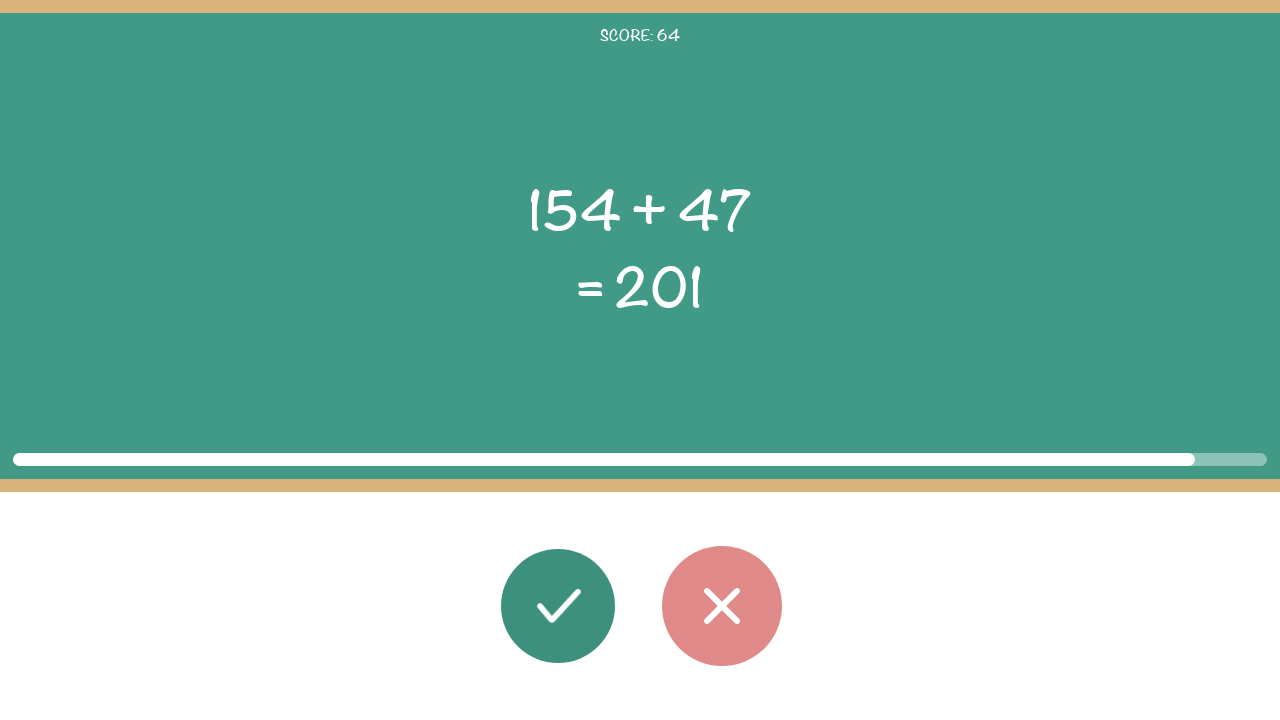

Calculated correct answer: 201
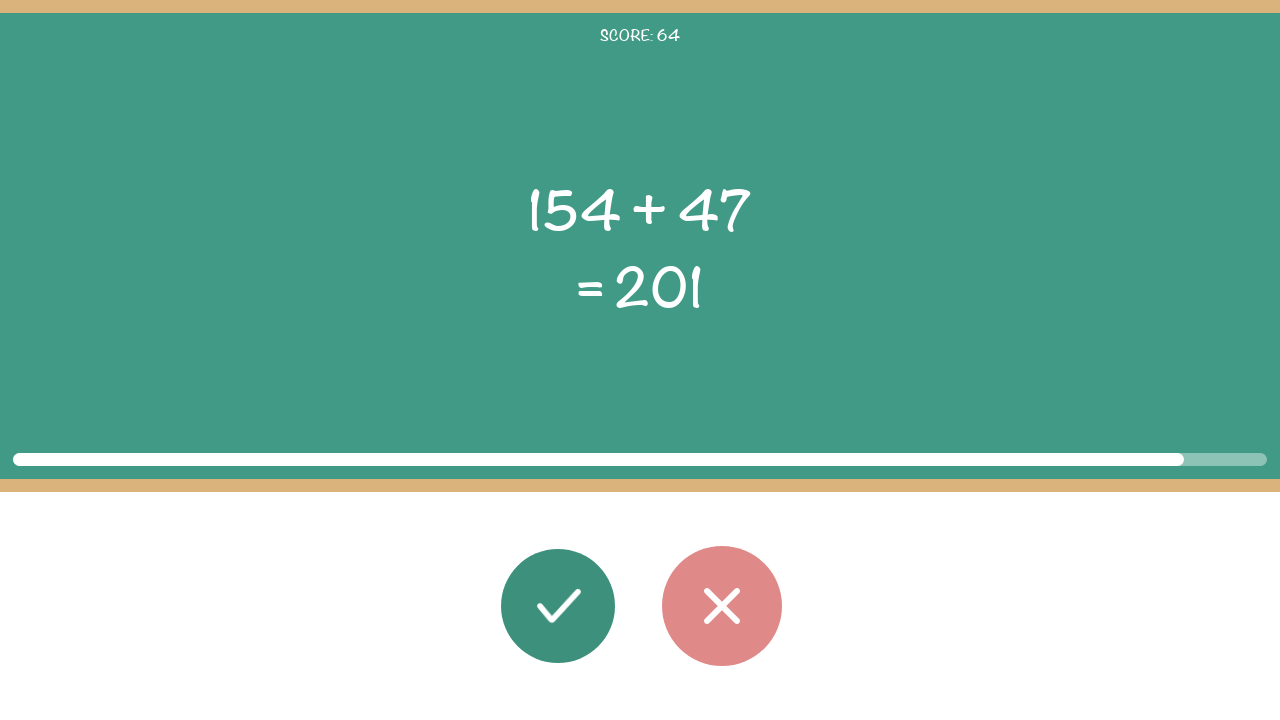

Clicked correct button (answer 201 matches displayed 201) at (558, 606) on #button_correct
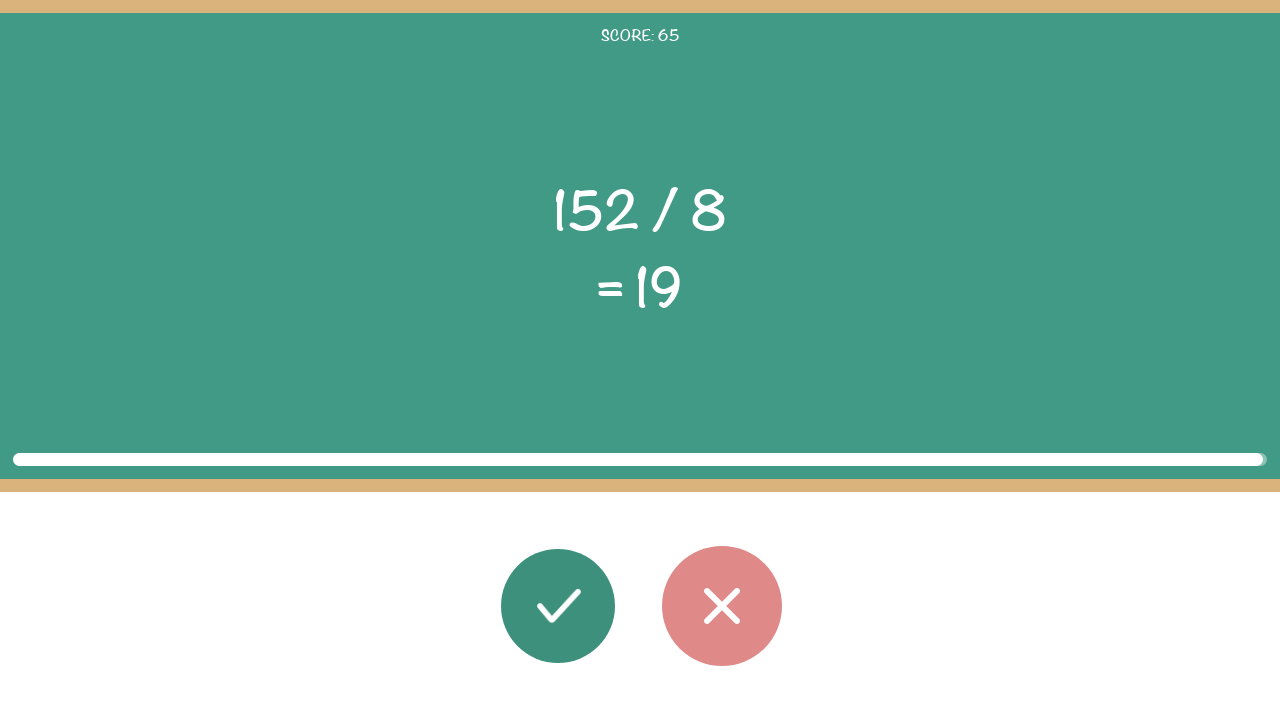

Brief pause between rounds
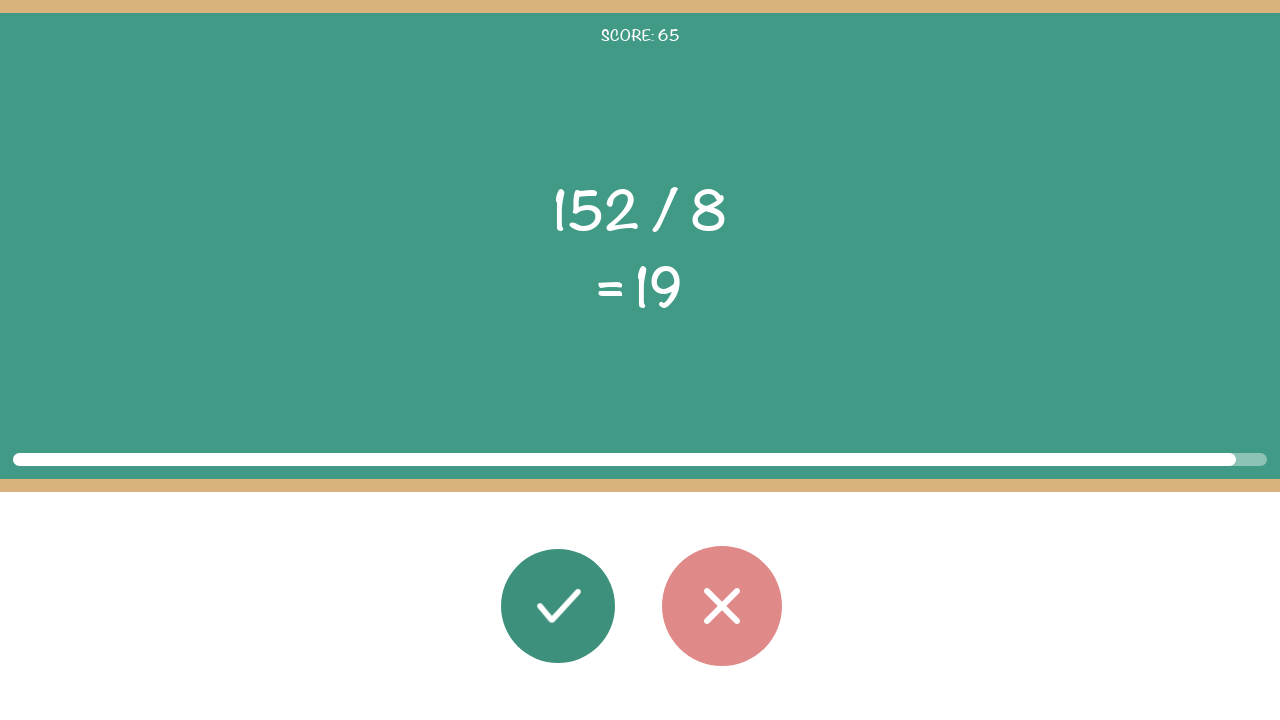

Math problem elements loaded
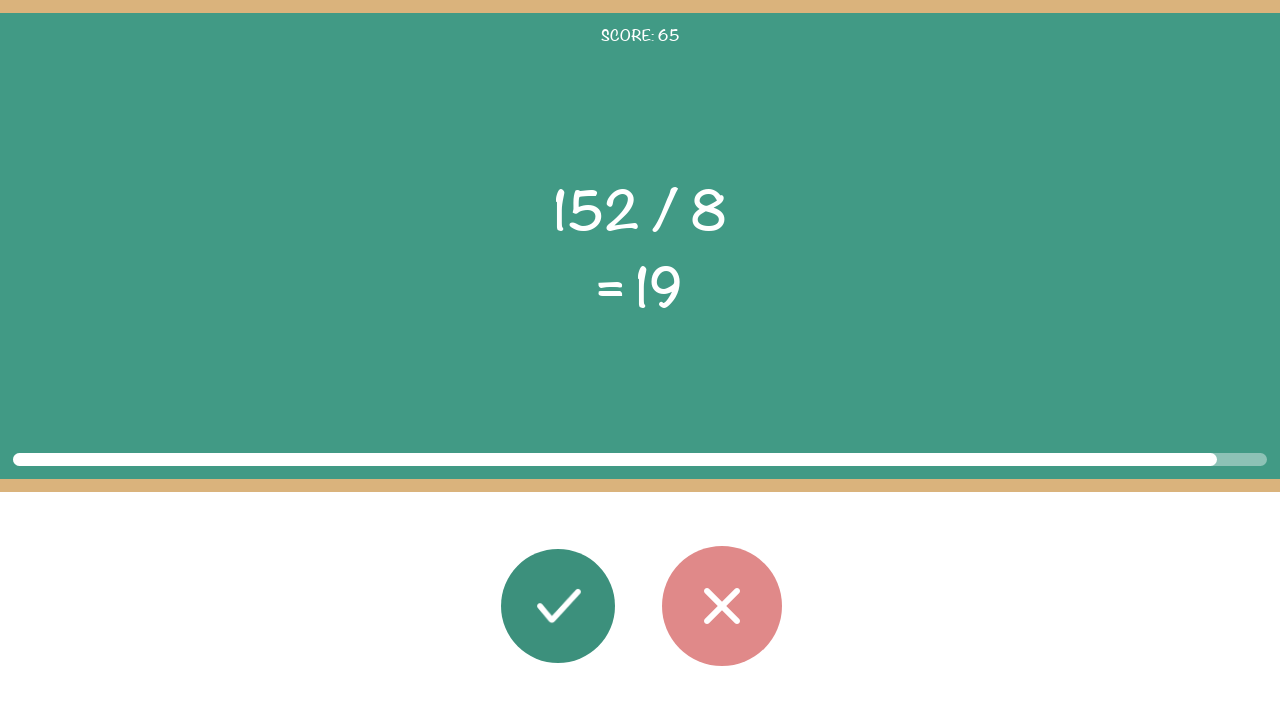

Read math problem: 152 / 8 = 19
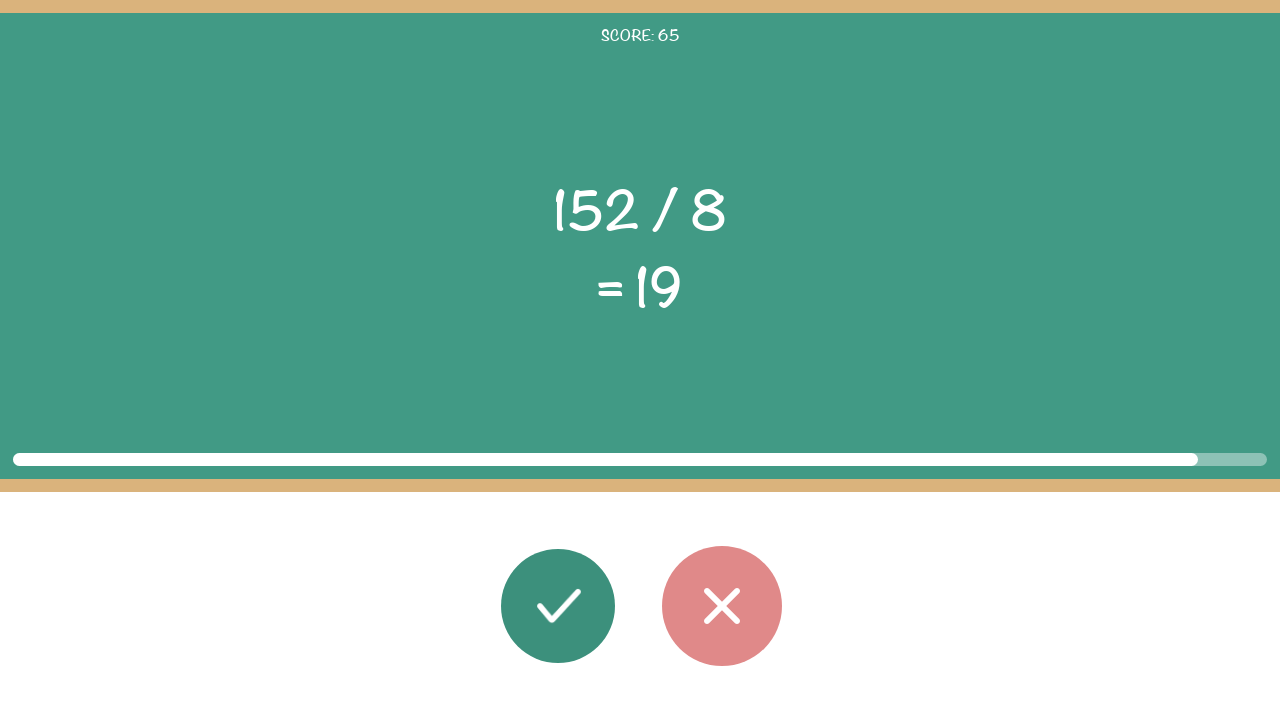

Calculated correct answer: 19
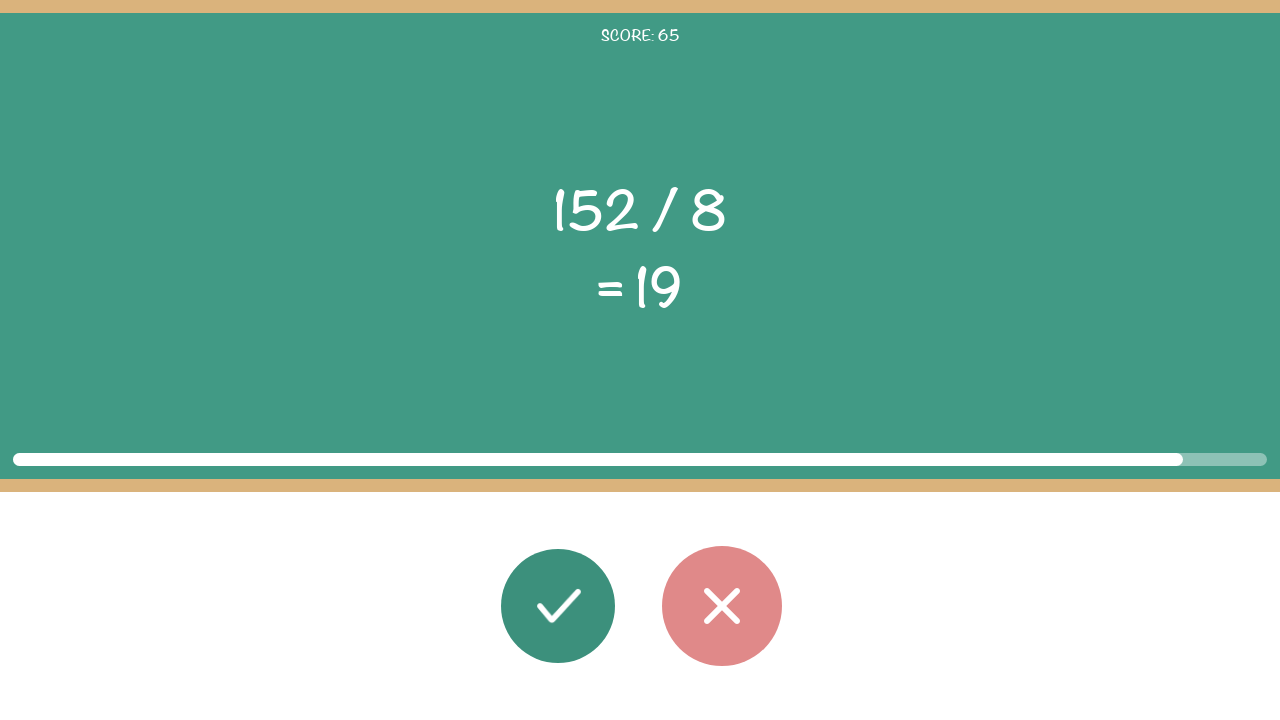

Clicked correct button (answer 19 matches displayed 19) at (558, 606) on #button_correct
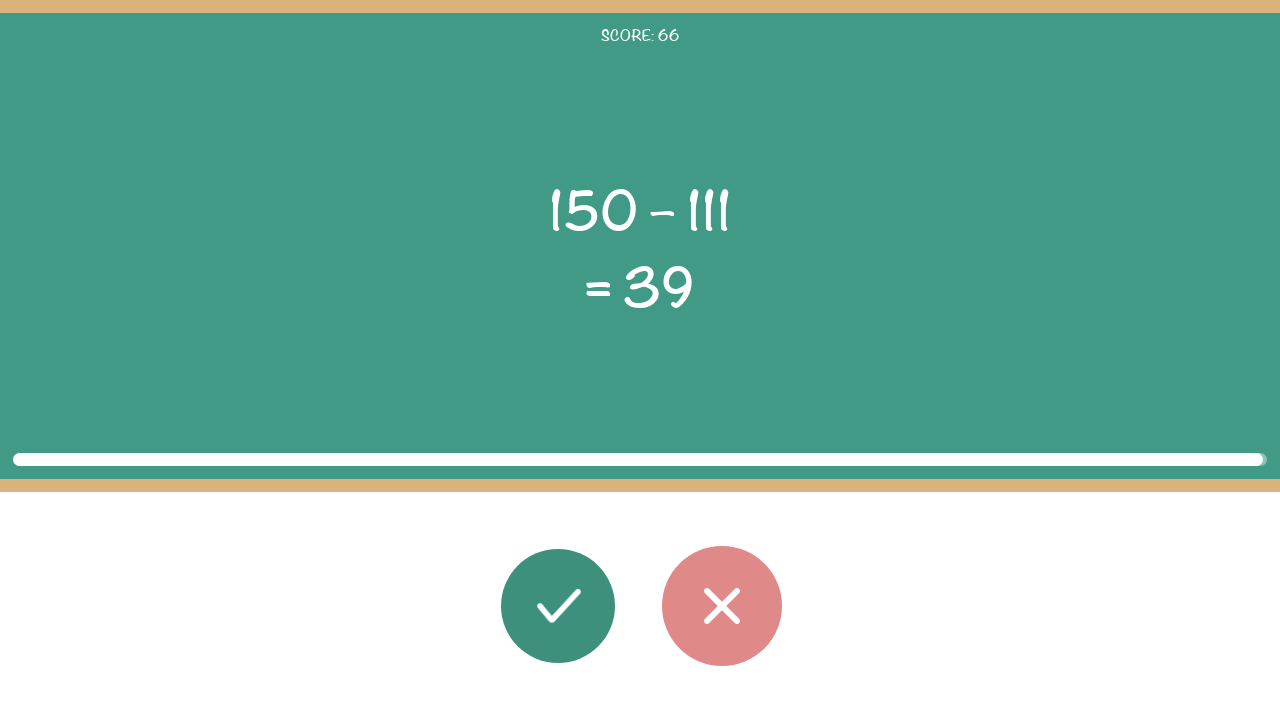

Brief pause between rounds
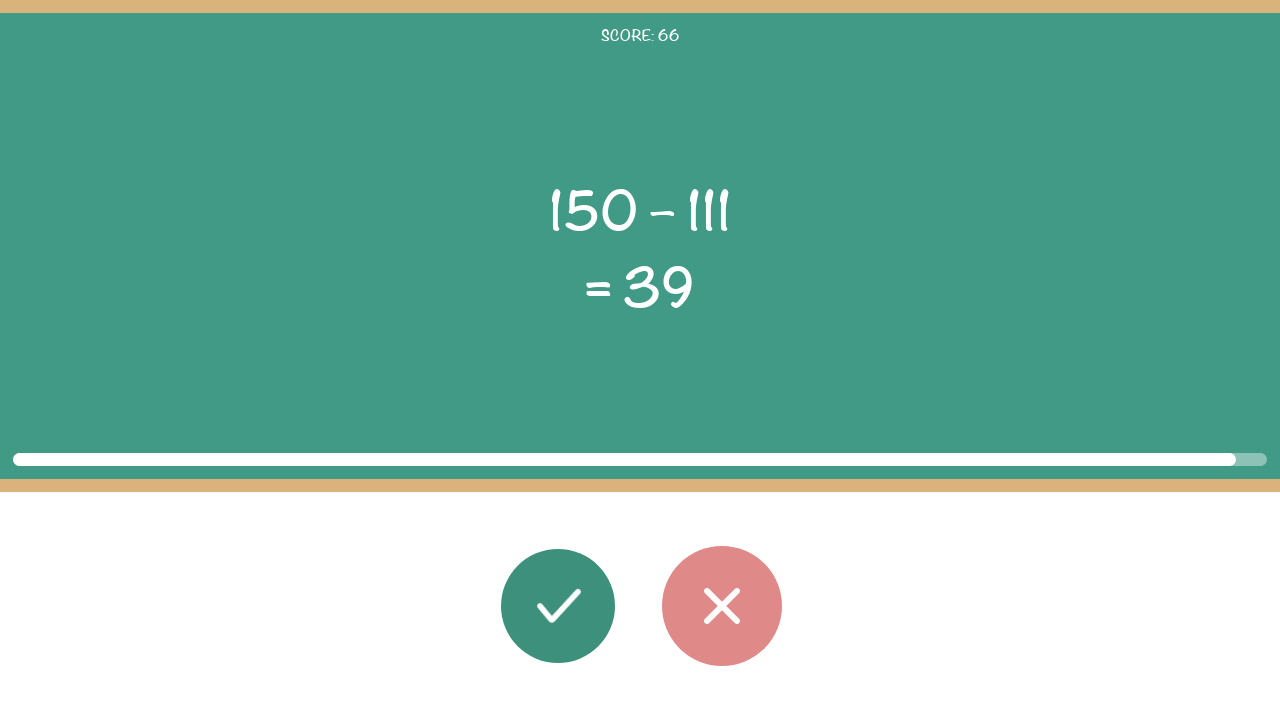

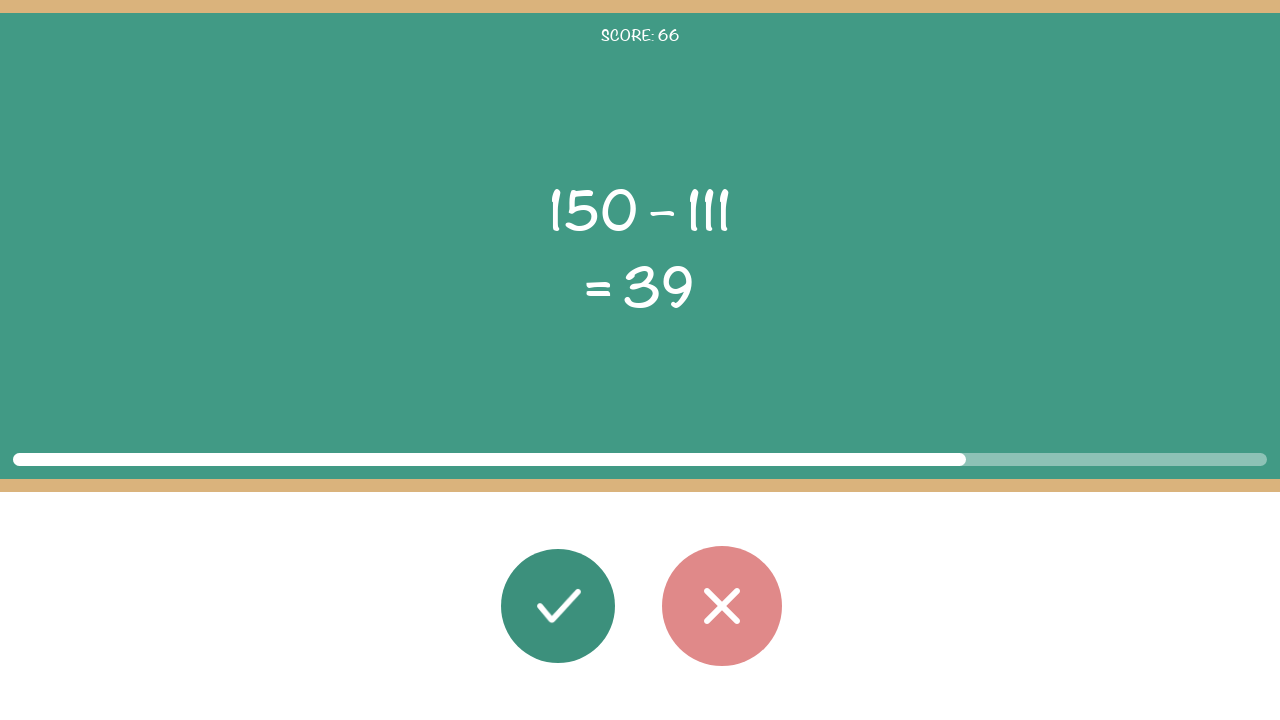